Tests jQuery UI datepicker functionality by navigating to a specific month/year and selecting a date

Starting URL: https://jqueryui.com/datepicker/

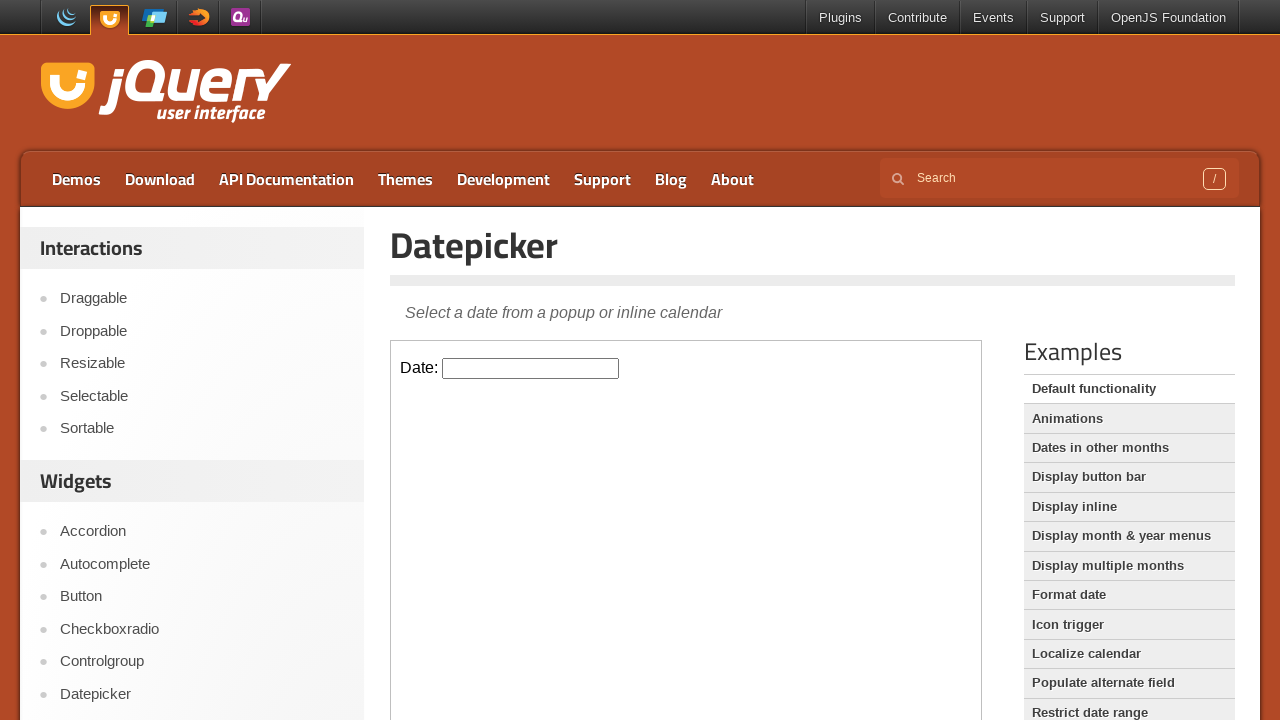

Located iframe containing datepicker
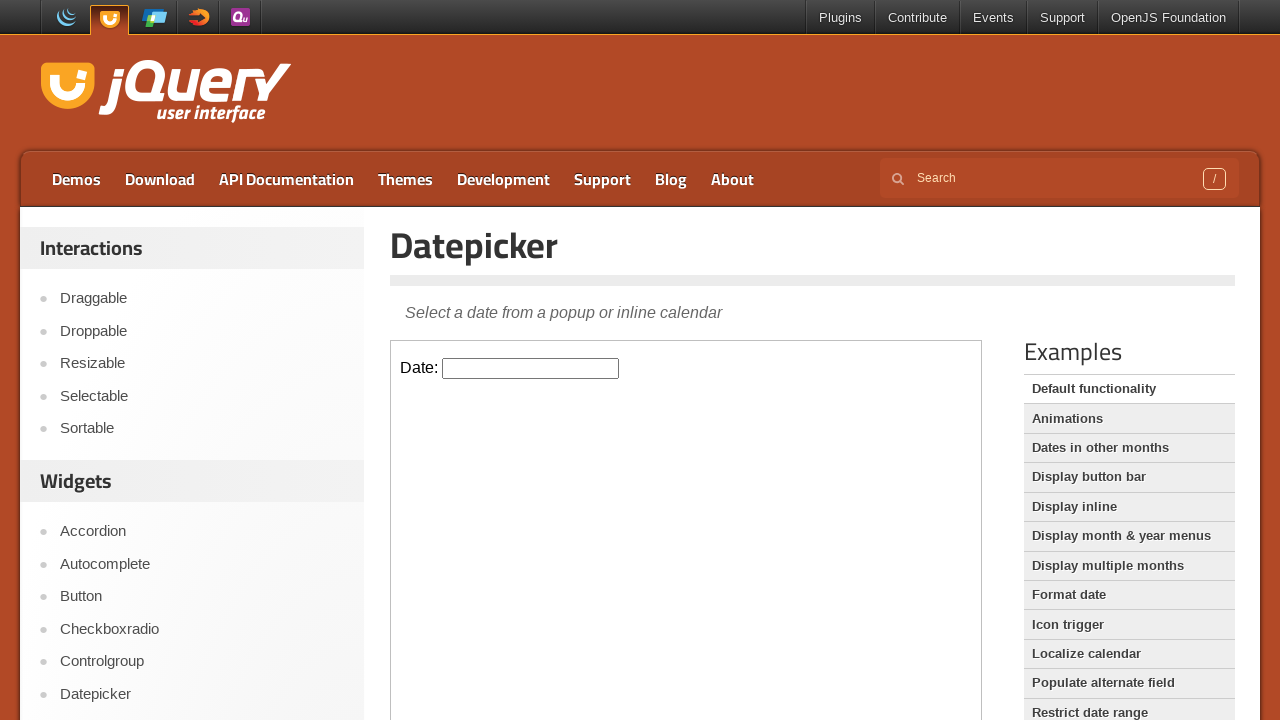

Clicked datepicker input to open calendar at (531, 368) on iframe >> internal:control=enter-frame >> xpath=//input[@id='datepicker']
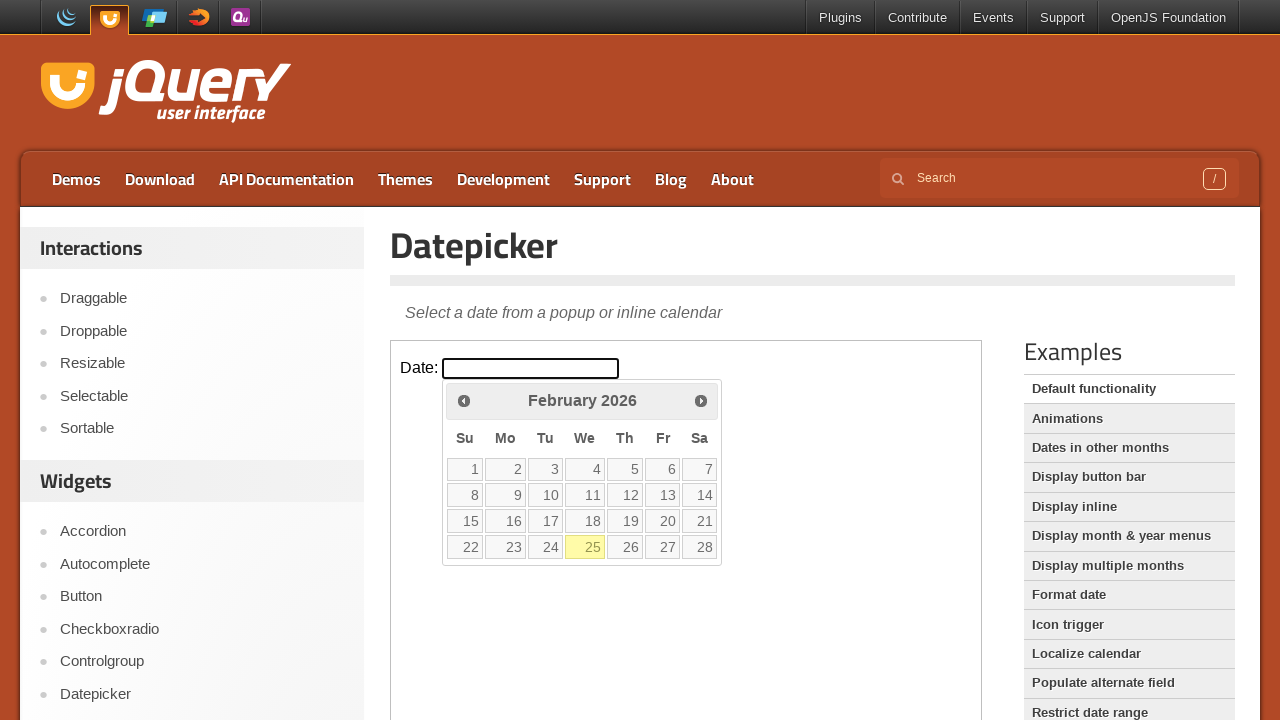

Clicked previous month button (currently at February 2026) at (464, 400) on iframe >> internal:control=enter-frame >> xpath=//span[text()='Prev']
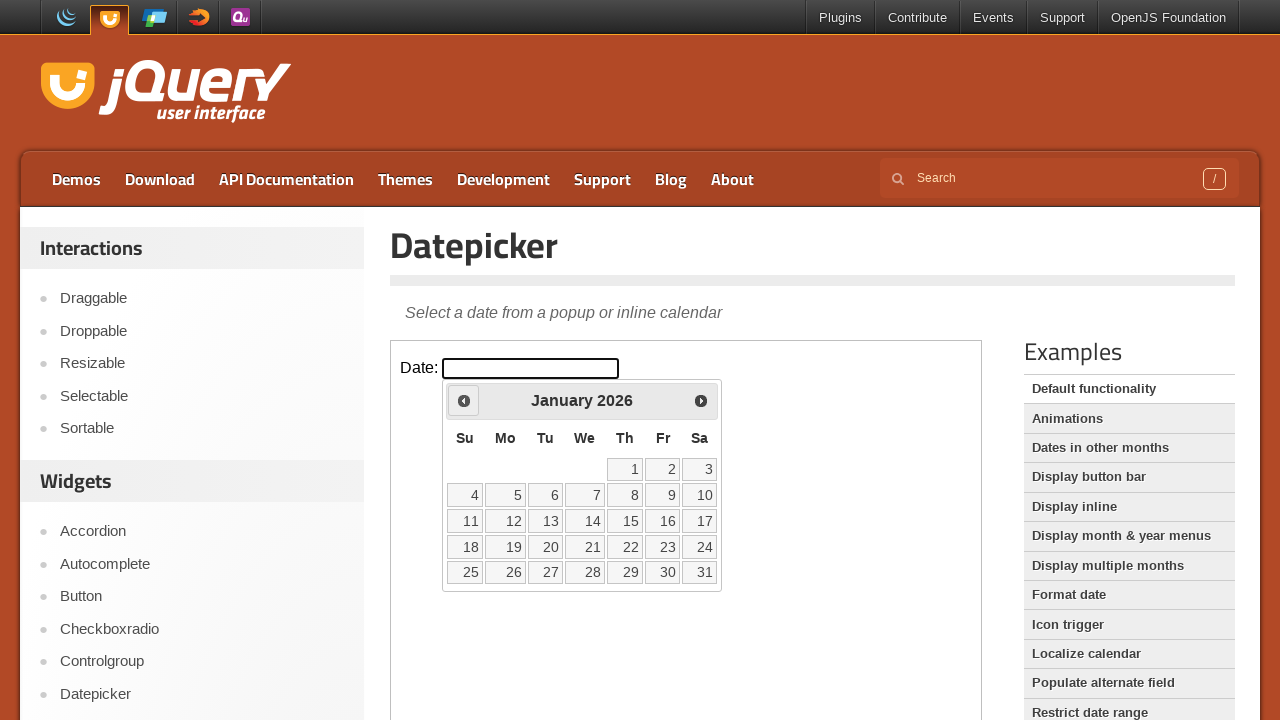

Clicked previous month button (currently at January 2026) at (464, 400) on iframe >> internal:control=enter-frame >> xpath=//span[text()='Prev']
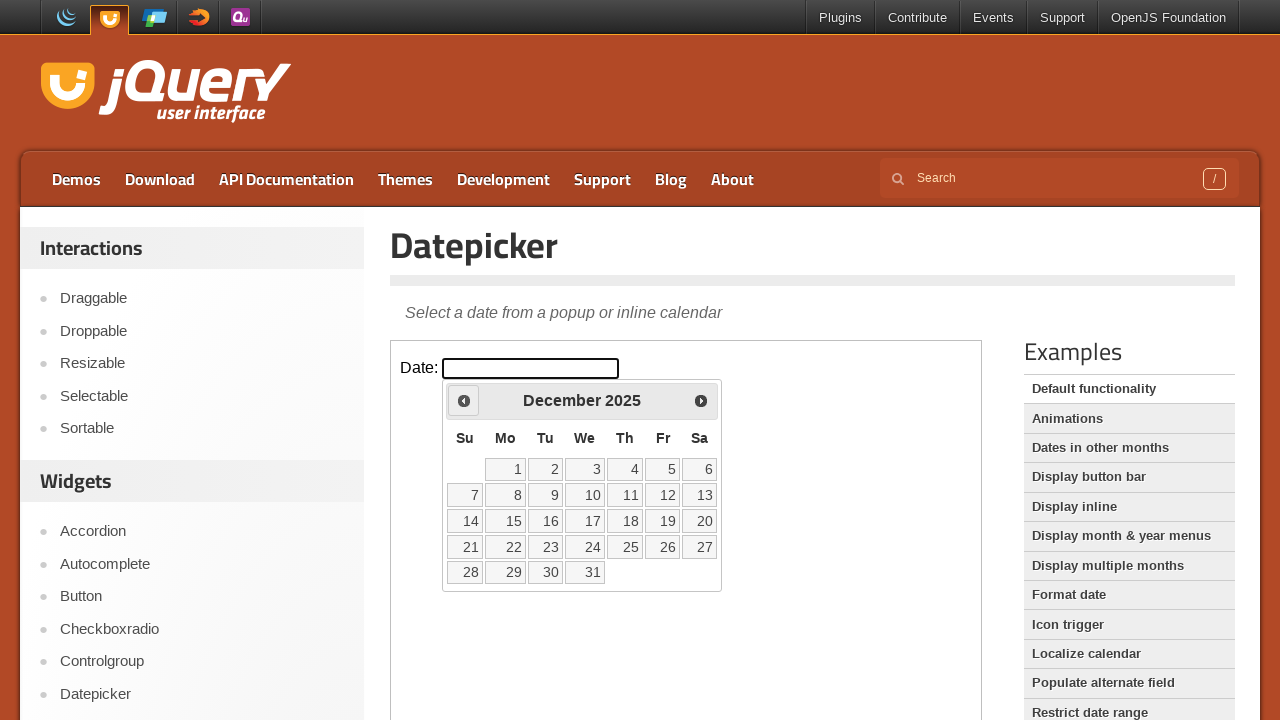

Clicked previous month button (currently at December 2025) at (464, 400) on iframe >> internal:control=enter-frame >> xpath=//span[text()='Prev']
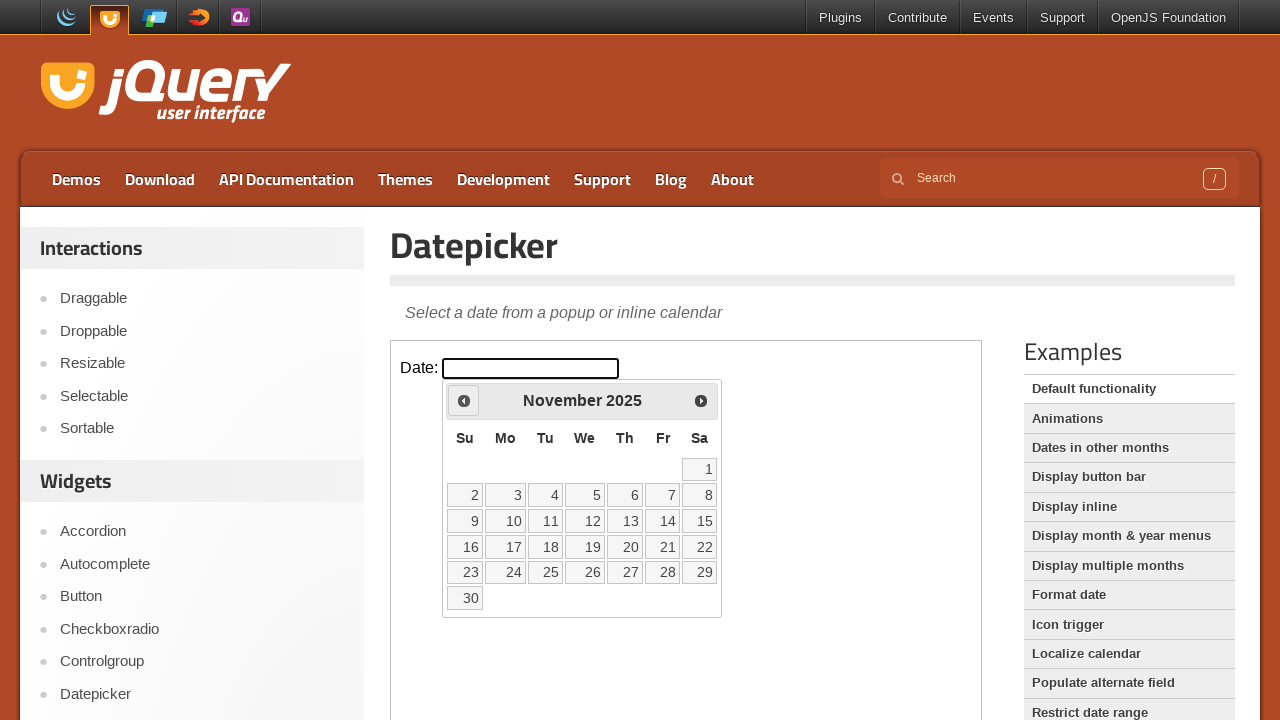

Clicked previous month button (currently at November 2025) at (464, 400) on iframe >> internal:control=enter-frame >> xpath=//span[text()='Prev']
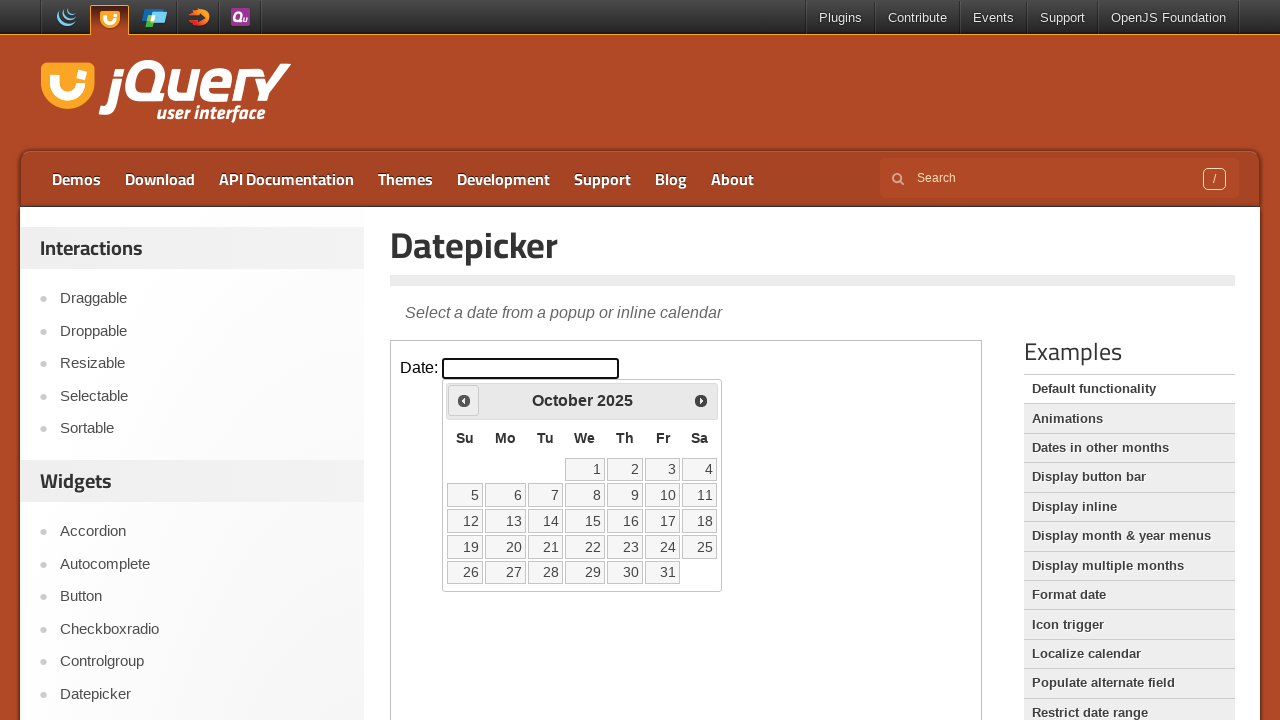

Clicked previous month button (currently at October 2025) at (464, 400) on iframe >> internal:control=enter-frame >> xpath=//span[text()='Prev']
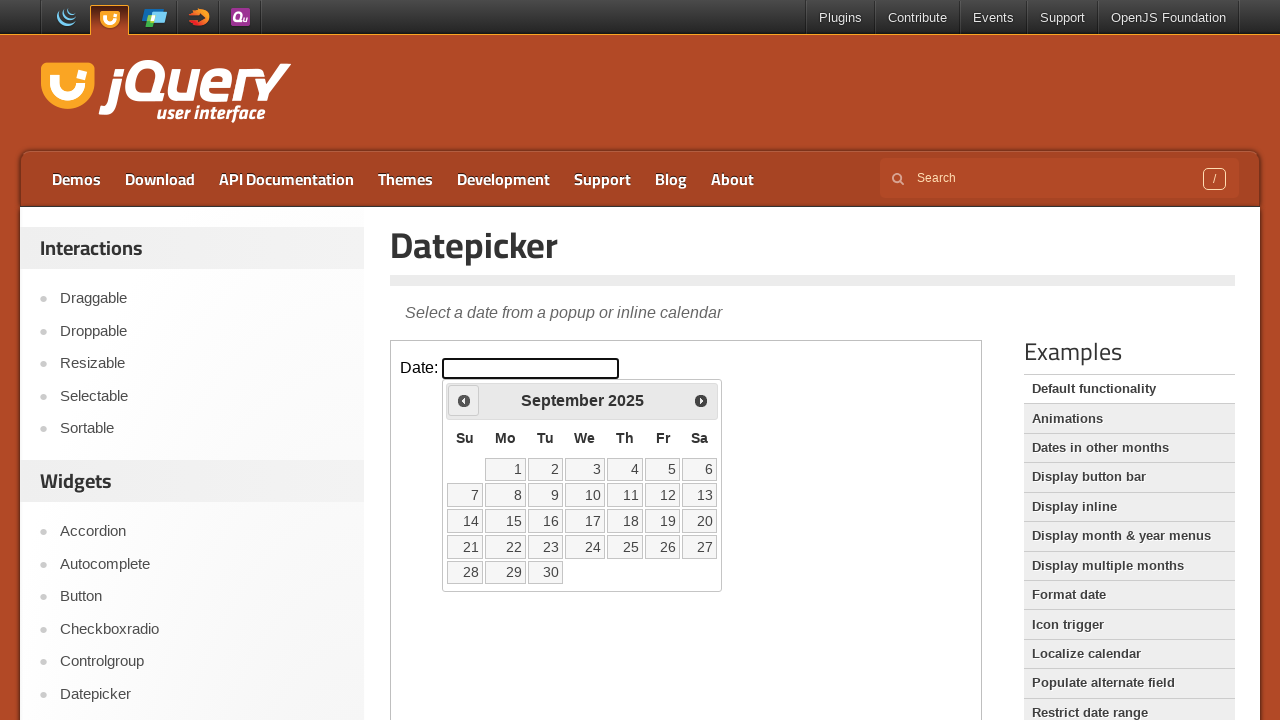

Clicked previous month button (currently at September 2025) at (464, 400) on iframe >> internal:control=enter-frame >> xpath=//span[text()='Prev']
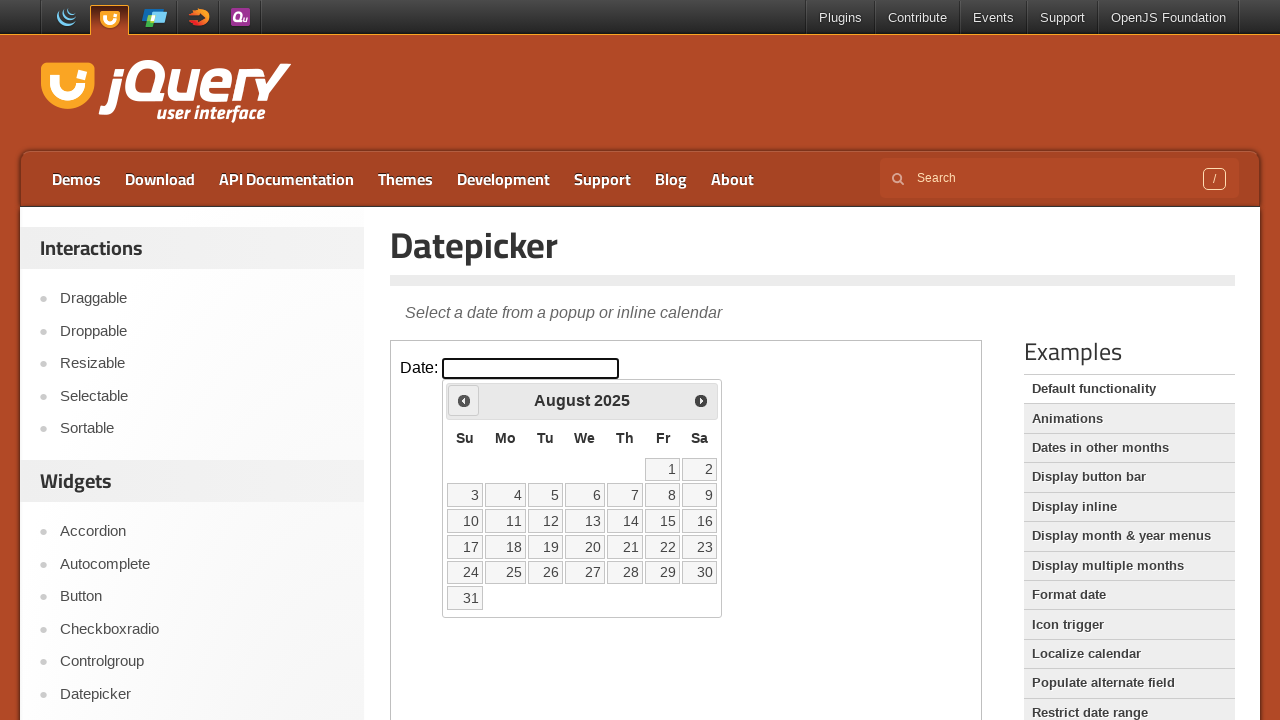

Clicked previous month button (currently at August 2025) at (464, 400) on iframe >> internal:control=enter-frame >> xpath=//span[text()='Prev']
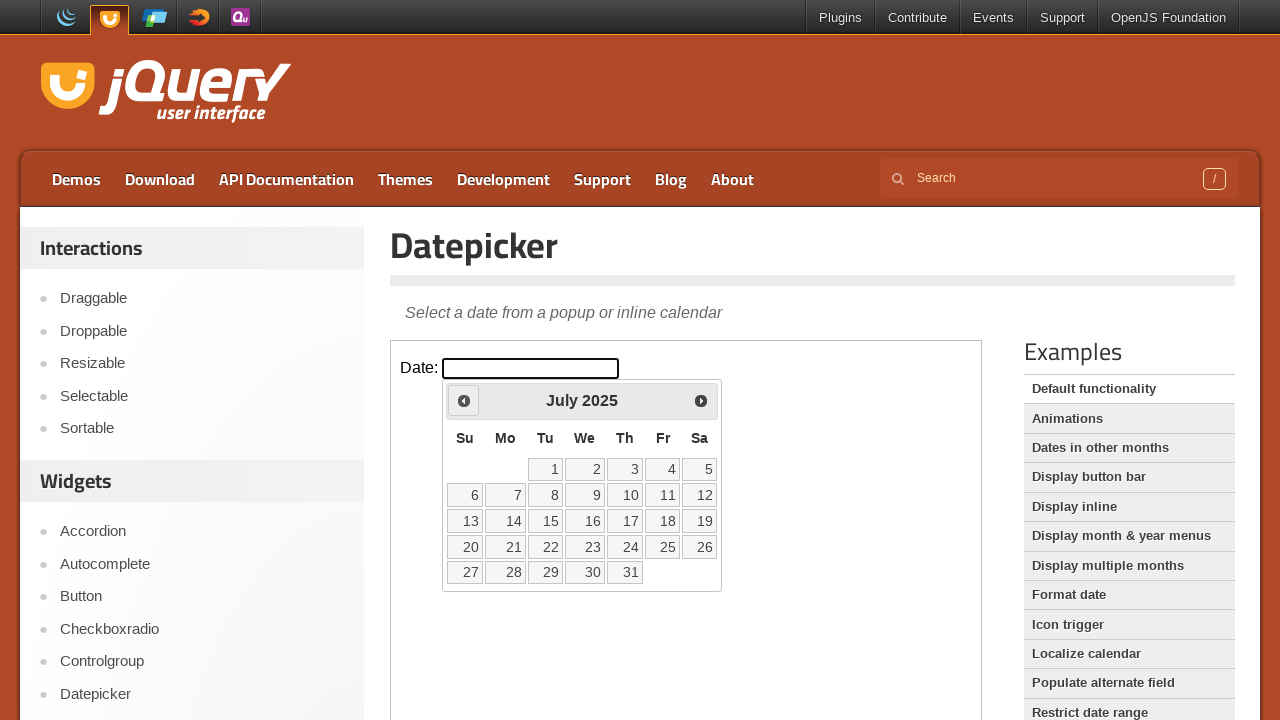

Clicked previous month button (currently at July 2025) at (464, 400) on iframe >> internal:control=enter-frame >> xpath=//span[text()='Prev']
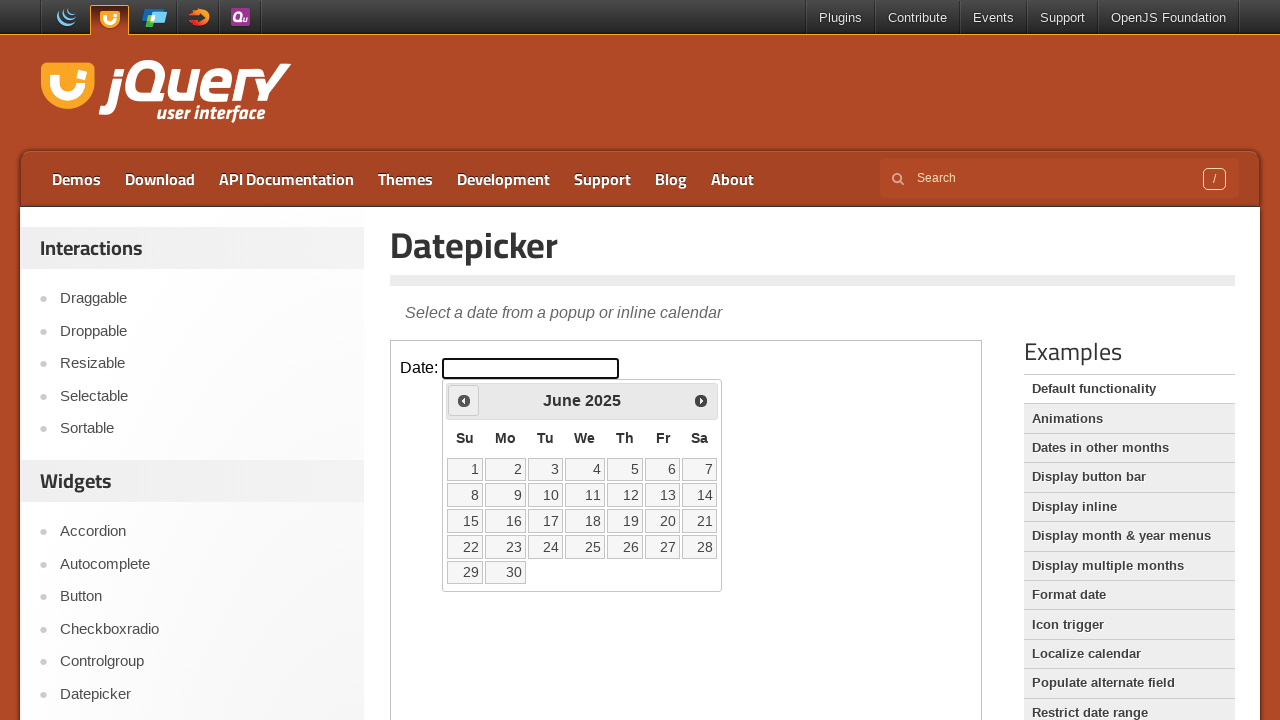

Clicked previous month button (currently at June 2025) at (464, 400) on iframe >> internal:control=enter-frame >> xpath=//span[text()='Prev']
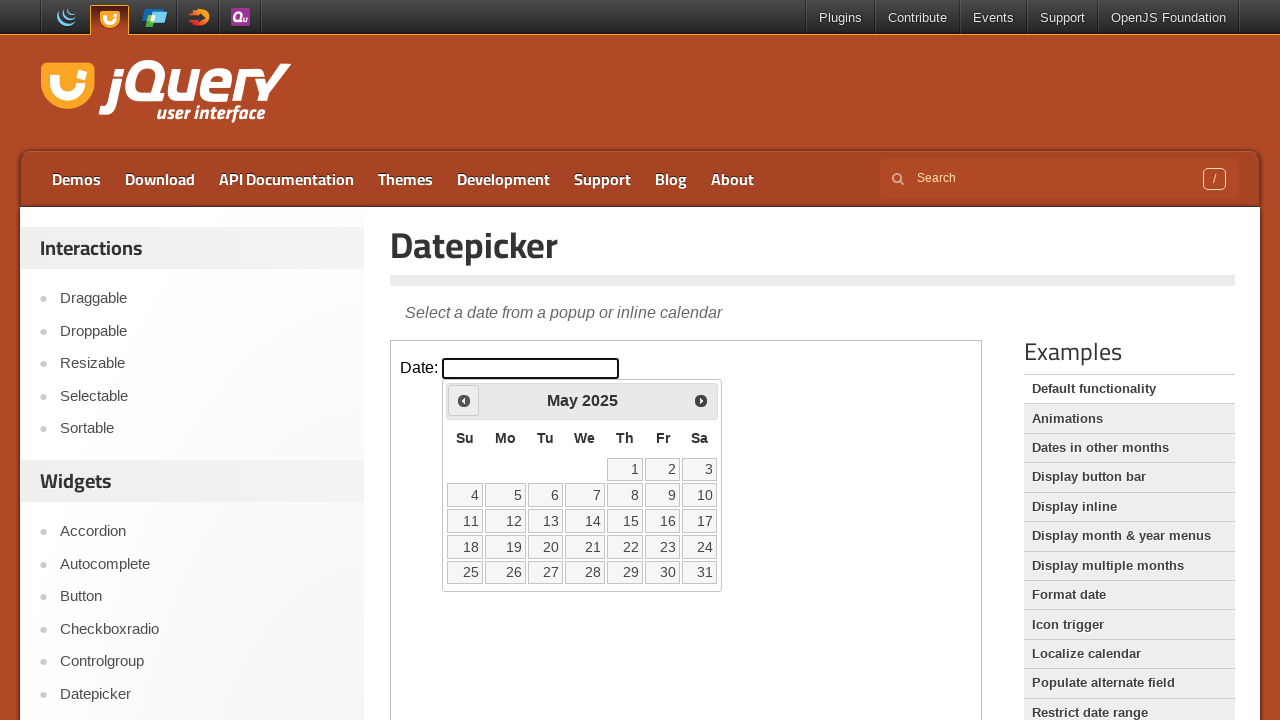

Clicked previous month button (currently at May 2025) at (464, 400) on iframe >> internal:control=enter-frame >> xpath=//span[text()='Prev']
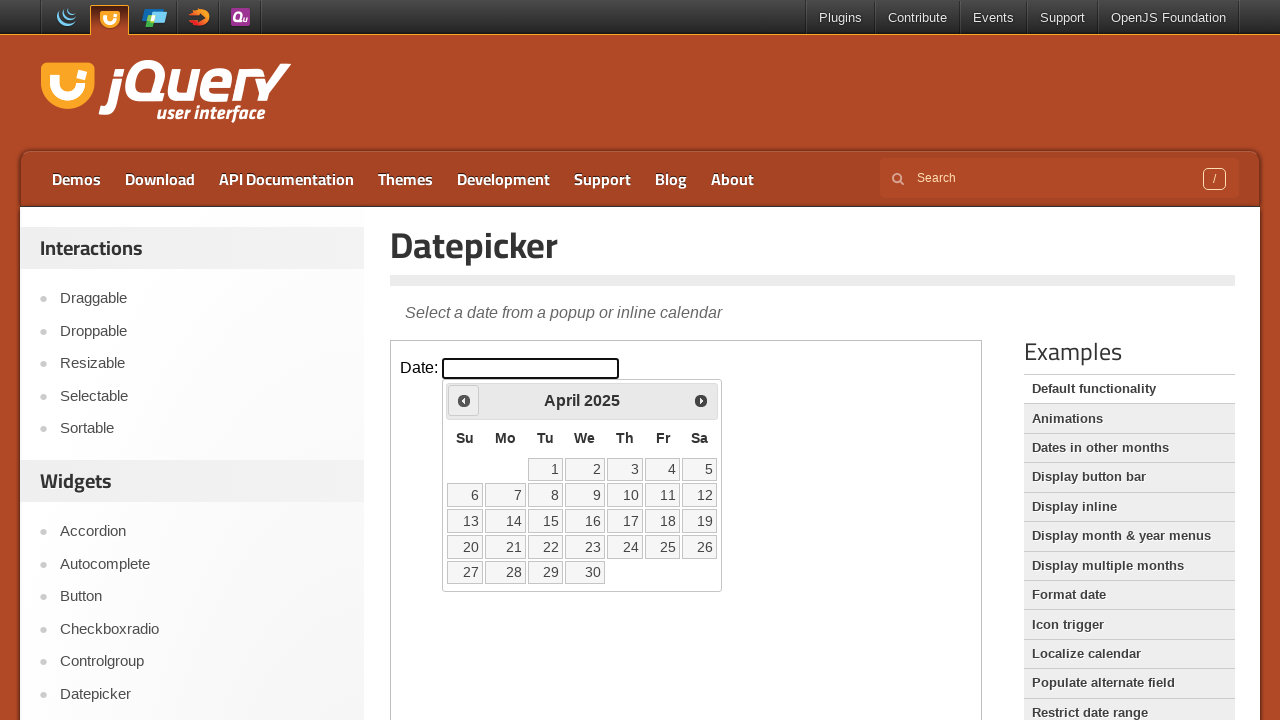

Clicked previous month button (currently at April 2025) at (464, 400) on iframe >> internal:control=enter-frame >> xpath=//span[text()='Prev']
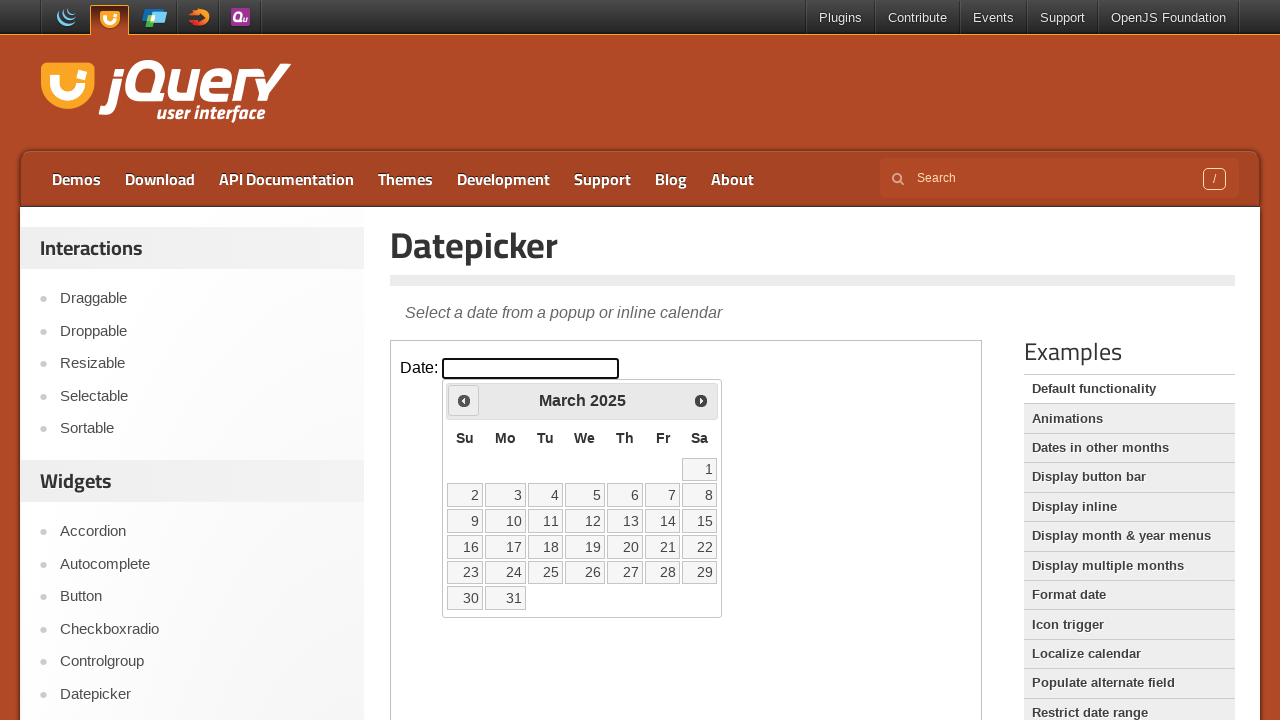

Clicked previous month button (currently at March 2025) at (464, 400) on iframe >> internal:control=enter-frame >> xpath=//span[text()='Prev']
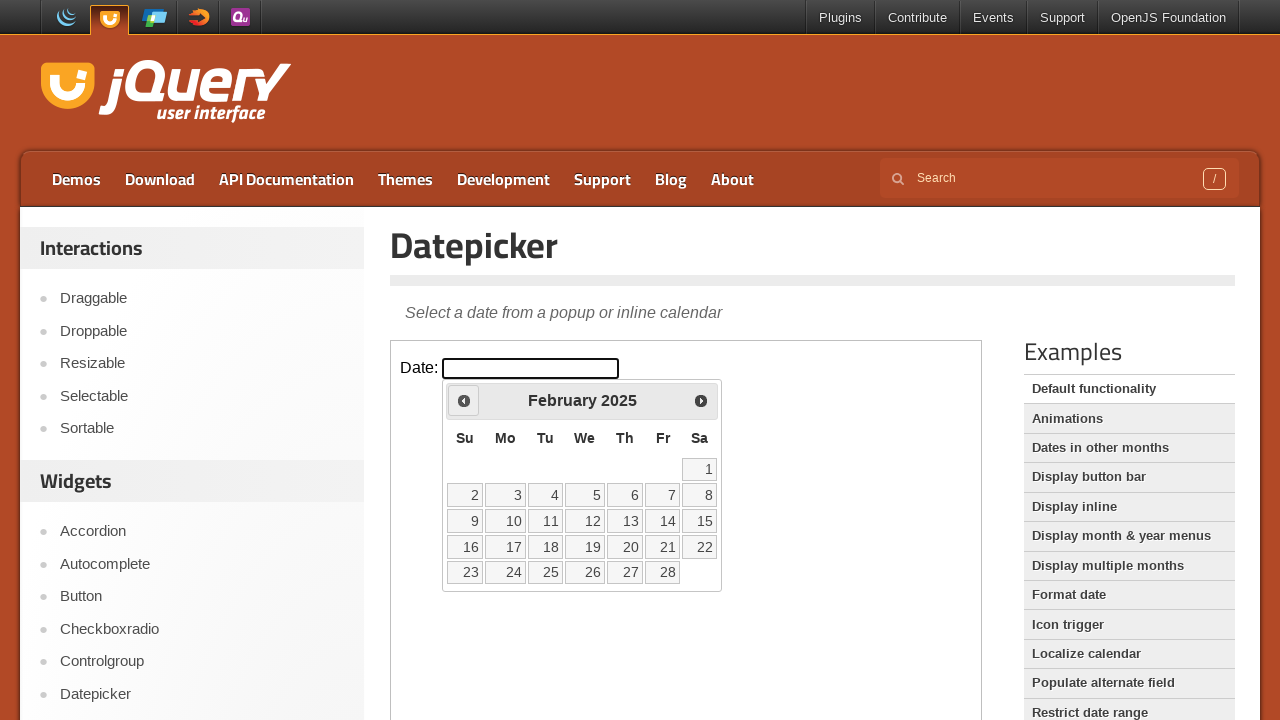

Clicked previous month button (currently at February 2025) at (464, 400) on iframe >> internal:control=enter-frame >> xpath=//span[text()='Prev']
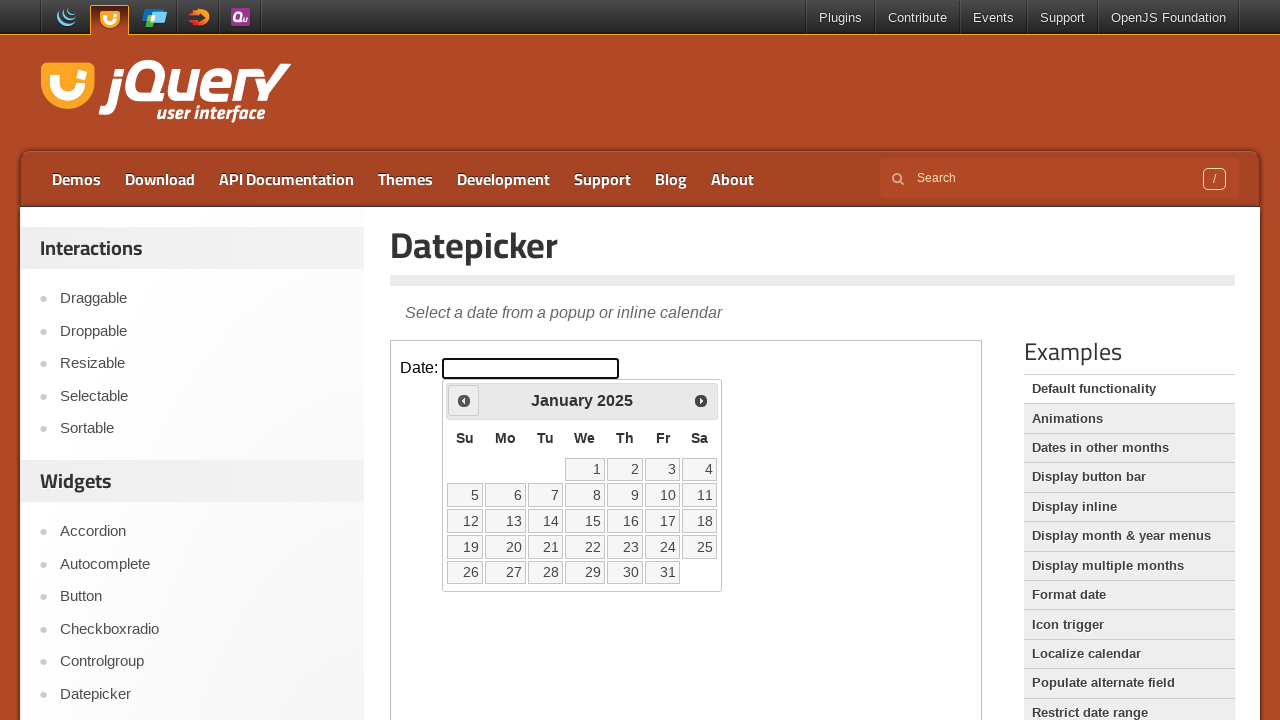

Clicked previous month button (currently at January 2025) at (464, 400) on iframe >> internal:control=enter-frame >> xpath=//span[text()='Prev']
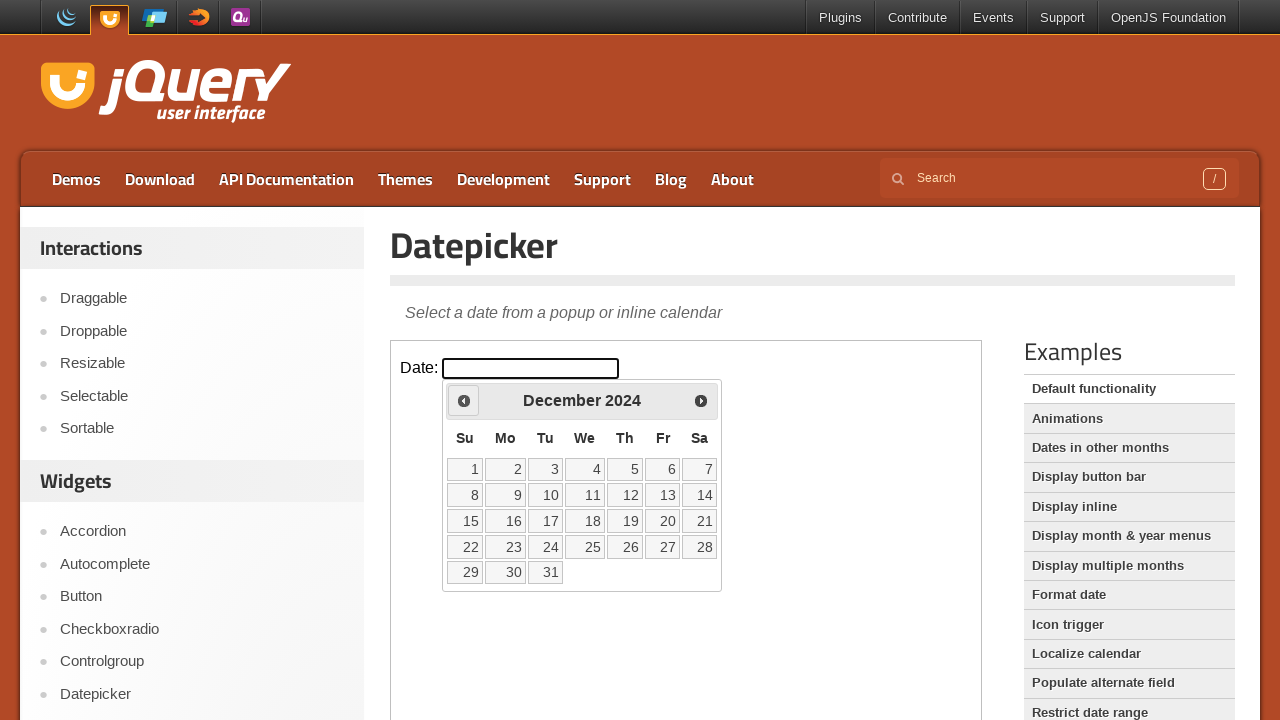

Clicked previous month button (currently at December 2024) at (464, 400) on iframe >> internal:control=enter-frame >> xpath=//span[text()='Prev']
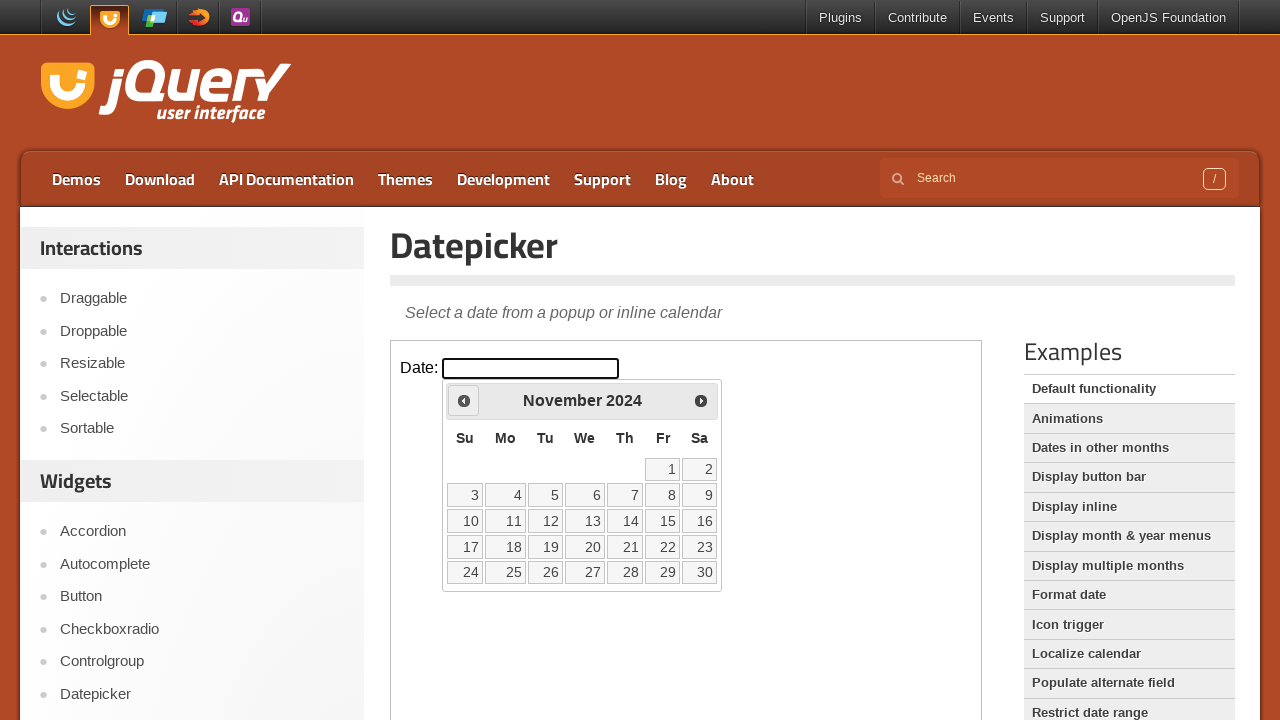

Clicked previous month button (currently at November 2024) at (464, 400) on iframe >> internal:control=enter-frame >> xpath=//span[text()='Prev']
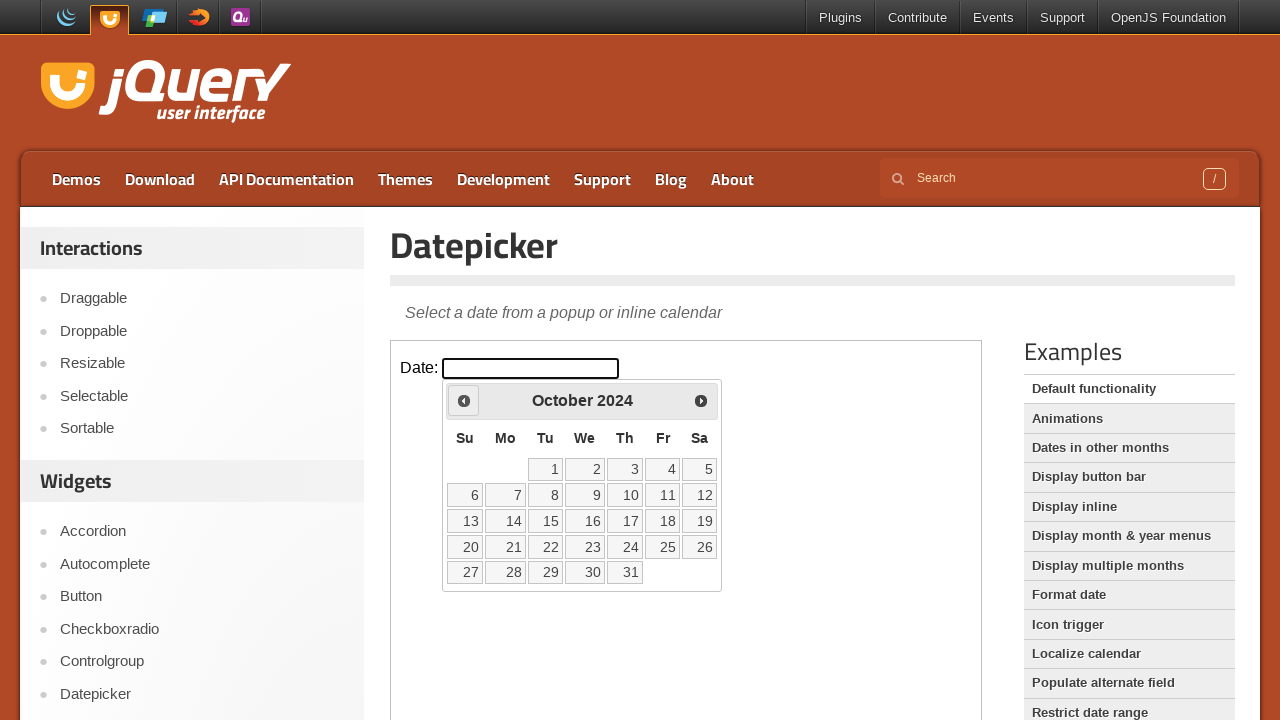

Clicked previous month button (currently at October 2024) at (464, 400) on iframe >> internal:control=enter-frame >> xpath=//span[text()='Prev']
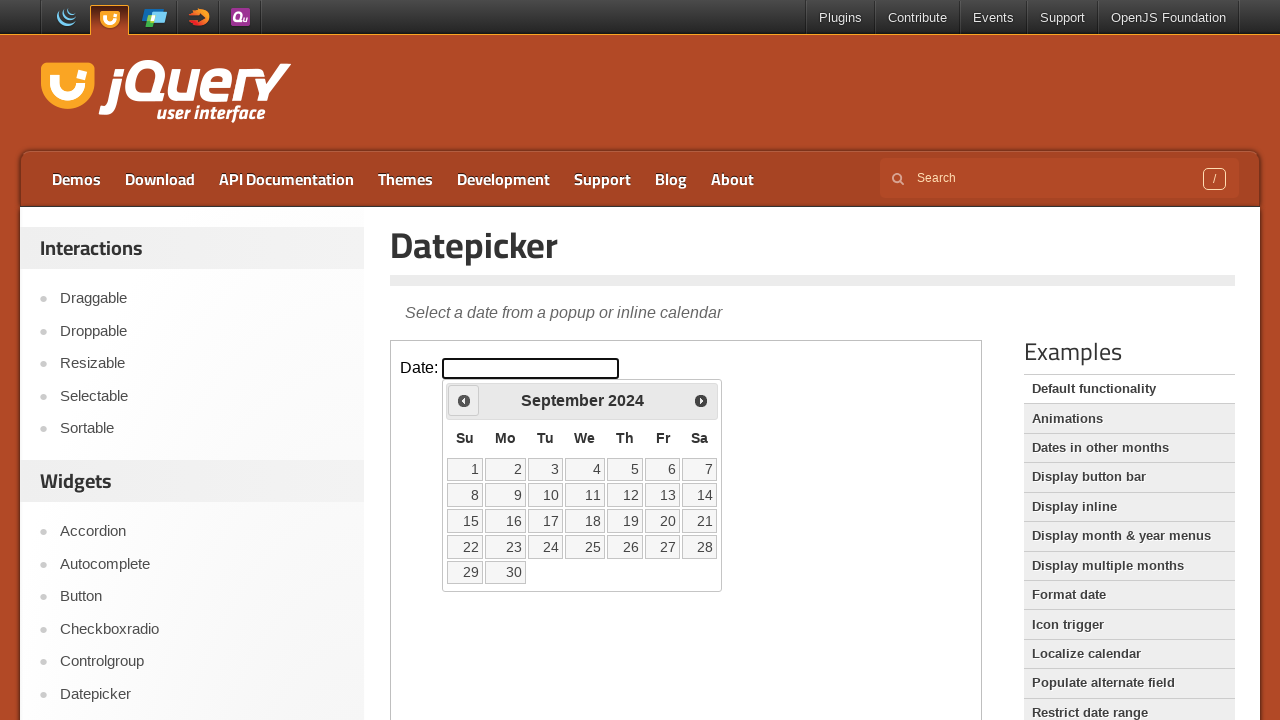

Clicked previous month button (currently at September 2024) at (464, 400) on iframe >> internal:control=enter-frame >> xpath=//span[text()='Prev']
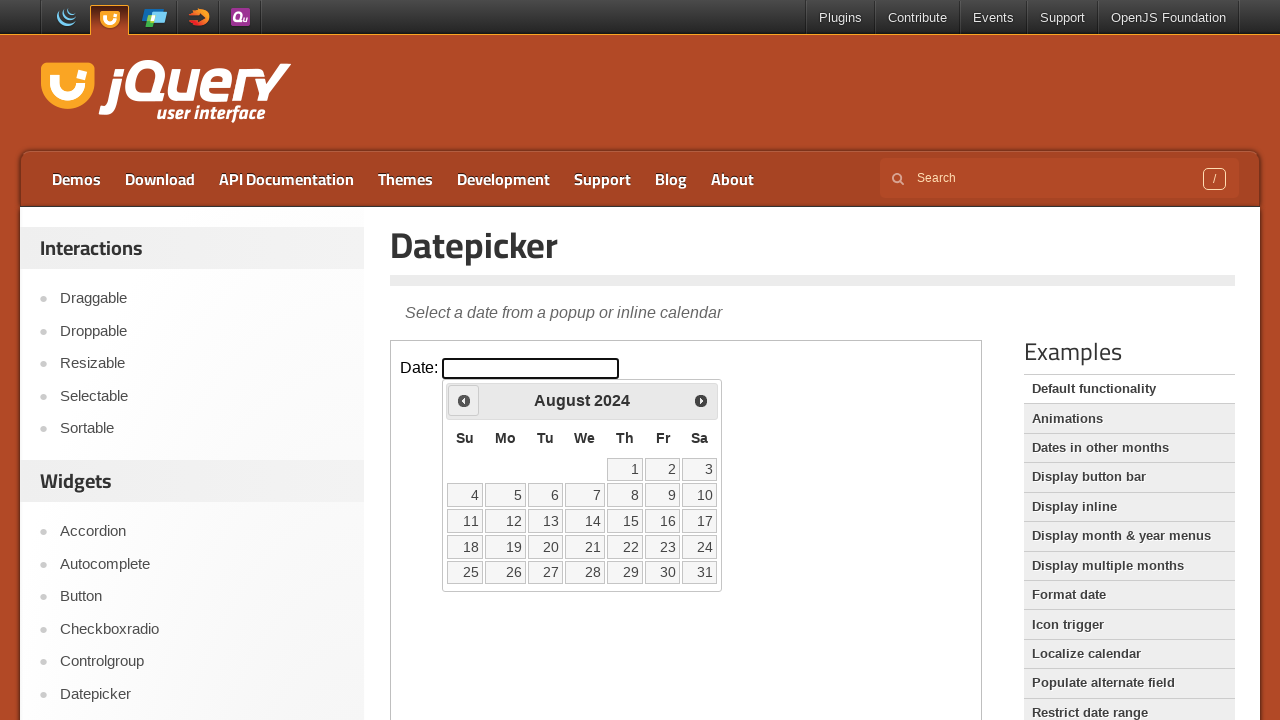

Clicked previous month button (currently at August 2024) at (464, 400) on iframe >> internal:control=enter-frame >> xpath=//span[text()='Prev']
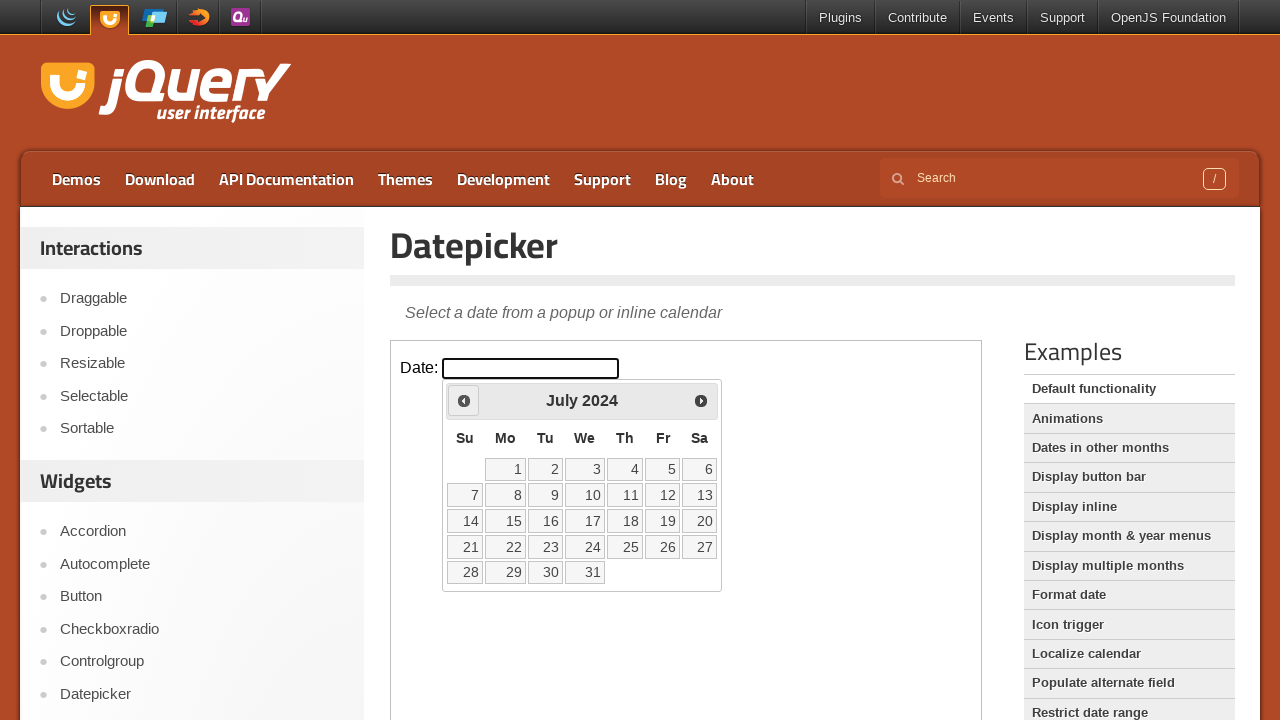

Clicked previous month button (currently at July 2024) at (464, 400) on iframe >> internal:control=enter-frame >> xpath=//span[text()='Prev']
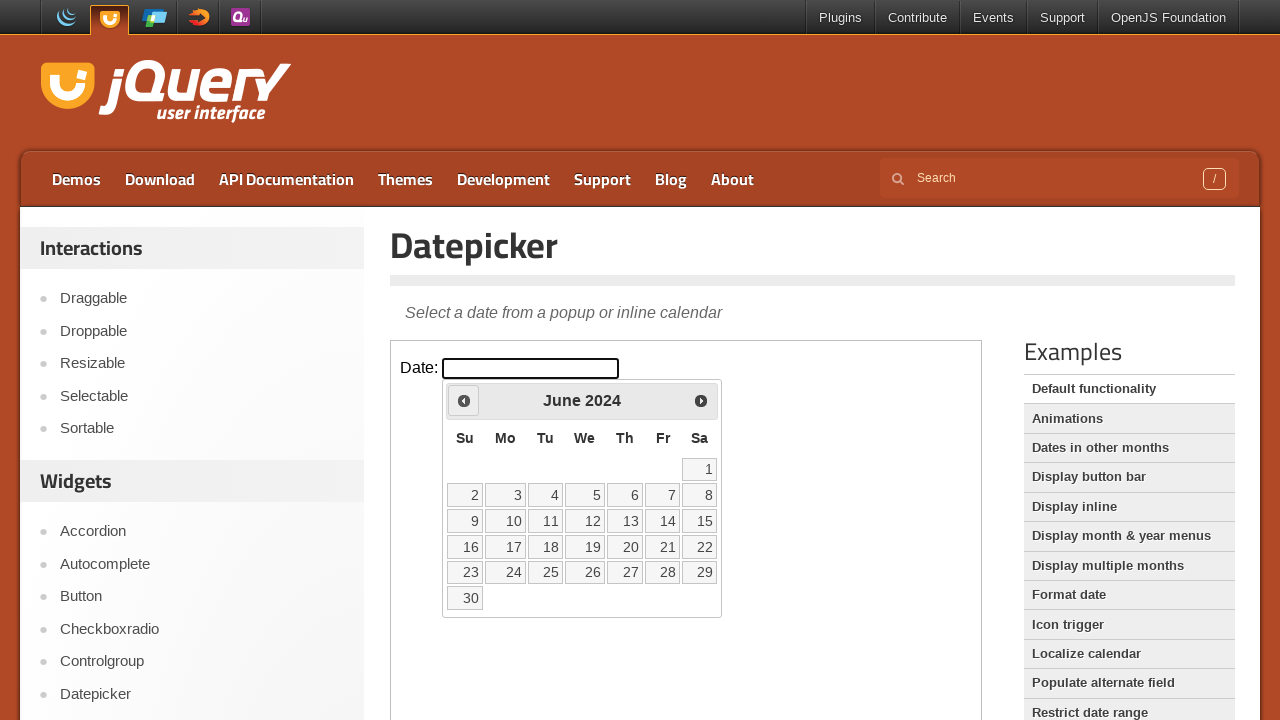

Clicked previous month button (currently at June 2024) at (464, 400) on iframe >> internal:control=enter-frame >> xpath=//span[text()='Prev']
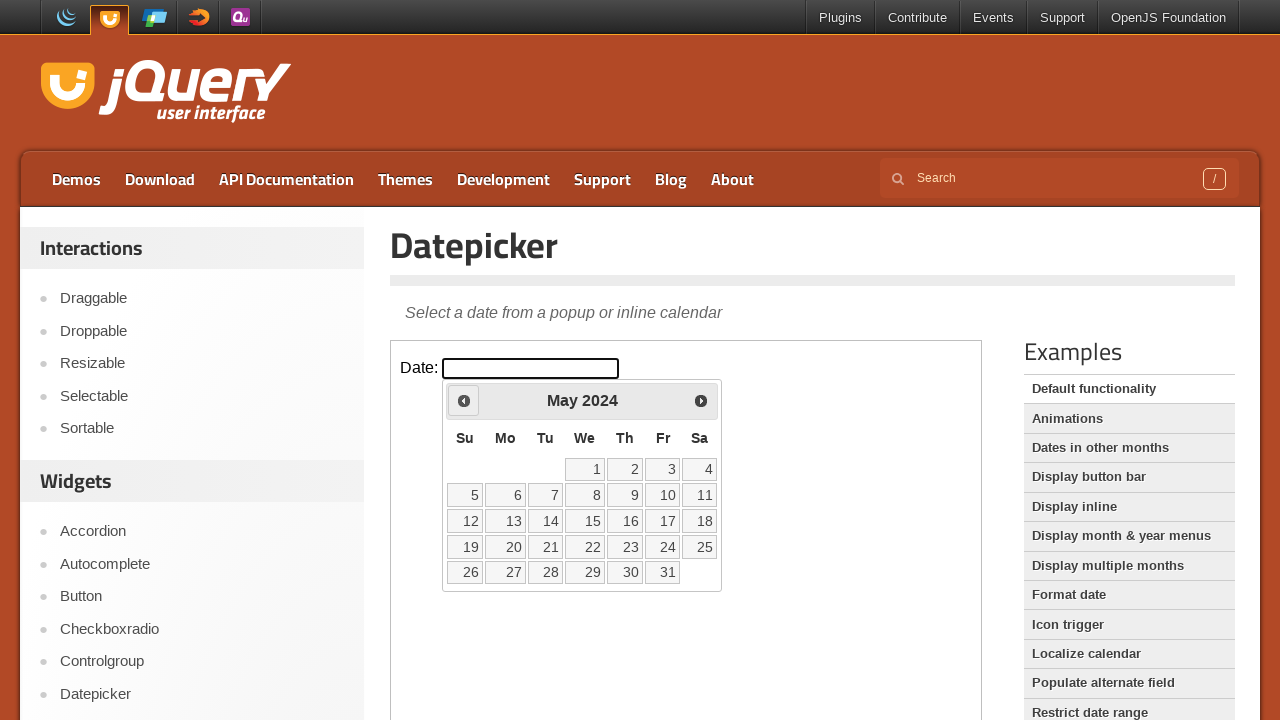

Clicked previous month button (currently at May 2024) at (464, 400) on iframe >> internal:control=enter-frame >> xpath=//span[text()='Prev']
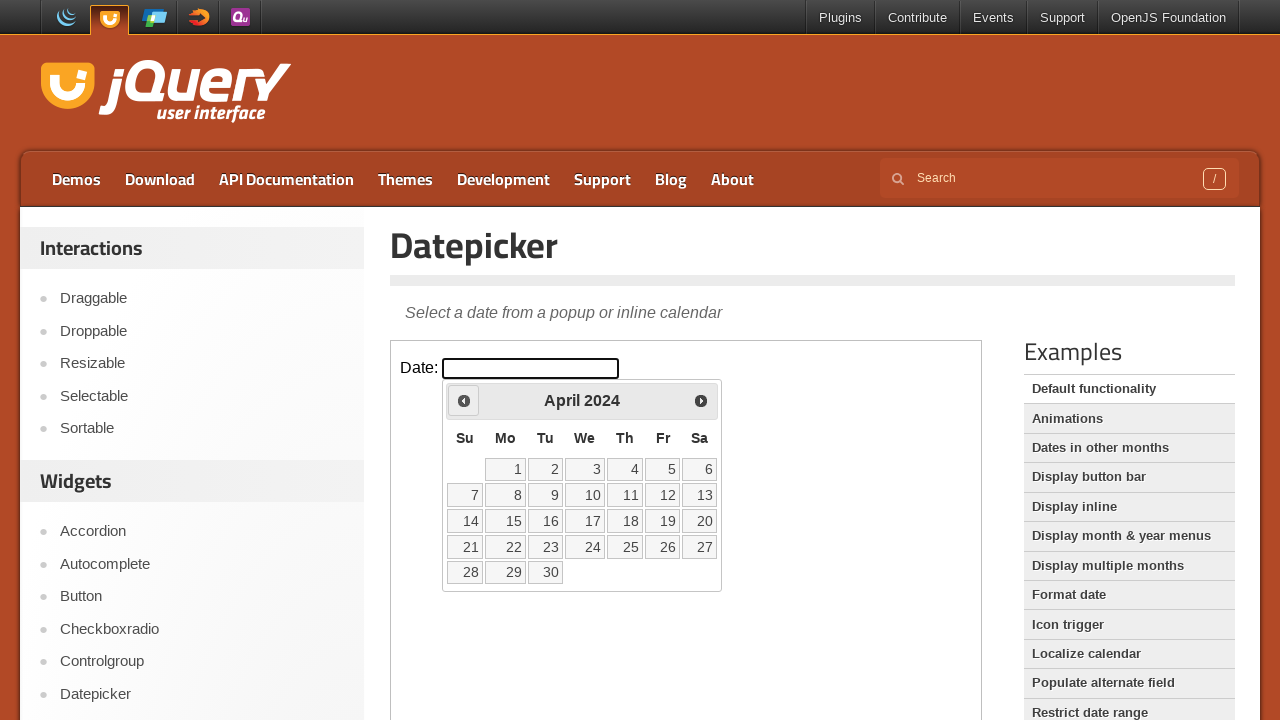

Clicked previous month button (currently at April 2024) at (464, 400) on iframe >> internal:control=enter-frame >> xpath=//span[text()='Prev']
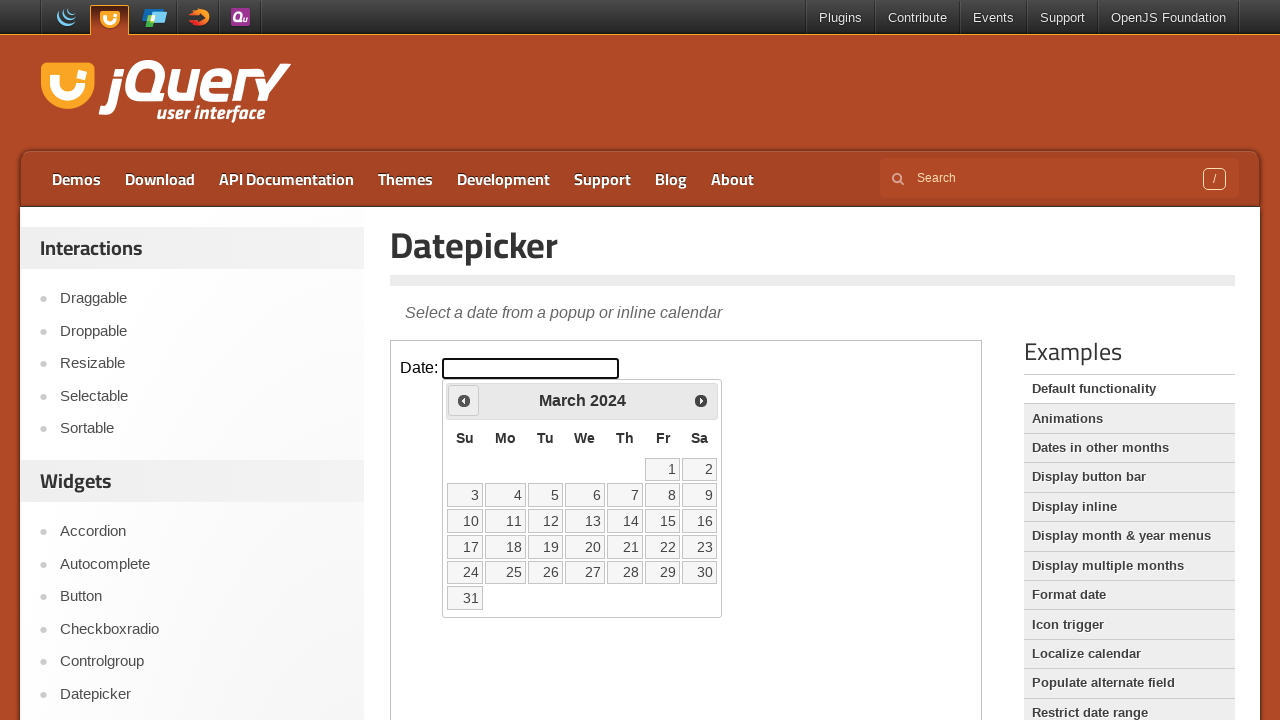

Clicked previous month button (currently at March 2024) at (464, 400) on iframe >> internal:control=enter-frame >> xpath=//span[text()='Prev']
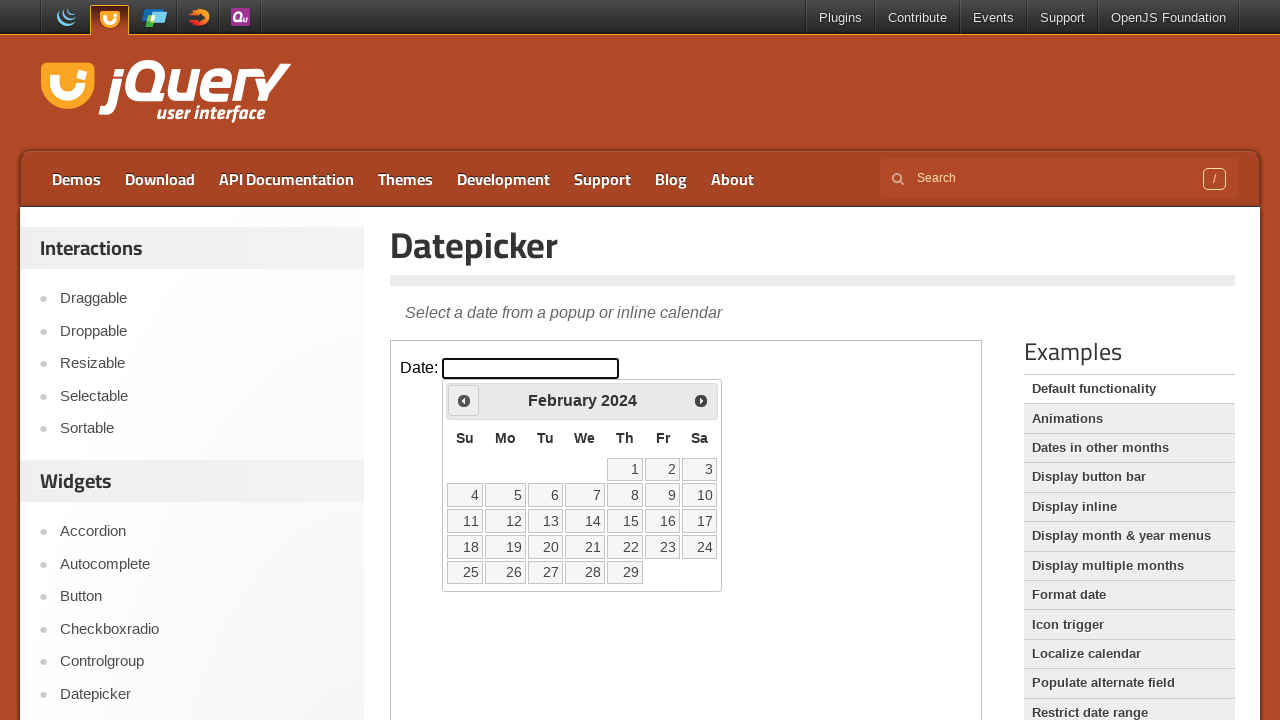

Clicked previous month button (currently at February 2024) at (464, 400) on iframe >> internal:control=enter-frame >> xpath=//span[text()='Prev']
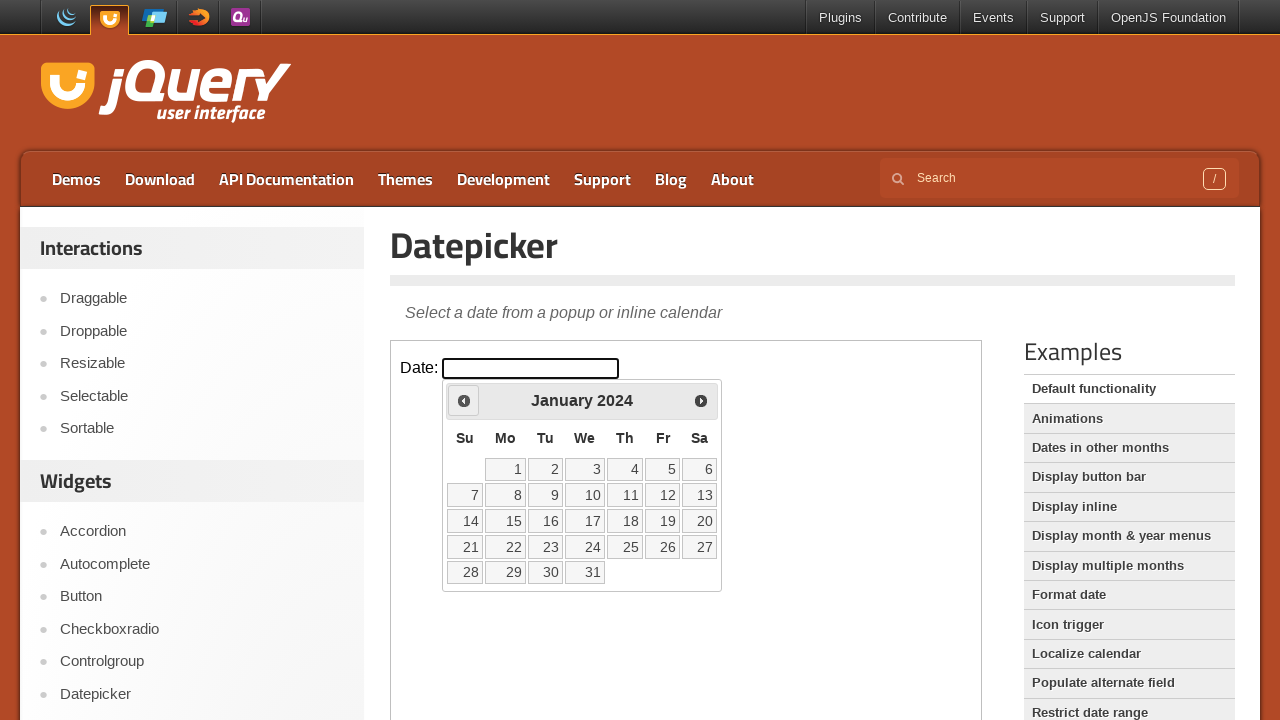

Clicked previous month button (currently at January 2024) at (464, 400) on iframe >> internal:control=enter-frame >> xpath=//span[text()='Prev']
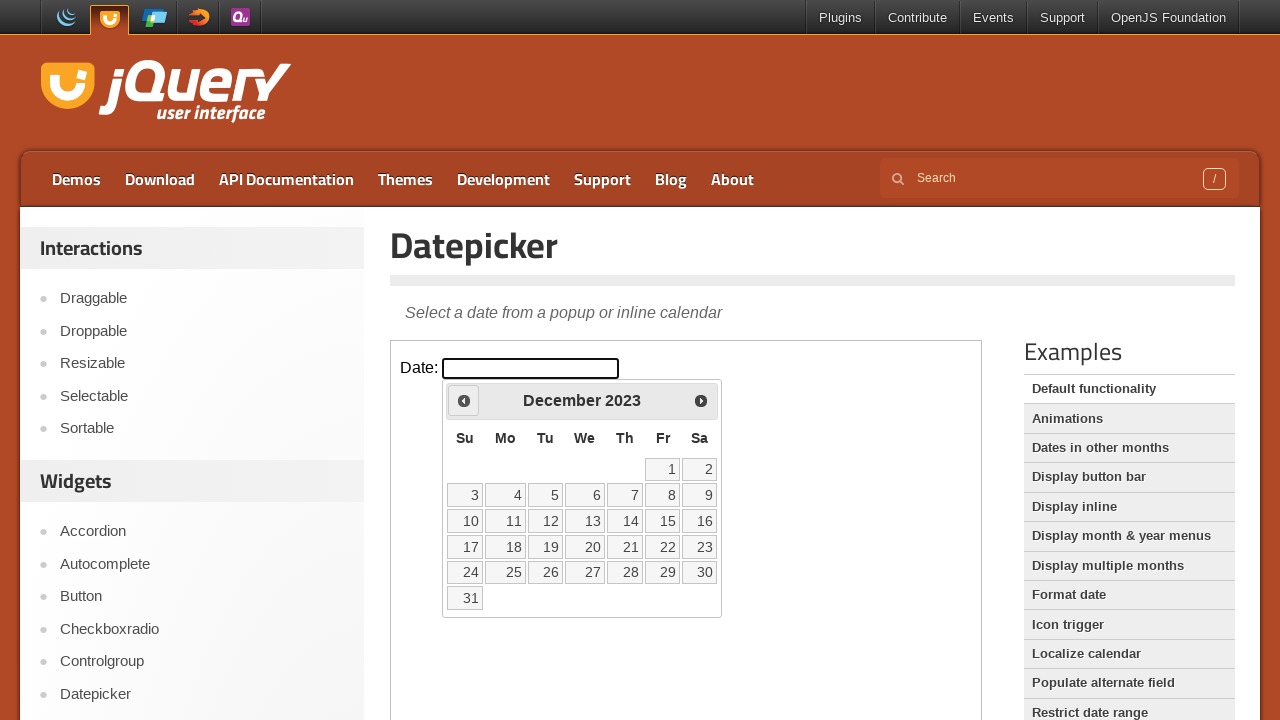

Clicked previous month button (currently at December 2023) at (464, 400) on iframe >> internal:control=enter-frame >> xpath=//span[text()='Prev']
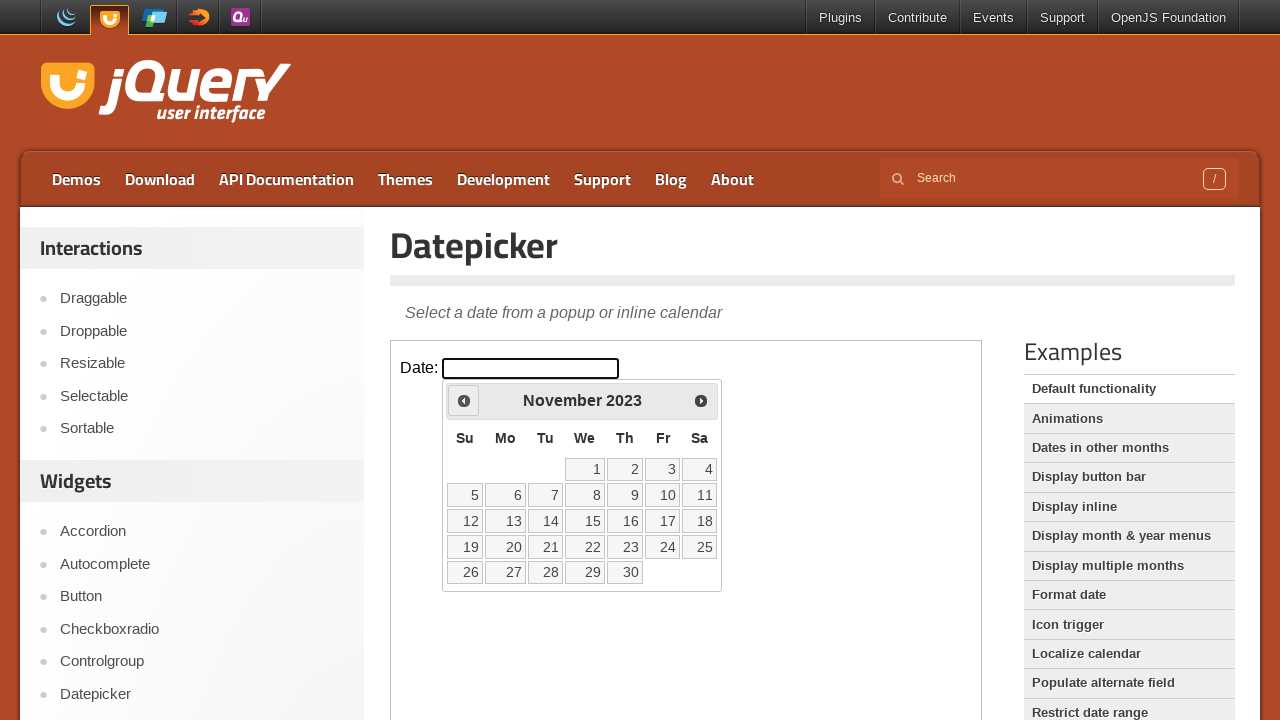

Clicked previous month button (currently at November 2023) at (464, 400) on iframe >> internal:control=enter-frame >> xpath=//span[text()='Prev']
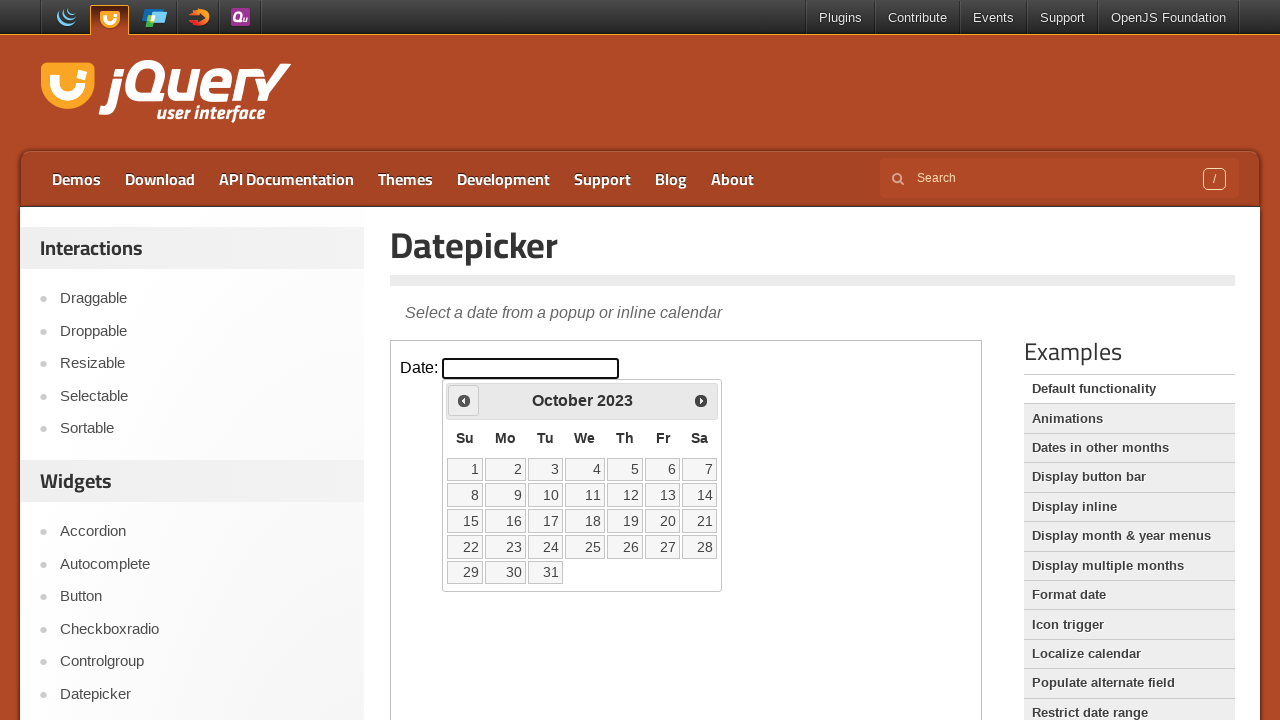

Clicked previous month button (currently at October 2023) at (464, 400) on iframe >> internal:control=enter-frame >> xpath=//span[text()='Prev']
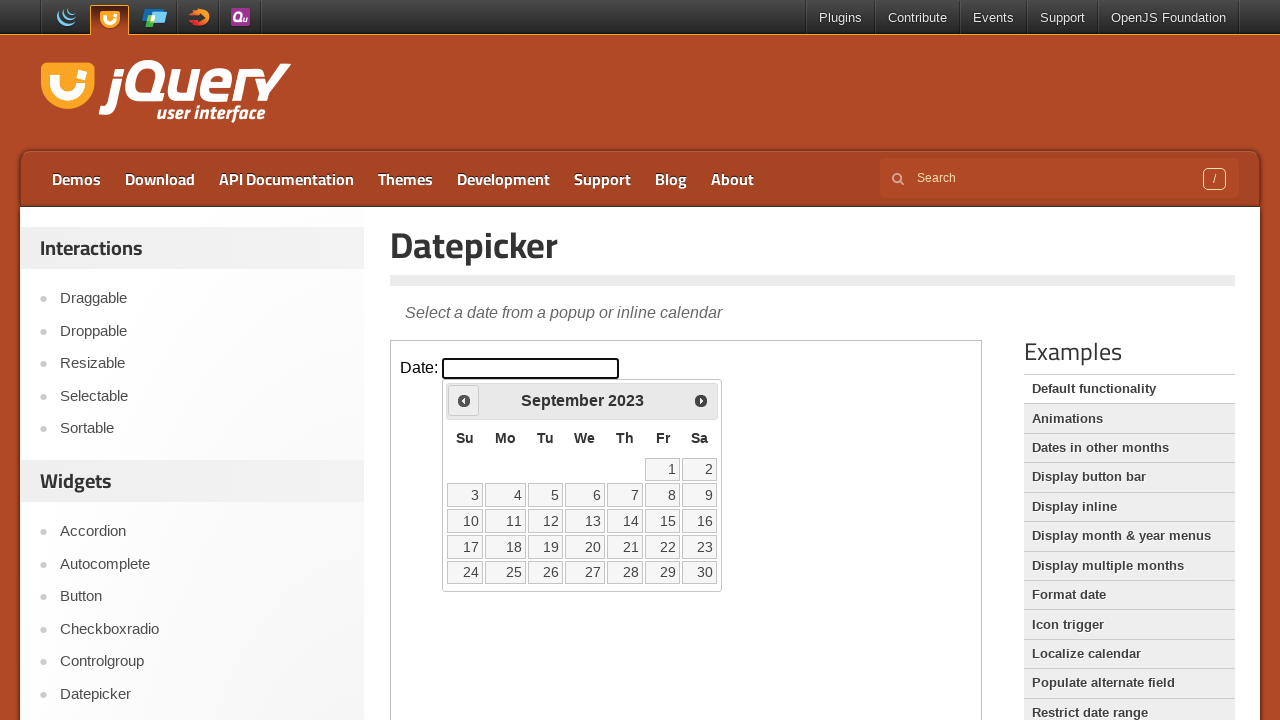

Clicked previous month button (currently at September 2023) at (464, 400) on iframe >> internal:control=enter-frame >> xpath=//span[text()='Prev']
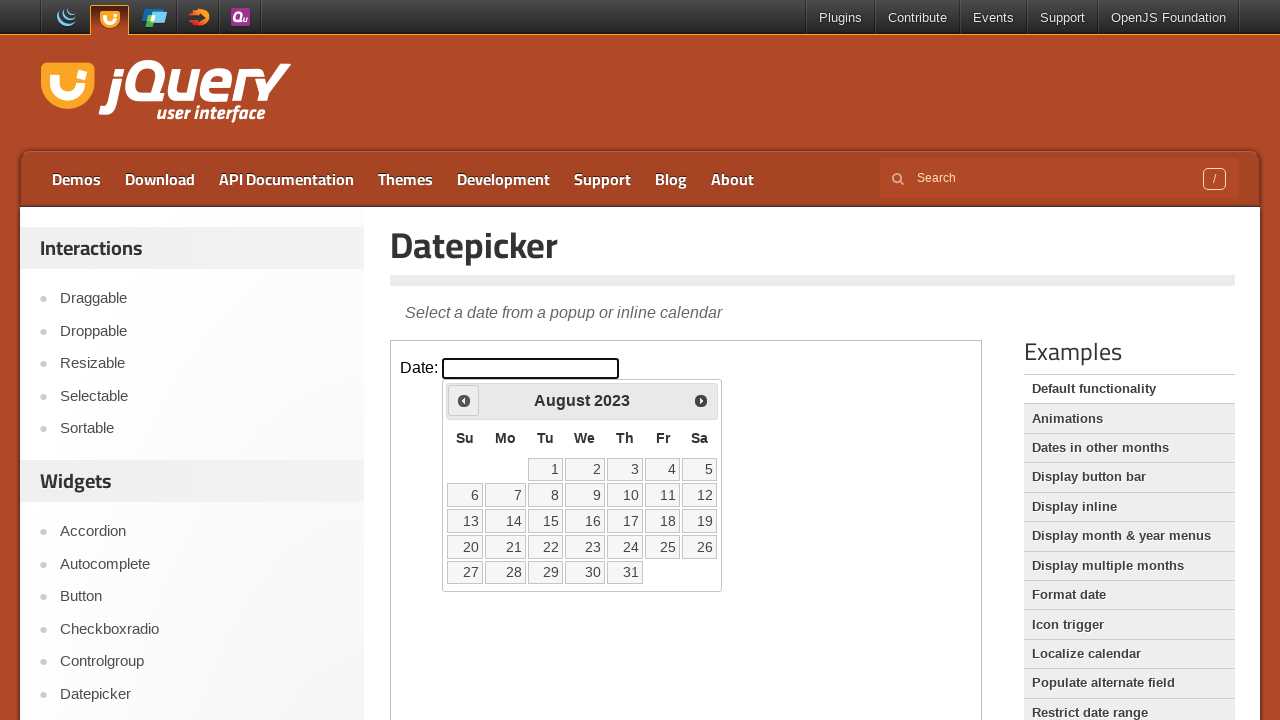

Clicked previous month button (currently at August 2023) at (464, 400) on iframe >> internal:control=enter-frame >> xpath=//span[text()='Prev']
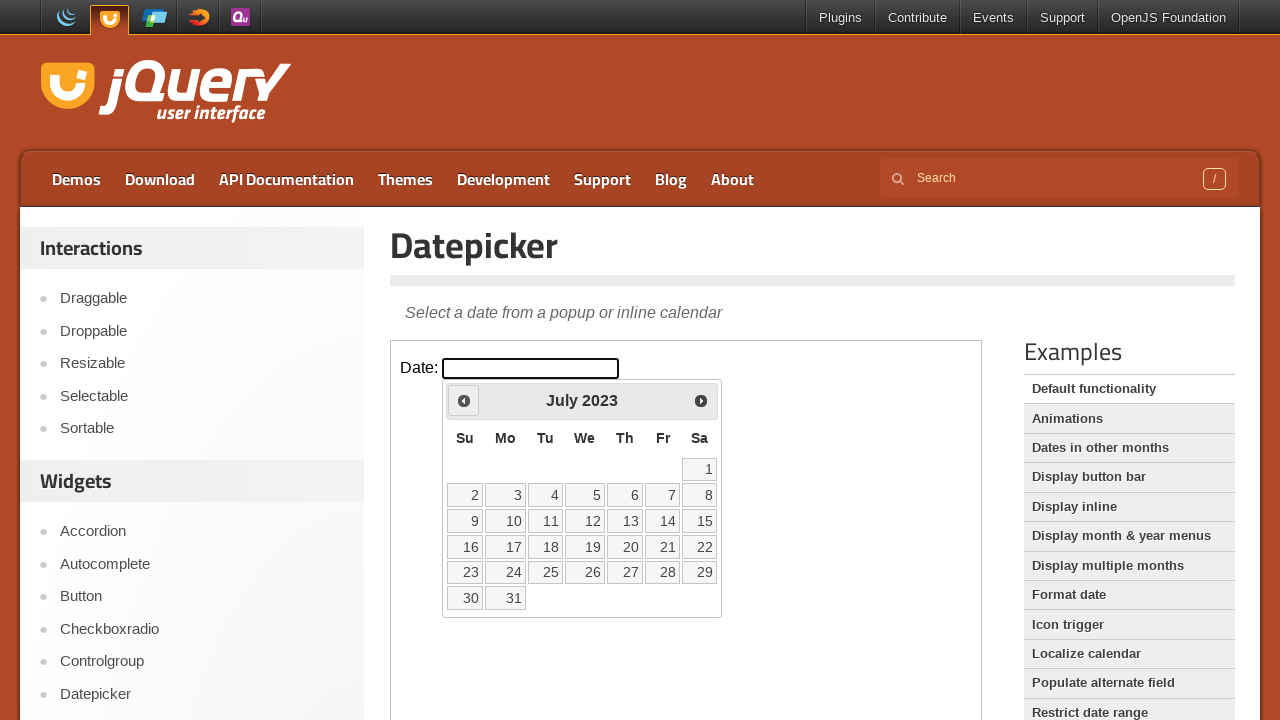

Clicked previous month button (currently at July 2023) at (464, 400) on iframe >> internal:control=enter-frame >> xpath=//span[text()='Prev']
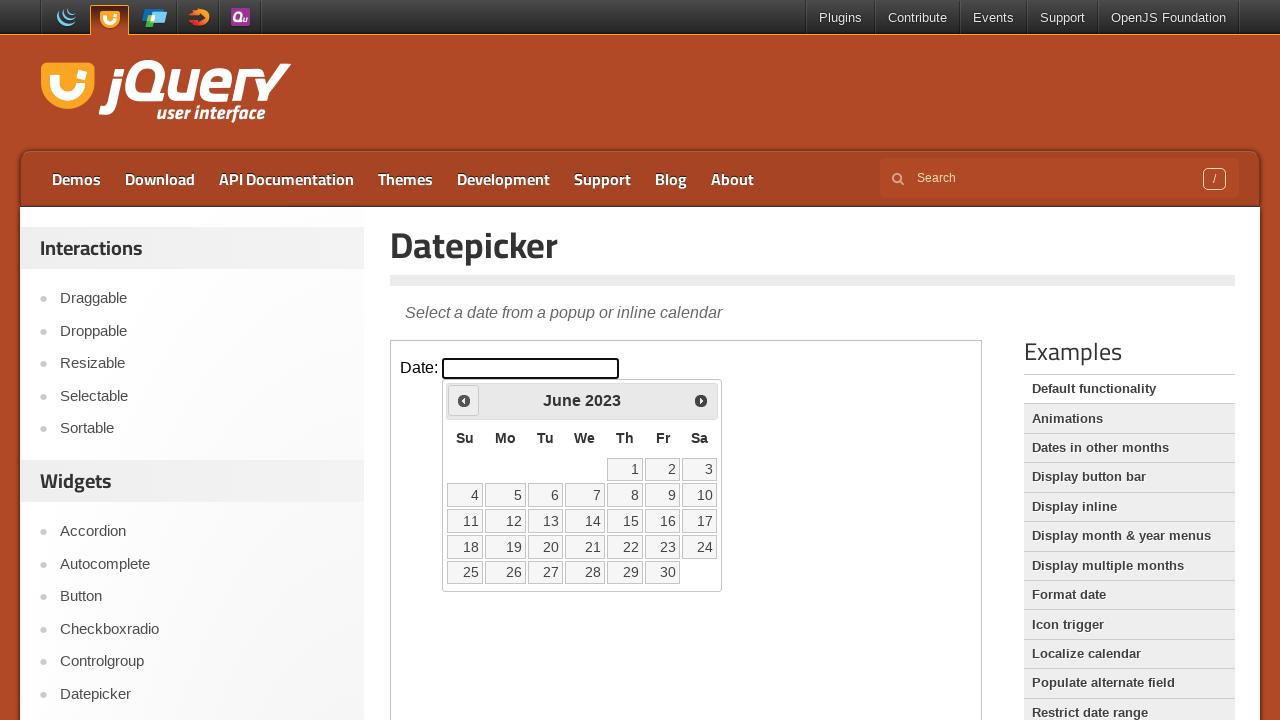

Clicked previous month button (currently at June 2023) at (464, 400) on iframe >> internal:control=enter-frame >> xpath=//span[text()='Prev']
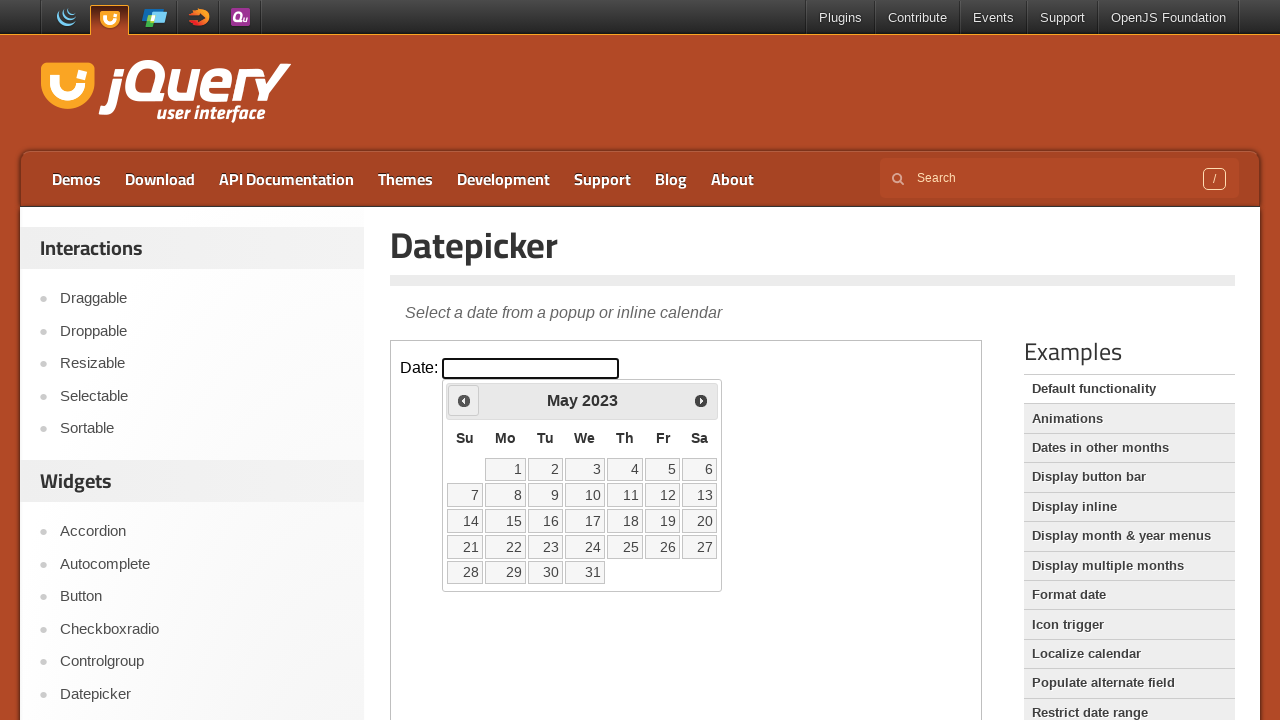

Clicked previous month button (currently at May 2023) at (464, 400) on iframe >> internal:control=enter-frame >> xpath=//span[text()='Prev']
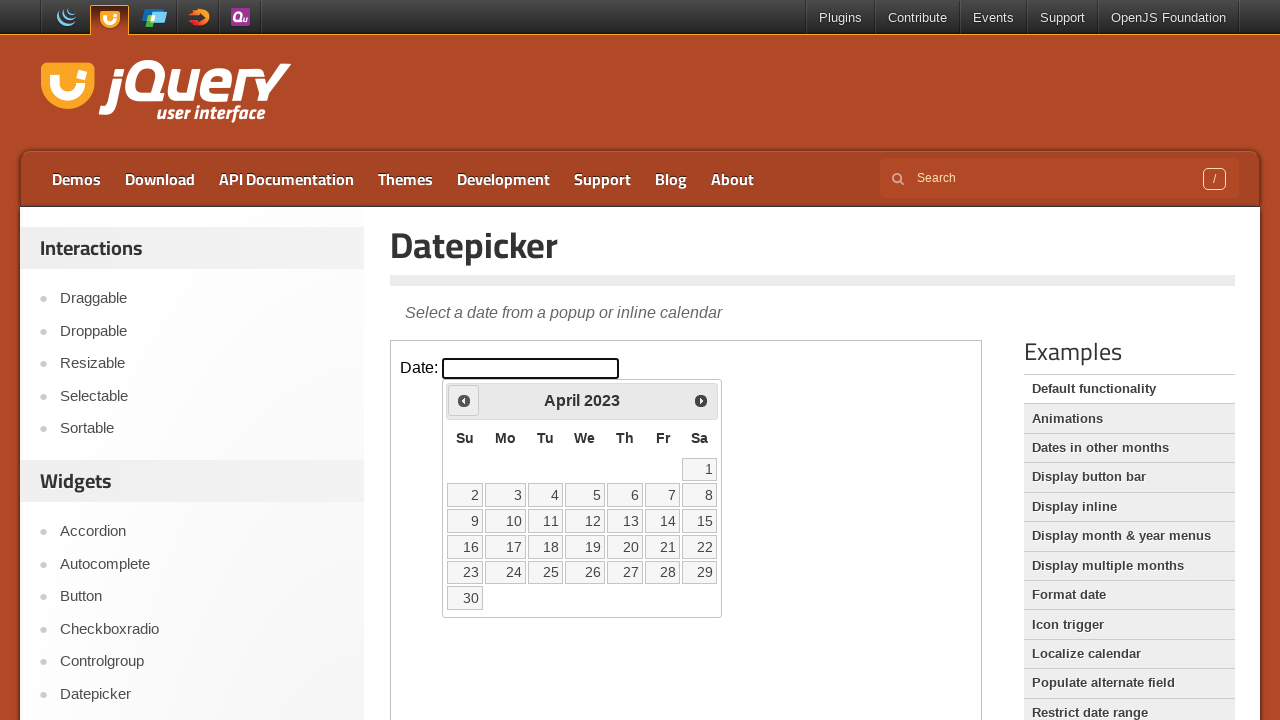

Clicked previous month button (currently at April 2023) at (464, 400) on iframe >> internal:control=enter-frame >> xpath=//span[text()='Prev']
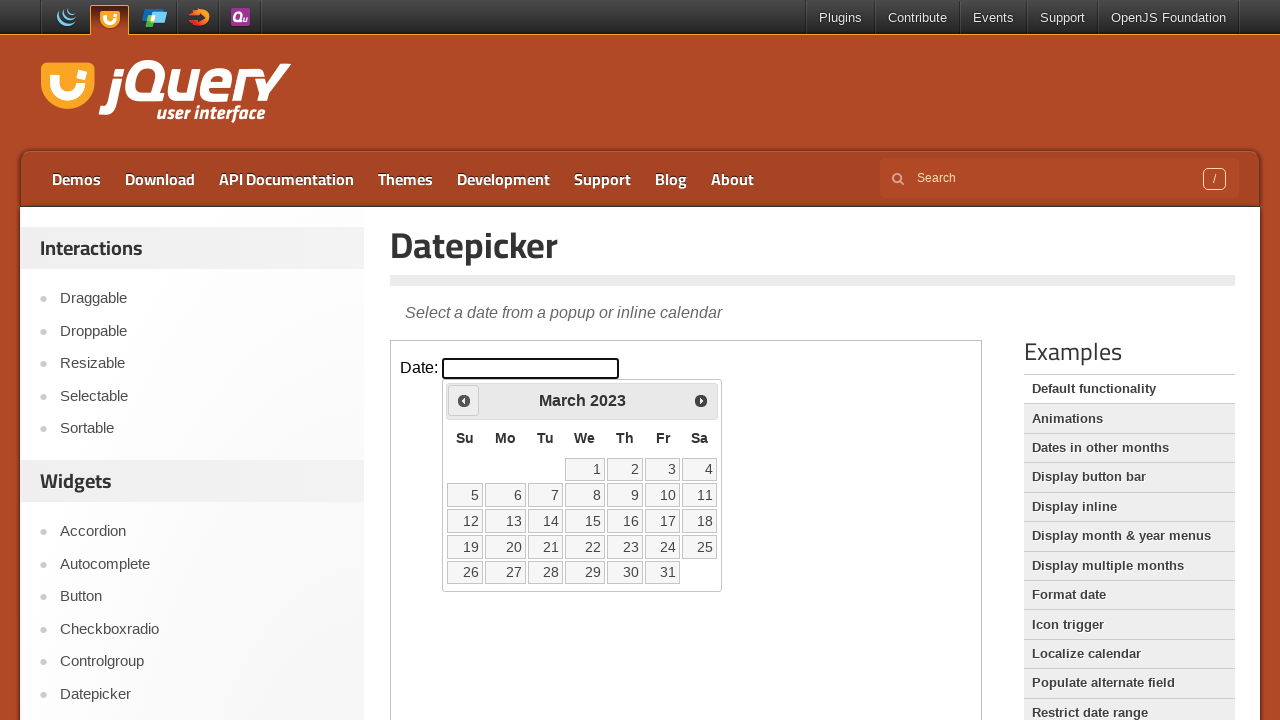

Clicked previous month button (currently at March 2023) at (464, 400) on iframe >> internal:control=enter-frame >> xpath=//span[text()='Prev']
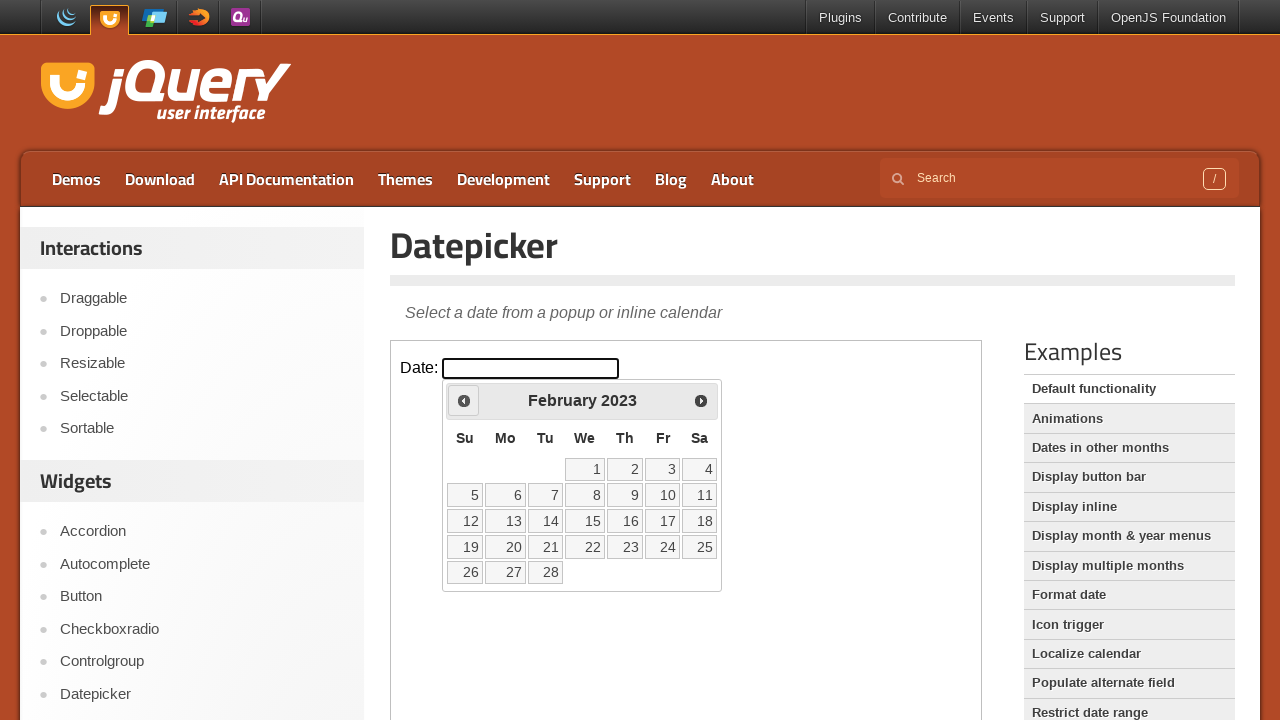

Clicked previous month button (currently at February 2023) at (464, 400) on iframe >> internal:control=enter-frame >> xpath=//span[text()='Prev']
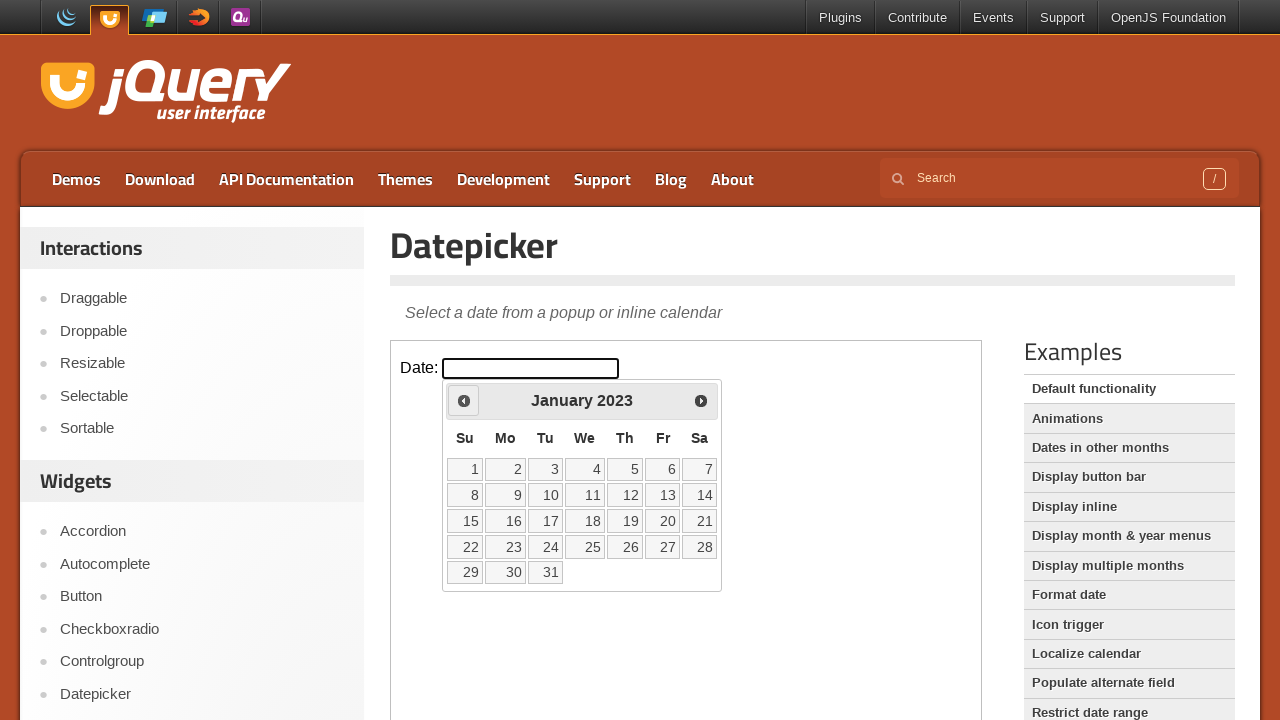

Clicked previous month button (currently at January 2023) at (464, 400) on iframe >> internal:control=enter-frame >> xpath=//span[text()='Prev']
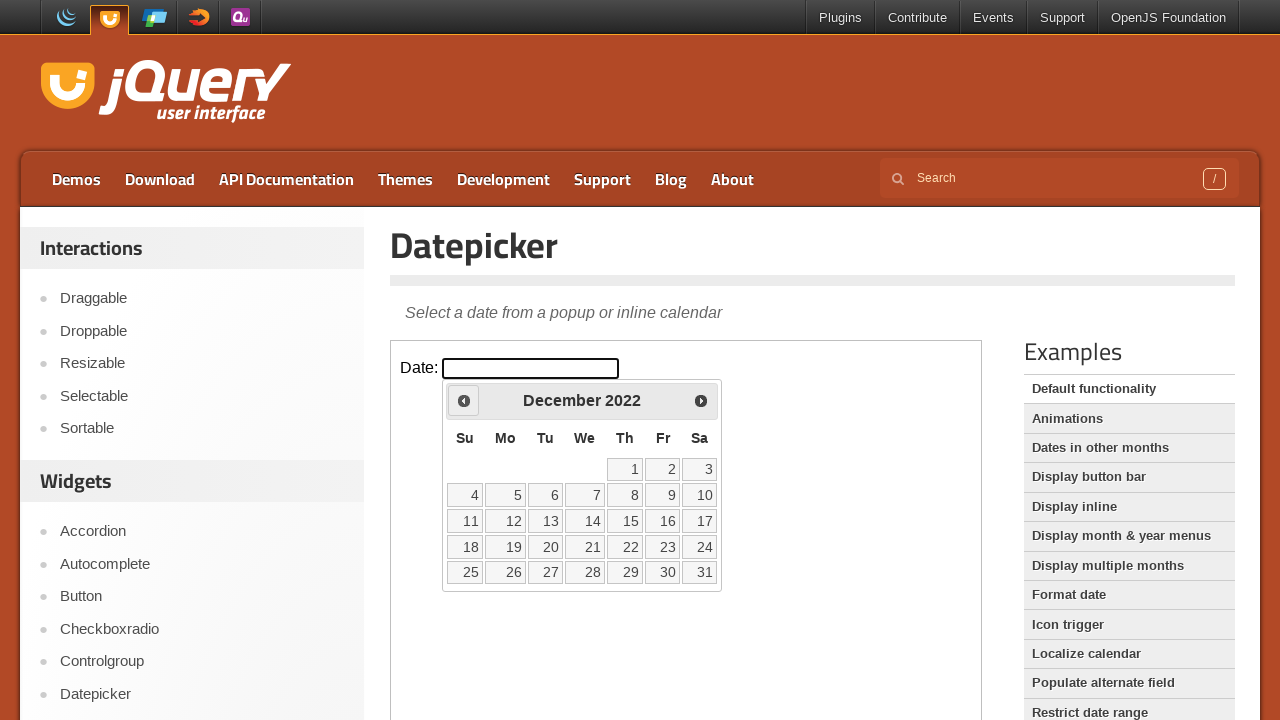

Clicked previous month button (currently at December 2022) at (464, 400) on iframe >> internal:control=enter-frame >> xpath=//span[text()='Prev']
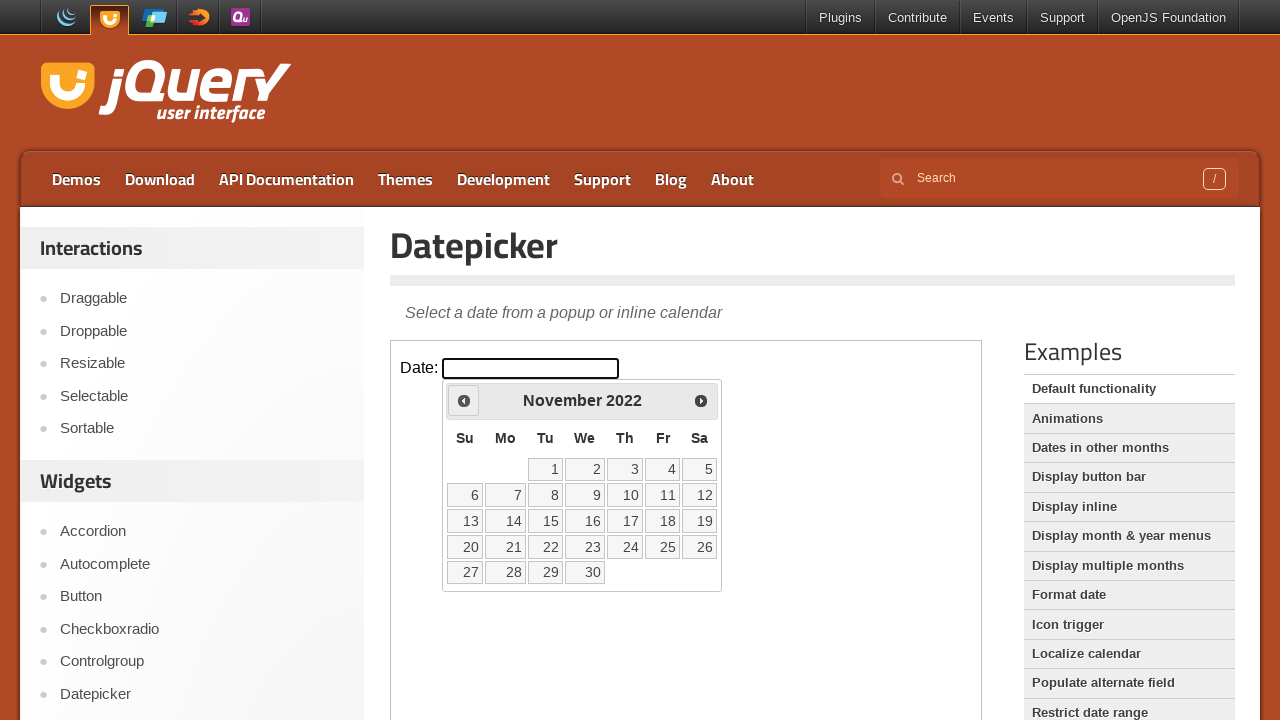

Clicked previous month button (currently at November 2022) at (464, 400) on iframe >> internal:control=enter-frame >> xpath=//span[text()='Prev']
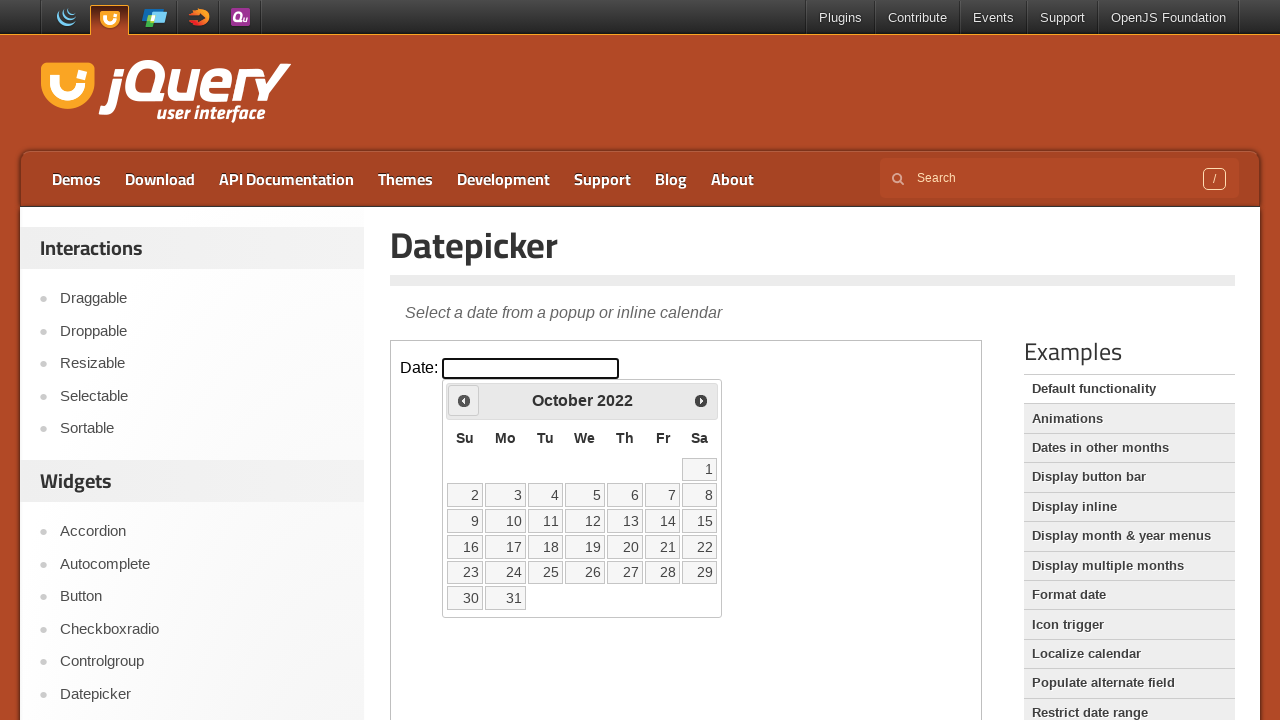

Clicked previous month button (currently at October 2022) at (464, 400) on iframe >> internal:control=enter-frame >> xpath=//span[text()='Prev']
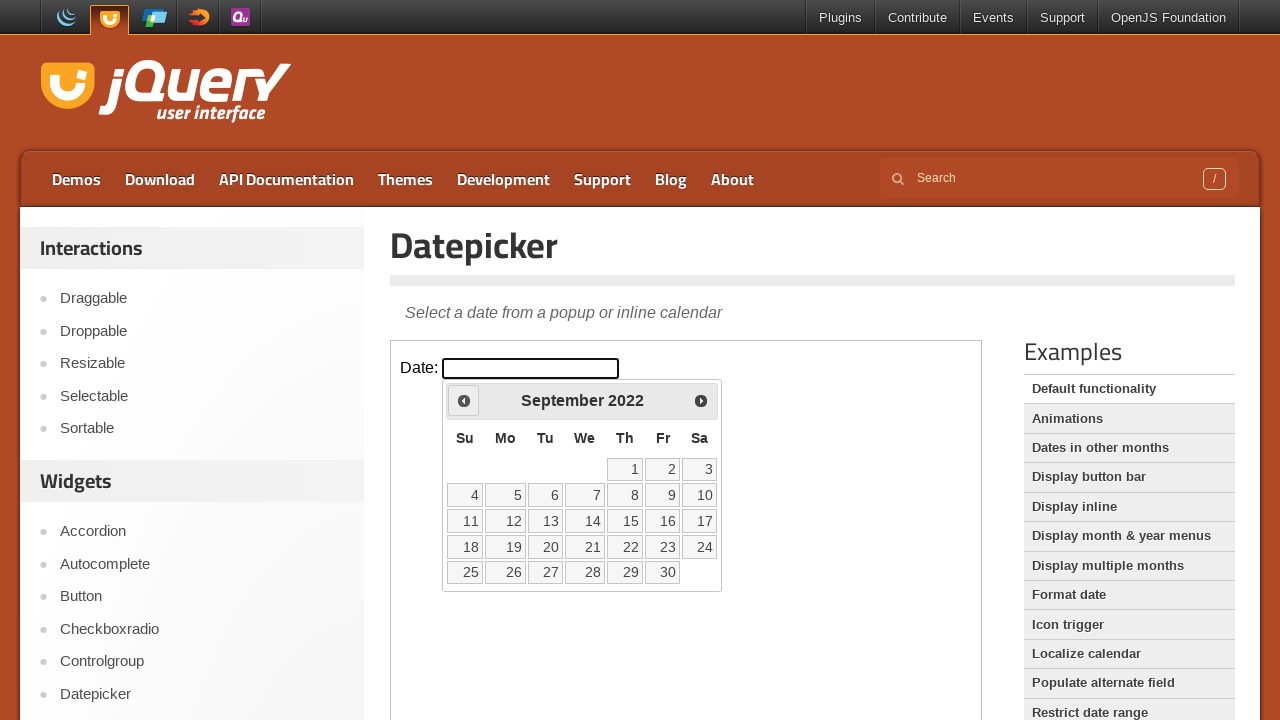

Clicked previous month button (currently at September 2022) at (464, 400) on iframe >> internal:control=enter-frame >> xpath=//span[text()='Prev']
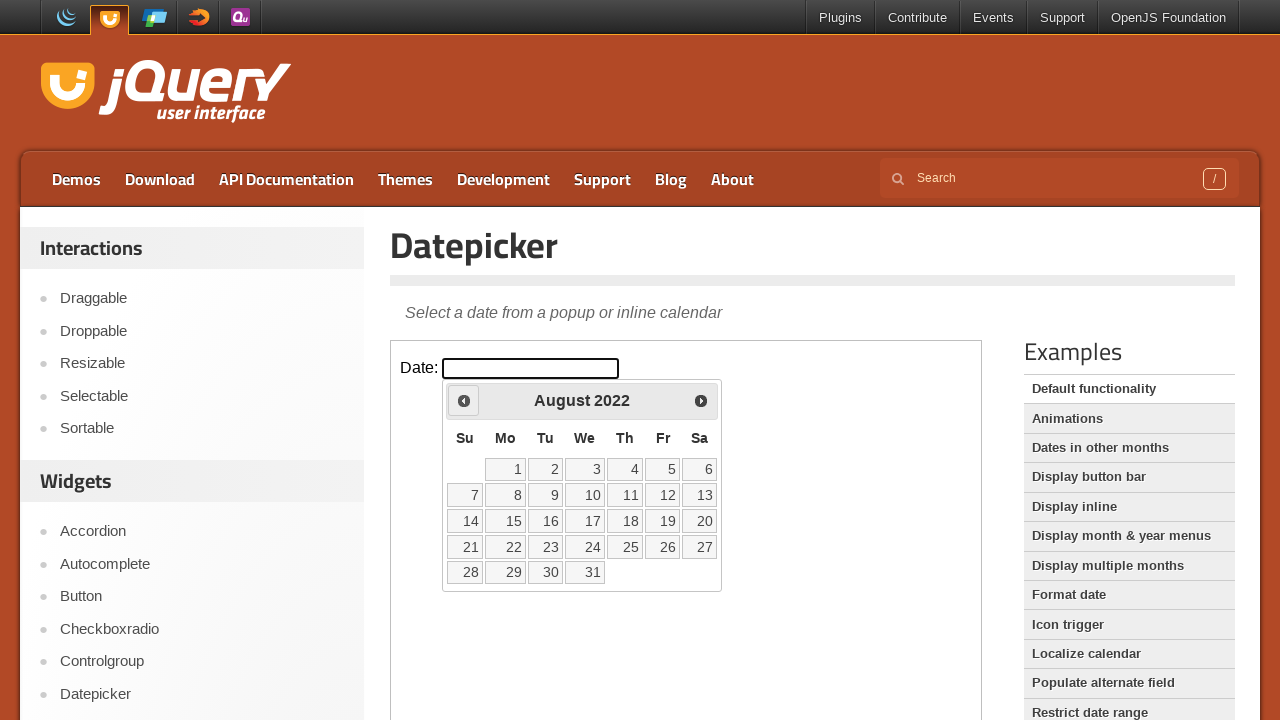

Clicked previous month button (currently at August 2022) at (464, 400) on iframe >> internal:control=enter-frame >> xpath=//span[text()='Prev']
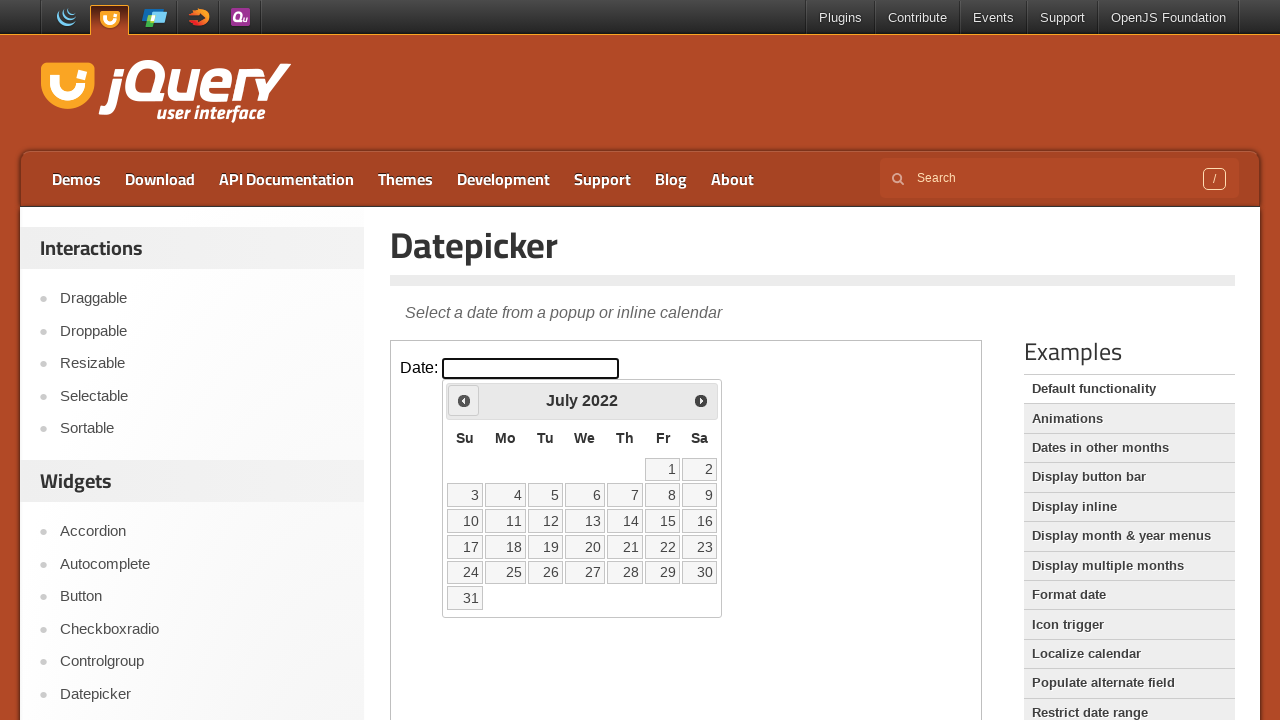

Clicked previous month button (currently at July 2022) at (464, 400) on iframe >> internal:control=enter-frame >> xpath=//span[text()='Prev']
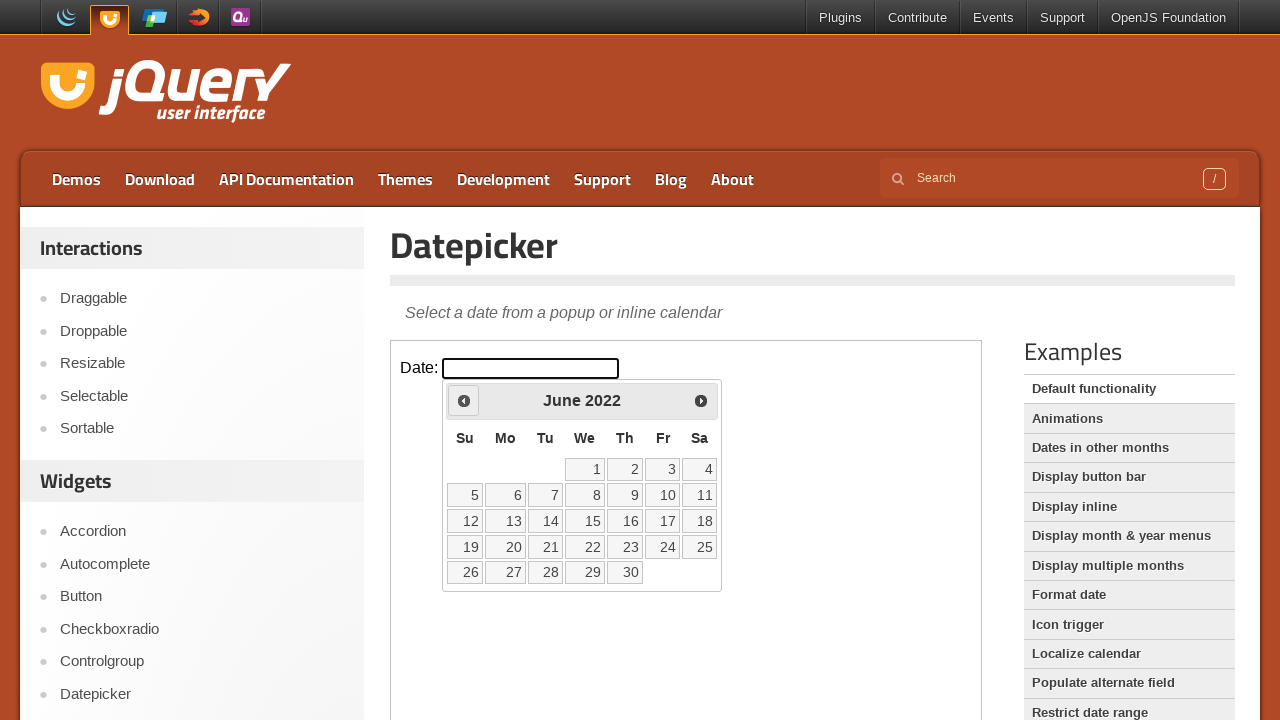

Clicked previous month button (currently at June 2022) at (464, 400) on iframe >> internal:control=enter-frame >> xpath=//span[text()='Prev']
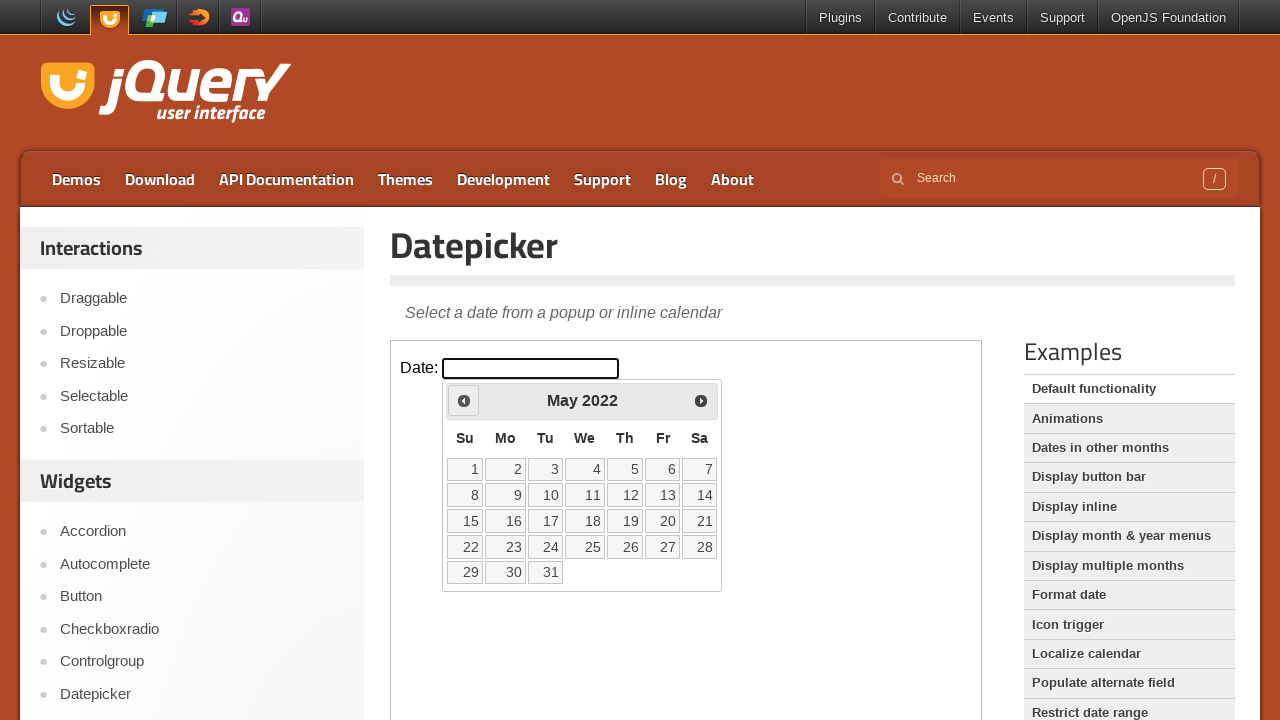

Clicked previous month button (currently at May 2022) at (464, 400) on iframe >> internal:control=enter-frame >> xpath=//span[text()='Prev']
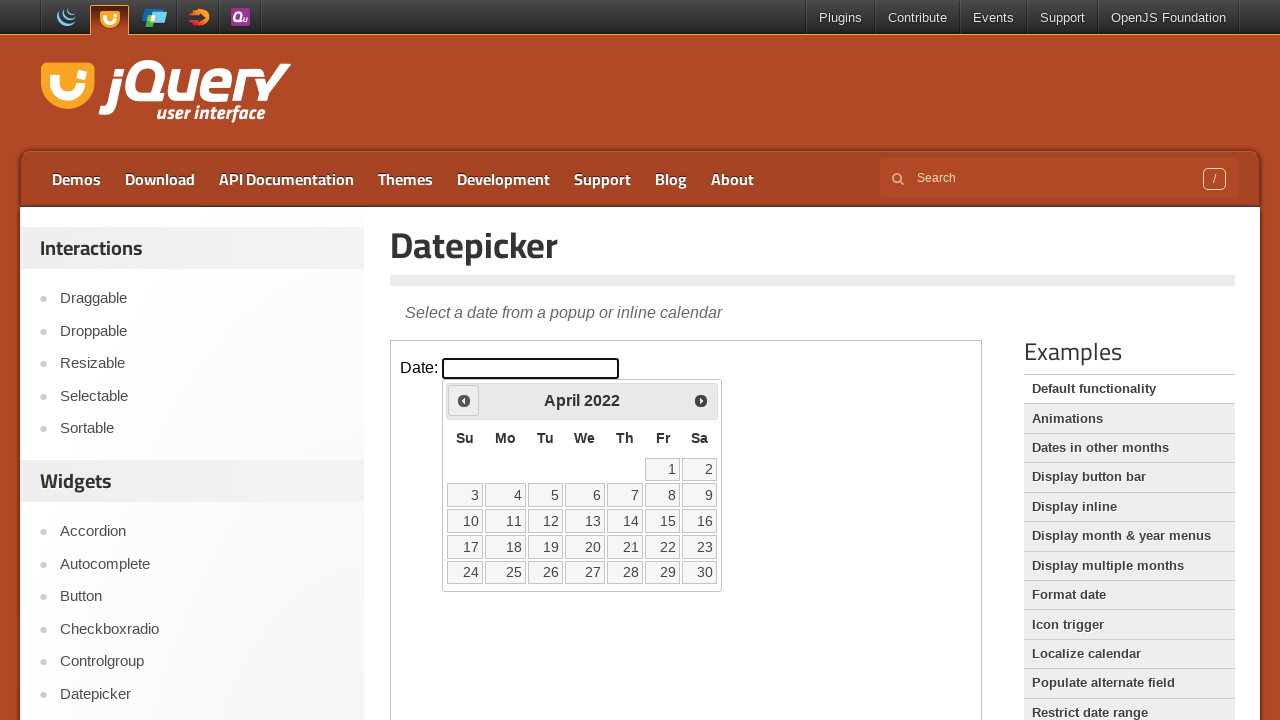

Clicked previous month button (currently at April 2022) at (464, 400) on iframe >> internal:control=enter-frame >> xpath=//span[text()='Prev']
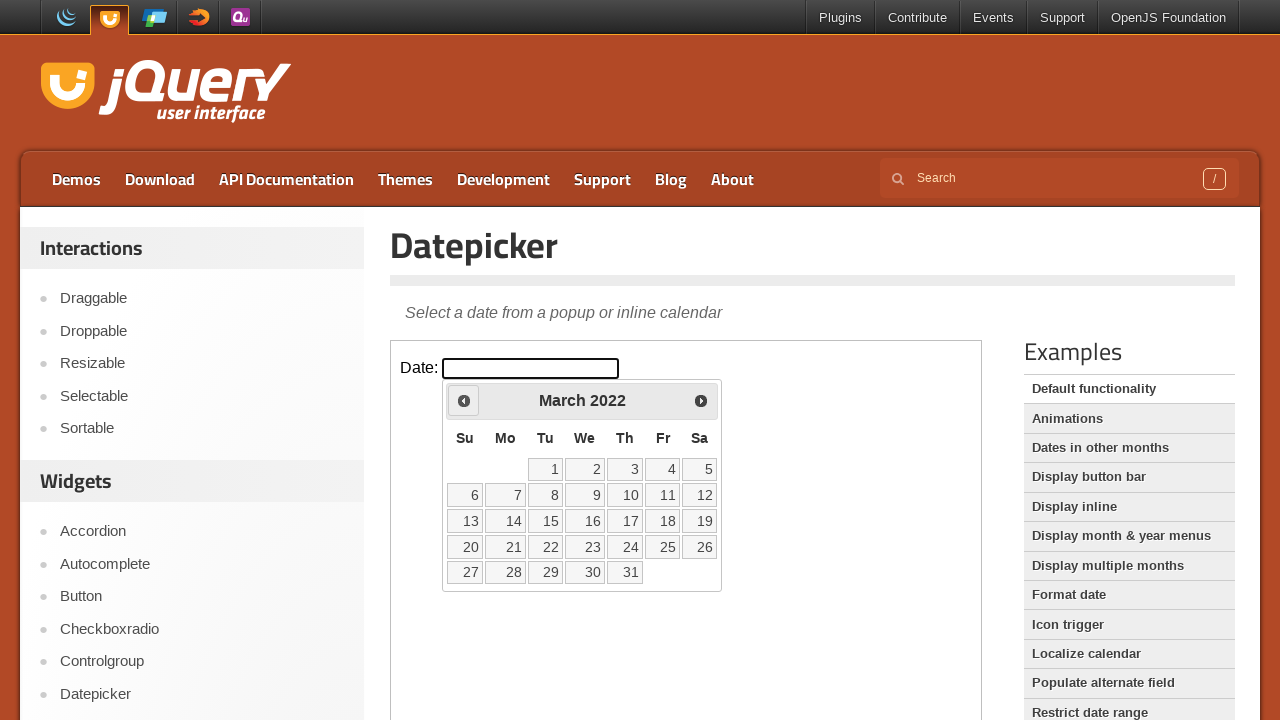

Clicked previous month button (currently at March 2022) at (464, 400) on iframe >> internal:control=enter-frame >> xpath=//span[text()='Prev']
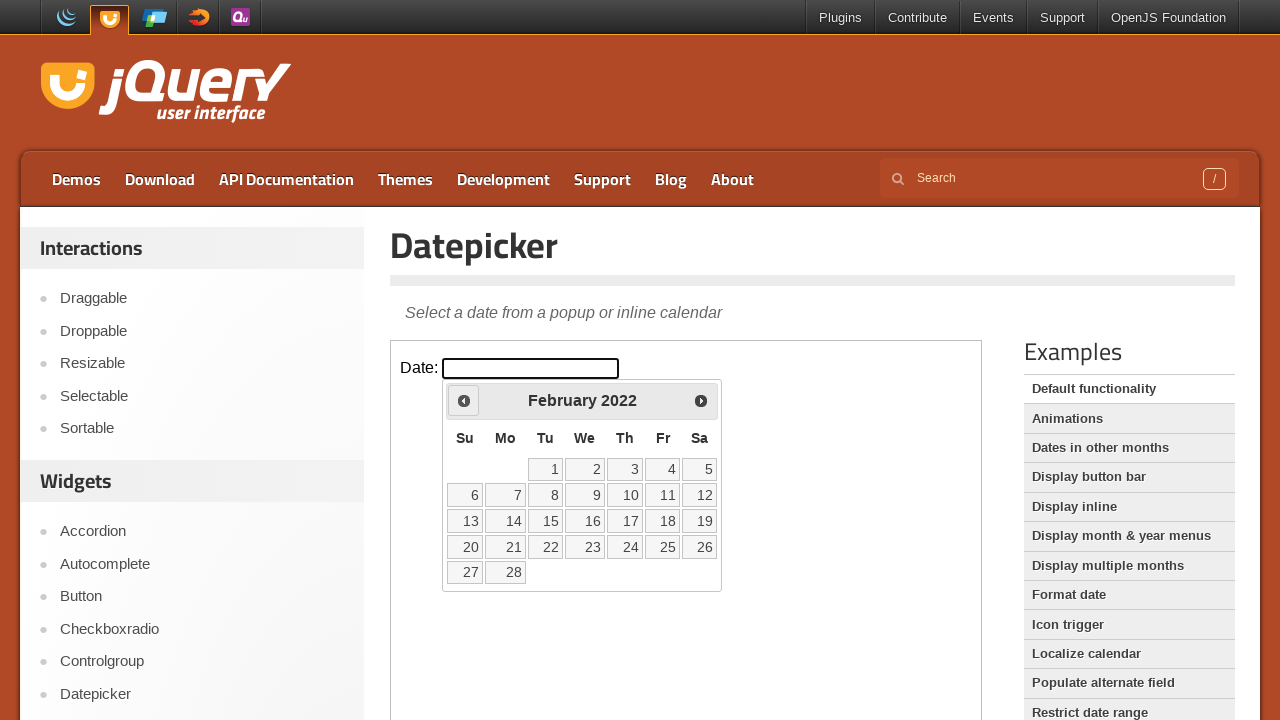

Clicked previous month button (currently at February 2022) at (464, 400) on iframe >> internal:control=enter-frame >> xpath=//span[text()='Prev']
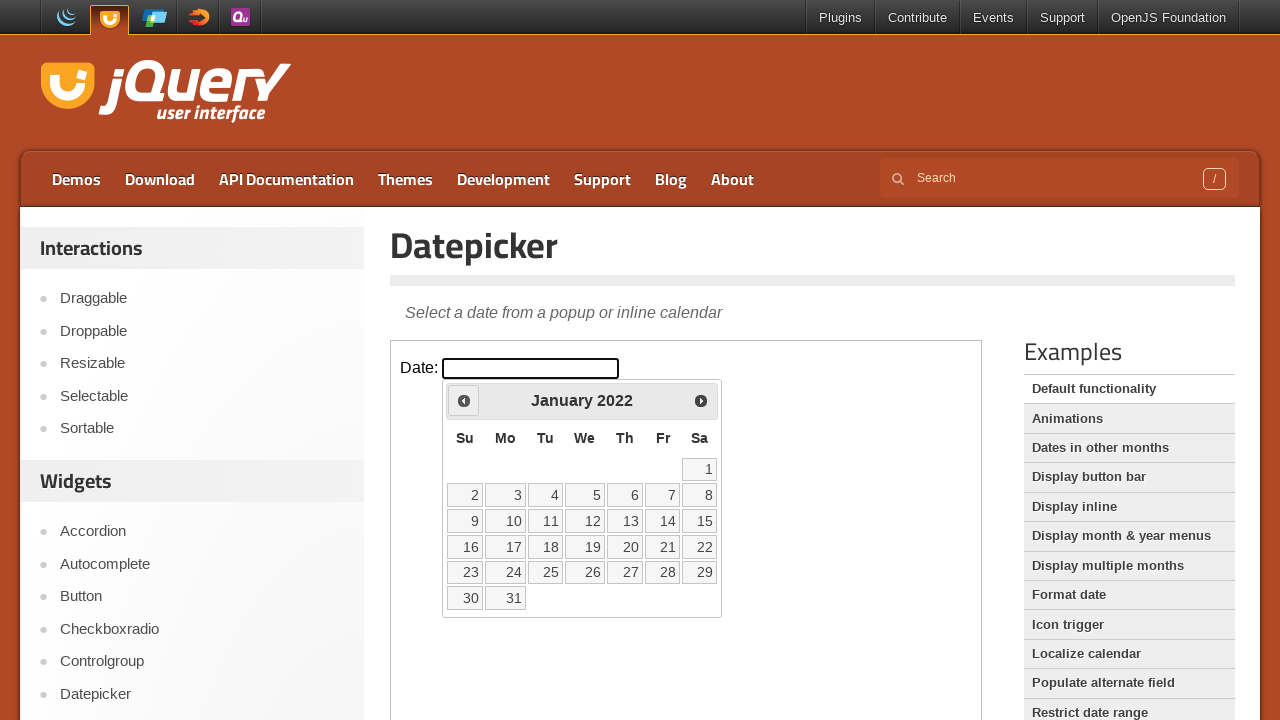

Clicked previous month button (currently at January 2022) at (464, 400) on iframe >> internal:control=enter-frame >> xpath=//span[text()='Prev']
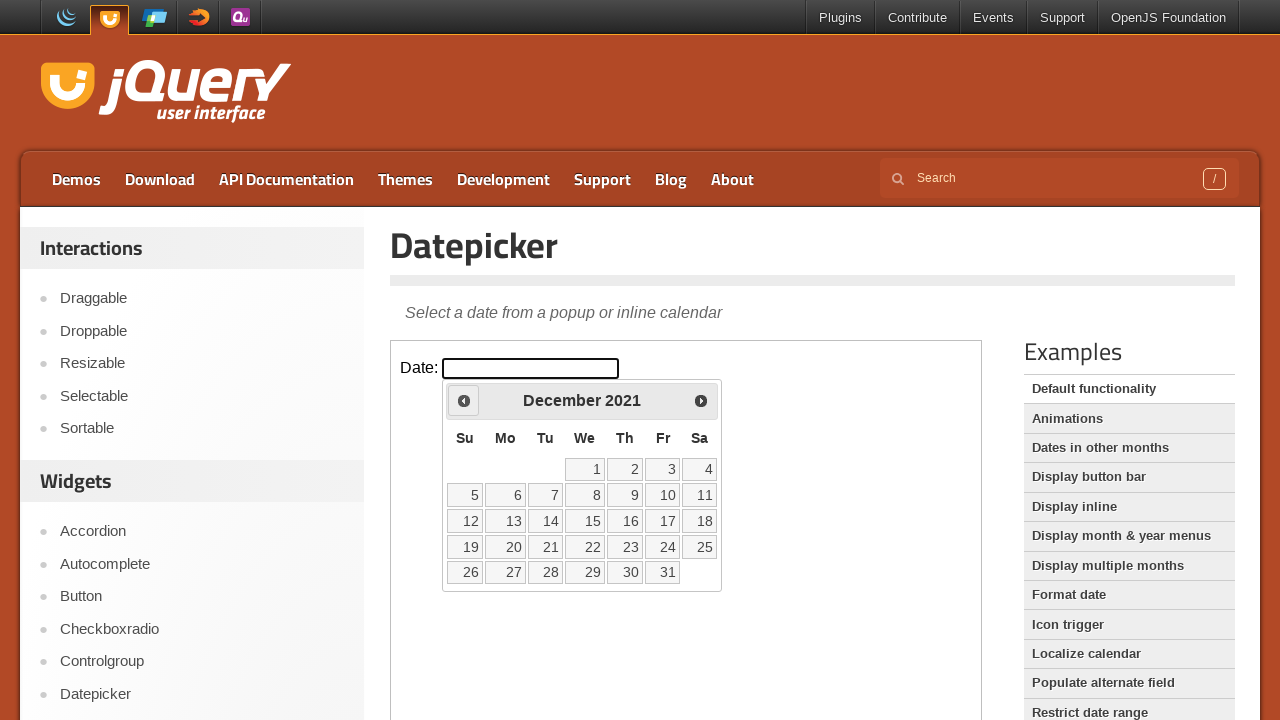

Clicked previous month button (currently at December 2021) at (464, 400) on iframe >> internal:control=enter-frame >> xpath=//span[text()='Prev']
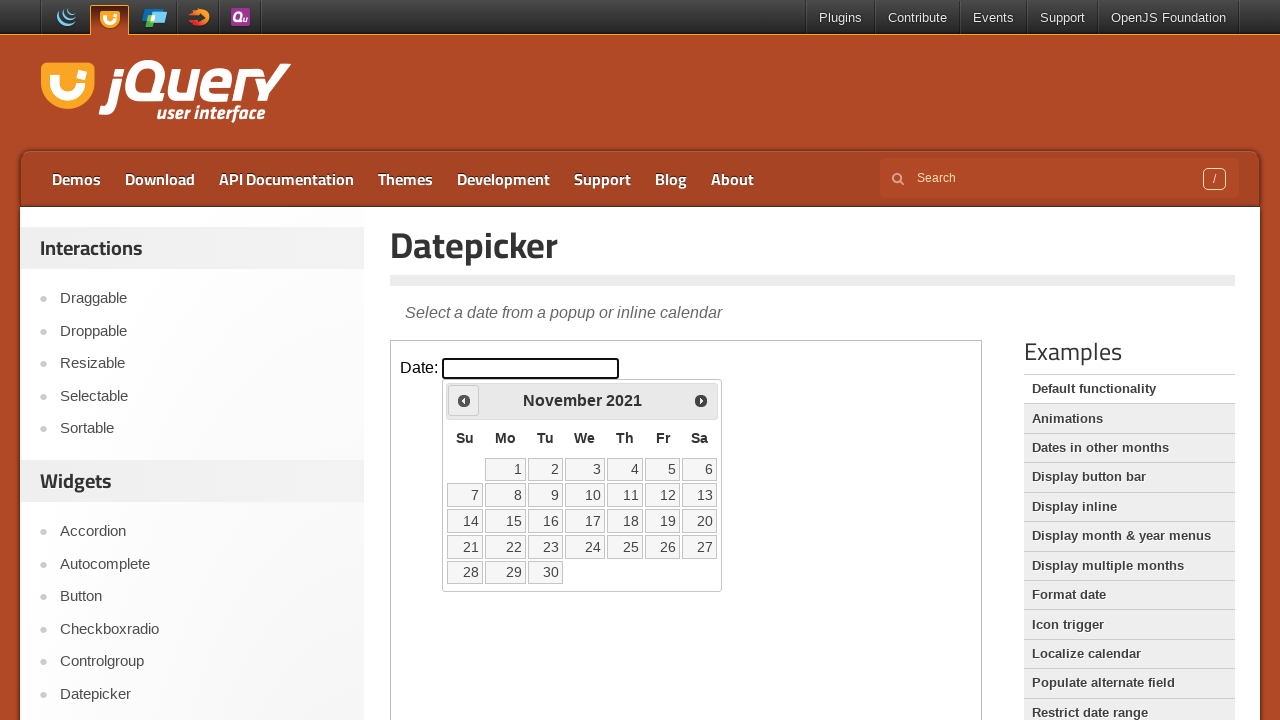

Clicked previous month button (currently at November 2021) at (464, 400) on iframe >> internal:control=enter-frame >> xpath=//span[text()='Prev']
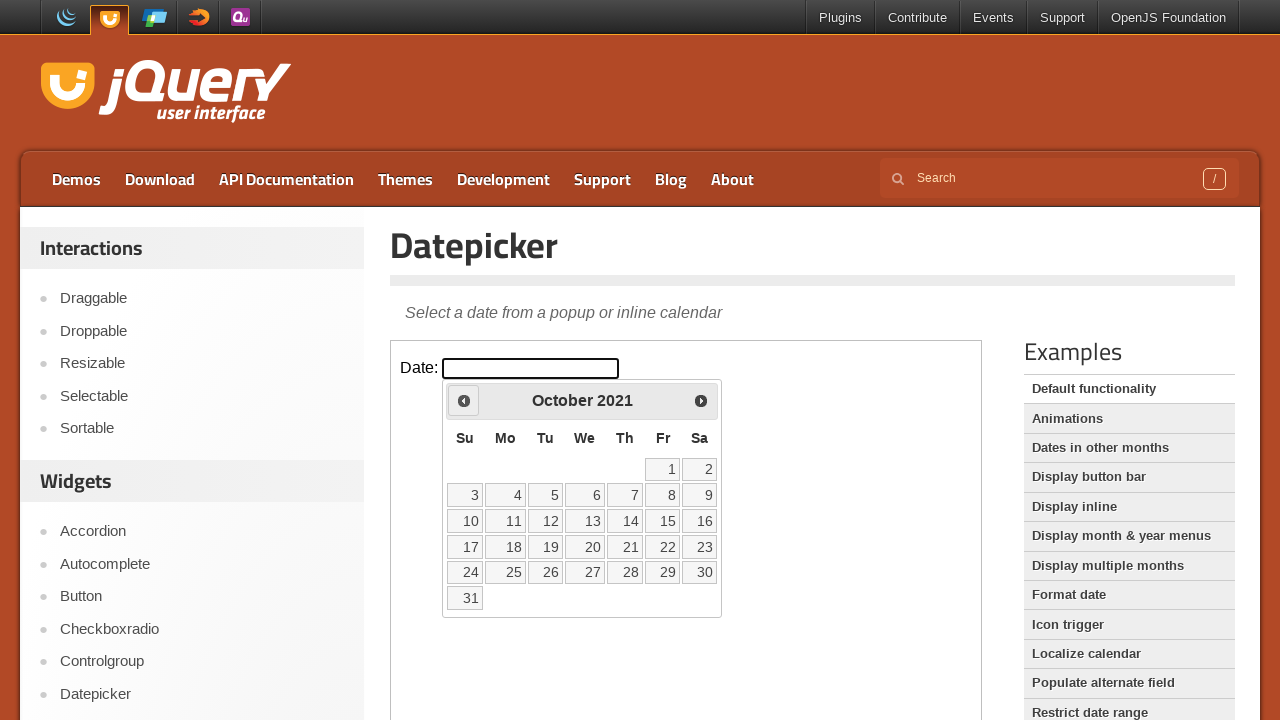

Clicked previous month button (currently at October 2021) at (464, 400) on iframe >> internal:control=enter-frame >> xpath=//span[text()='Prev']
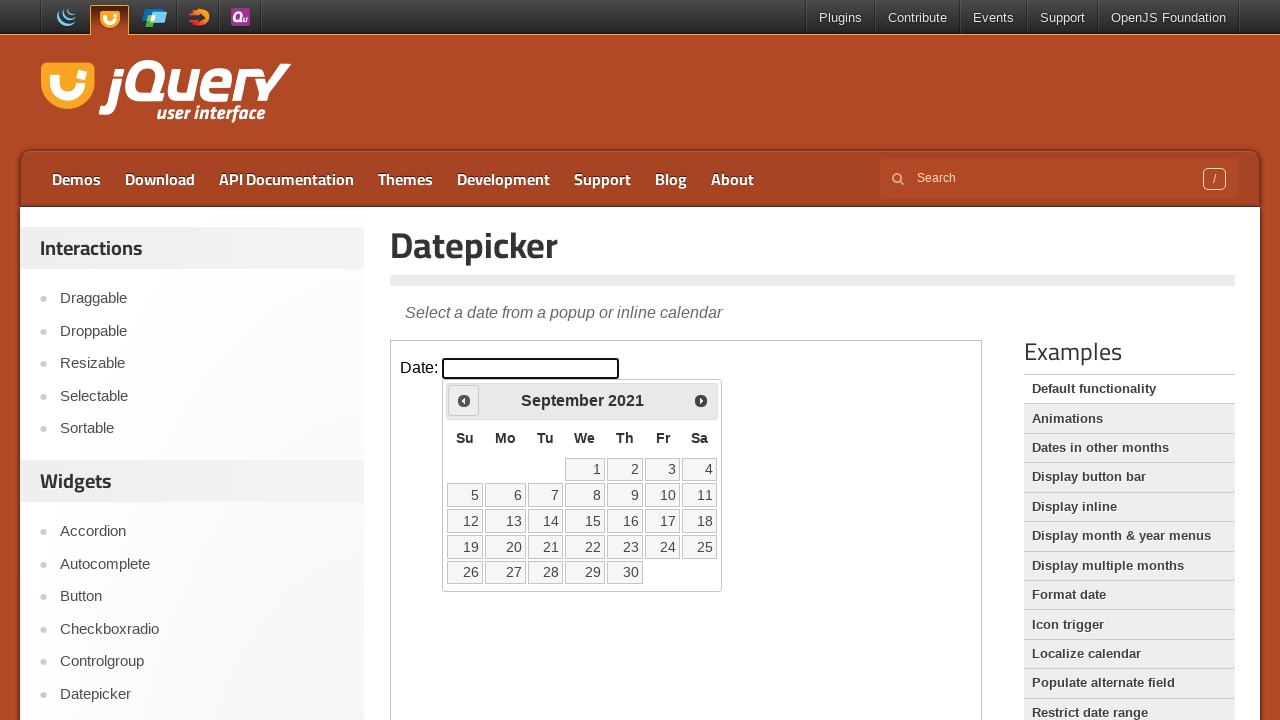

Clicked previous month button (currently at September 2021) at (464, 400) on iframe >> internal:control=enter-frame >> xpath=//span[text()='Prev']
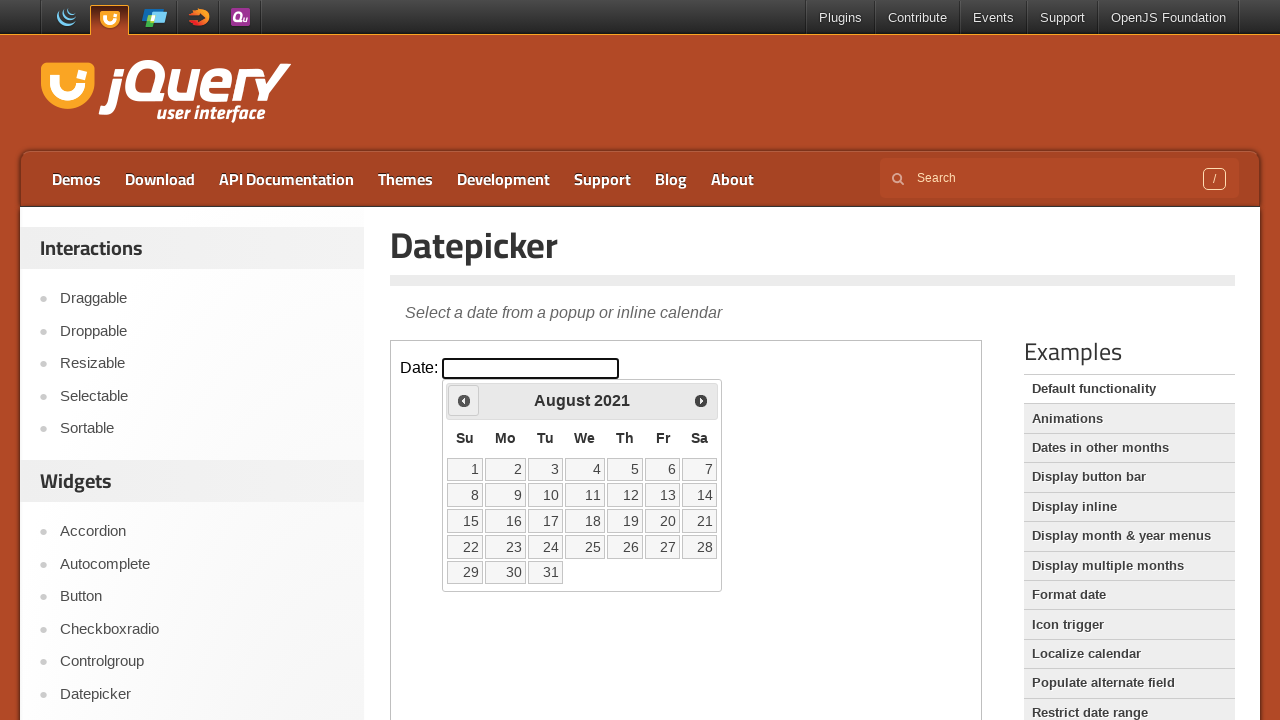

Clicked previous month button (currently at August 2021) at (464, 400) on iframe >> internal:control=enter-frame >> xpath=//span[text()='Prev']
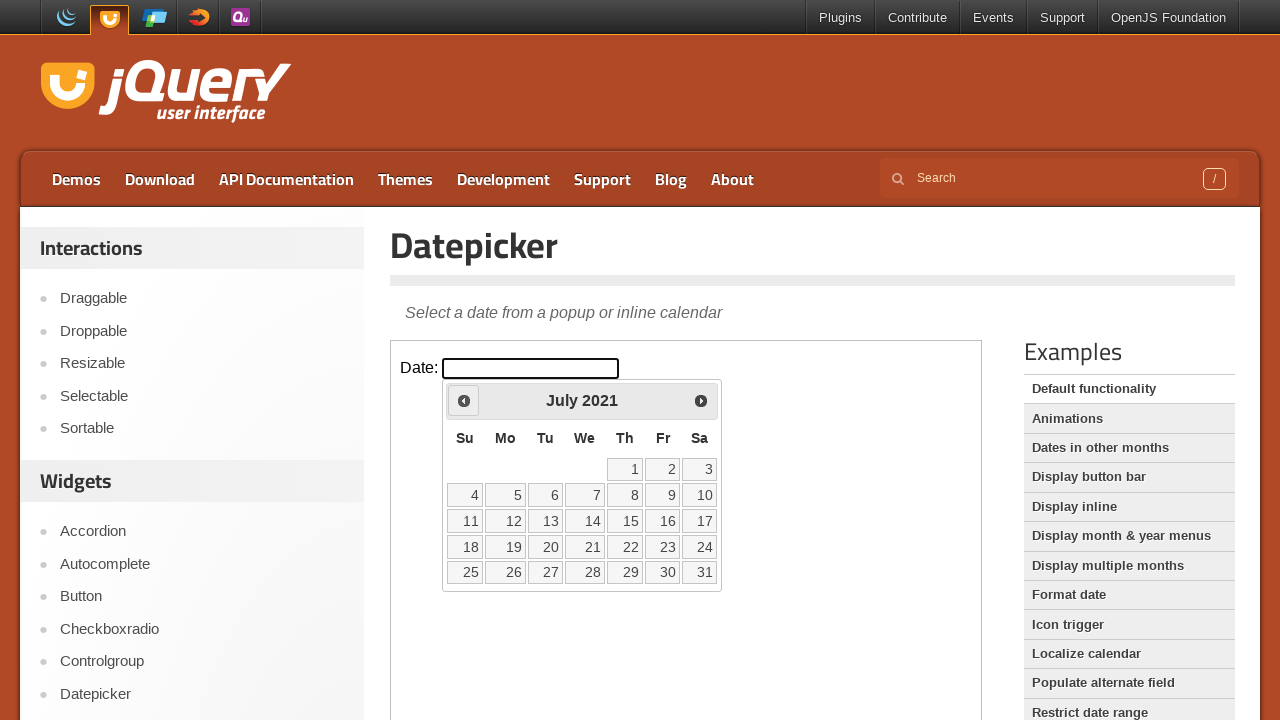

Clicked previous month button (currently at July 2021) at (464, 400) on iframe >> internal:control=enter-frame >> xpath=//span[text()='Prev']
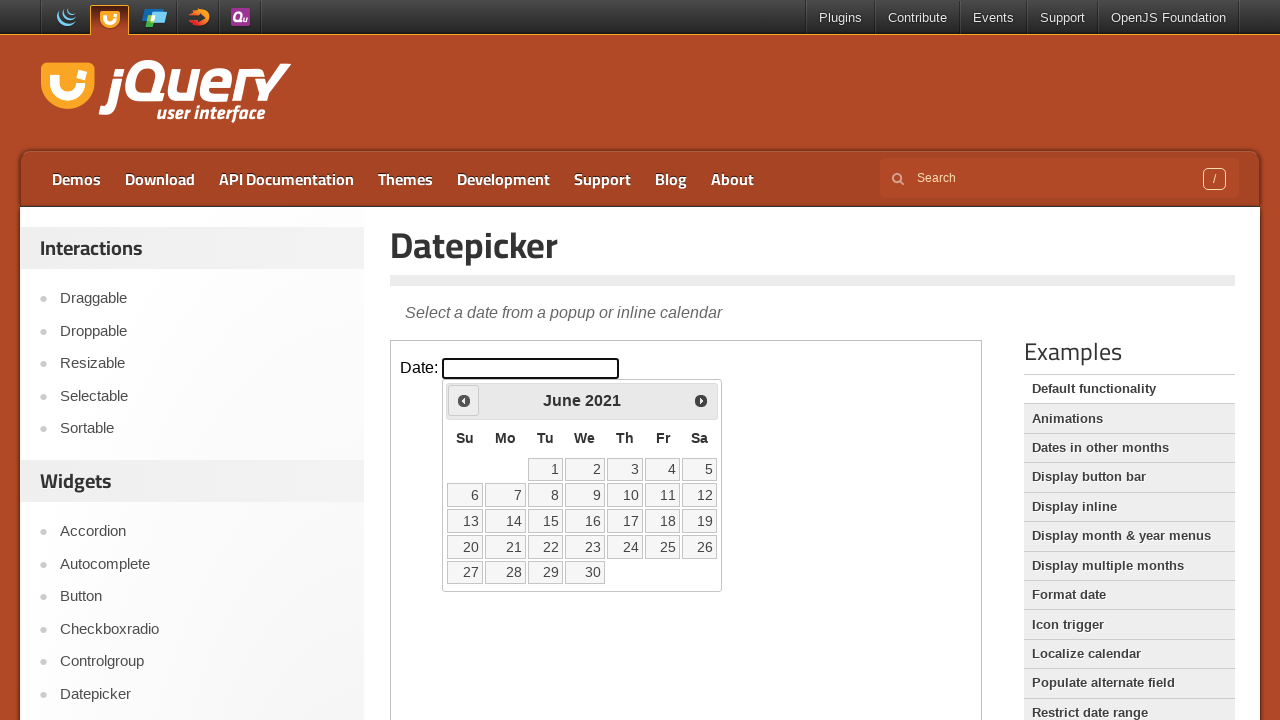

Clicked previous month button (currently at June 2021) at (464, 400) on iframe >> internal:control=enter-frame >> xpath=//span[text()='Prev']
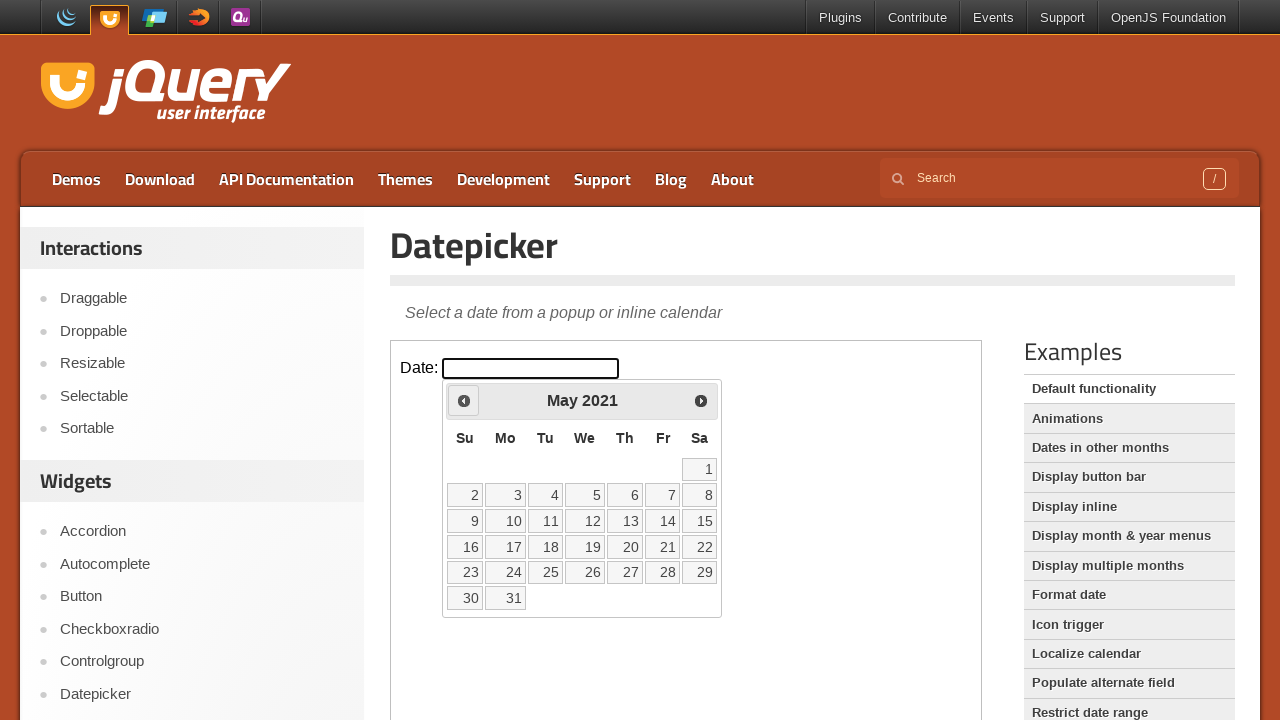

Clicked previous month button (currently at May 2021) at (464, 400) on iframe >> internal:control=enter-frame >> xpath=//span[text()='Prev']
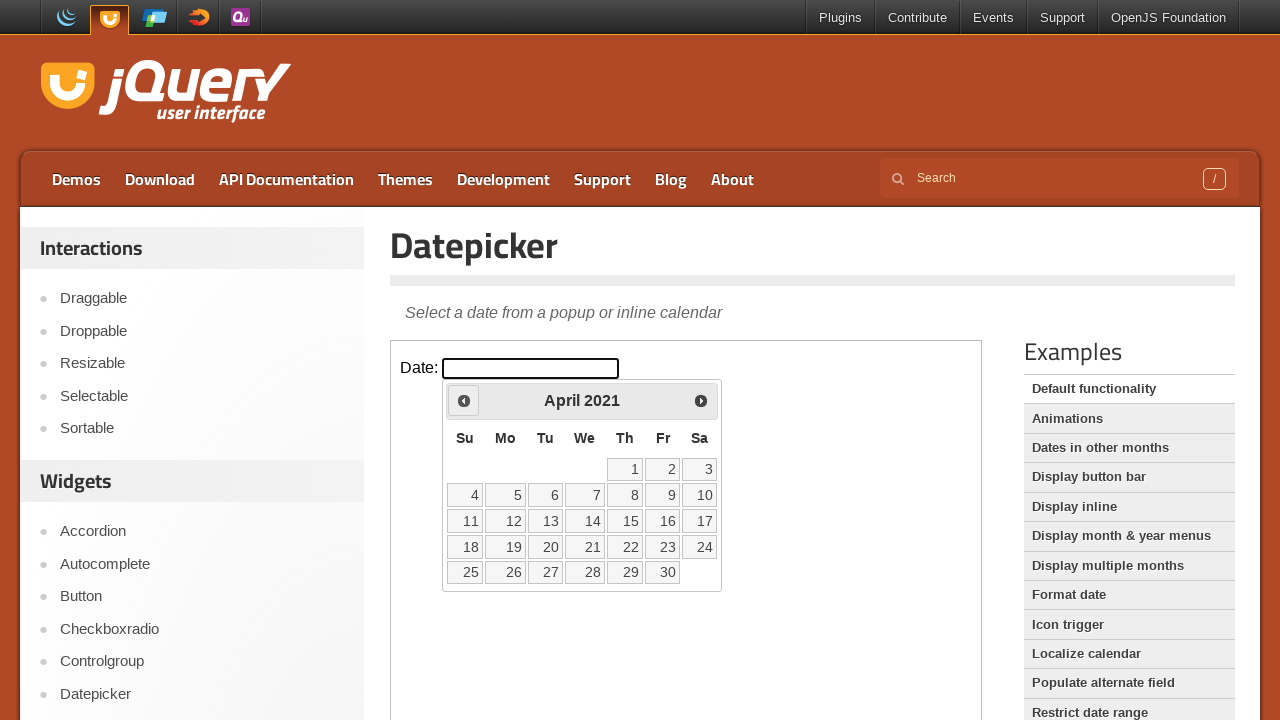

Clicked previous month button (currently at April 2021) at (464, 400) on iframe >> internal:control=enter-frame >> xpath=//span[text()='Prev']
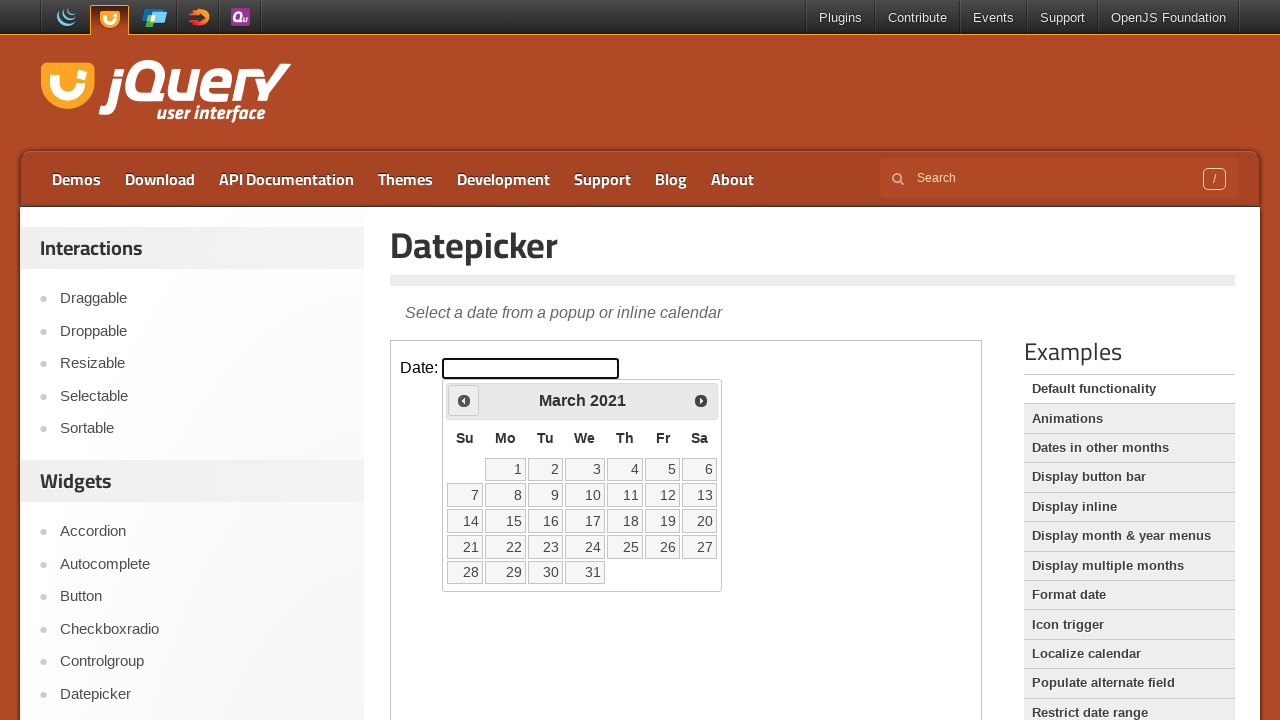

Clicked previous month button (currently at March 2021) at (464, 400) on iframe >> internal:control=enter-frame >> xpath=//span[text()='Prev']
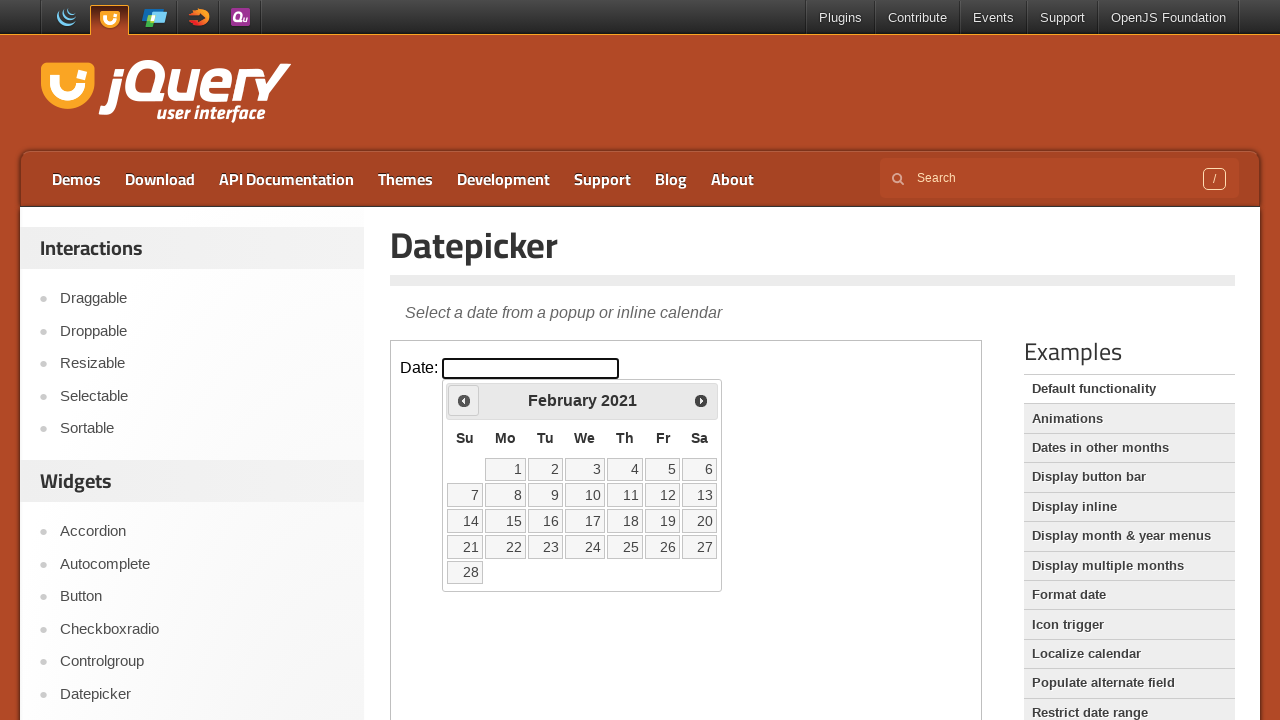

Clicked previous month button (currently at February 2021) at (464, 400) on iframe >> internal:control=enter-frame >> xpath=//span[text()='Prev']
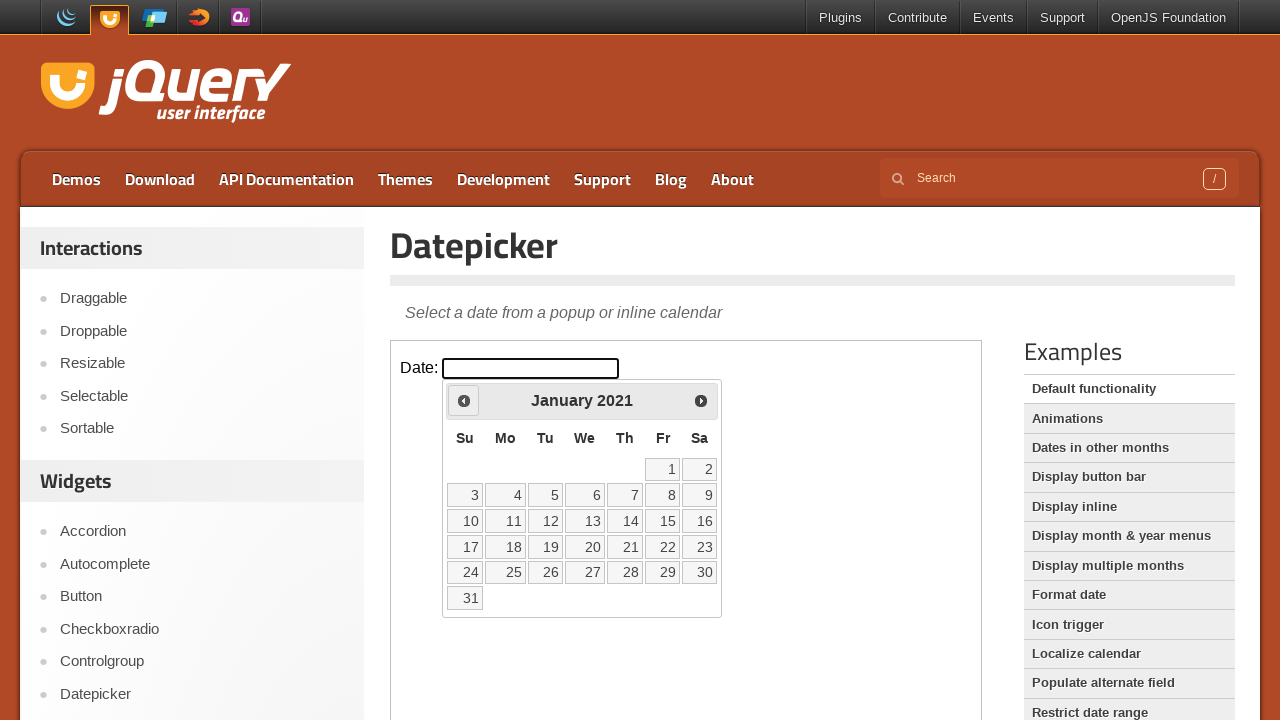

Clicked previous month button (currently at January 2021) at (464, 400) on iframe >> internal:control=enter-frame >> xpath=//span[text()='Prev']
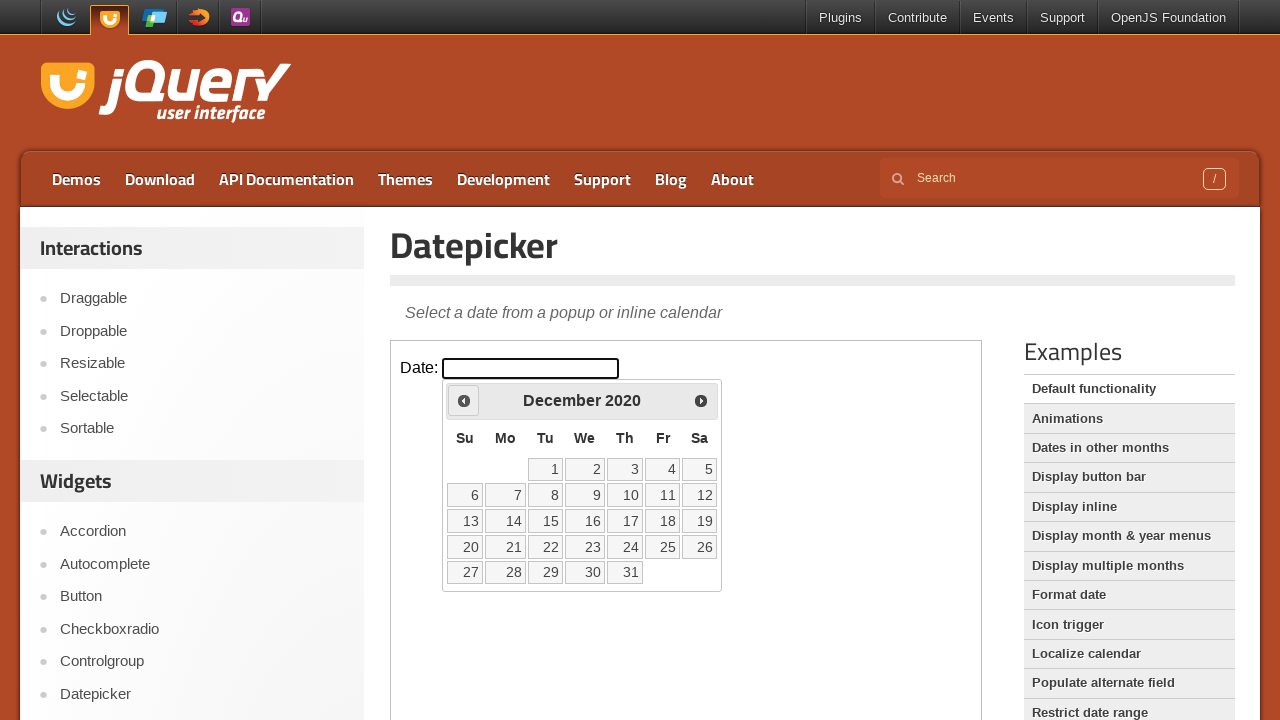

Clicked previous month button (currently at December 2020) at (464, 400) on iframe >> internal:control=enter-frame >> xpath=//span[text()='Prev']
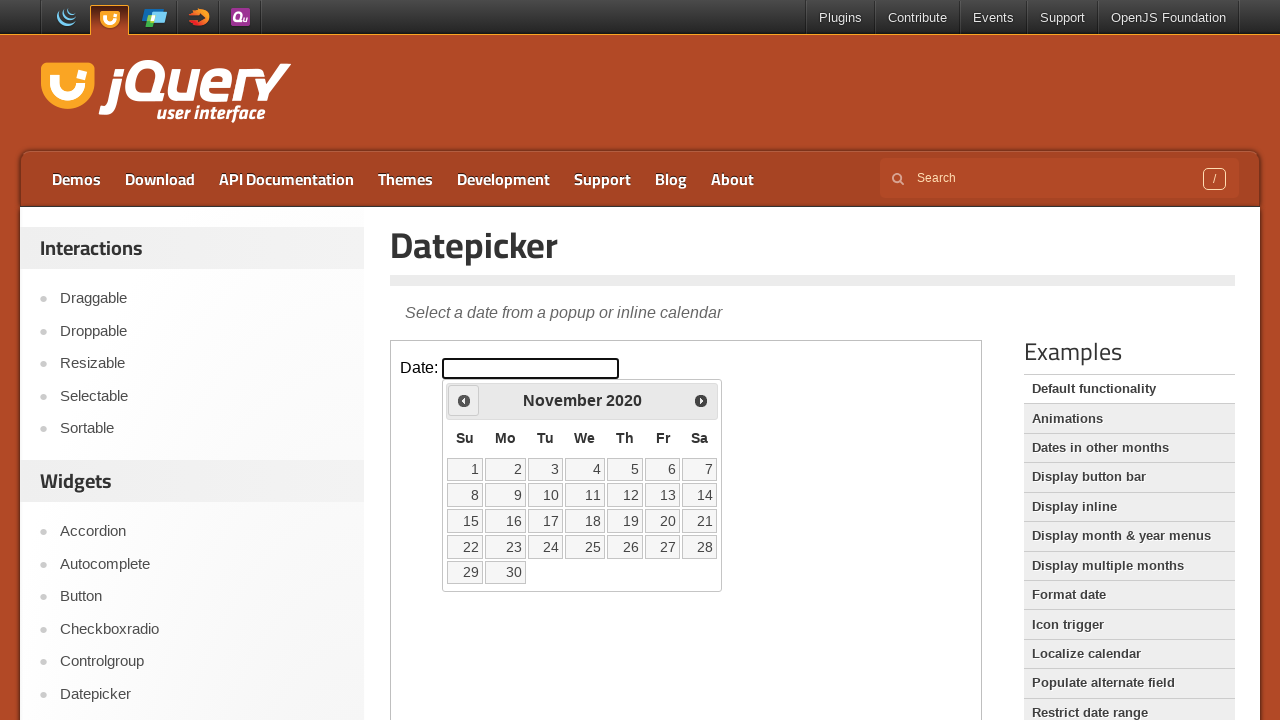

Clicked previous month button (currently at November 2020) at (464, 400) on iframe >> internal:control=enter-frame >> xpath=//span[text()='Prev']
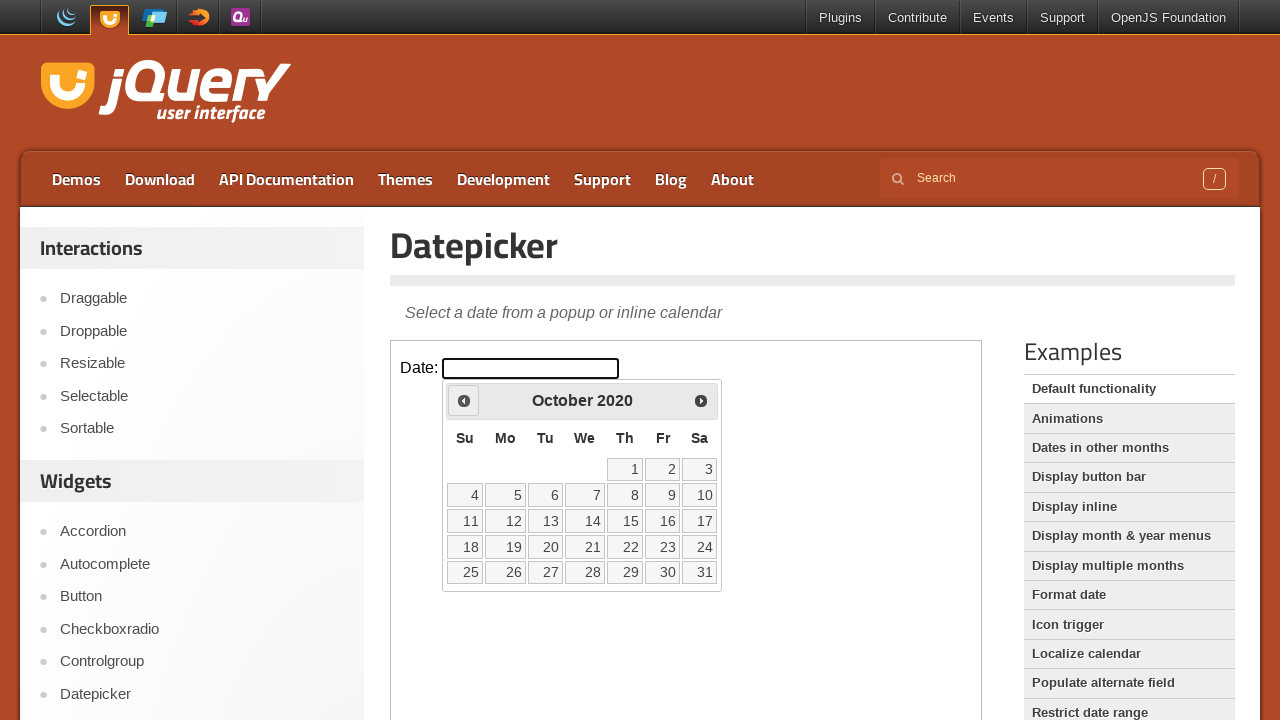

Clicked previous month button (currently at October 2020) at (464, 400) on iframe >> internal:control=enter-frame >> xpath=//span[text()='Prev']
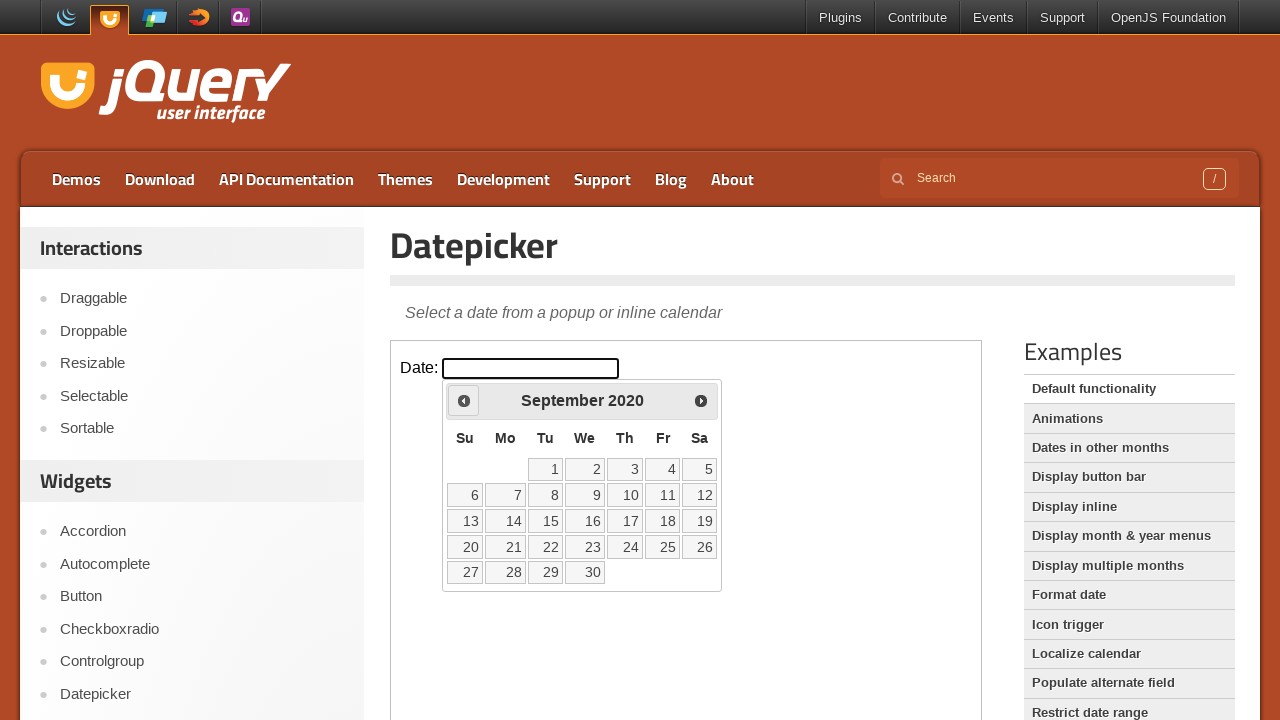

Clicked previous month button (currently at September 2020) at (464, 400) on iframe >> internal:control=enter-frame >> xpath=//span[text()='Prev']
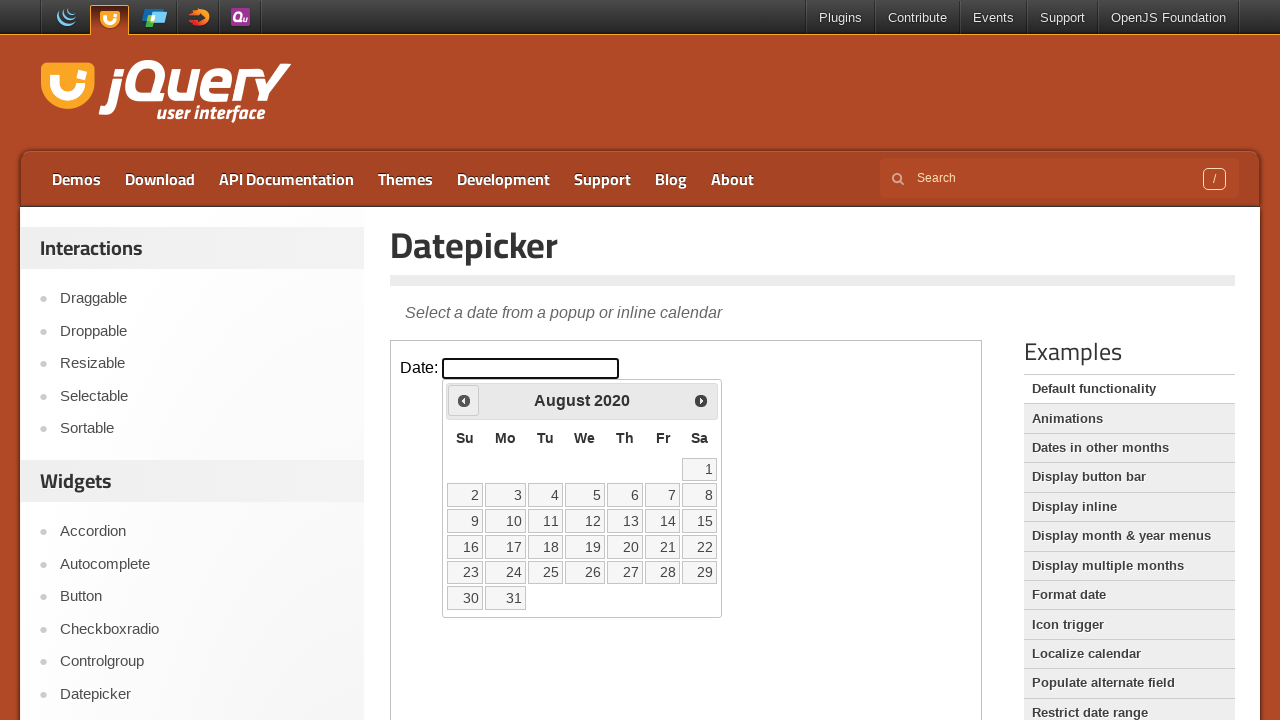

Clicked previous month button (currently at August 2020) at (464, 400) on iframe >> internal:control=enter-frame >> xpath=//span[text()='Prev']
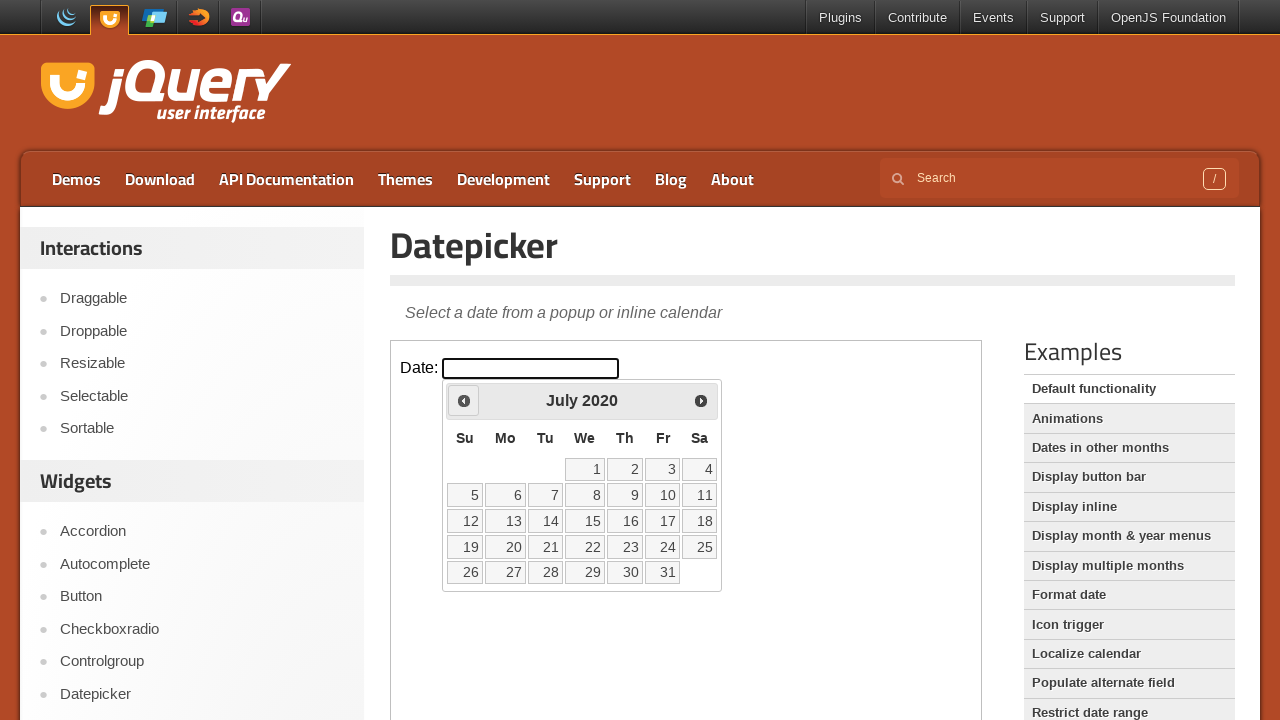

Clicked previous month button (currently at July 2020) at (464, 400) on iframe >> internal:control=enter-frame >> xpath=//span[text()='Prev']
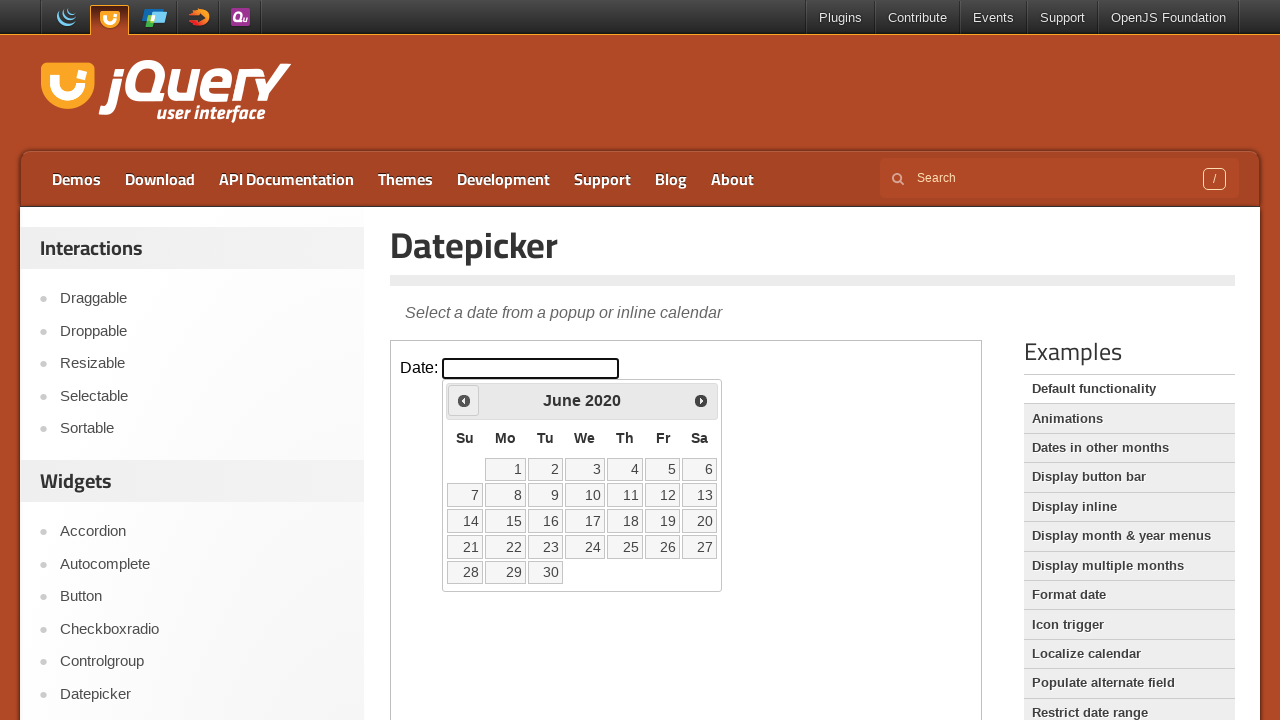

Clicked previous month button (currently at June 2020) at (464, 400) on iframe >> internal:control=enter-frame >> xpath=//span[text()='Prev']
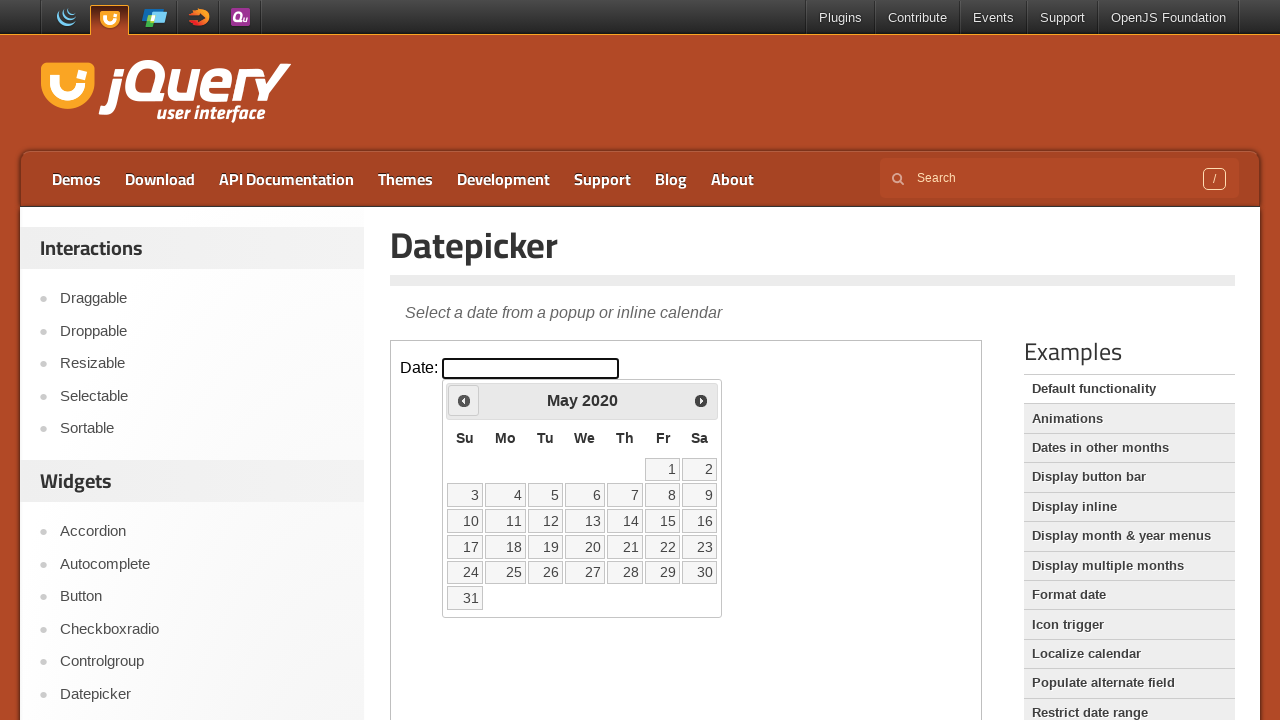

Clicked previous month button (currently at May 2020) at (464, 400) on iframe >> internal:control=enter-frame >> xpath=//span[text()='Prev']
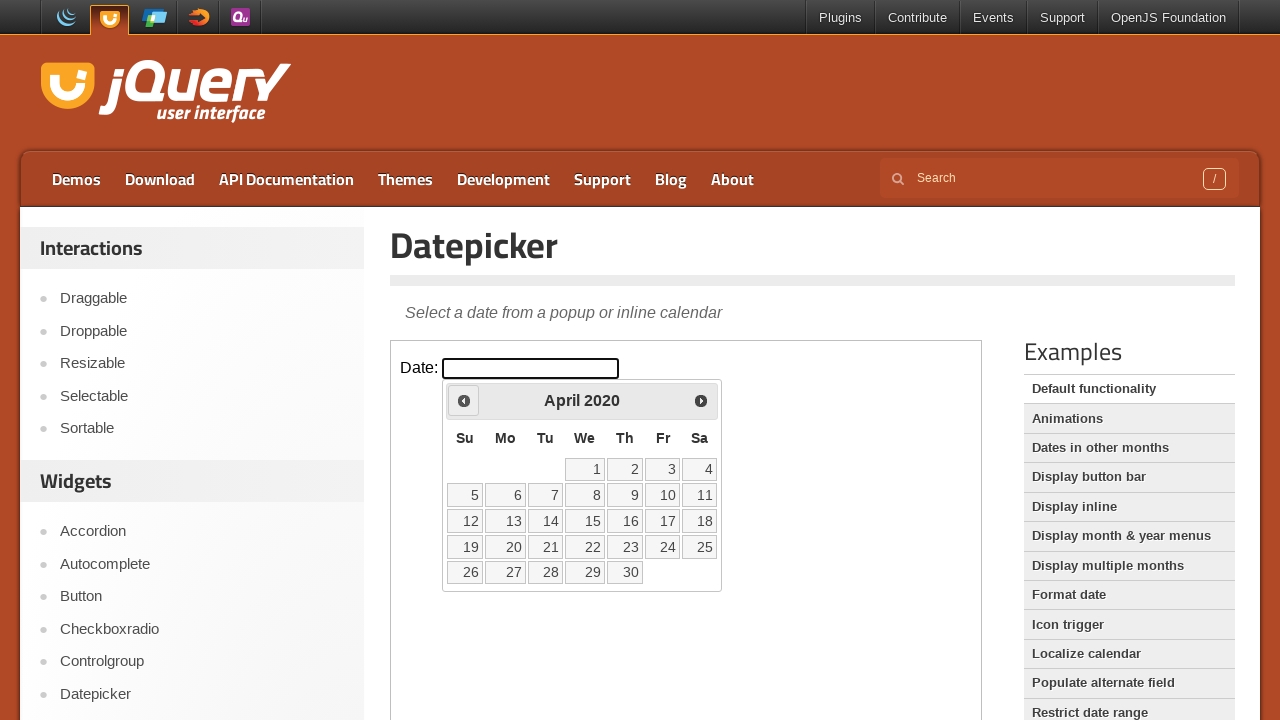

Clicked previous month button (currently at April 2020) at (464, 400) on iframe >> internal:control=enter-frame >> xpath=//span[text()='Prev']
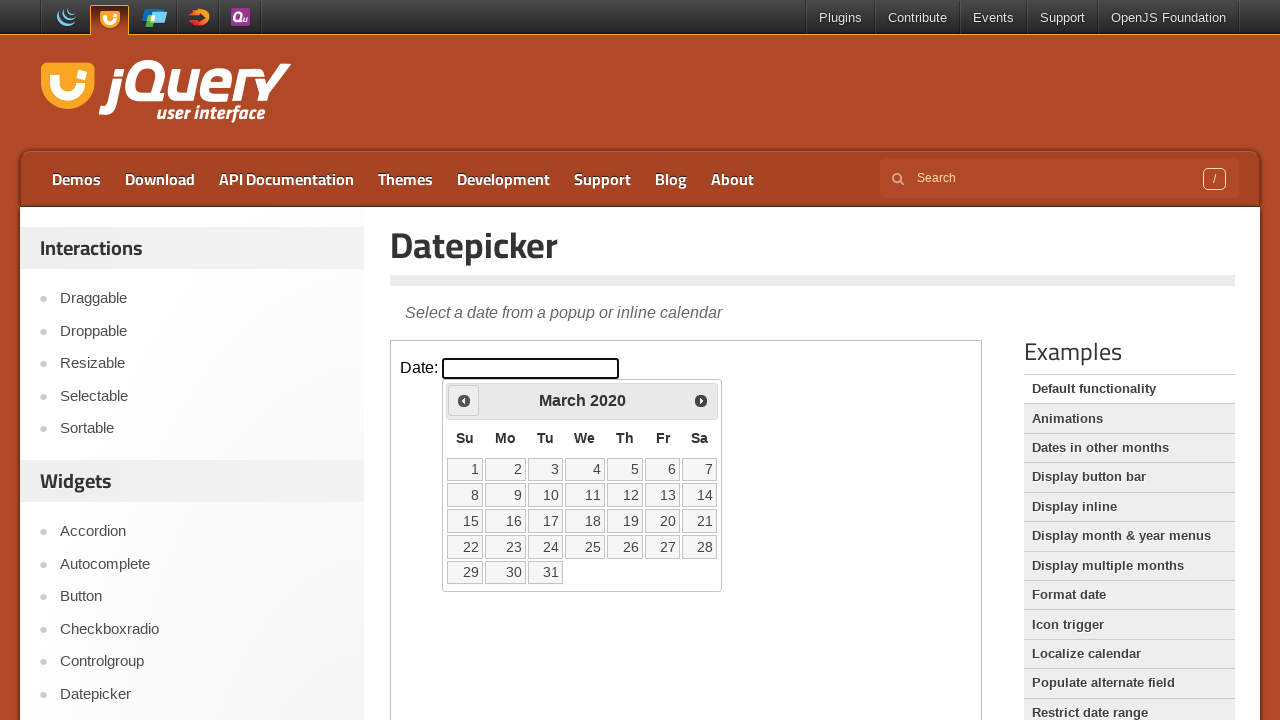

Clicked previous month button (currently at March 2020) at (464, 400) on iframe >> internal:control=enter-frame >> xpath=//span[text()='Prev']
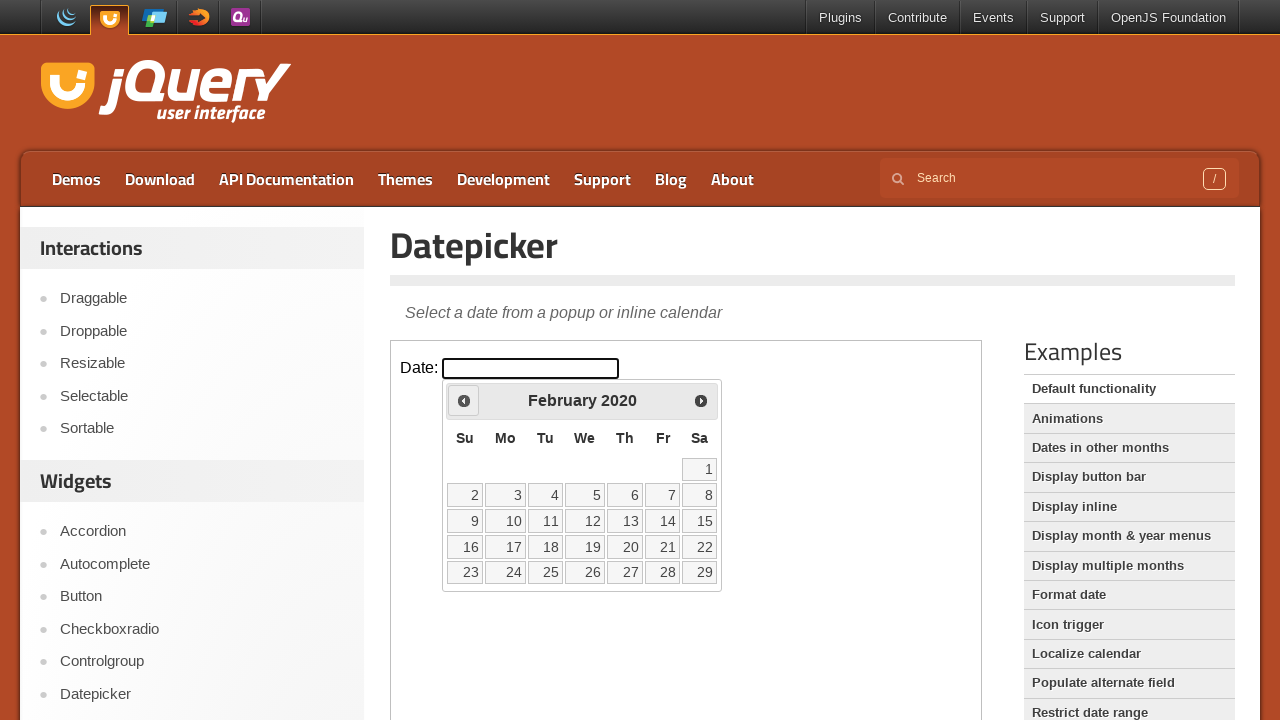

Clicked previous month button (currently at February 2020) at (464, 400) on iframe >> internal:control=enter-frame >> xpath=//span[text()='Prev']
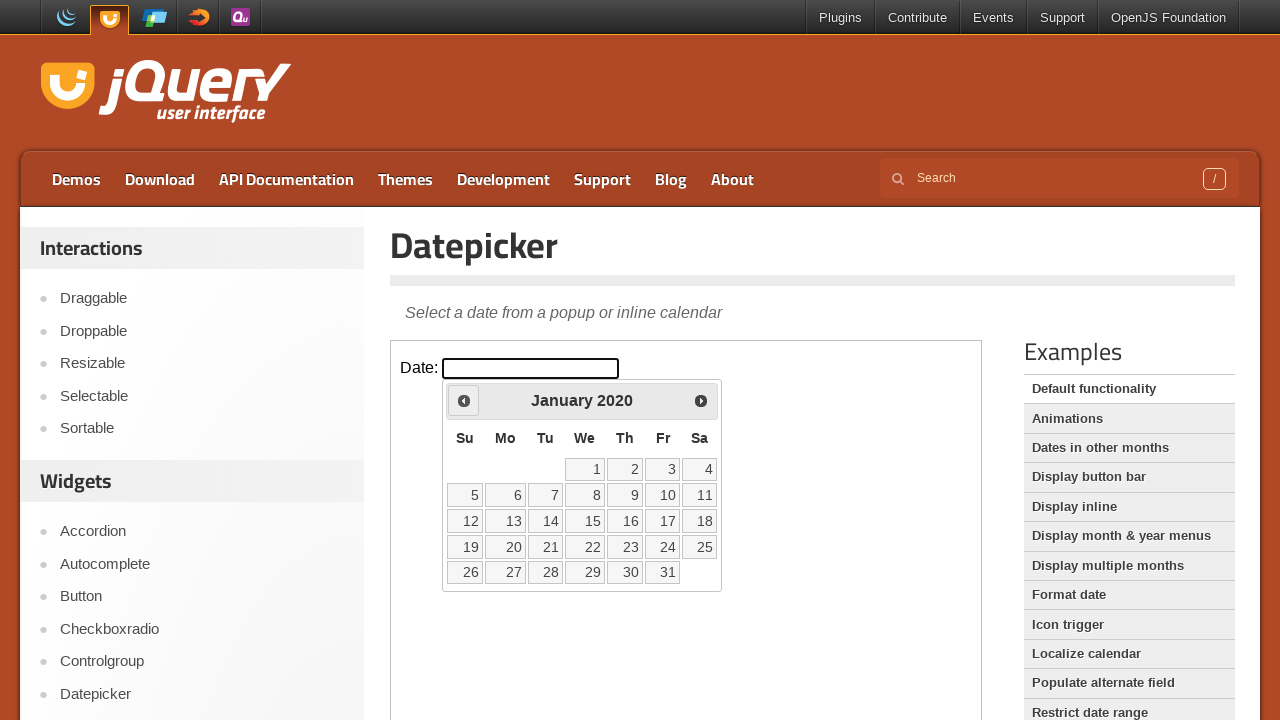

Clicked previous month button (currently at January 2020) at (464, 400) on iframe >> internal:control=enter-frame >> xpath=//span[text()='Prev']
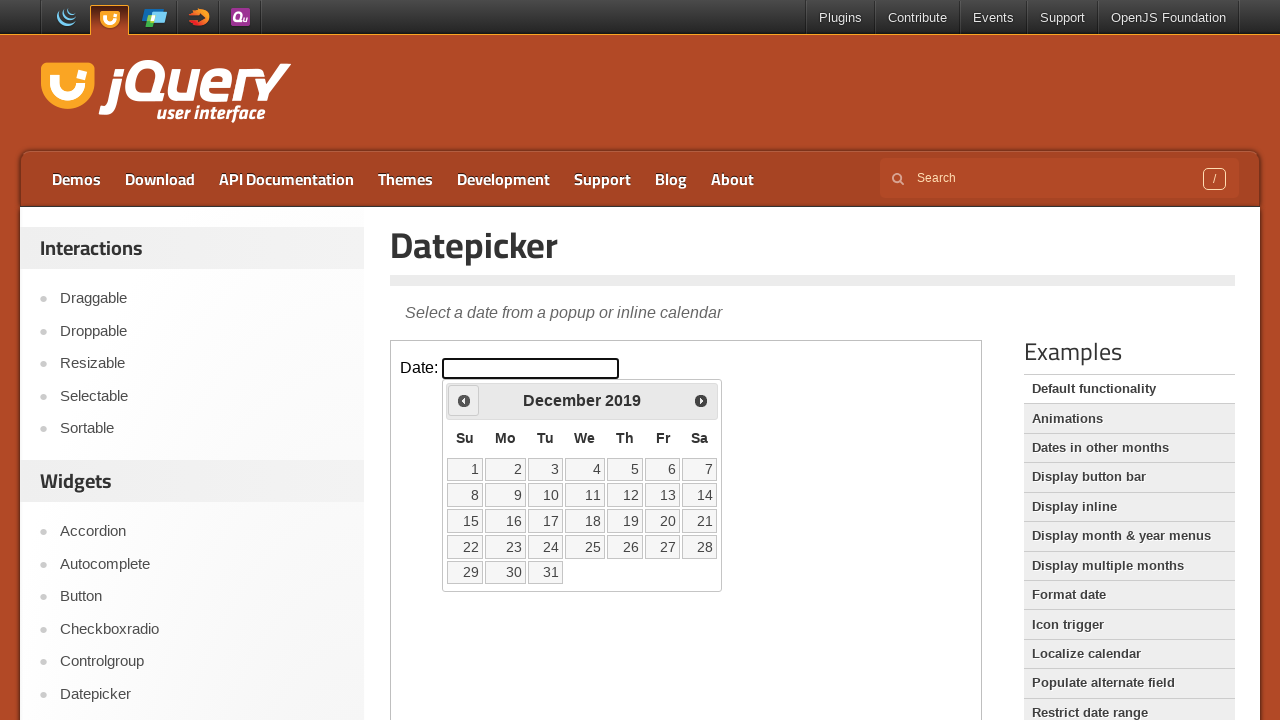

Clicked previous month button (currently at December 2019) at (464, 400) on iframe >> internal:control=enter-frame >> xpath=//span[text()='Prev']
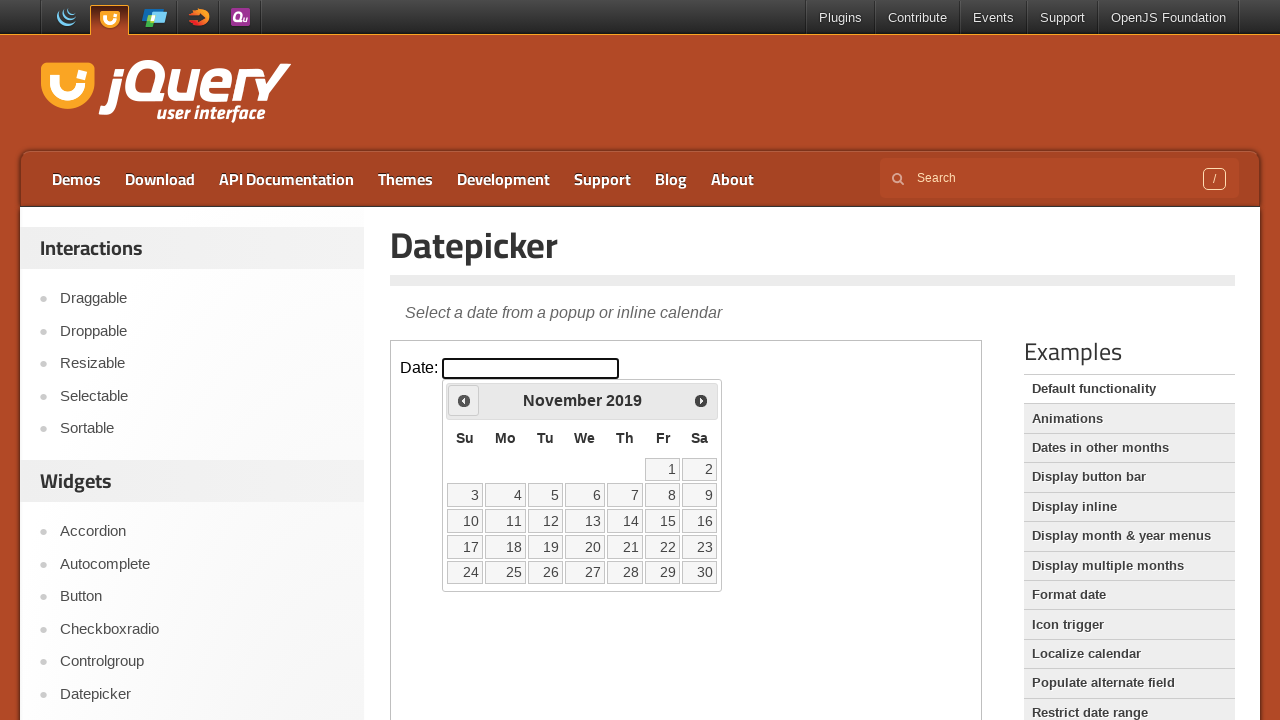

Clicked previous month button (currently at November 2019) at (464, 400) on iframe >> internal:control=enter-frame >> xpath=//span[text()='Prev']
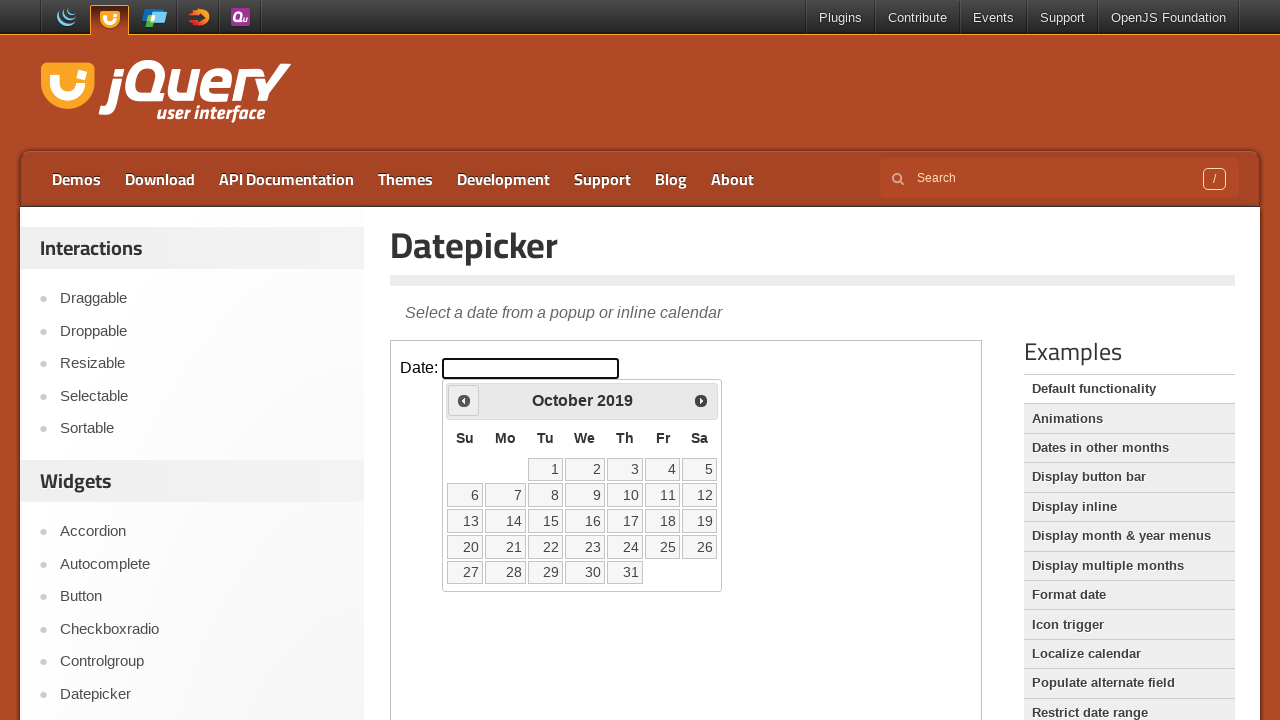

Clicked previous month button (currently at October 2019) at (464, 400) on iframe >> internal:control=enter-frame >> xpath=//span[text()='Prev']
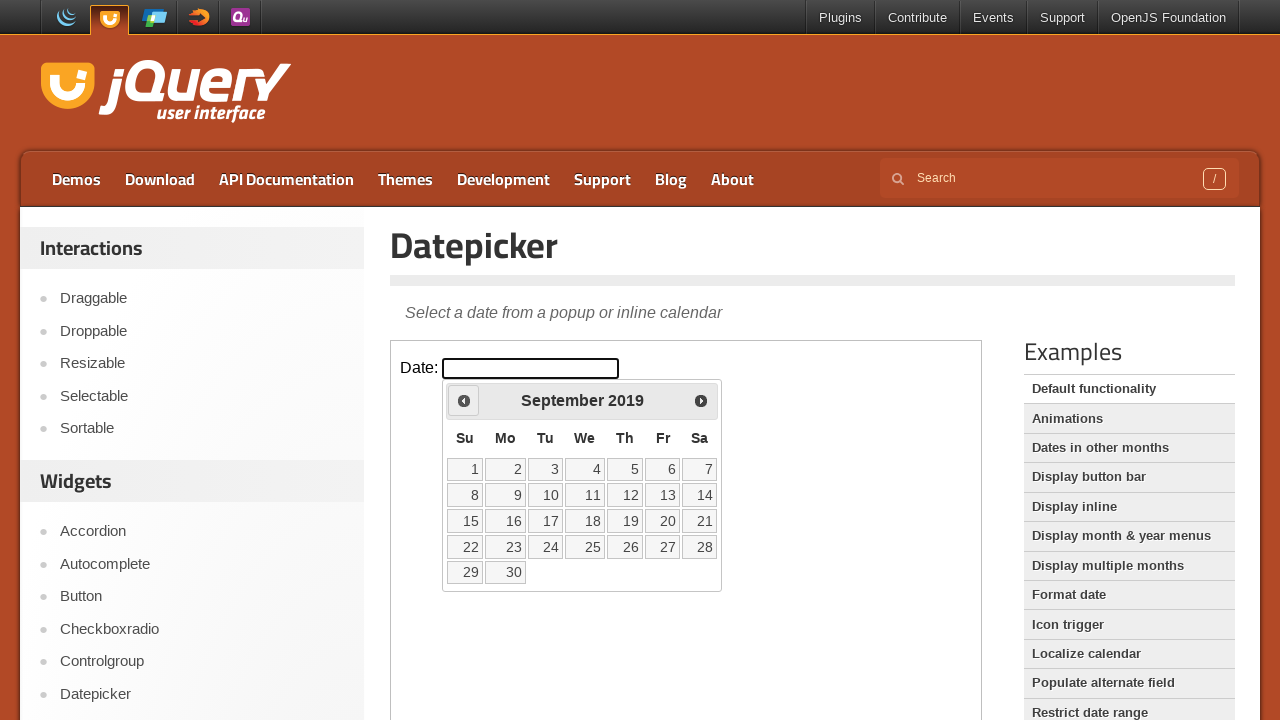

Clicked previous month button (currently at September 2019) at (464, 400) on iframe >> internal:control=enter-frame >> xpath=//span[text()='Prev']
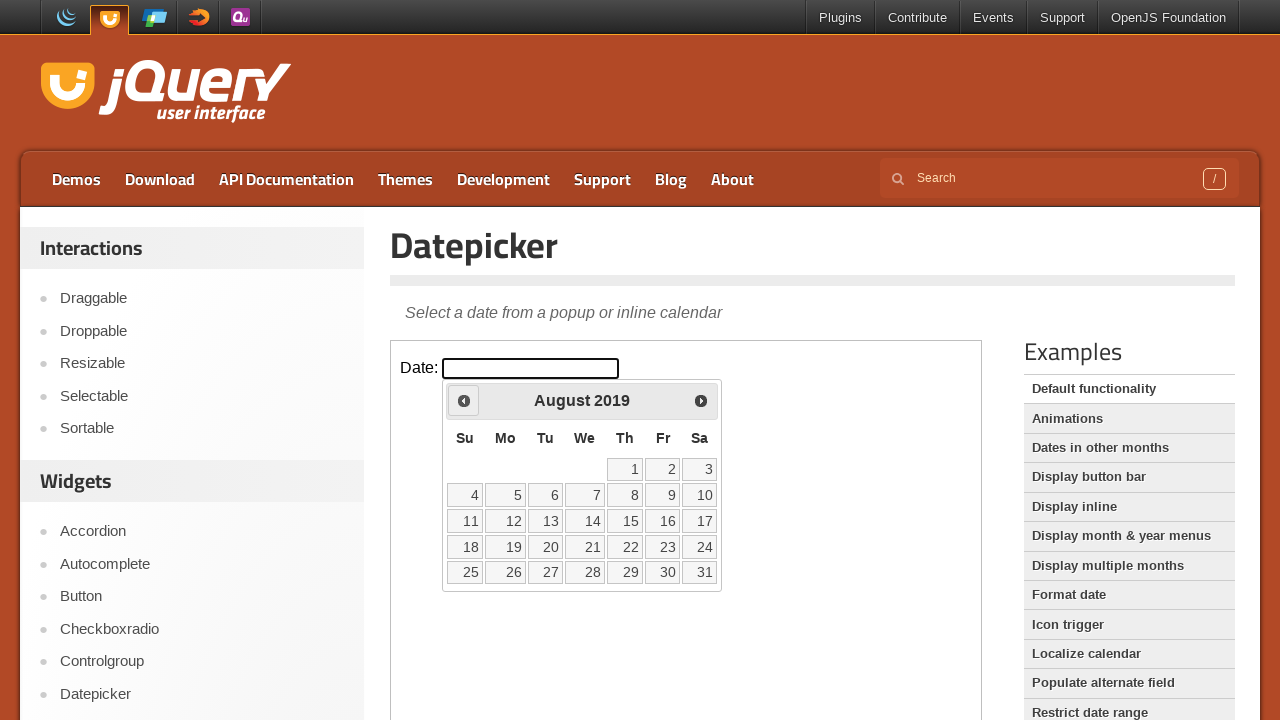

Clicked previous month button (currently at August 2019) at (464, 400) on iframe >> internal:control=enter-frame >> xpath=//span[text()='Prev']
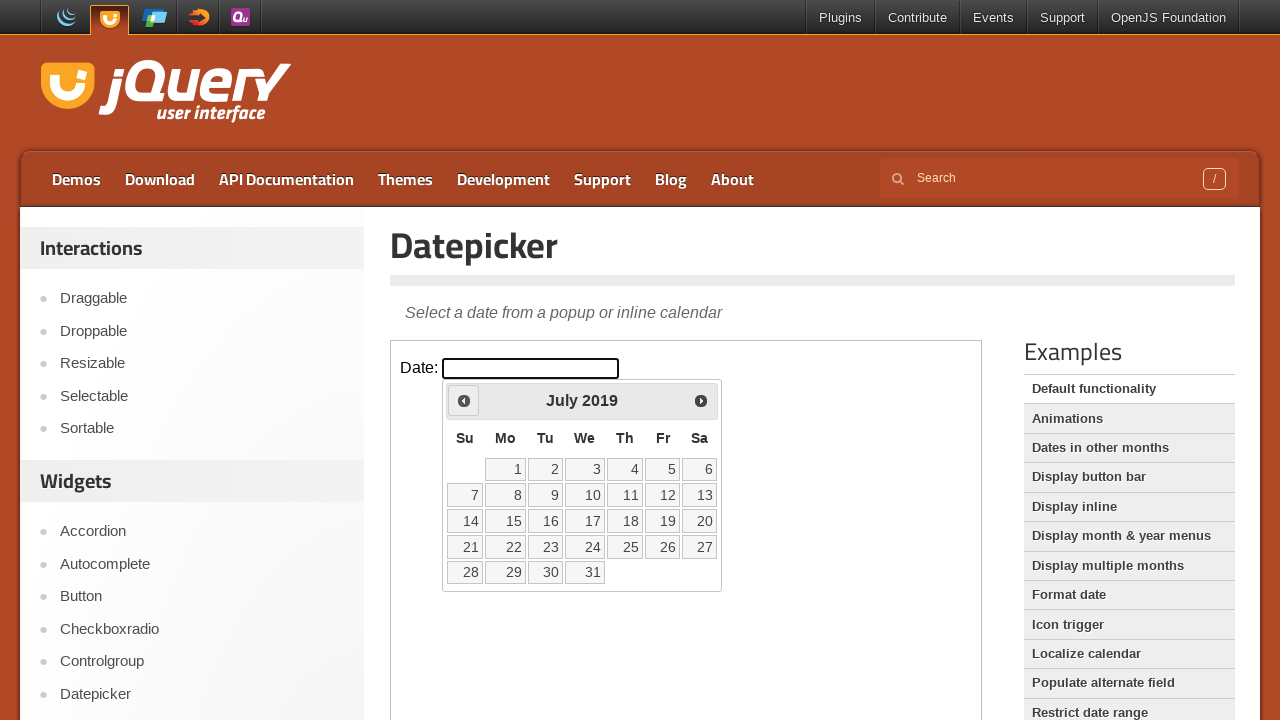

Clicked previous month button (currently at July 2019) at (464, 400) on iframe >> internal:control=enter-frame >> xpath=//span[text()='Prev']
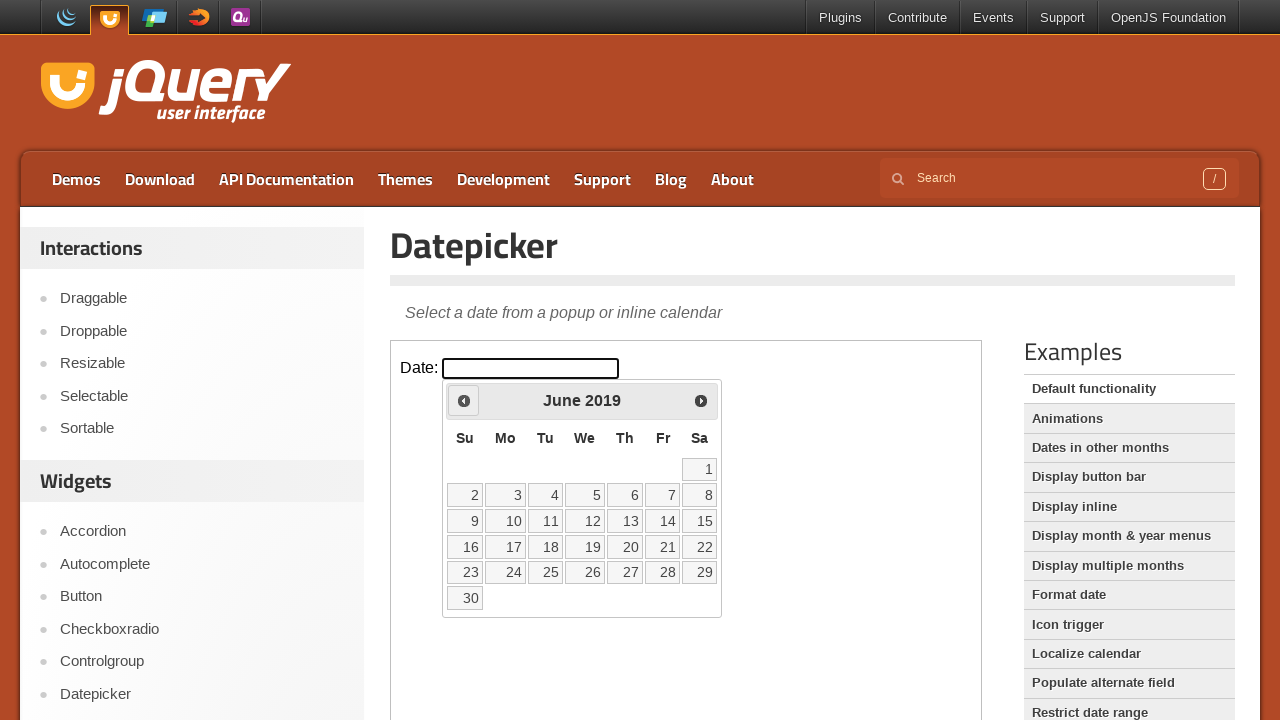

Clicked previous month button (currently at June 2019) at (464, 400) on iframe >> internal:control=enter-frame >> xpath=//span[text()='Prev']
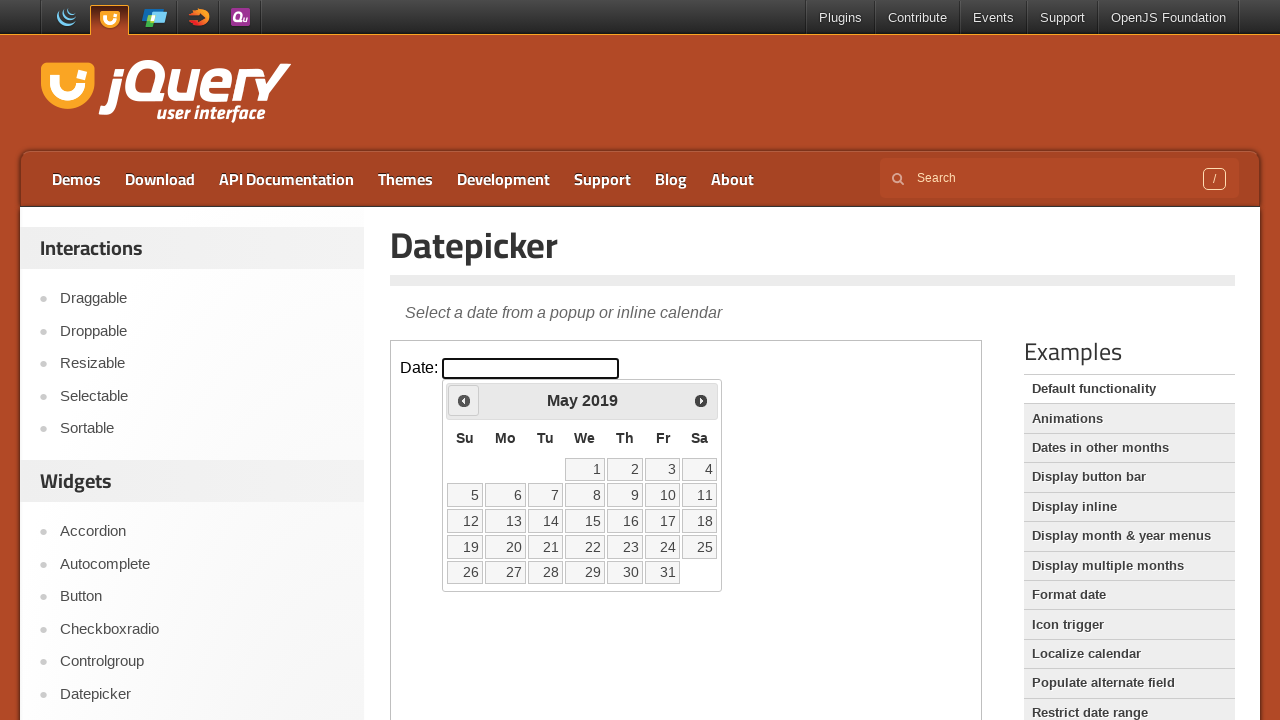

Clicked previous month button (currently at May 2019) at (464, 400) on iframe >> internal:control=enter-frame >> xpath=//span[text()='Prev']
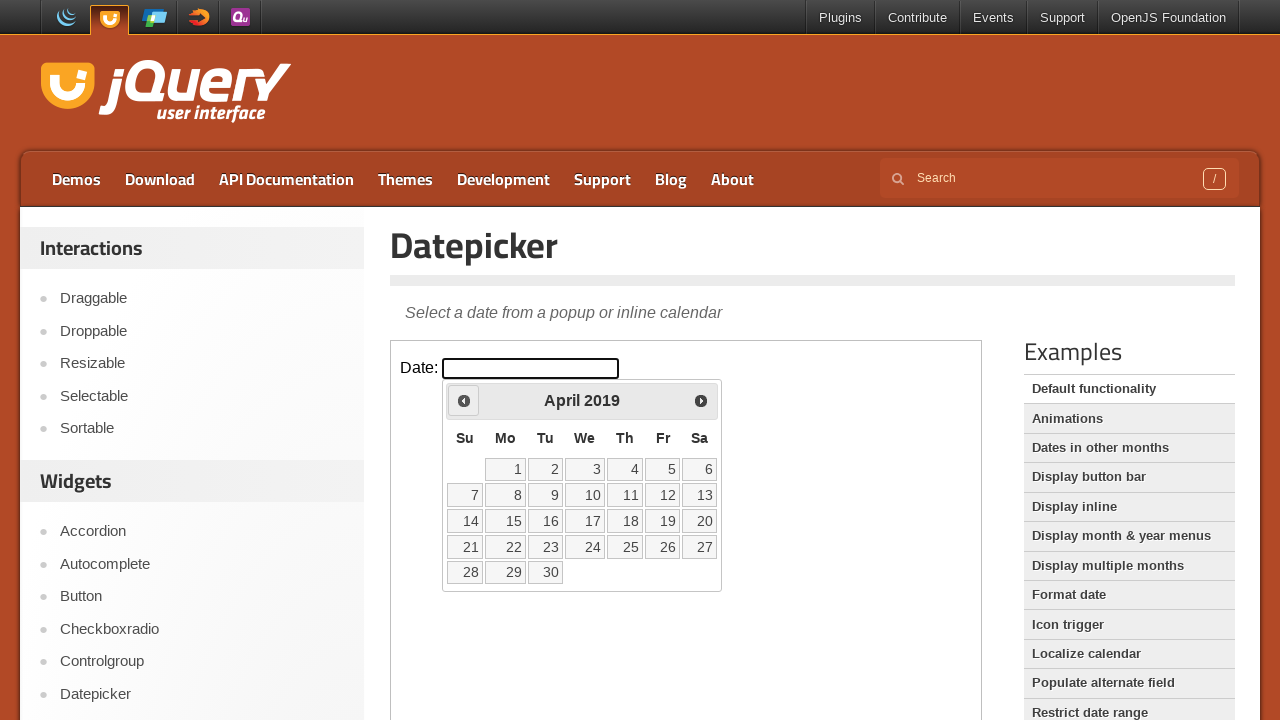

Clicked previous month button (currently at April 2019) at (464, 400) on iframe >> internal:control=enter-frame >> xpath=//span[text()='Prev']
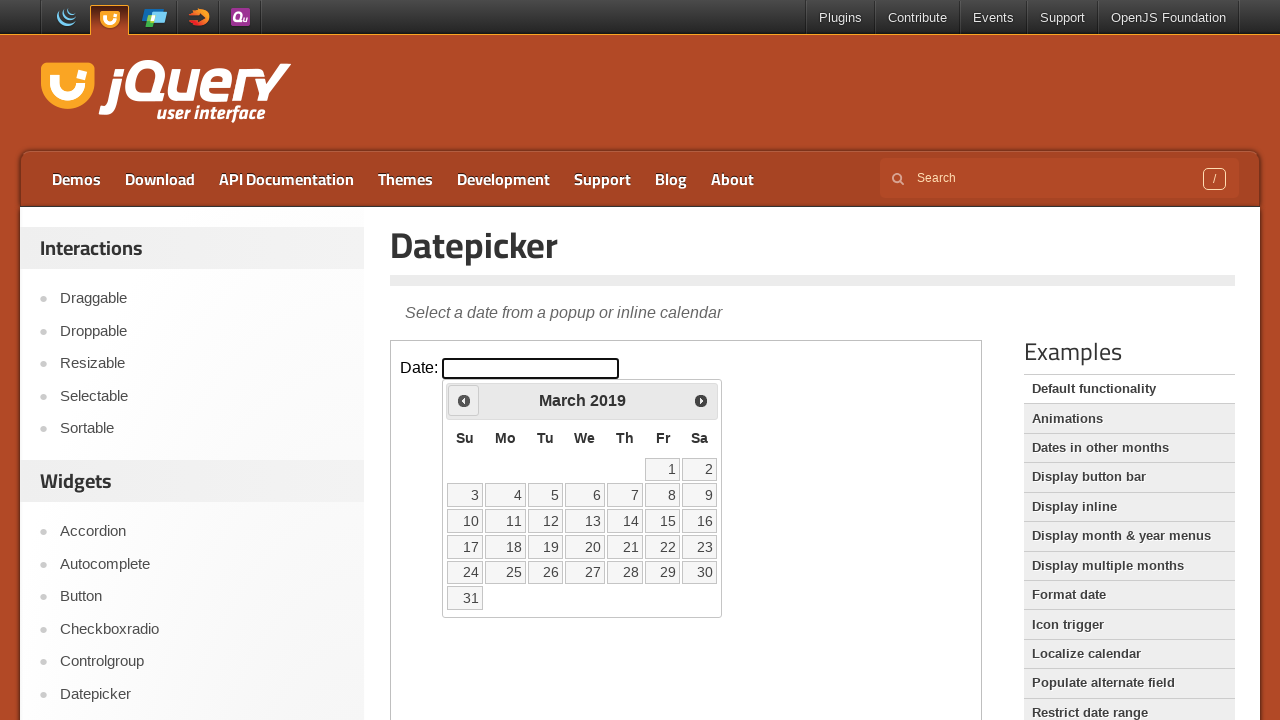

Clicked previous month button (currently at March 2019) at (464, 400) on iframe >> internal:control=enter-frame >> xpath=//span[text()='Prev']
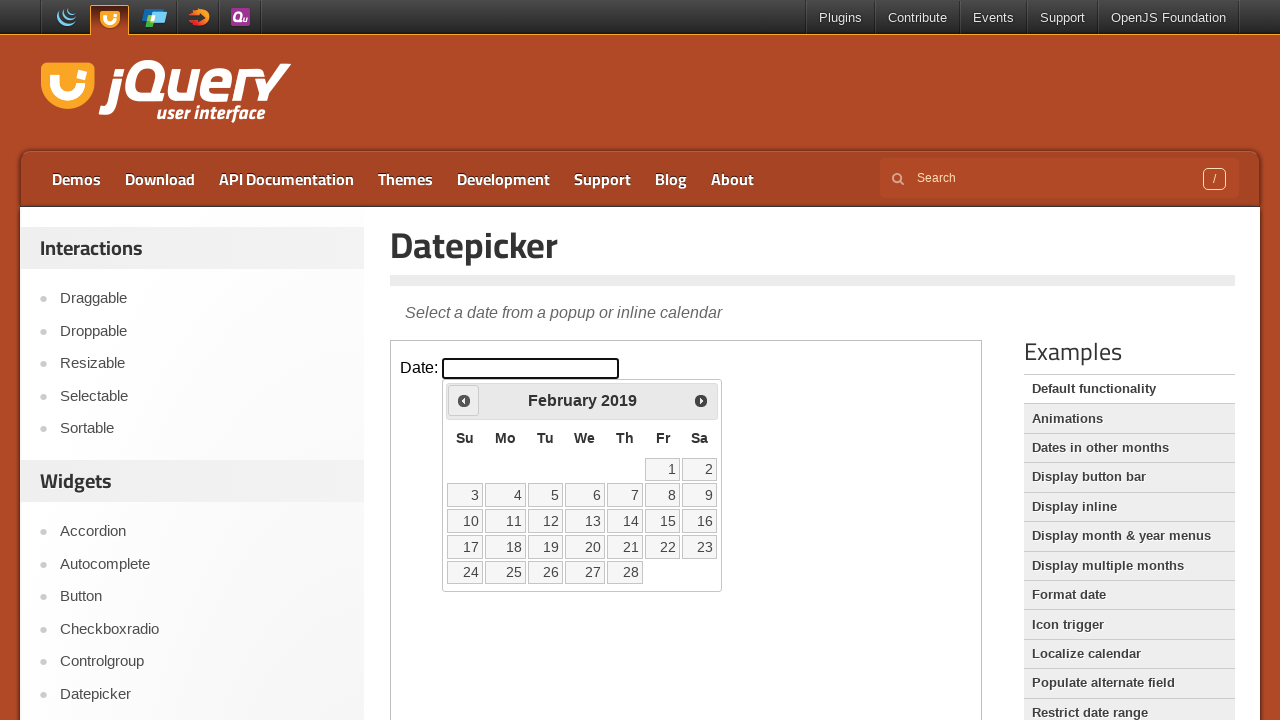

Clicked previous month button (currently at February 2019) at (464, 400) on iframe >> internal:control=enter-frame >> xpath=//span[text()='Prev']
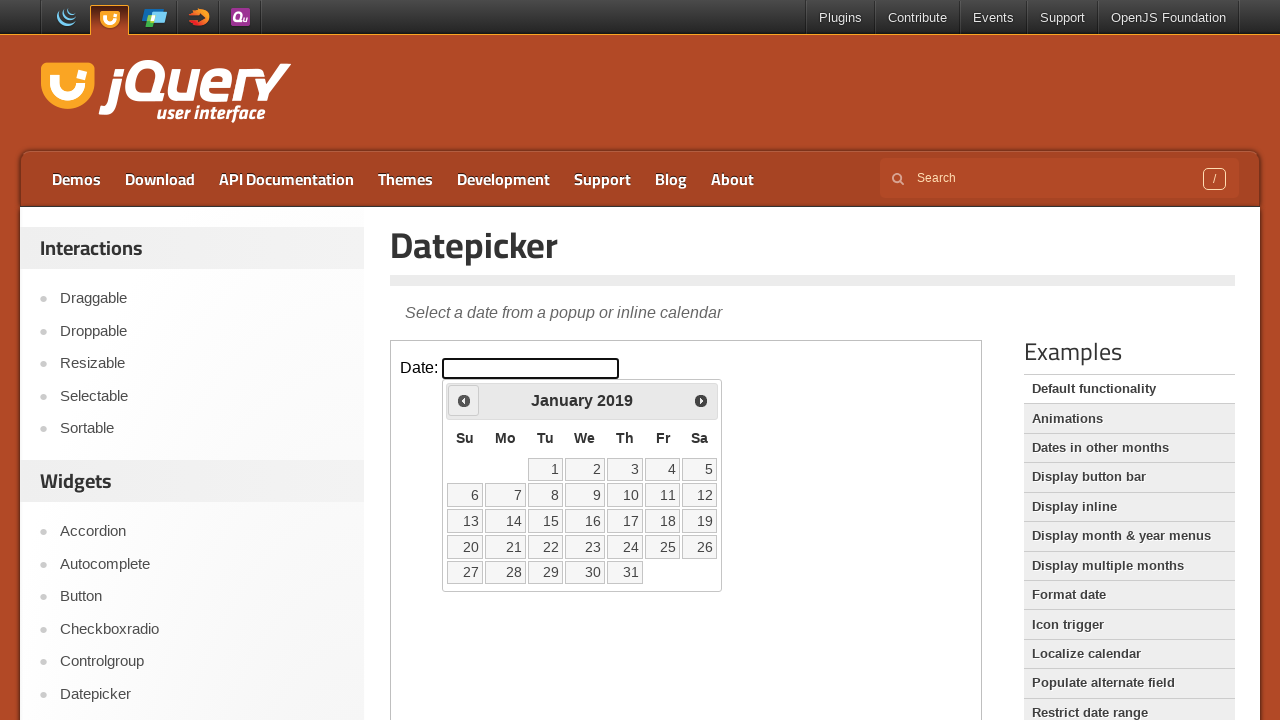

Clicked previous month button (currently at January 2019) at (464, 400) on iframe >> internal:control=enter-frame >> xpath=//span[text()='Prev']
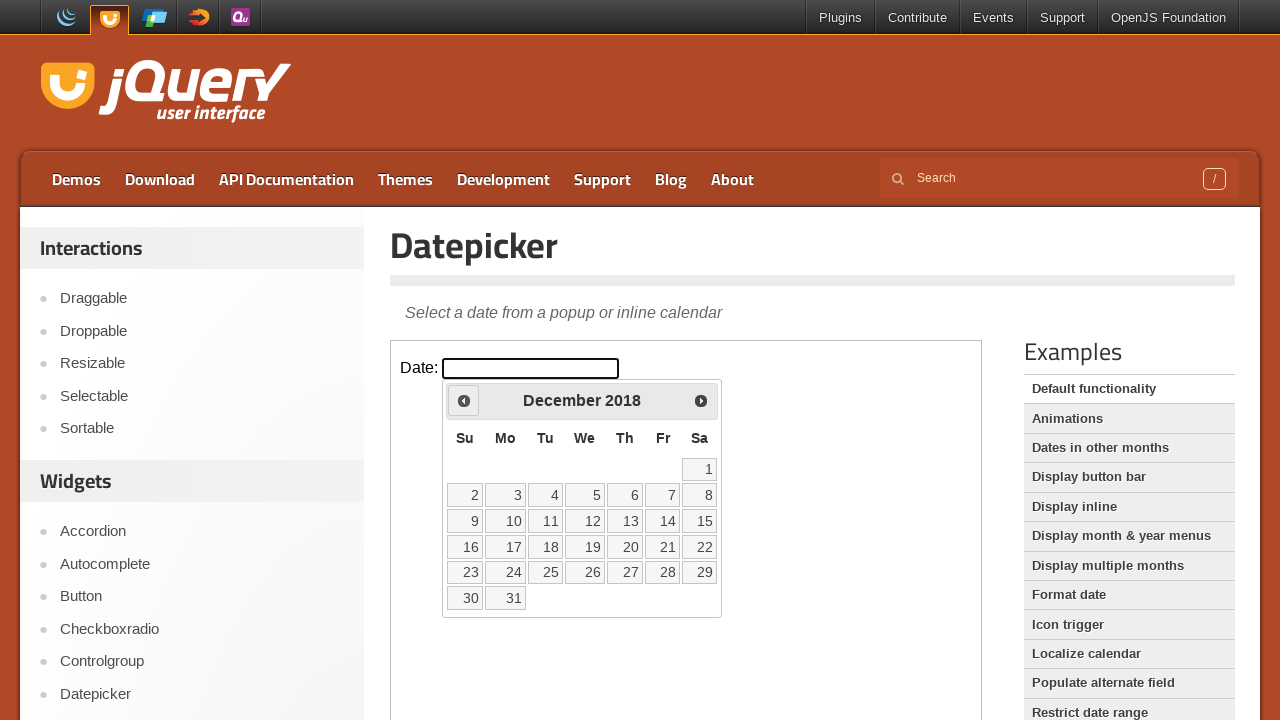

Clicked previous month button (currently at December 2018) at (464, 400) on iframe >> internal:control=enter-frame >> xpath=//span[text()='Prev']
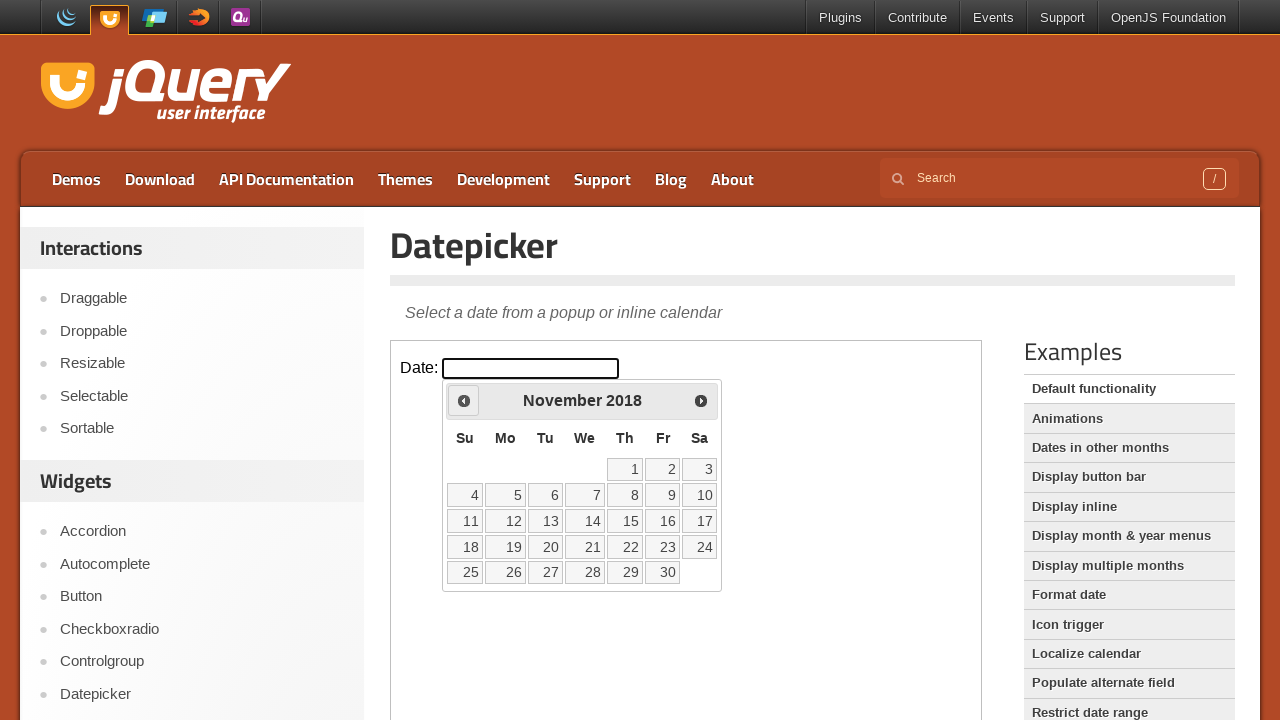

Clicked previous month button (currently at November 2018) at (464, 400) on iframe >> internal:control=enter-frame >> xpath=//span[text()='Prev']
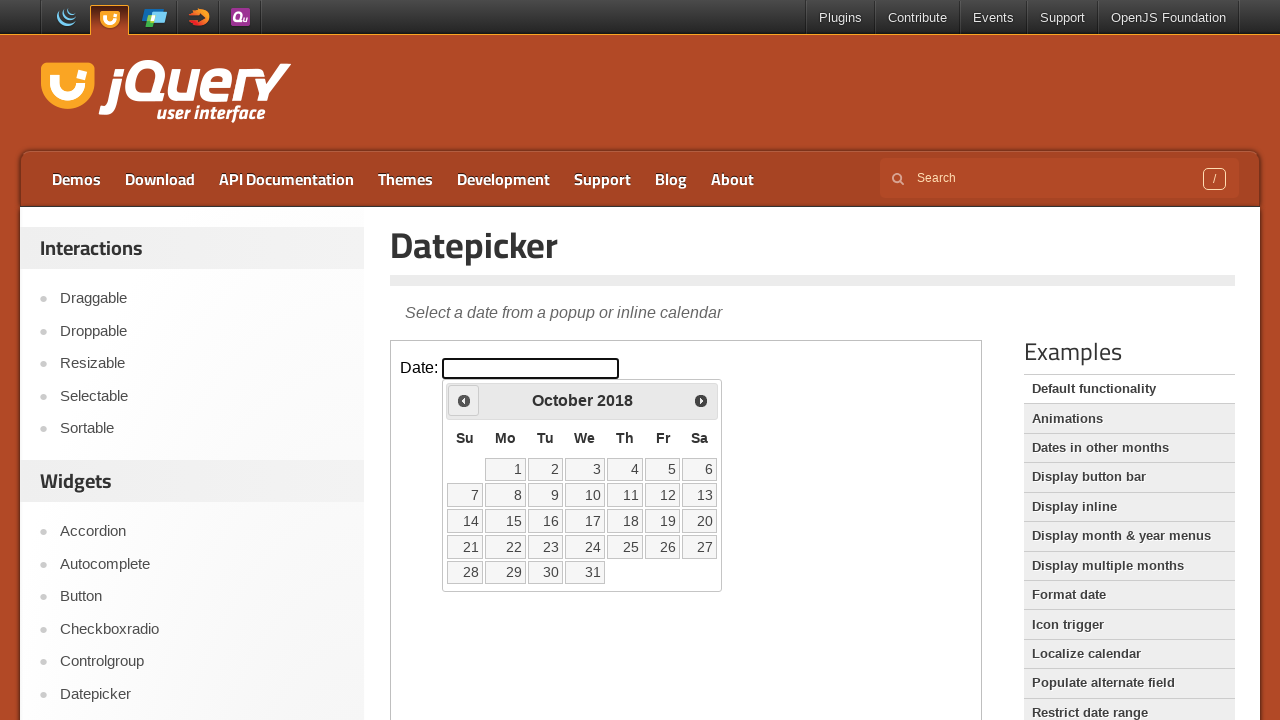

Clicked previous month button (currently at October 2018) at (464, 400) on iframe >> internal:control=enter-frame >> xpath=//span[text()='Prev']
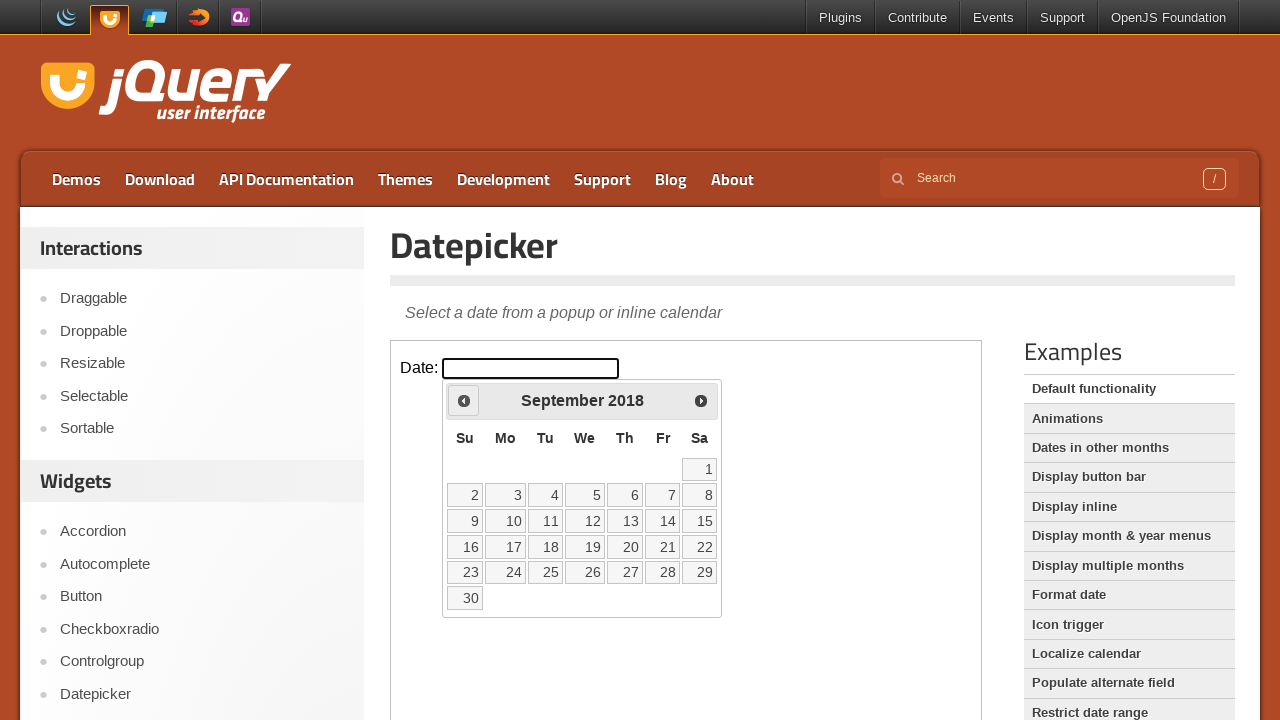

Clicked previous month button (currently at September 2018) at (464, 400) on iframe >> internal:control=enter-frame >> xpath=//span[text()='Prev']
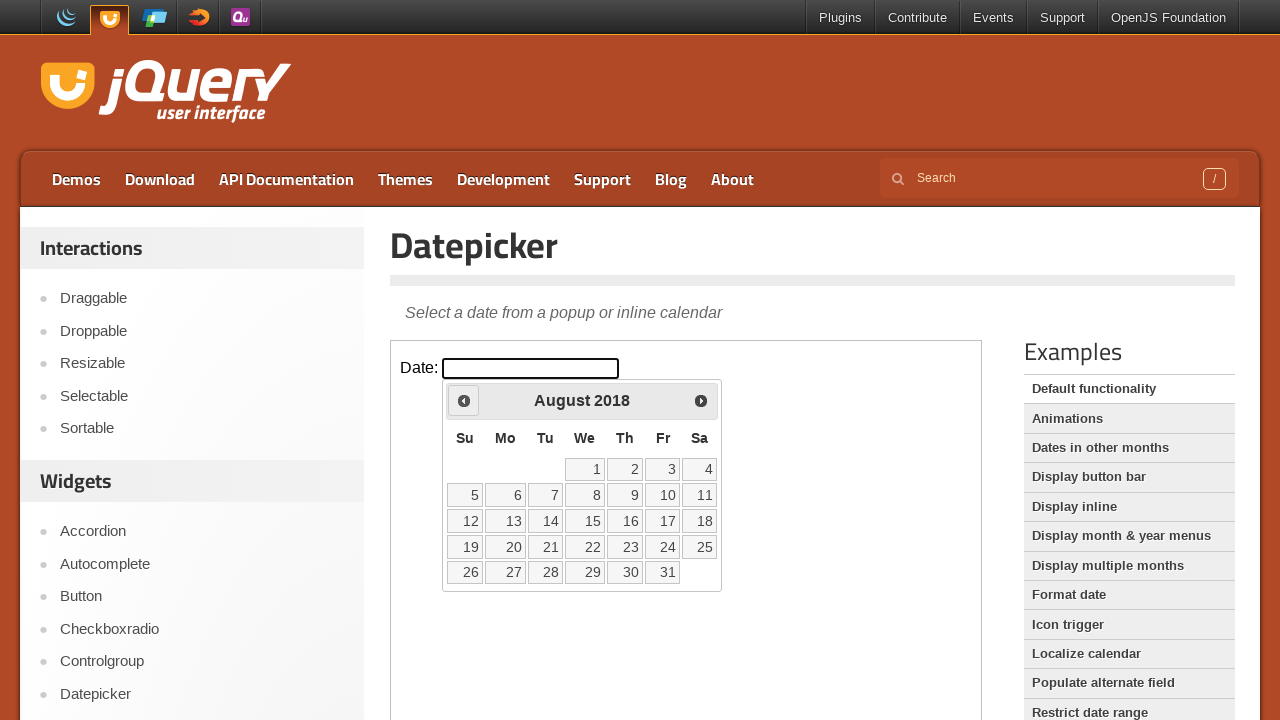

Clicked previous month button (currently at August 2018) at (464, 400) on iframe >> internal:control=enter-frame >> xpath=//span[text()='Prev']
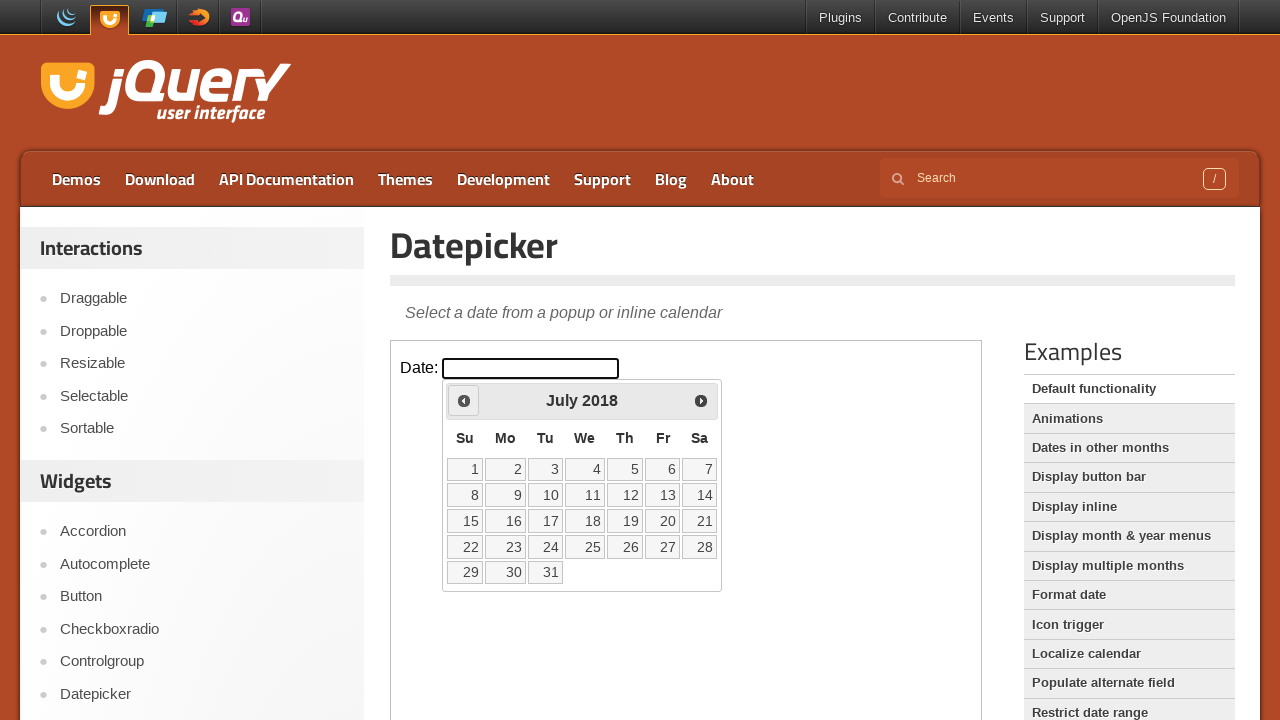

Clicked previous month button (currently at July 2018) at (464, 400) on iframe >> internal:control=enter-frame >> xpath=//span[text()='Prev']
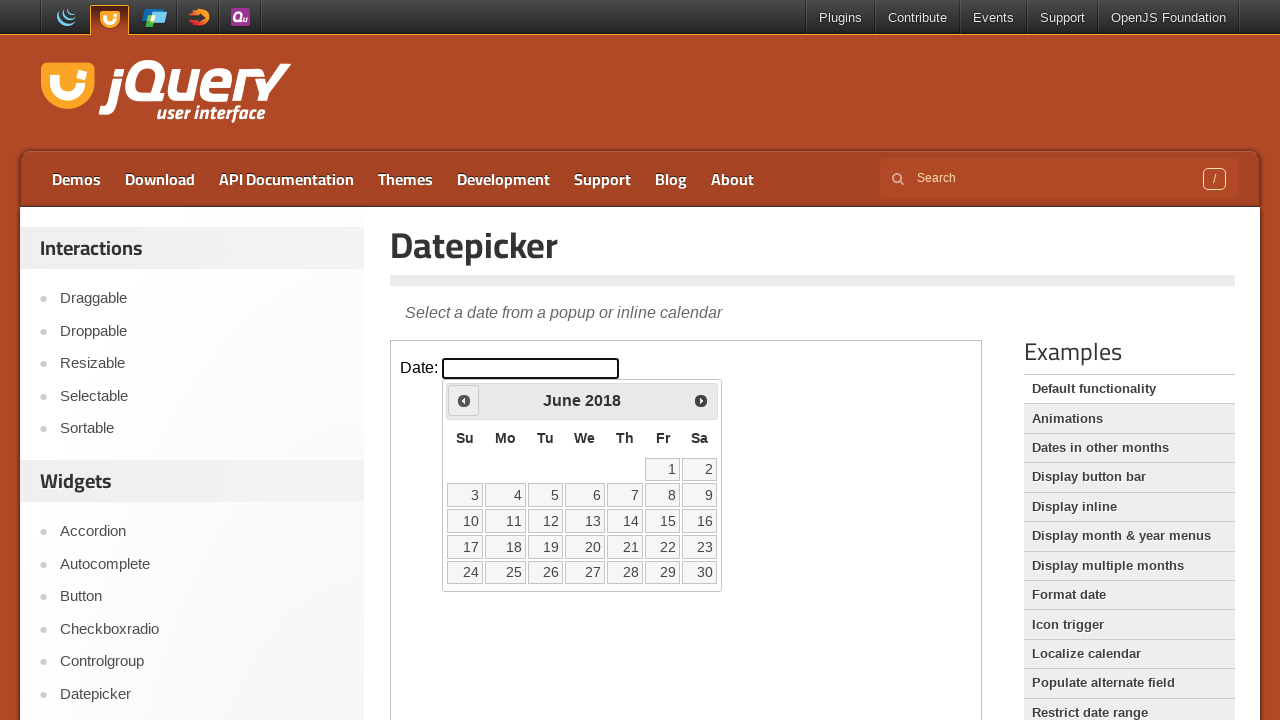

Clicked previous month button (currently at June 2018) at (464, 400) on iframe >> internal:control=enter-frame >> xpath=//span[text()='Prev']
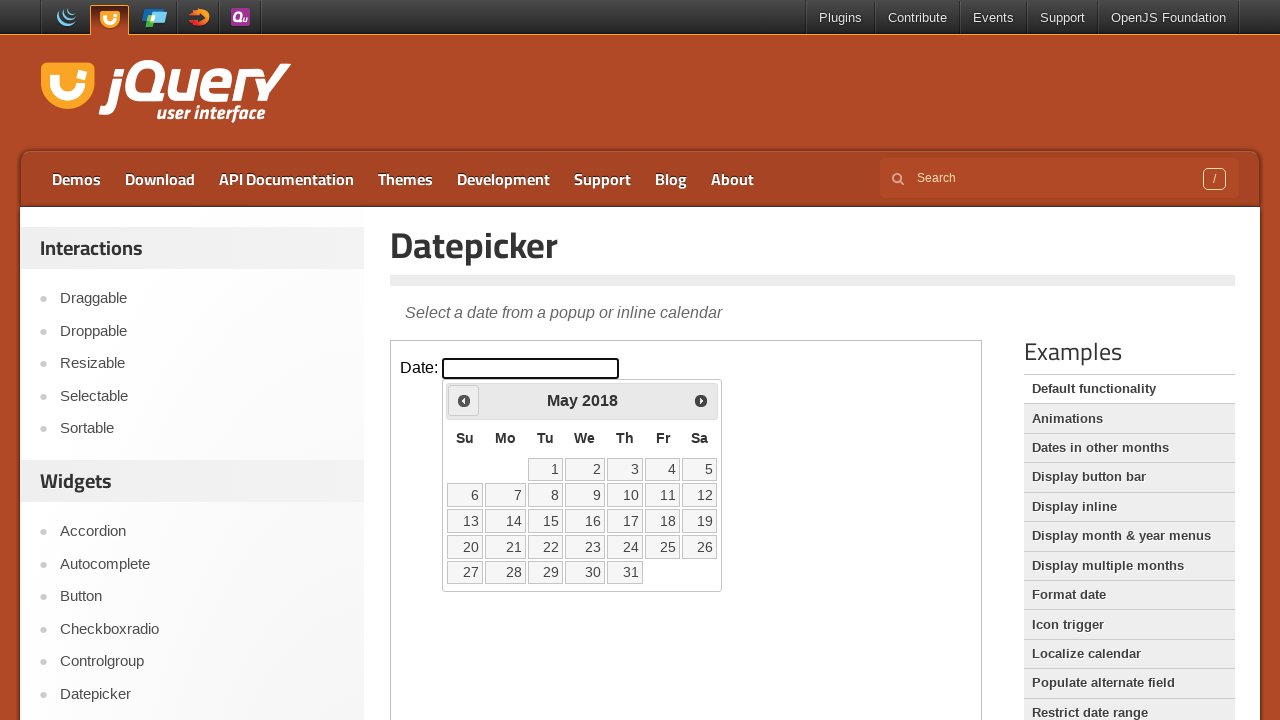

Clicked previous month button (currently at May 2018) at (464, 400) on iframe >> internal:control=enter-frame >> xpath=//span[text()='Prev']
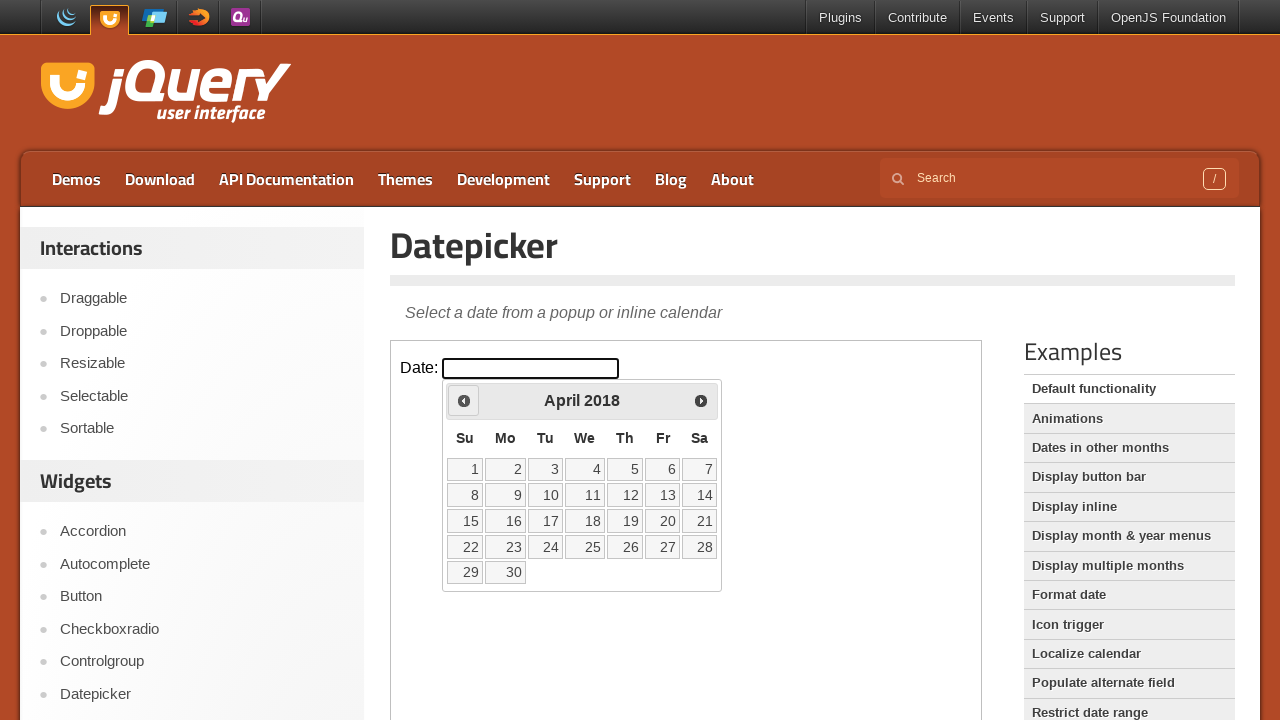

Clicked previous month button (currently at April 2018) at (464, 400) on iframe >> internal:control=enter-frame >> xpath=//span[text()='Prev']
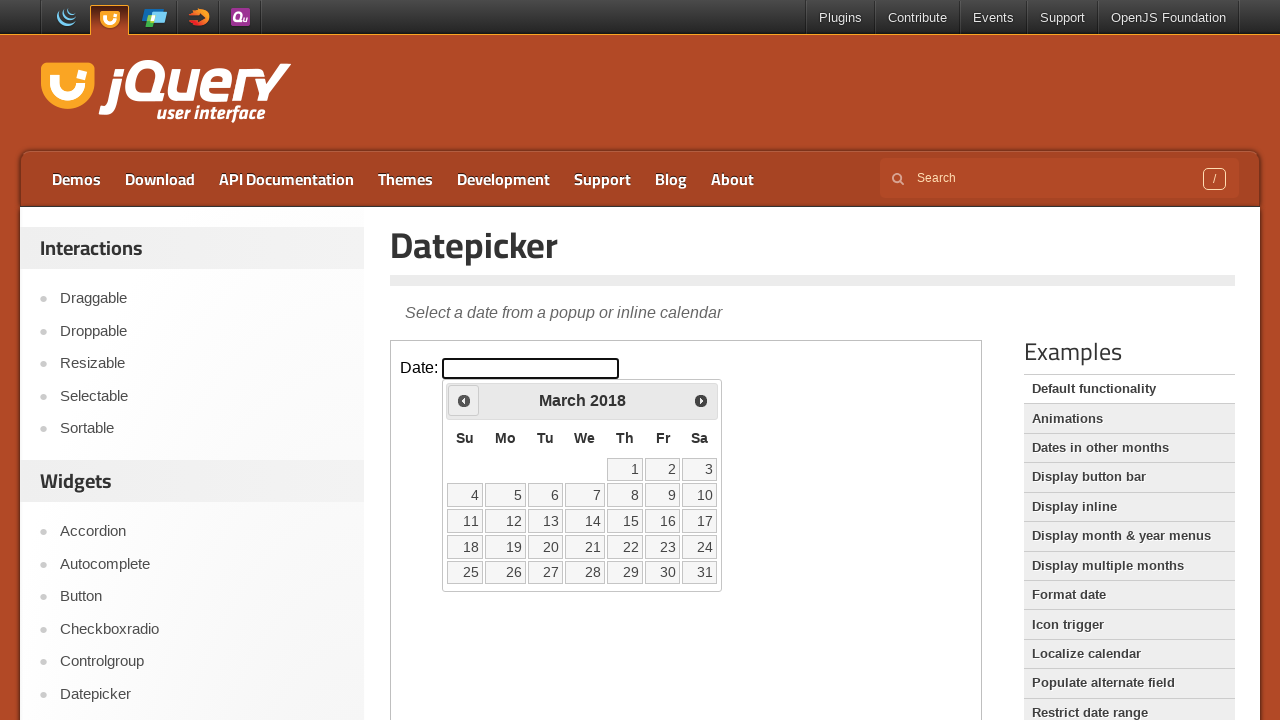

Clicked previous month button (currently at March 2018) at (464, 400) on iframe >> internal:control=enter-frame >> xpath=//span[text()='Prev']
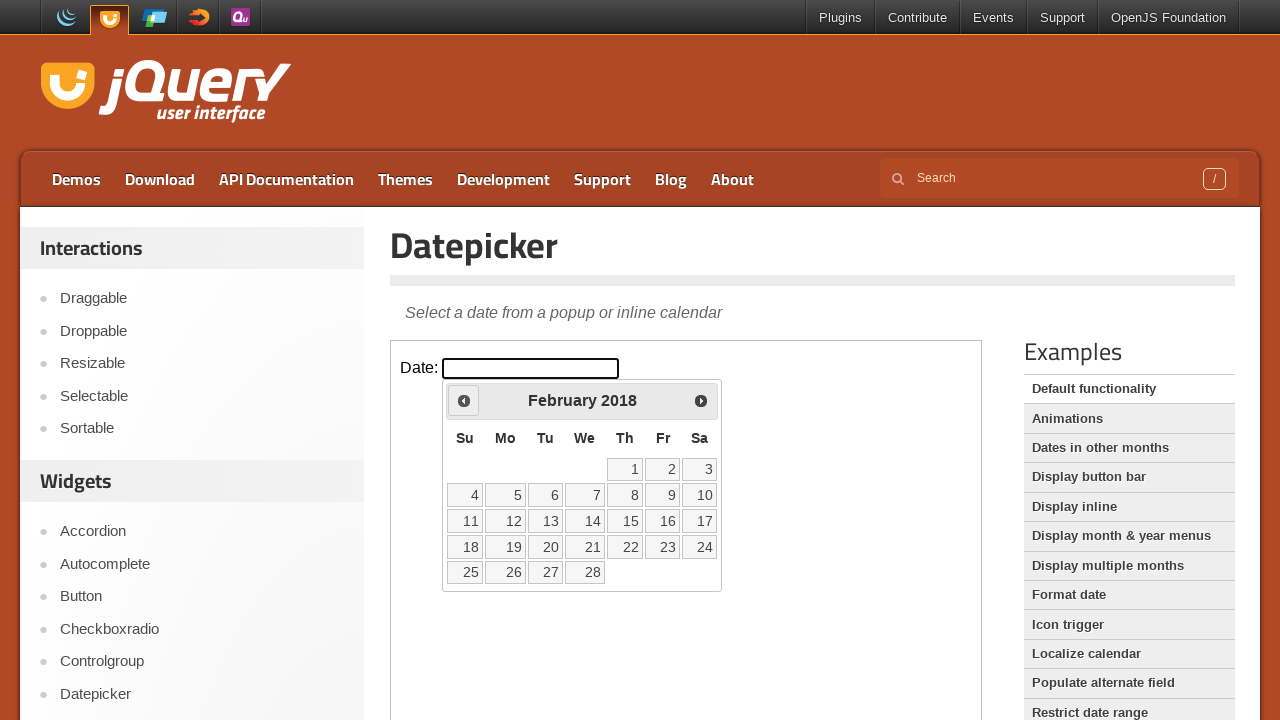

Clicked previous month button (currently at February 2018) at (464, 400) on iframe >> internal:control=enter-frame >> xpath=//span[text()='Prev']
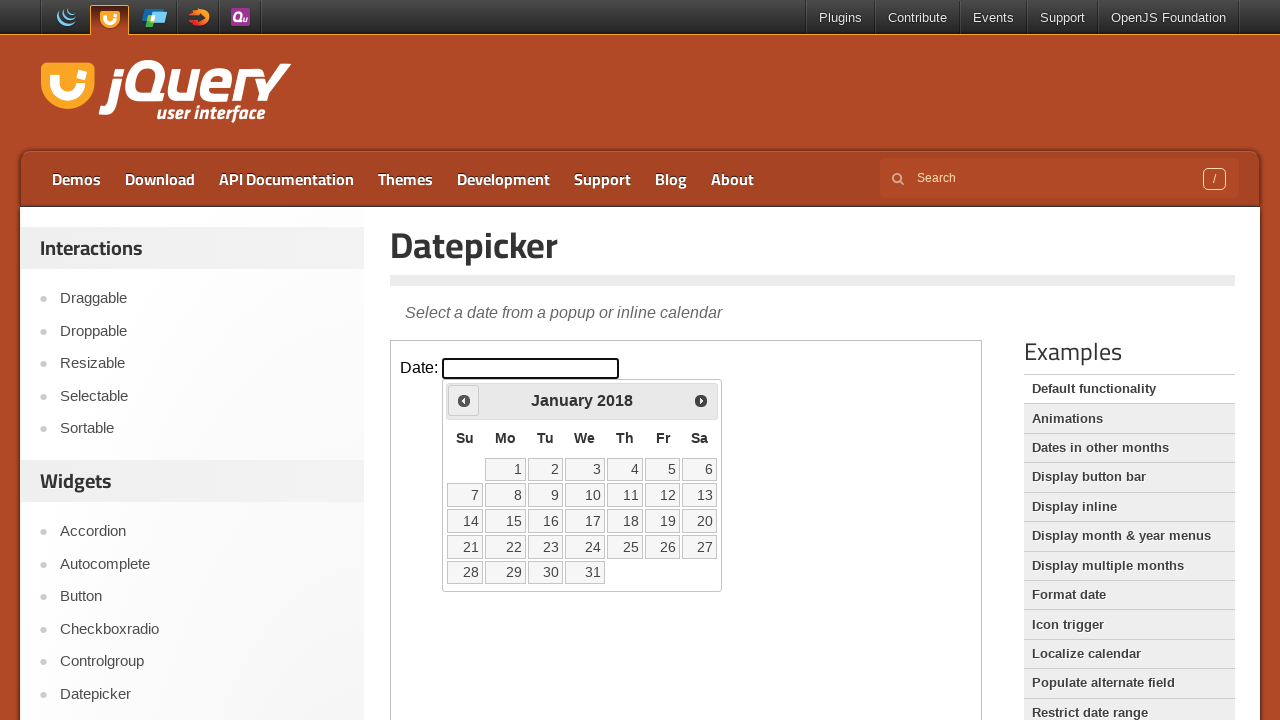

Clicked previous month button (currently at January 2018) at (464, 400) on iframe >> internal:control=enter-frame >> xpath=//span[text()='Prev']
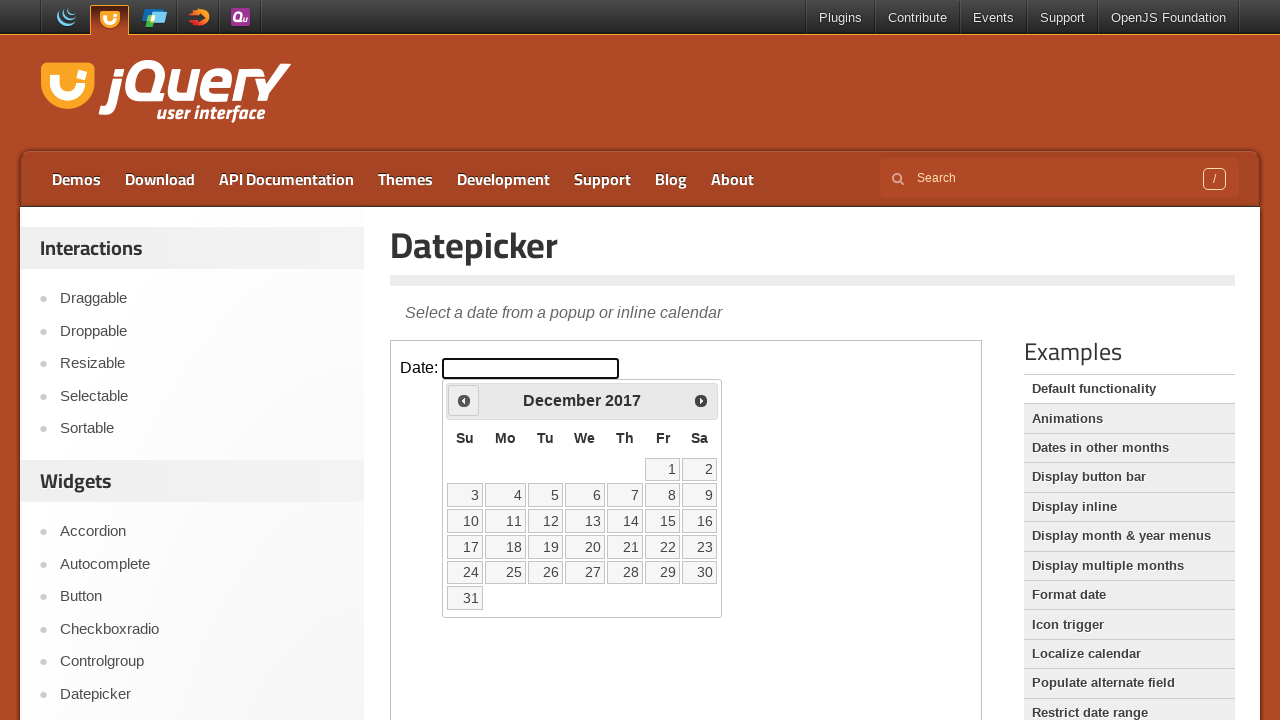

Clicked previous month button (currently at December 2017) at (464, 400) on iframe >> internal:control=enter-frame >> xpath=//span[text()='Prev']
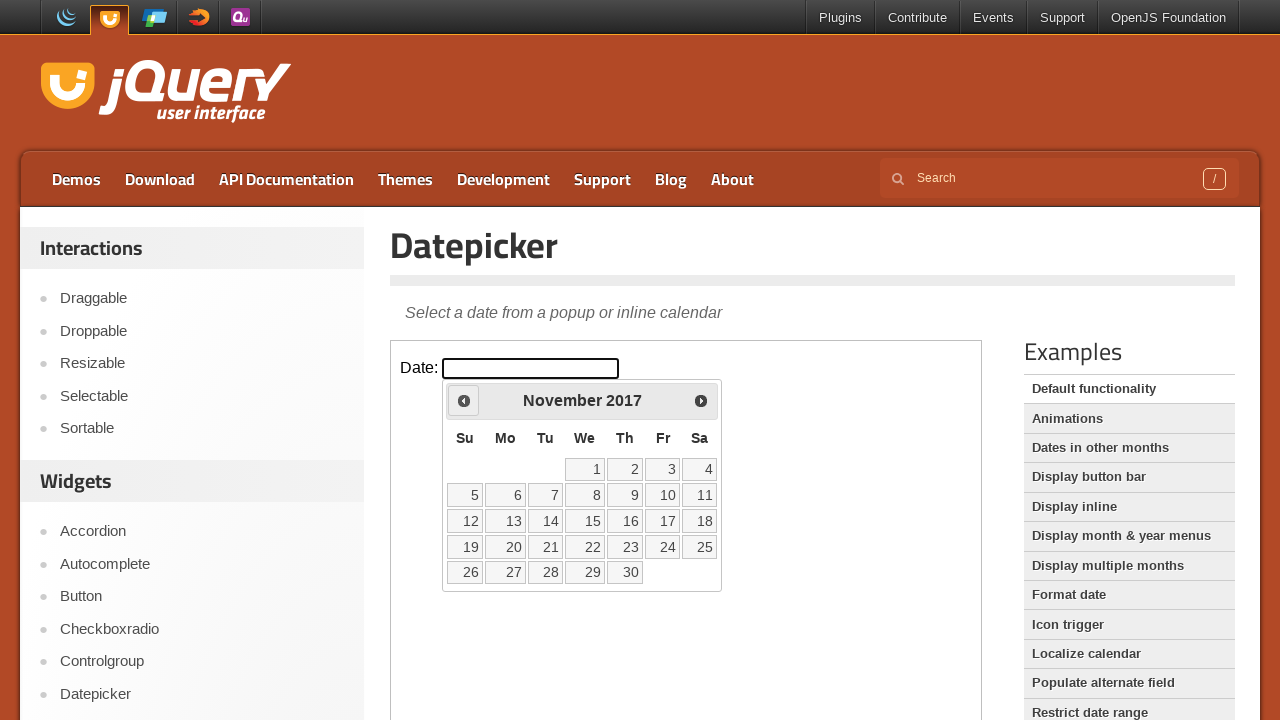

Clicked previous month button (currently at November 2017) at (464, 400) on iframe >> internal:control=enter-frame >> xpath=//span[text()='Prev']
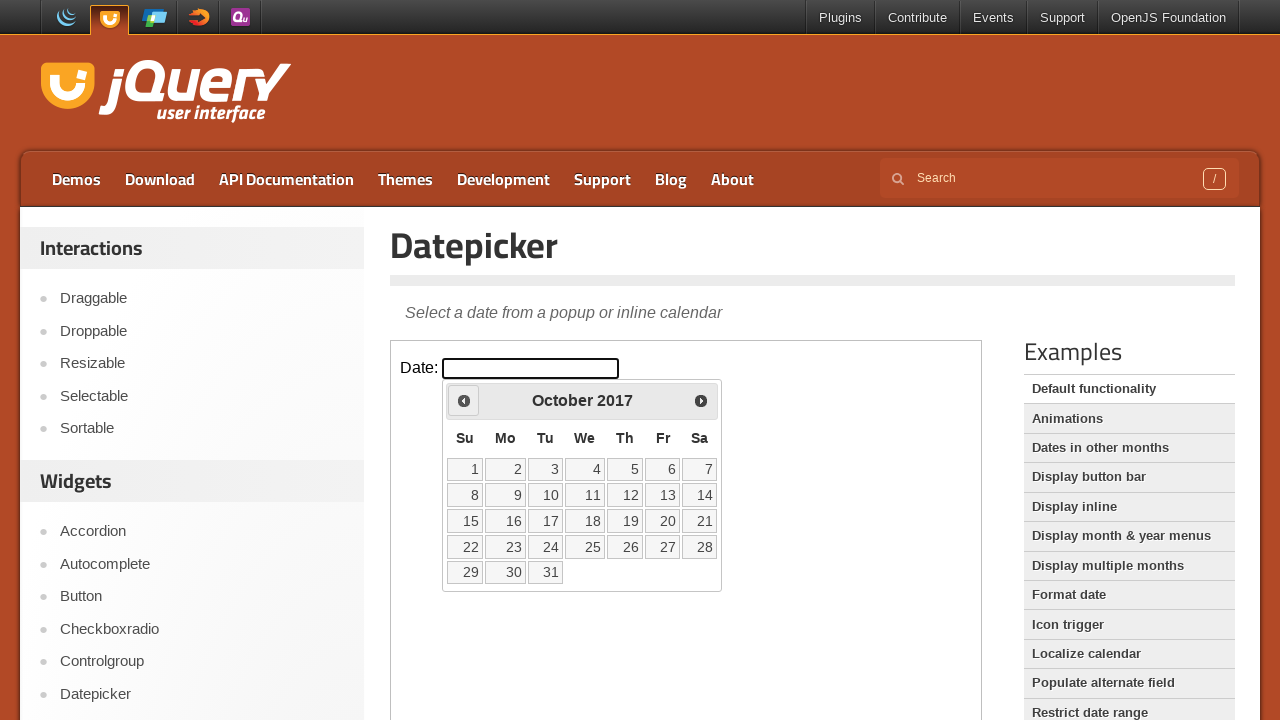

Clicked previous month button (currently at October 2017) at (464, 400) on iframe >> internal:control=enter-frame >> xpath=//span[text()='Prev']
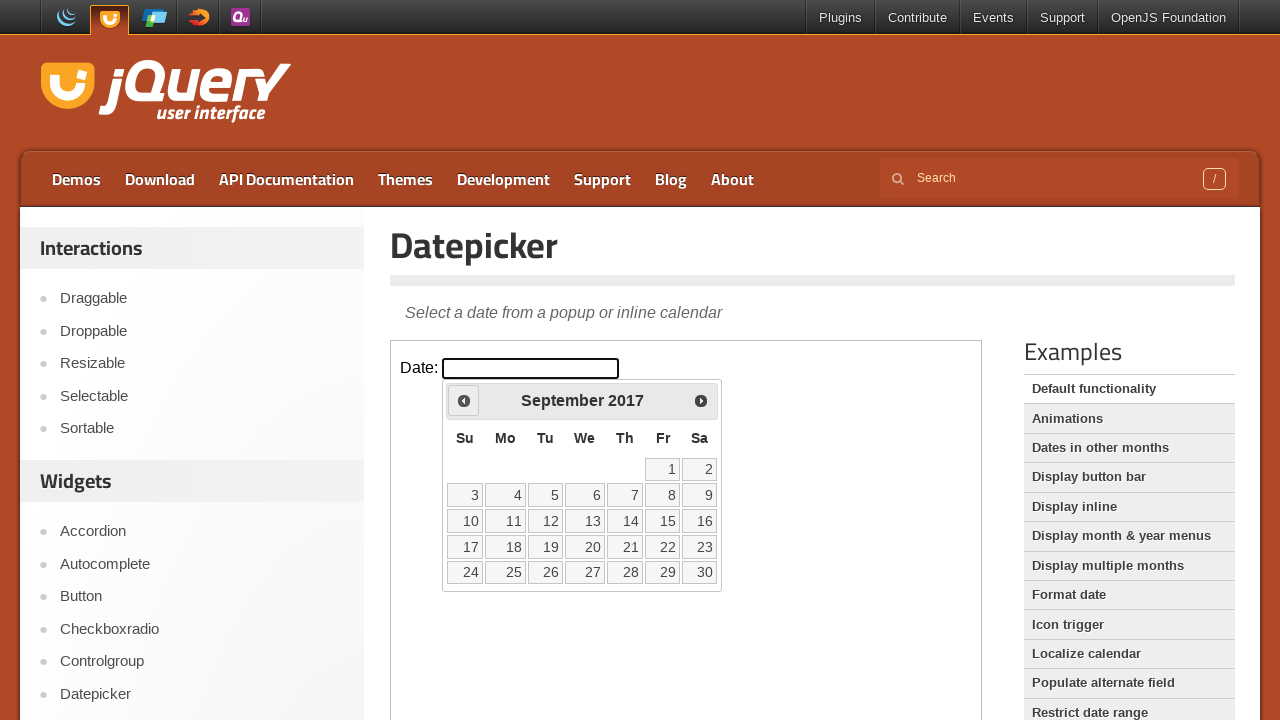

Clicked previous month button (currently at September 2017) at (464, 400) on iframe >> internal:control=enter-frame >> xpath=//span[text()='Prev']
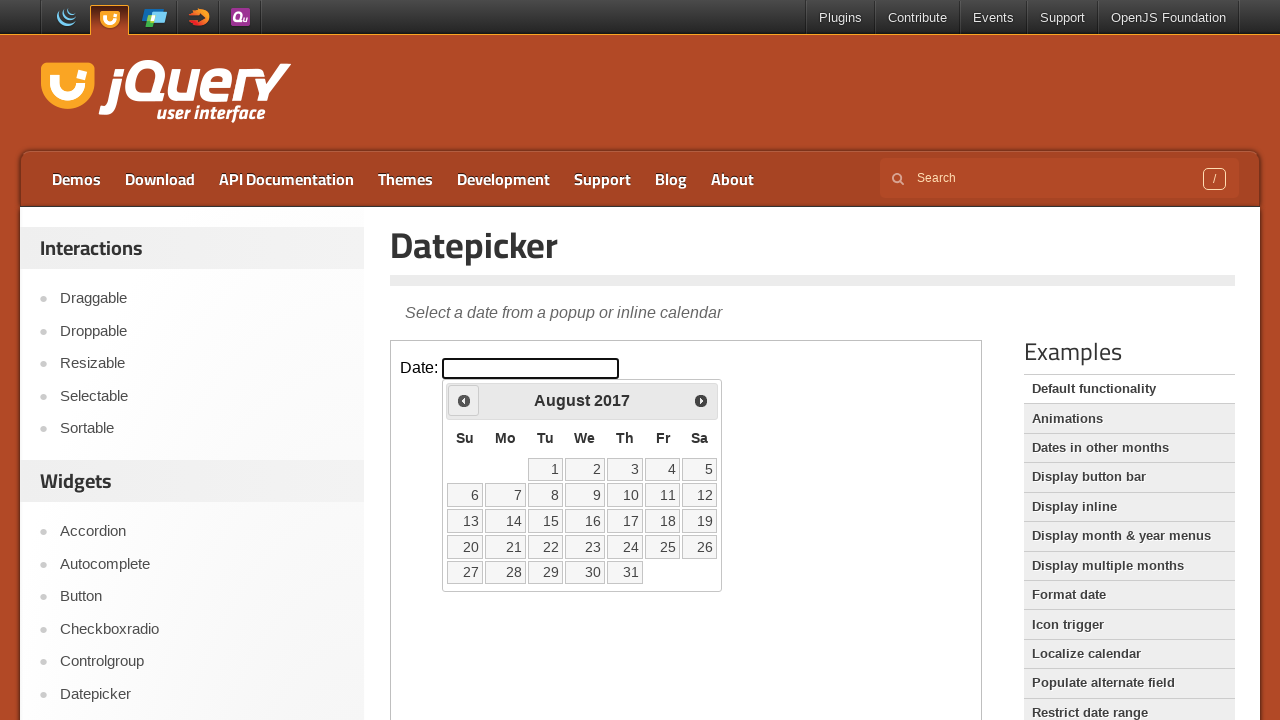

Clicked previous month button (currently at August 2017) at (464, 400) on iframe >> internal:control=enter-frame >> xpath=//span[text()='Prev']
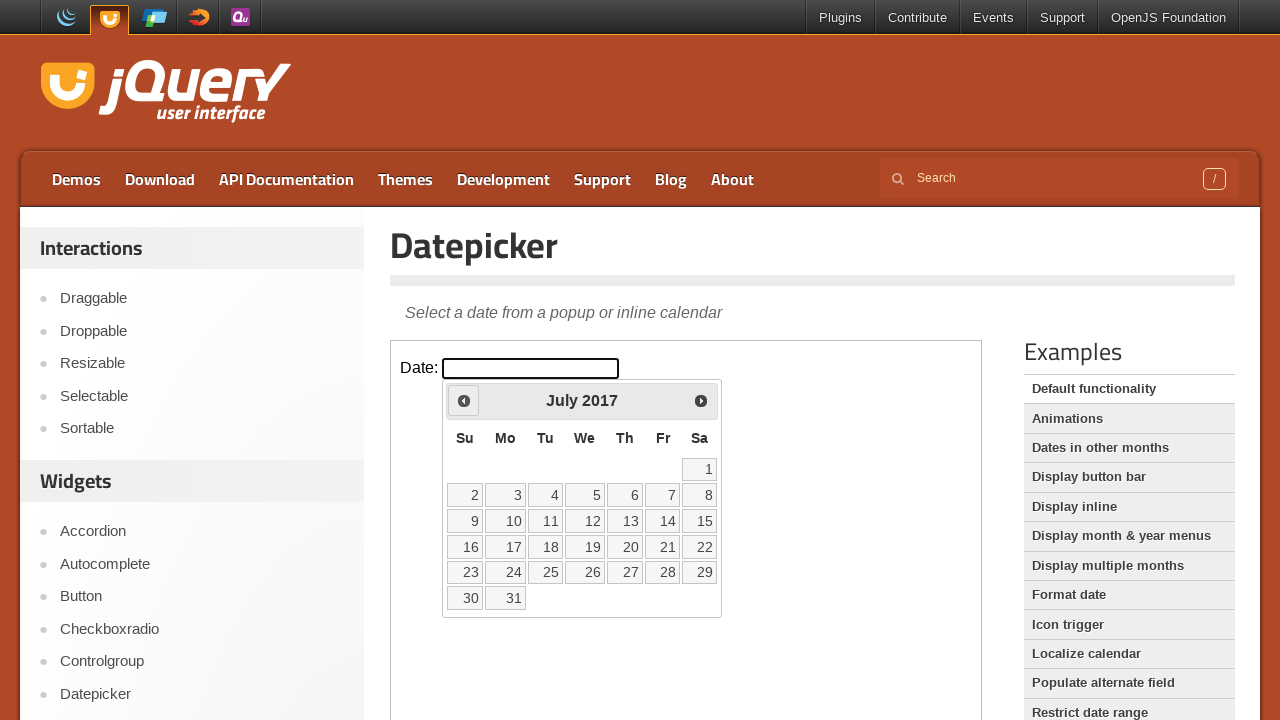

Clicked previous month button (currently at July 2017) at (464, 400) on iframe >> internal:control=enter-frame >> xpath=//span[text()='Prev']
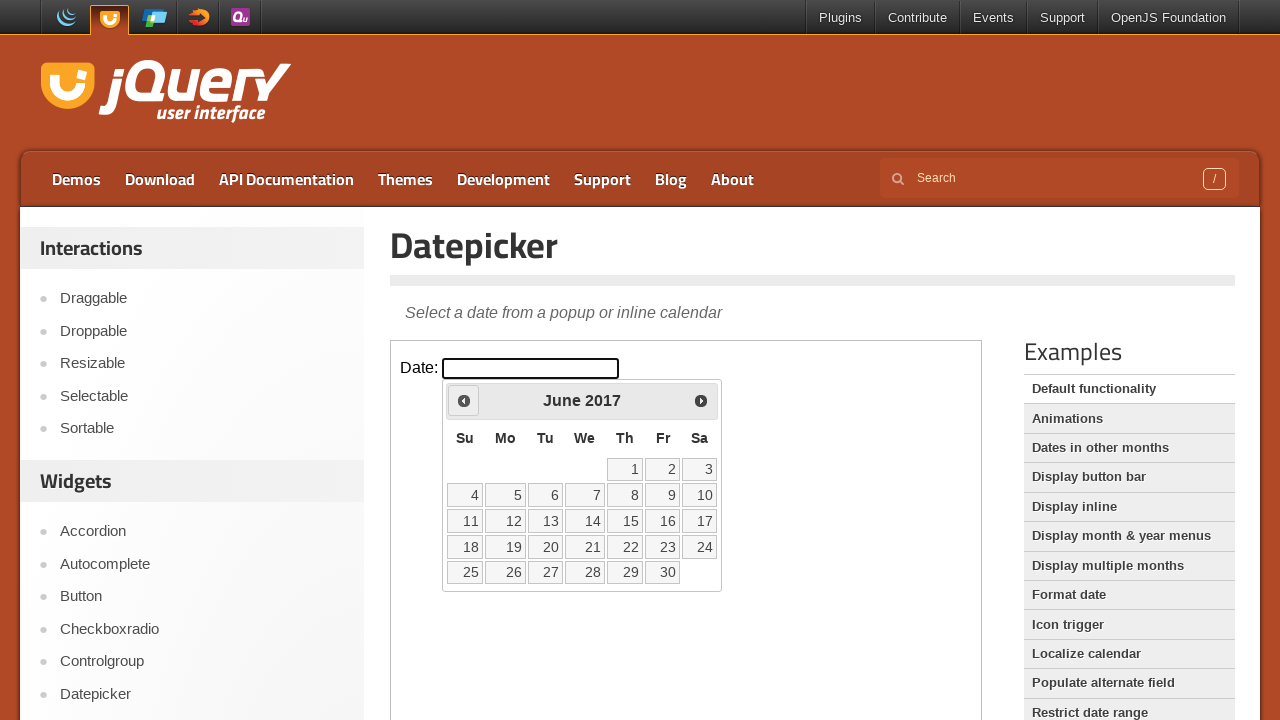

Clicked previous month button (currently at June 2017) at (464, 400) on iframe >> internal:control=enter-frame >> xpath=//span[text()='Prev']
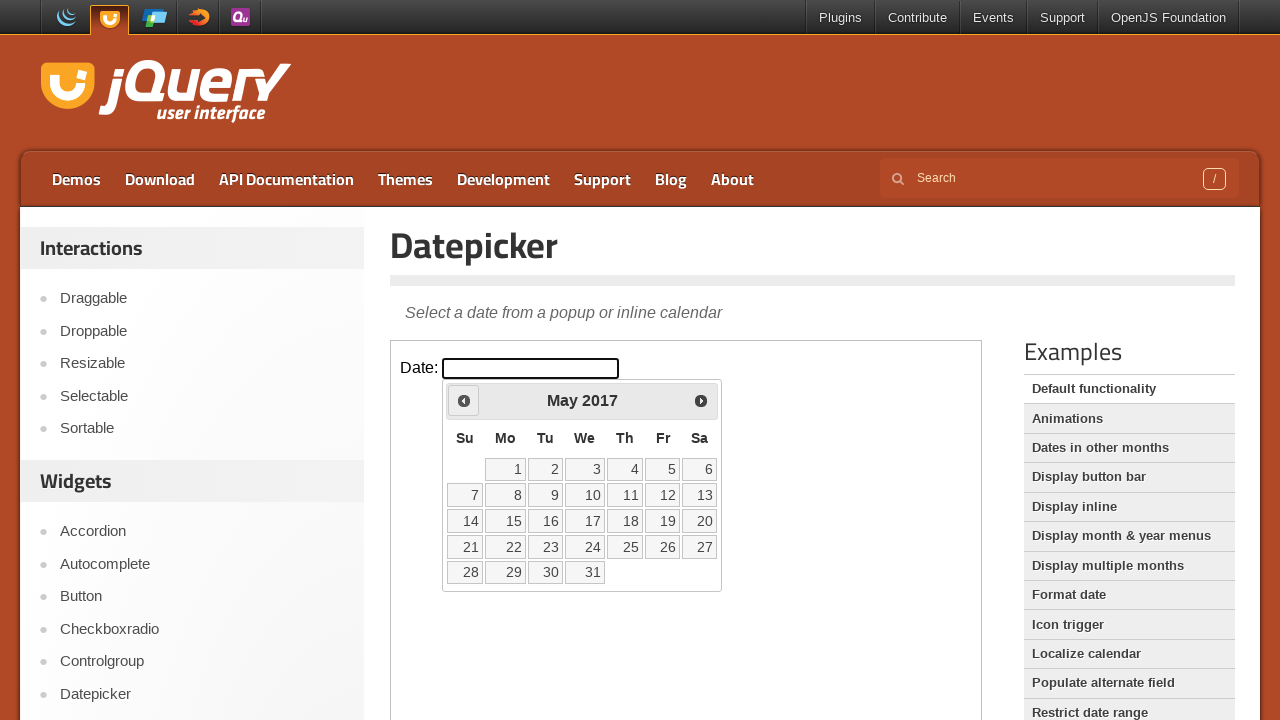

Clicked previous month button (currently at May 2017) at (464, 400) on iframe >> internal:control=enter-frame >> xpath=//span[text()='Prev']
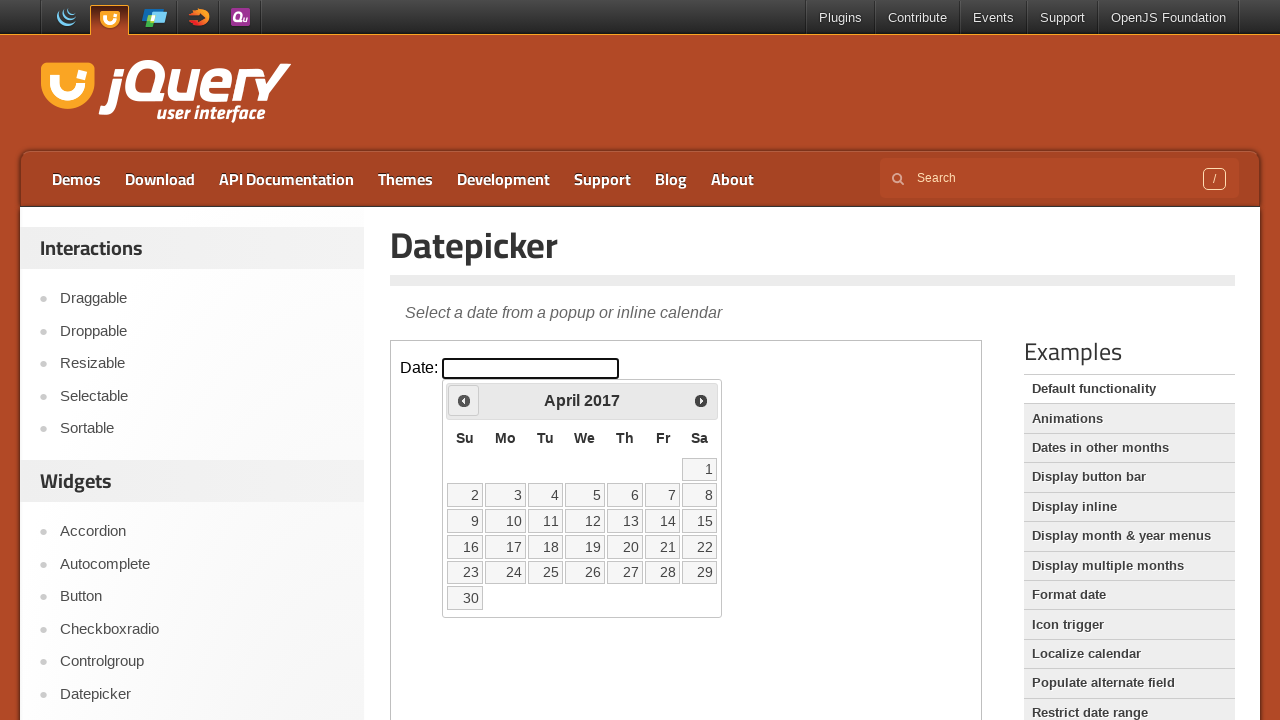

Clicked previous month button (currently at April 2017) at (464, 400) on iframe >> internal:control=enter-frame >> xpath=//span[text()='Prev']
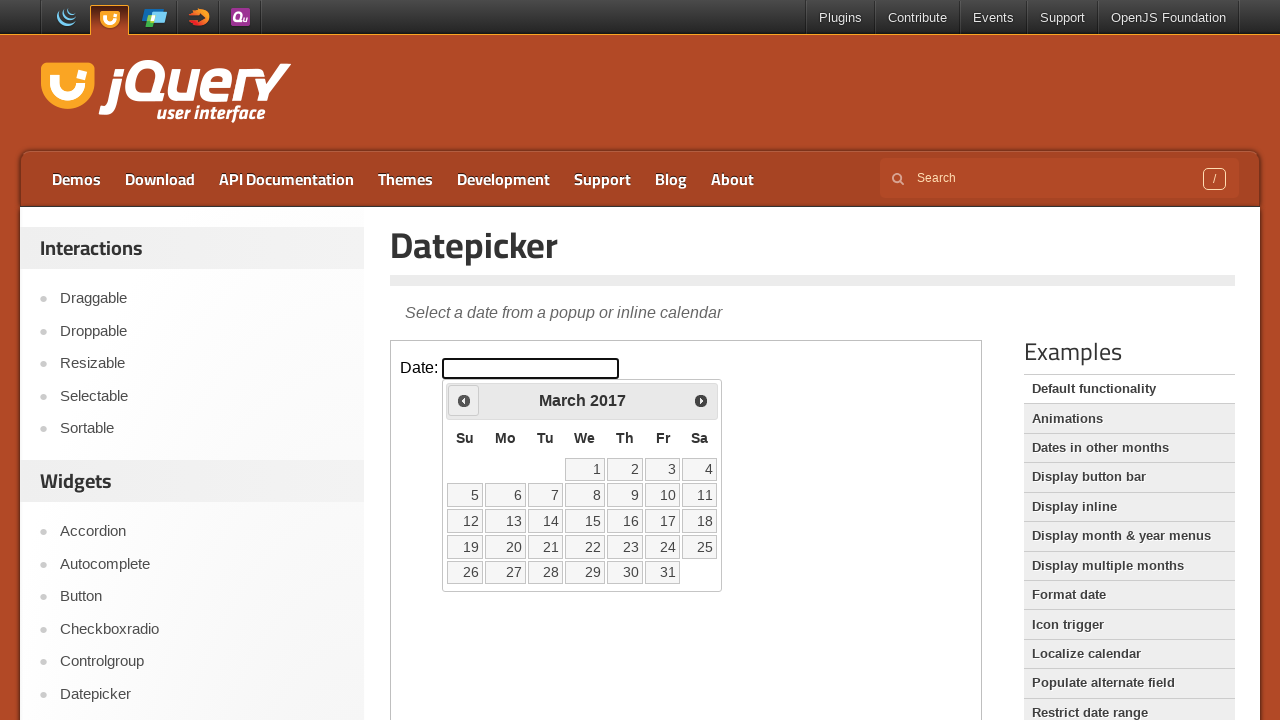

Clicked previous month button (currently at March 2017) at (464, 400) on iframe >> internal:control=enter-frame >> xpath=//span[text()='Prev']
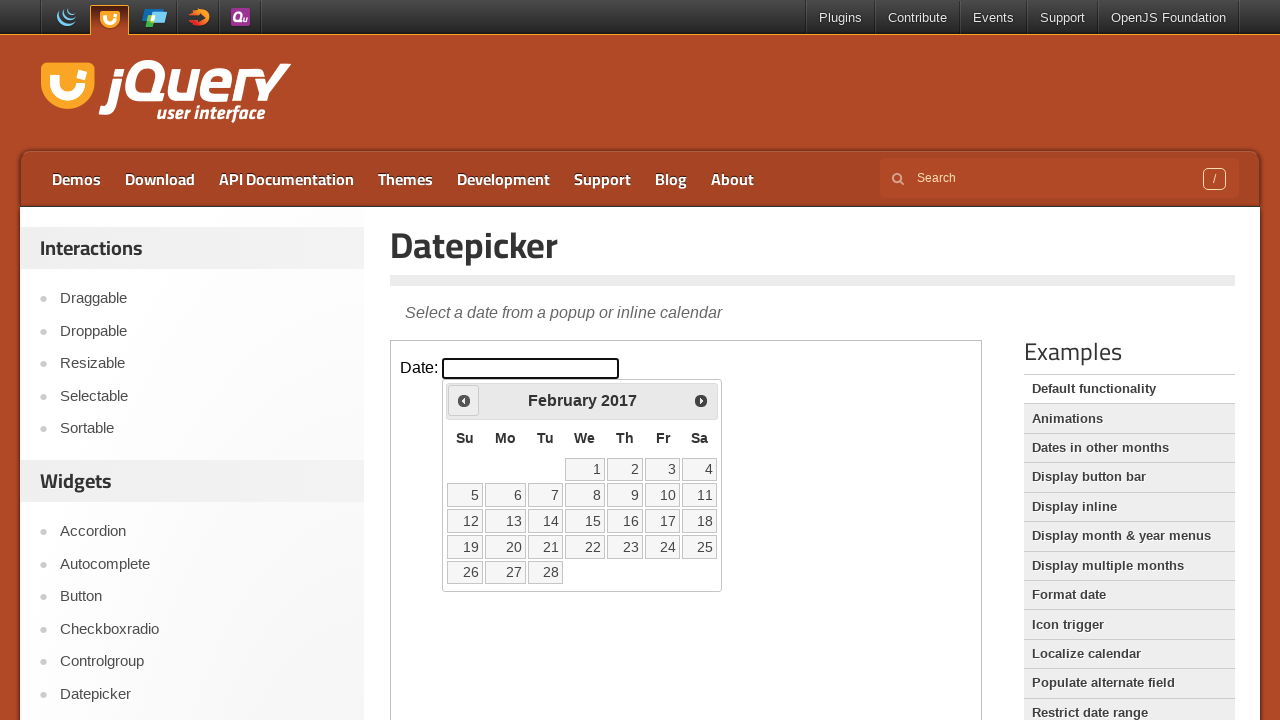

Clicked previous month button (currently at February 2017) at (464, 400) on iframe >> internal:control=enter-frame >> xpath=//span[text()='Prev']
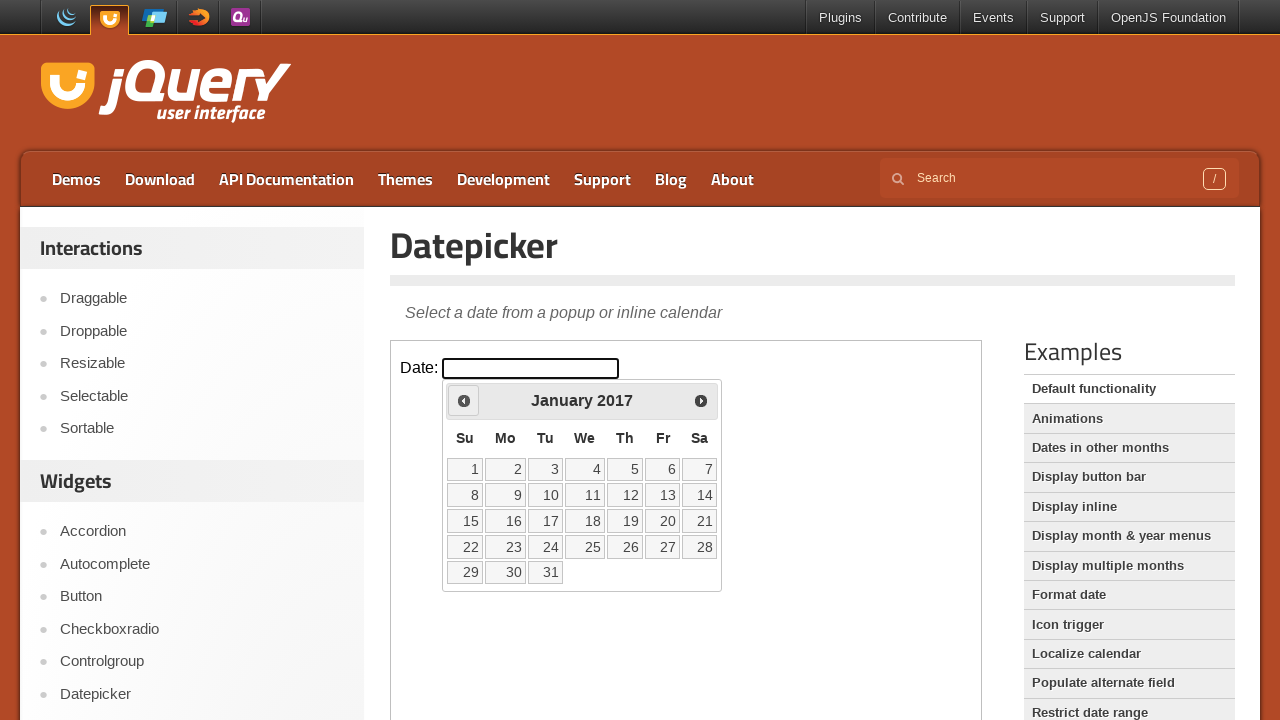

Clicked previous month button (currently at January 2017) at (464, 400) on iframe >> internal:control=enter-frame >> xpath=//span[text()='Prev']
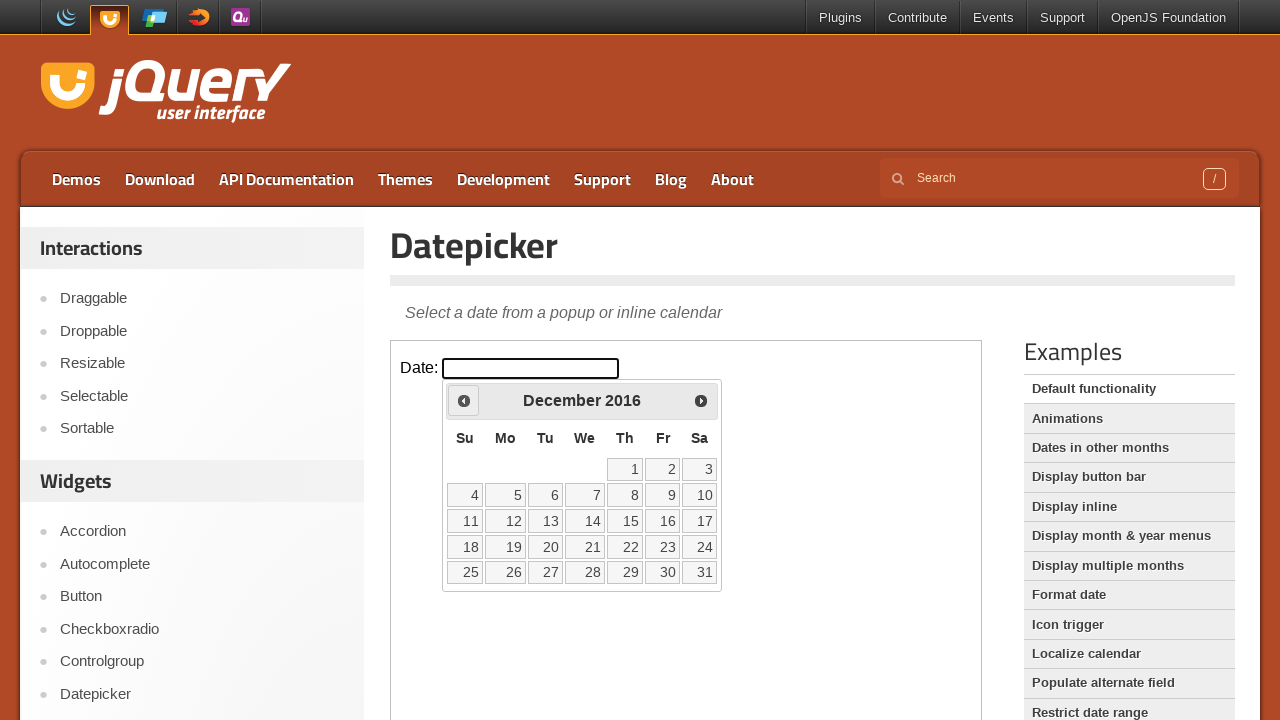

Clicked previous month button (currently at December 2016) at (464, 400) on iframe >> internal:control=enter-frame >> xpath=//span[text()='Prev']
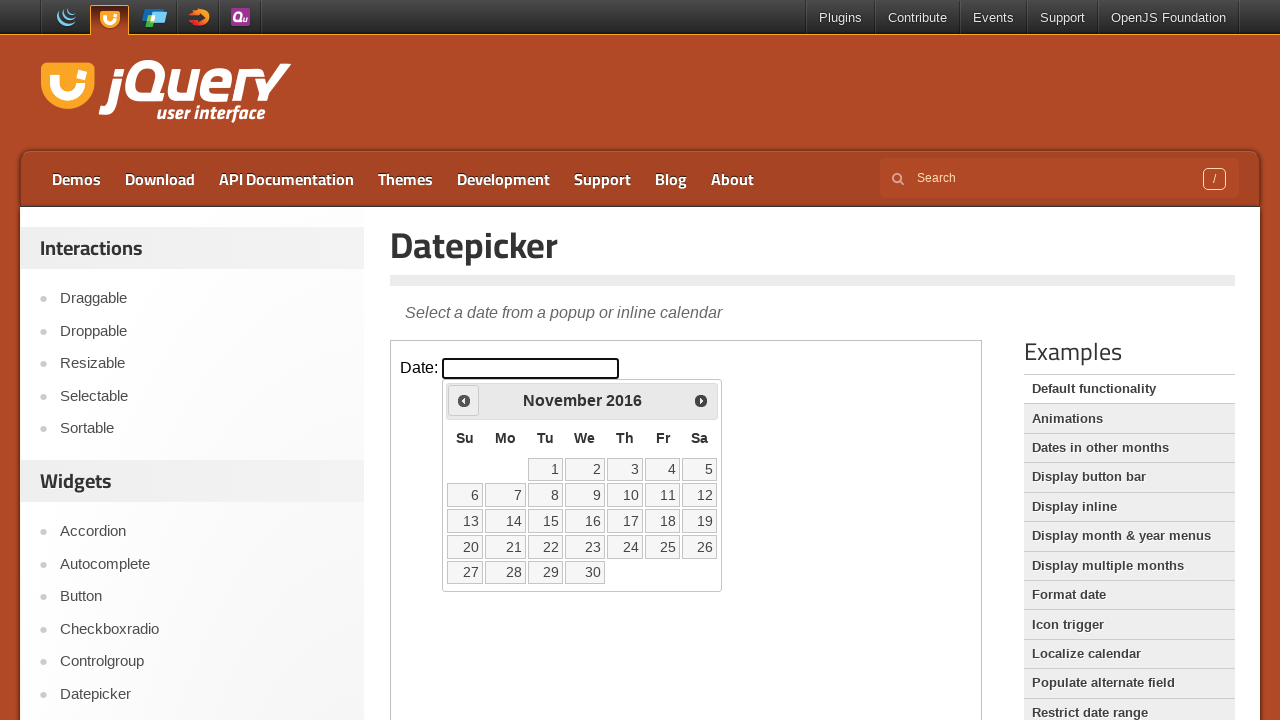

Clicked previous month button (currently at November 2016) at (464, 400) on iframe >> internal:control=enter-frame >> xpath=//span[text()='Prev']
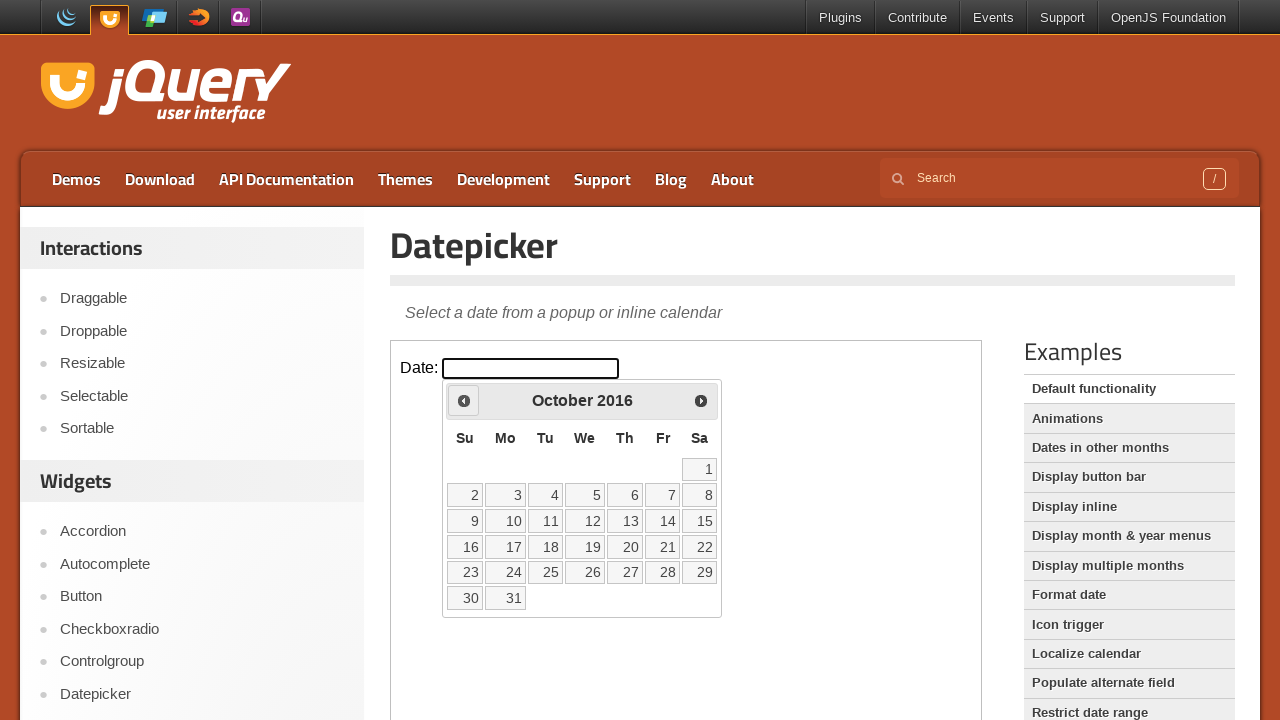

Clicked previous month button (currently at October 2016) at (464, 400) on iframe >> internal:control=enter-frame >> xpath=//span[text()='Prev']
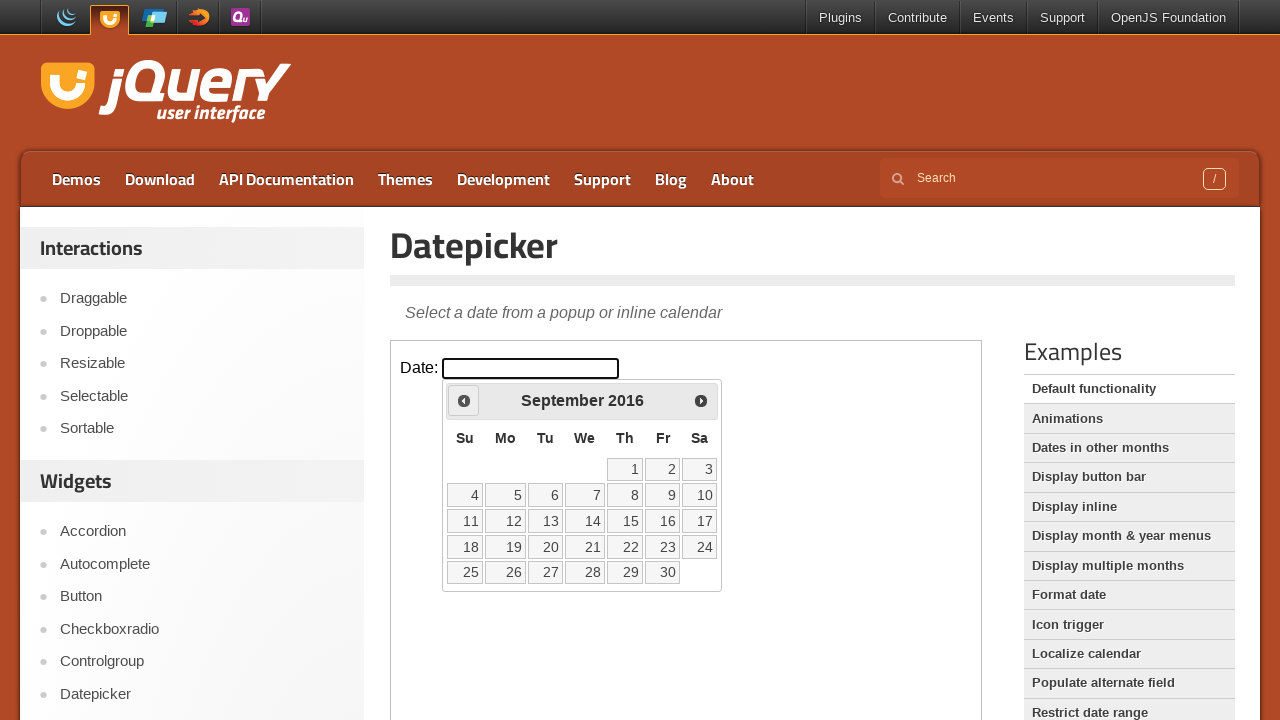

Clicked previous month button (currently at September 2016) at (464, 400) on iframe >> internal:control=enter-frame >> xpath=//span[text()='Prev']
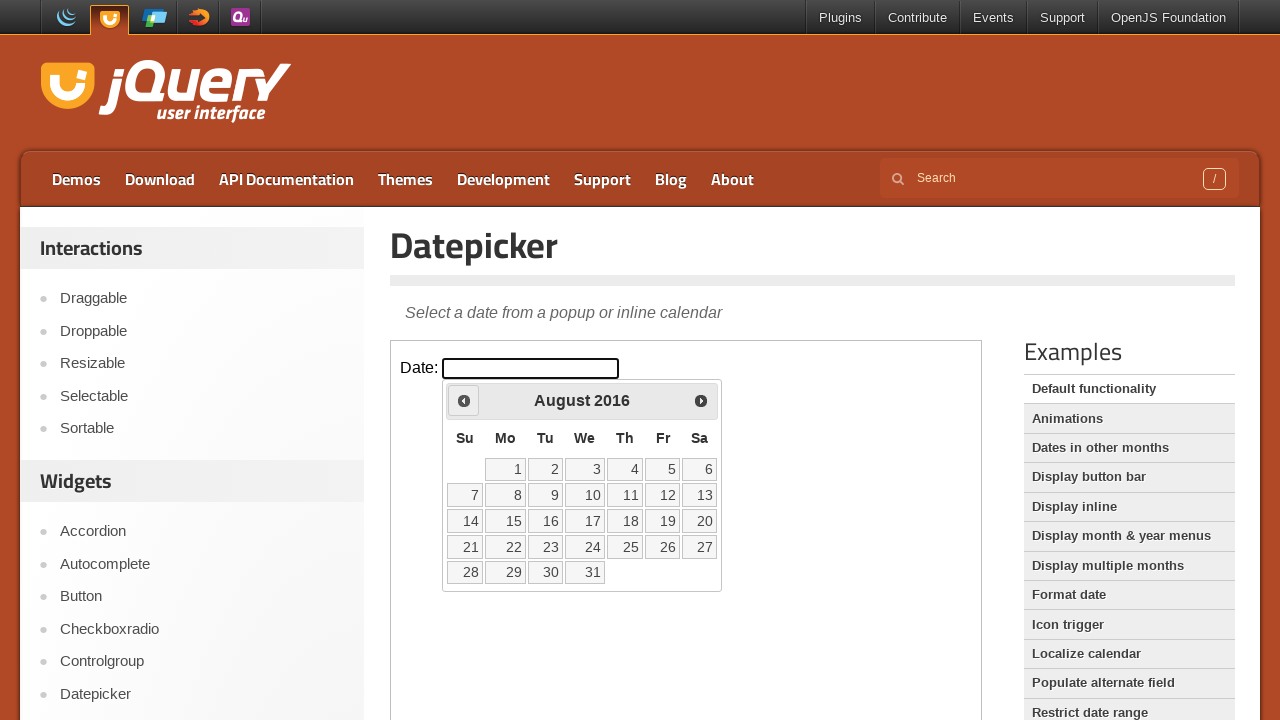

Clicked previous month button (currently at August 2016) at (464, 400) on iframe >> internal:control=enter-frame >> xpath=//span[text()='Prev']
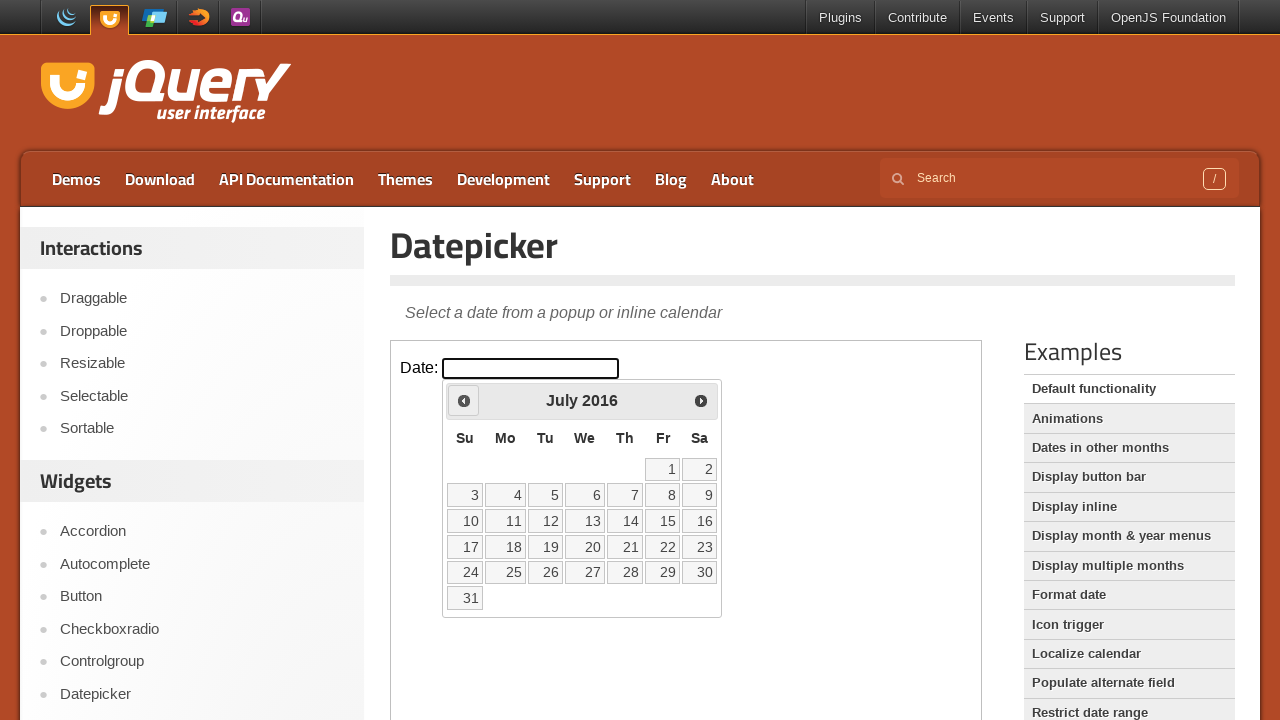

Clicked previous month button (currently at July 2016) at (464, 400) on iframe >> internal:control=enter-frame >> xpath=//span[text()='Prev']
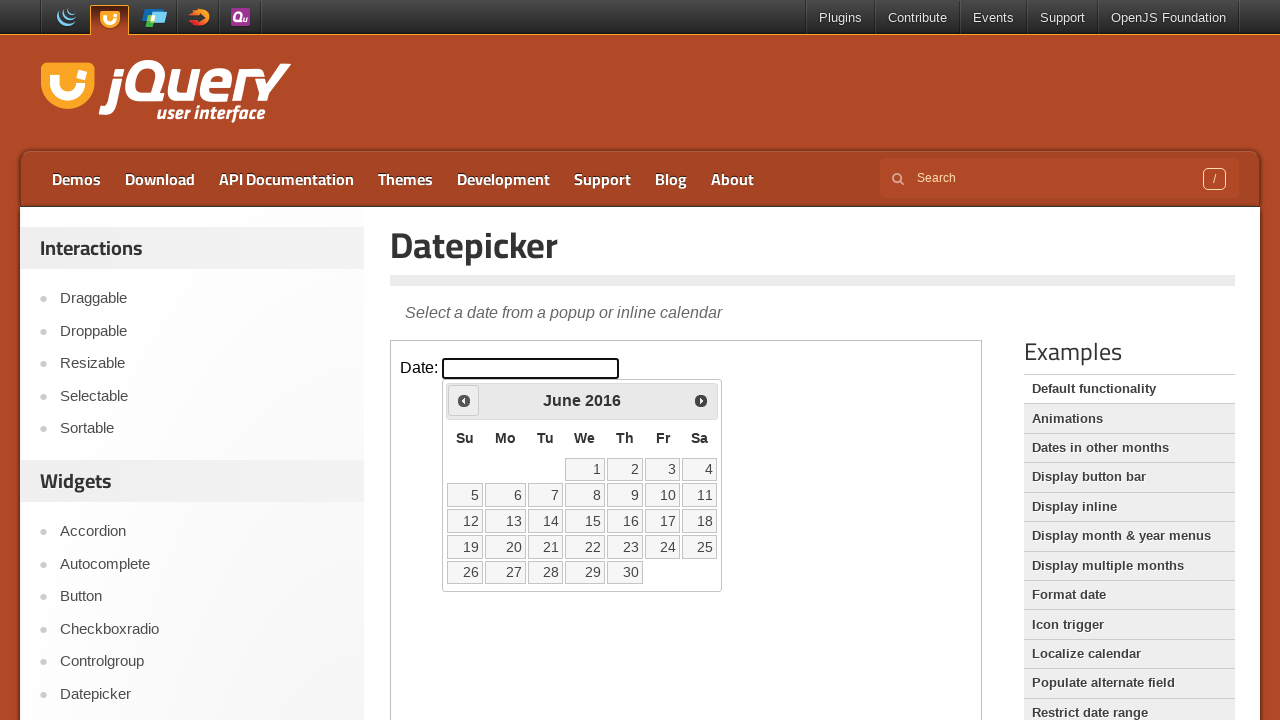

Clicked previous month button (currently at June 2016) at (464, 400) on iframe >> internal:control=enter-frame >> xpath=//span[text()='Prev']
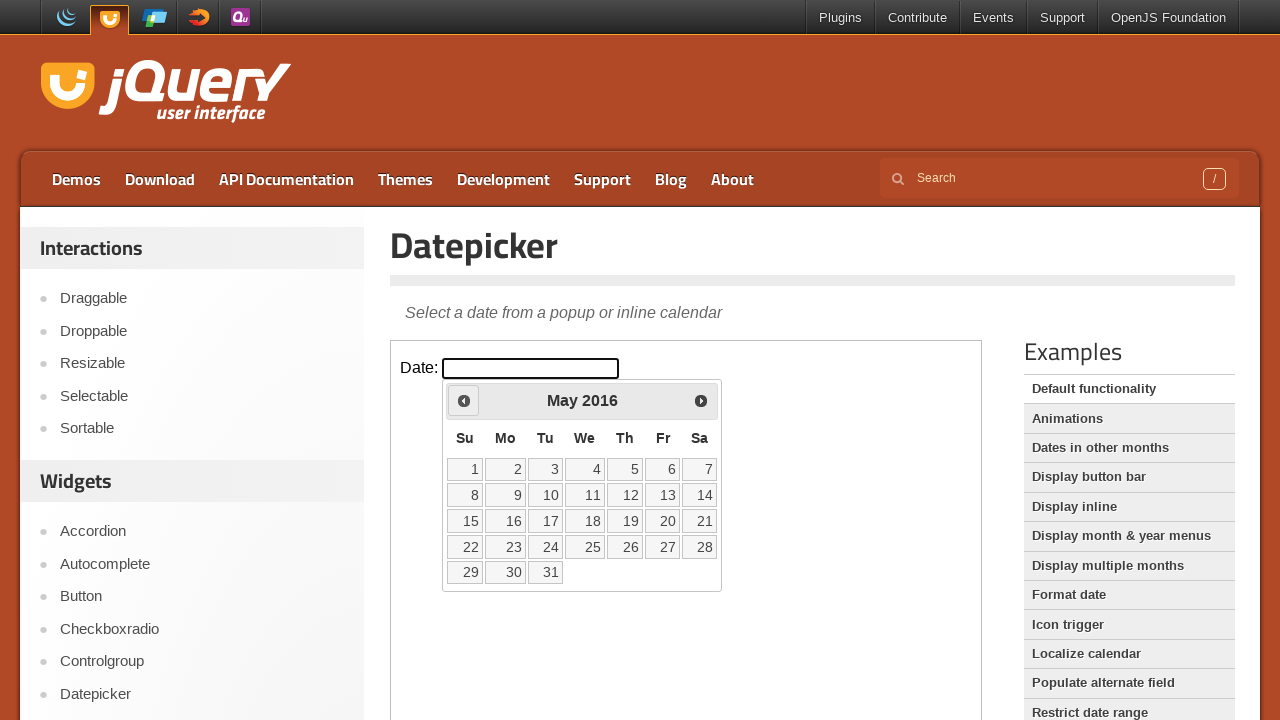

Clicked previous month button (currently at May 2016) at (464, 400) on iframe >> internal:control=enter-frame >> xpath=//span[text()='Prev']
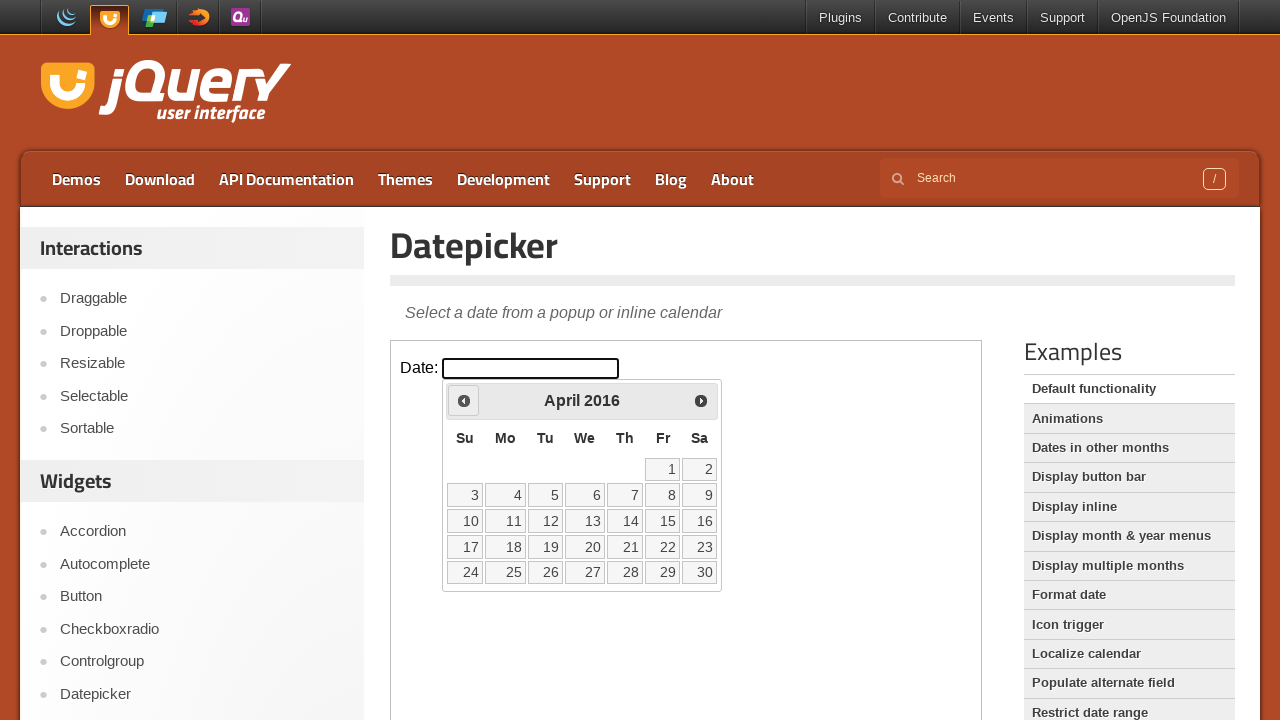

Clicked previous month button (currently at April 2016) at (464, 400) on iframe >> internal:control=enter-frame >> xpath=//span[text()='Prev']
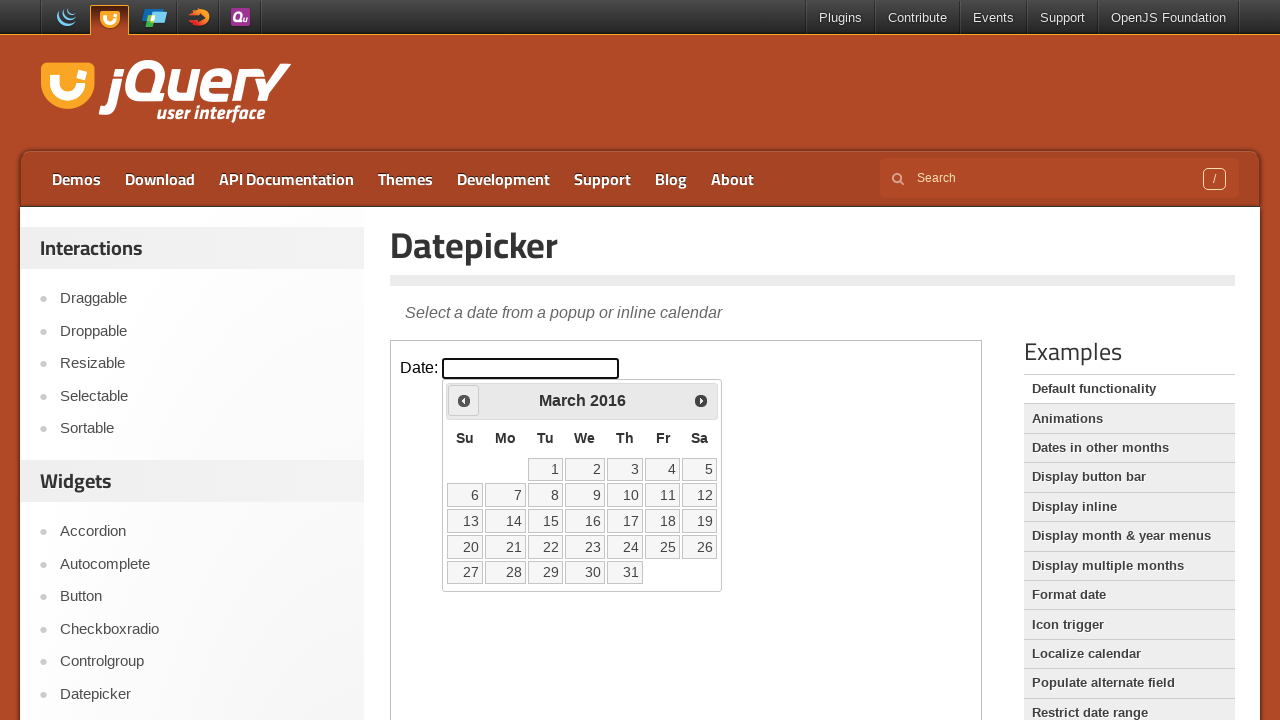

Clicked previous month button (currently at March 2016) at (464, 400) on iframe >> internal:control=enter-frame >> xpath=//span[text()='Prev']
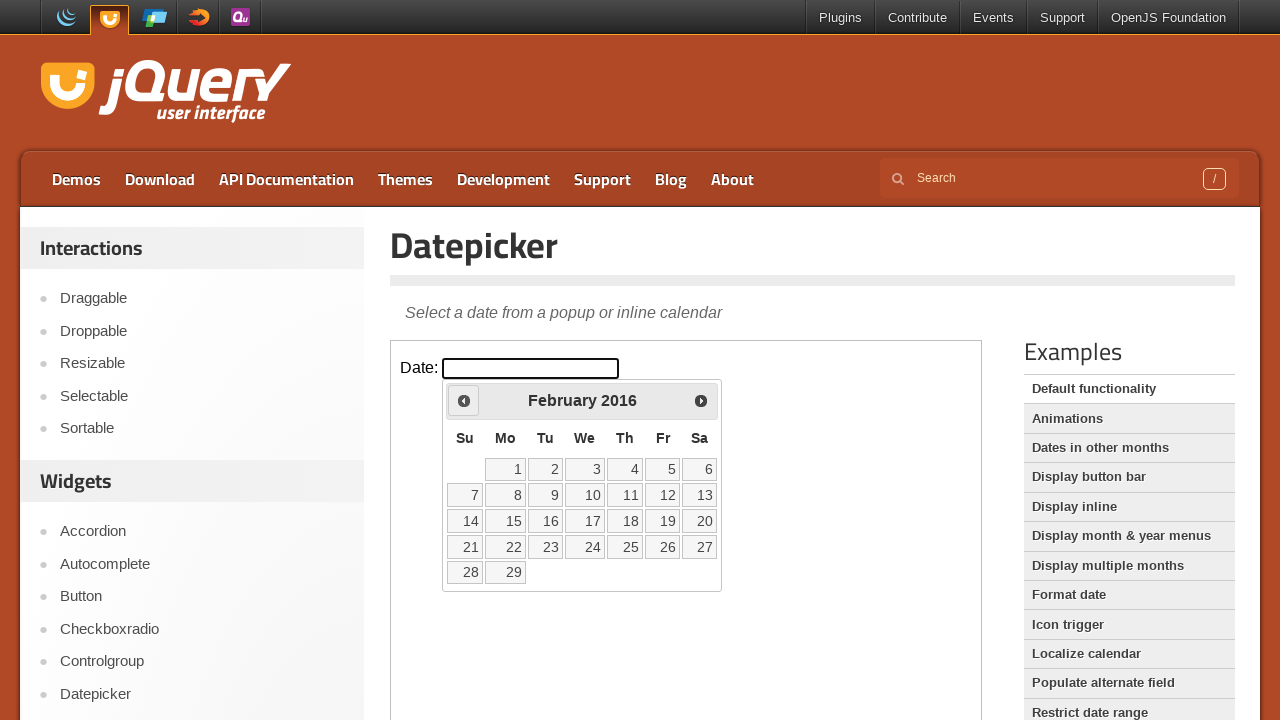

Clicked previous month button (currently at February 2016) at (464, 400) on iframe >> internal:control=enter-frame >> xpath=//span[text()='Prev']
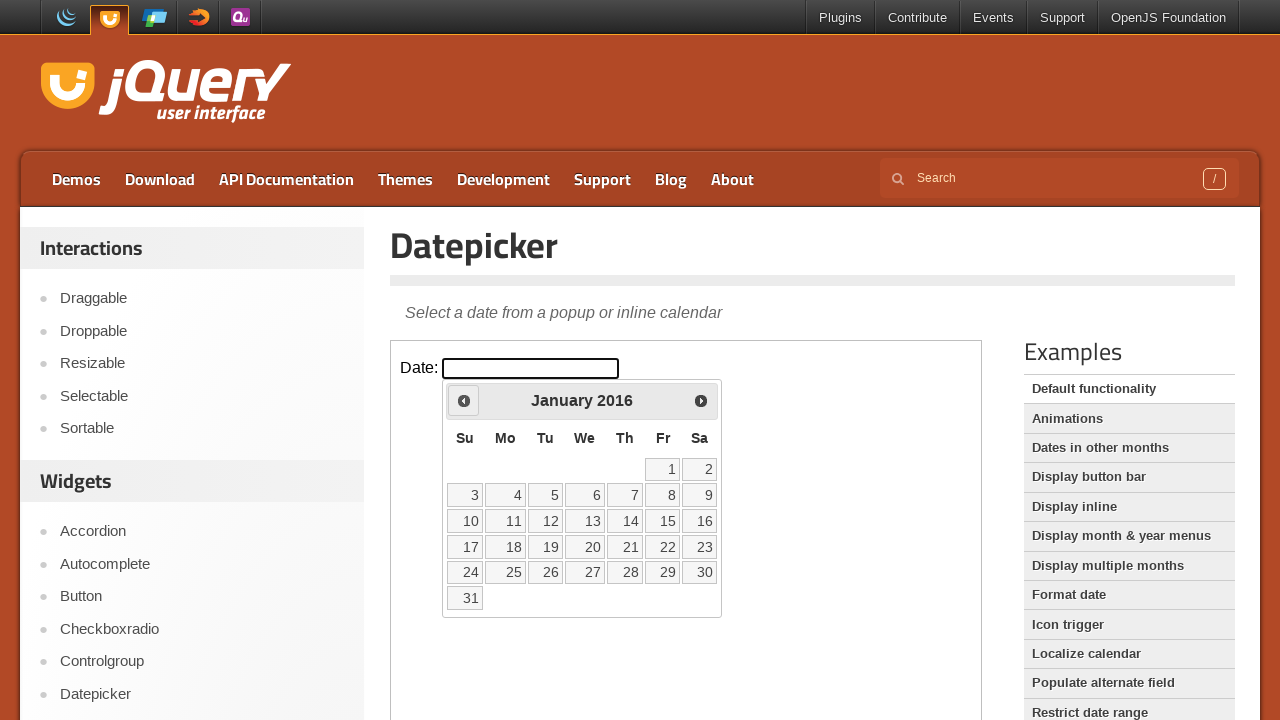

Clicked previous month button (currently at January 2016) at (464, 400) on iframe >> internal:control=enter-frame >> xpath=//span[text()='Prev']
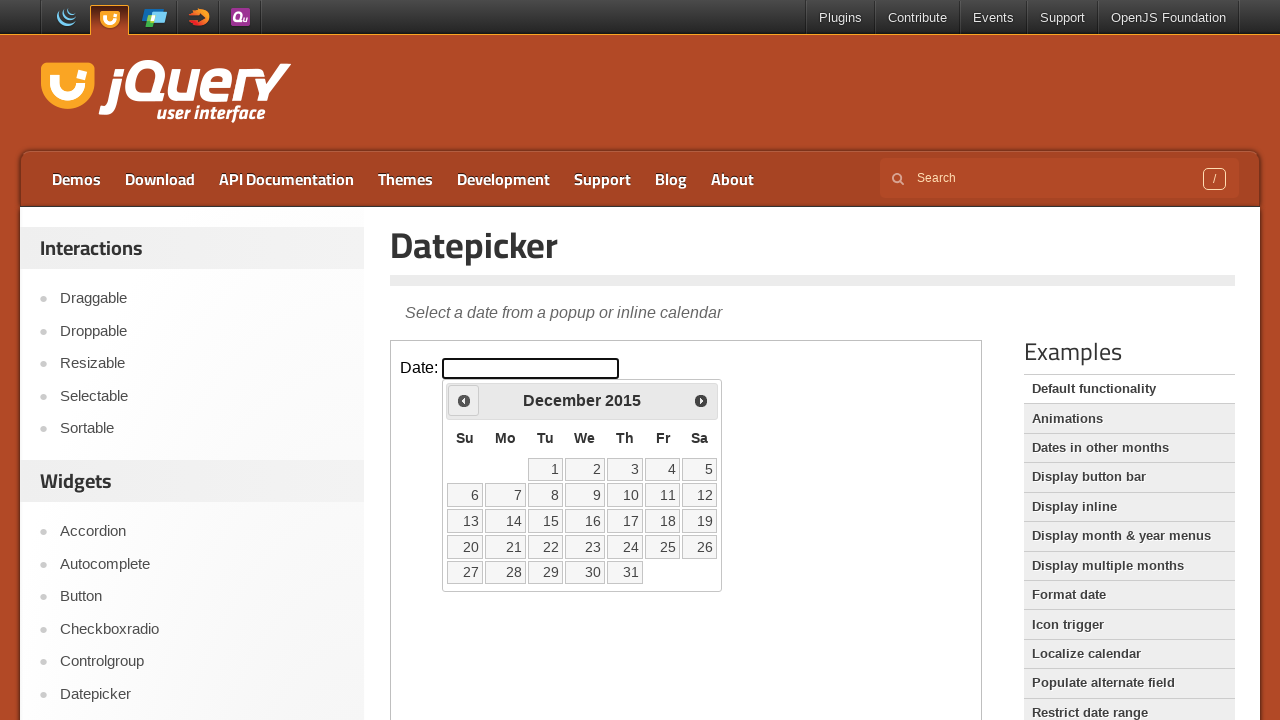

Clicked previous month button (currently at December 2015) at (464, 400) on iframe >> internal:control=enter-frame >> xpath=//span[text()='Prev']
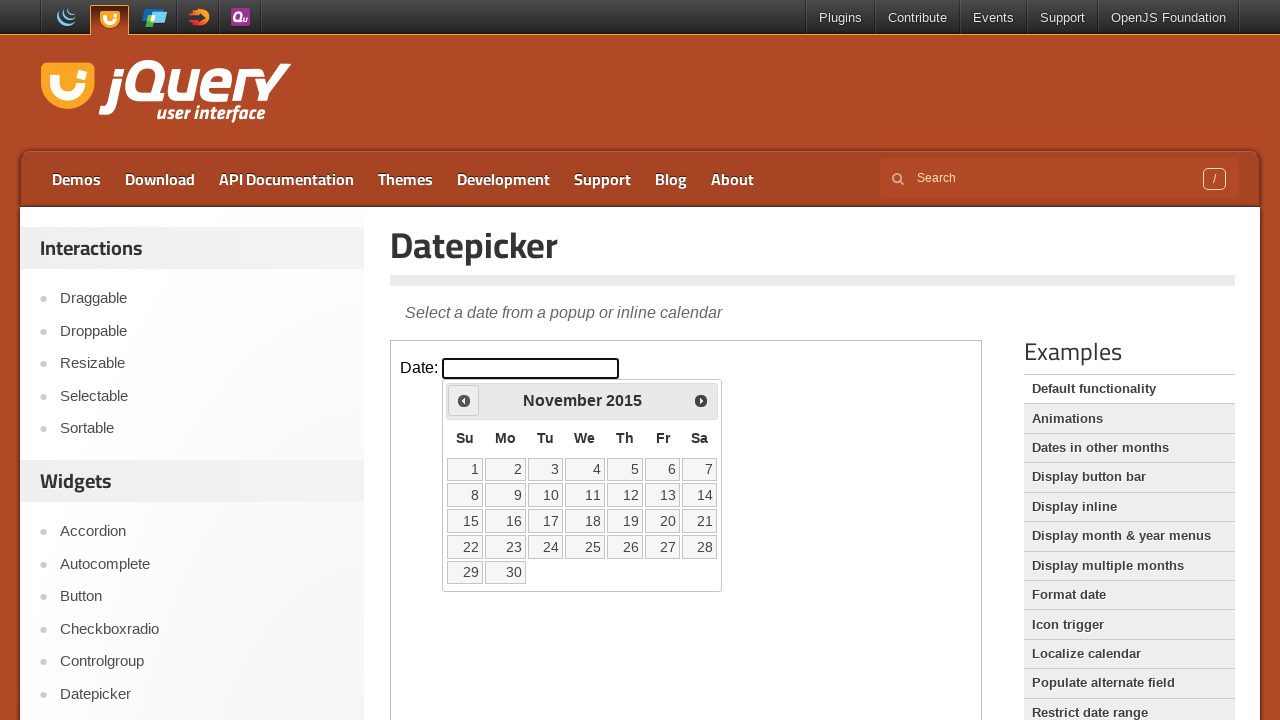

Clicked previous month button (currently at November 2015) at (464, 400) on iframe >> internal:control=enter-frame >> xpath=//span[text()='Prev']
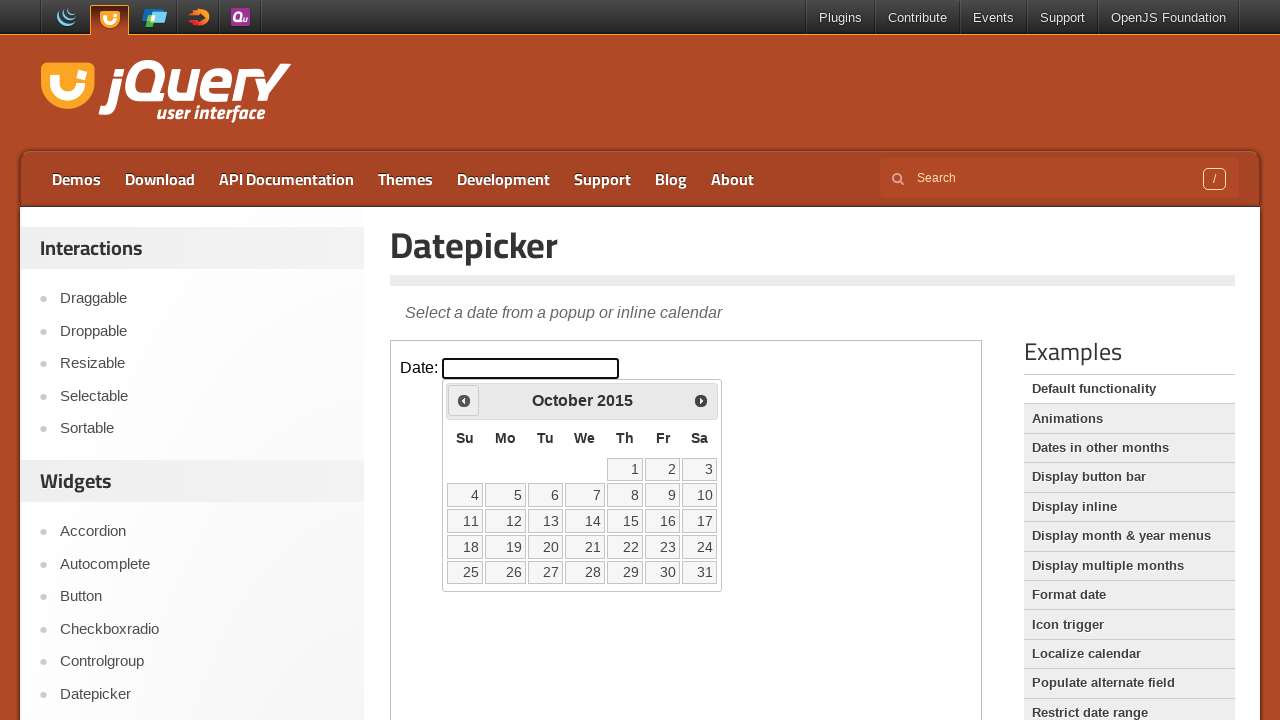

Clicked previous month button (currently at October 2015) at (464, 400) on iframe >> internal:control=enter-frame >> xpath=//span[text()='Prev']
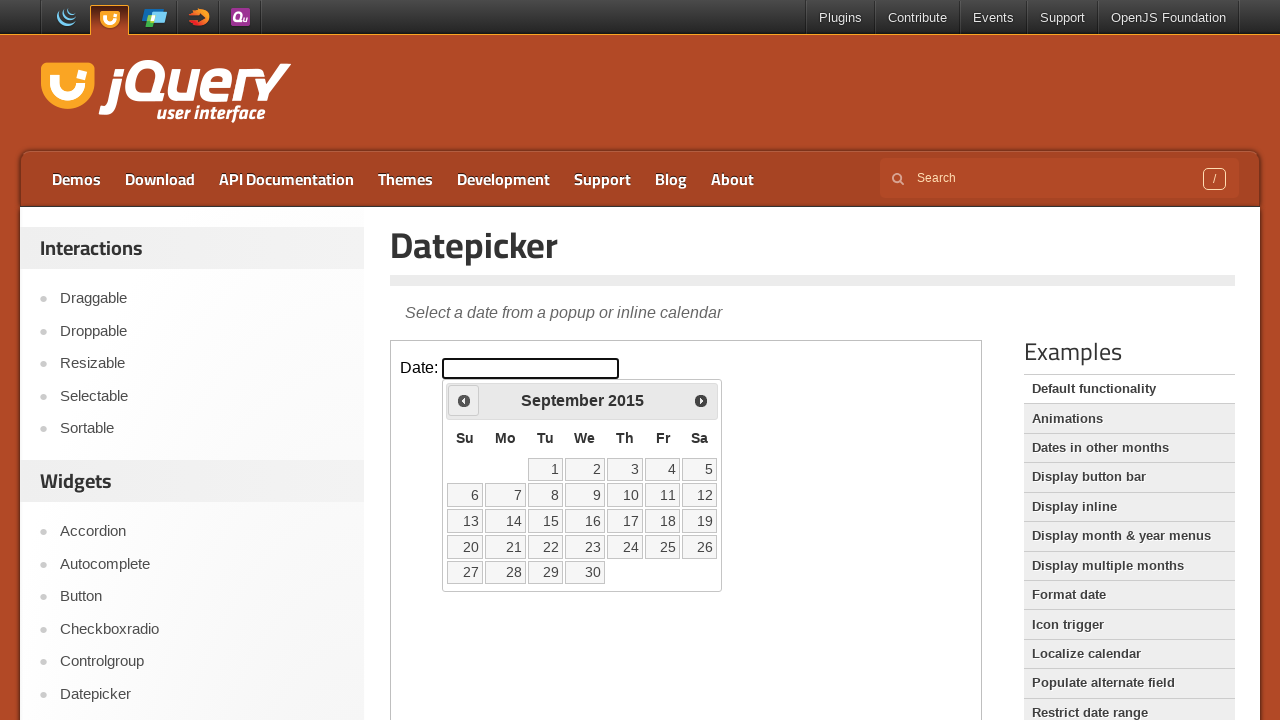

Clicked previous month button (currently at September 2015) at (464, 400) on iframe >> internal:control=enter-frame >> xpath=//span[text()='Prev']
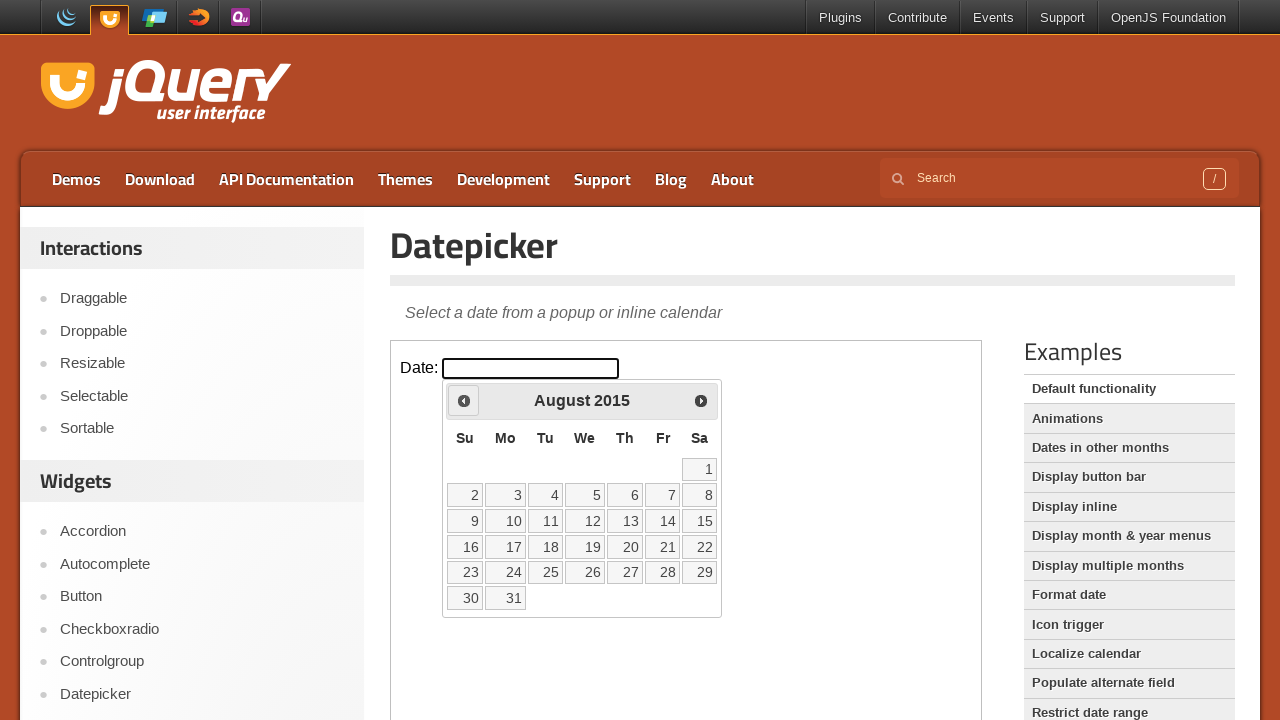

Clicked previous month button (currently at August 2015) at (464, 400) on iframe >> internal:control=enter-frame >> xpath=//span[text()='Prev']
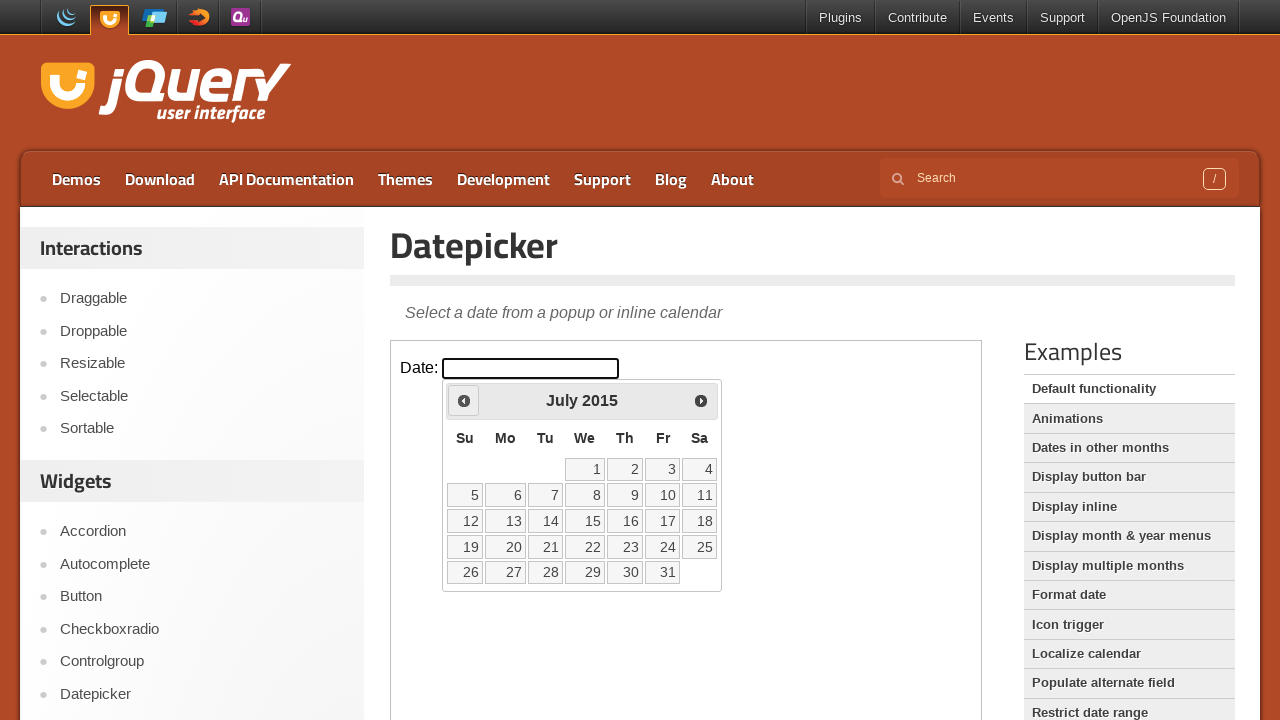

Clicked previous month button (currently at July 2015) at (464, 400) on iframe >> internal:control=enter-frame >> xpath=//span[text()='Prev']
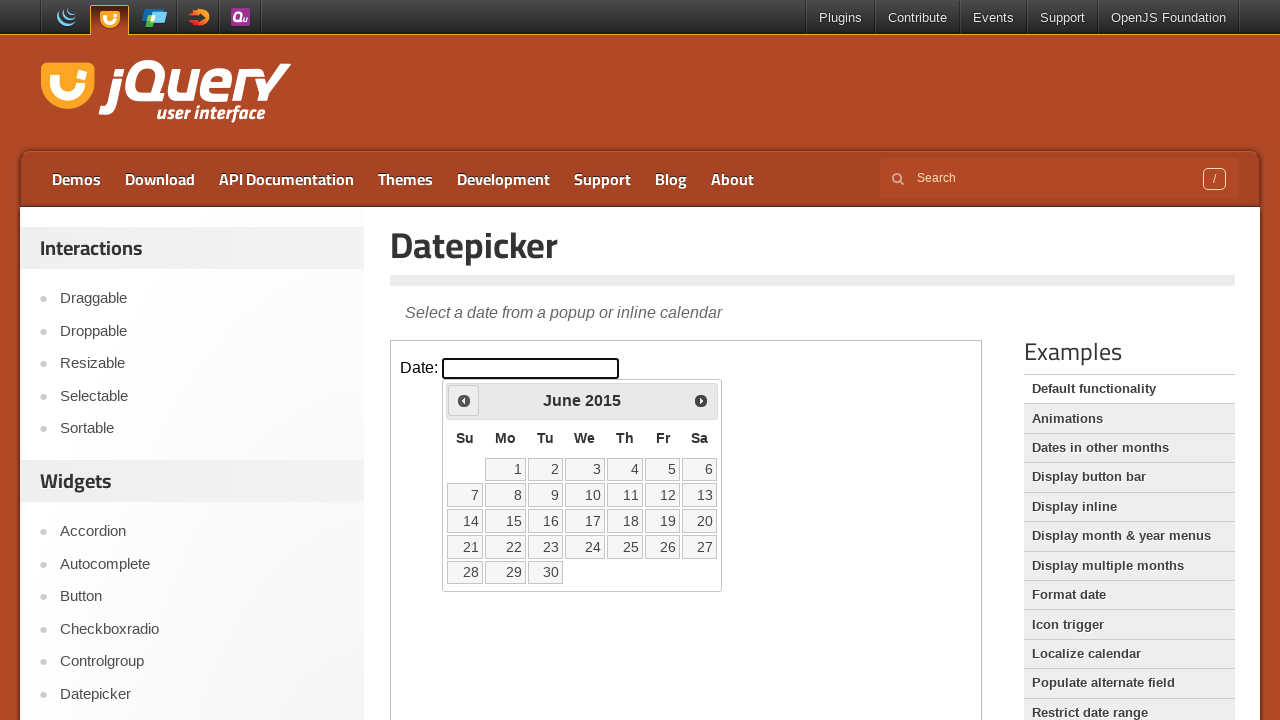

Clicked previous month button (currently at June 2015) at (464, 400) on iframe >> internal:control=enter-frame >> xpath=//span[text()='Prev']
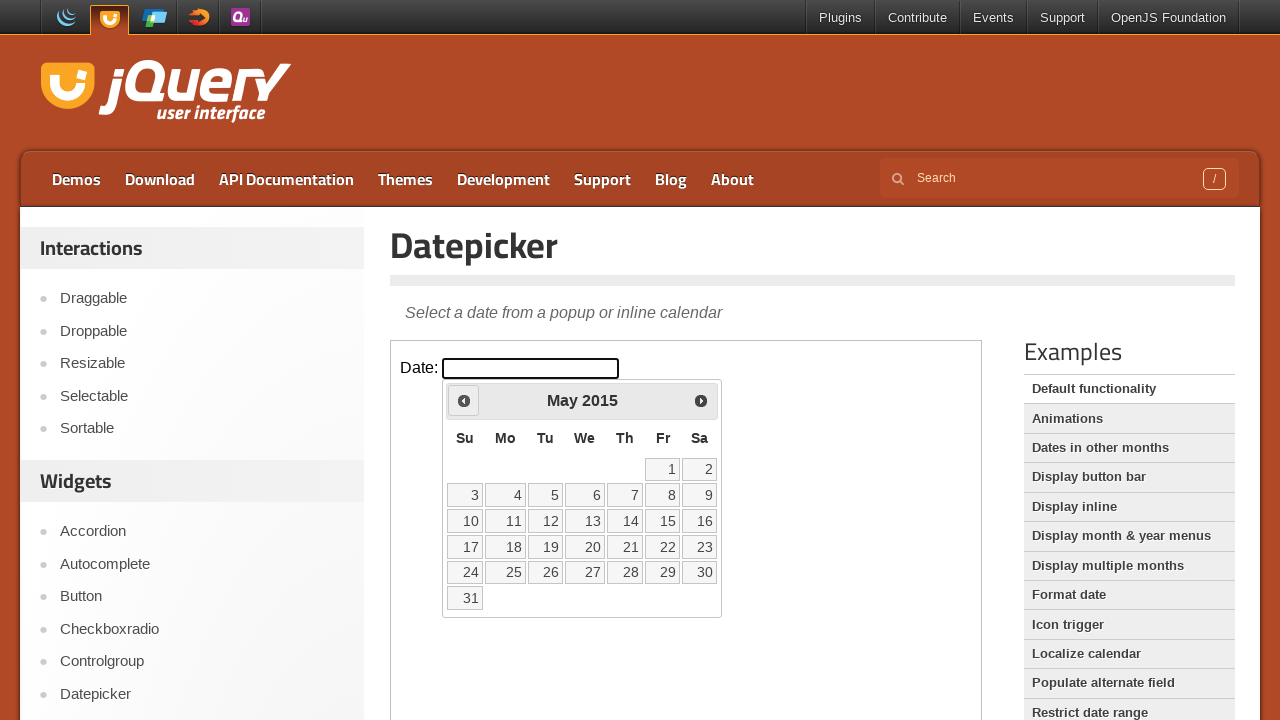

Clicked previous month button (currently at May 2015) at (464, 400) on iframe >> internal:control=enter-frame >> xpath=//span[text()='Prev']
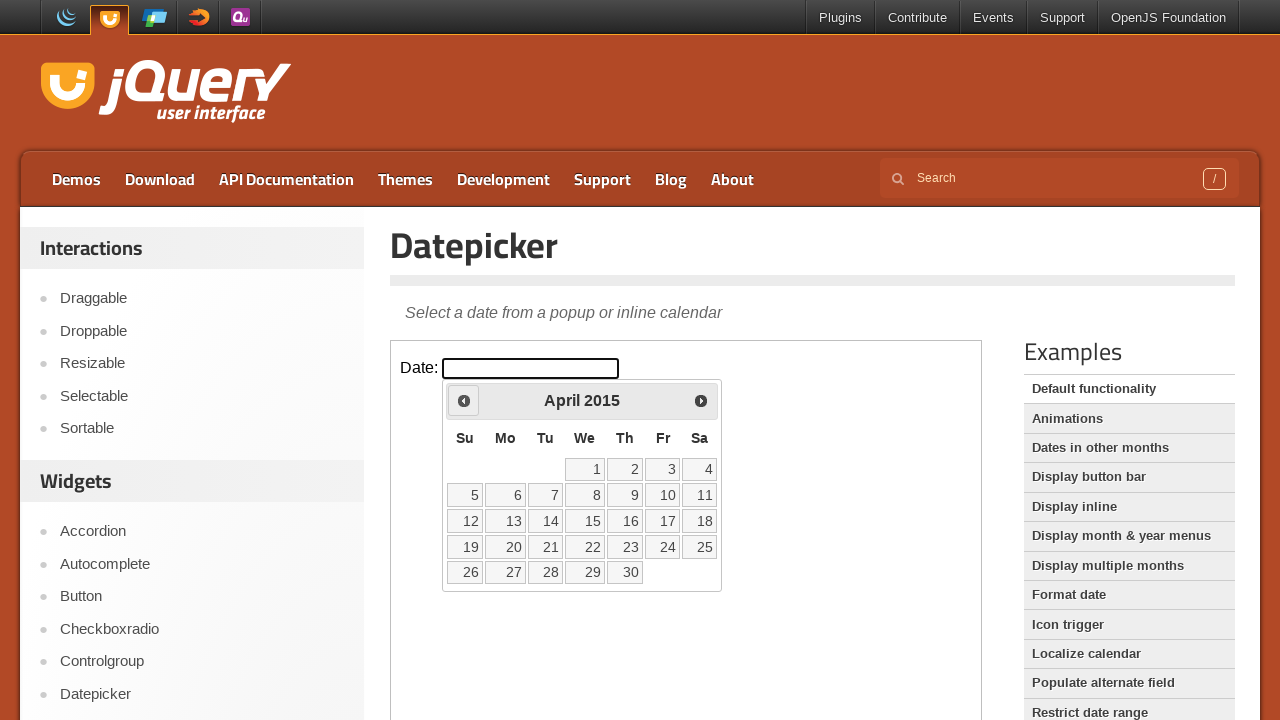

Clicked previous month button (currently at April 2015) at (464, 400) on iframe >> internal:control=enter-frame >> xpath=//span[text()='Prev']
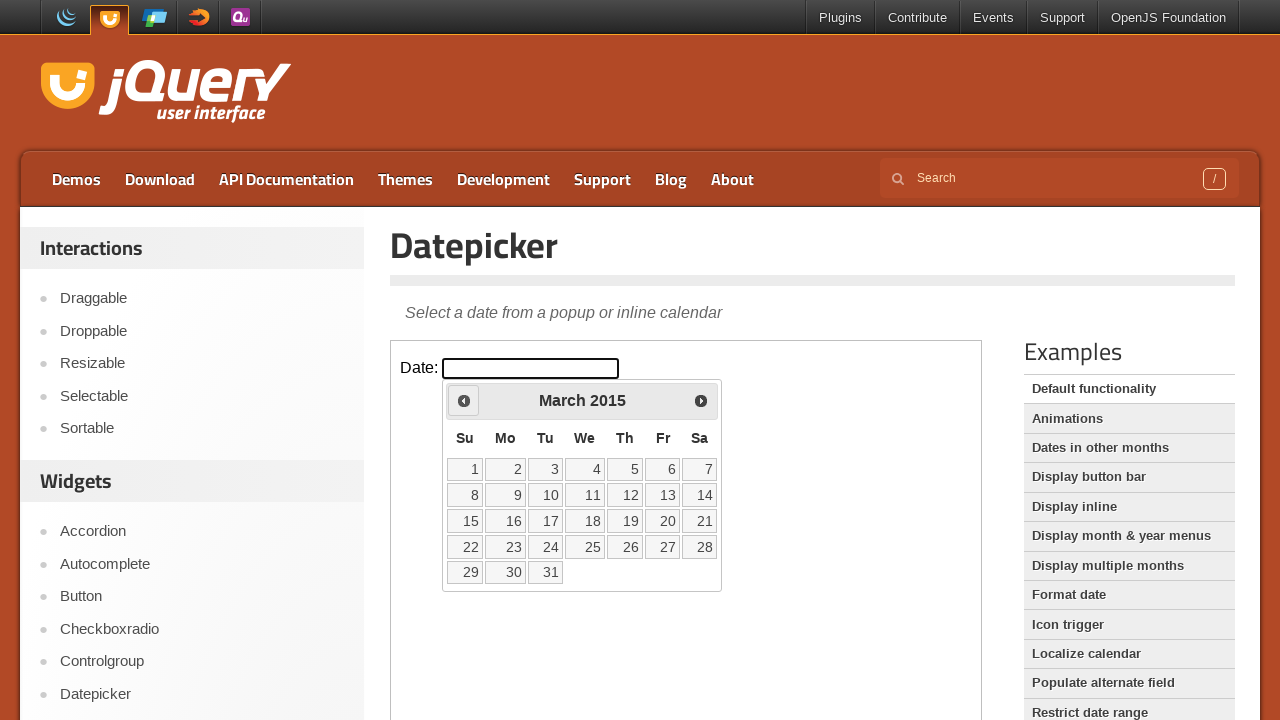

Clicked previous month button (currently at March 2015) at (464, 400) on iframe >> internal:control=enter-frame >> xpath=//span[text()='Prev']
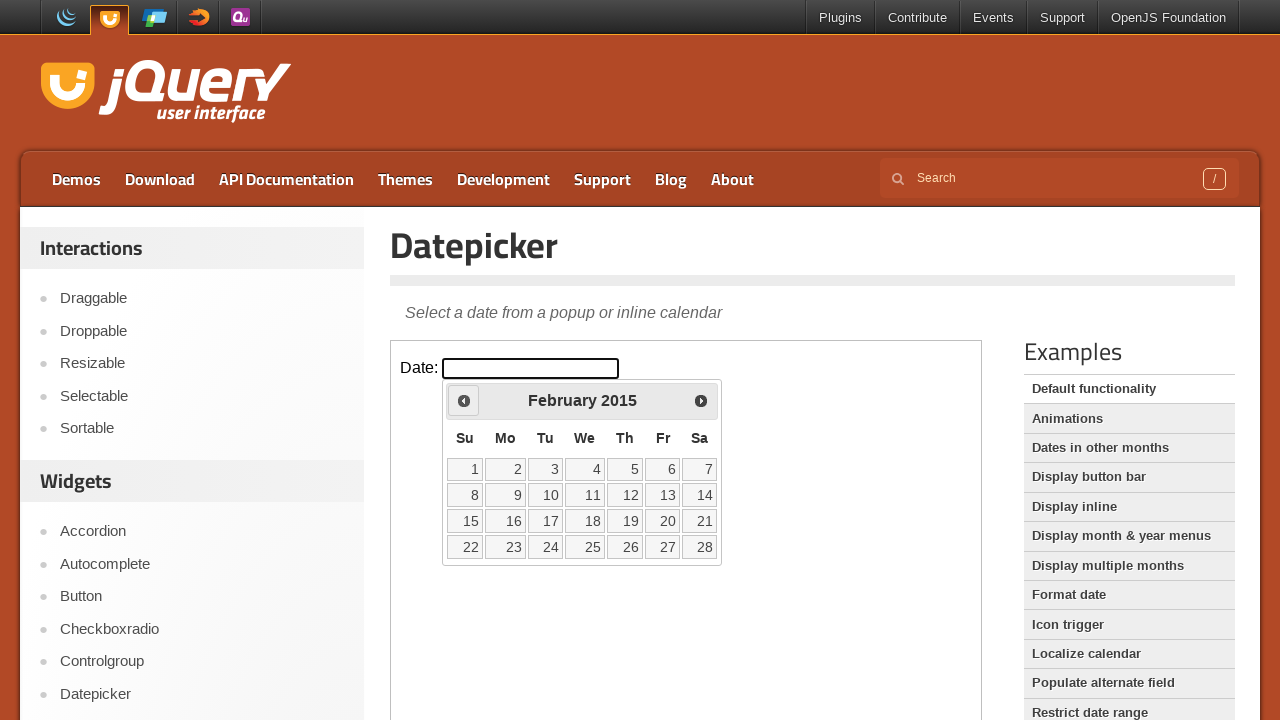

Clicked previous month button (currently at February 2015) at (464, 400) on iframe >> internal:control=enter-frame >> xpath=//span[text()='Prev']
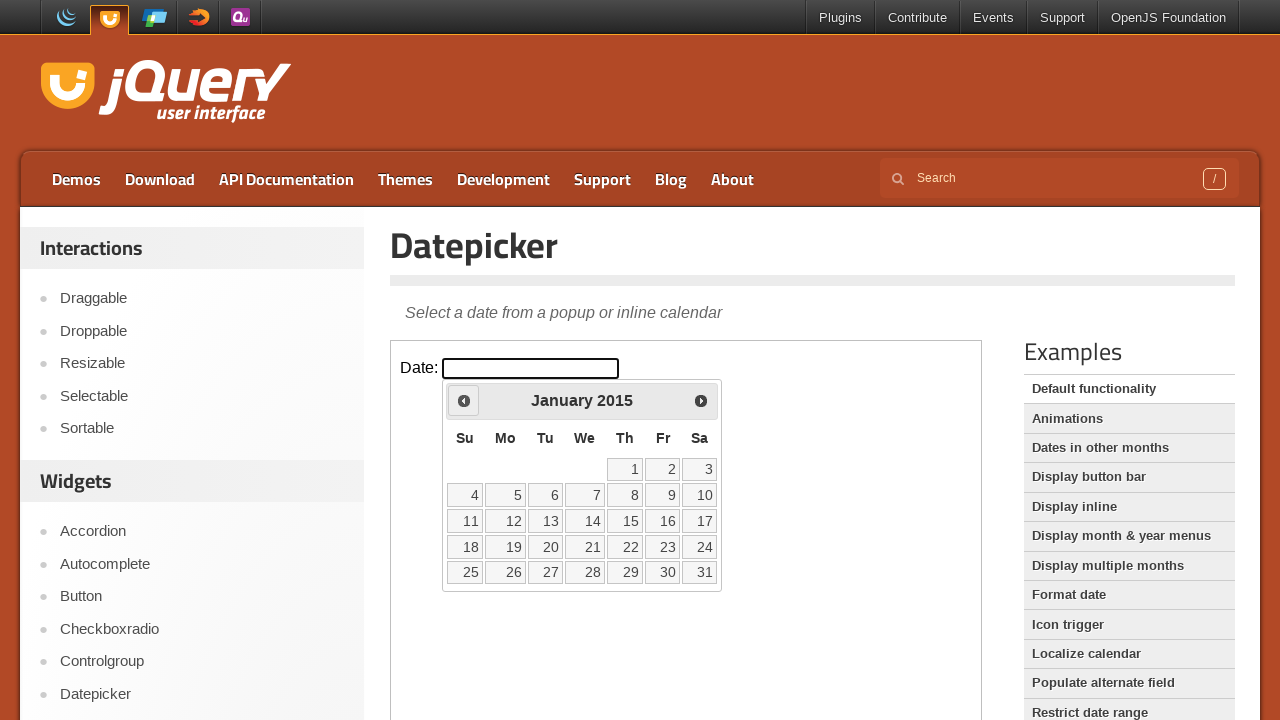

Clicked previous month button (currently at January 2015) at (464, 400) on iframe >> internal:control=enter-frame >> xpath=//span[text()='Prev']
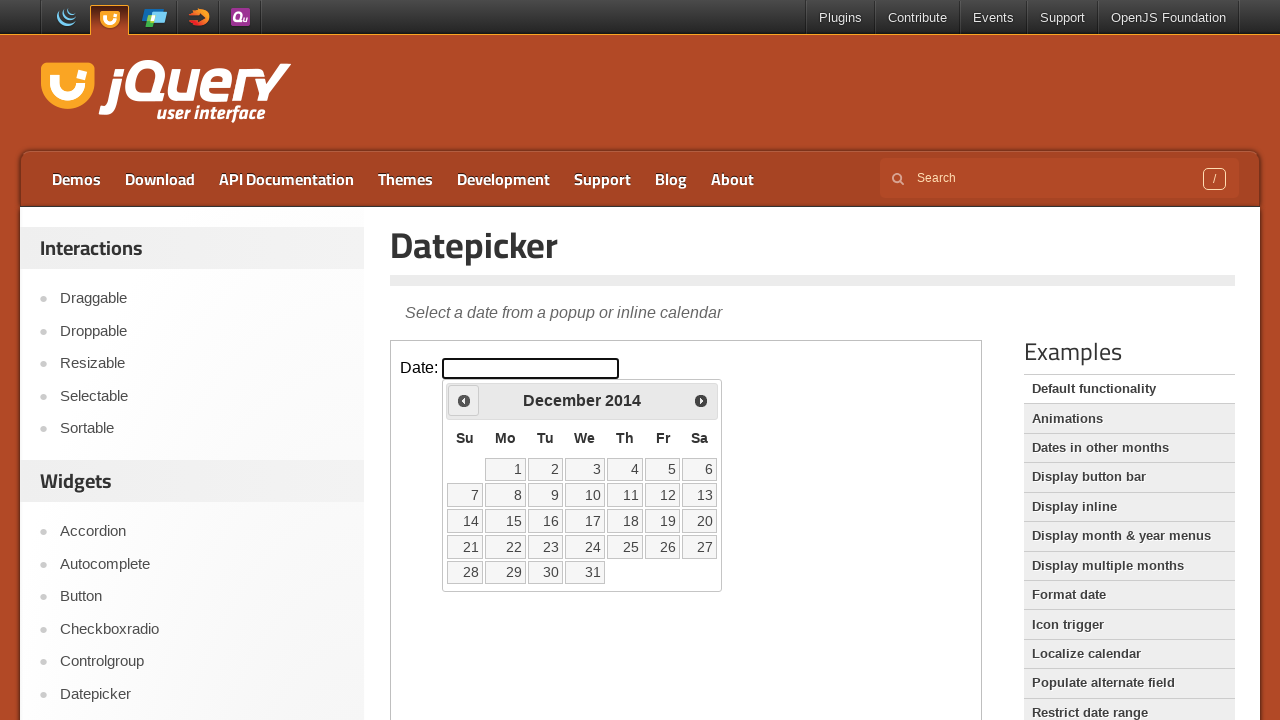

Clicked previous month button (currently at December 2014) at (464, 400) on iframe >> internal:control=enter-frame >> xpath=//span[text()='Prev']
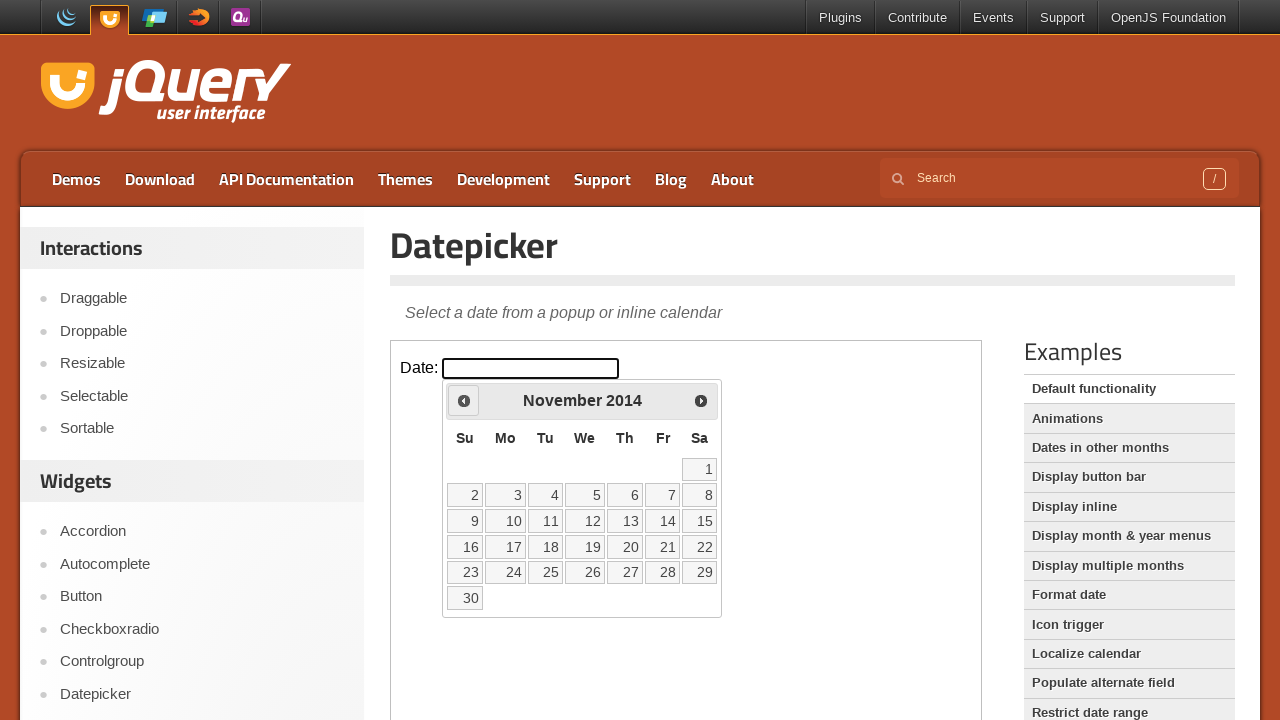

Clicked previous month button (currently at November 2014) at (464, 400) on iframe >> internal:control=enter-frame >> xpath=//span[text()='Prev']
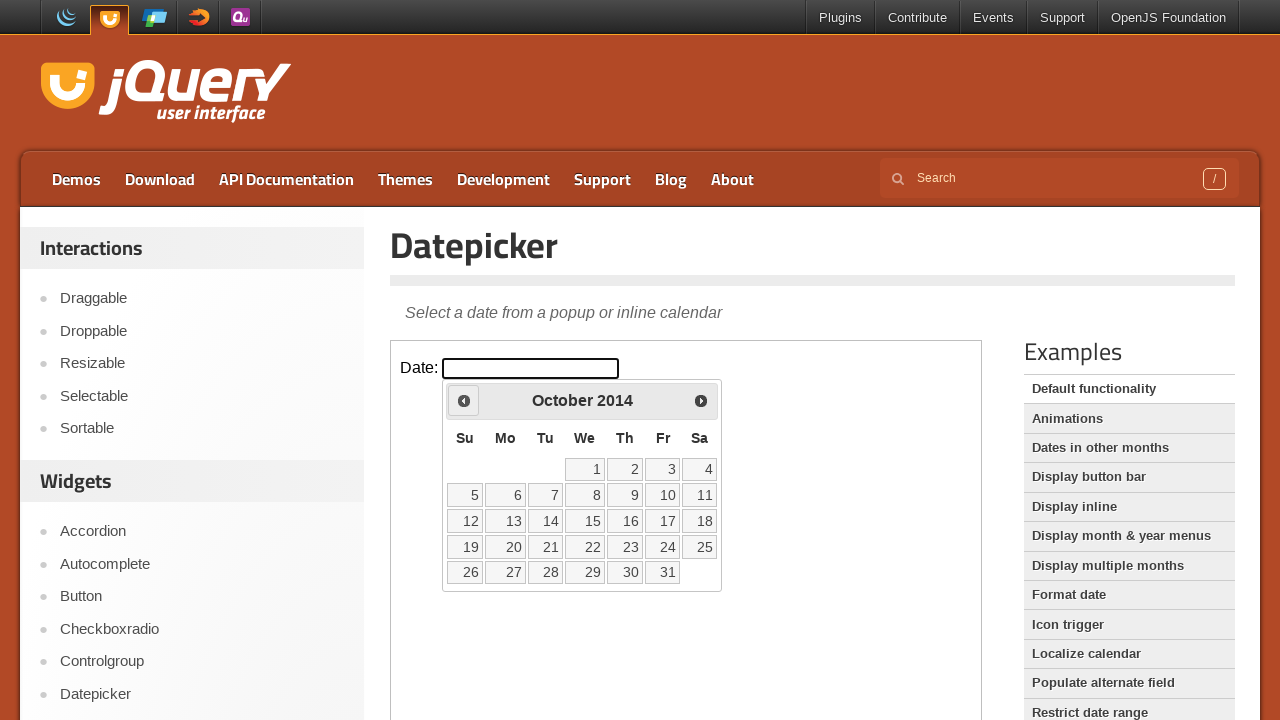

Clicked previous month button (currently at October 2014) at (464, 400) on iframe >> internal:control=enter-frame >> xpath=//span[text()='Prev']
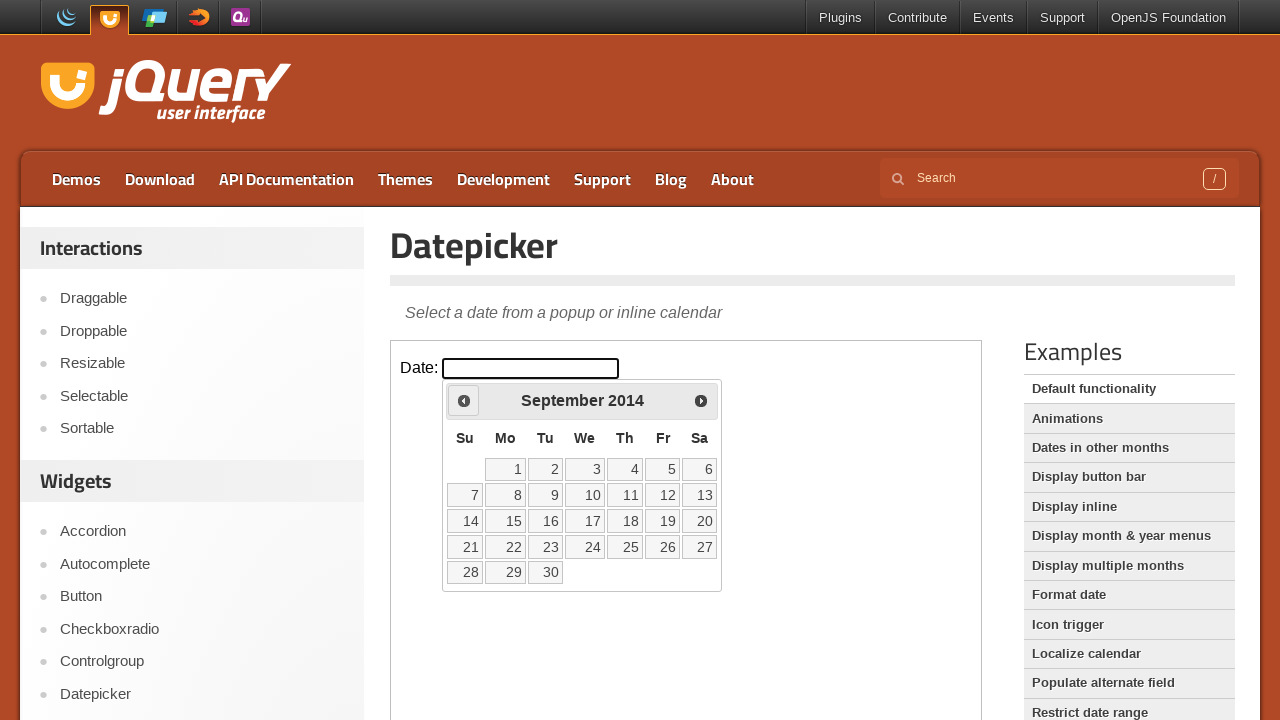

Clicked previous month button (currently at September 2014) at (464, 400) on iframe >> internal:control=enter-frame >> xpath=//span[text()='Prev']
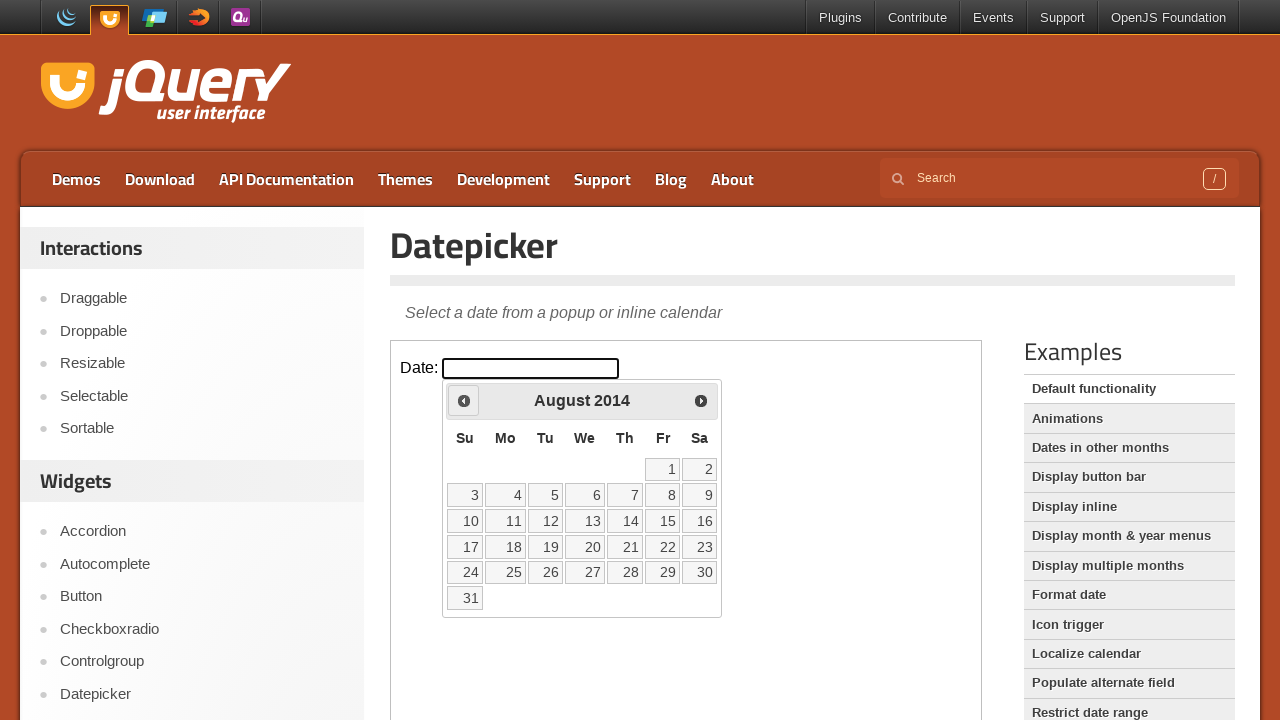

Clicked previous month button (currently at August 2014) at (464, 400) on iframe >> internal:control=enter-frame >> xpath=//span[text()='Prev']
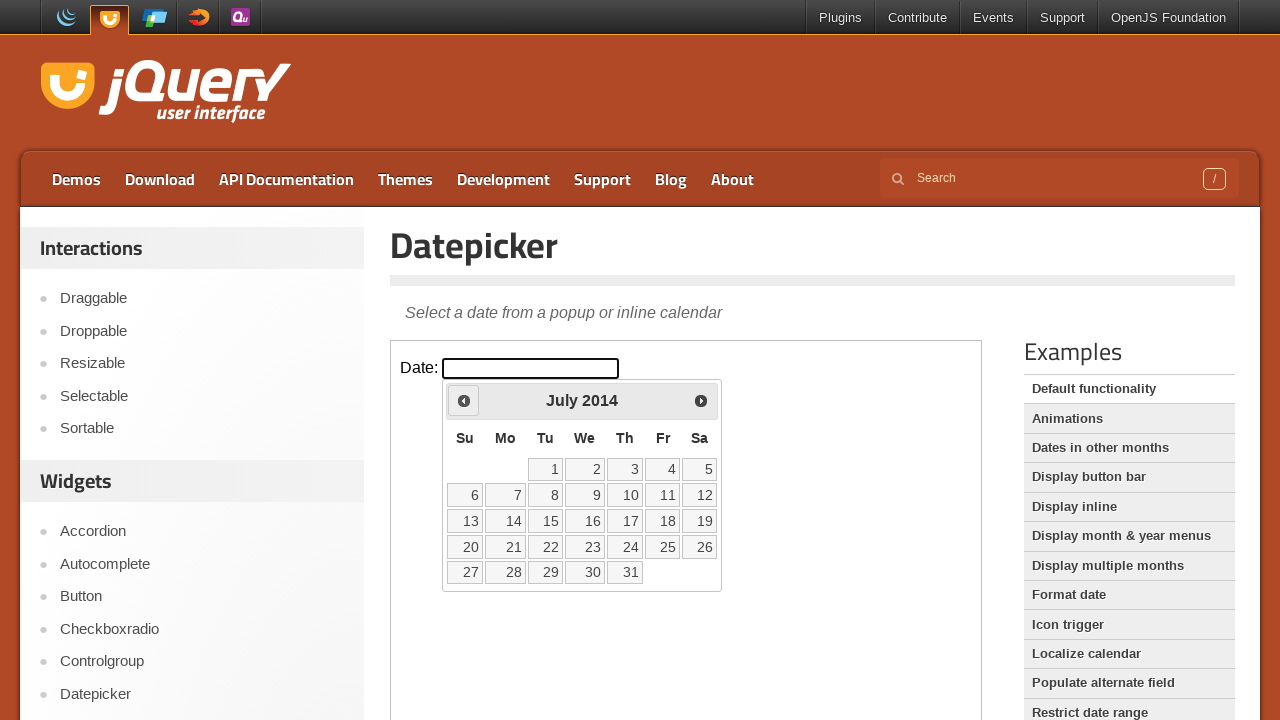

Clicked previous month button (currently at July 2014) at (464, 400) on iframe >> internal:control=enter-frame >> xpath=//span[text()='Prev']
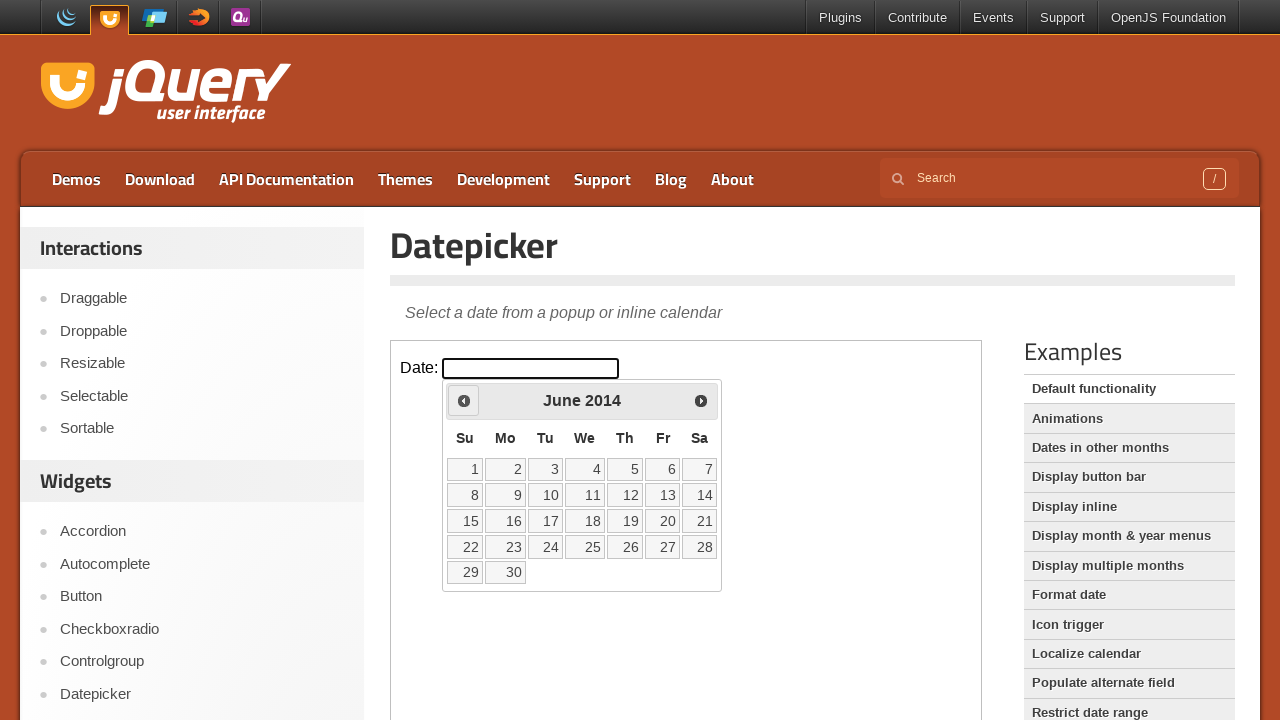

Clicked previous month button (currently at June 2014) at (464, 400) on iframe >> internal:control=enter-frame >> xpath=//span[text()='Prev']
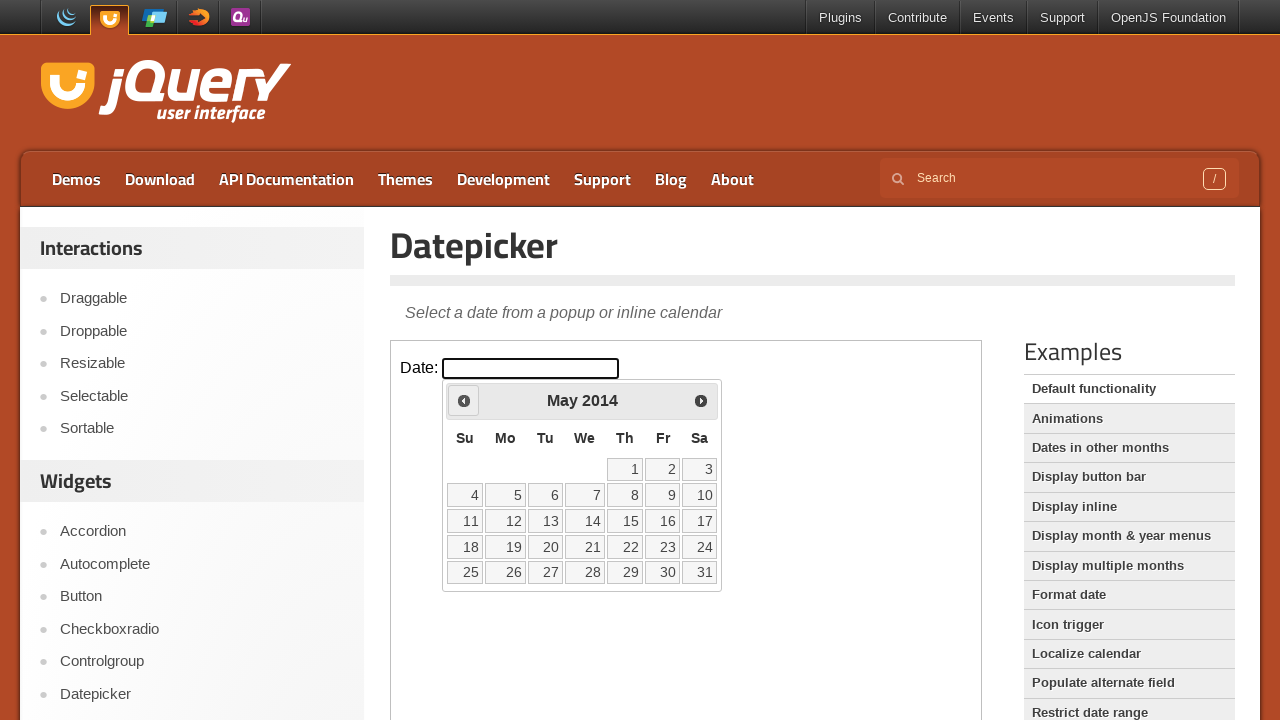

Clicked previous month button (currently at May 2014) at (464, 400) on iframe >> internal:control=enter-frame >> xpath=//span[text()='Prev']
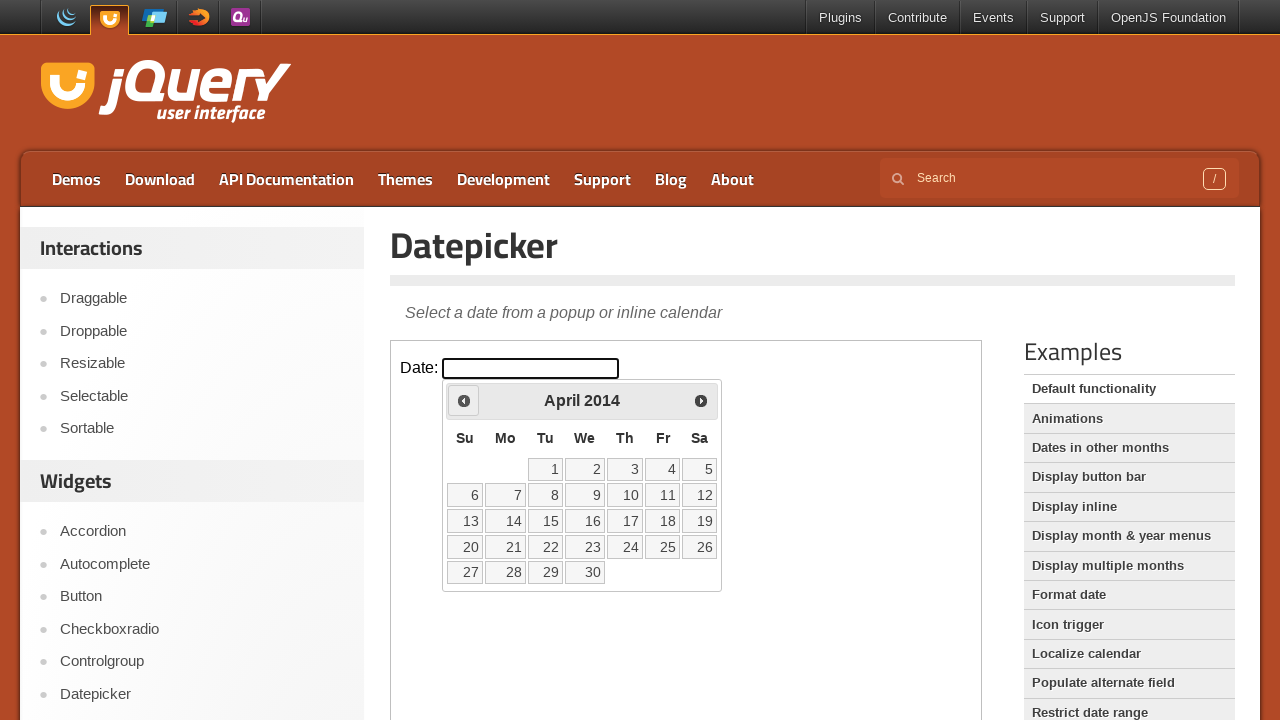

Clicked previous month button (currently at April 2014) at (464, 400) on iframe >> internal:control=enter-frame >> xpath=//span[text()='Prev']
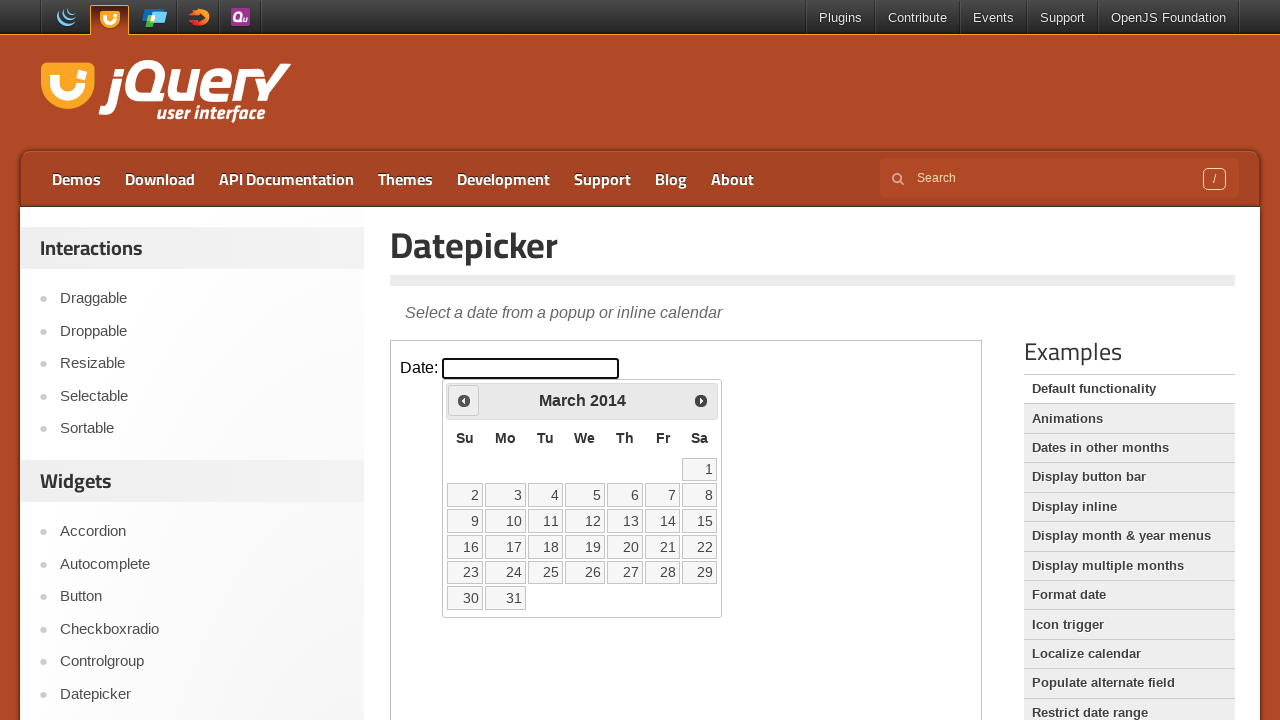

Clicked previous month button (currently at March 2014) at (464, 400) on iframe >> internal:control=enter-frame >> xpath=//span[text()='Prev']
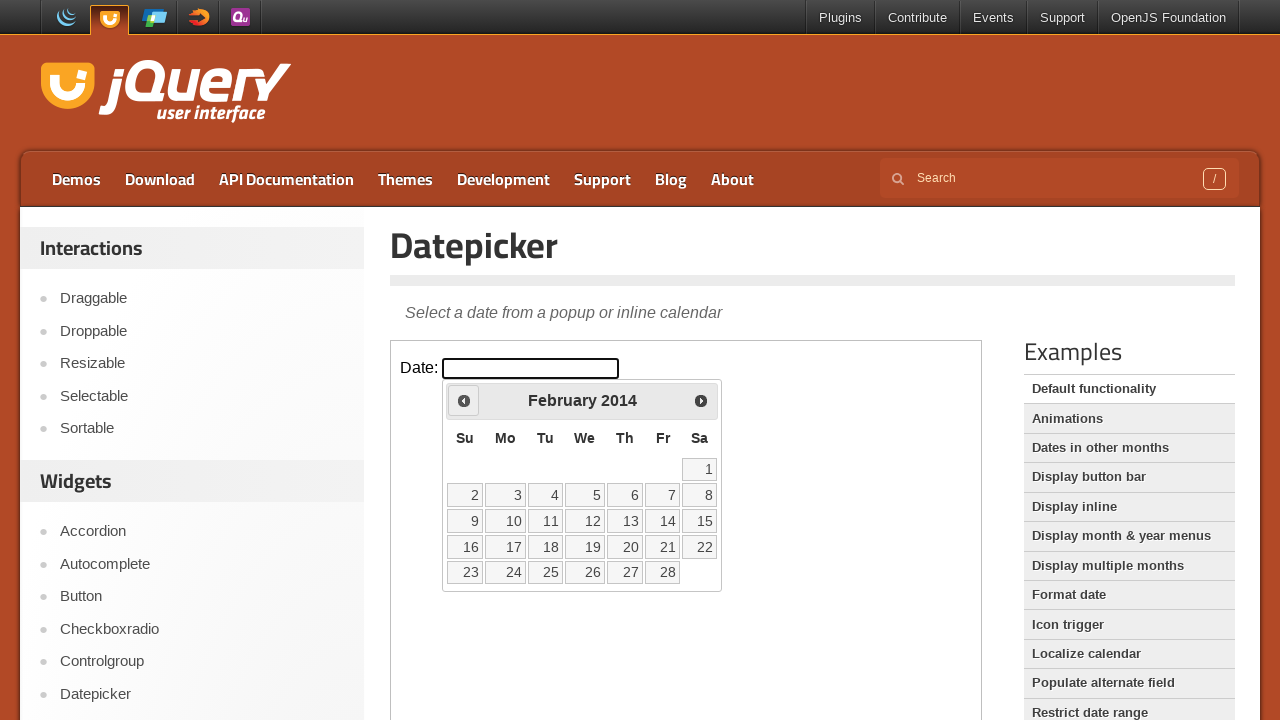

Clicked previous month button (currently at February 2014) at (464, 400) on iframe >> internal:control=enter-frame >> xpath=//span[text()='Prev']
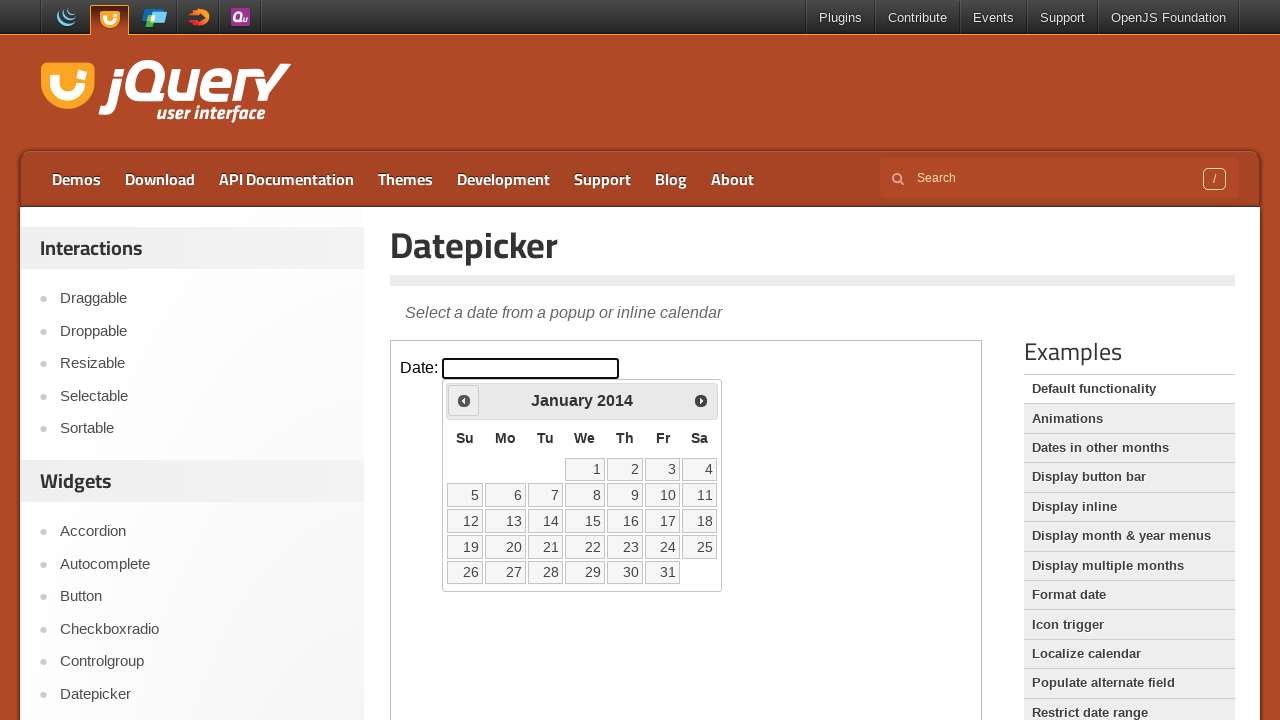

Clicked previous month button (currently at January 2014) at (464, 400) on iframe >> internal:control=enter-frame >> xpath=//span[text()='Prev']
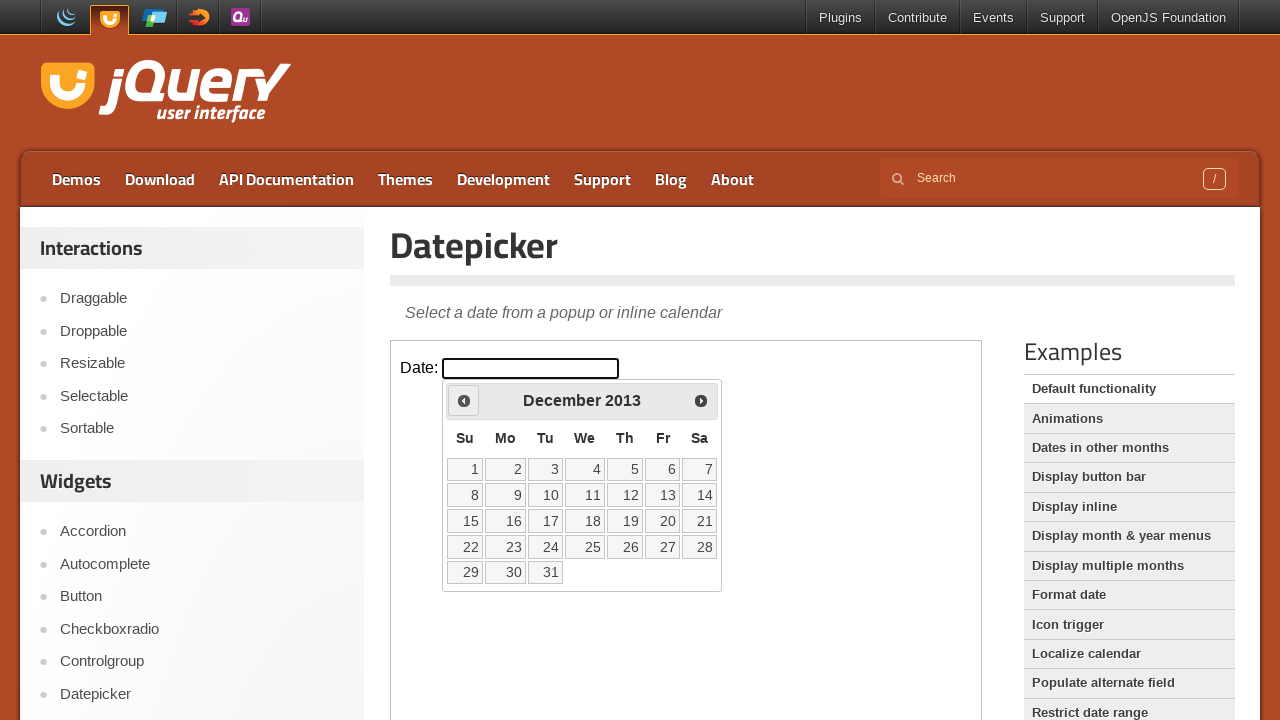

Clicked previous month button (currently at December 2013) at (464, 400) on iframe >> internal:control=enter-frame >> xpath=//span[text()='Prev']
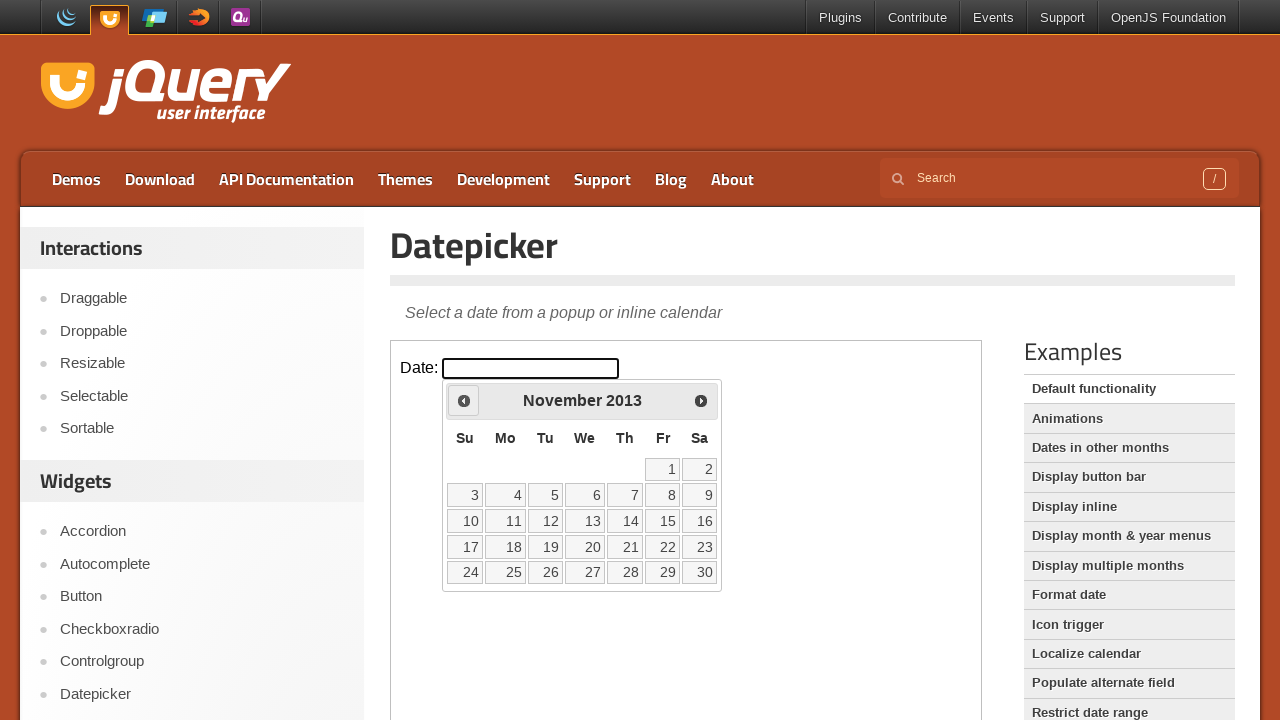

Clicked previous month button (currently at November 2013) at (464, 400) on iframe >> internal:control=enter-frame >> xpath=//span[text()='Prev']
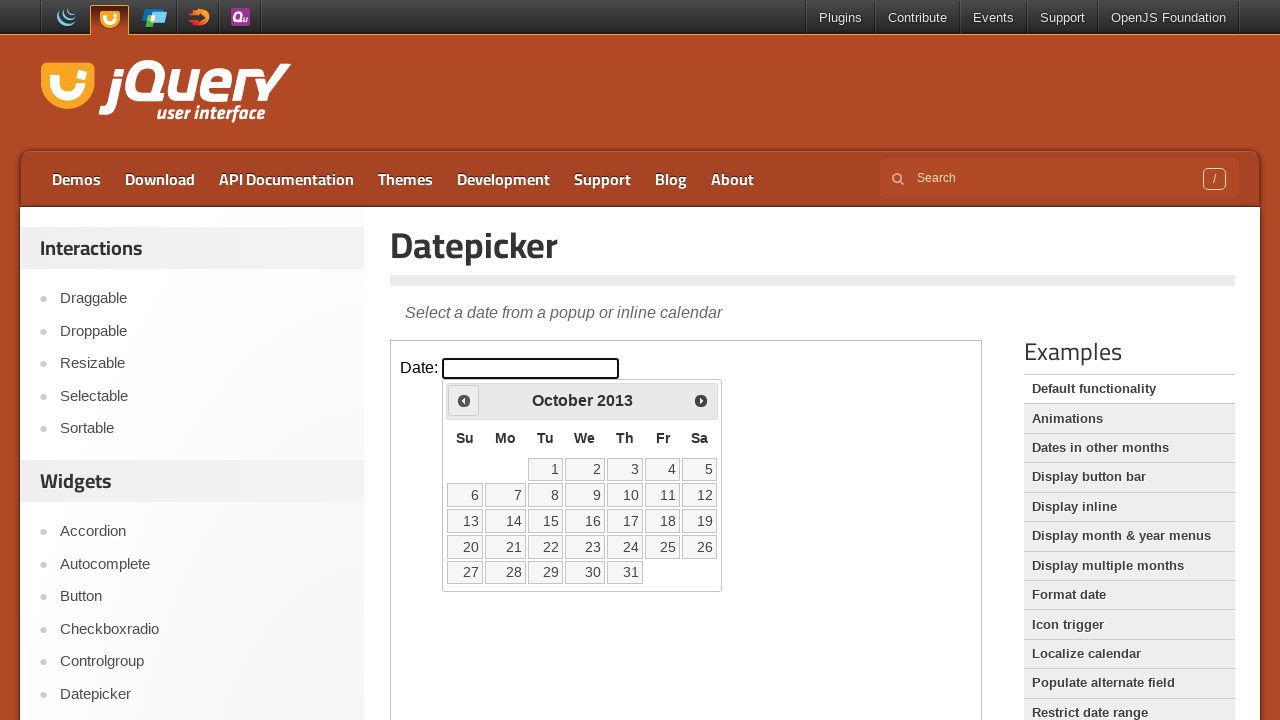

Clicked previous month button (currently at October 2013) at (464, 400) on iframe >> internal:control=enter-frame >> xpath=//span[text()='Prev']
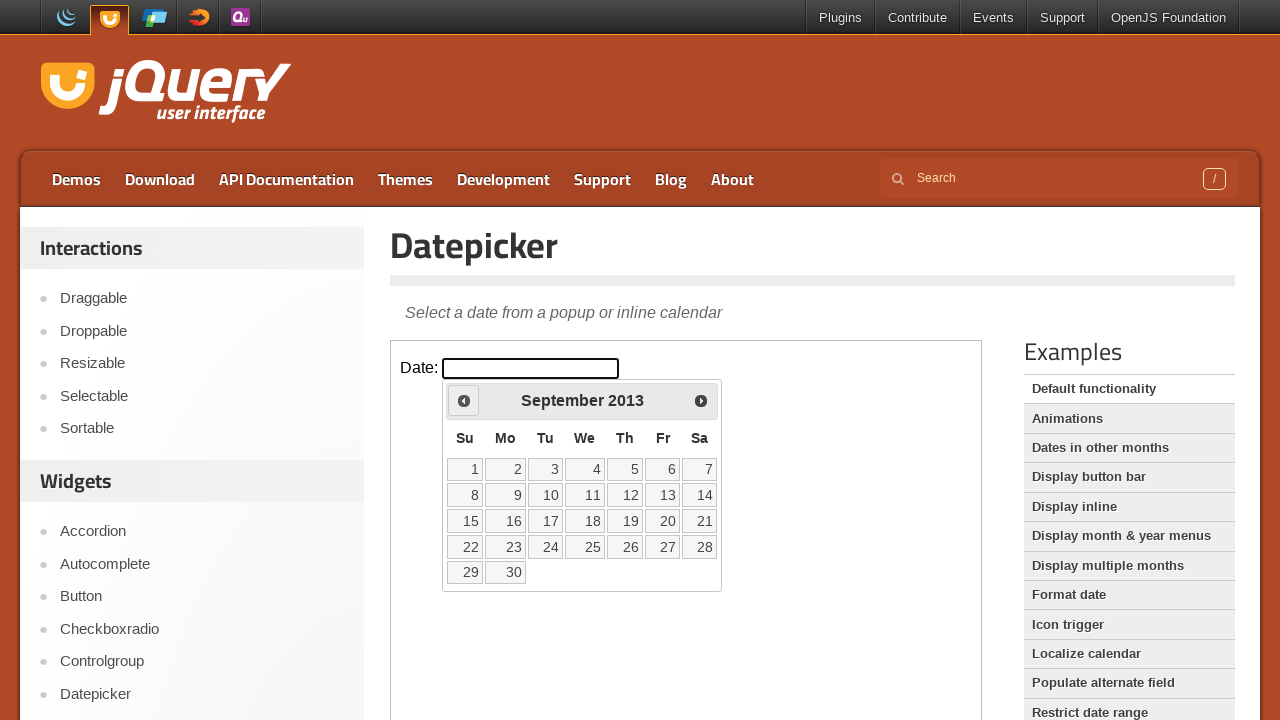

Clicked previous month button (currently at September 2013) at (464, 400) on iframe >> internal:control=enter-frame >> xpath=//span[text()='Prev']
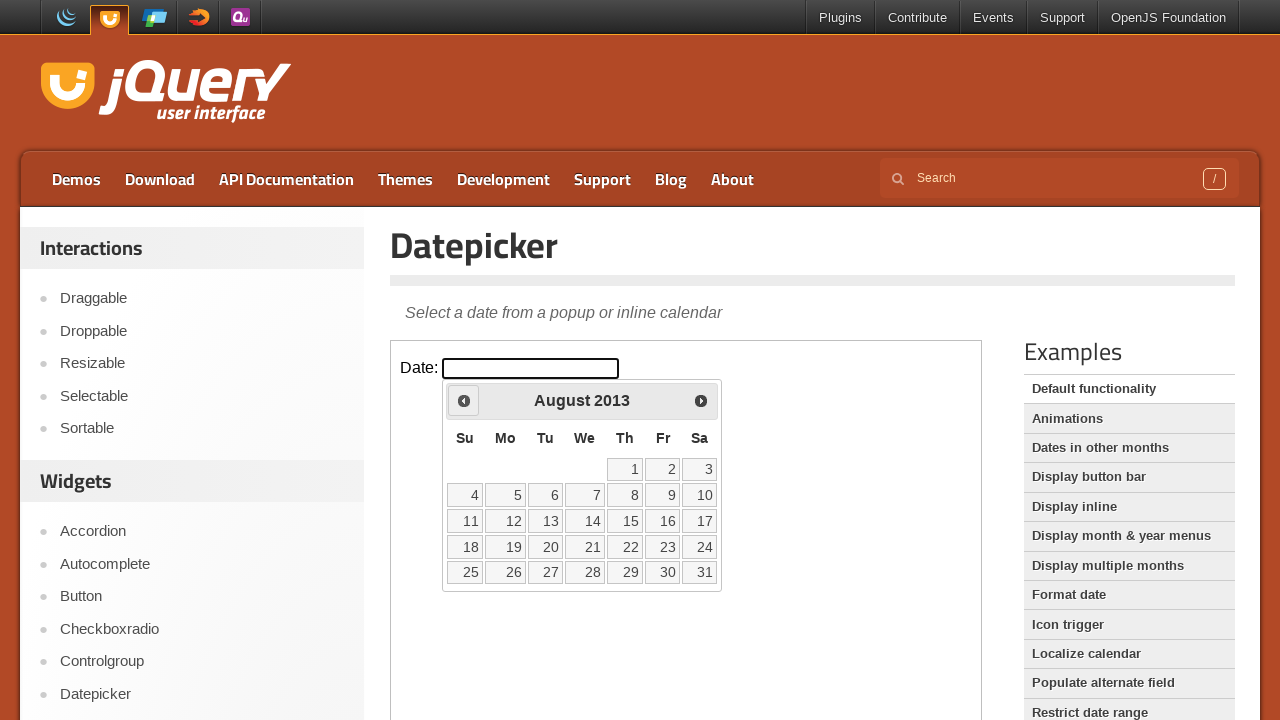

Clicked previous month button (currently at August 2013) at (464, 400) on iframe >> internal:control=enter-frame >> xpath=//span[text()='Prev']
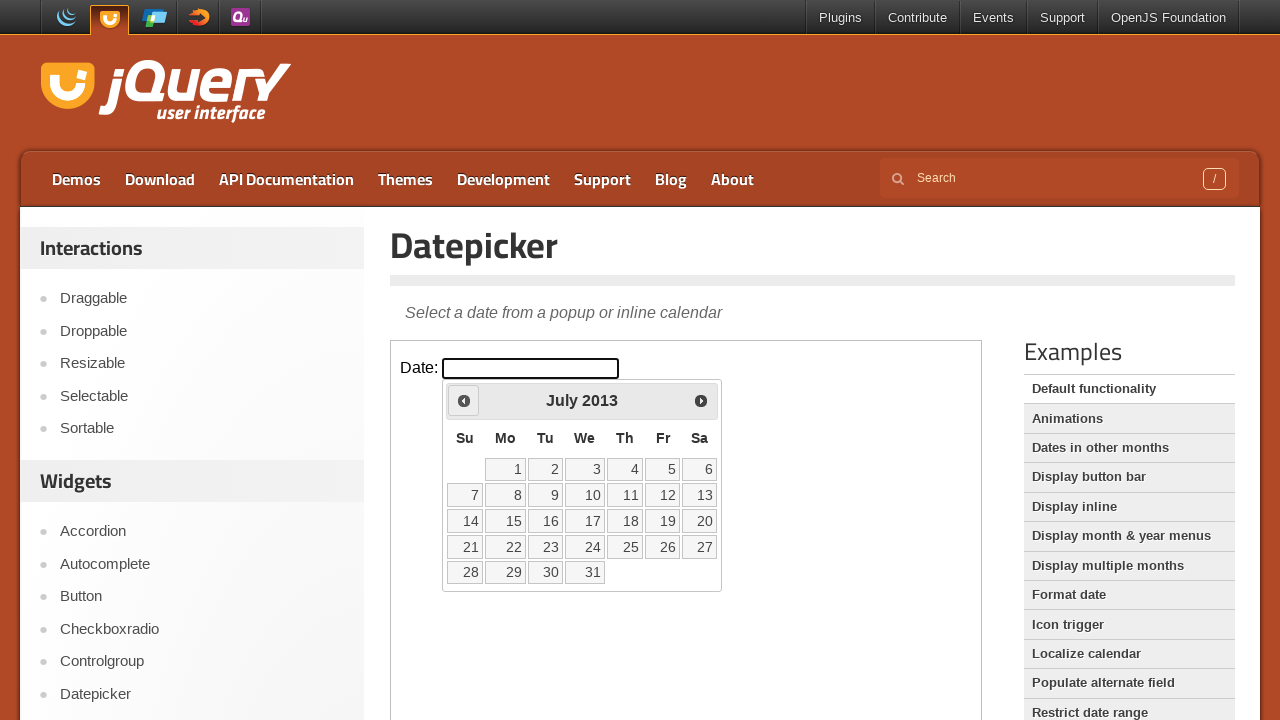

Clicked previous month button (currently at July 2013) at (464, 400) on iframe >> internal:control=enter-frame >> xpath=//span[text()='Prev']
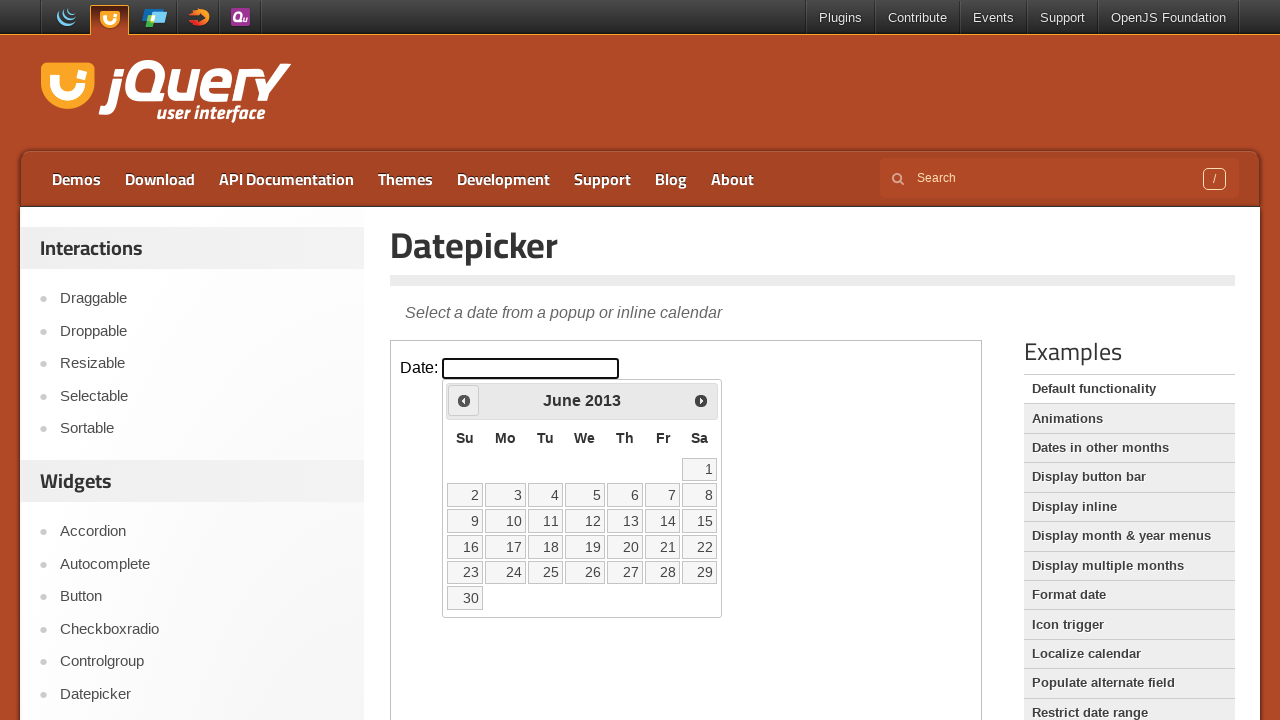

Clicked previous month button (currently at June 2013) at (464, 400) on iframe >> internal:control=enter-frame >> xpath=//span[text()='Prev']
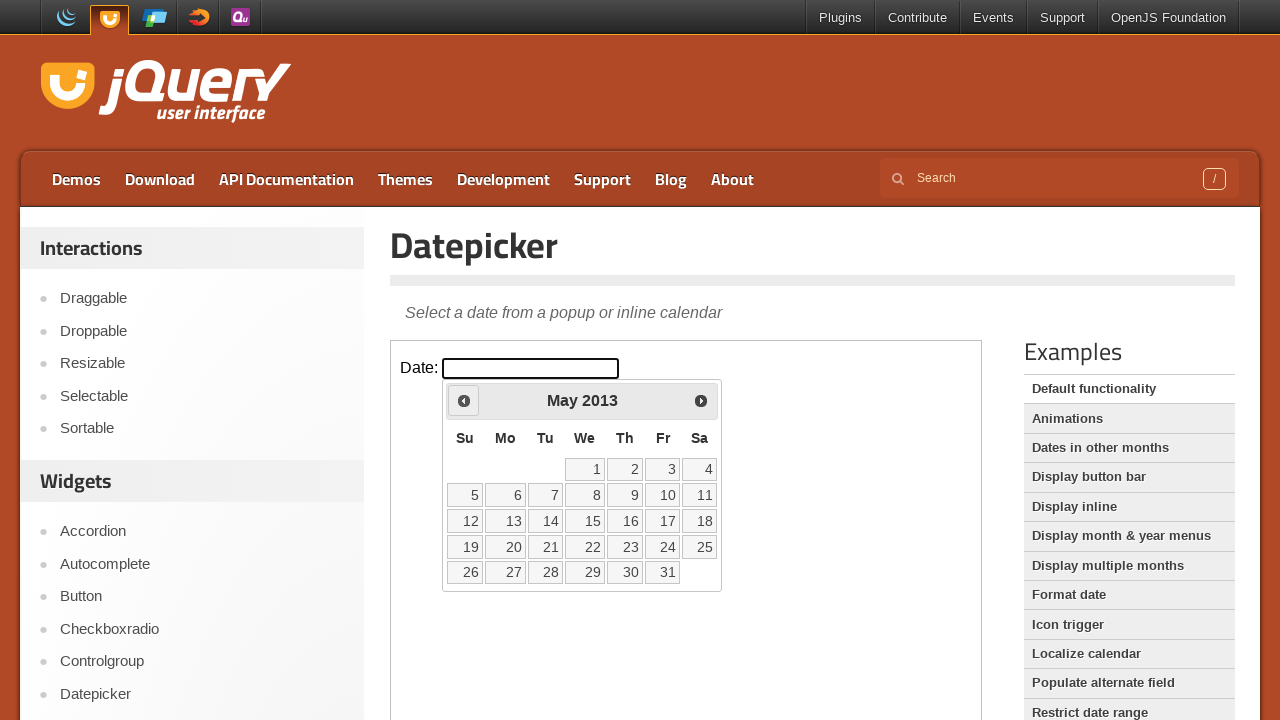

Clicked previous month button (currently at May 2013) at (464, 400) on iframe >> internal:control=enter-frame >> xpath=//span[text()='Prev']
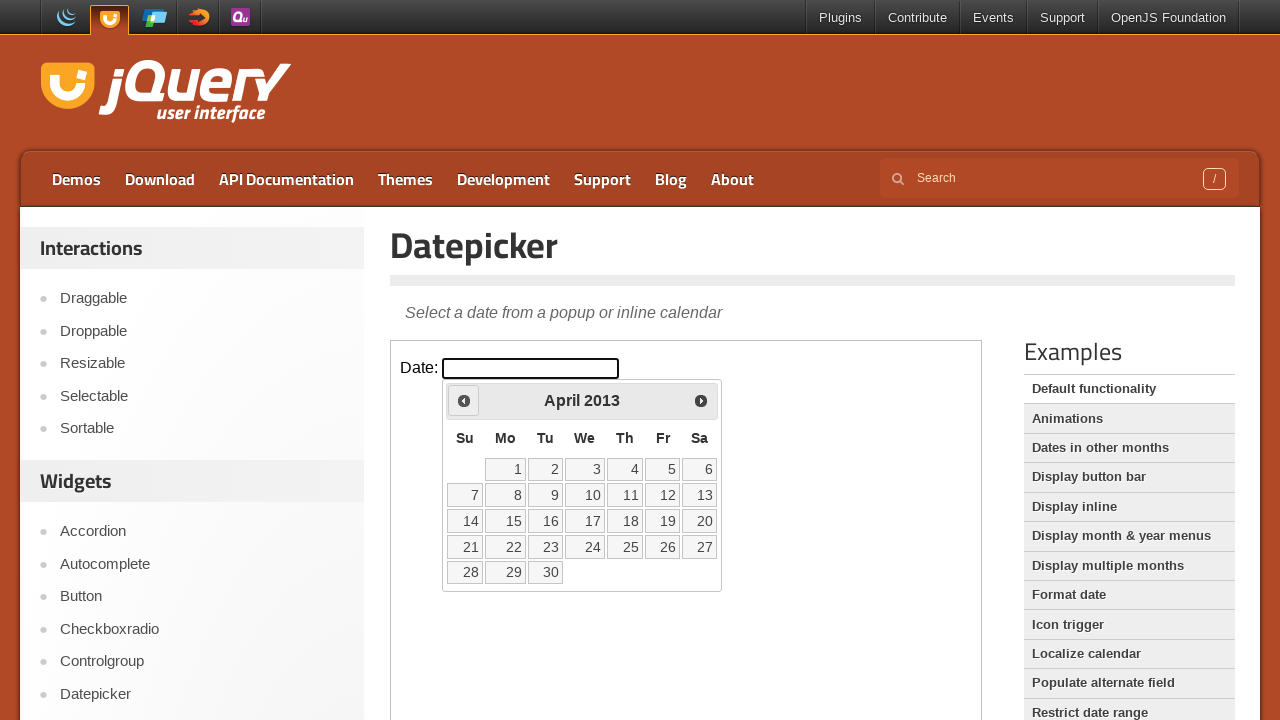

Clicked previous month button (currently at April 2013) at (464, 400) on iframe >> internal:control=enter-frame >> xpath=//span[text()='Prev']
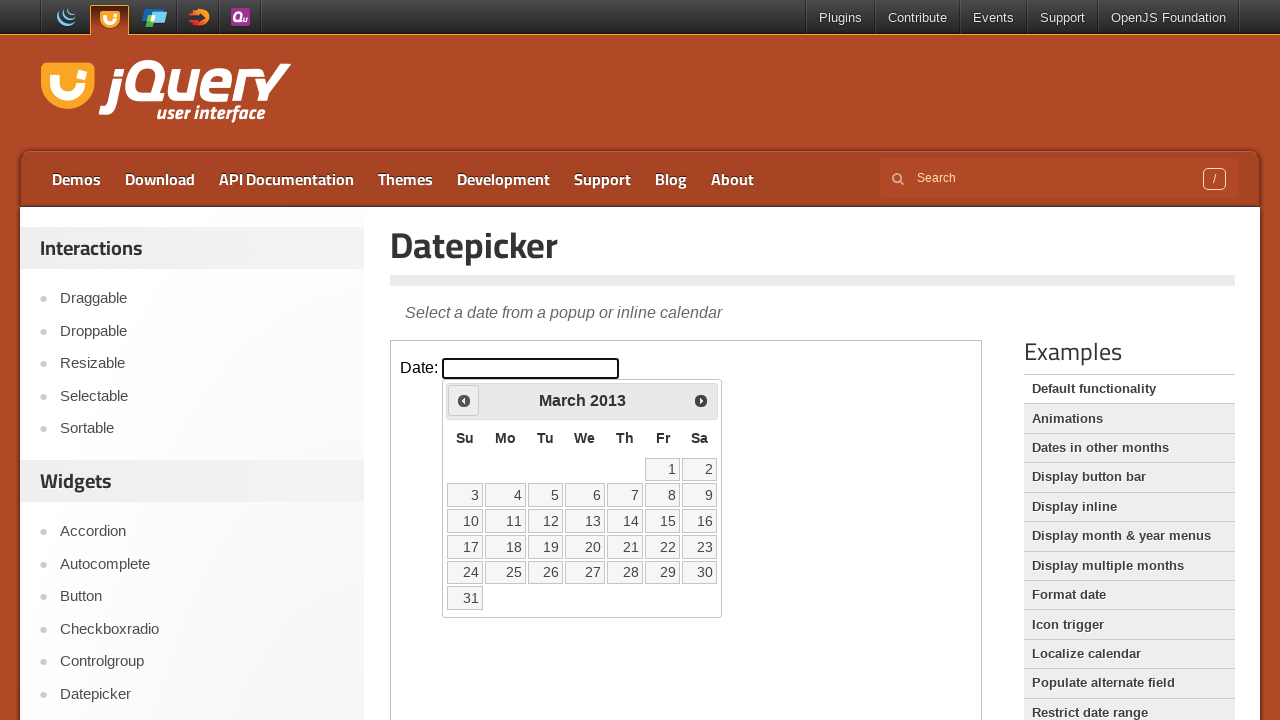

Clicked previous month button (currently at March 2013) at (464, 400) on iframe >> internal:control=enter-frame >> xpath=//span[text()='Prev']
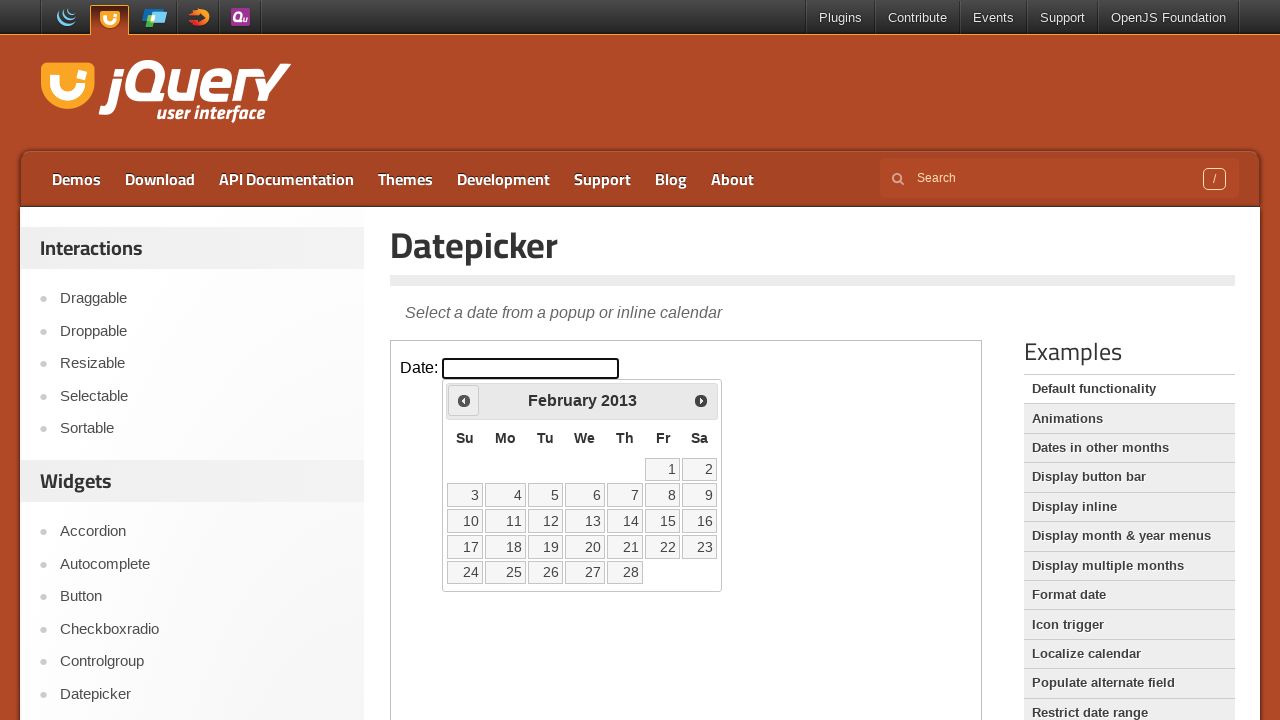

Clicked previous month button (currently at February 2013) at (464, 400) on iframe >> internal:control=enter-frame >> xpath=//span[text()='Prev']
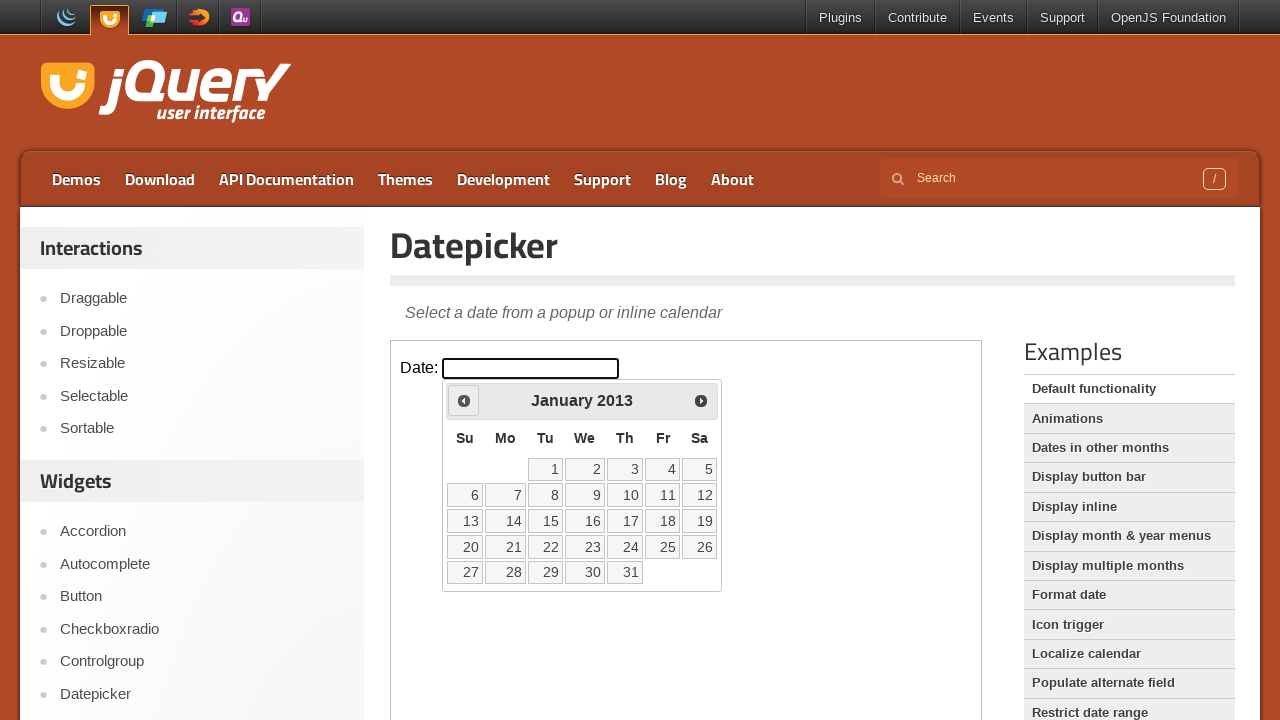

Clicked previous month button (currently at January 2013) at (464, 400) on iframe >> internal:control=enter-frame >> xpath=//span[text()='Prev']
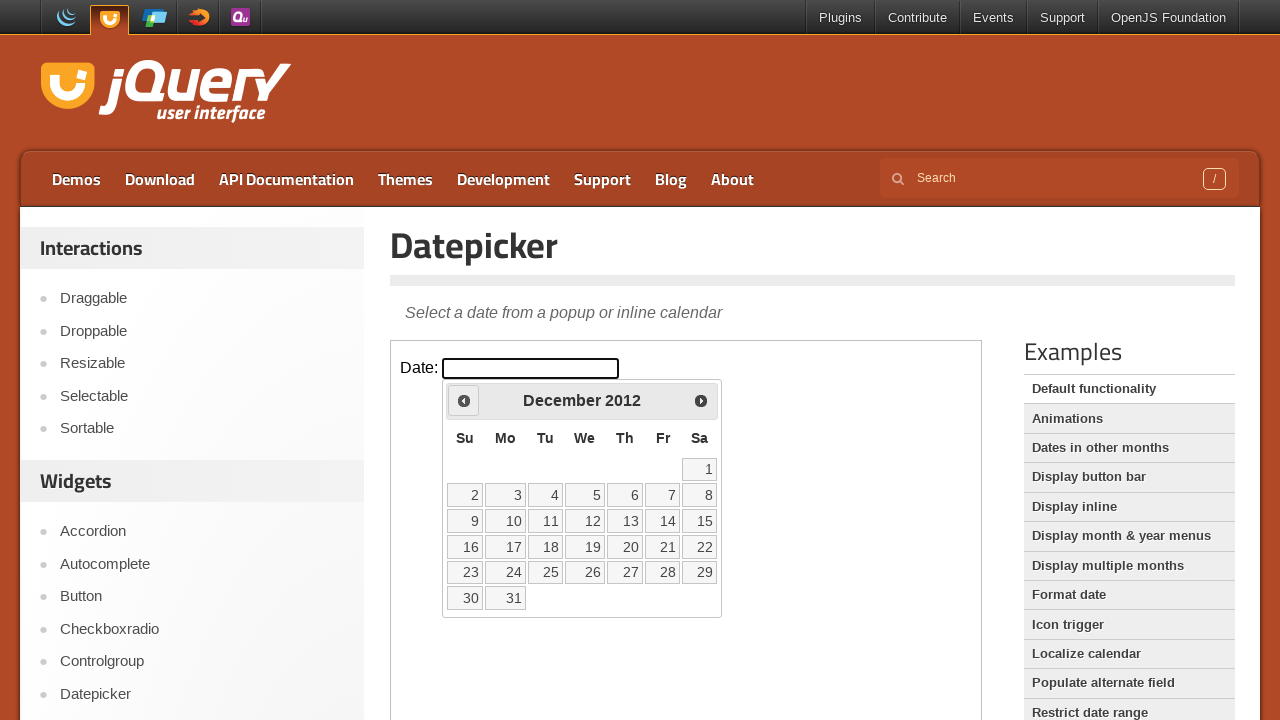

Clicked previous month button (currently at December 2012) at (464, 400) on iframe >> internal:control=enter-frame >> xpath=//span[text()='Prev']
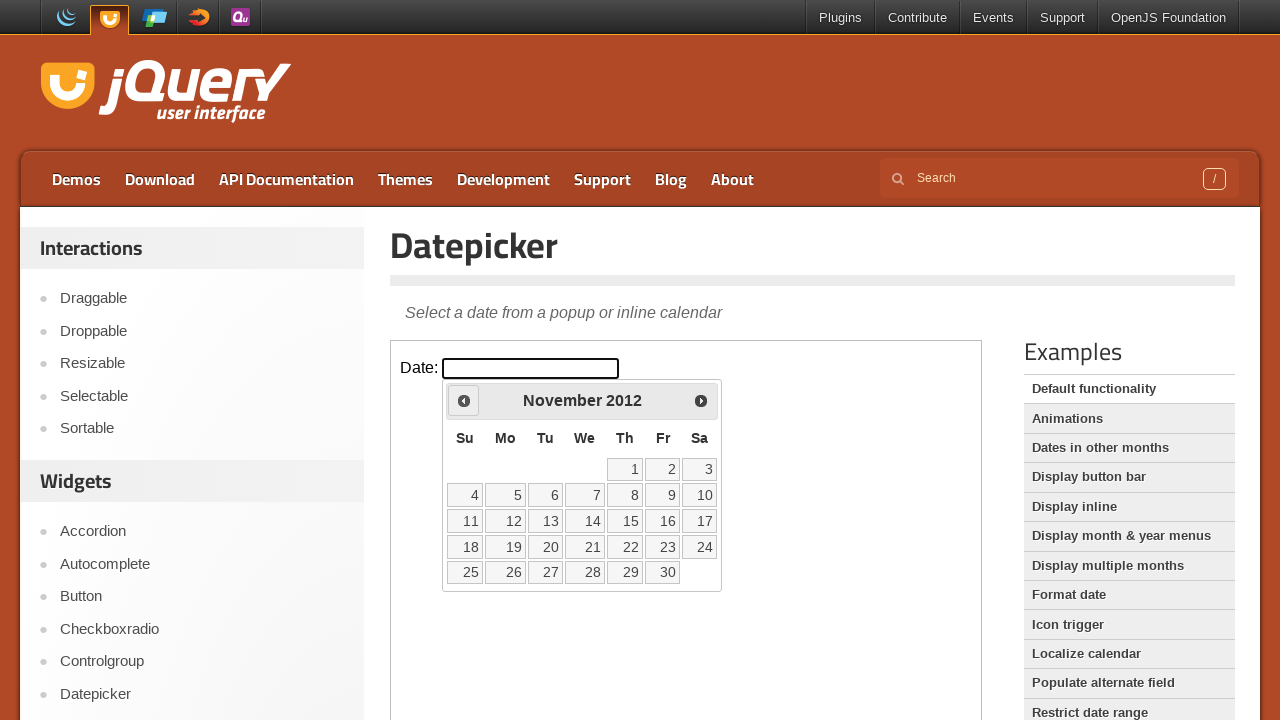

Clicked previous month button (currently at November 2012) at (464, 400) on iframe >> internal:control=enter-frame >> xpath=//span[text()='Prev']
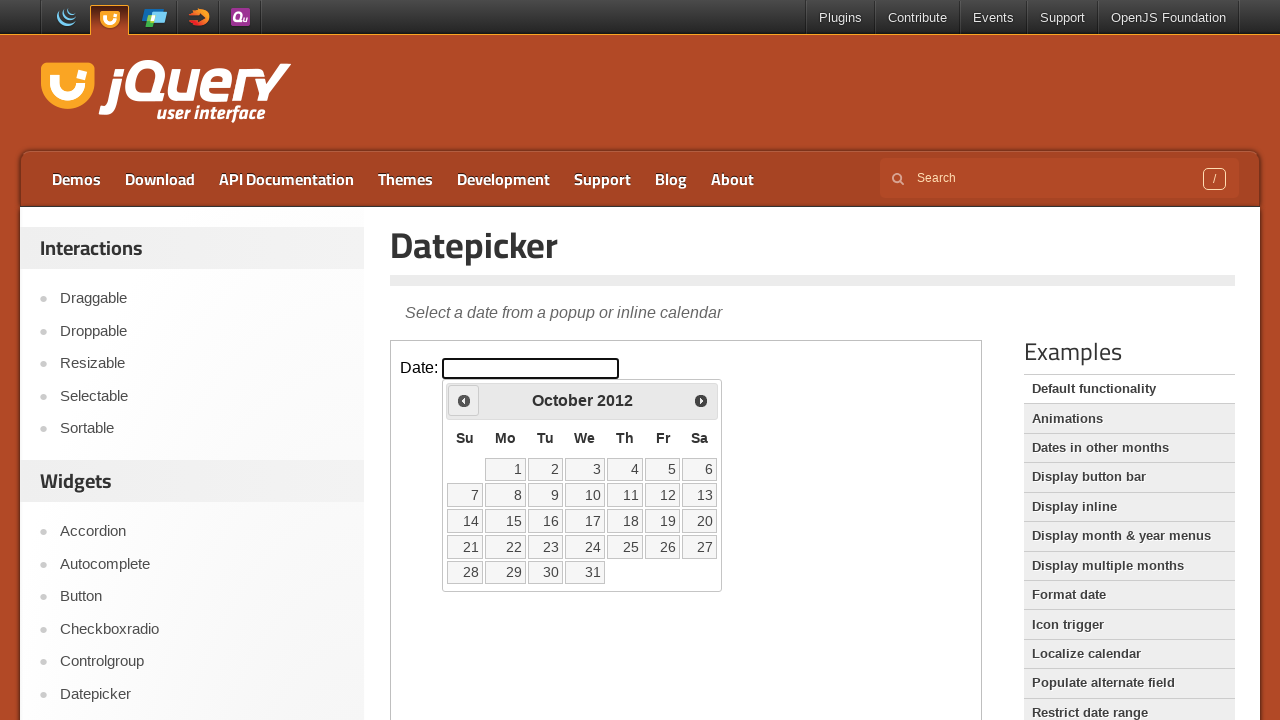

Clicked previous month button (currently at October 2012) at (464, 400) on iframe >> internal:control=enter-frame >> xpath=//span[text()='Prev']
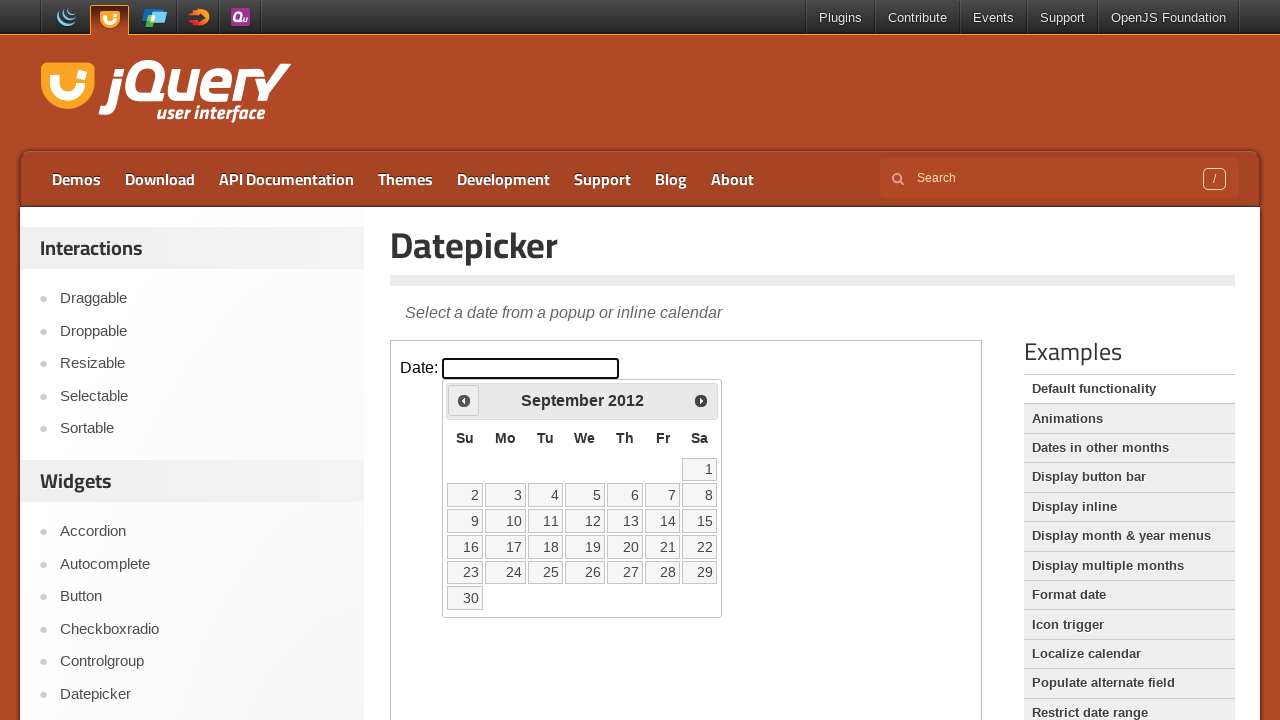

Clicked previous month button (currently at September 2012) at (464, 400) on iframe >> internal:control=enter-frame >> xpath=//span[text()='Prev']
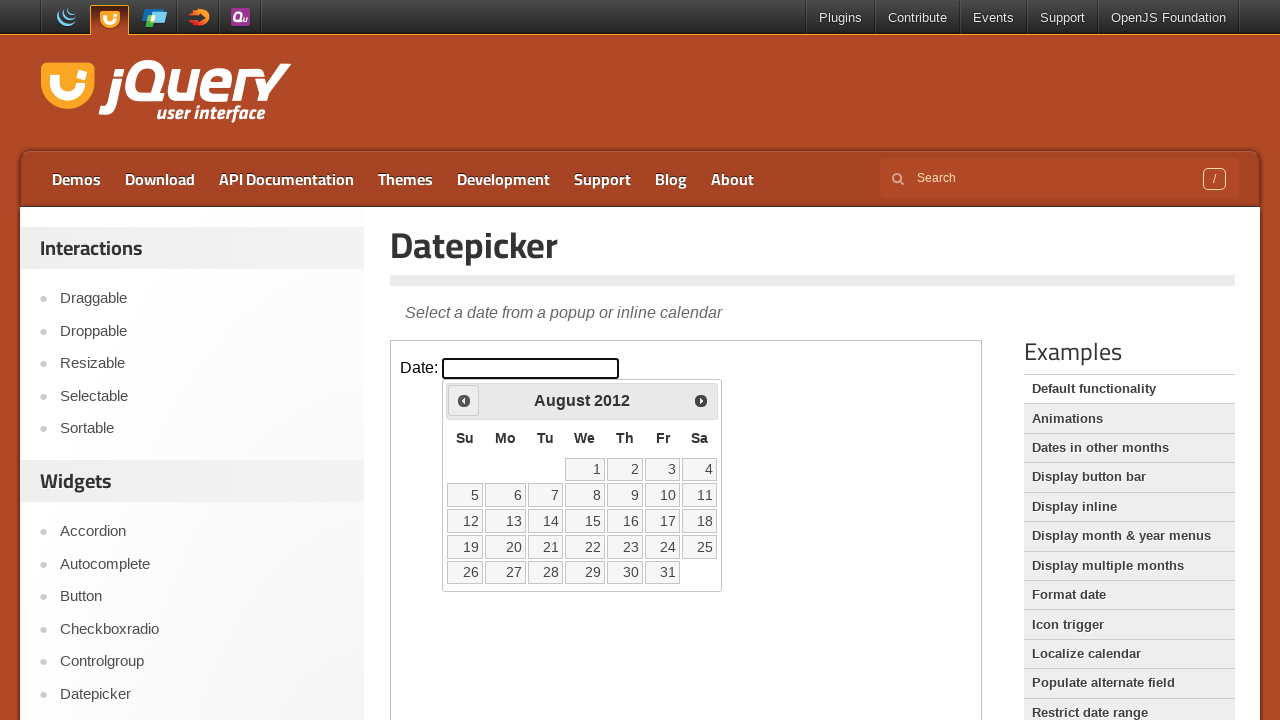

Clicked previous month button (currently at August 2012) at (464, 400) on iframe >> internal:control=enter-frame >> xpath=//span[text()='Prev']
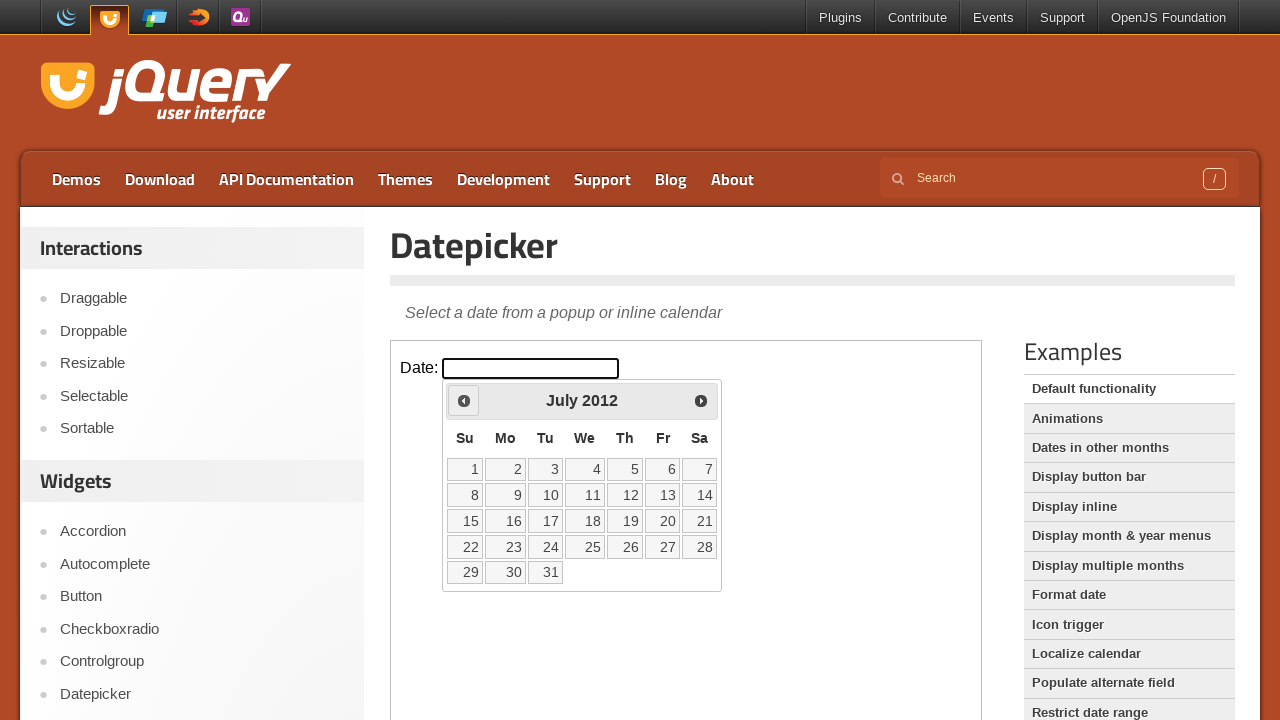

Clicked previous month button (currently at July 2012) at (464, 400) on iframe >> internal:control=enter-frame >> xpath=//span[text()='Prev']
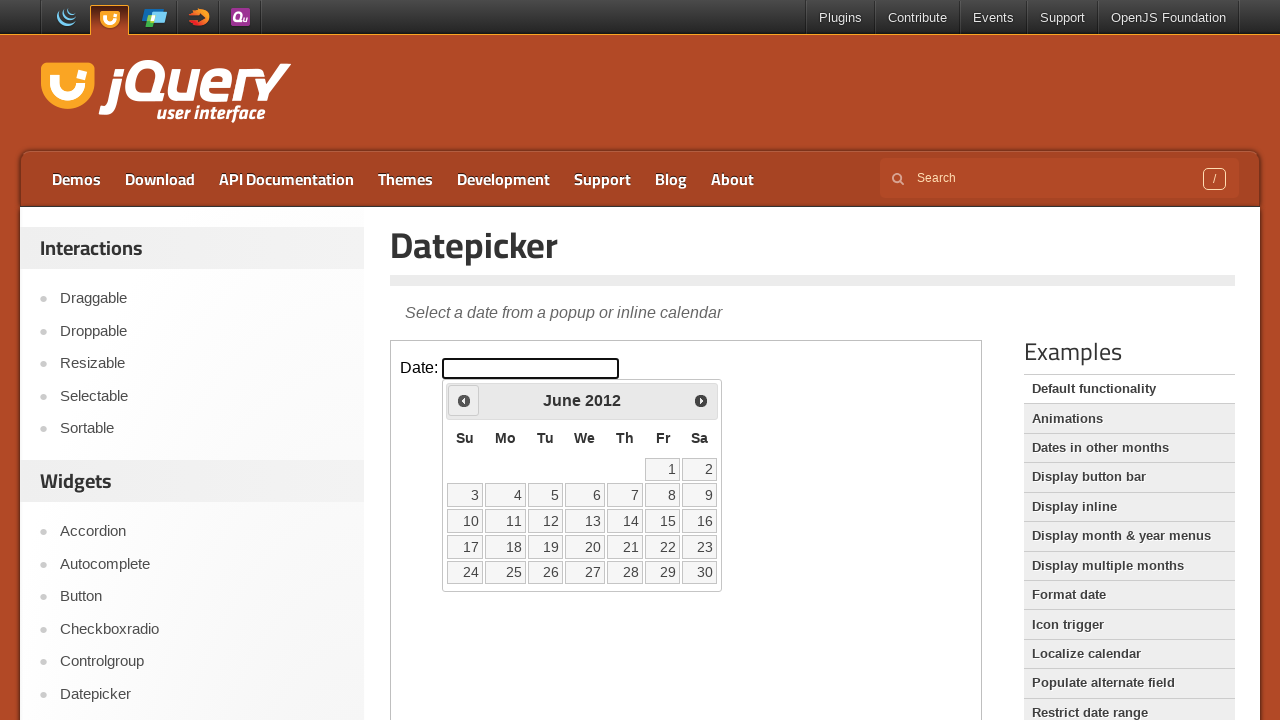

Clicked previous month button (currently at June 2012) at (464, 400) on iframe >> internal:control=enter-frame >> xpath=//span[text()='Prev']
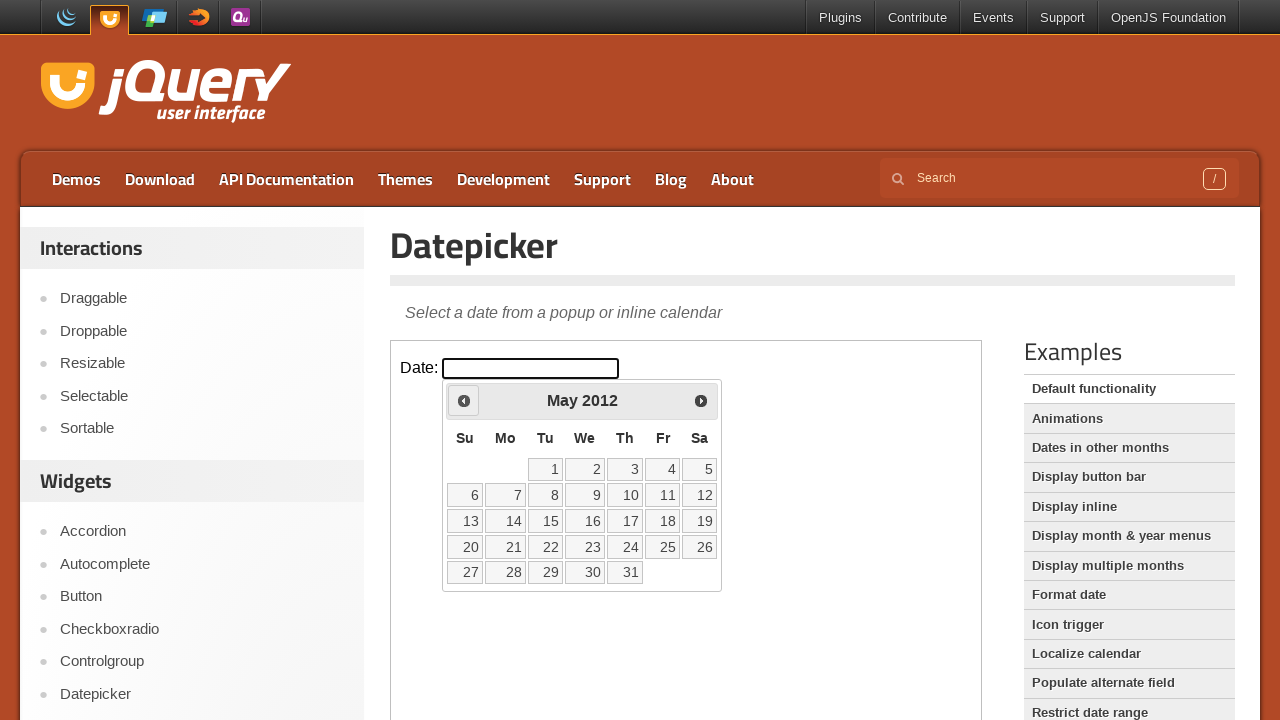

Clicked previous month button (currently at May 2012) at (464, 400) on iframe >> internal:control=enter-frame >> xpath=//span[text()='Prev']
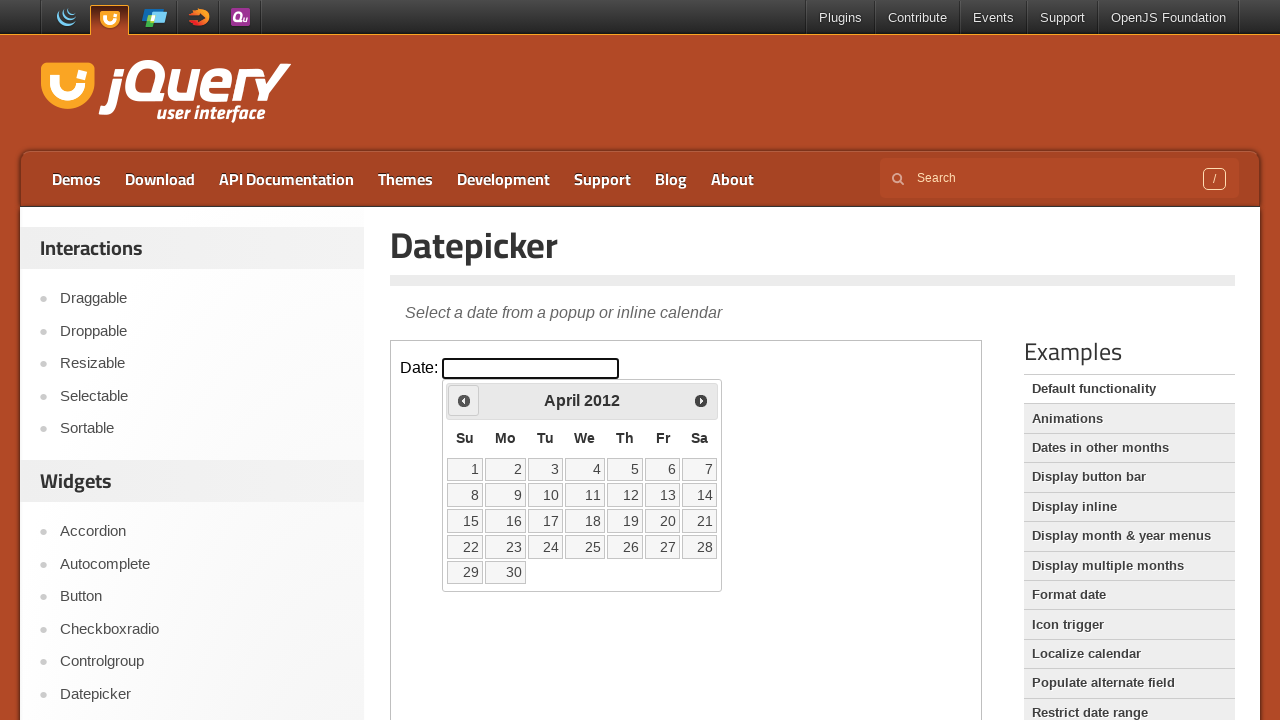

Clicked previous month button (currently at April 2012) at (464, 400) on iframe >> internal:control=enter-frame >> xpath=//span[text()='Prev']
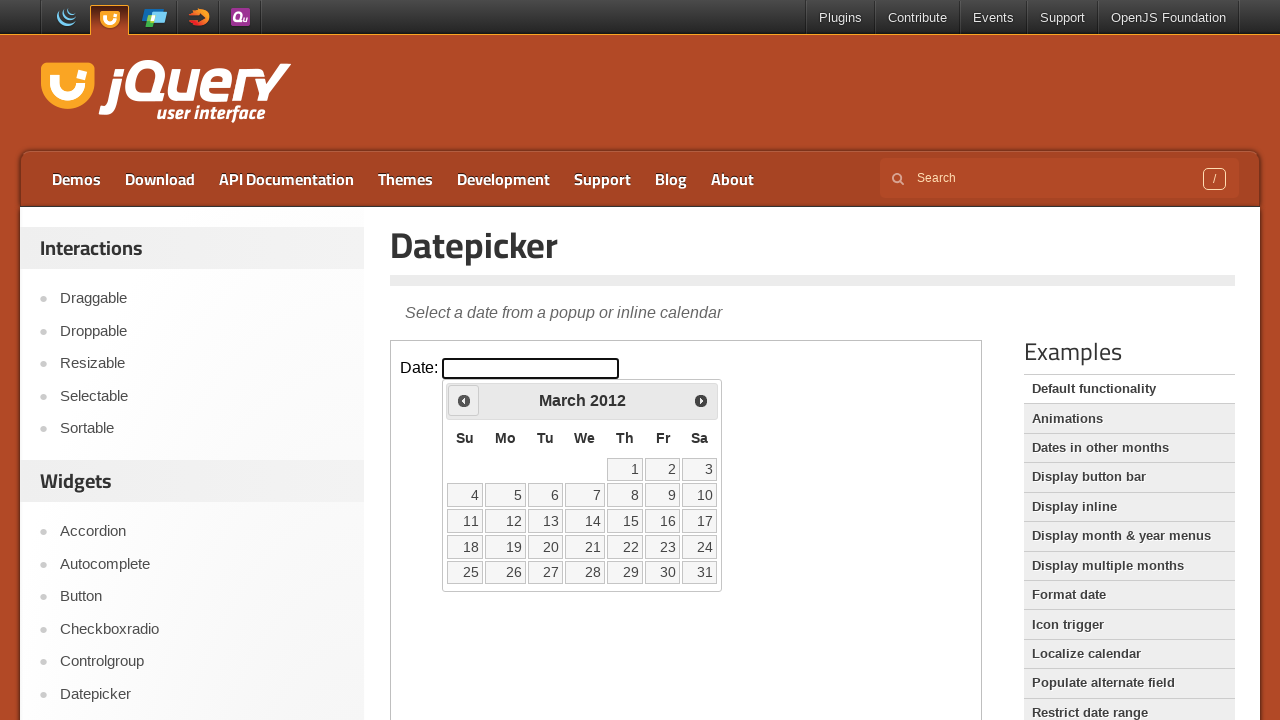

Clicked previous month button (currently at March 2012) at (464, 400) on iframe >> internal:control=enter-frame >> xpath=//span[text()='Prev']
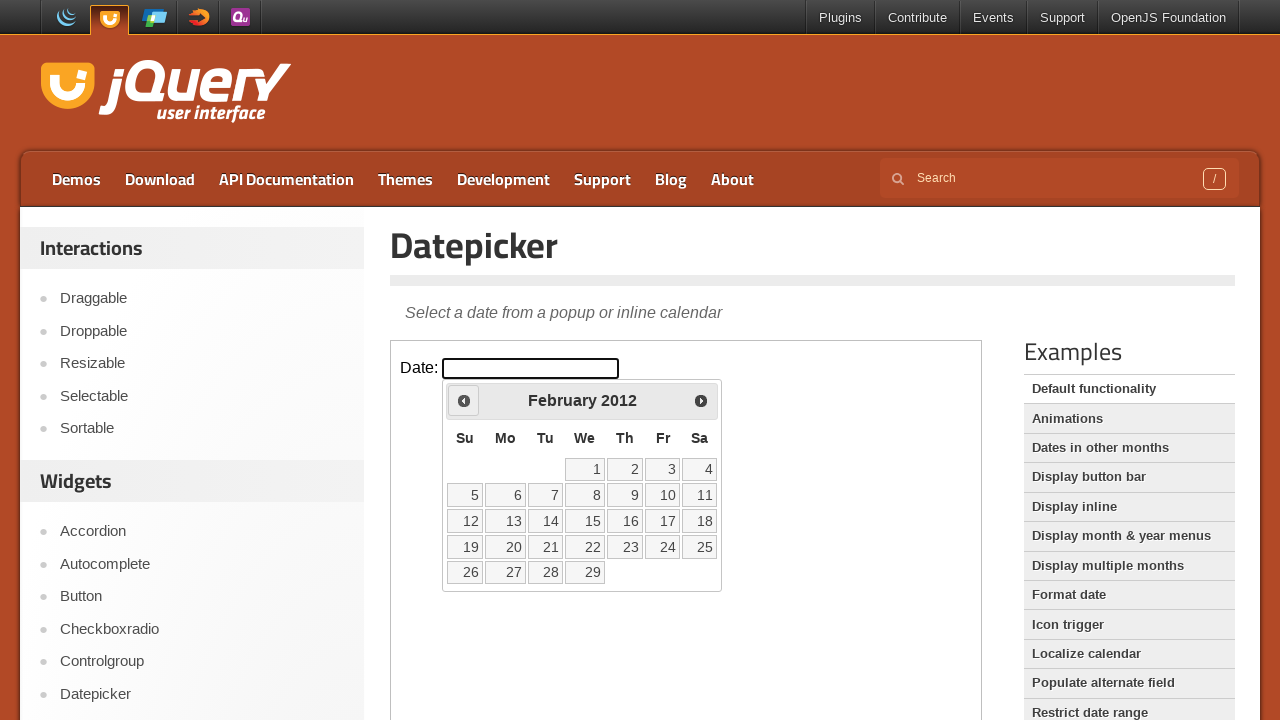

Clicked previous month button (currently at February 2012) at (464, 400) on iframe >> internal:control=enter-frame >> xpath=//span[text()='Prev']
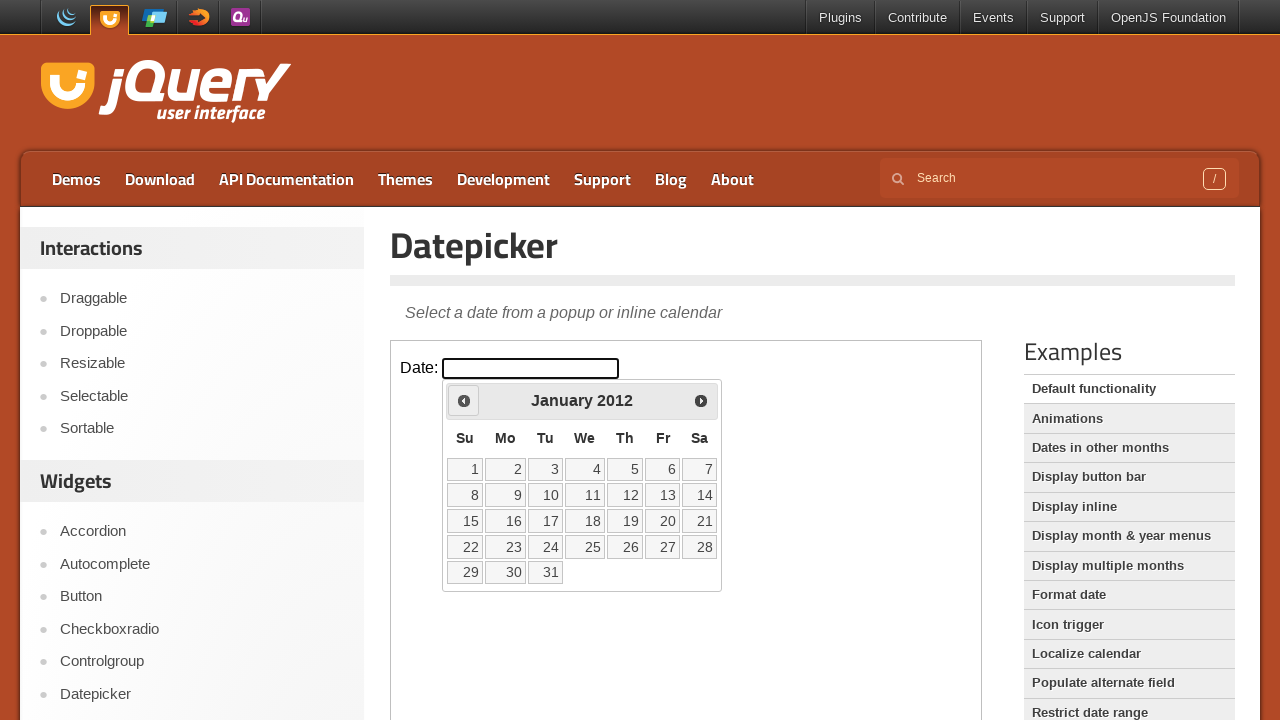

Clicked previous month button (currently at January 2012) at (464, 400) on iframe >> internal:control=enter-frame >> xpath=//span[text()='Prev']
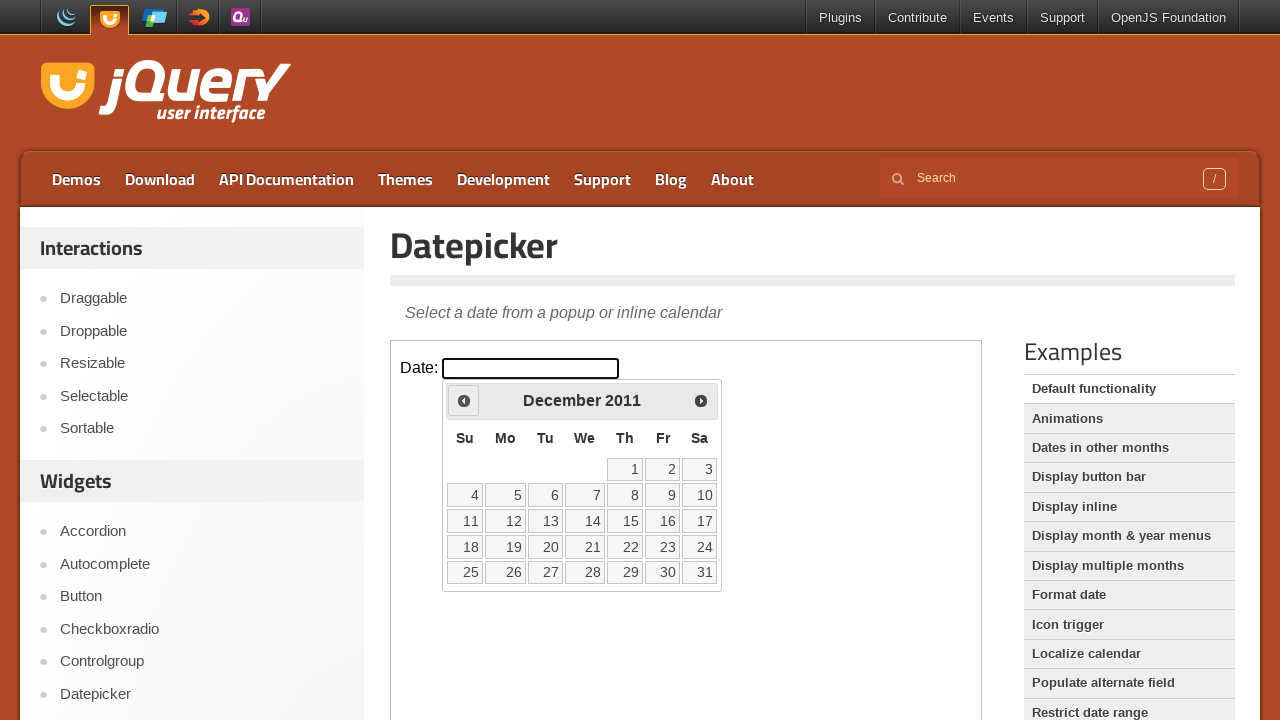

Clicked previous month button (currently at December 2011) at (464, 400) on iframe >> internal:control=enter-frame >> xpath=//span[text()='Prev']
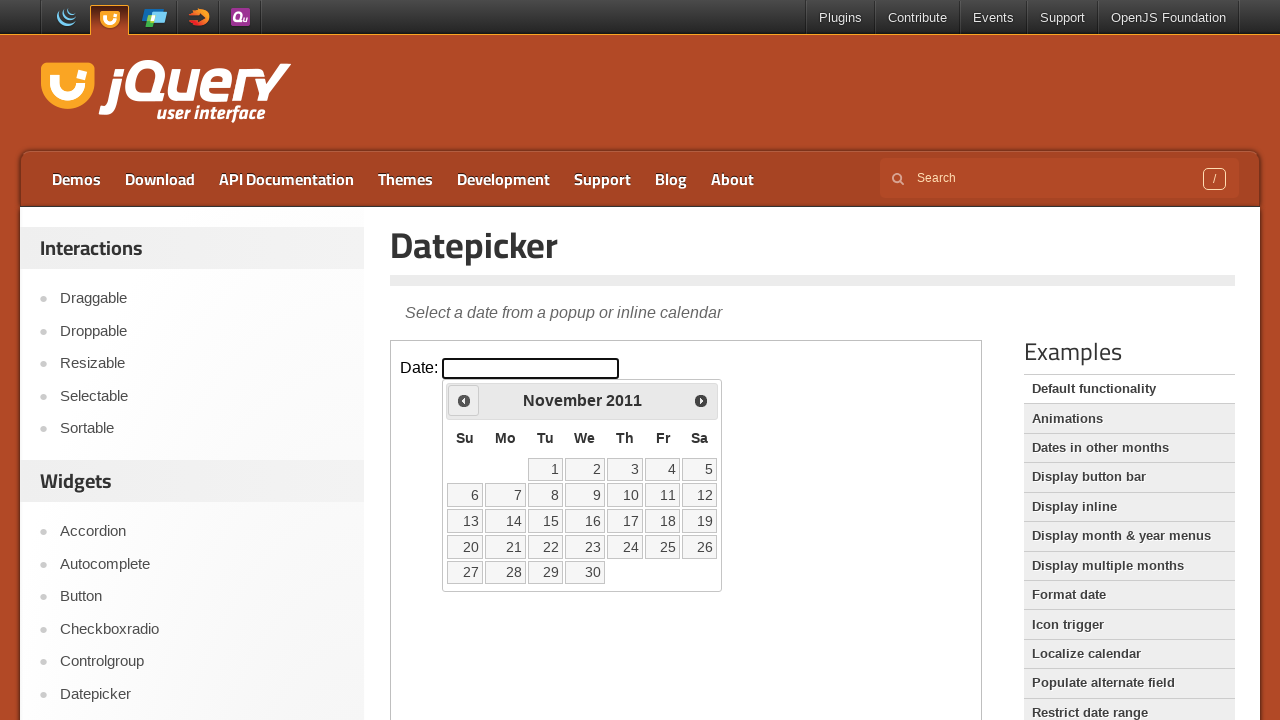

Clicked previous month button (currently at November 2011) at (464, 400) on iframe >> internal:control=enter-frame >> xpath=//span[text()='Prev']
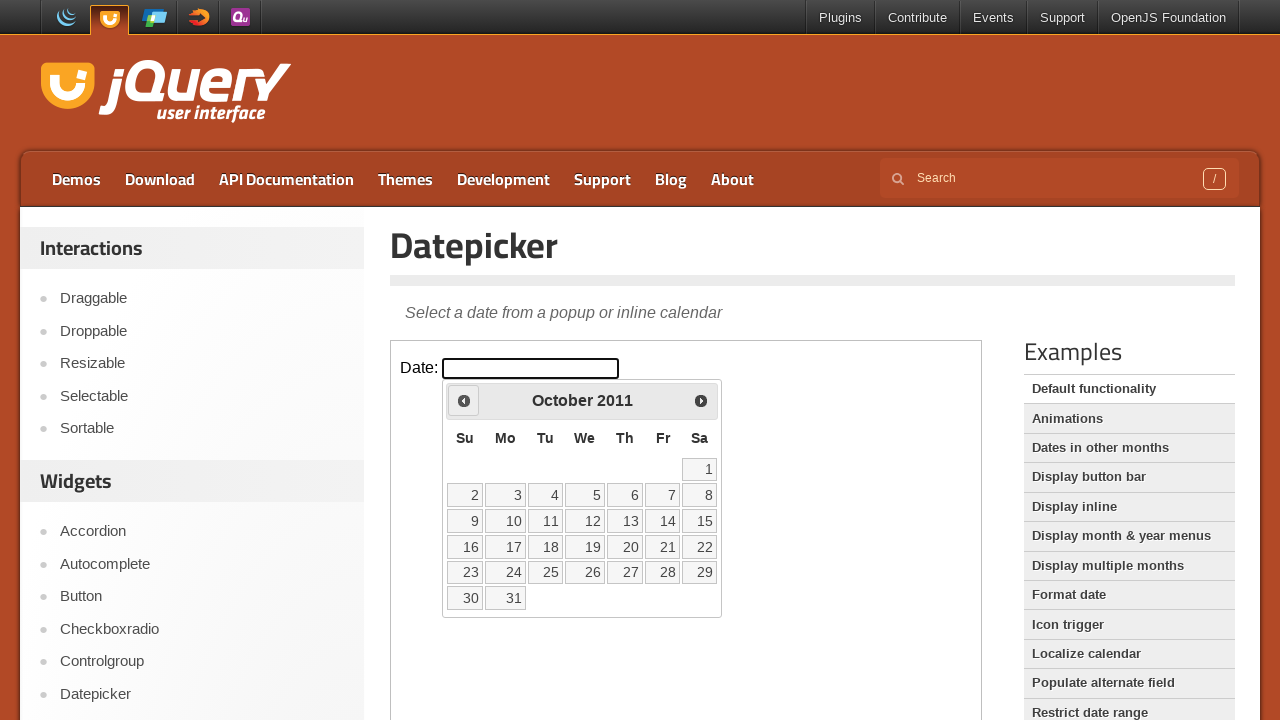

Clicked previous month button (currently at October 2011) at (464, 400) on iframe >> internal:control=enter-frame >> xpath=//span[text()='Prev']
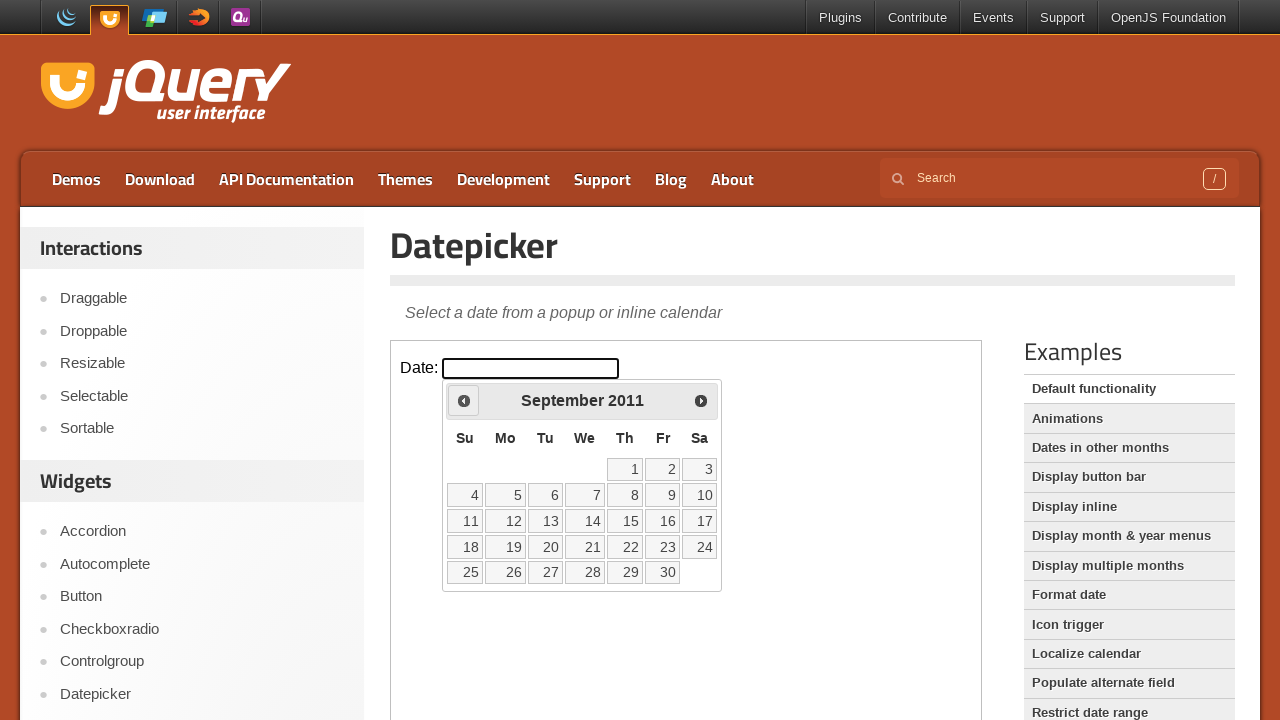

Clicked previous month button (currently at September 2011) at (464, 400) on iframe >> internal:control=enter-frame >> xpath=//span[text()='Prev']
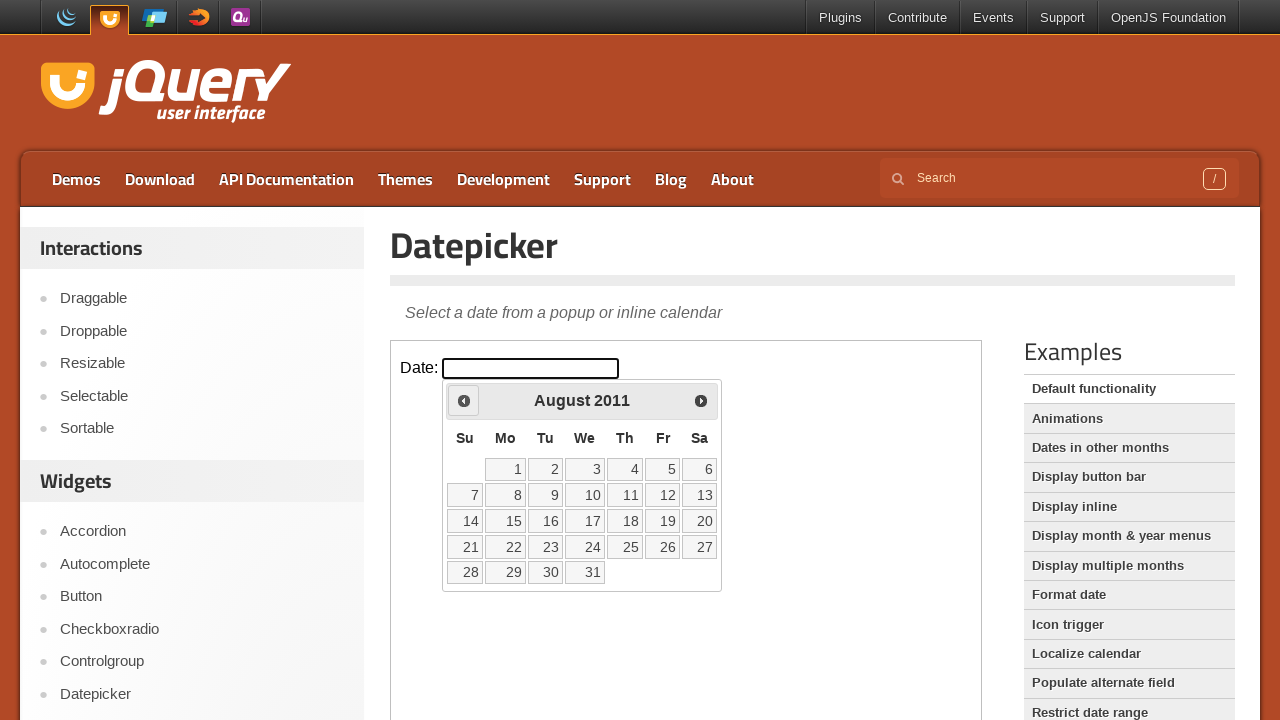

Clicked previous month button (currently at August 2011) at (464, 400) on iframe >> internal:control=enter-frame >> xpath=//span[text()='Prev']
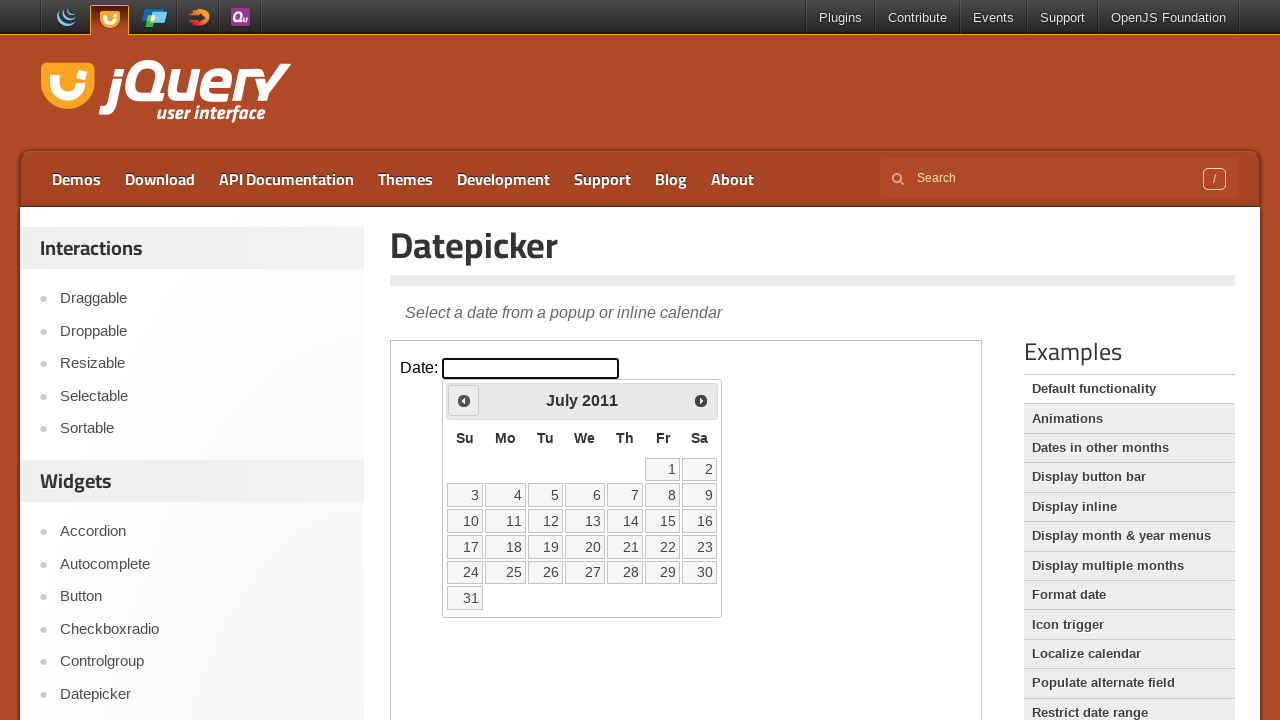

Clicked previous month button (currently at July 2011) at (464, 400) on iframe >> internal:control=enter-frame >> xpath=//span[text()='Prev']
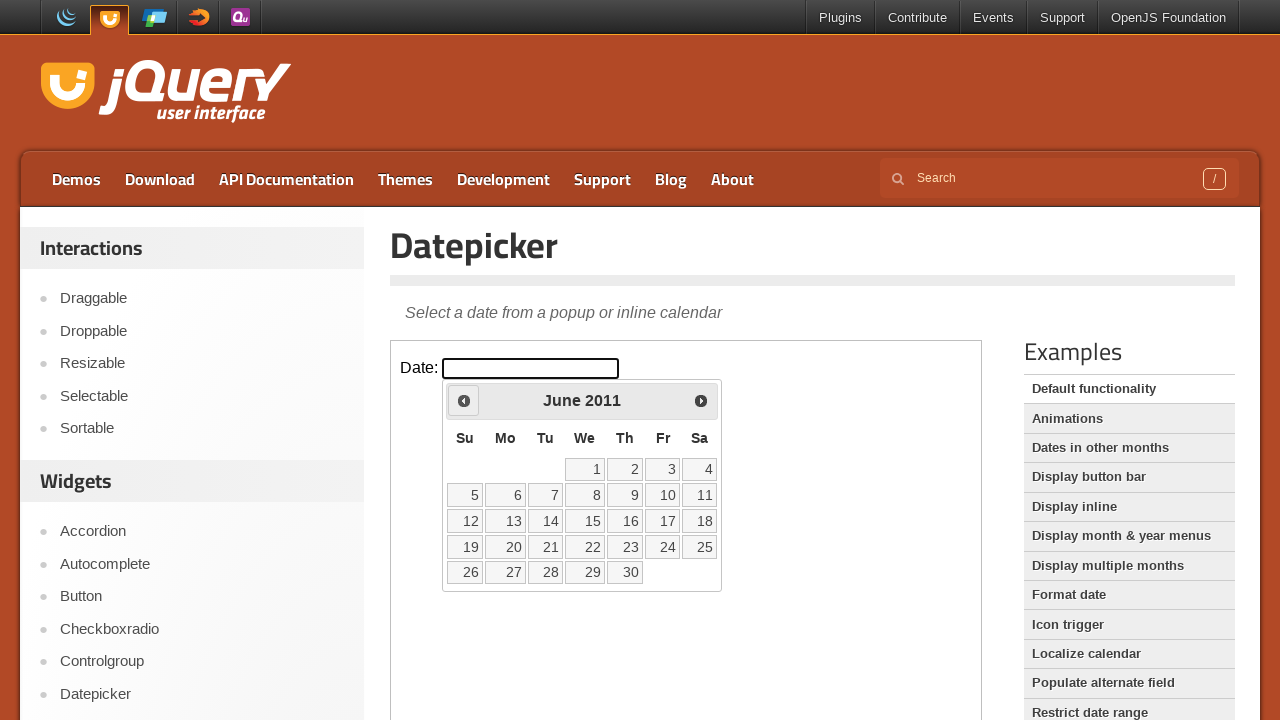

Clicked previous month button (currently at June 2011) at (464, 400) on iframe >> internal:control=enter-frame >> xpath=//span[text()='Prev']
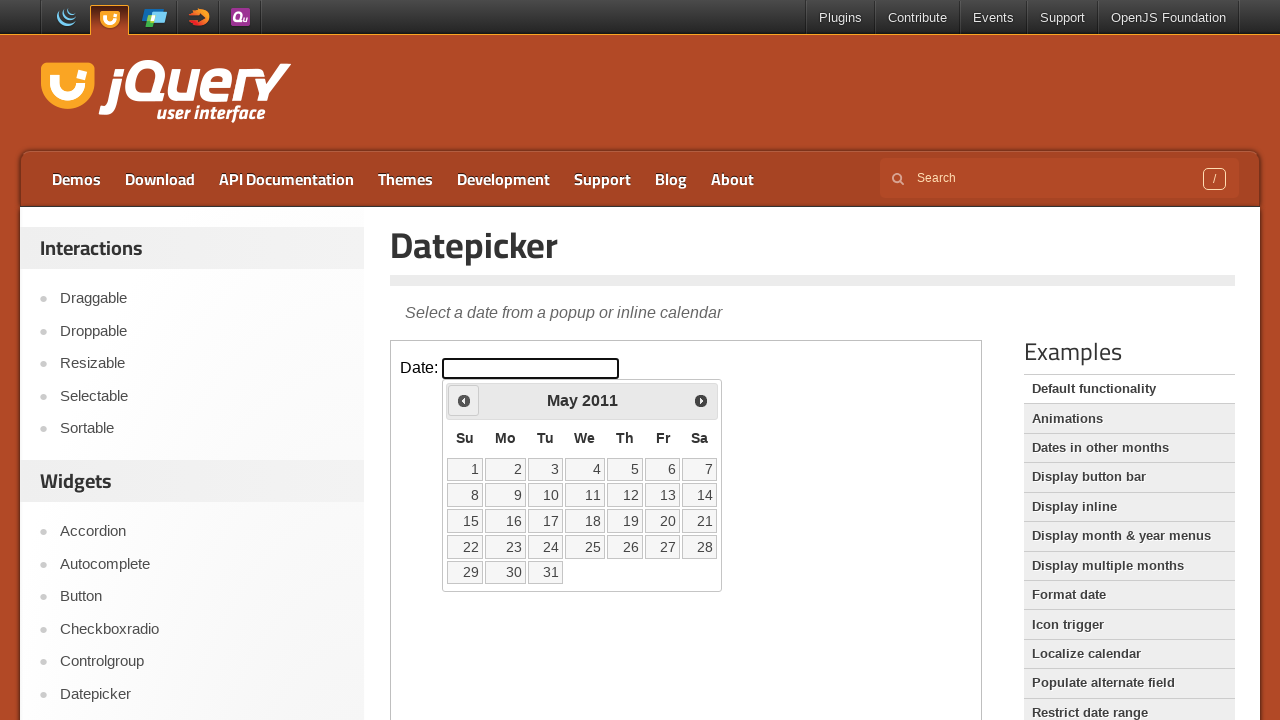

Clicked previous month button (currently at May 2011) at (464, 400) on iframe >> internal:control=enter-frame >> xpath=//span[text()='Prev']
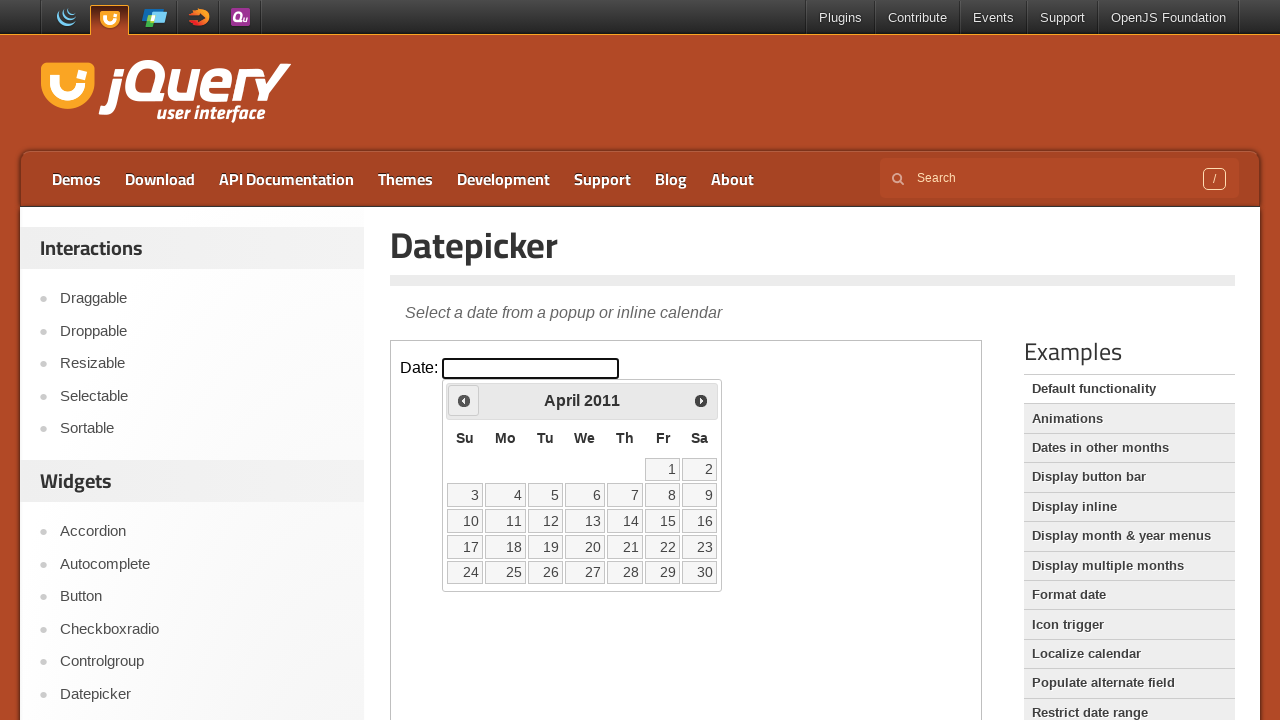

Clicked previous month button (currently at April 2011) at (464, 400) on iframe >> internal:control=enter-frame >> xpath=//span[text()='Prev']
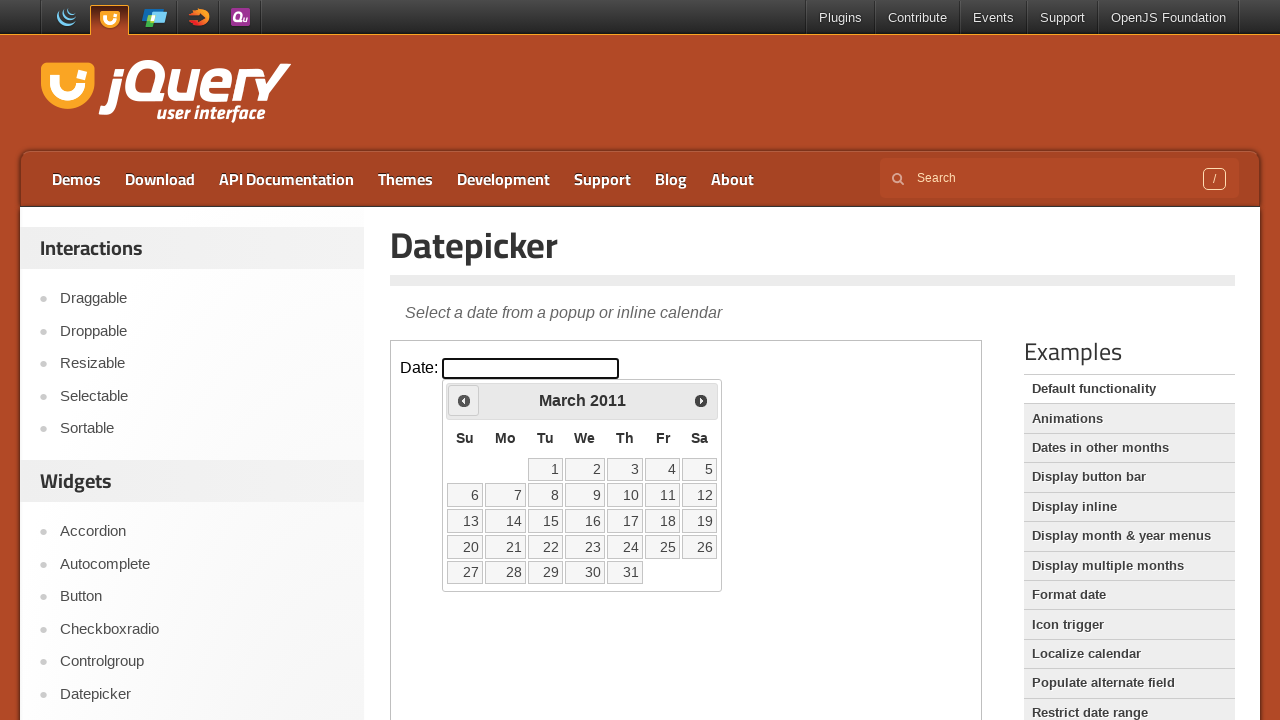

Clicked previous month button (currently at March 2011) at (464, 400) on iframe >> internal:control=enter-frame >> xpath=//span[text()='Prev']
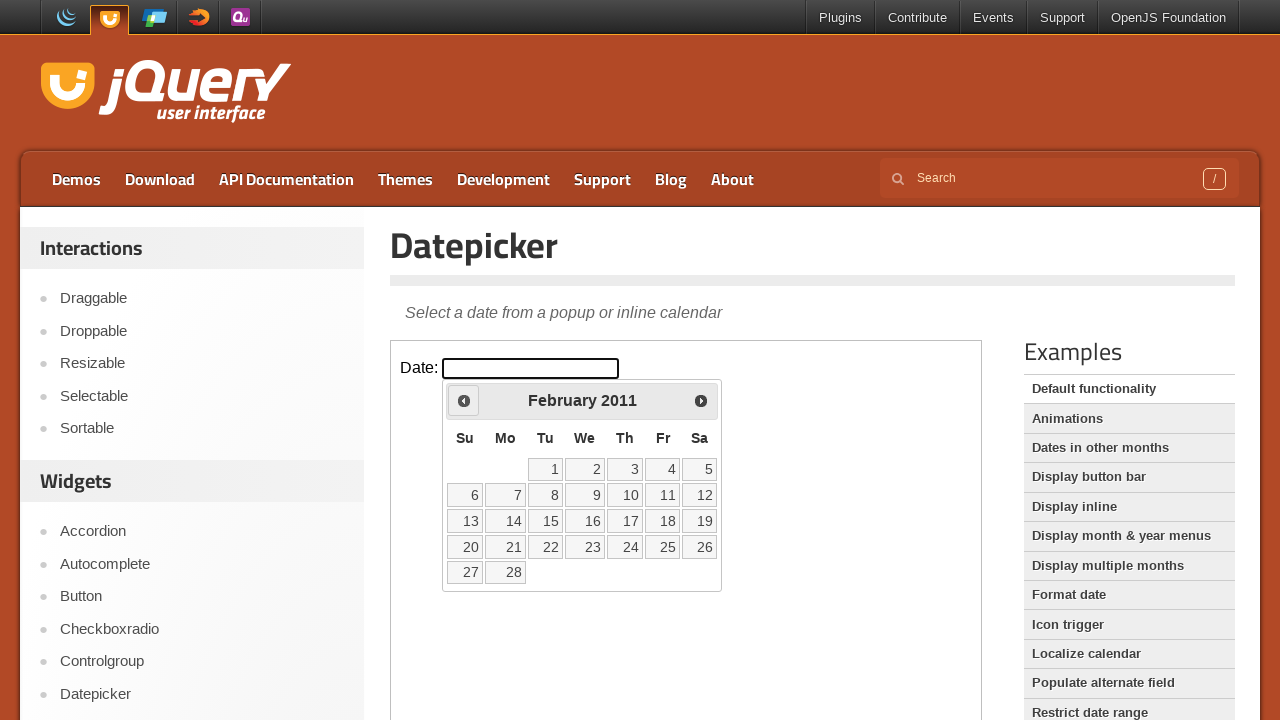

Clicked previous month button (currently at February 2011) at (464, 400) on iframe >> internal:control=enter-frame >> xpath=//span[text()='Prev']
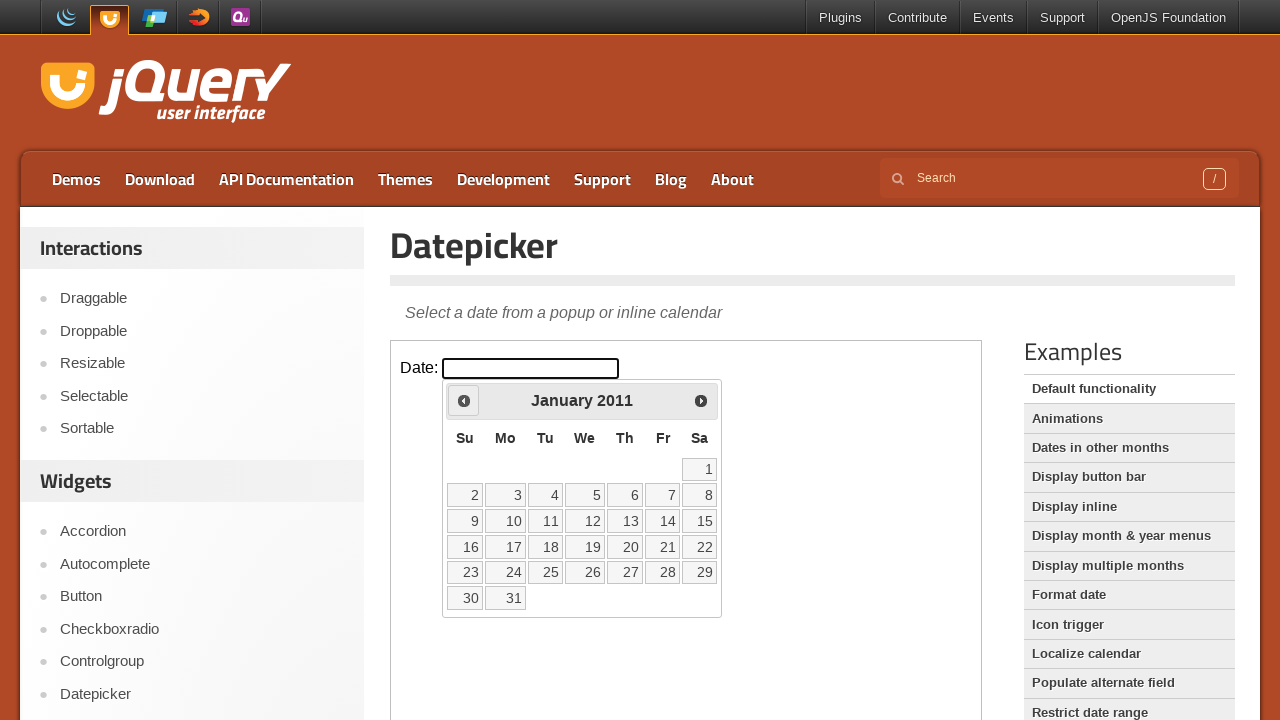

Clicked previous month button (currently at January 2011) at (464, 400) on iframe >> internal:control=enter-frame >> xpath=//span[text()='Prev']
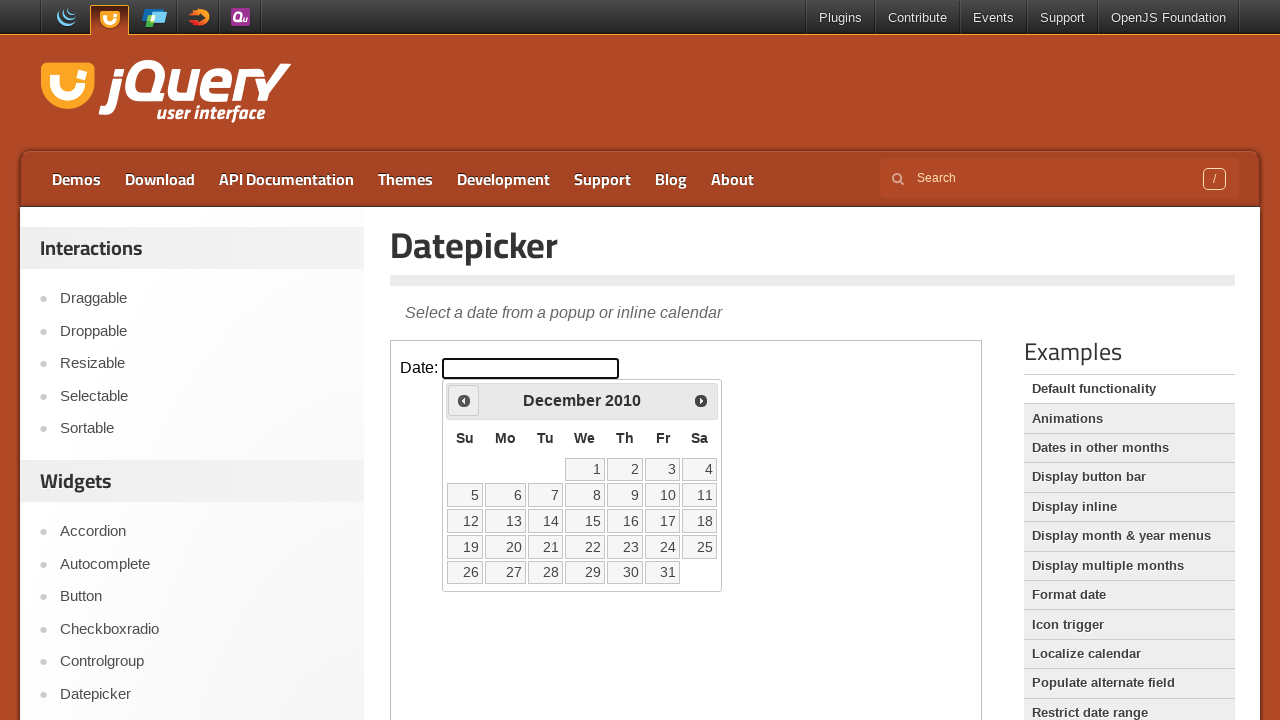

Clicked previous month button (currently at December 2010) at (464, 400) on iframe >> internal:control=enter-frame >> xpath=//span[text()='Prev']
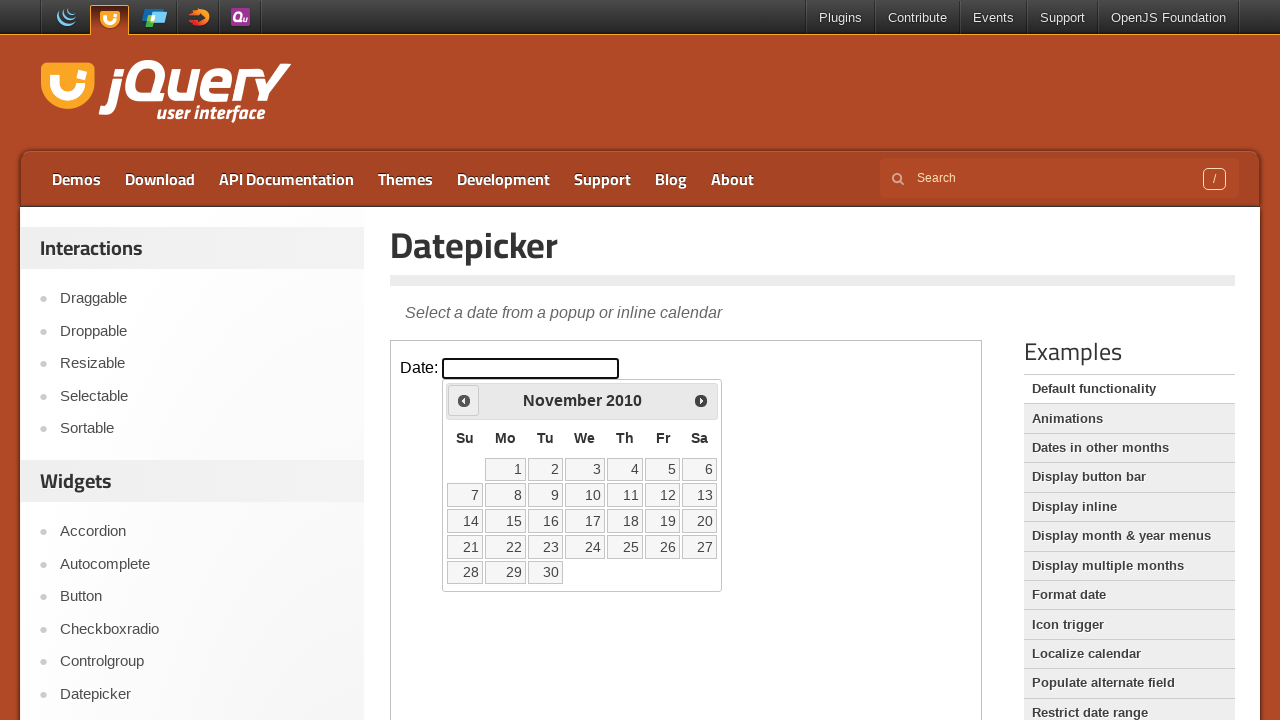

Clicked previous month button (currently at November 2010) at (464, 400) on iframe >> internal:control=enter-frame >> xpath=//span[text()='Prev']
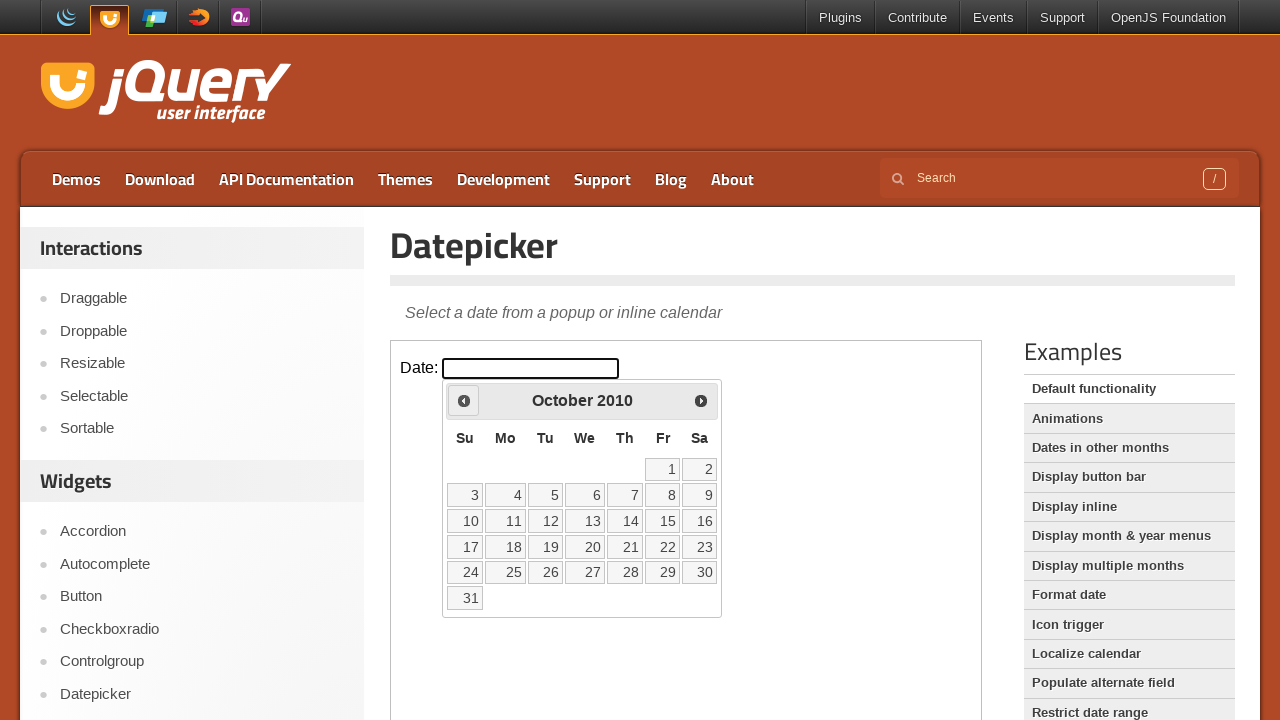

Clicked previous month button (currently at October 2010) at (464, 400) on iframe >> internal:control=enter-frame >> xpath=//span[text()='Prev']
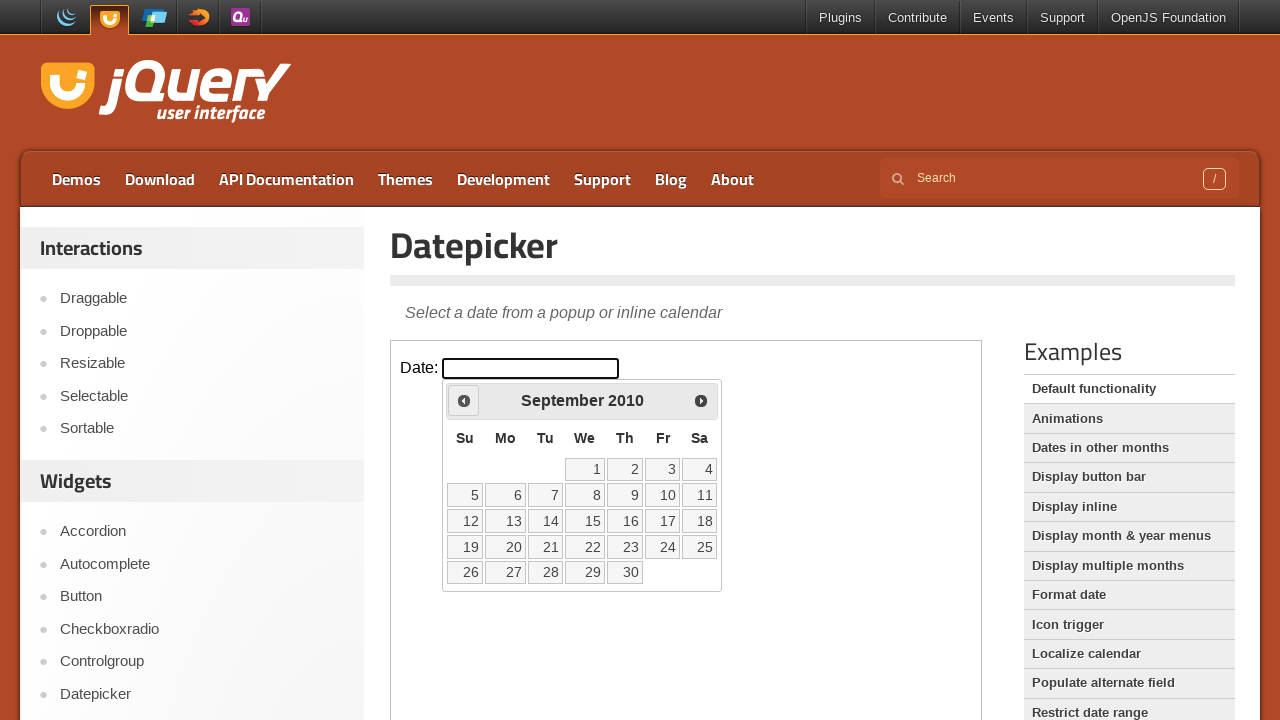

Clicked previous month button (currently at September 2010) at (464, 400) on iframe >> internal:control=enter-frame >> xpath=//span[text()='Prev']
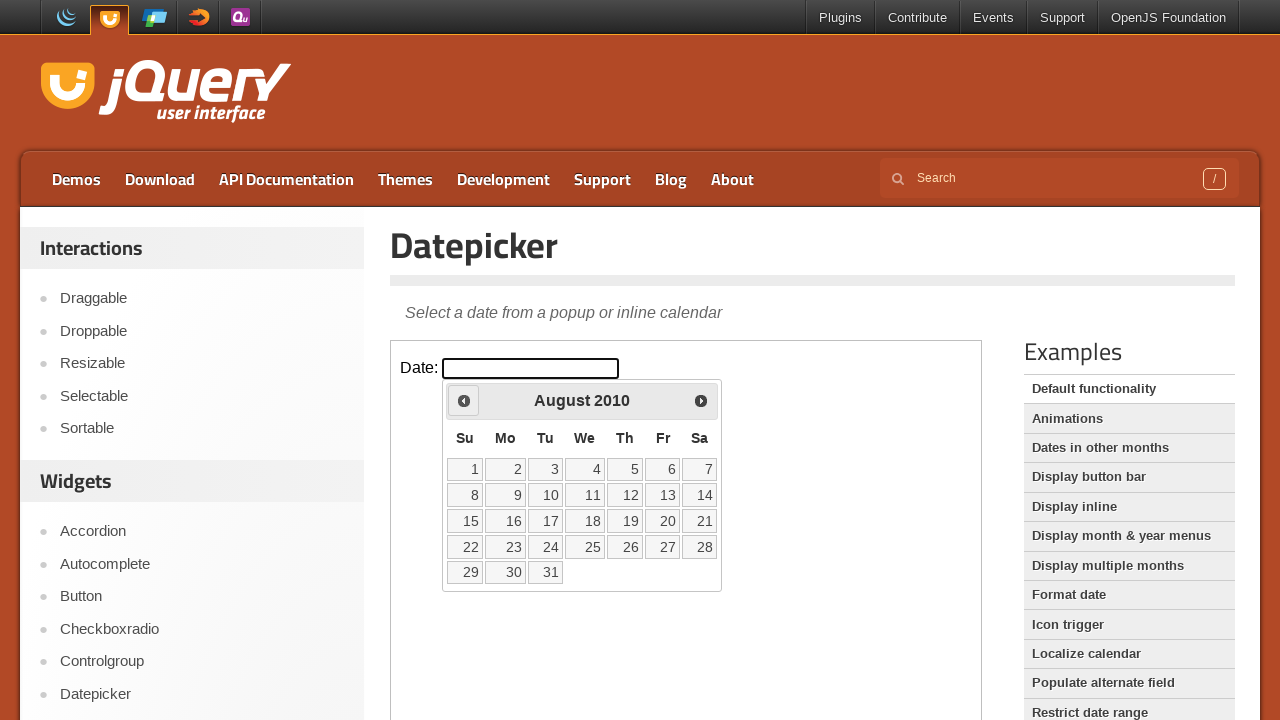

Clicked previous month button (currently at August 2010) at (464, 400) on iframe >> internal:control=enter-frame >> xpath=//span[text()='Prev']
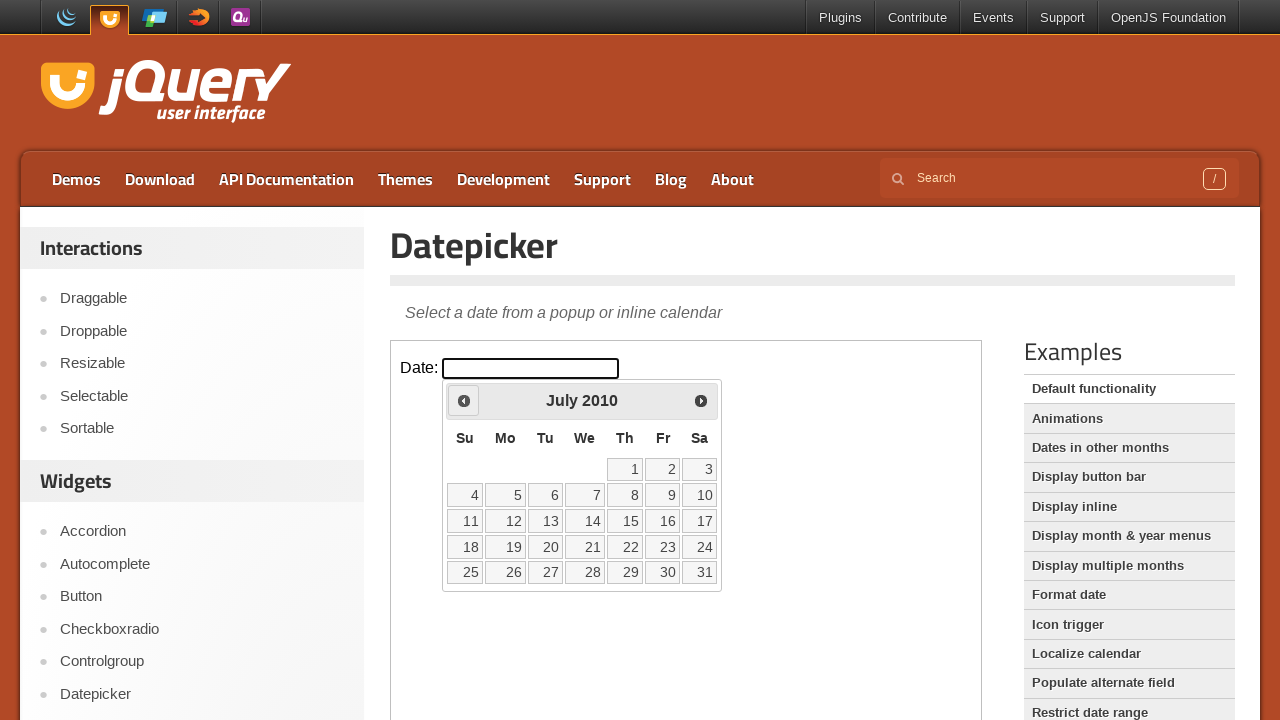

Clicked previous month button (currently at July 2010) at (464, 400) on iframe >> internal:control=enter-frame >> xpath=//span[text()='Prev']
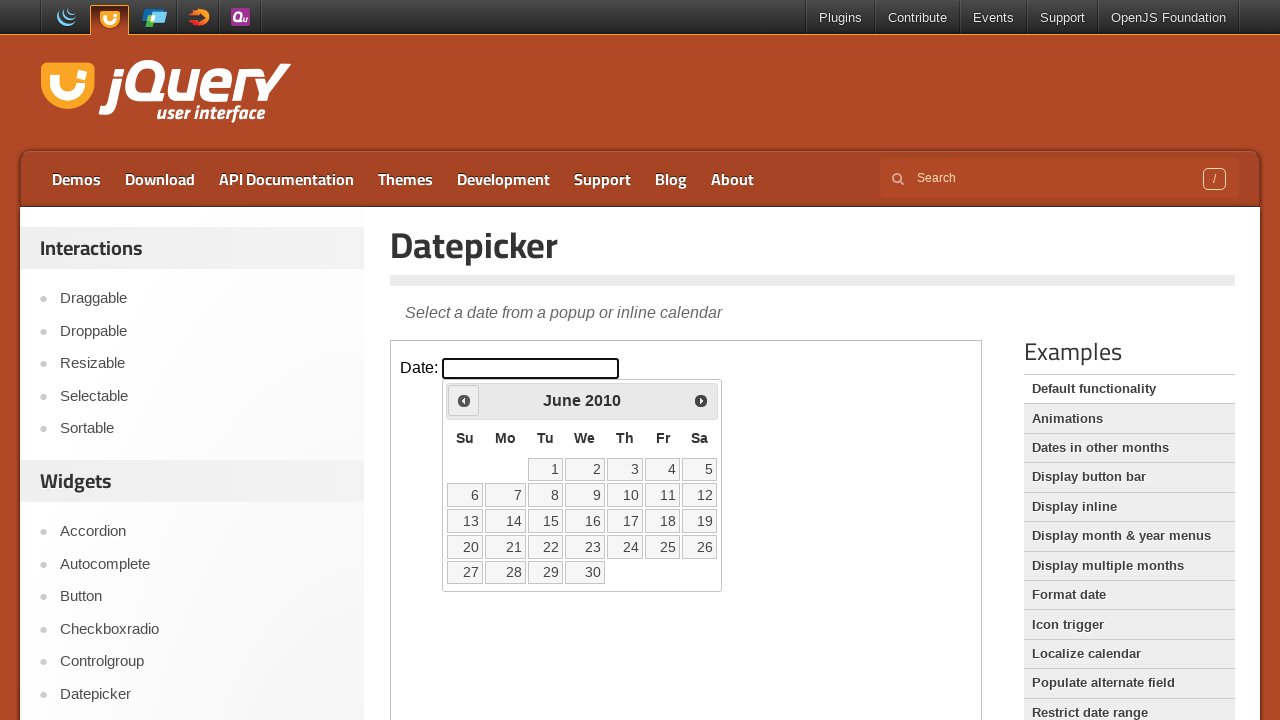

Clicked previous month button (currently at June 2010) at (464, 400) on iframe >> internal:control=enter-frame >> xpath=//span[text()='Prev']
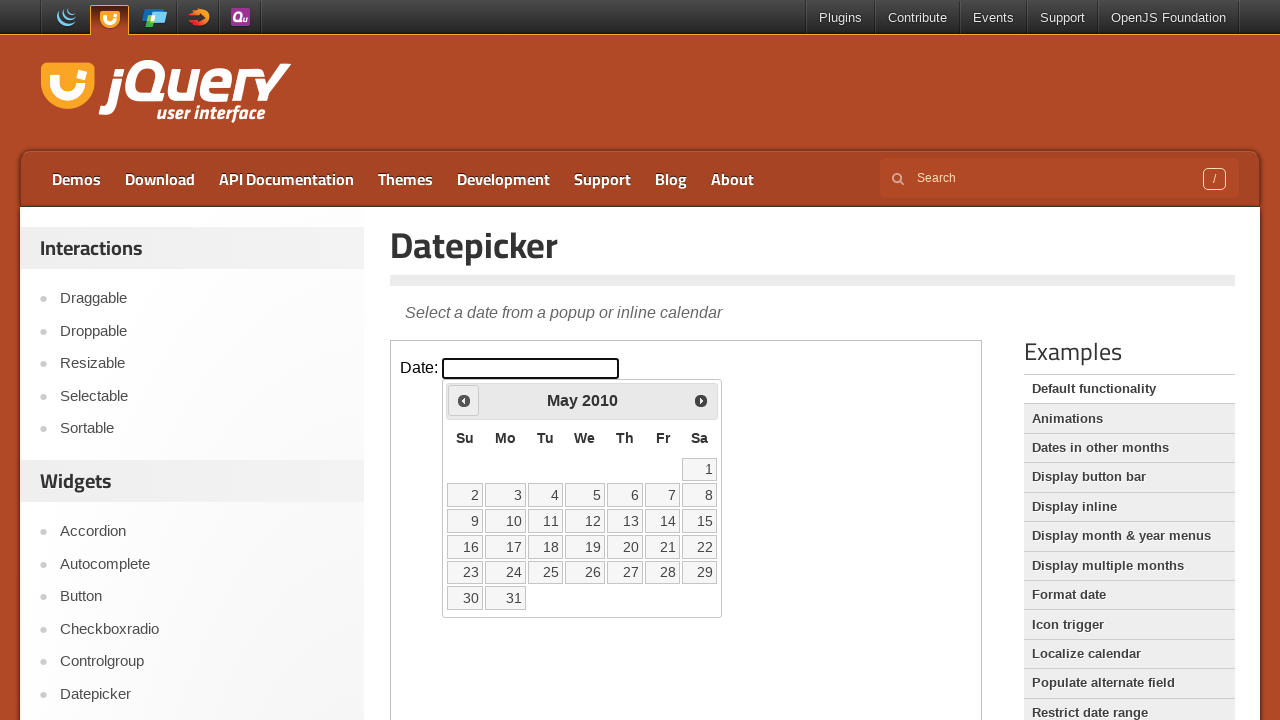

Clicked previous month button (currently at May 2010) at (464, 400) on iframe >> internal:control=enter-frame >> xpath=//span[text()='Prev']
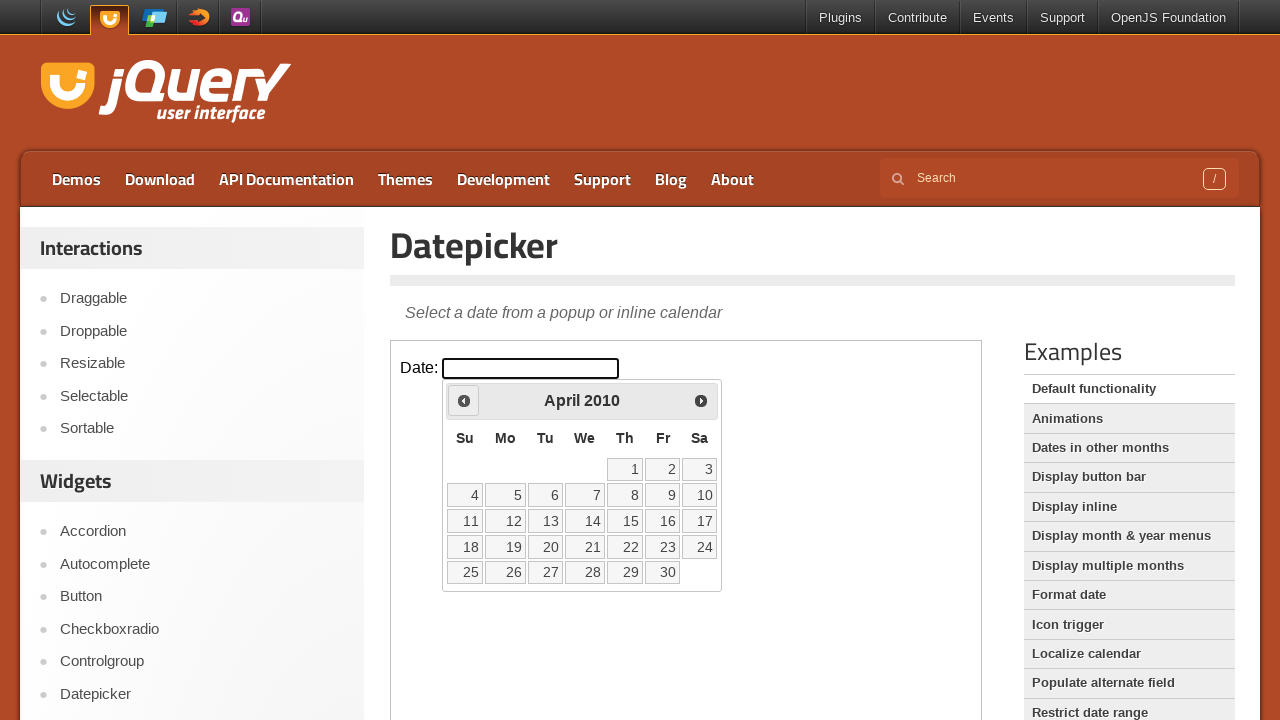

Clicked previous month button (currently at April 2010) at (464, 400) on iframe >> internal:control=enter-frame >> xpath=//span[text()='Prev']
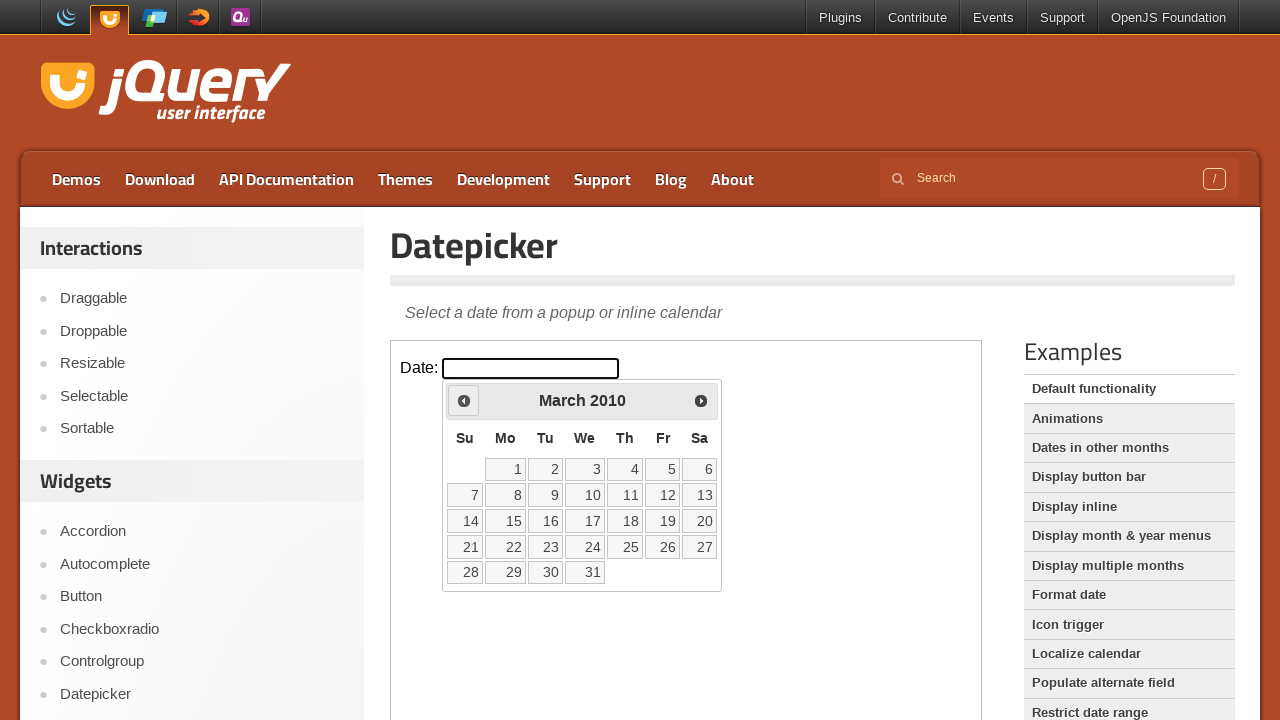

Clicked previous month button (currently at March 2010) at (464, 400) on iframe >> internal:control=enter-frame >> xpath=//span[text()='Prev']
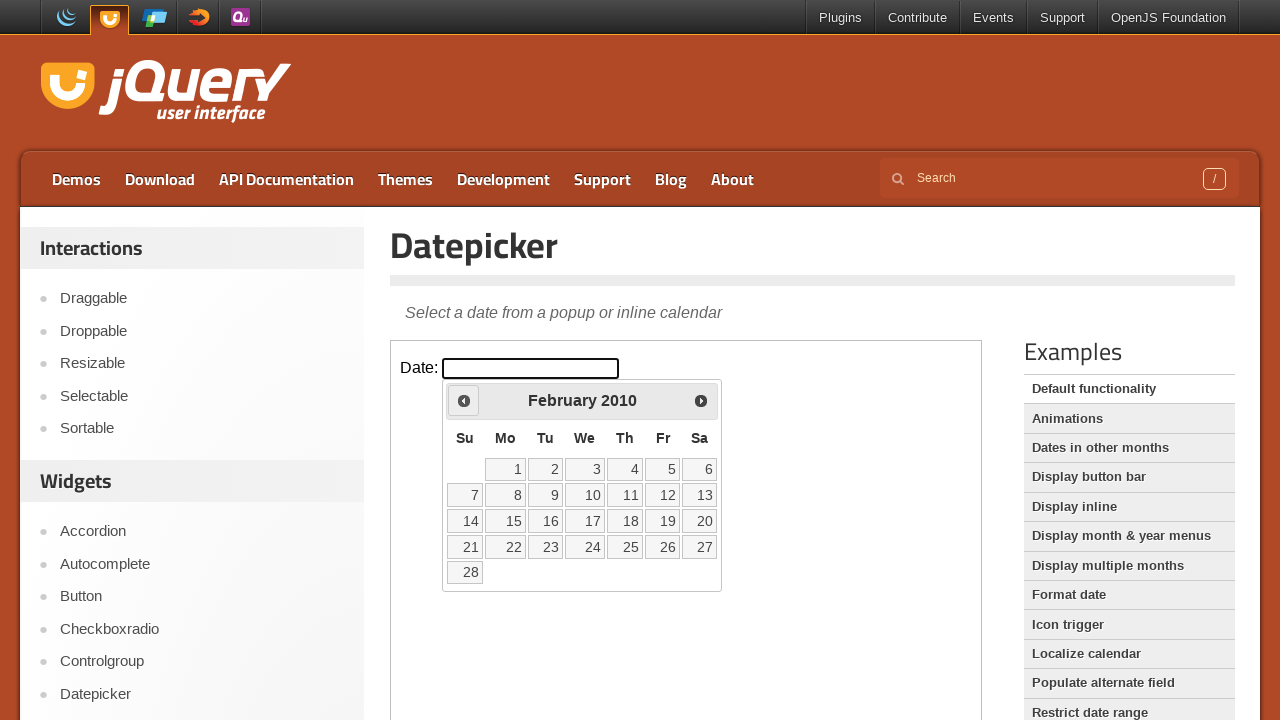

Clicked previous month button (currently at February 2010) at (464, 400) on iframe >> internal:control=enter-frame >> xpath=//span[text()='Prev']
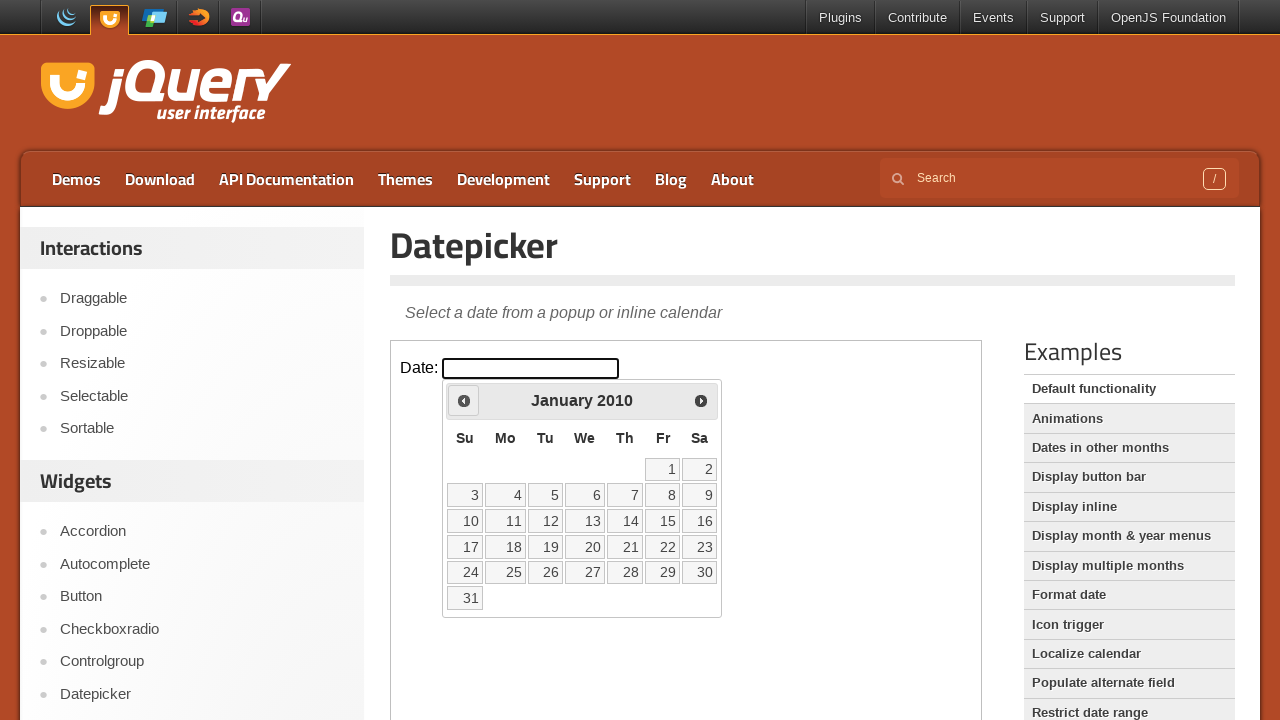

Clicked previous month button (currently at January 2010) at (464, 400) on iframe >> internal:control=enter-frame >> xpath=//span[text()='Prev']
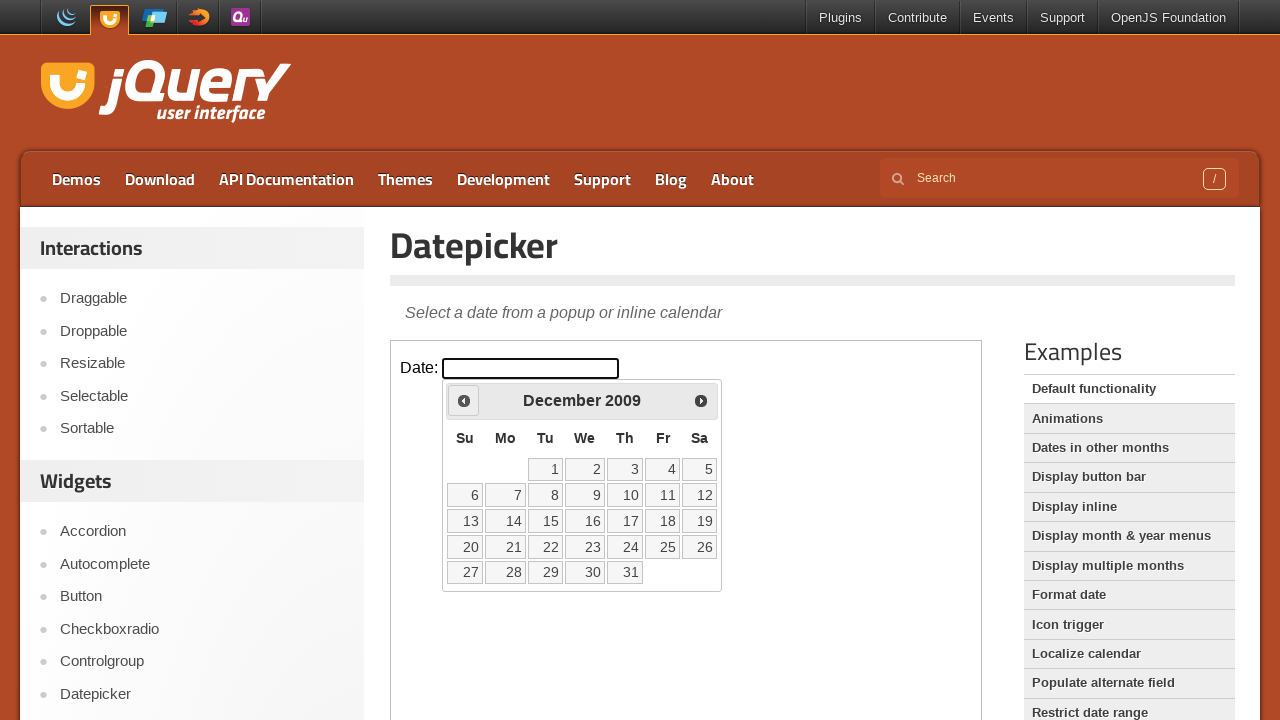

Clicked previous month button (currently at December 2009) at (464, 400) on iframe >> internal:control=enter-frame >> xpath=//span[text()='Prev']
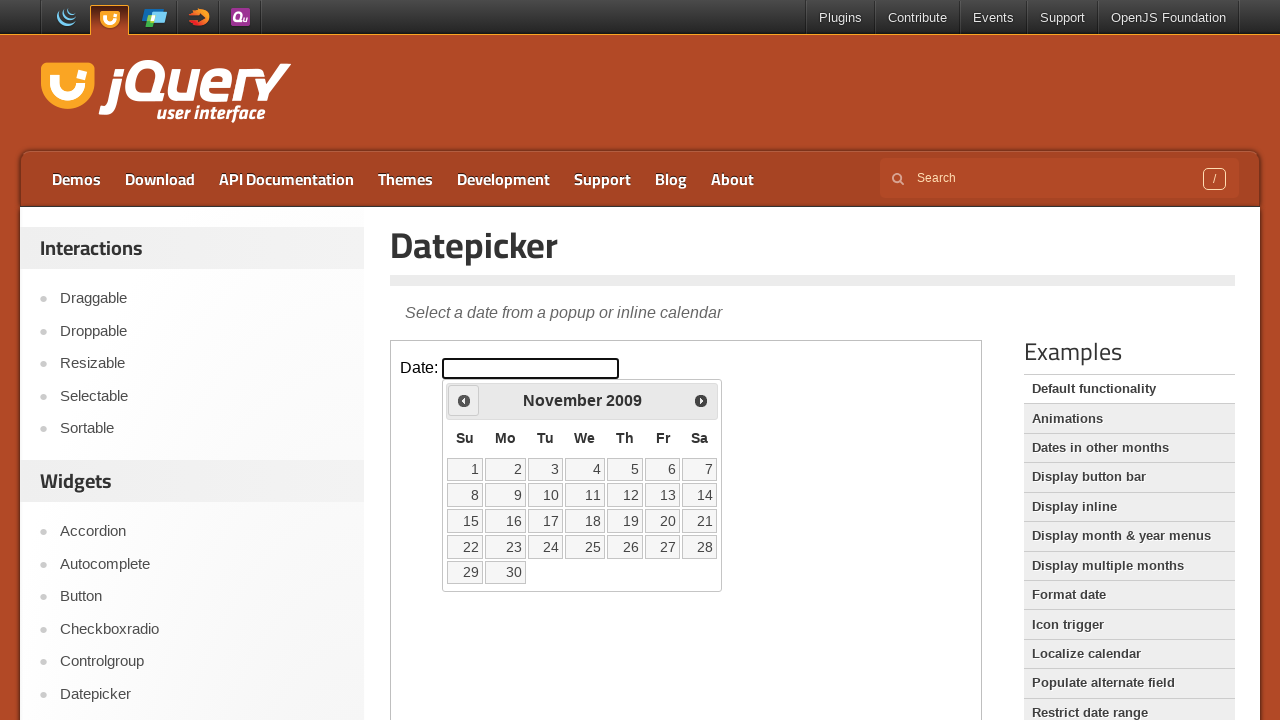

Clicked previous month button (currently at November 2009) at (464, 400) on iframe >> internal:control=enter-frame >> xpath=//span[text()='Prev']
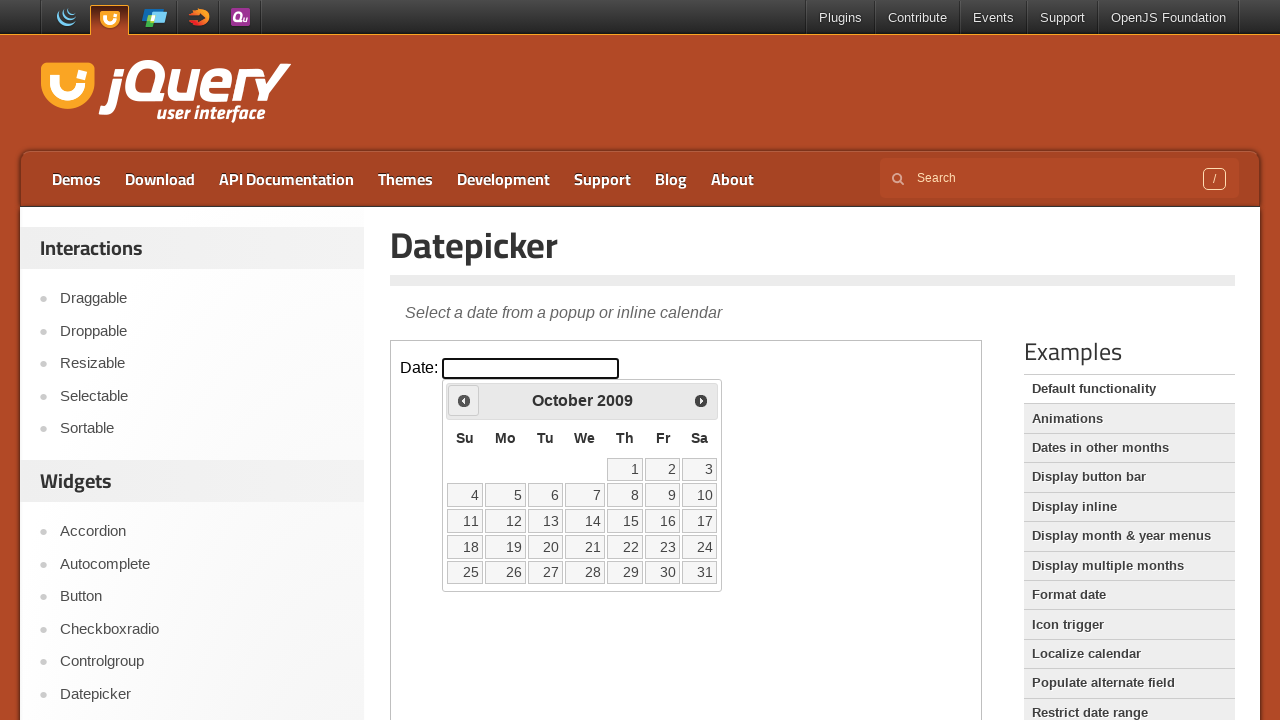

Clicked previous month button (currently at October 2009) at (464, 400) on iframe >> internal:control=enter-frame >> xpath=//span[text()='Prev']
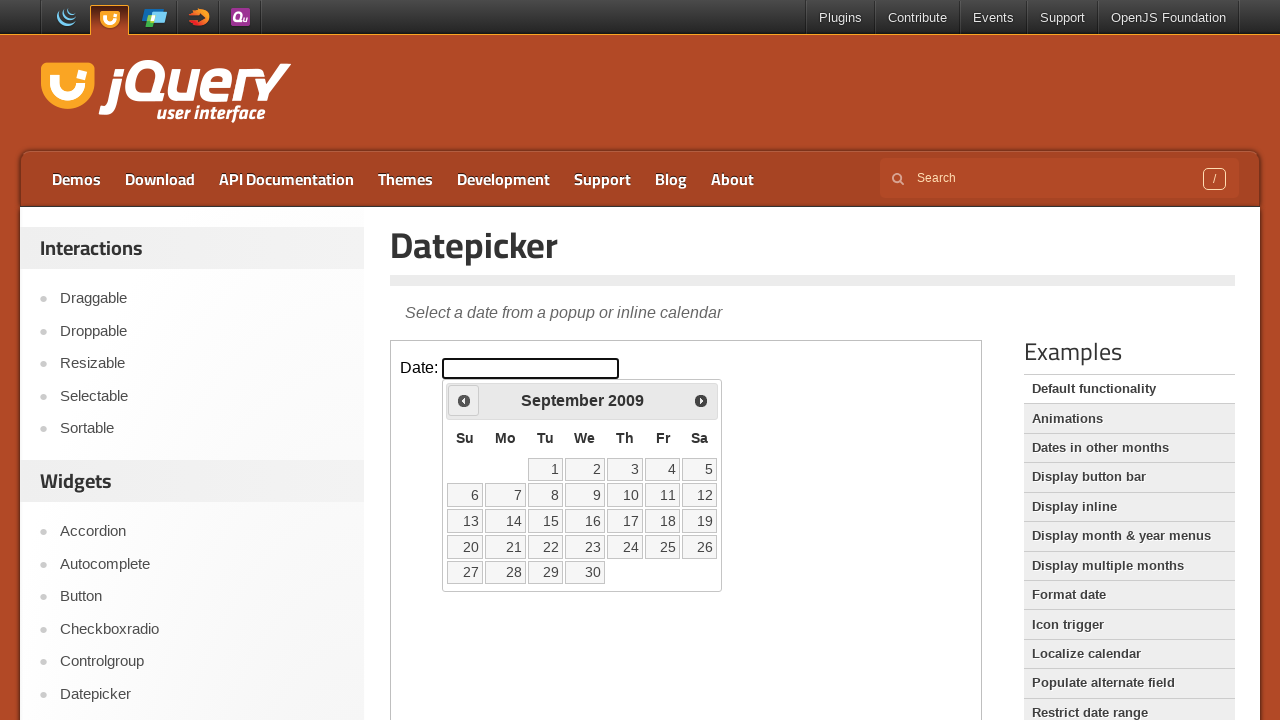

Clicked previous month button (currently at September 2009) at (464, 400) on iframe >> internal:control=enter-frame >> xpath=//span[text()='Prev']
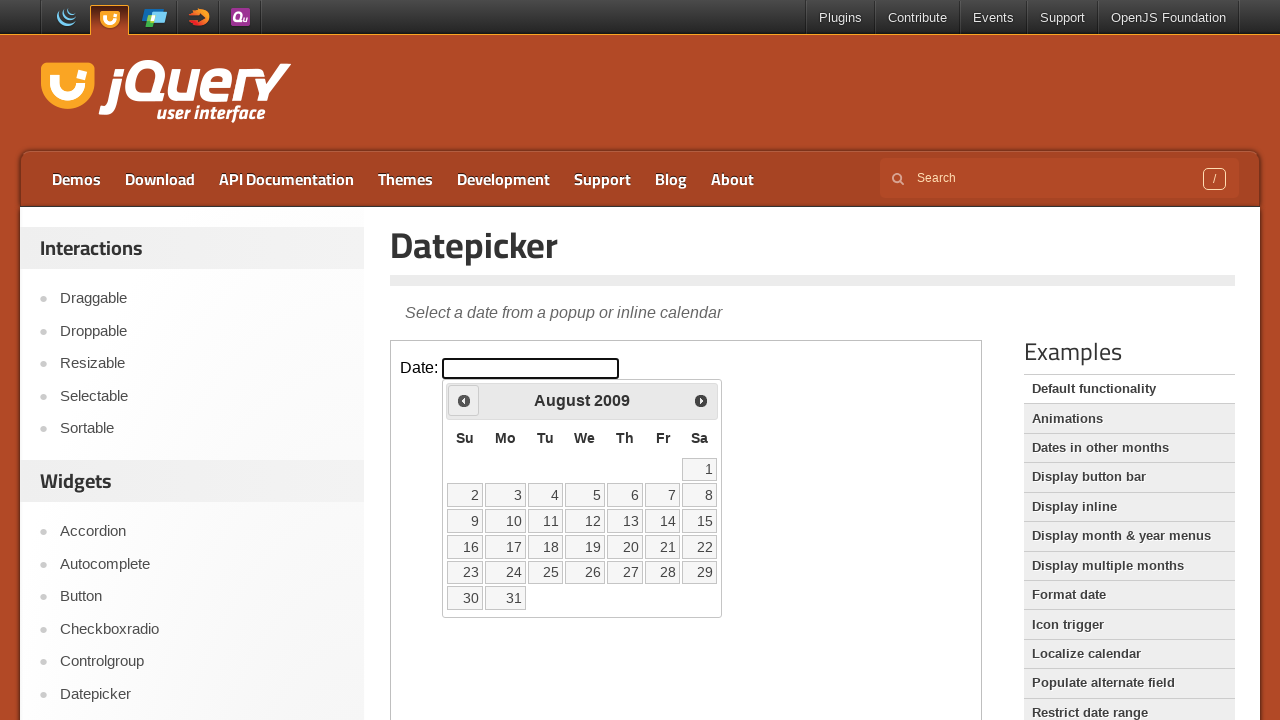

Clicked previous month button (currently at August 2009) at (464, 400) on iframe >> internal:control=enter-frame >> xpath=//span[text()='Prev']
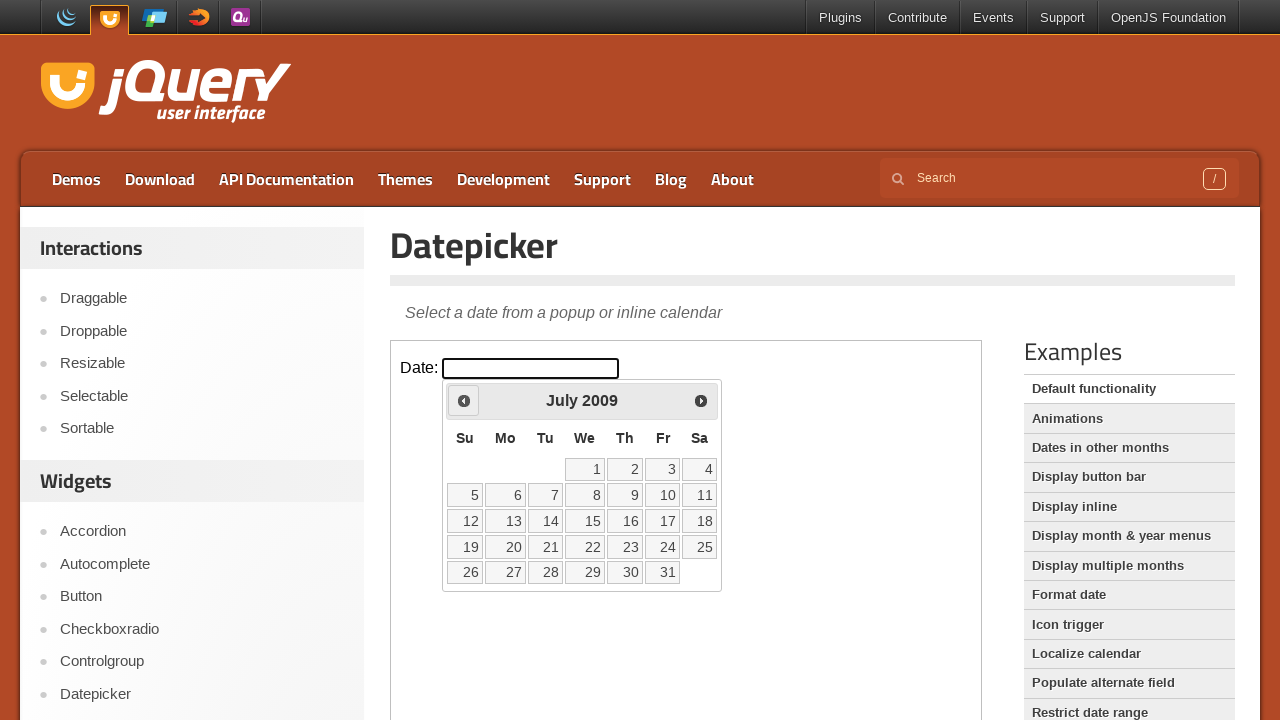

Clicked previous month button (currently at July 2009) at (464, 400) on iframe >> internal:control=enter-frame >> xpath=//span[text()='Prev']
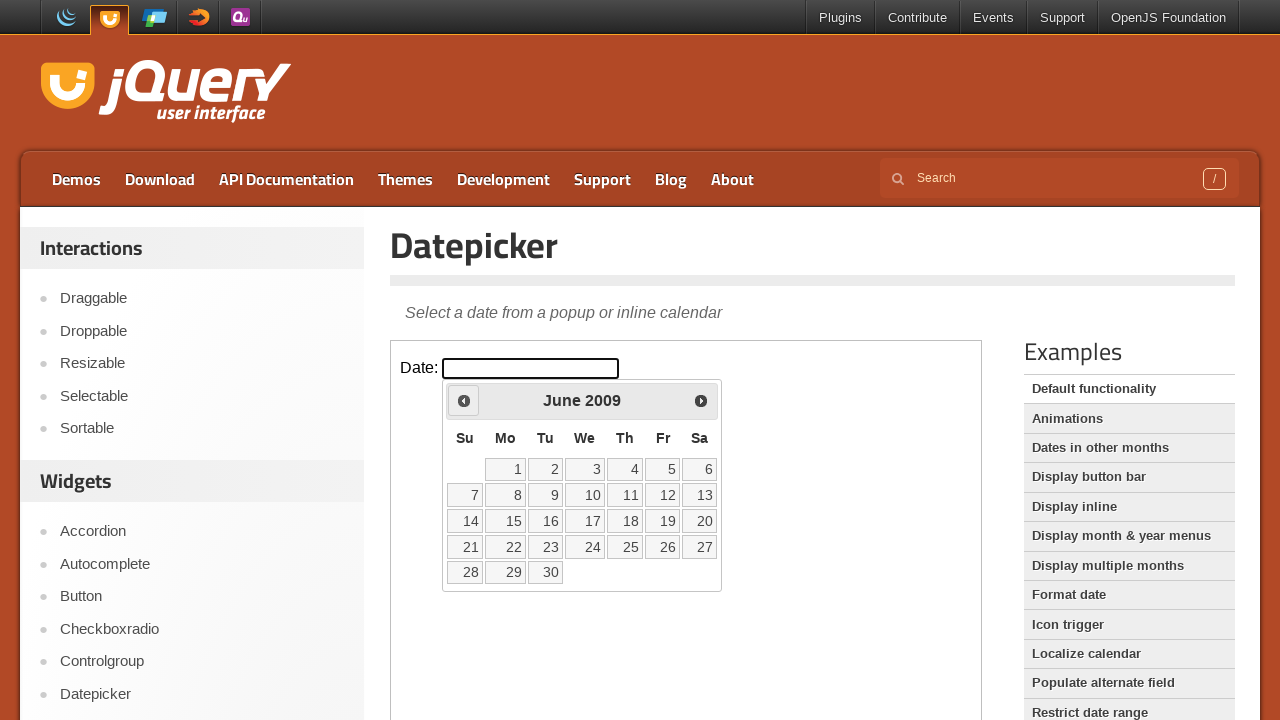

Clicked previous month button (currently at June 2009) at (464, 400) on iframe >> internal:control=enter-frame >> xpath=//span[text()='Prev']
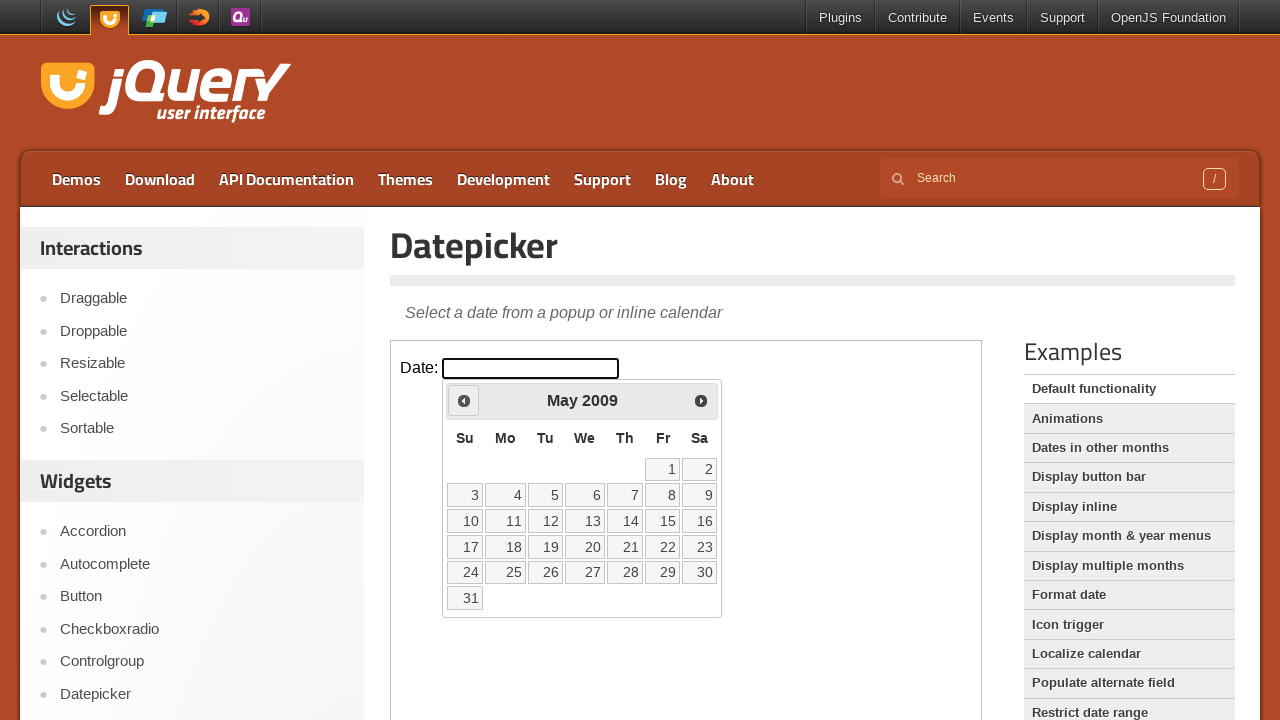

Clicked previous month button (currently at May 2009) at (464, 400) on iframe >> internal:control=enter-frame >> xpath=//span[text()='Prev']
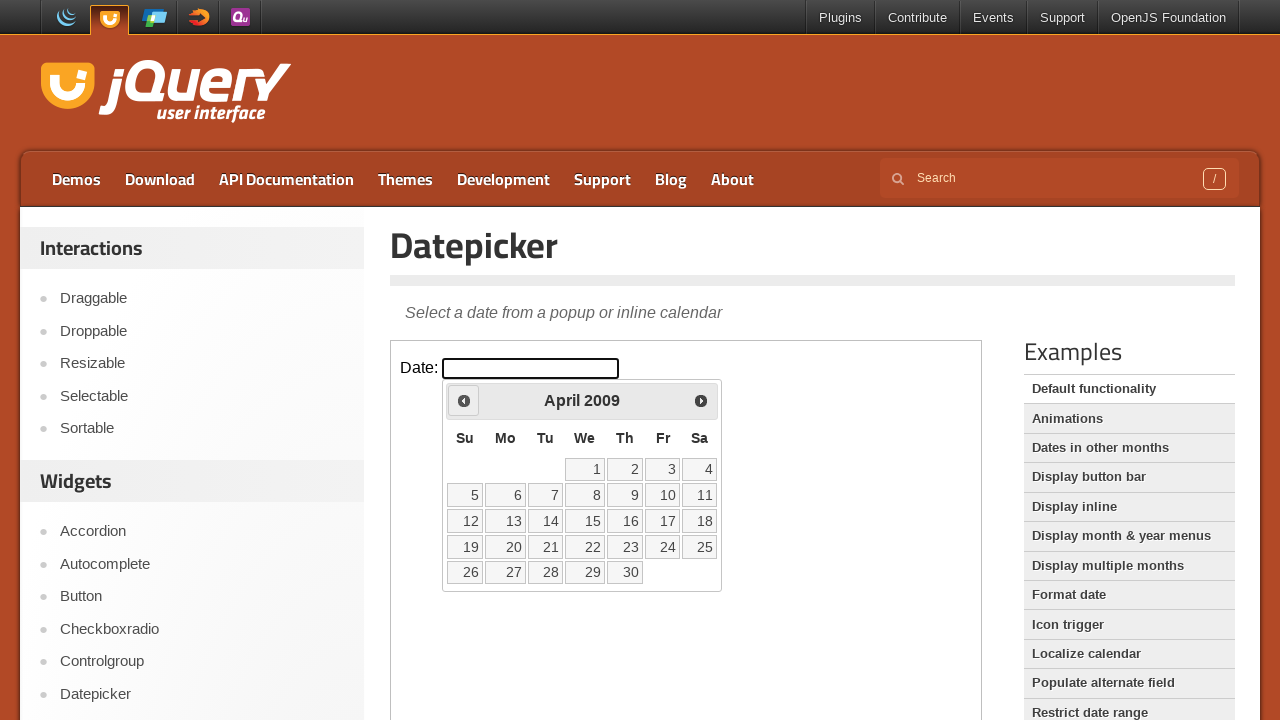

Clicked previous month button (currently at April 2009) at (464, 400) on iframe >> internal:control=enter-frame >> xpath=//span[text()='Prev']
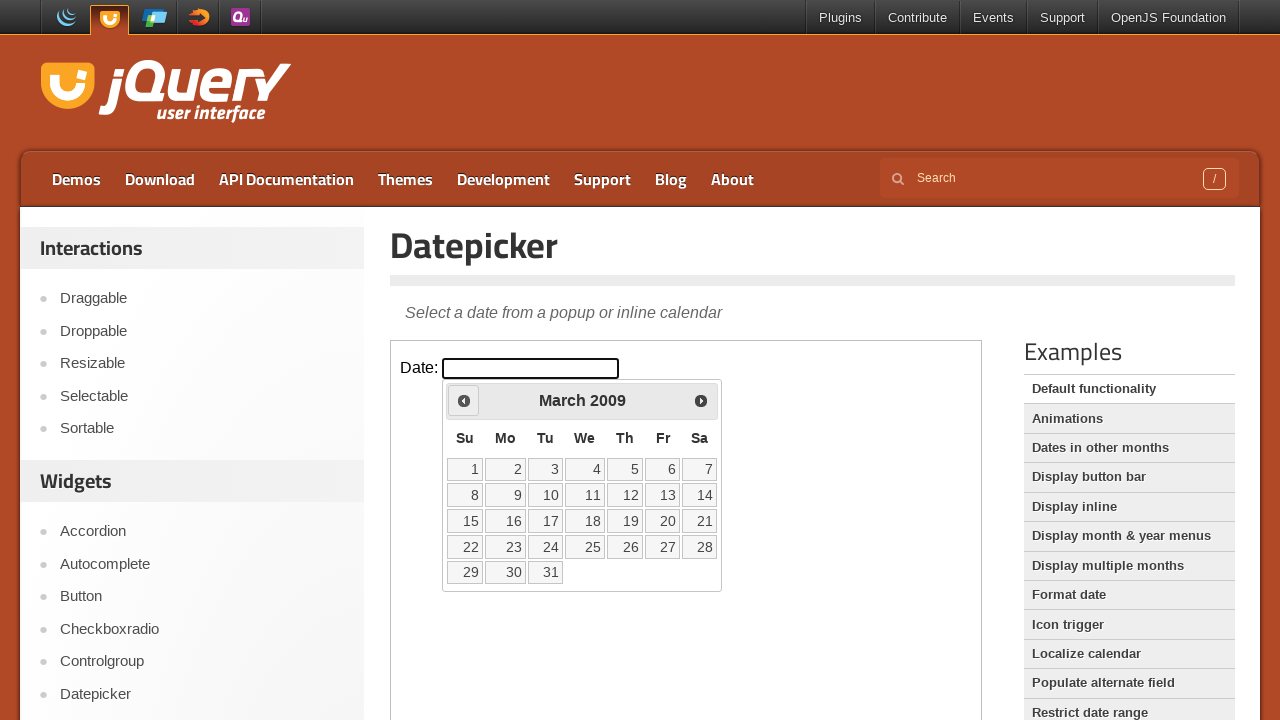

Clicked previous month button (currently at March 2009) at (464, 400) on iframe >> internal:control=enter-frame >> xpath=//span[text()='Prev']
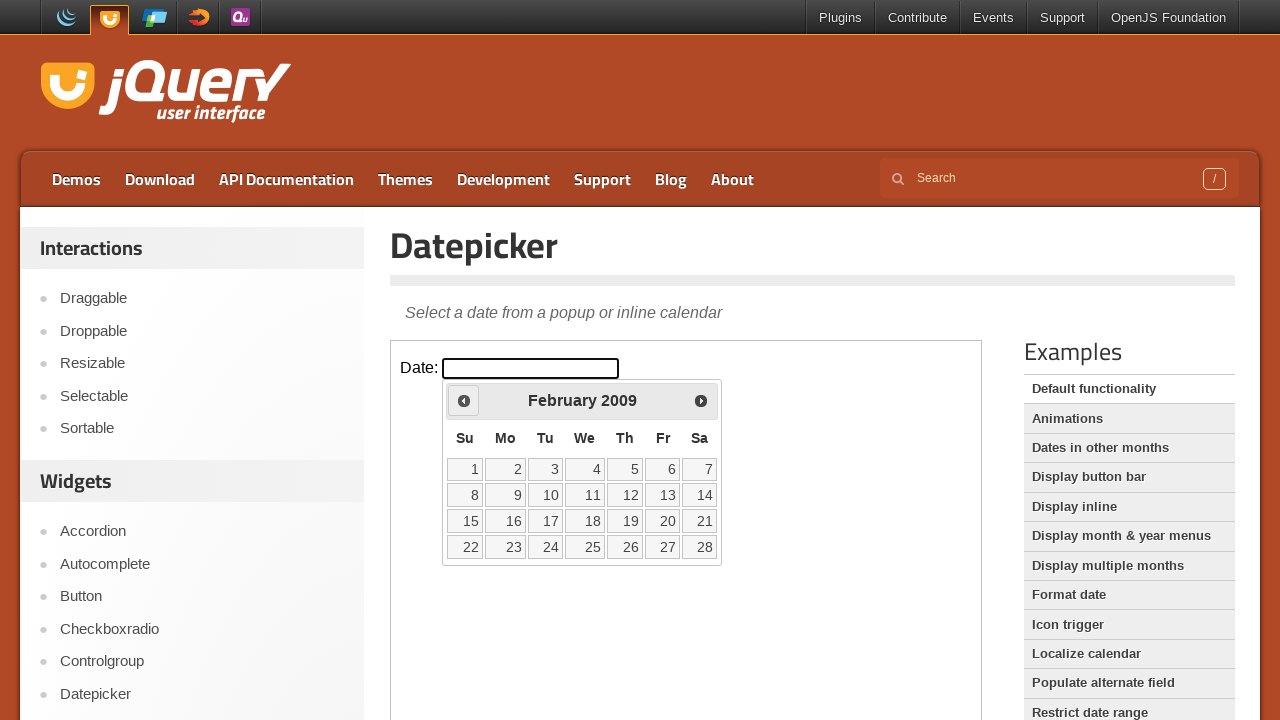

Clicked previous month button (currently at February 2009) at (464, 400) on iframe >> internal:control=enter-frame >> xpath=//span[text()='Prev']
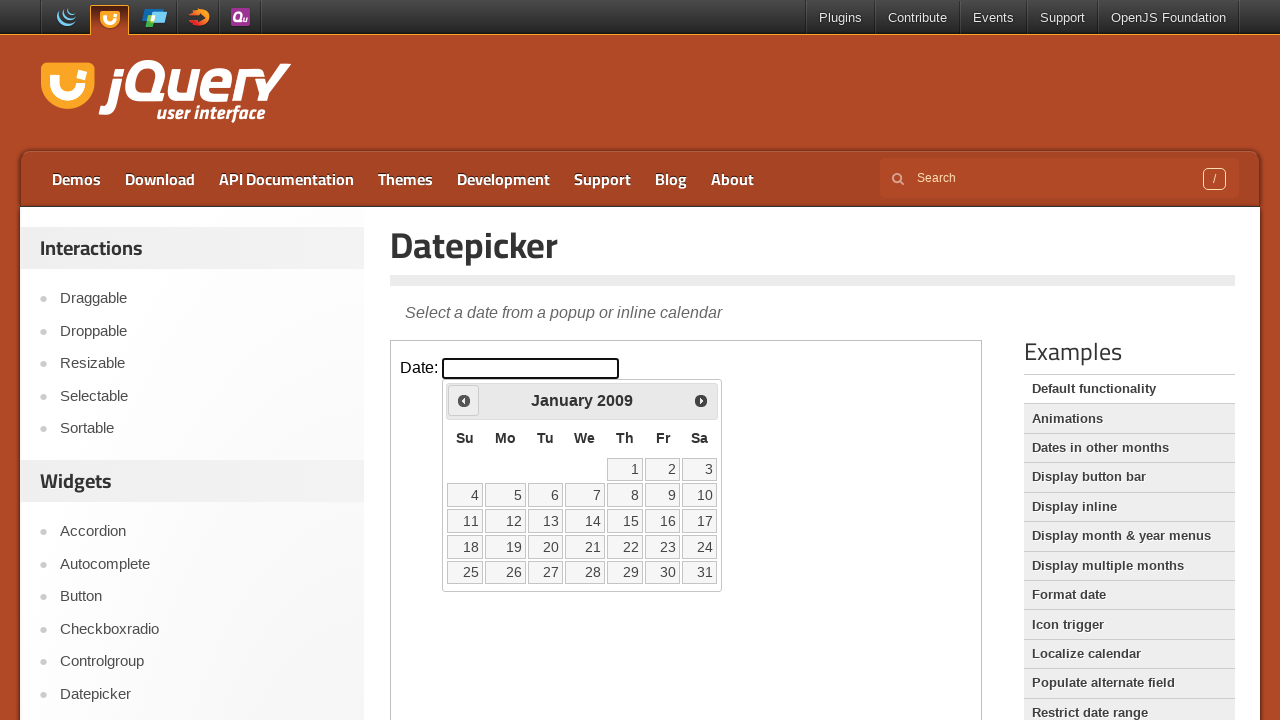

Clicked previous month button (currently at January 2009) at (464, 400) on iframe >> internal:control=enter-frame >> xpath=//span[text()='Prev']
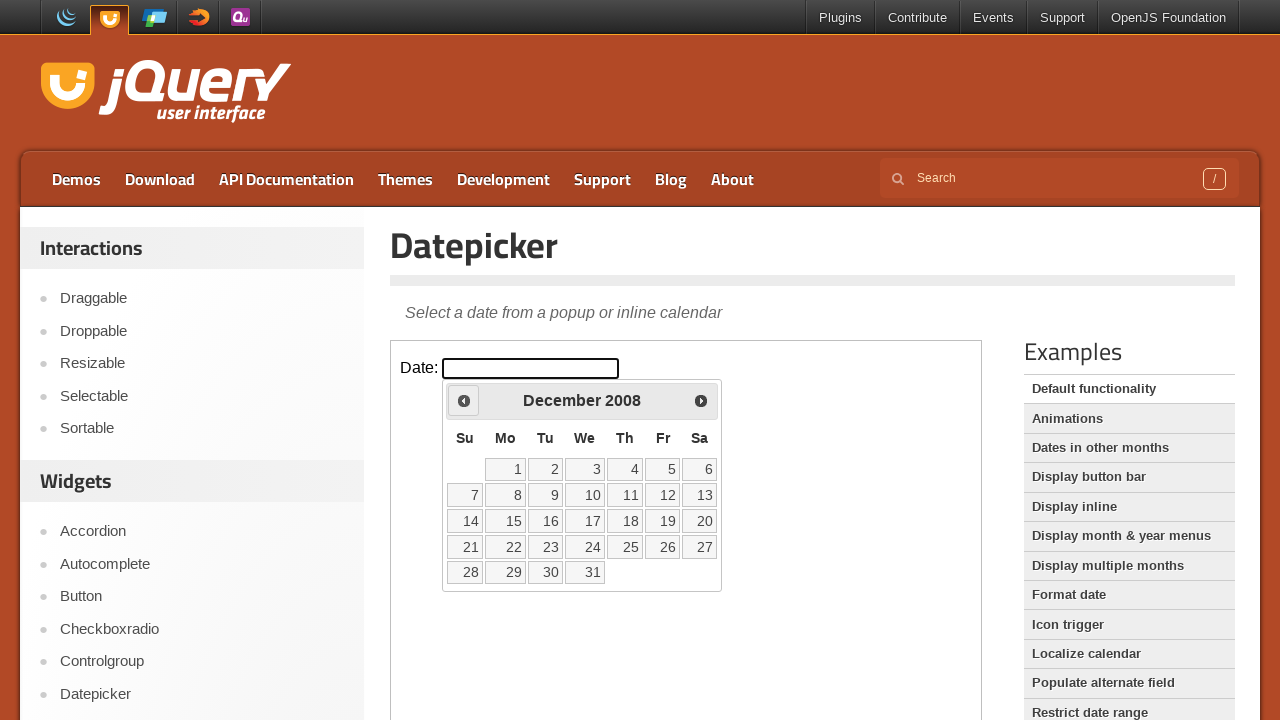

Clicked previous month button (currently at December 2008) at (464, 400) on iframe >> internal:control=enter-frame >> xpath=//span[text()='Prev']
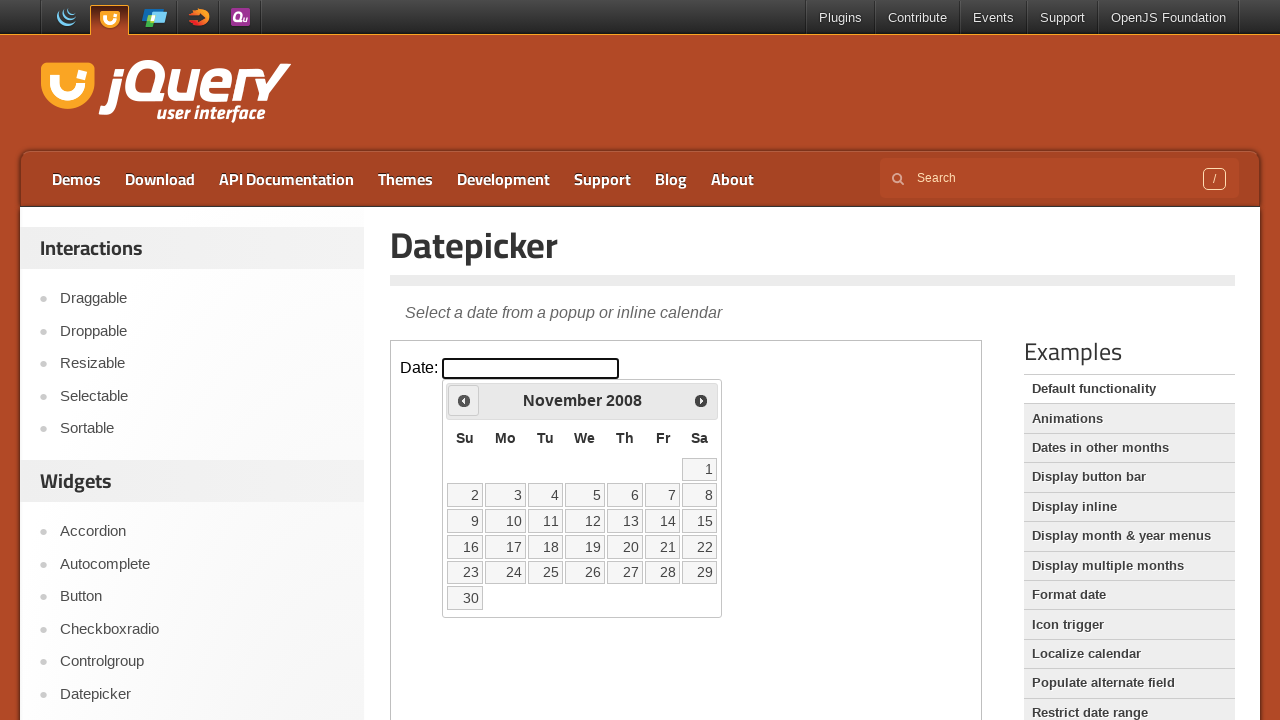

Clicked previous month button (currently at November 2008) at (464, 400) on iframe >> internal:control=enter-frame >> xpath=//span[text()='Prev']
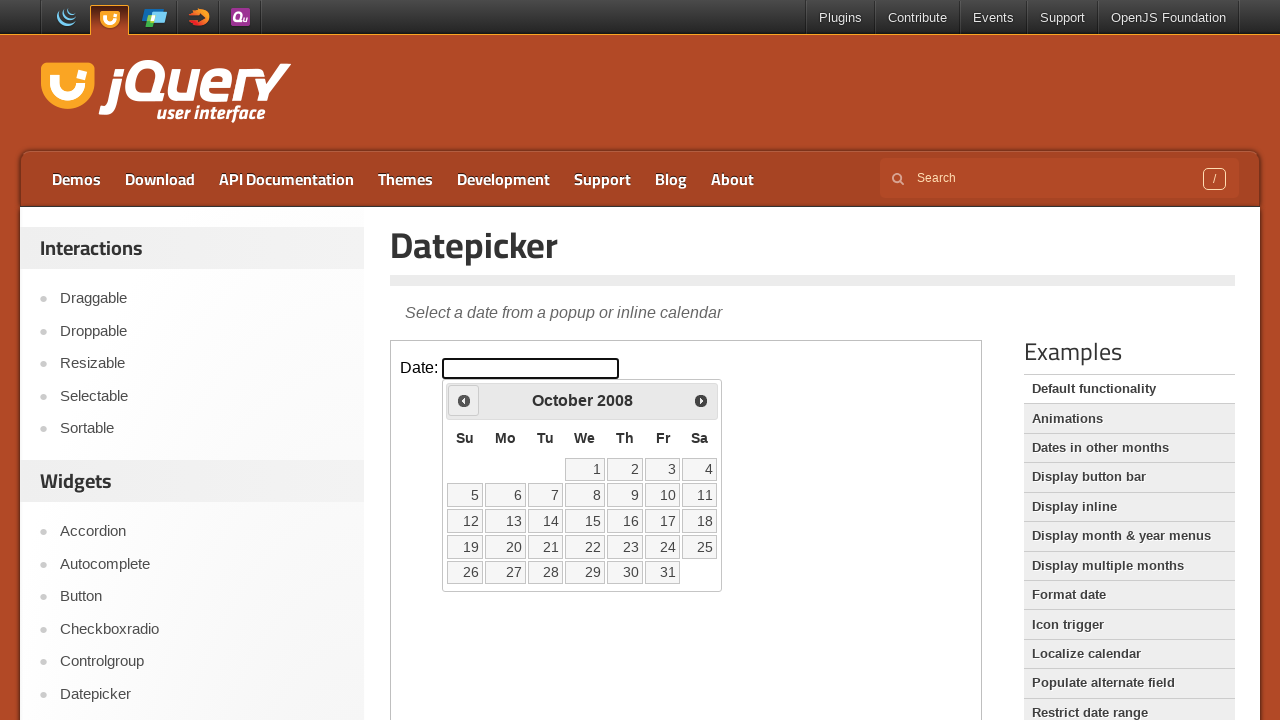

Clicked previous month button (currently at October 2008) at (464, 400) on iframe >> internal:control=enter-frame >> xpath=//span[text()='Prev']
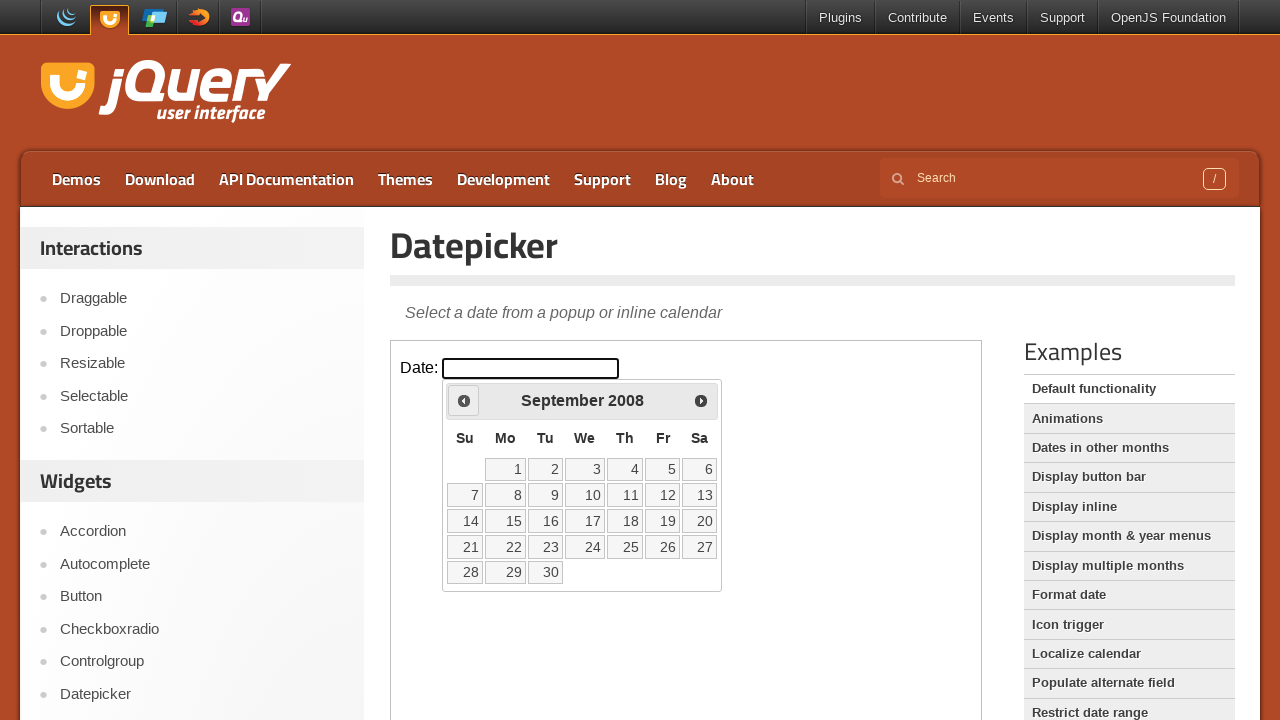

Clicked previous month button (currently at September 2008) at (464, 400) on iframe >> internal:control=enter-frame >> xpath=//span[text()='Prev']
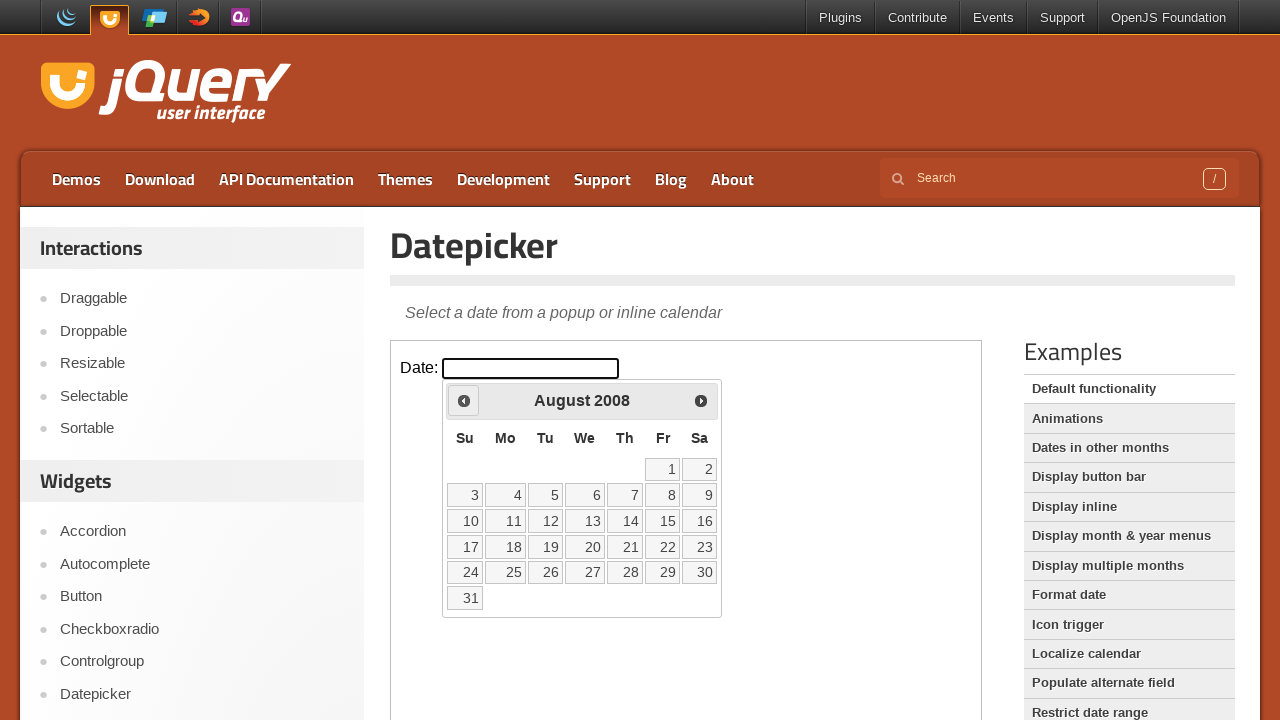

Clicked previous month button (currently at August 2008) at (464, 400) on iframe >> internal:control=enter-frame >> xpath=//span[text()='Prev']
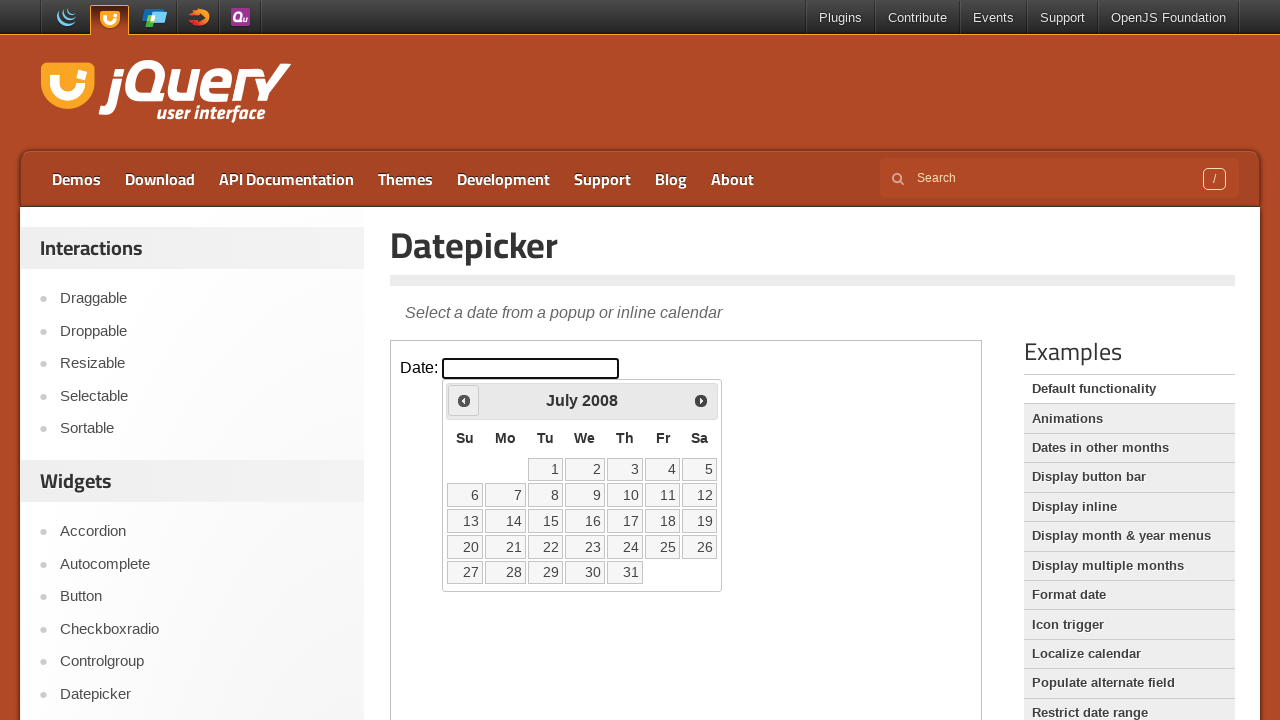

Clicked previous month button (currently at July 2008) at (464, 400) on iframe >> internal:control=enter-frame >> xpath=//span[text()='Prev']
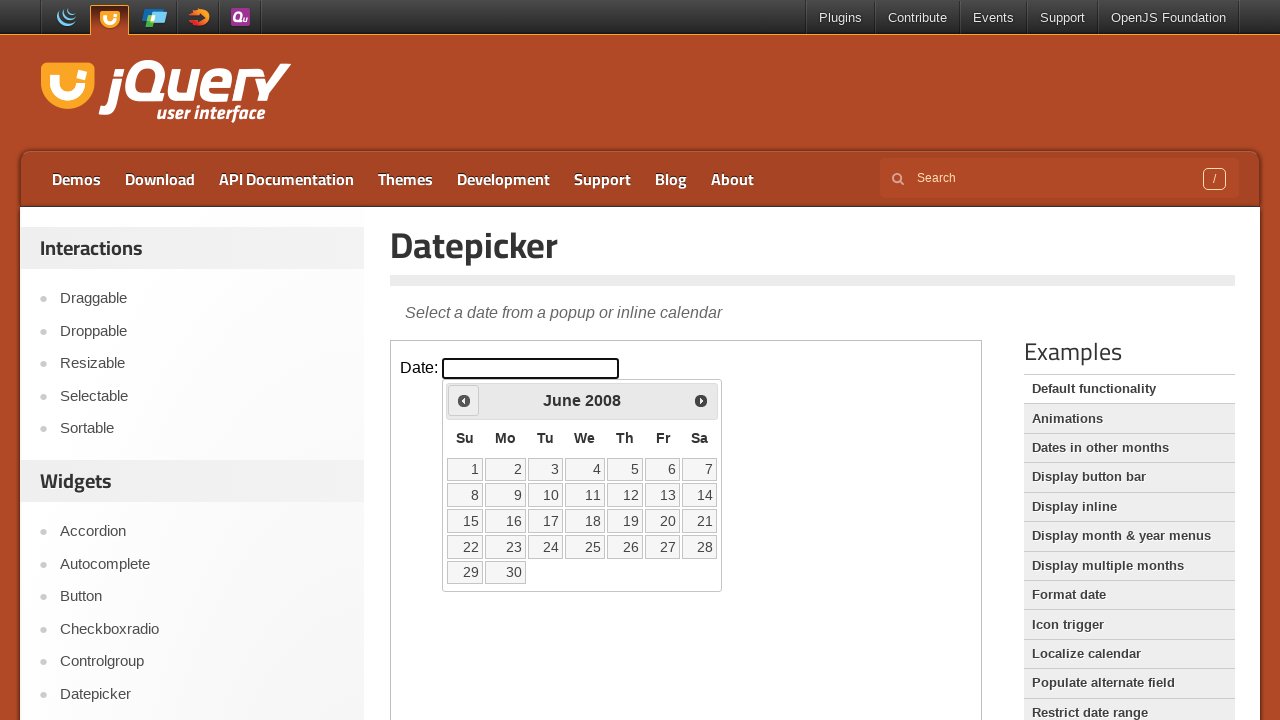

Clicked previous month button (currently at June 2008) at (464, 400) on iframe >> internal:control=enter-frame >> xpath=//span[text()='Prev']
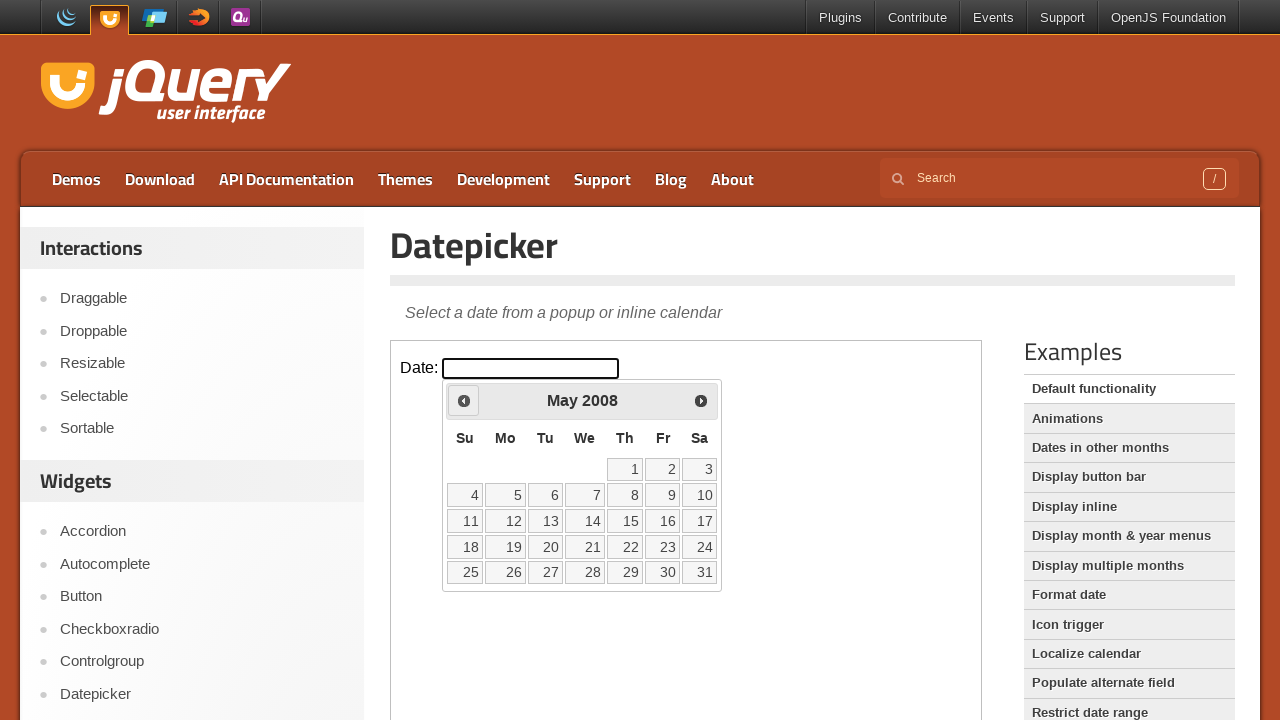

Clicked previous month button (currently at May 2008) at (464, 400) on iframe >> internal:control=enter-frame >> xpath=//span[text()='Prev']
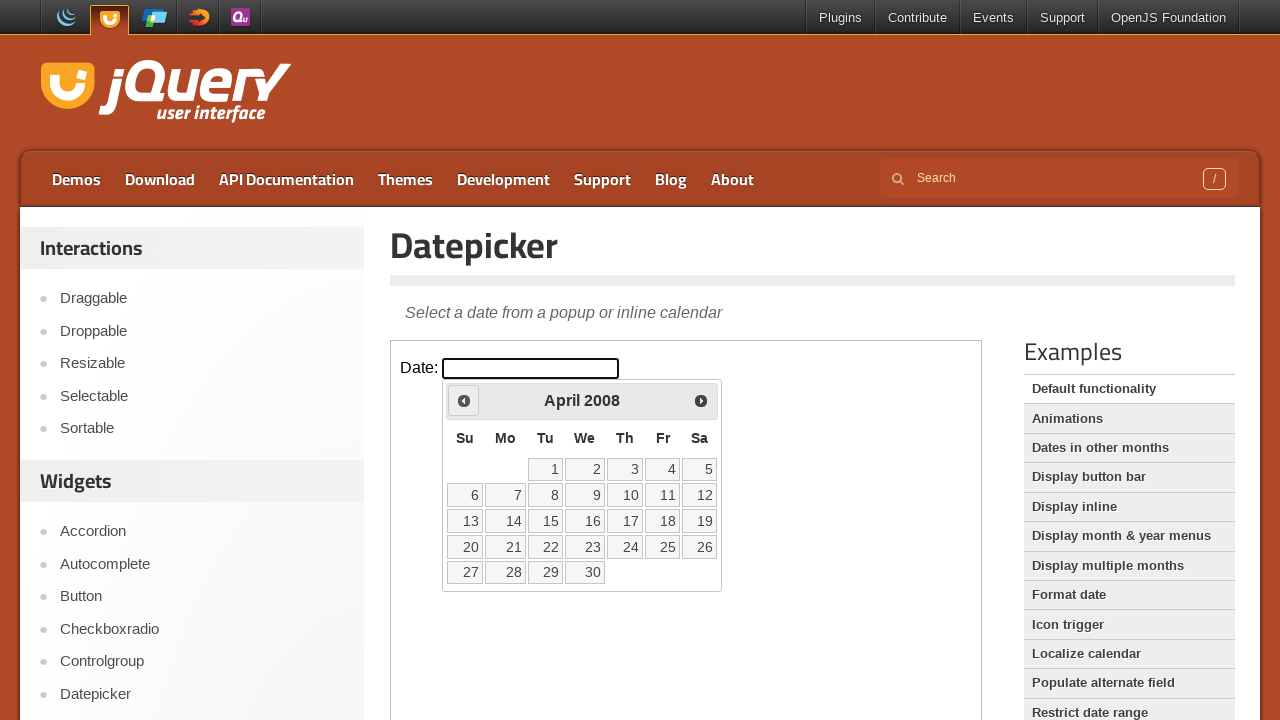

Clicked previous month button (currently at April 2008) at (464, 400) on iframe >> internal:control=enter-frame >> xpath=//span[text()='Prev']
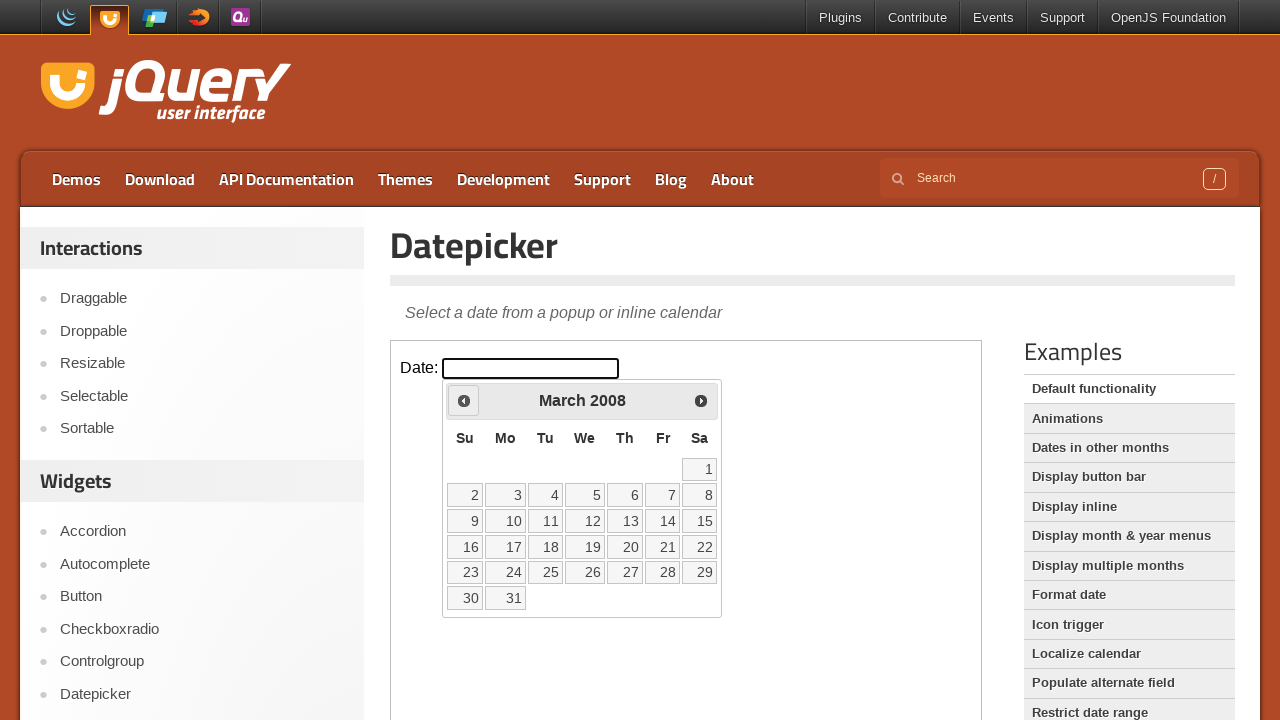

Clicked previous month button (currently at March 2008) at (464, 400) on iframe >> internal:control=enter-frame >> xpath=//span[text()='Prev']
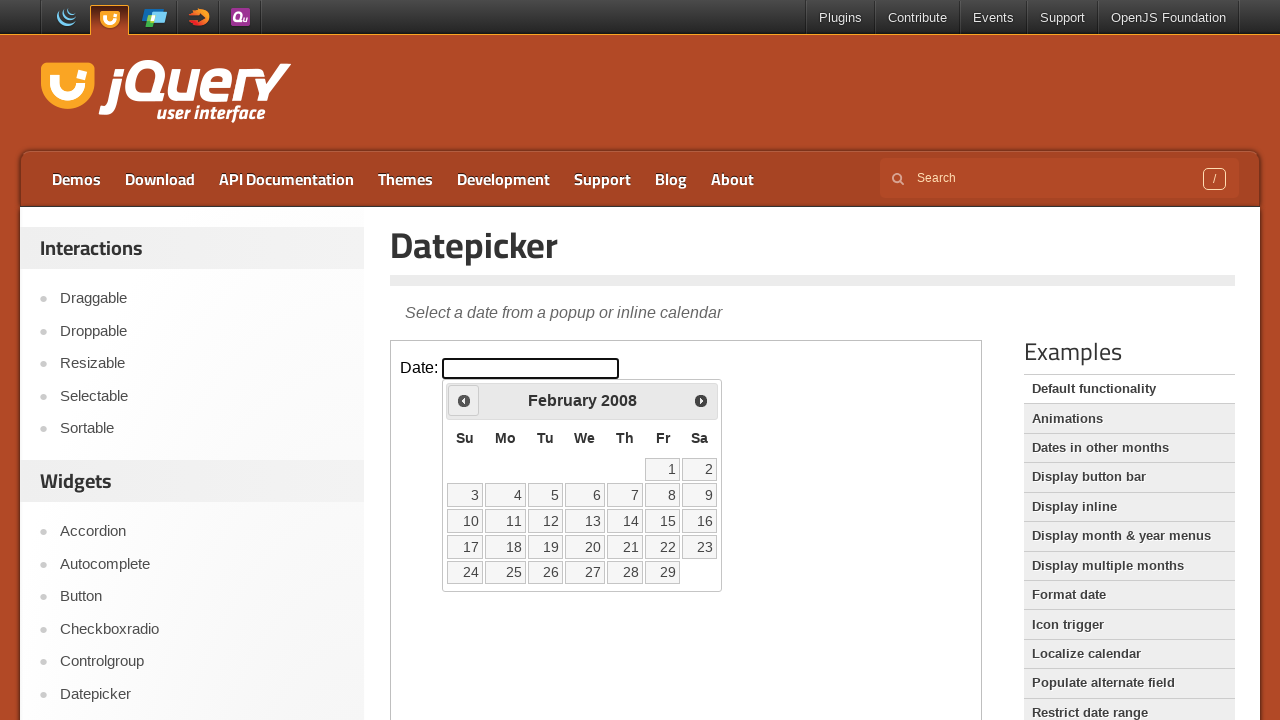

Clicked previous month button (currently at February 2008) at (464, 400) on iframe >> internal:control=enter-frame >> xpath=//span[text()='Prev']
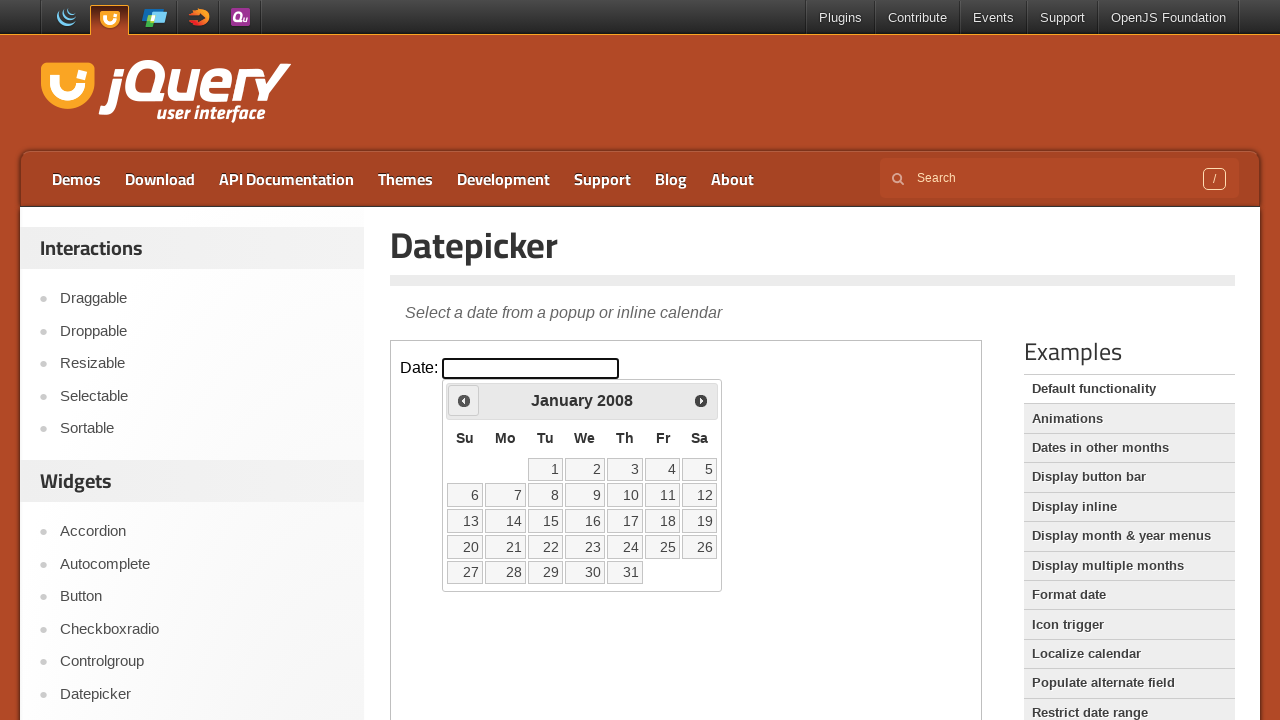

Clicked previous month button (currently at January 2008) at (464, 400) on iframe >> internal:control=enter-frame >> xpath=//span[text()='Prev']
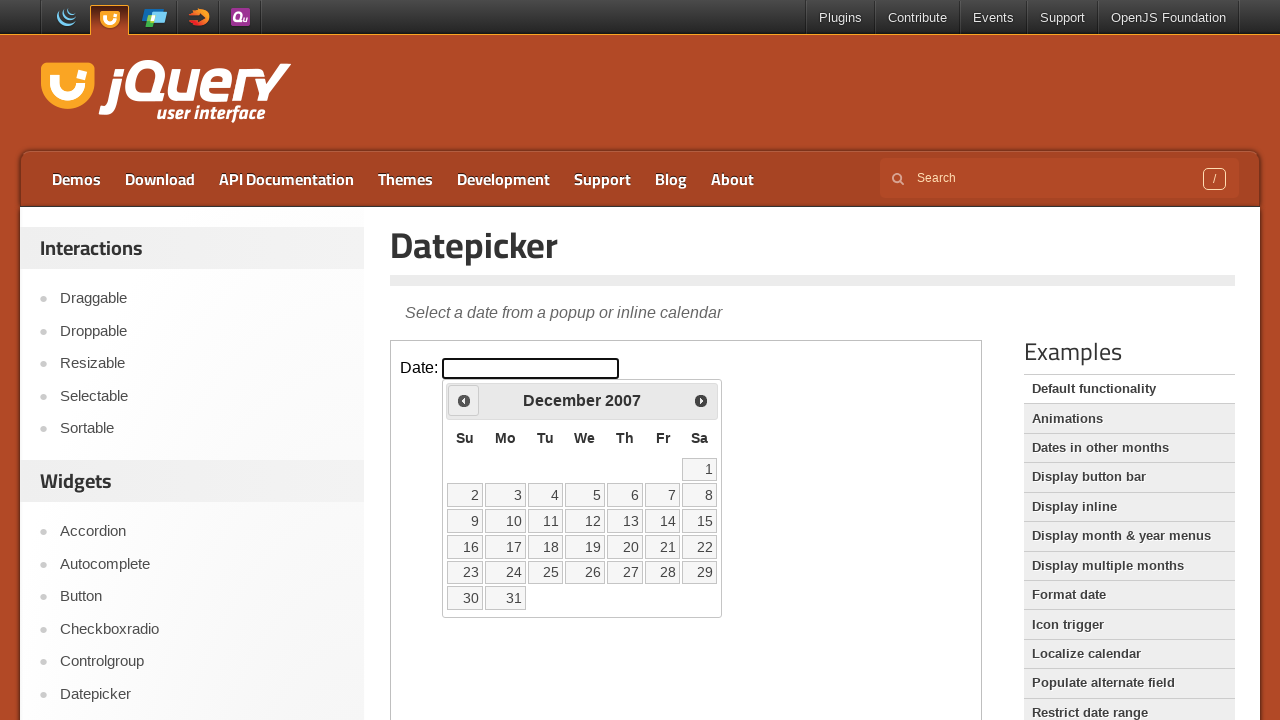

Clicked previous month button (currently at December 2007) at (464, 400) on iframe >> internal:control=enter-frame >> xpath=//span[text()='Prev']
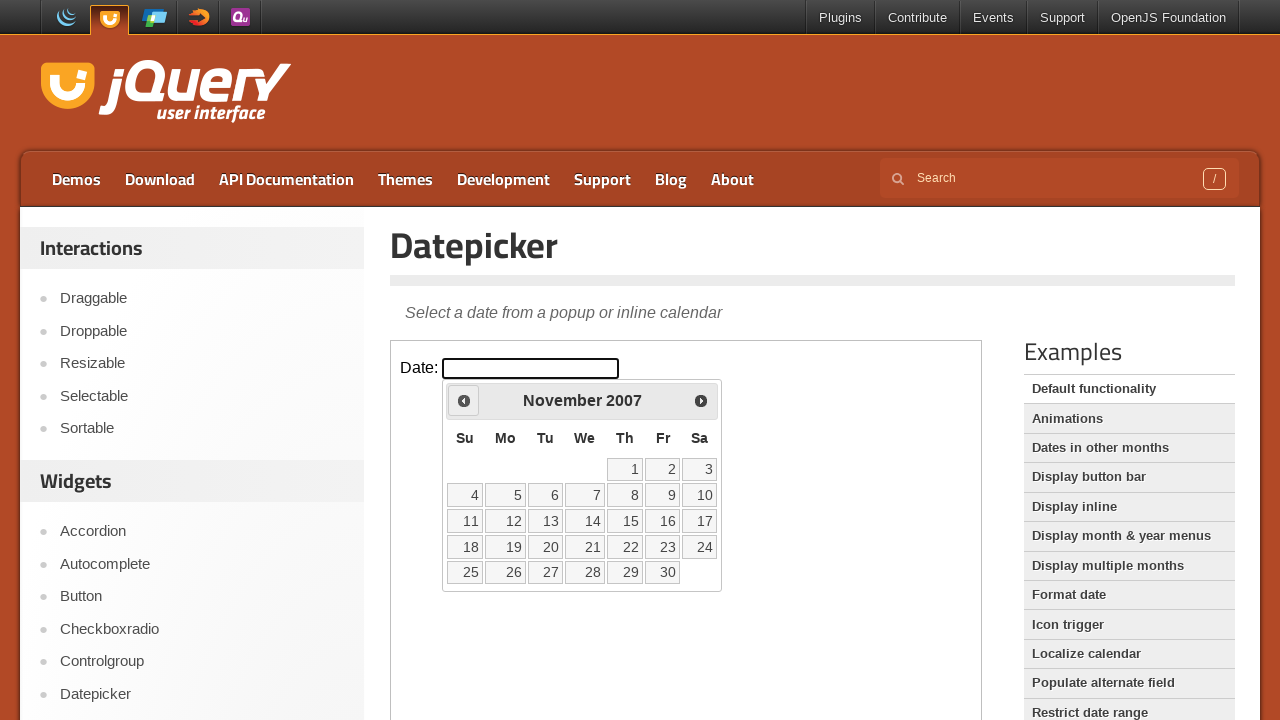

Clicked previous month button (currently at November 2007) at (464, 400) on iframe >> internal:control=enter-frame >> xpath=//span[text()='Prev']
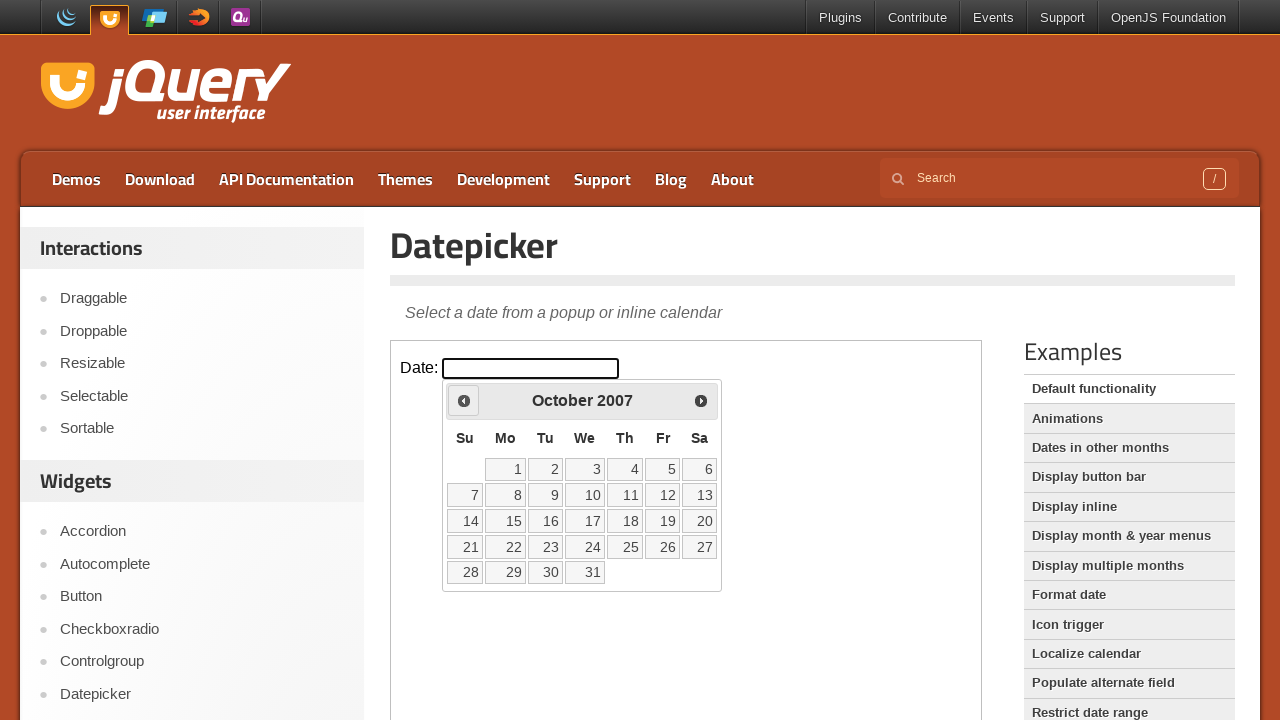

Clicked previous month button (currently at October 2007) at (464, 400) on iframe >> internal:control=enter-frame >> xpath=//span[text()='Prev']
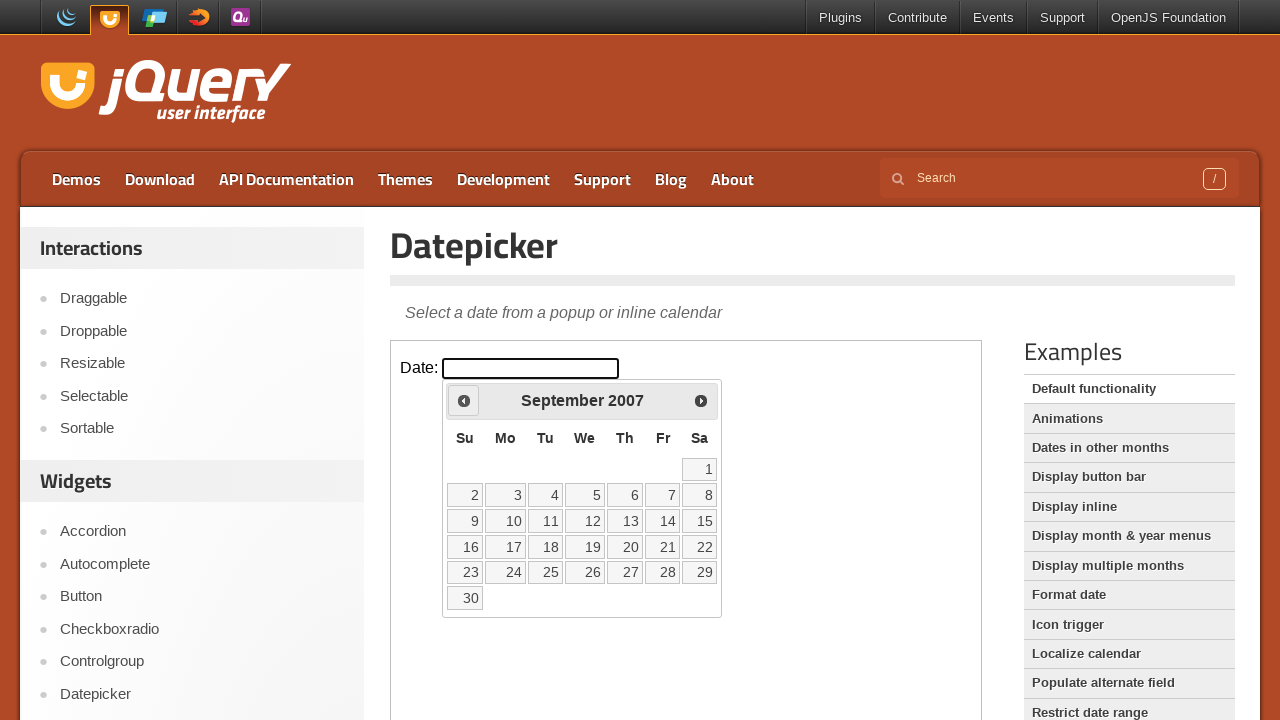

Clicked previous month button (currently at September 2007) at (464, 400) on iframe >> internal:control=enter-frame >> xpath=//span[text()='Prev']
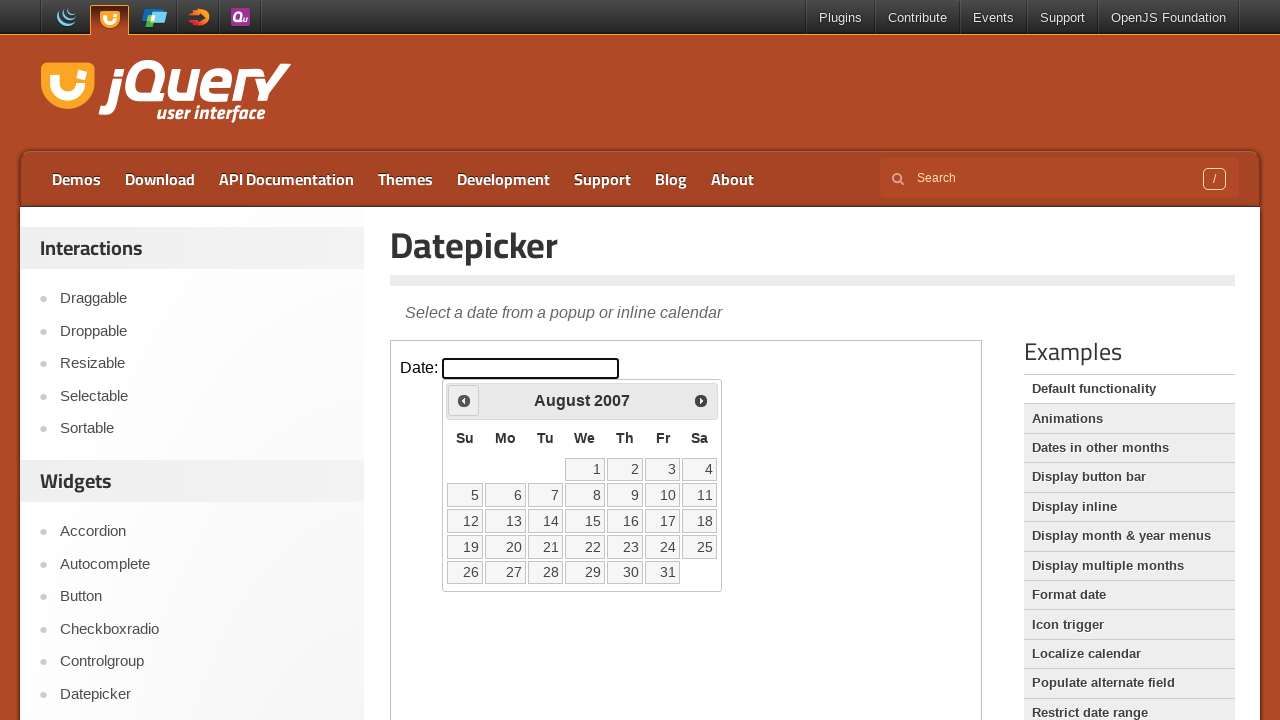

Clicked previous month button (currently at August 2007) at (464, 400) on iframe >> internal:control=enter-frame >> xpath=//span[text()='Prev']
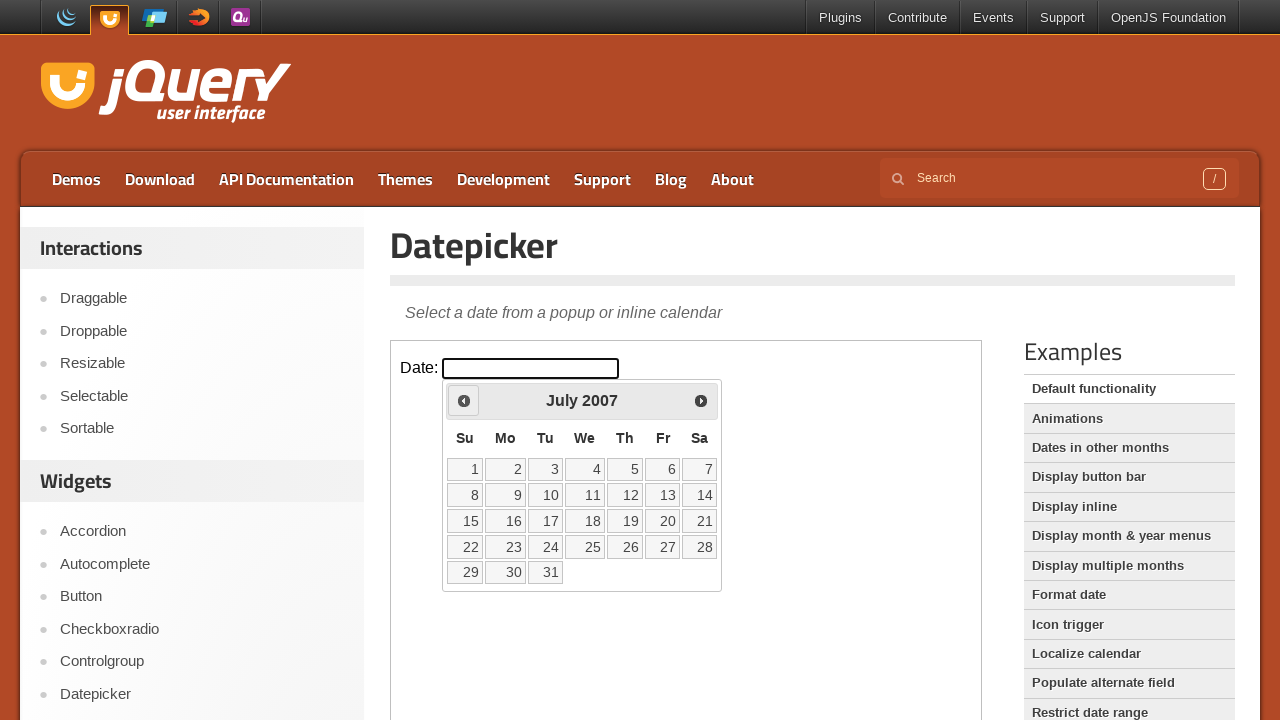

Clicked previous month button (currently at July 2007) at (464, 400) on iframe >> internal:control=enter-frame >> xpath=//span[text()='Prev']
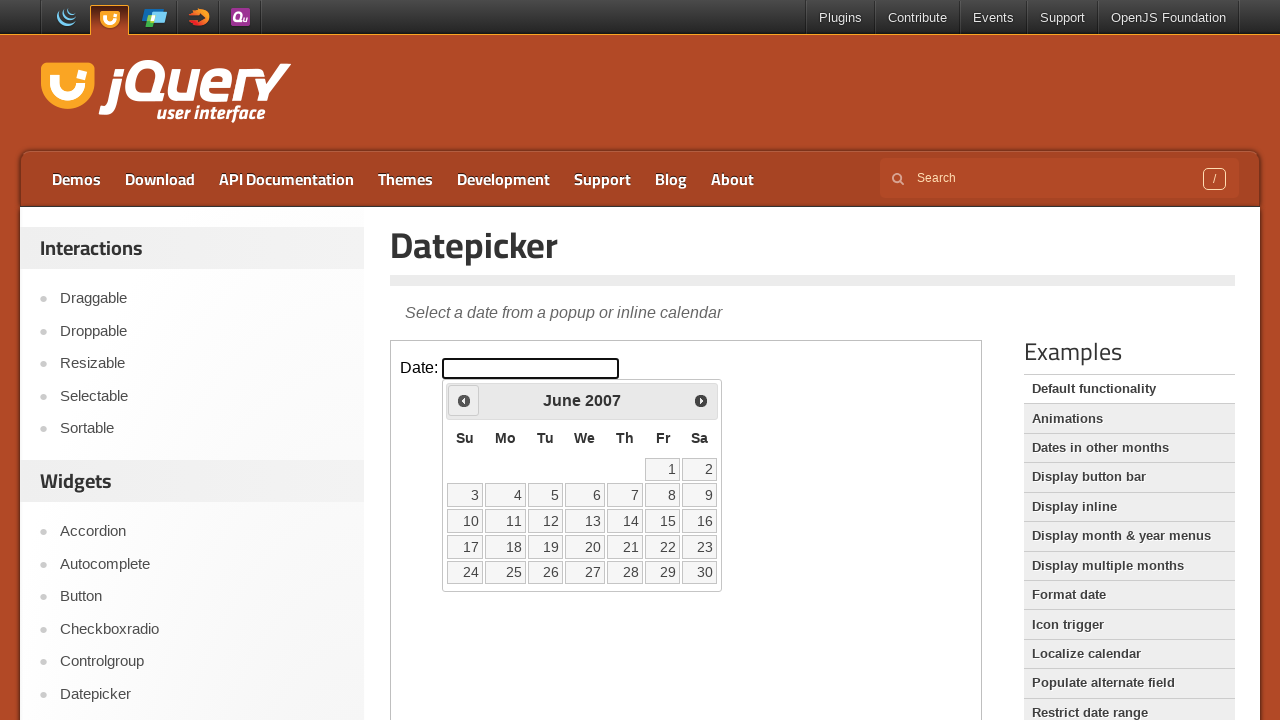

Clicked previous month button (currently at June 2007) at (464, 400) on iframe >> internal:control=enter-frame >> xpath=//span[text()='Prev']
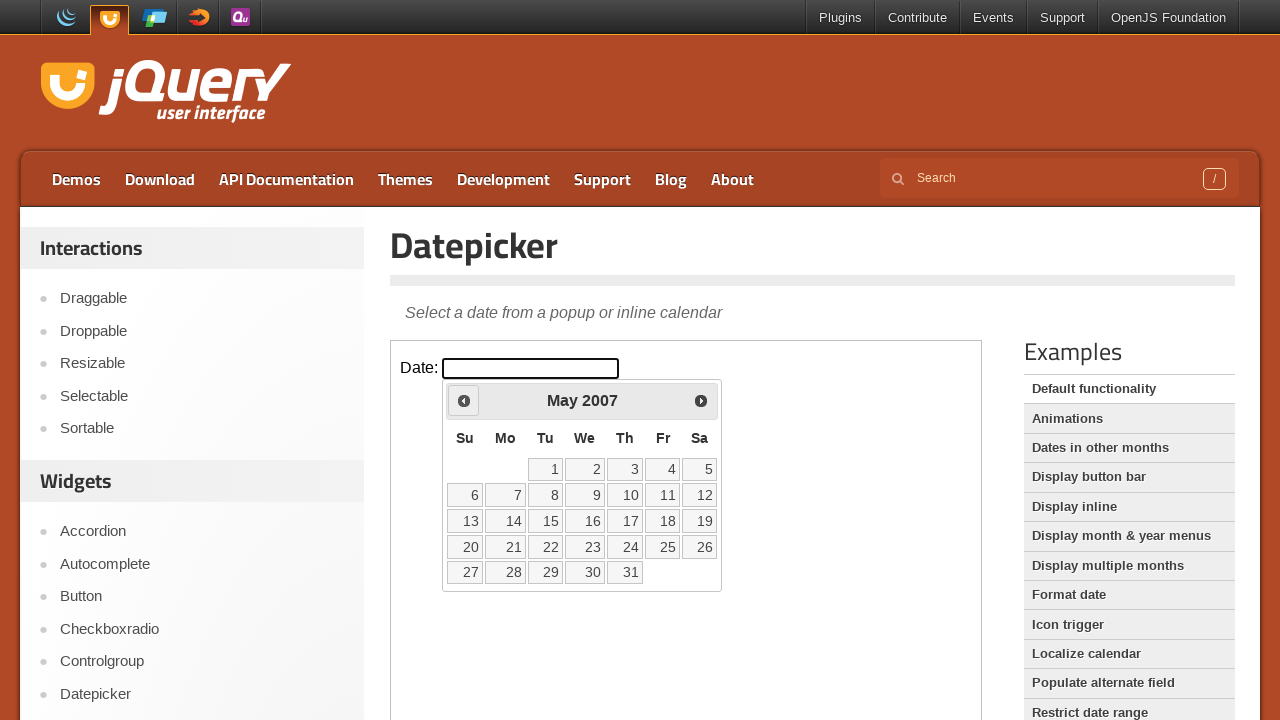

Clicked previous month button (currently at May 2007) at (464, 400) on iframe >> internal:control=enter-frame >> xpath=//span[text()='Prev']
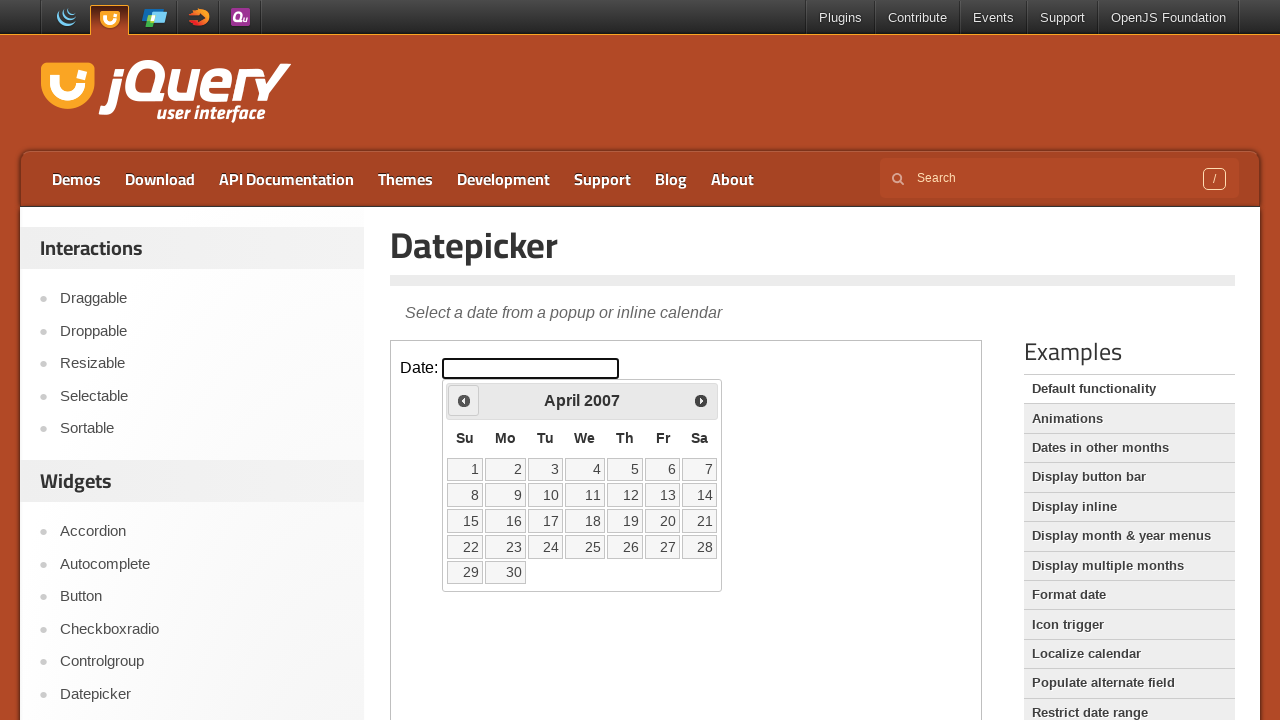

Clicked previous month button (currently at April 2007) at (464, 400) on iframe >> internal:control=enter-frame >> xpath=//span[text()='Prev']
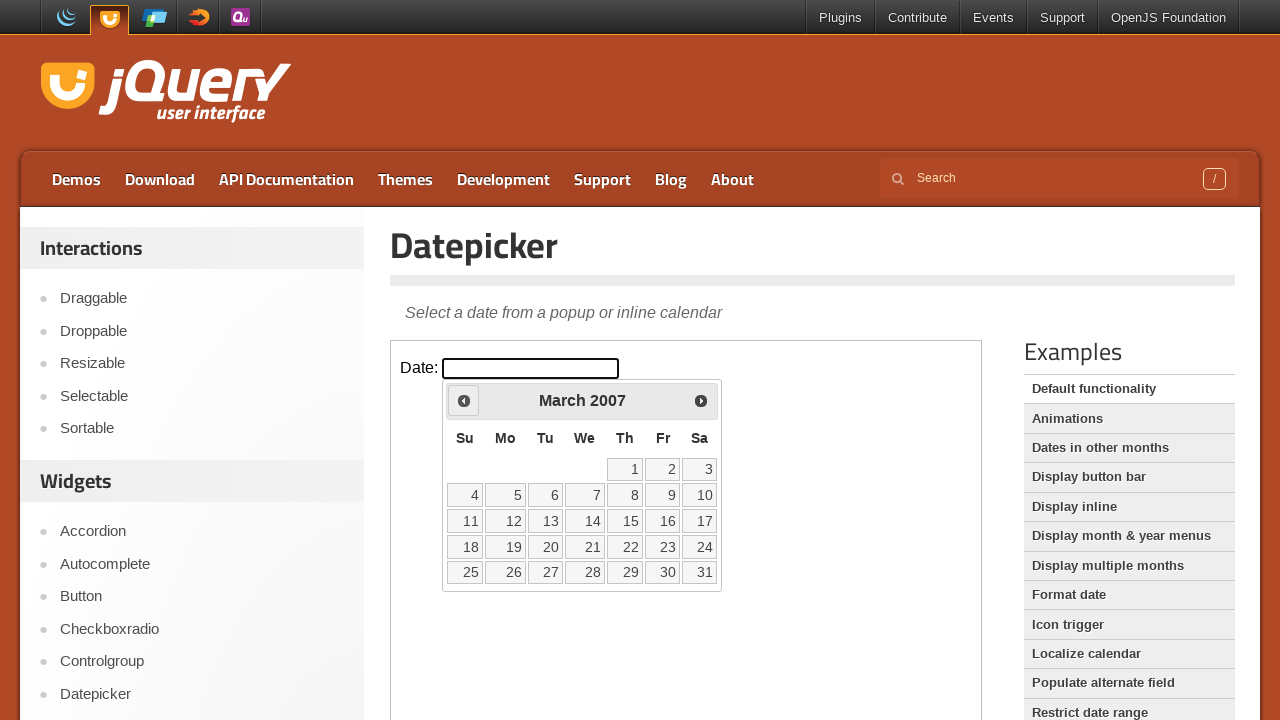

Clicked previous month button (currently at March 2007) at (464, 400) on iframe >> internal:control=enter-frame >> xpath=//span[text()='Prev']
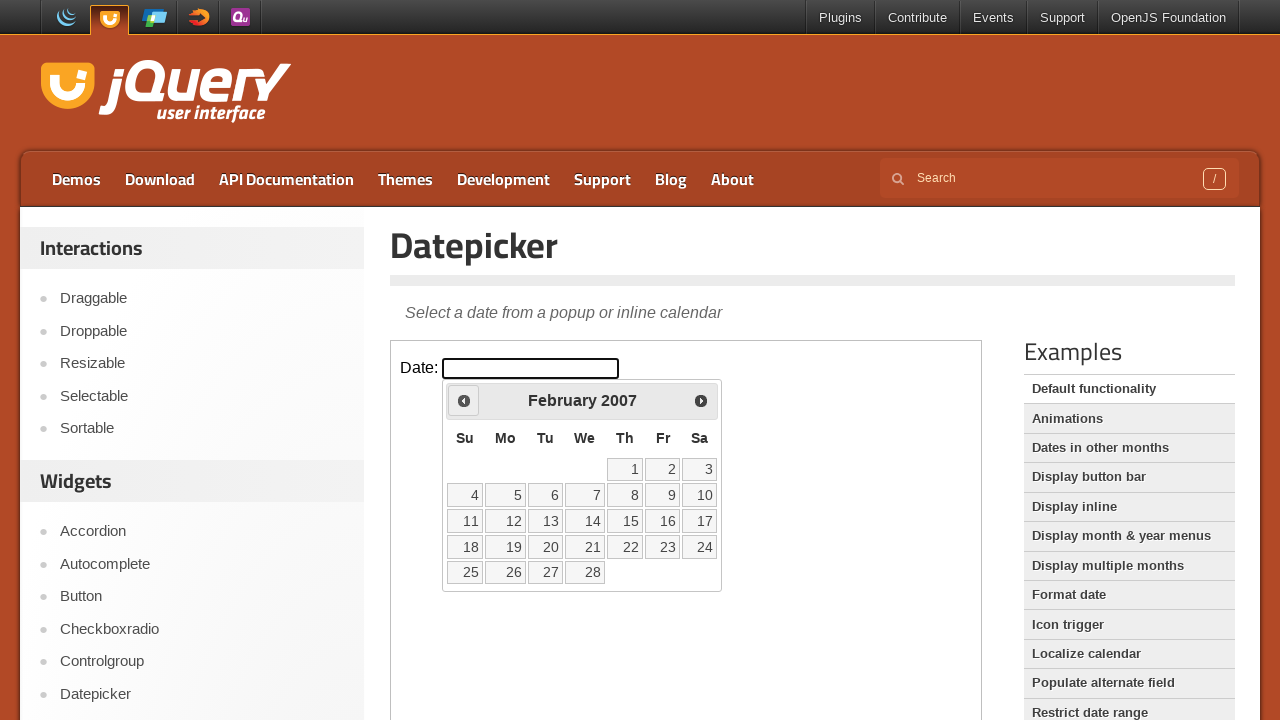

Clicked previous month button (currently at February 2007) at (464, 400) on iframe >> internal:control=enter-frame >> xpath=//span[text()='Prev']
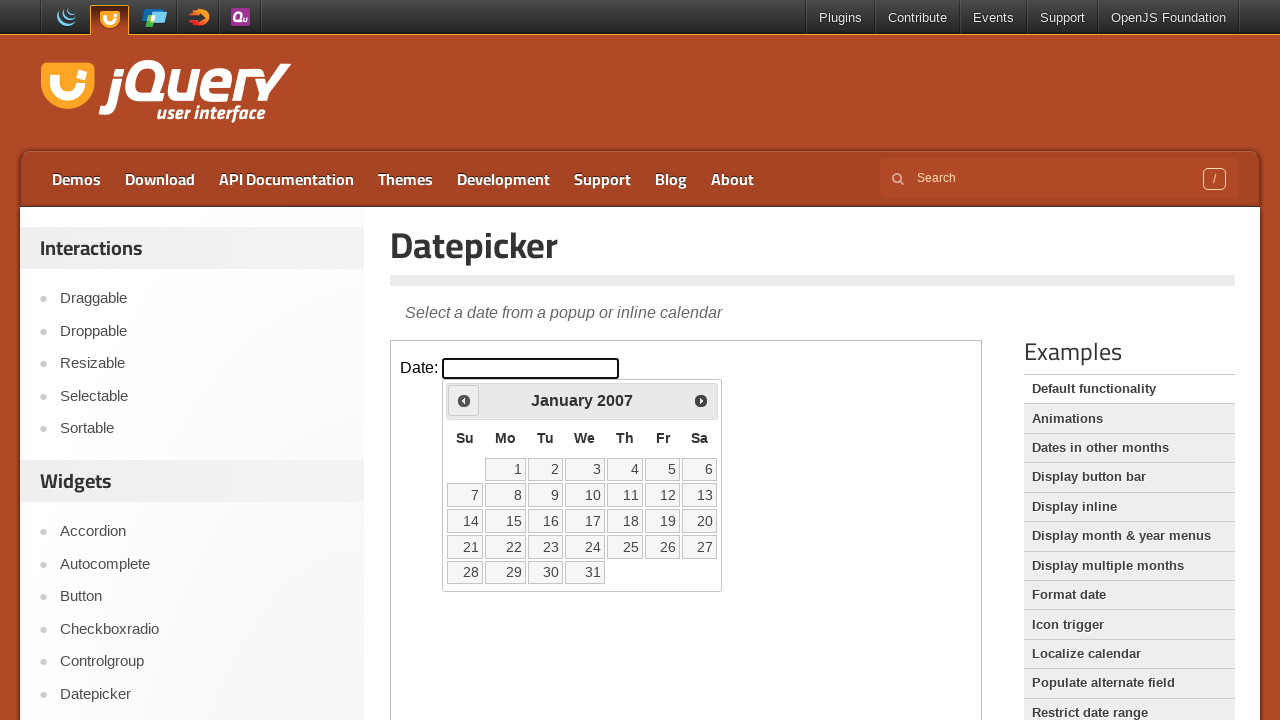

Clicked previous month button (currently at January 2007) at (464, 400) on iframe >> internal:control=enter-frame >> xpath=//span[text()='Prev']
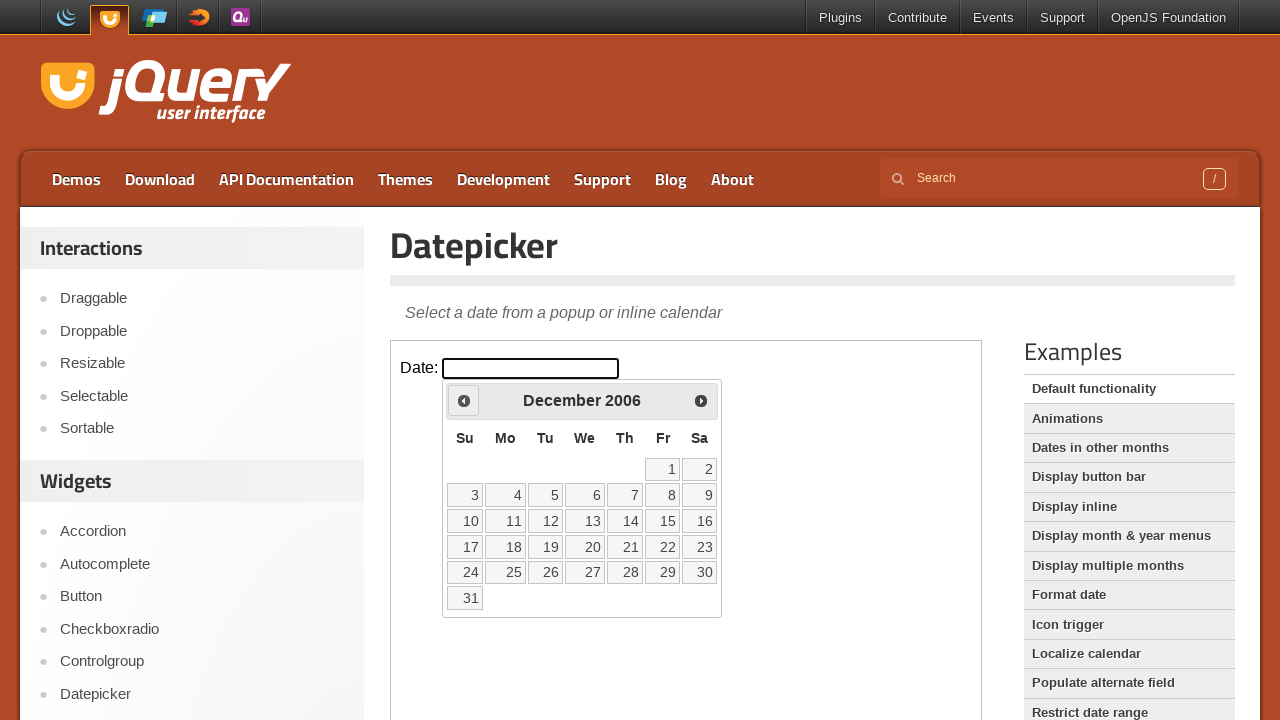

Clicked previous month button (currently at December 2006) at (464, 400) on iframe >> internal:control=enter-frame >> xpath=//span[text()='Prev']
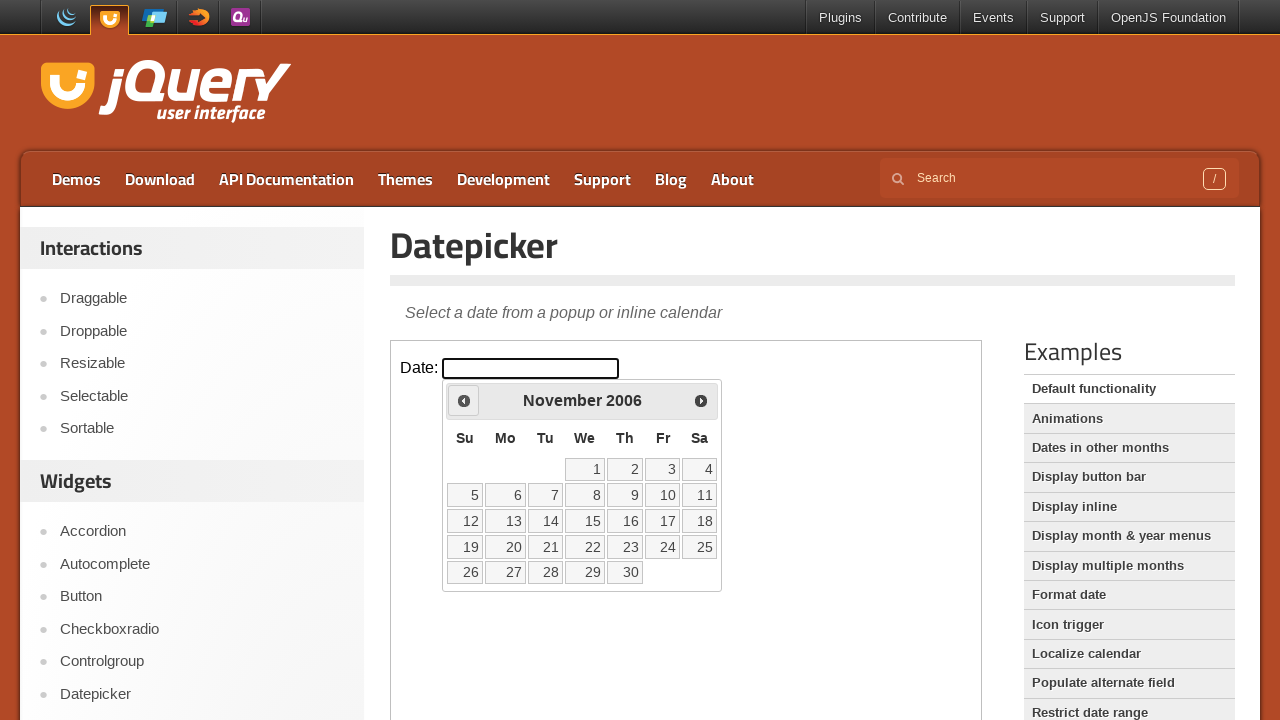

Clicked previous month button (currently at November 2006) at (464, 400) on iframe >> internal:control=enter-frame >> xpath=//span[text()='Prev']
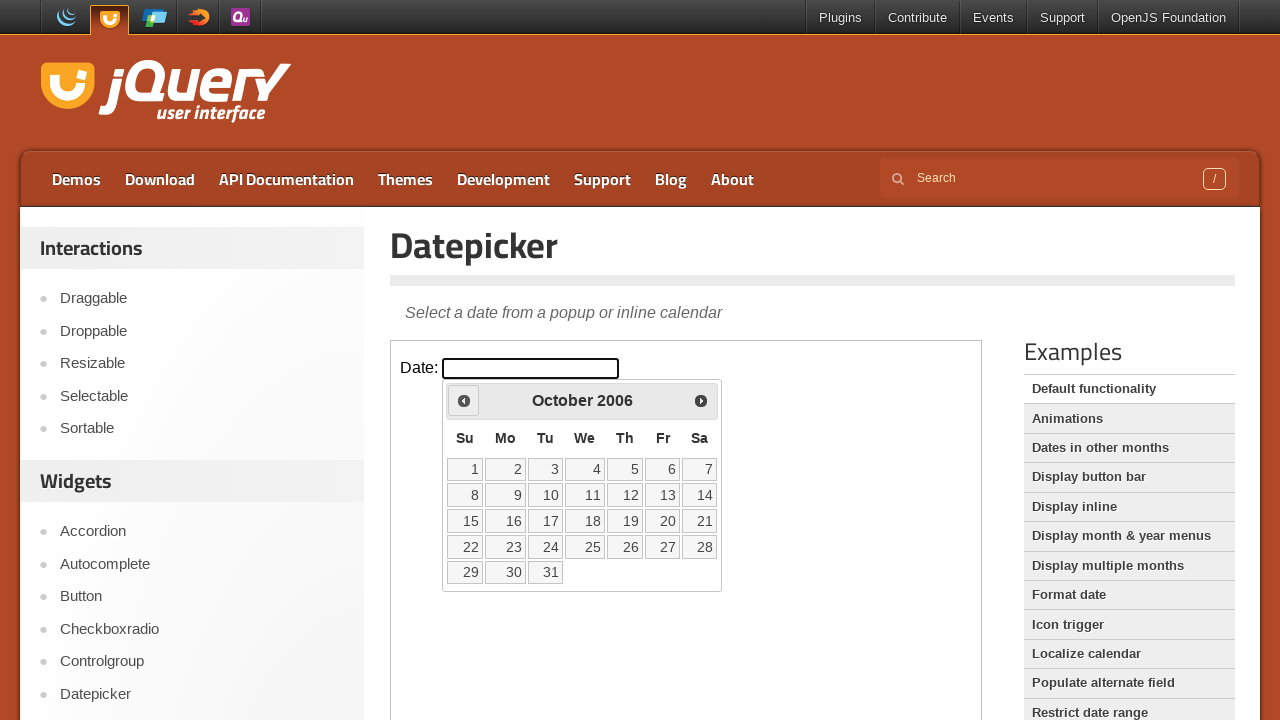

Clicked previous month button (currently at October 2006) at (464, 400) on iframe >> internal:control=enter-frame >> xpath=//span[text()='Prev']
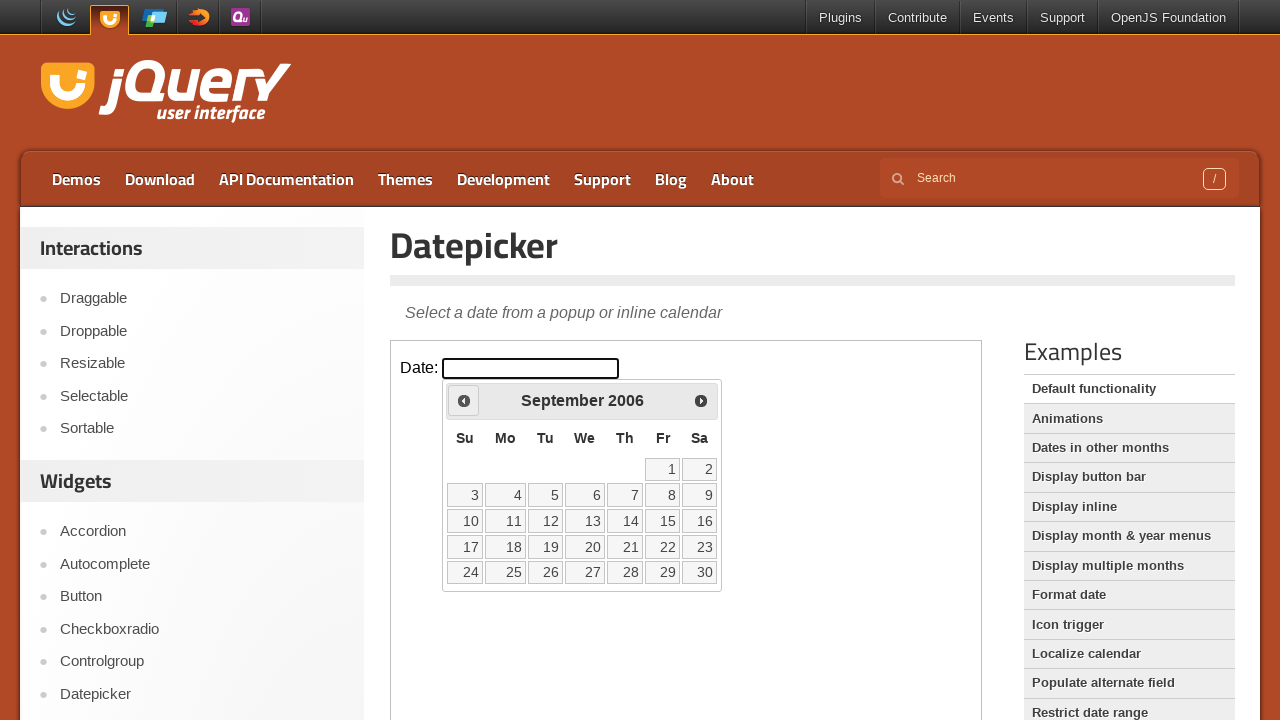

Clicked previous month button (currently at September 2006) at (464, 400) on iframe >> internal:control=enter-frame >> xpath=//span[text()='Prev']
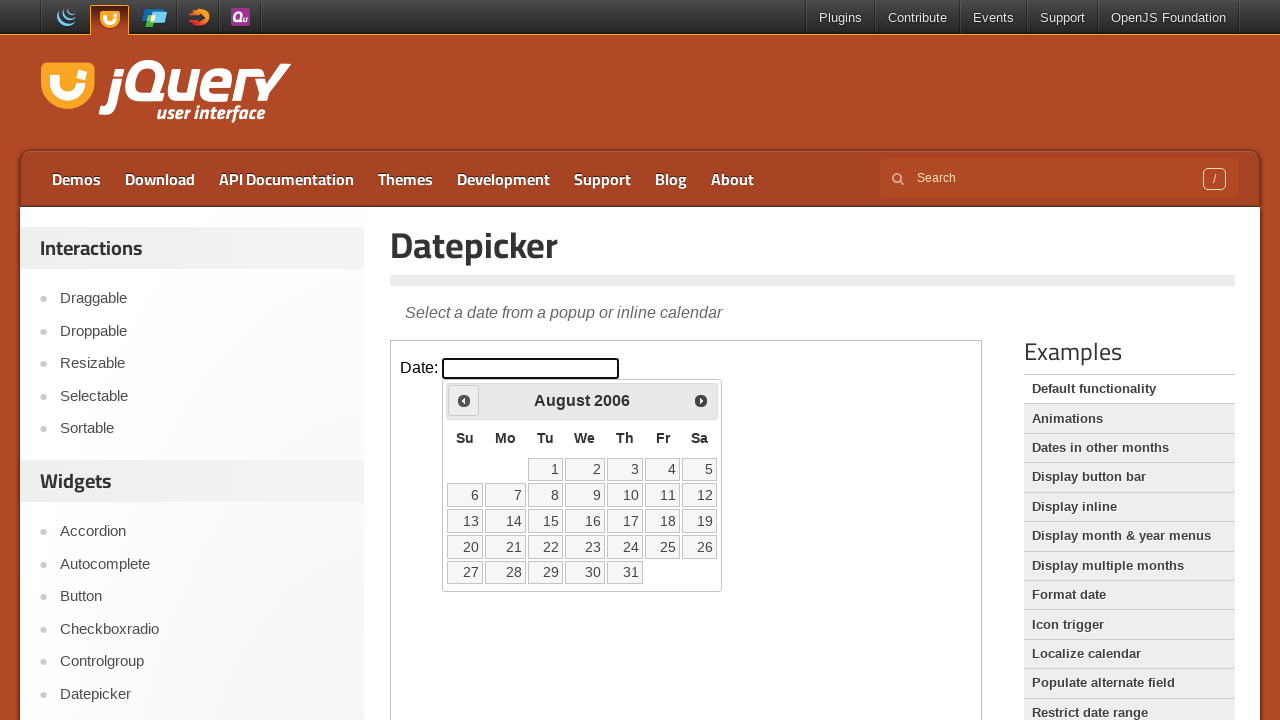

Clicked previous month button (currently at August 2006) at (464, 400) on iframe >> internal:control=enter-frame >> xpath=//span[text()='Prev']
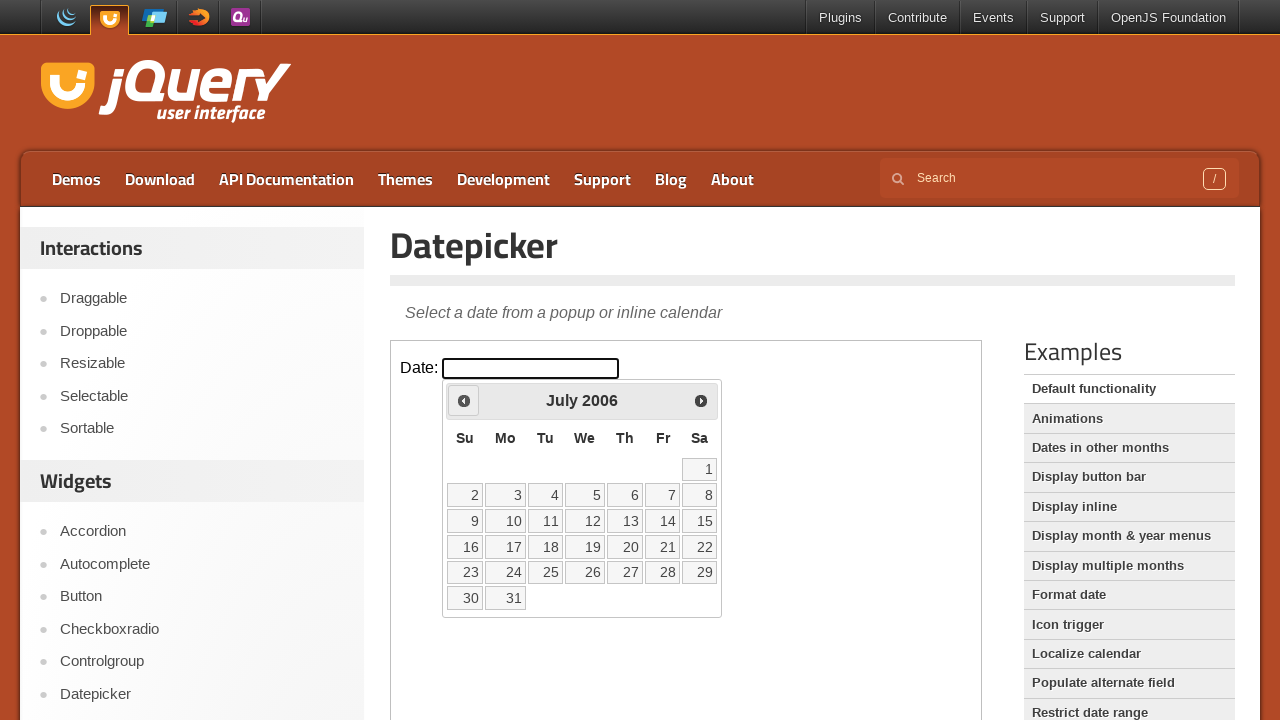

Clicked previous month button (currently at July 2006) at (464, 400) on iframe >> internal:control=enter-frame >> xpath=//span[text()='Prev']
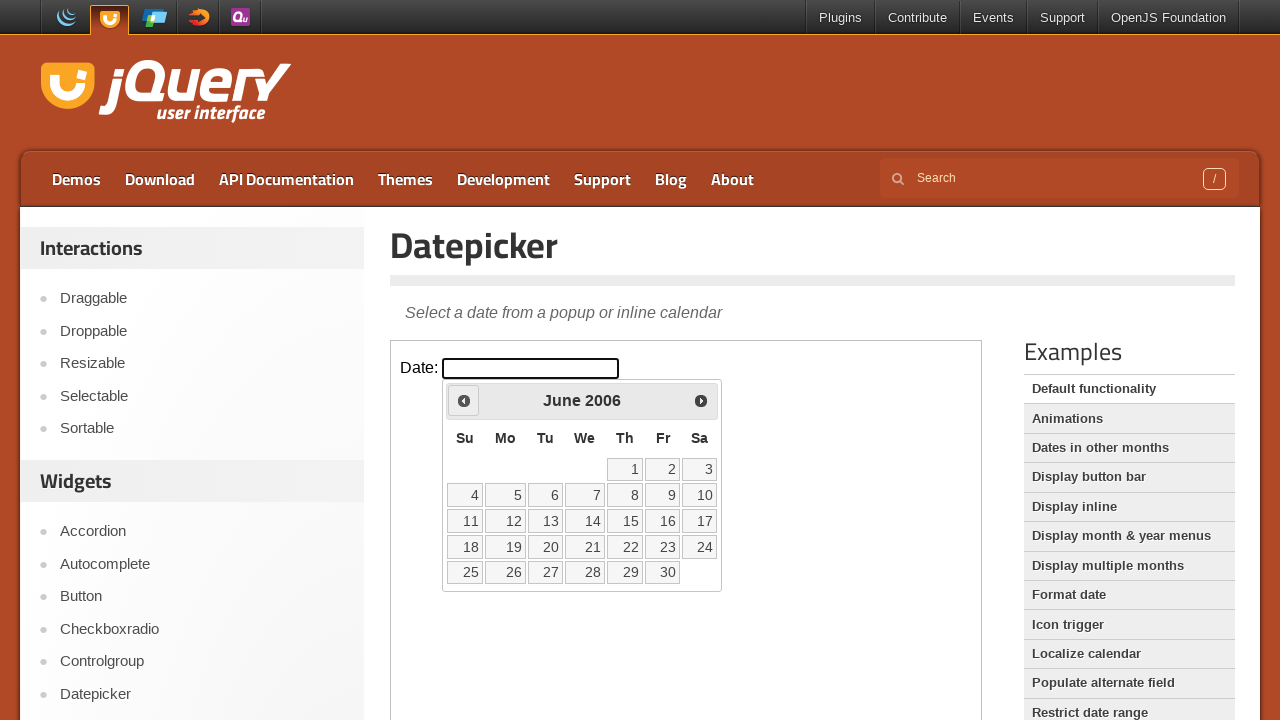

Clicked previous month button (currently at June 2006) at (464, 400) on iframe >> internal:control=enter-frame >> xpath=//span[text()='Prev']
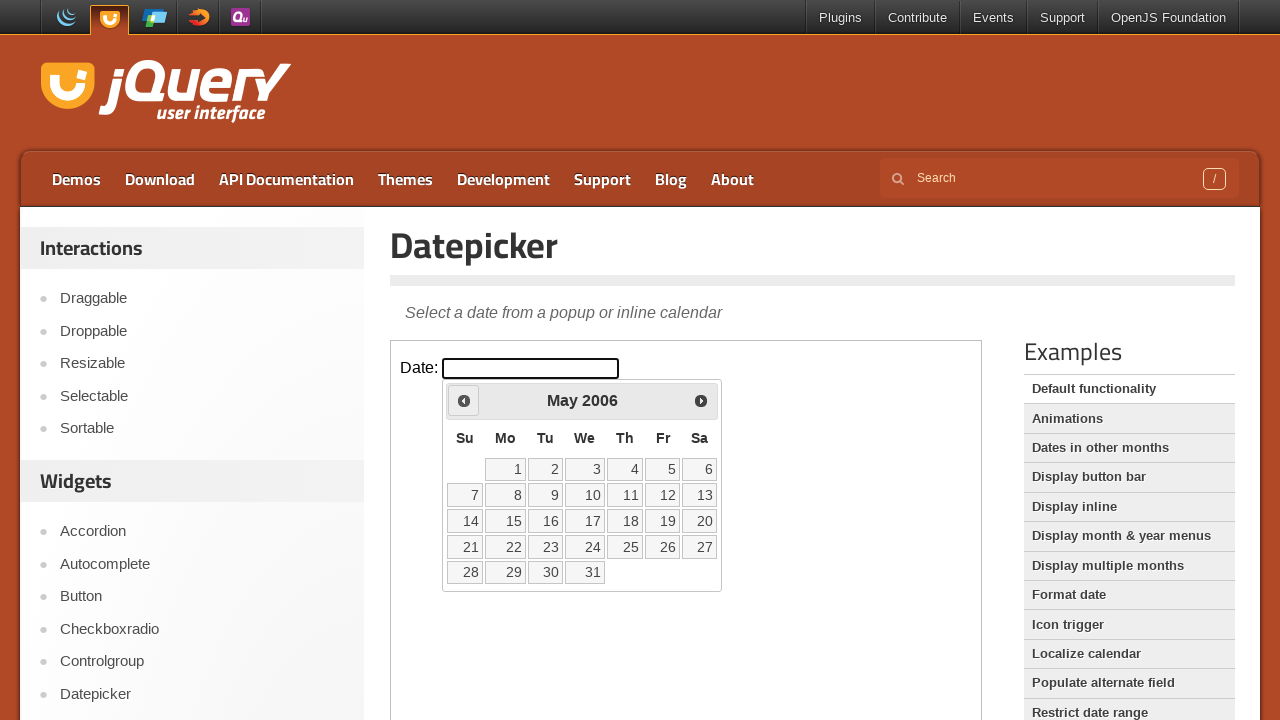

Clicked previous month button (currently at May 2006) at (464, 400) on iframe >> internal:control=enter-frame >> xpath=//span[text()='Prev']
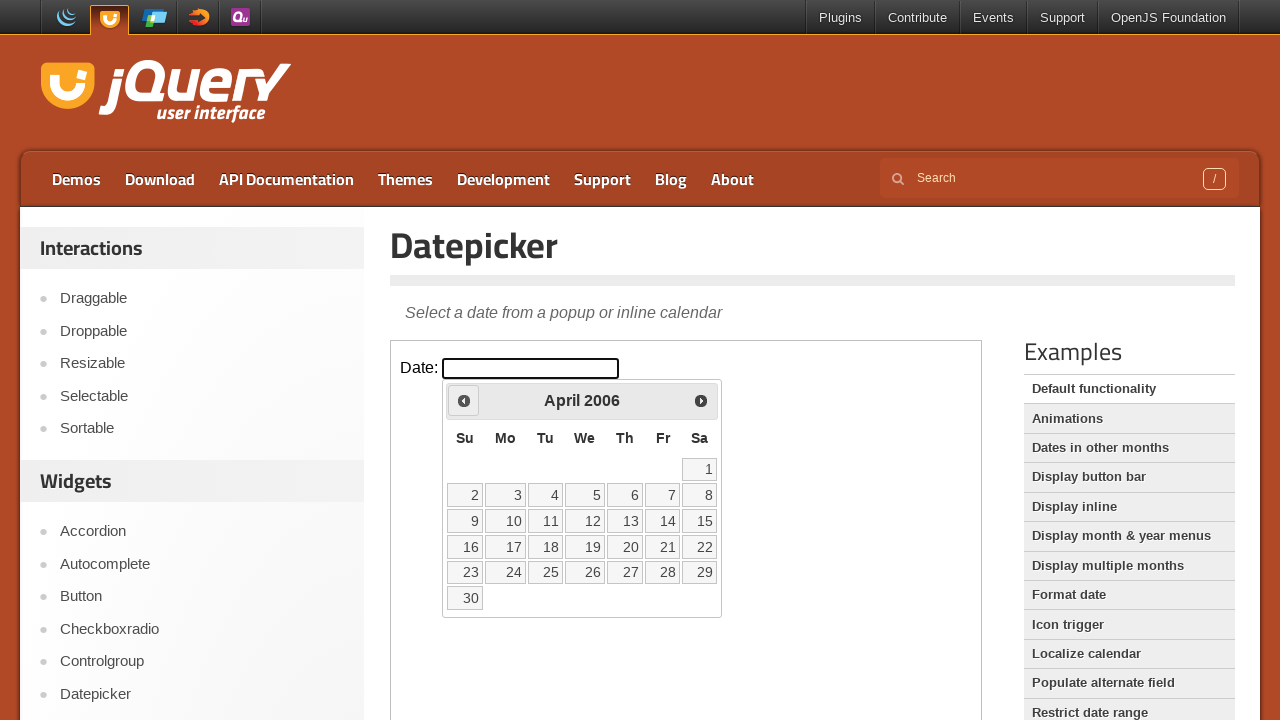

Clicked previous month button (currently at April 2006) at (464, 400) on iframe >> internal:control=enter-frame >> xpath=//span[text()='Prev']
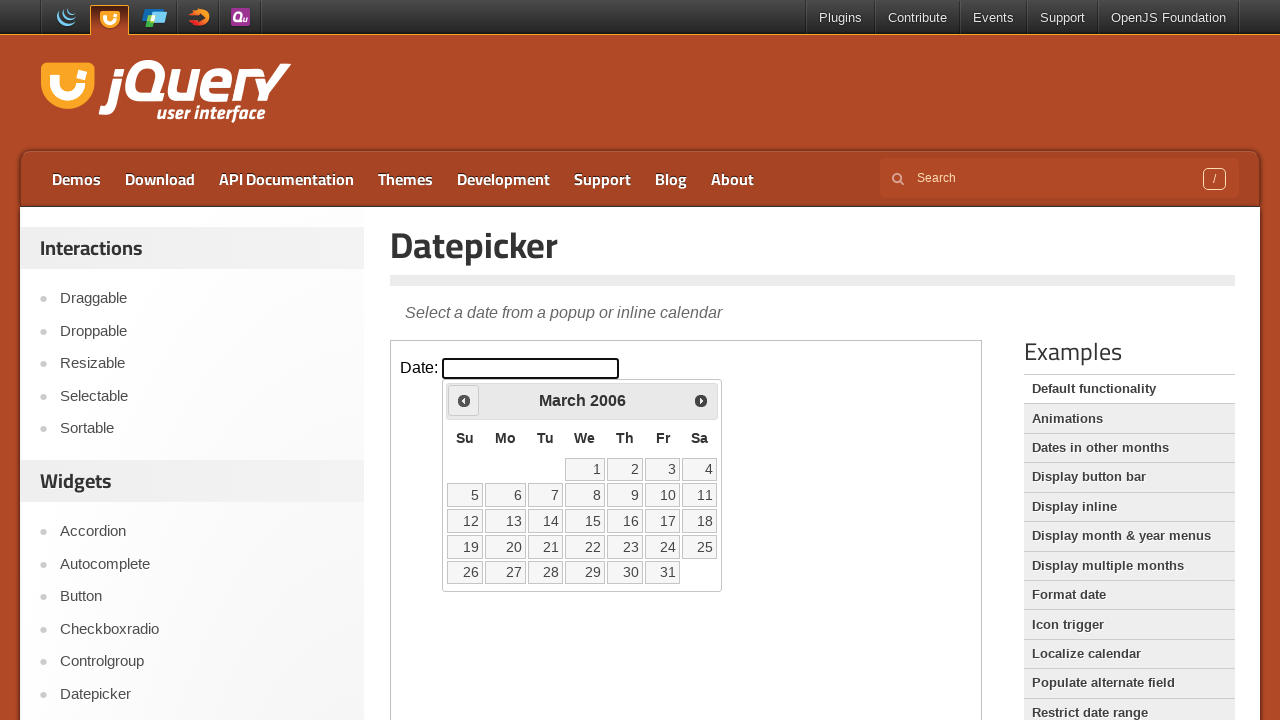

Clicked previous month button (currently at March 2006) at (464, 400) on iframe >> internal:control=enter-frame >> xpath=//span[text()='Prev']
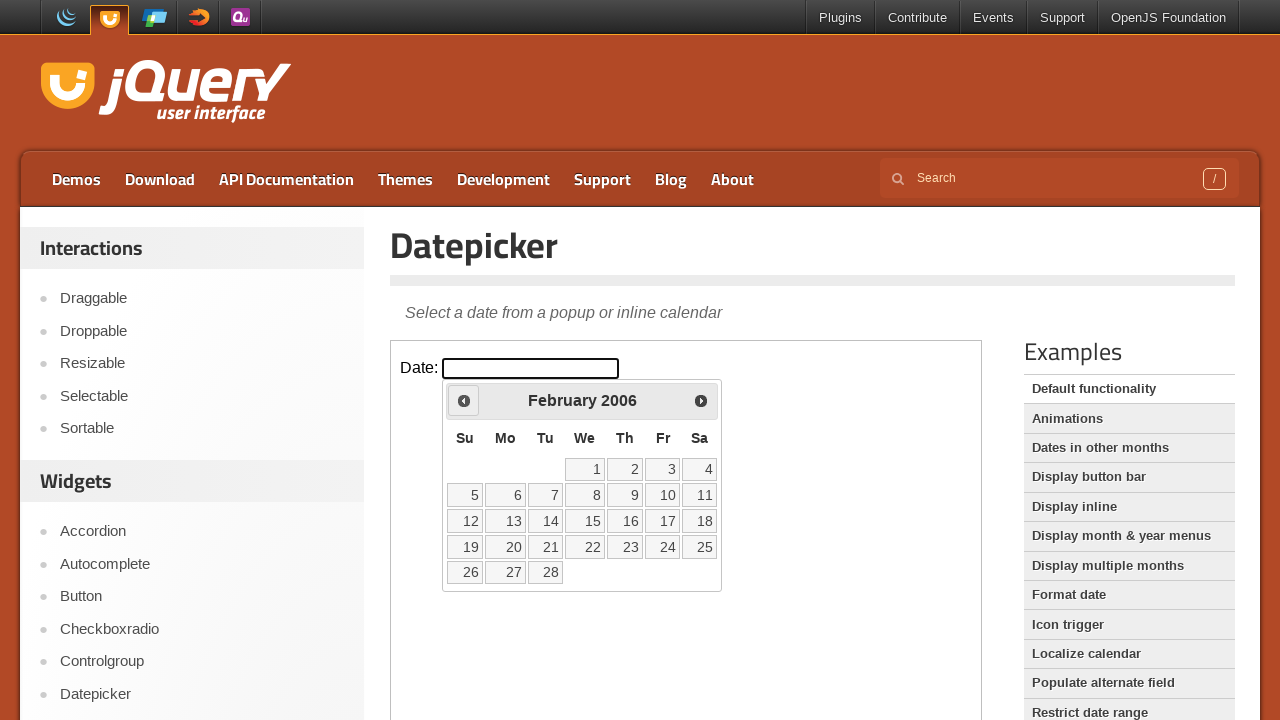

Clicked previous month button (currently at February 2006) at (464, 400) on iframe >> internal:control=enter-frame >> xpath=//span[text()='Prev']
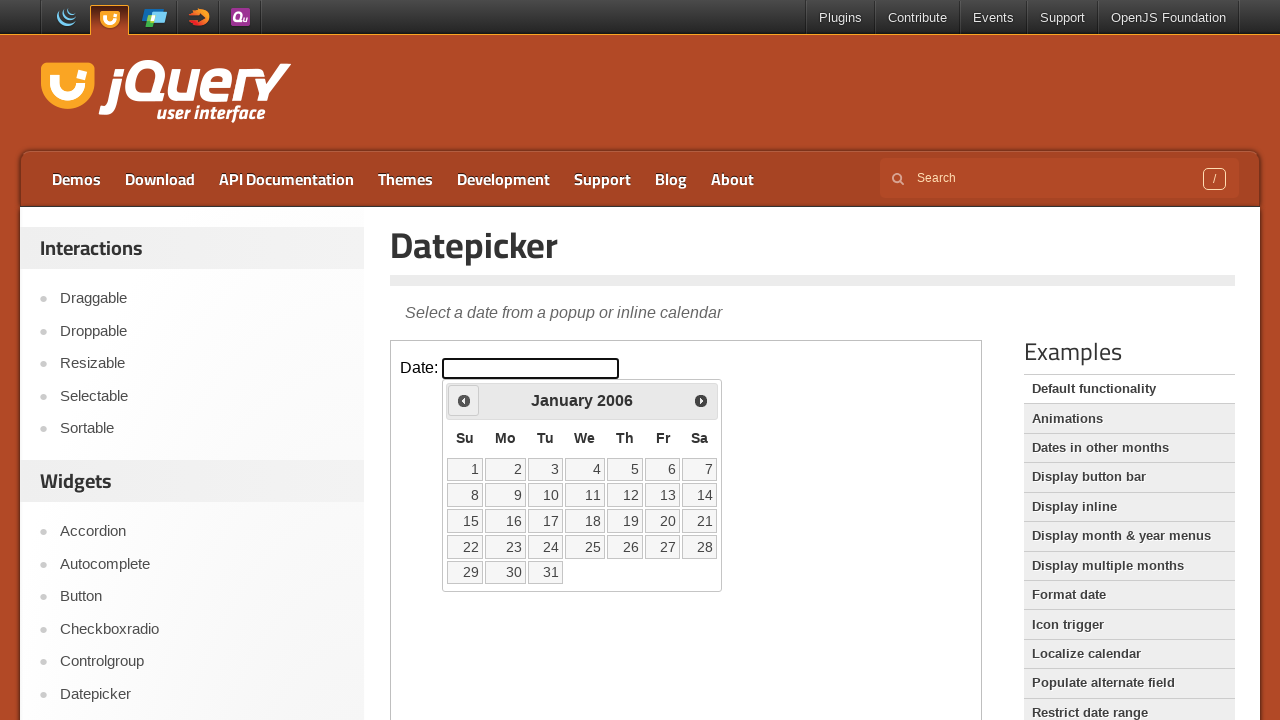

Clicked previous month button (currently at January 2006) at (464, 400) on iframe >> internal:control=enter-frame >> xpath=//span[text()='Prev']
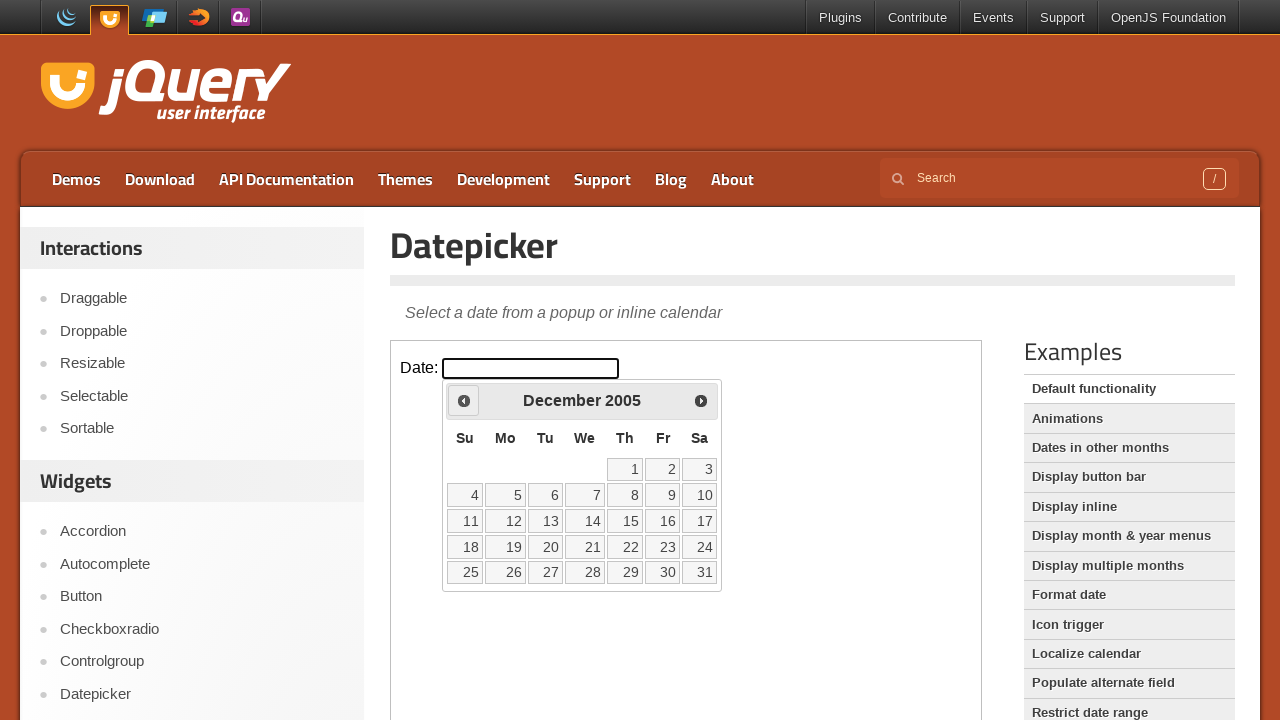

Clicked previous month button (currently at December 2005) at (464, 400) on iframe >> internal:control=enter-frame >> xpath=//span[text()='Prev']
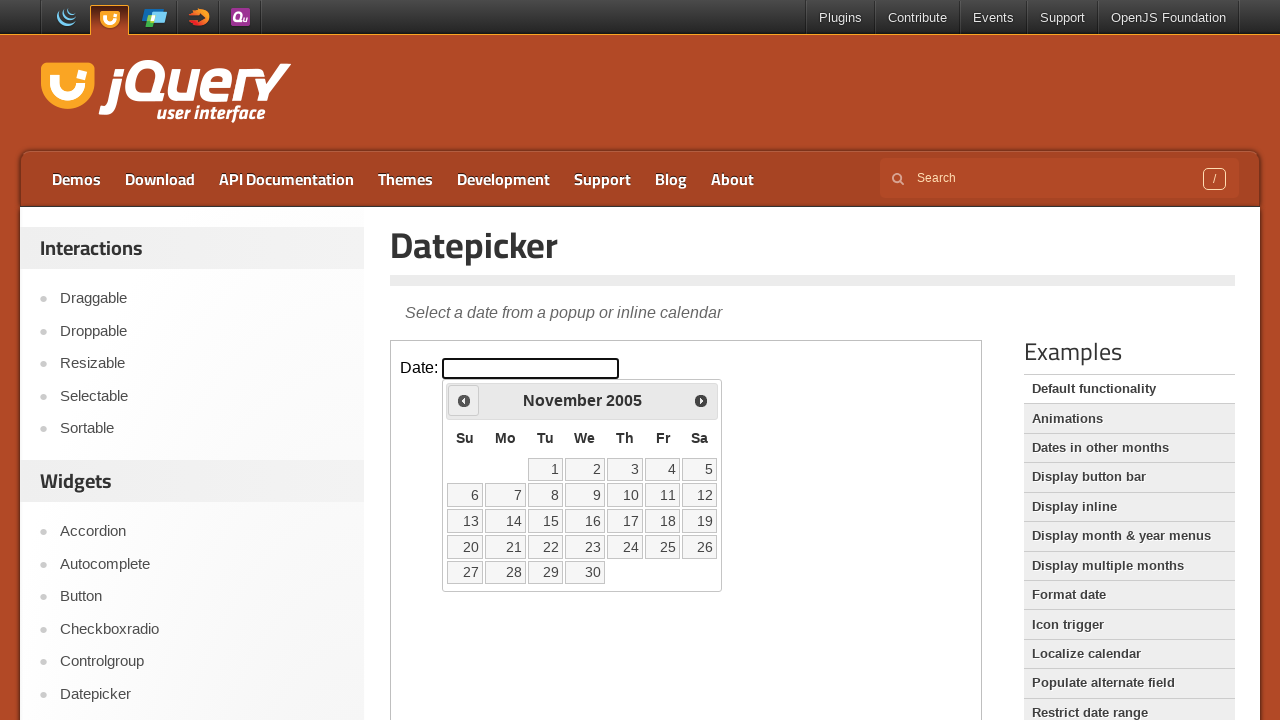

Clicked previous month button (currently at November 2005) at (464, 400) on iframe >> internal:control=enter-frame >> xpath=//span[text()='Prev']
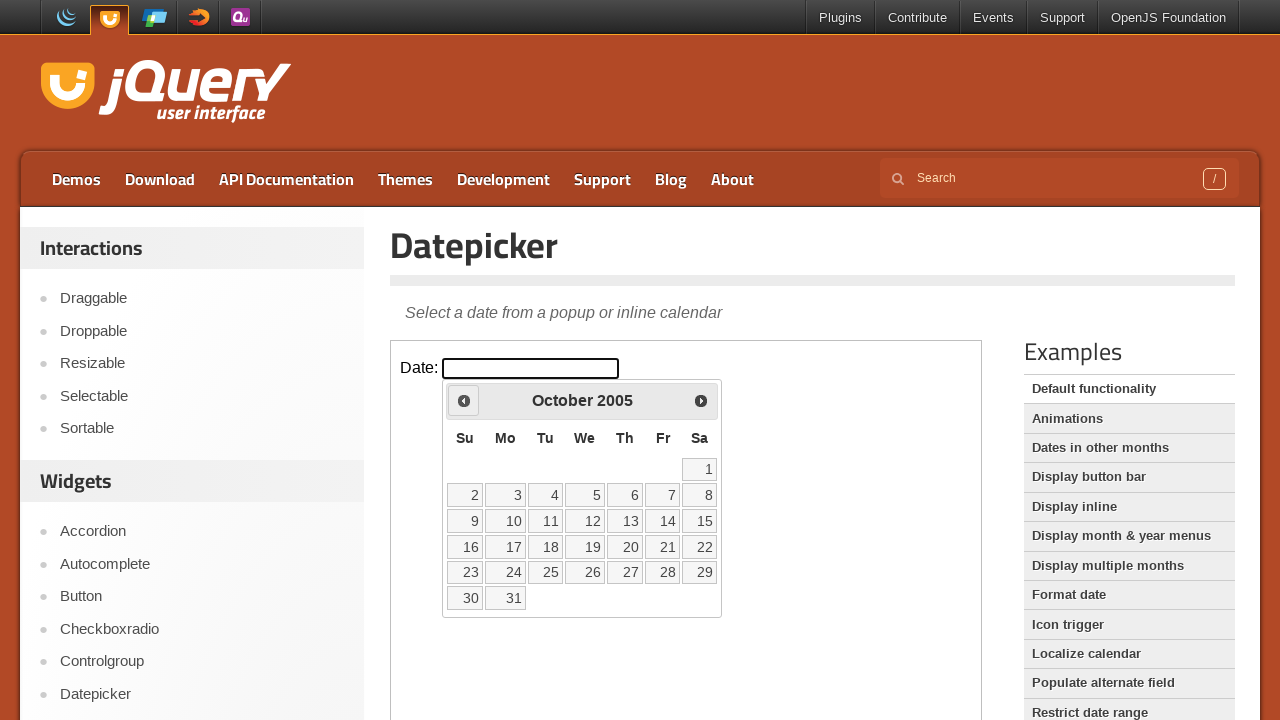

Clicked previous month button (currently at October 2005) at (464, 400) on iframe >> internal:control=enter-frame >> xpath=//span[text()='Prev']
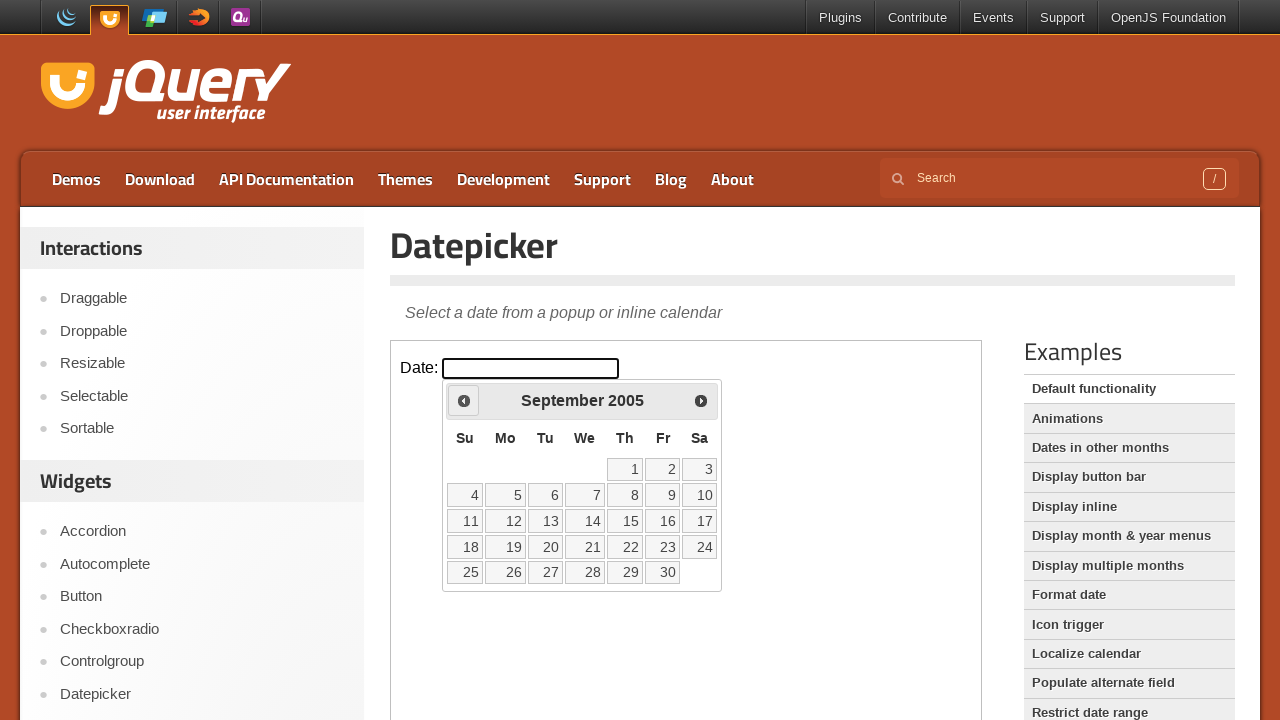

Clicked previous month button (currently at September 2005) at (464, 400) on iframe >> internal:control=enter-frame >> xpath=//span[text()='Prev']
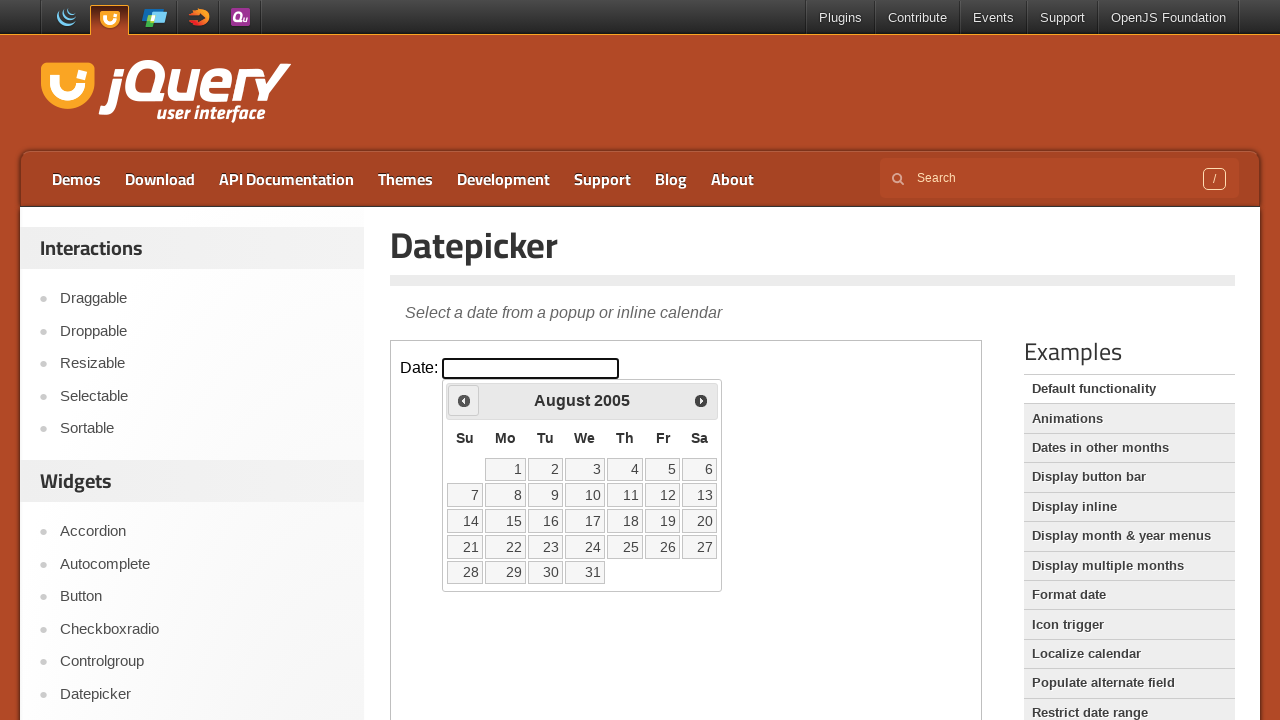

Clicked previous month button (currently at August 2005) at (464, 400) on iframe >> internal:control=enter-frame >> xpath=//span[text()='Prev']
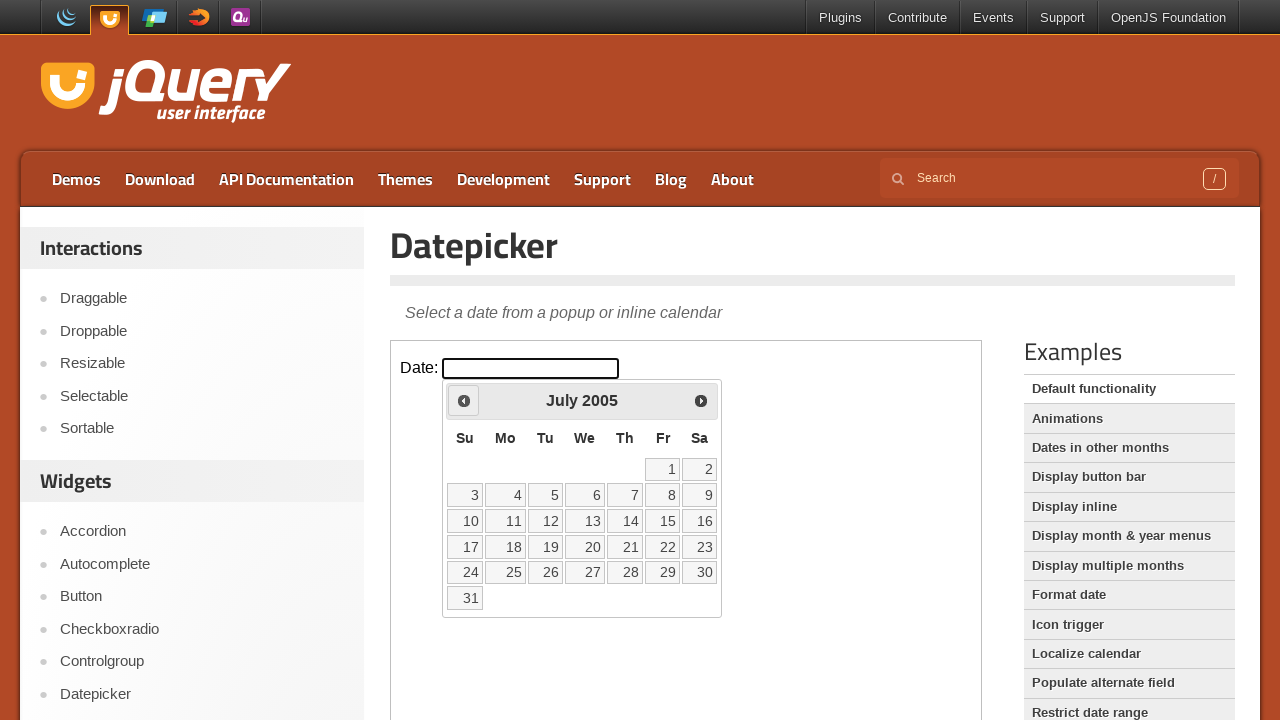

Clicked previous month button (currently at July 2005) at (464, 400) on iframe >> internal:control=enter-frame >> xpath=//span[text()='Prev']
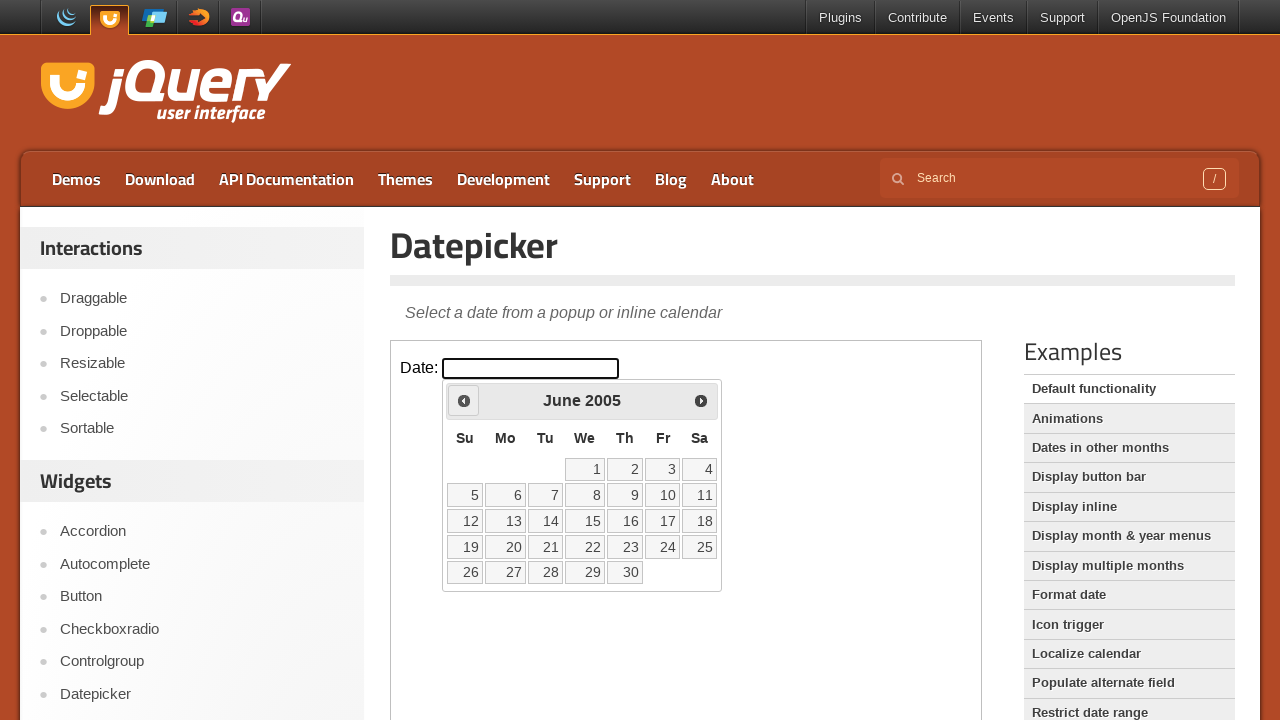

Clicked previous month button (currently at June 2005) at (464, 400) on iframe >> internal:control=enter-frame >> xpath=//span[text()='Prev']
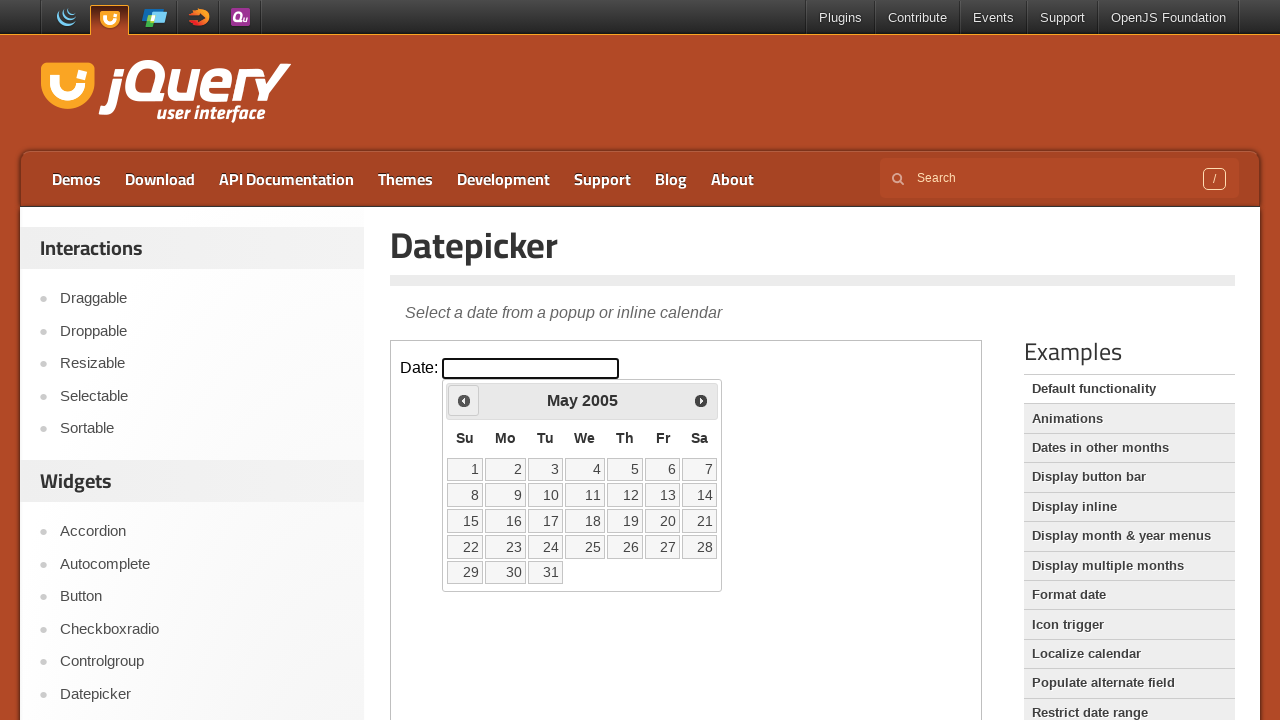

Clicked previous month button (currently at May 2005) at (464, 400) on iframe >> internal:control=enter-frame >> xpath=//span[text()='Prev']
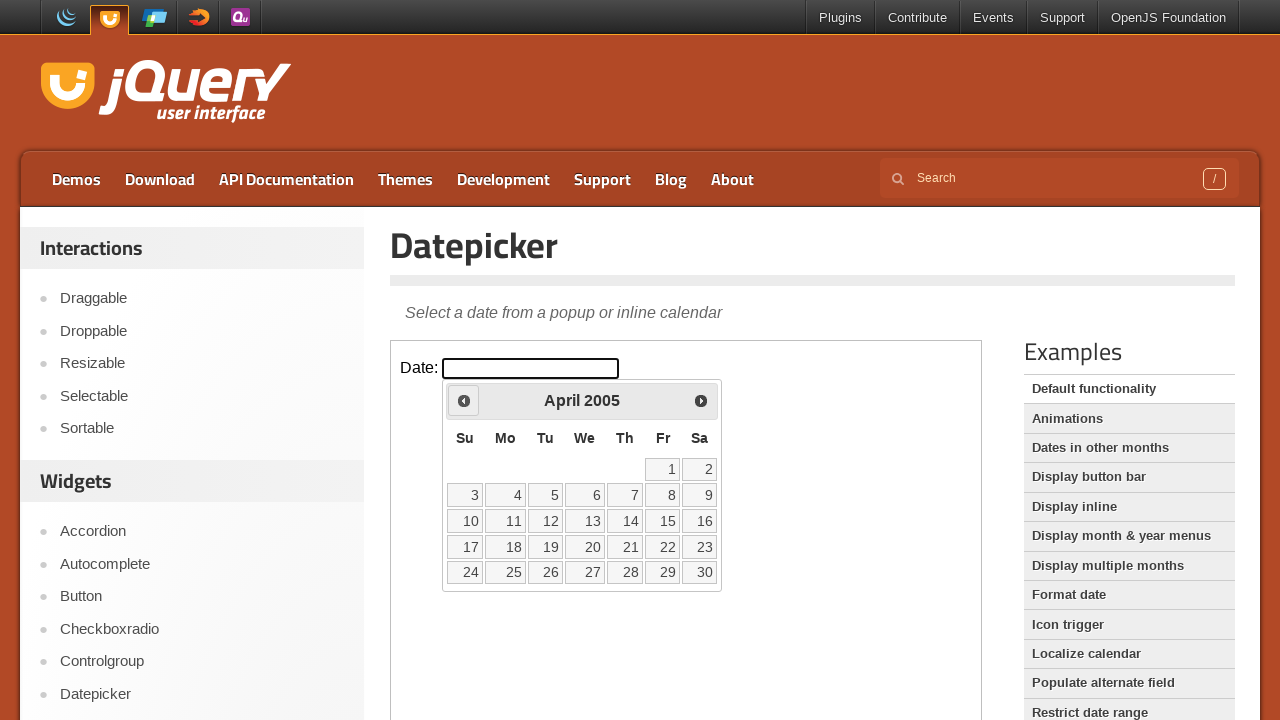

Clicked previous month button (currently at April 2005) at (464, 400) on iframe >> internal:control=enter-frame >> xpath=//span[text()='Prev']
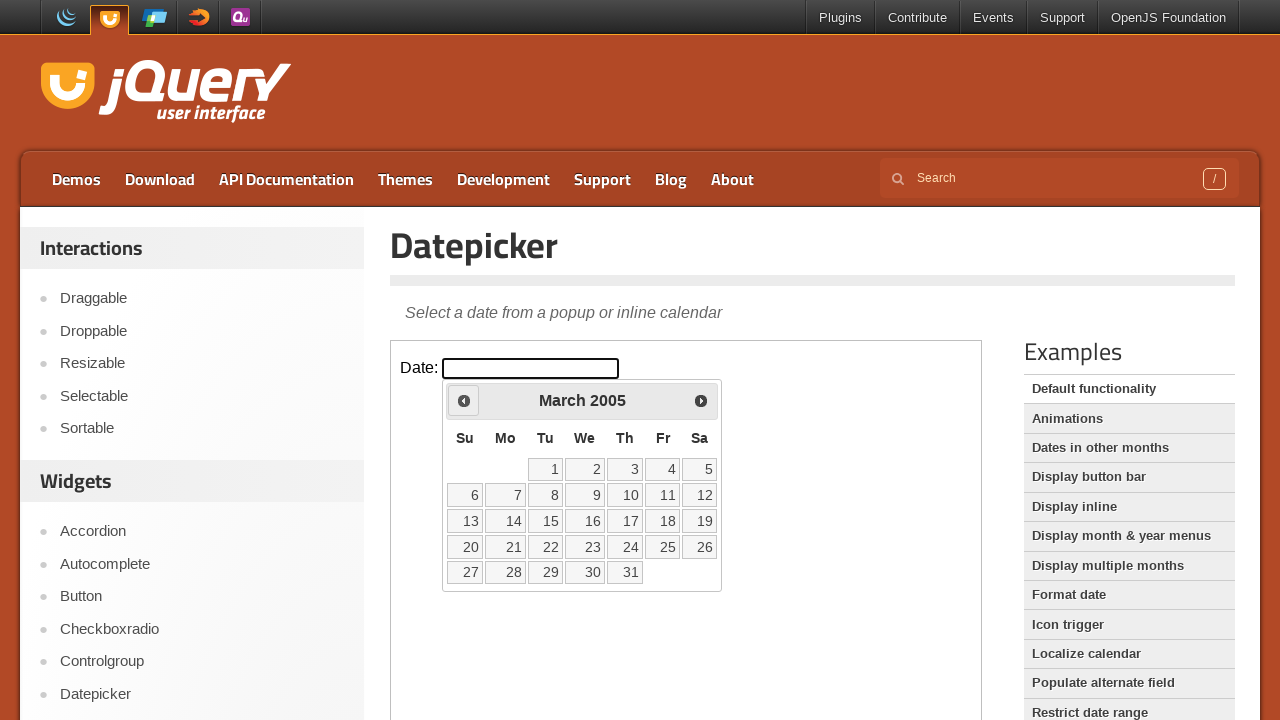

Clicked previous month button (currently at March 2005) at (464, 400) on iframe >> internal:control=enter-frame >> xpath=//span[text()='Prev']
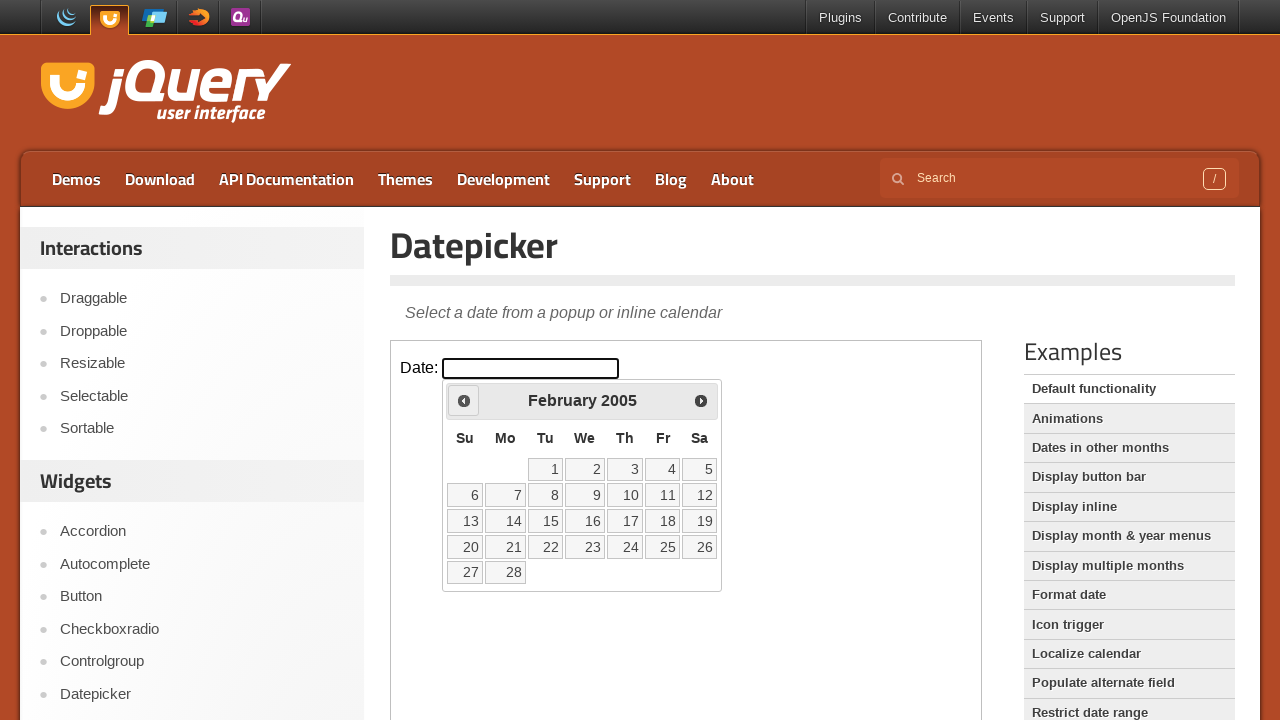

Clicked previous month button (currently at February 2005) at (464, 400) on iframe >> internal:control=enter-frame >> xpath=//span[text()='Prev']
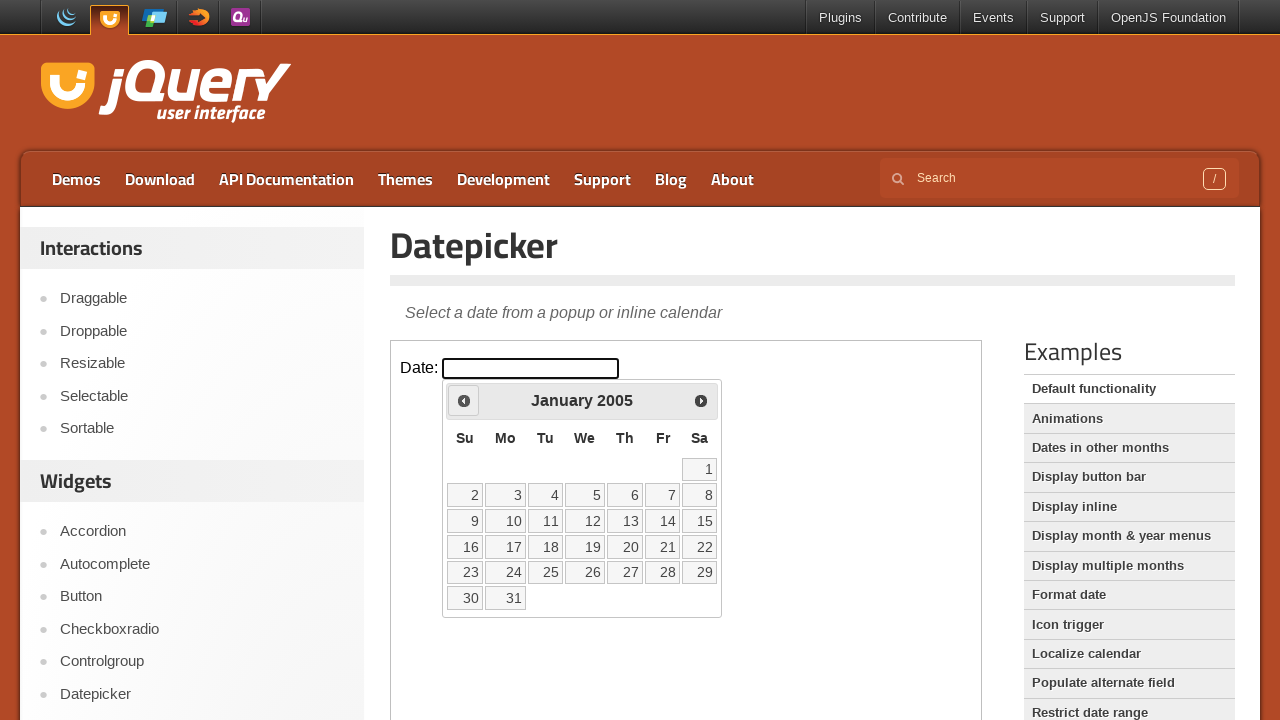

Clicked previous month button (currently at January 2005) at (464, 400) on iframe >> internal:control=enter-frame >> xpath=//span[text()='Prev']
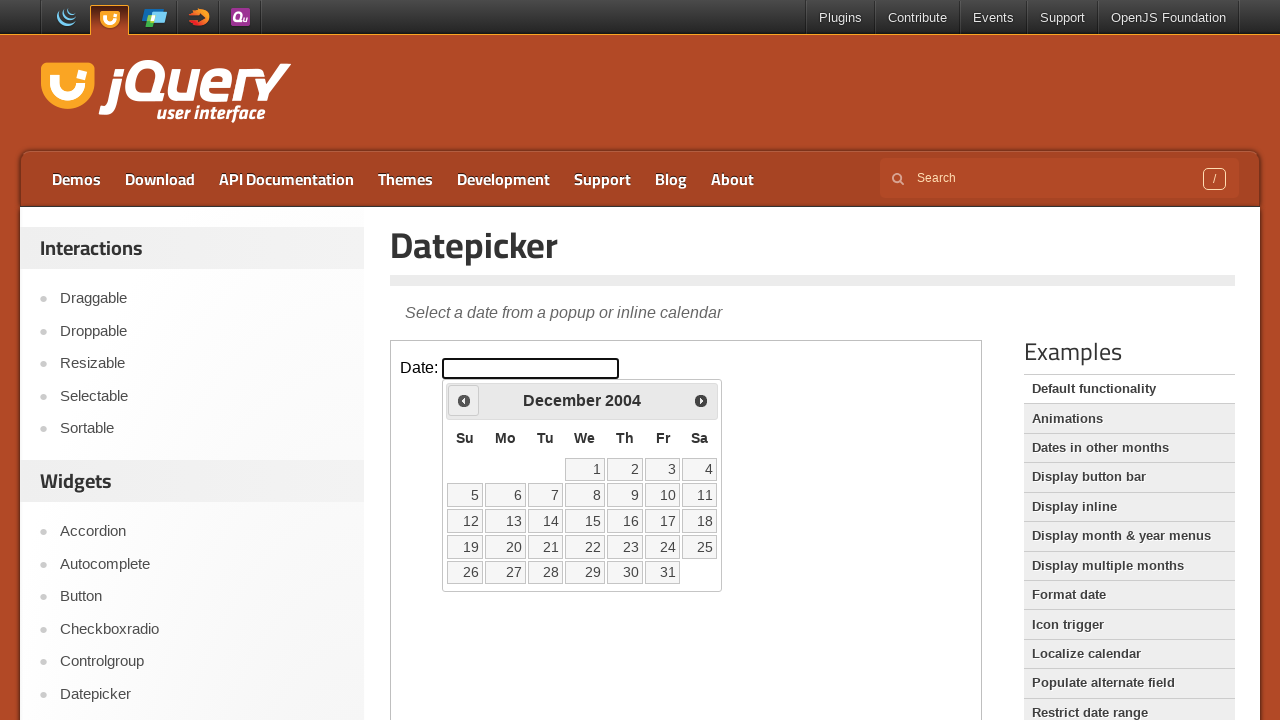

Clicked previous month button (currently at December 2004) at (464, 400) on iframe >> internal:control=enter-frame >> xpath=//span[text()='Prev']
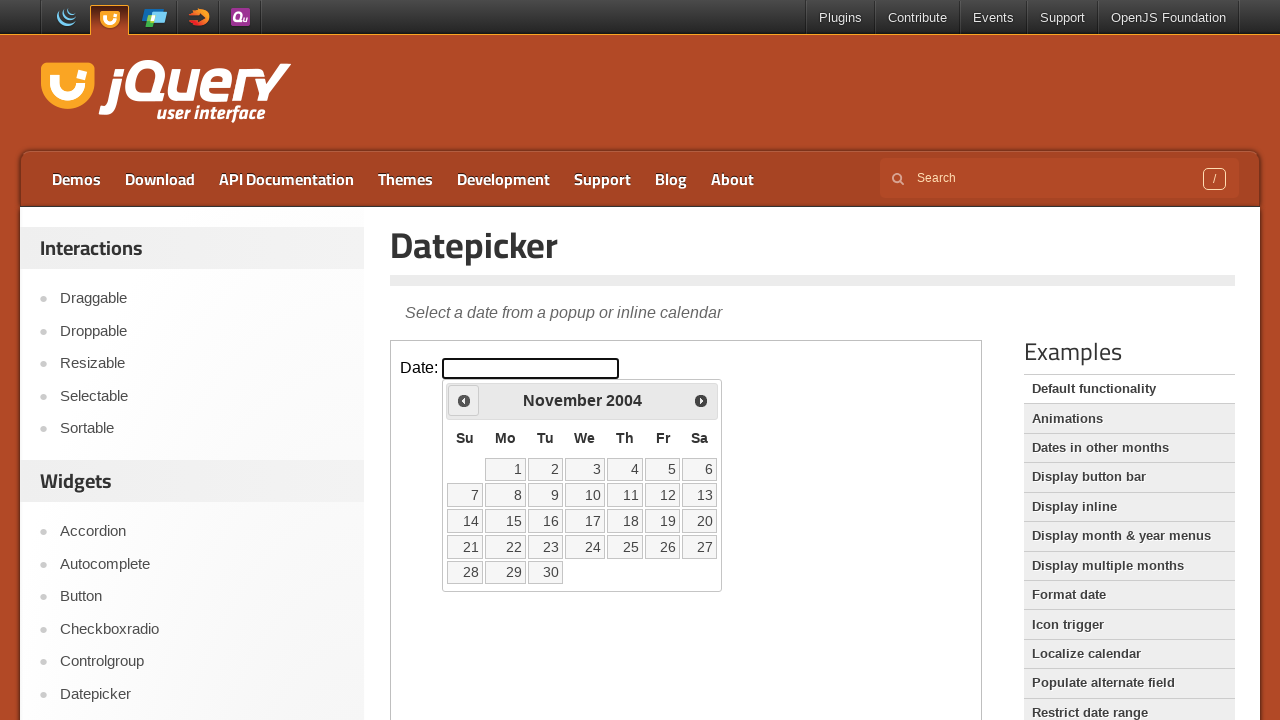

Clicked previous month button (currently at November 2004) at (464, 400) on iframe >> internal:control=enter-frame >> xpath=//span[text()='Prev']
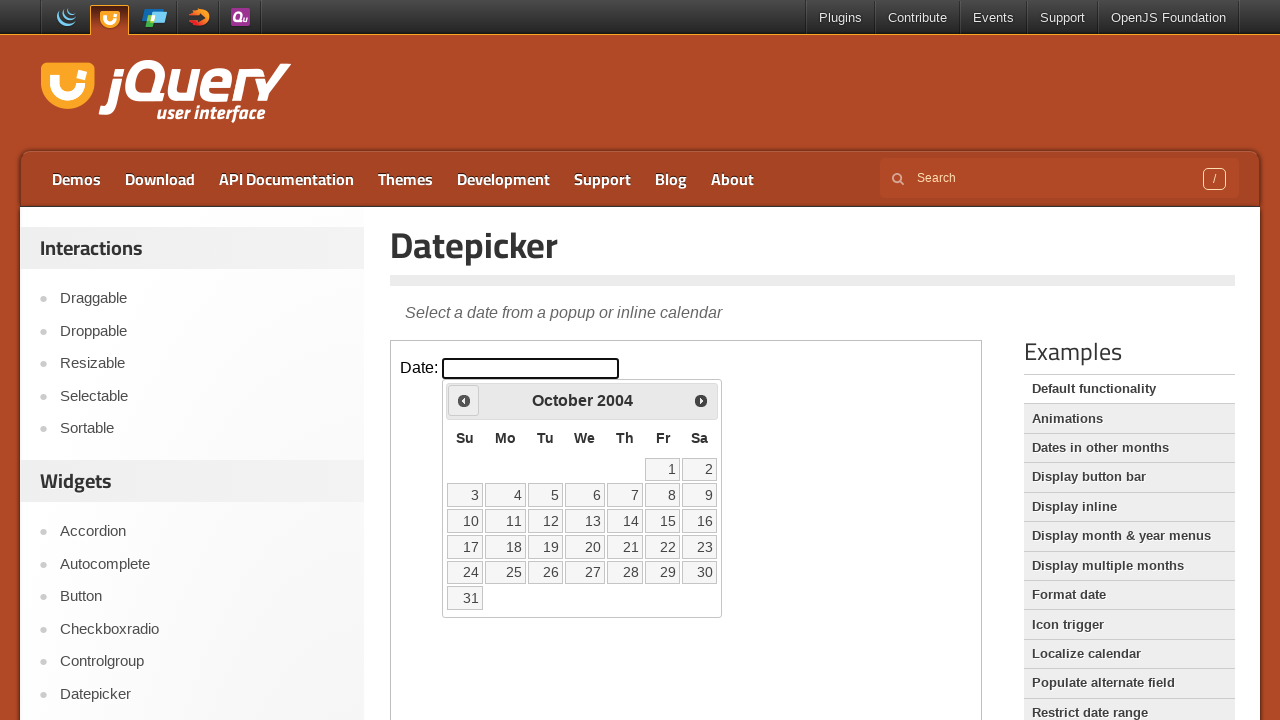

Clicked previous month button (currently at October 2004) at (464, 400) on iframe >> internal:control=enter-frame >> xpath=//span[text()='Prev']
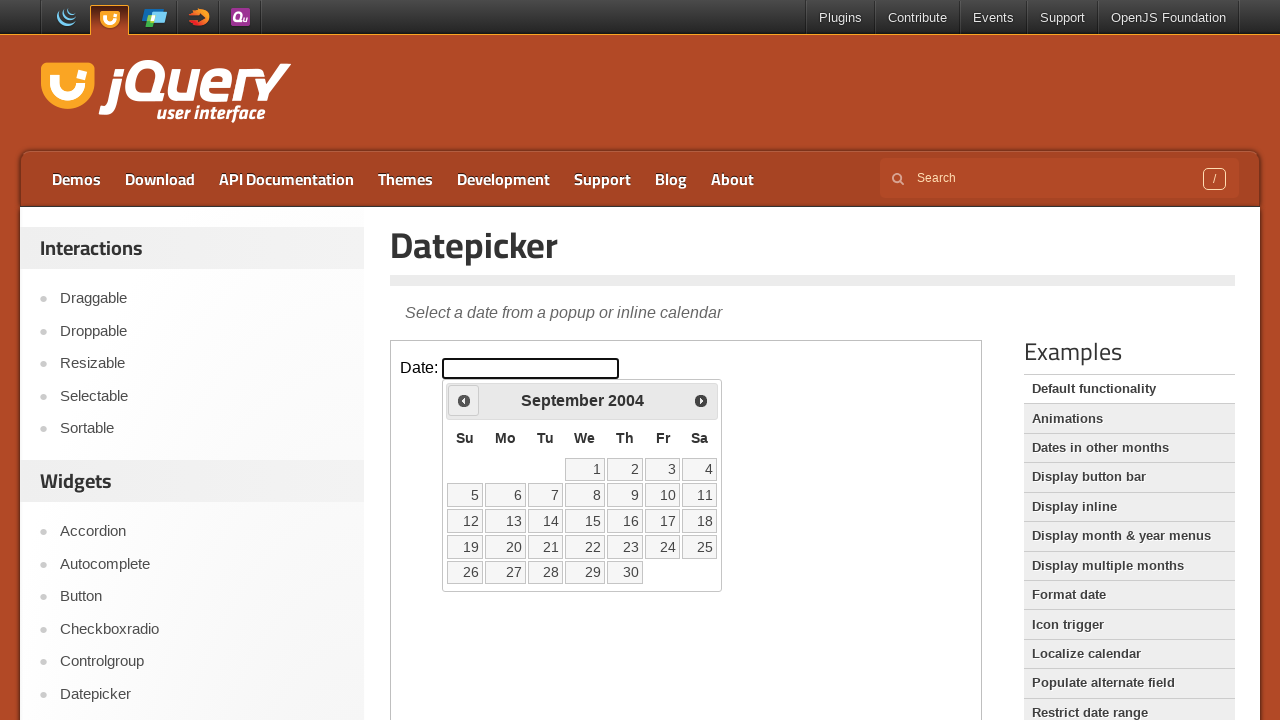

Clicked previous month button (currently at September 2004) at (464, 400) on iframe >> internal:control=enter-frame >> xpath=//span[text()='Prev']
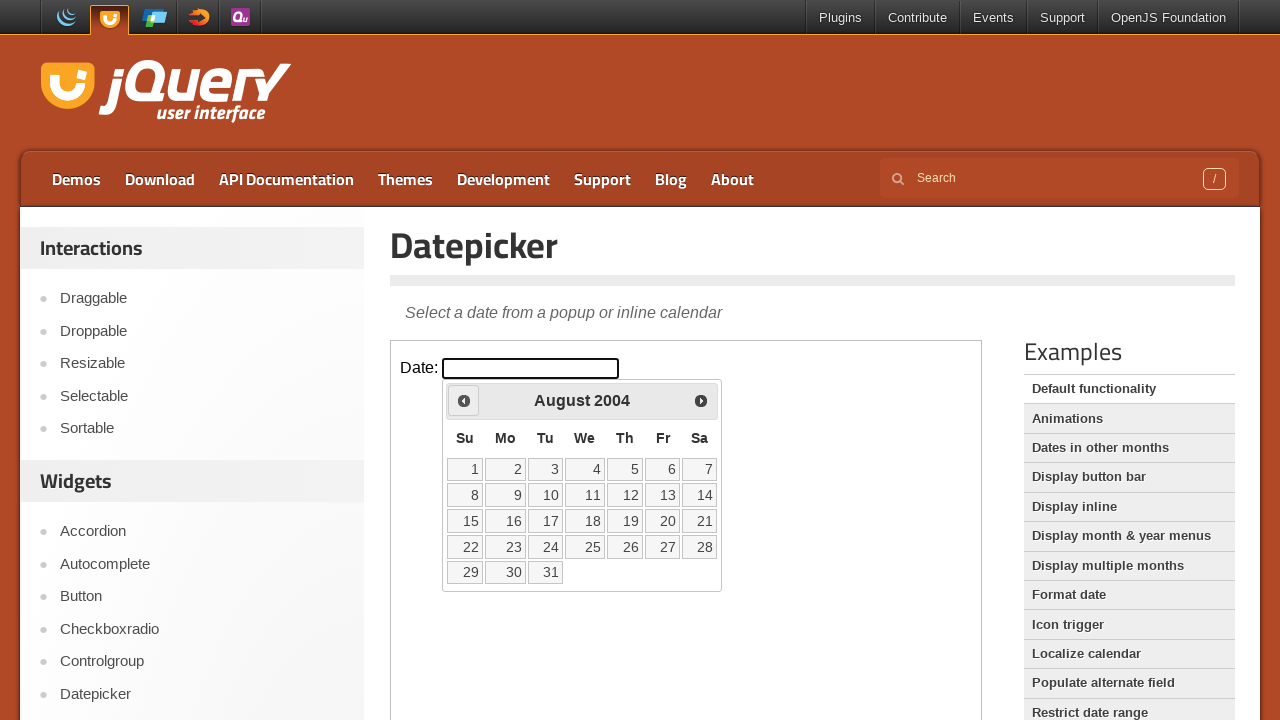

Clicked previous month button (currently at August 2004) at (464, 400) on iframe >> internal:control=enter-frame >> xpath=//span[text()='Prev']
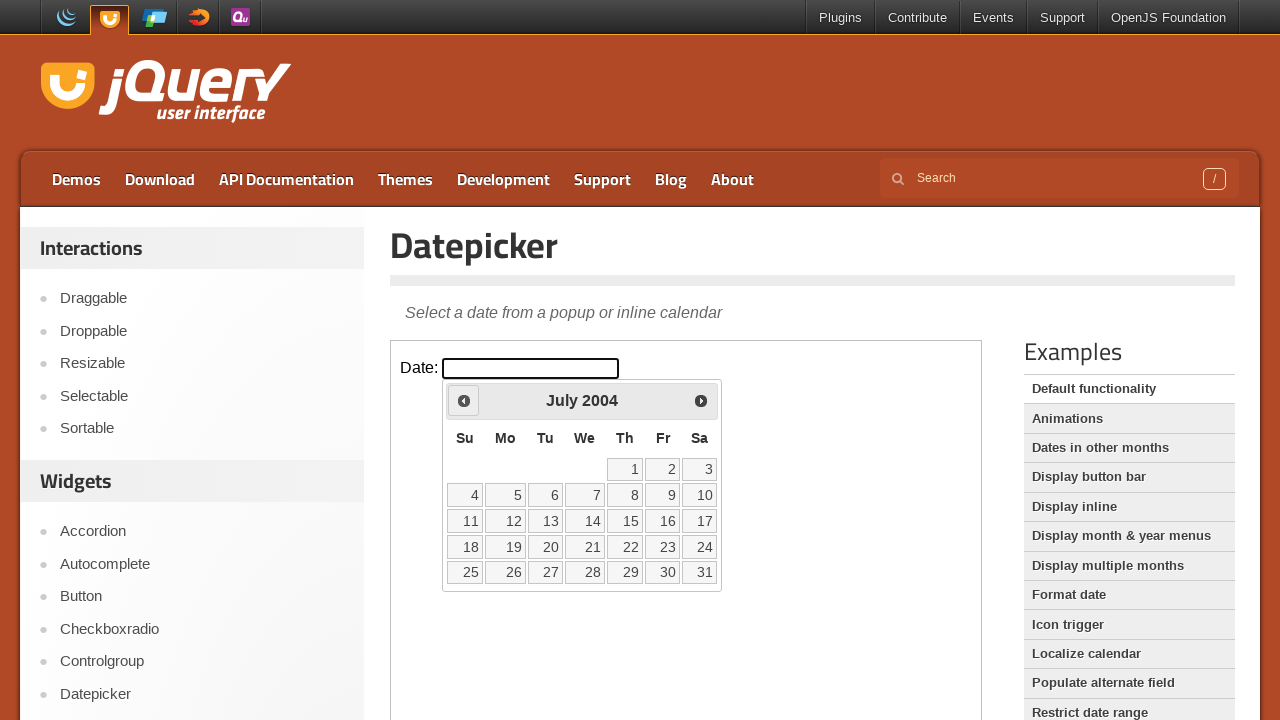

Clicked previous month button (currently at July 2004) at (464, 400) on iframe >> internal:control=enter-frame >> xpath=//span[text()='Prev']
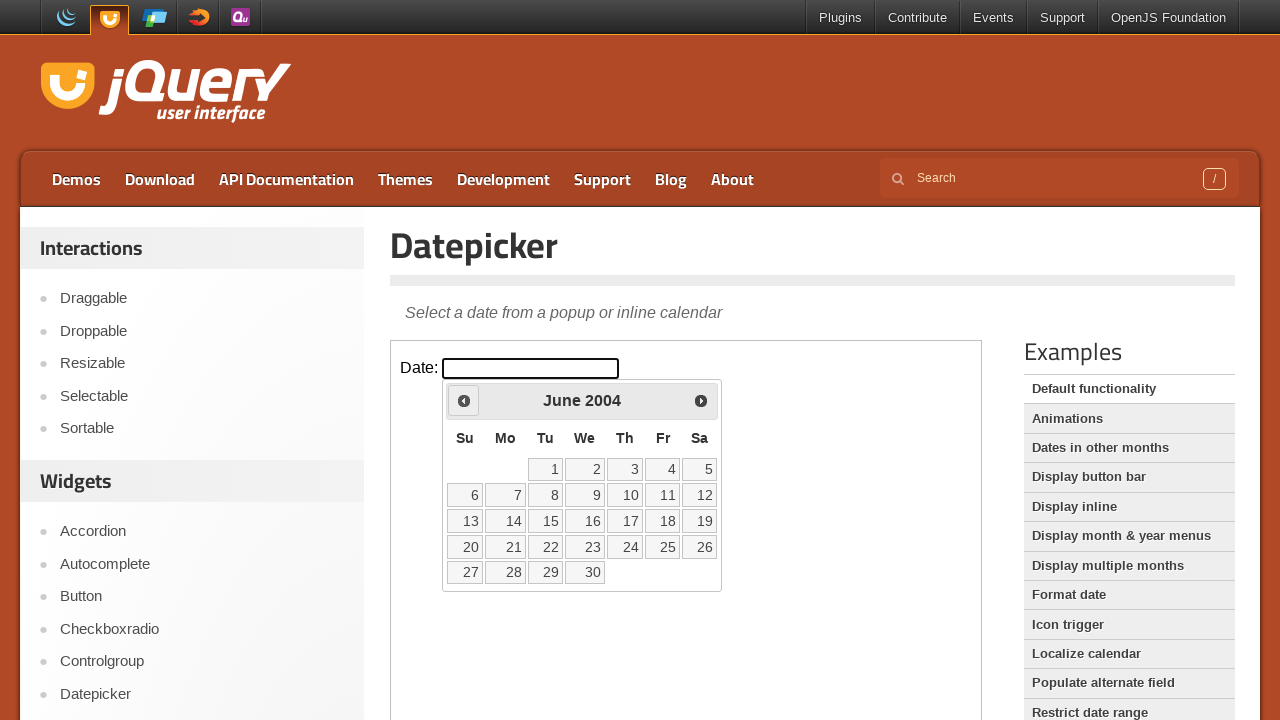

Clicked previous month button (currently at June 2004) at (464, 400) on iframe >> internal:control=enter-frame >> xpath=//span[text()='Prev']
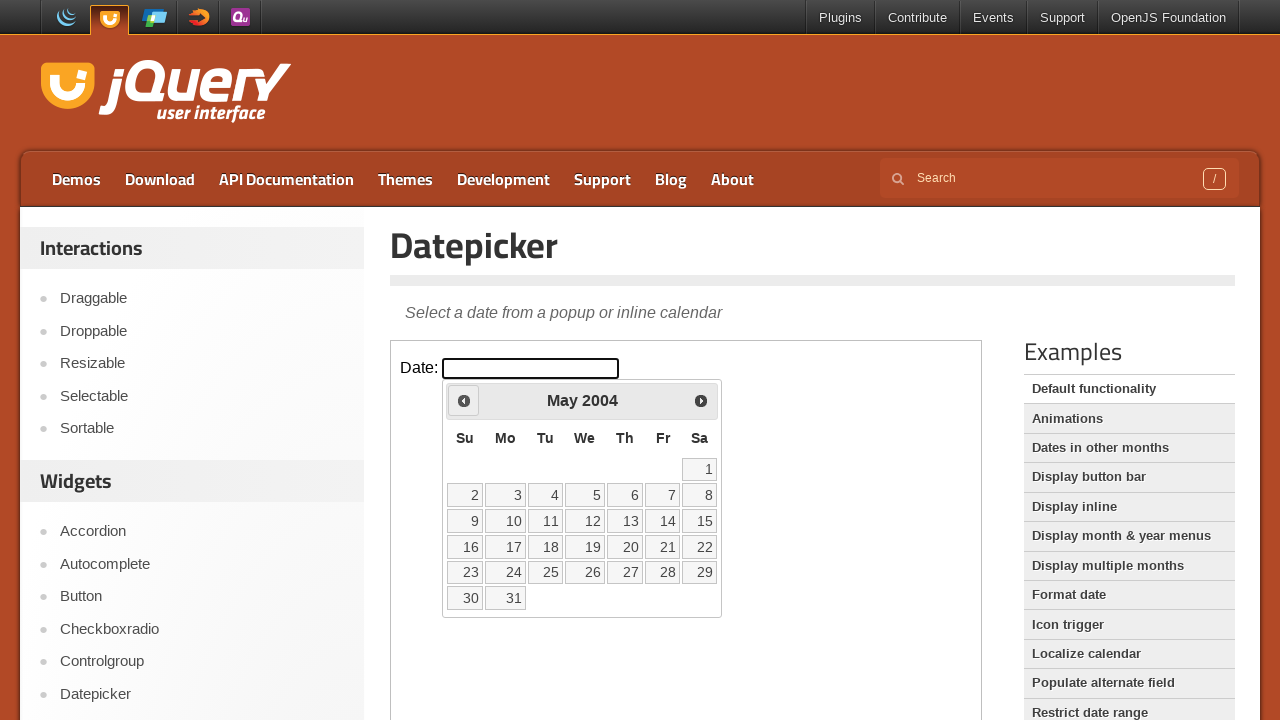

Clicked previous month button (currently at May 2004) at (464, 400) on iframe >> internal:control=enter-frame >> xpath=//span[text()='Prev']
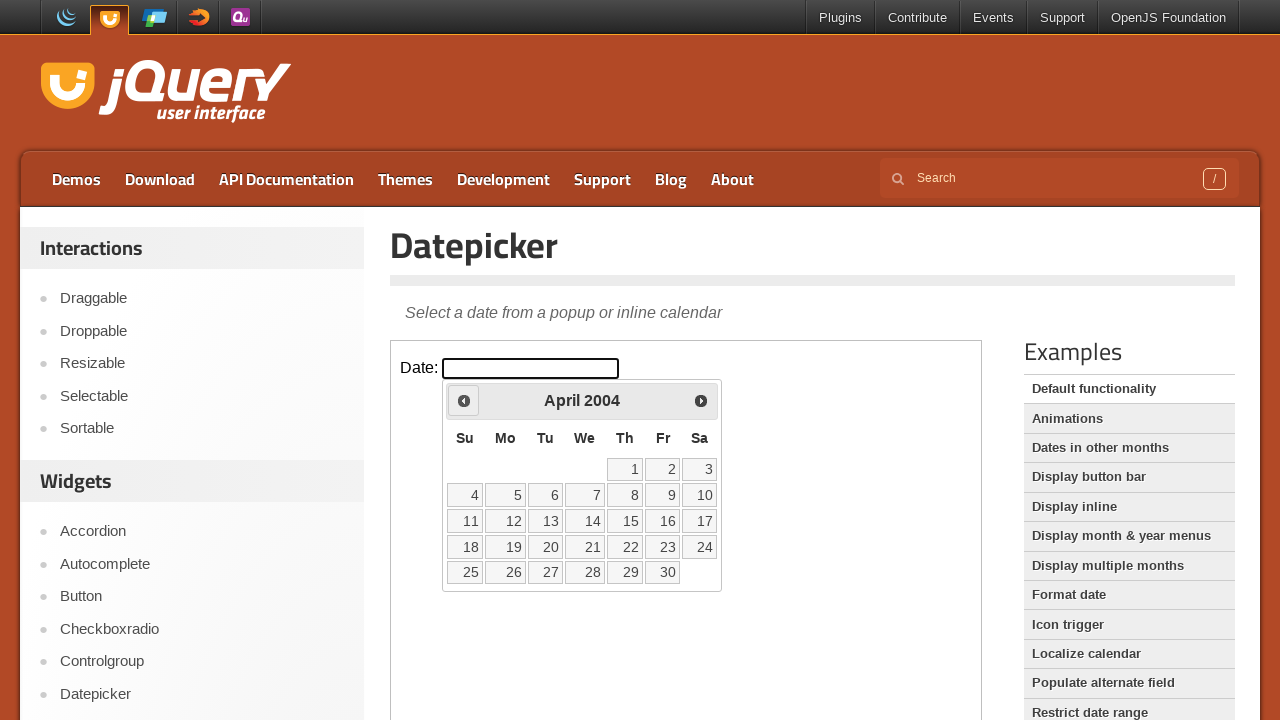

Clicked previous month button (currently at April 2004) at (464, 400) on iframe >> internal:control=enter-frame >> xpath=//span[text()='Prev']
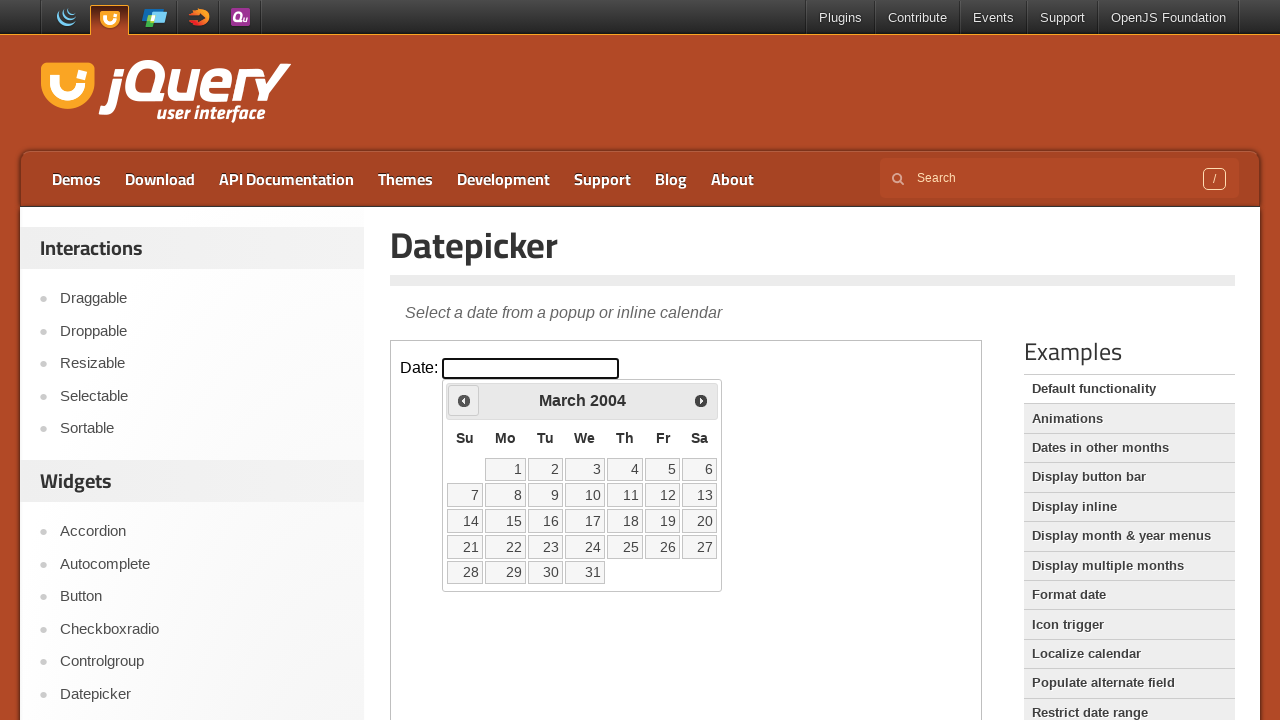

Clicked previous month button (currently at March 2004) at (464, 400) on iframe >> internal:control=enter-frame >> xpath=//span[text()='Prev']
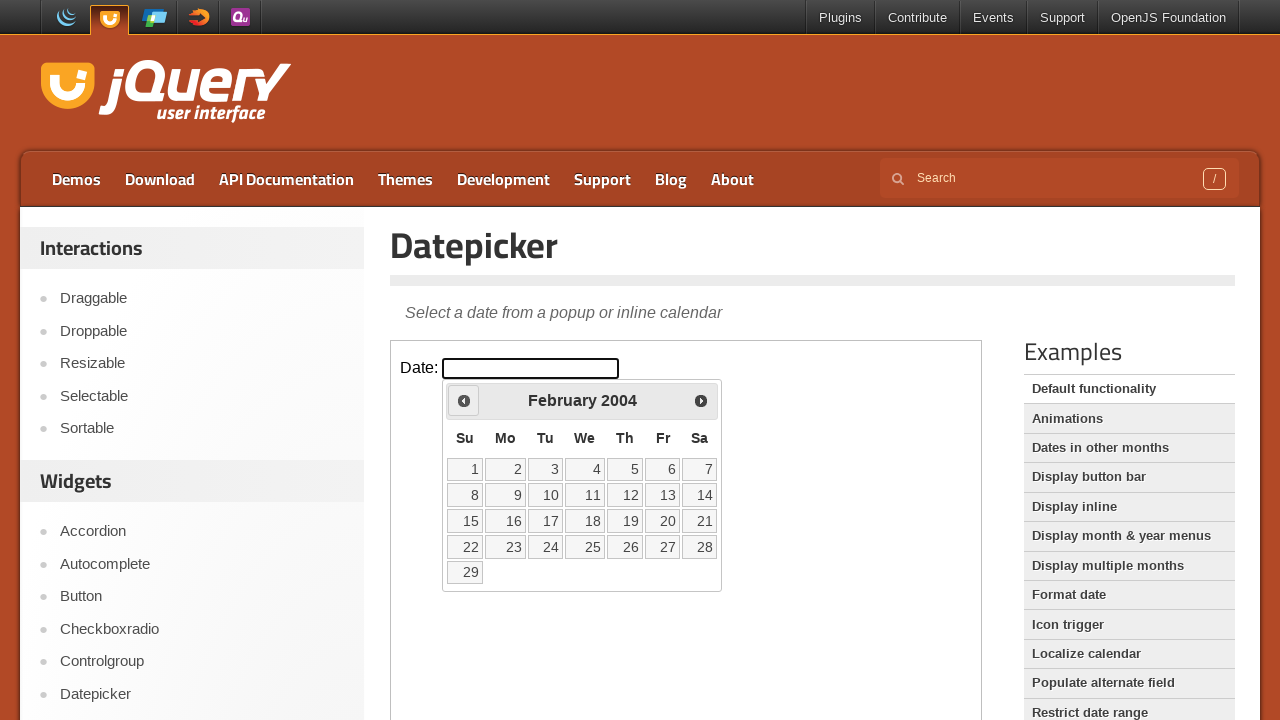

Clicked previous month button (currently at February 2004) at (464, 400) on iframe >> internal:control=enter-frame >> xpath=//span[text()='Prev']
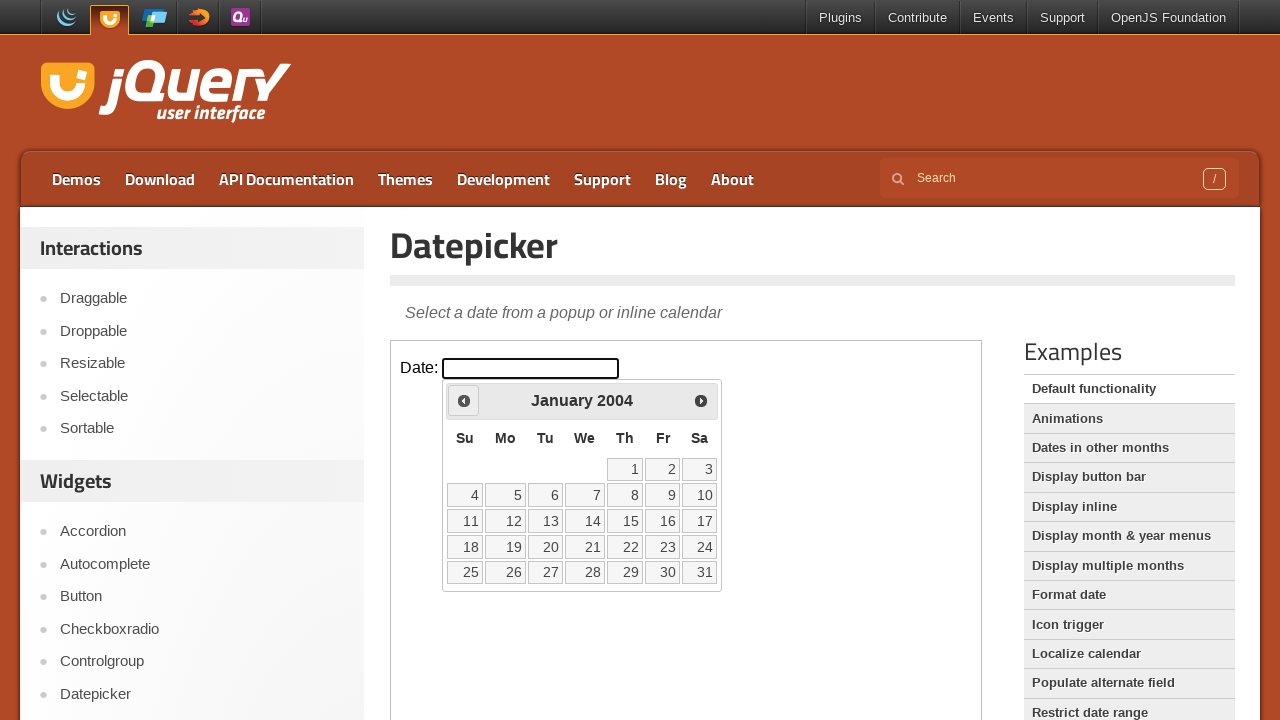

Clicked previous month button (currently at January 2004) at (464, 400) on iframe >> internal:control=enter-frame >> xpath=//span[text()='Prev']
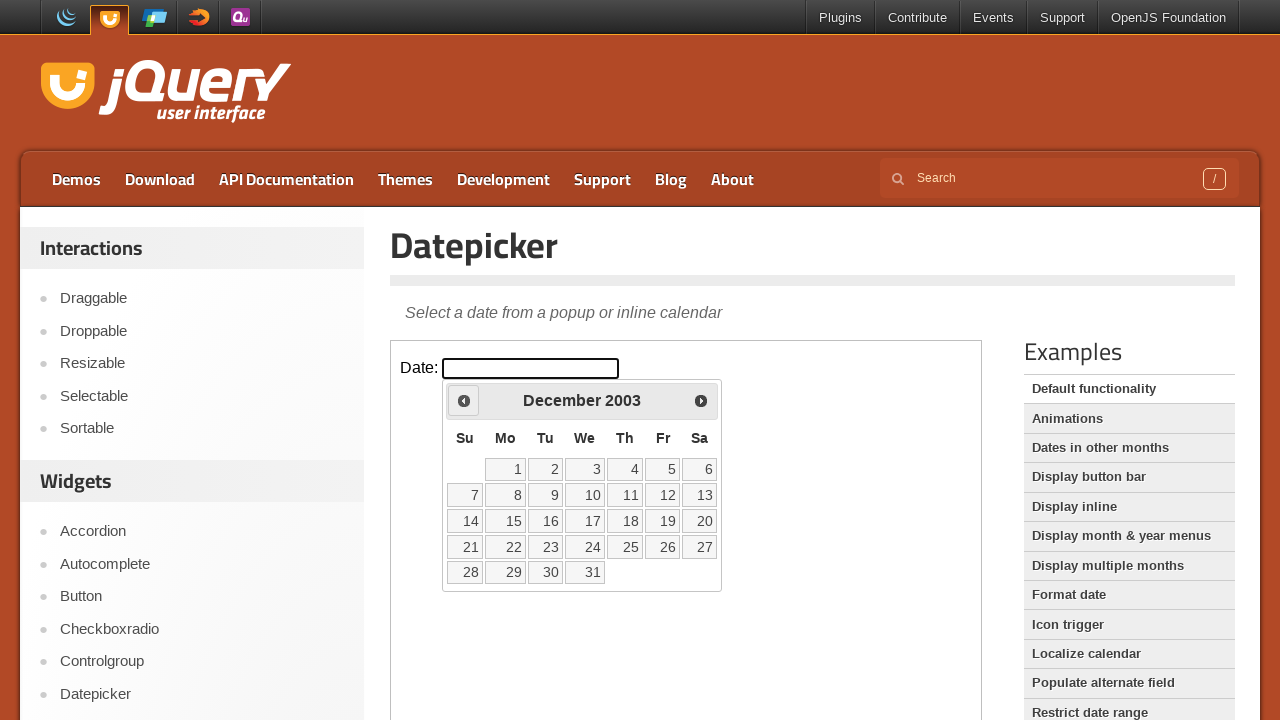

Clicked previous month button (currently at December 2003) at (464, 400) on iframe >> internal:control=enter-frame >> xpath=//span[text()='Prev']
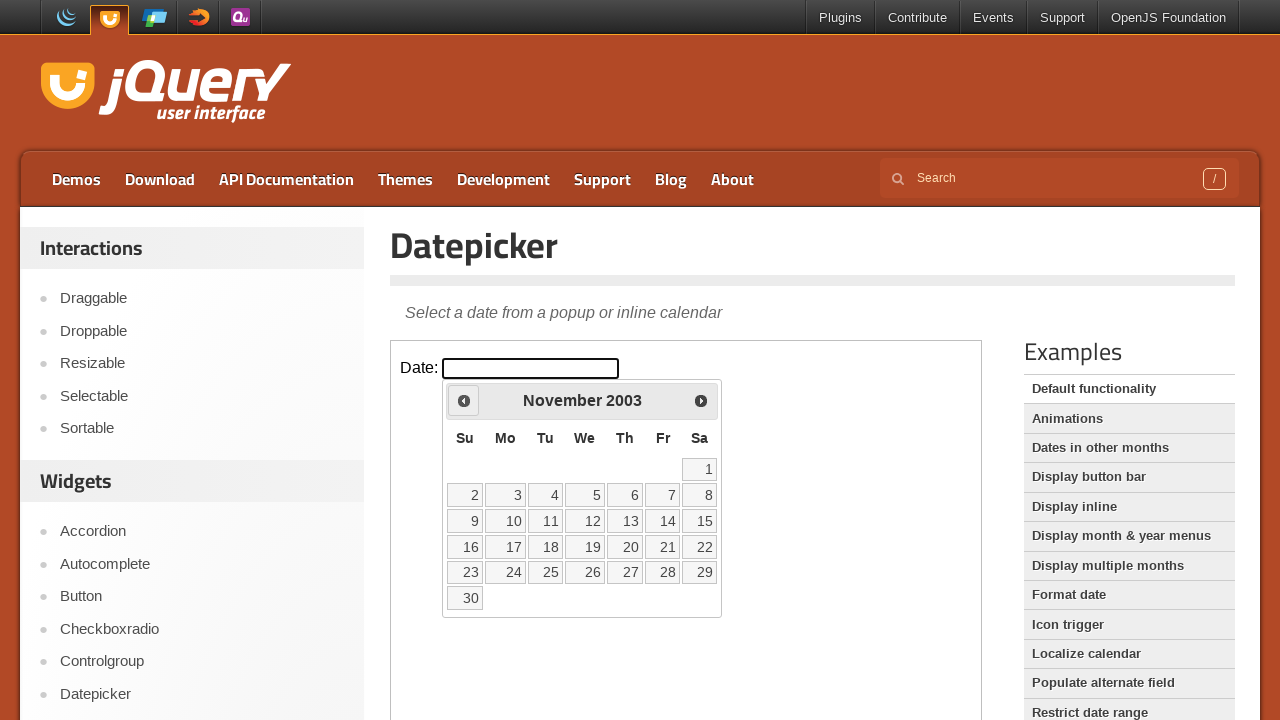

Clicked previous month button (currently at November 2003) at (464, 400) on iframe >> internal:control=enter-frame >> xpath=//span[text()='Prev']
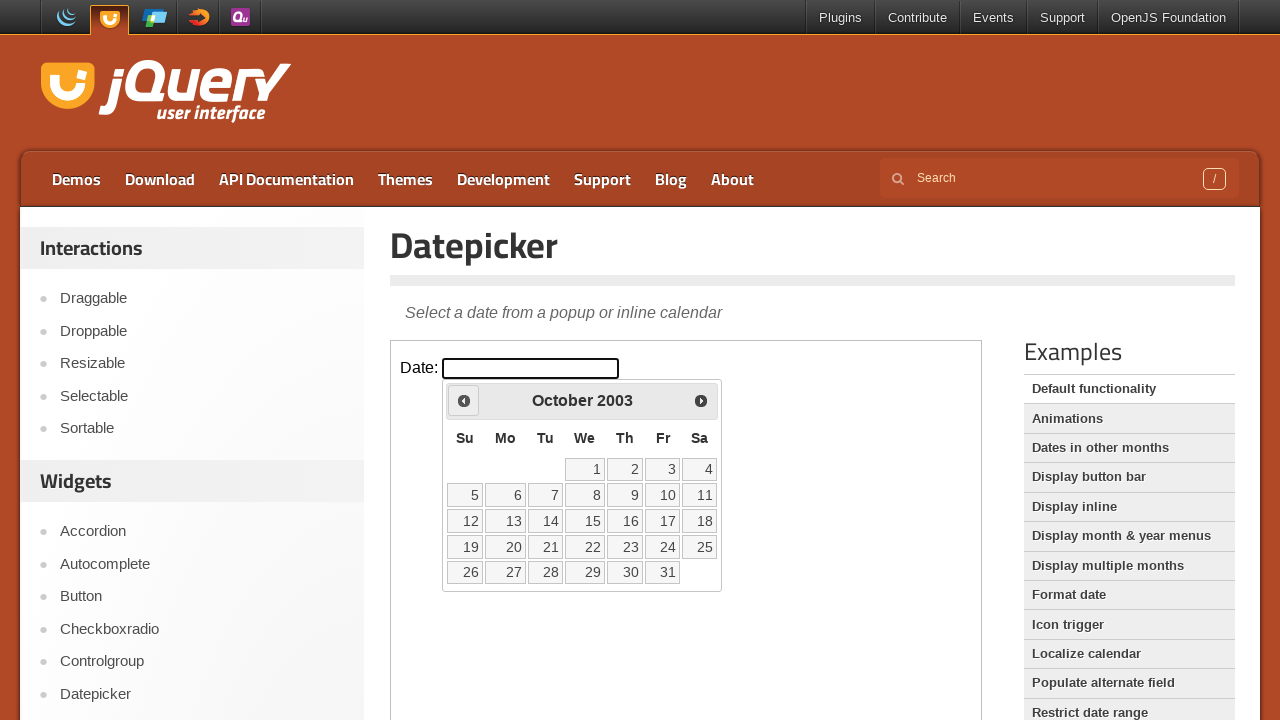

Clicked previous month button (currently at October 2003) at (464, 400) on iframe >> internal:control=enter-frame >> xpath=//span[text()='Prev']
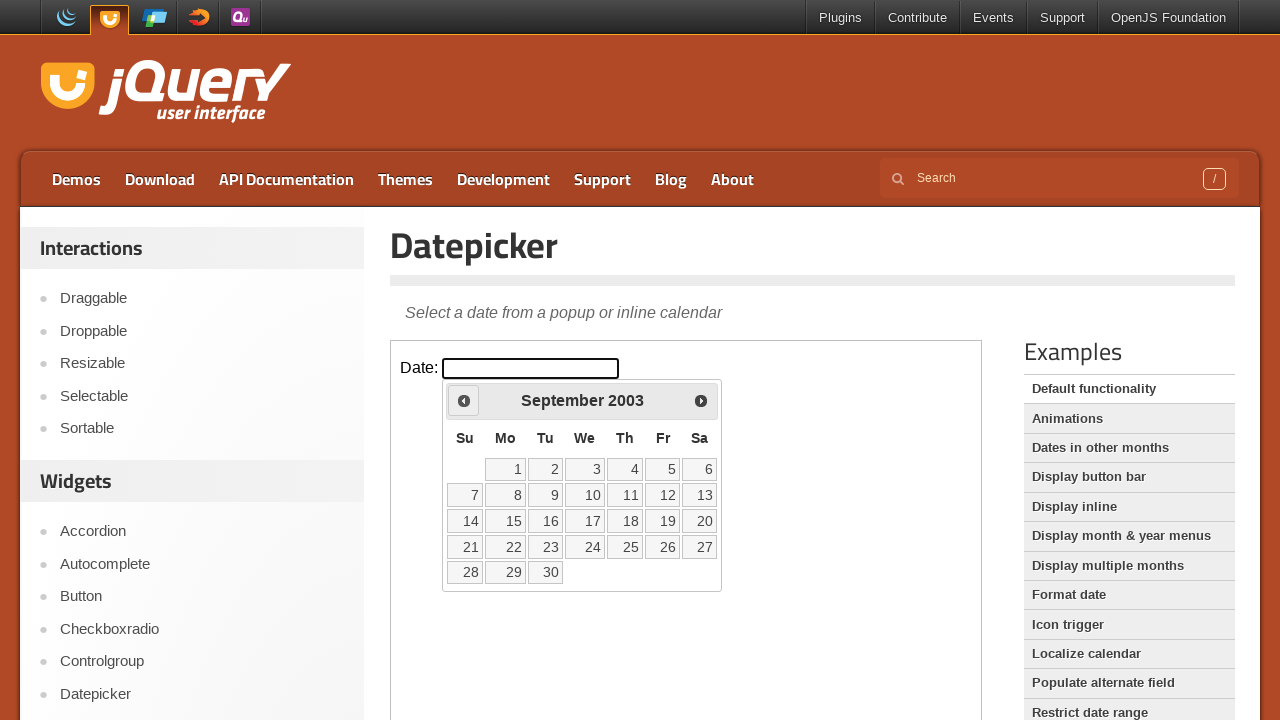

Clicked previous month button (currently at September 2003) at (464, 400) on iframe >> internal:control=enter-frame >> xpath=//span[text()='Prev']
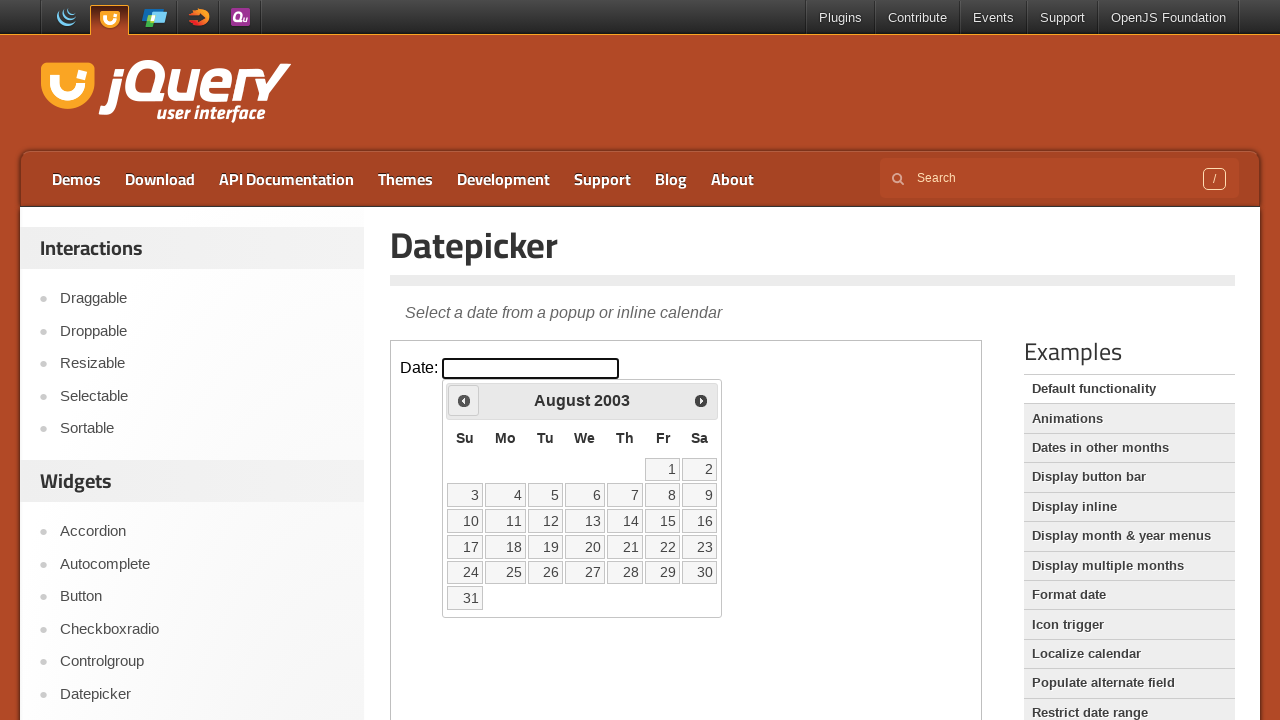

Clicked previous month button (currently at August 2003) at (464, 400) on iframe >> internal:control=enter-frame >> xpath=//span[text()='Prev']
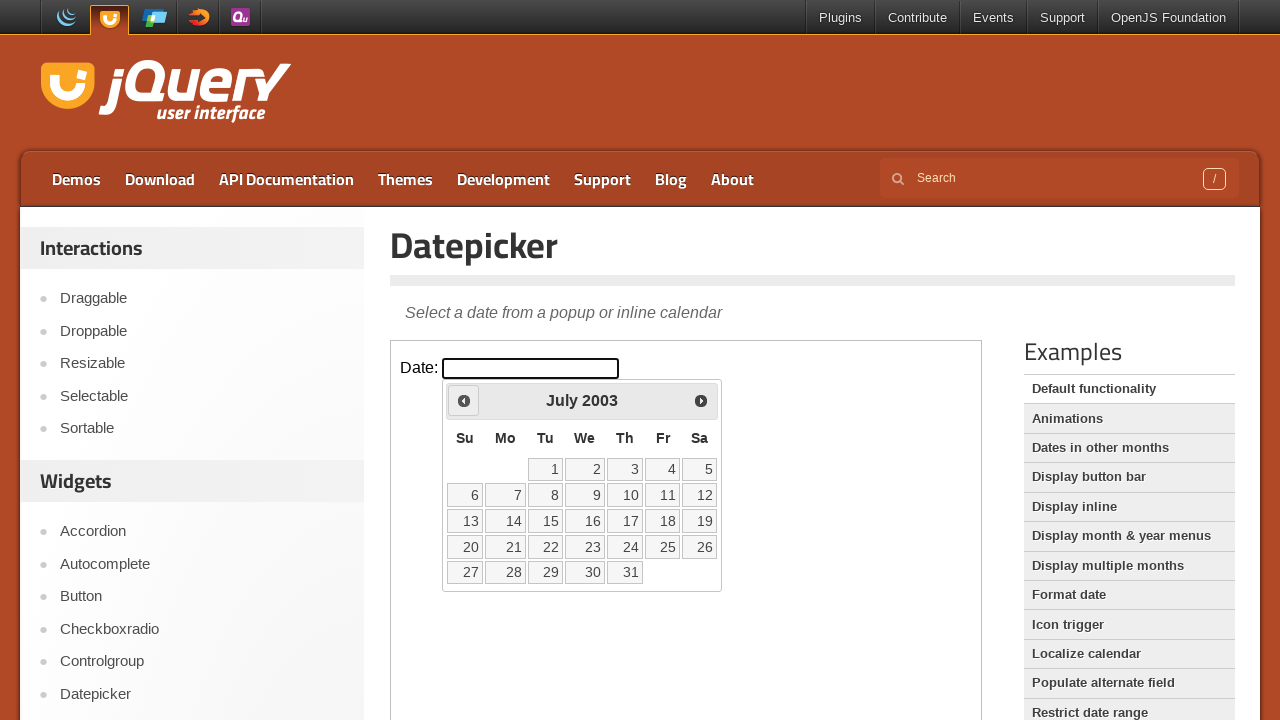

Clicked previous month button (currently at July 2003) at (464, 400) on iframe >> internal:control=enter-frame >> xpath=//span[text()='Prev']
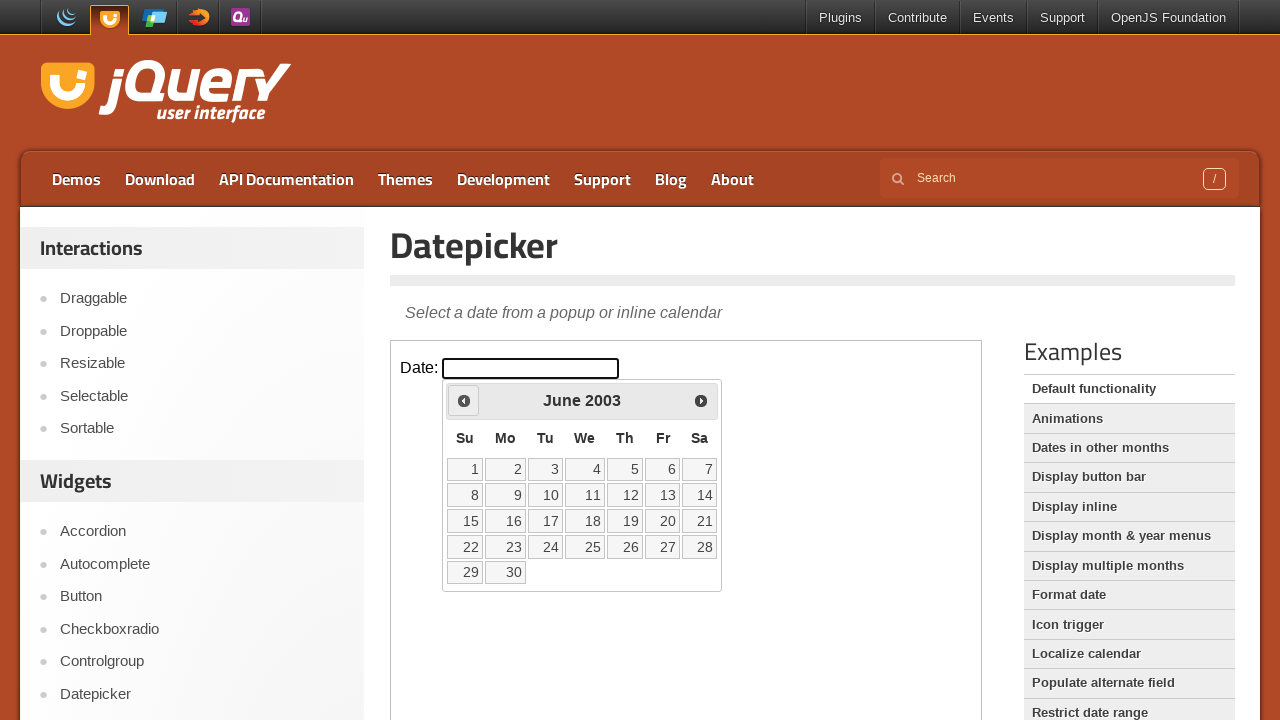

Clicked previous month button (currently at June 2003) at (464, 400) on iframe >> internal:control=enter-frame >> xpath=//span[text()='Prev']
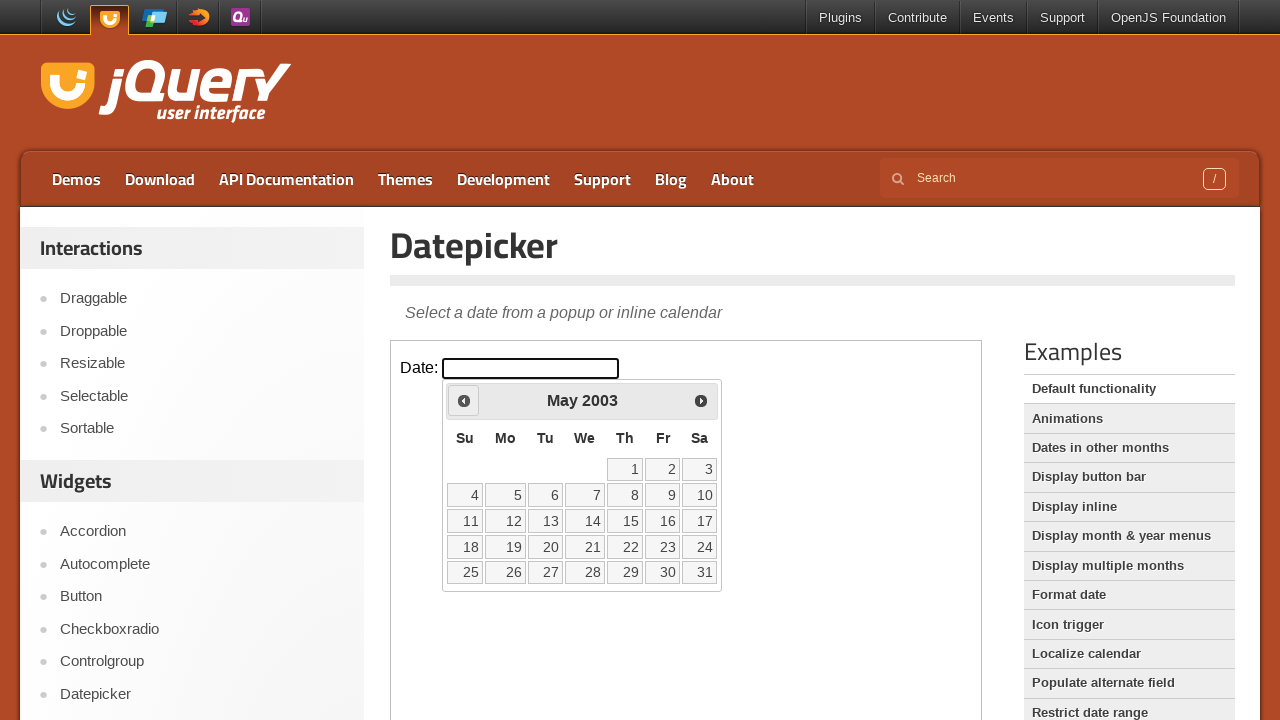

Clicked previous month button (currently at May 2003) at (464, 400) on iframe >> internal:control=enter-frame >> xpath=//span[text()='Prev']
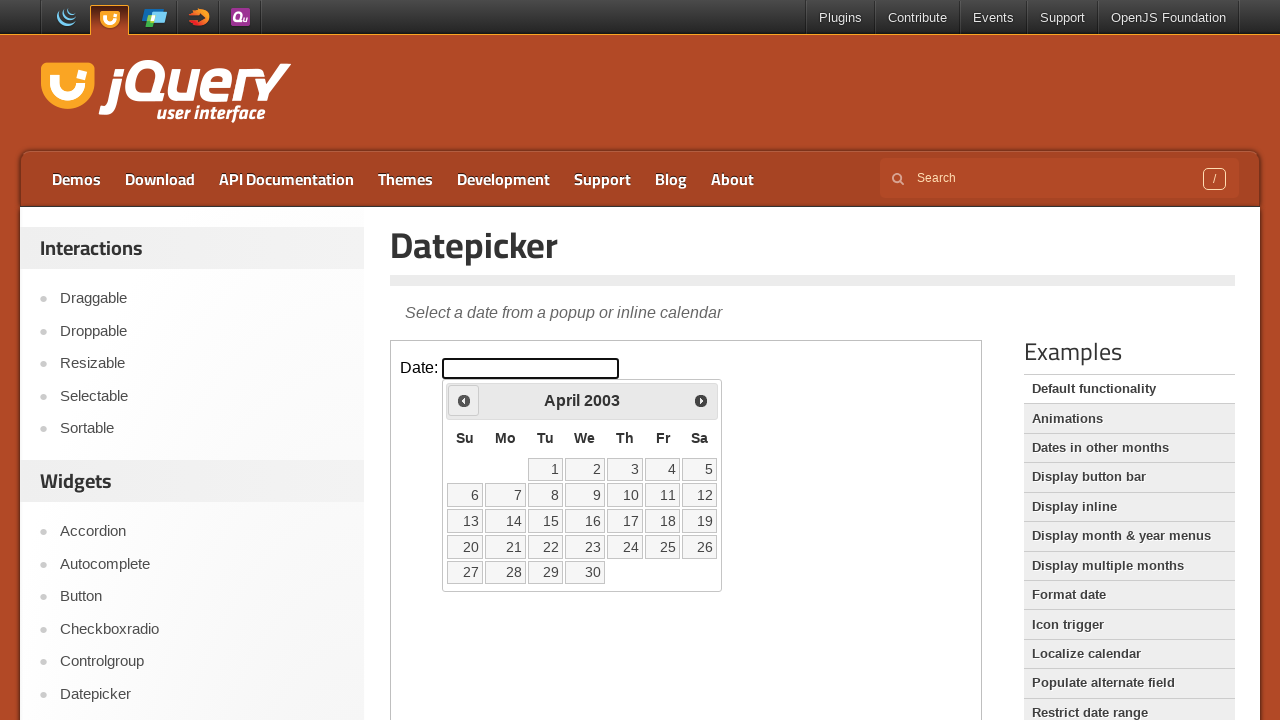

Clicked previous month button (currently at April 2003) at (464, 400) on iframe >> internal:control=enter-frame >> xpath=//span[text()='Prev']
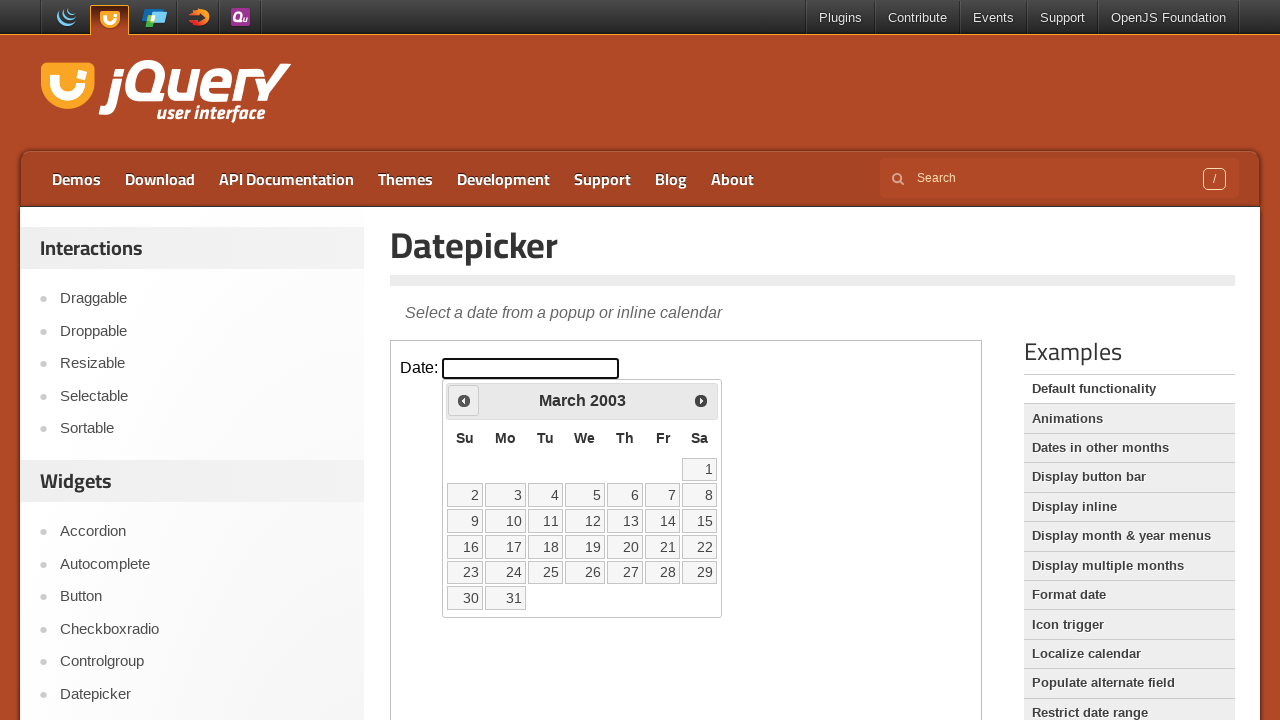

Clicked previous month button (currently at March 2003) at (464, 400) on iframe >> internal:control=enter-frame >> xpath=//span[text()='Prev']
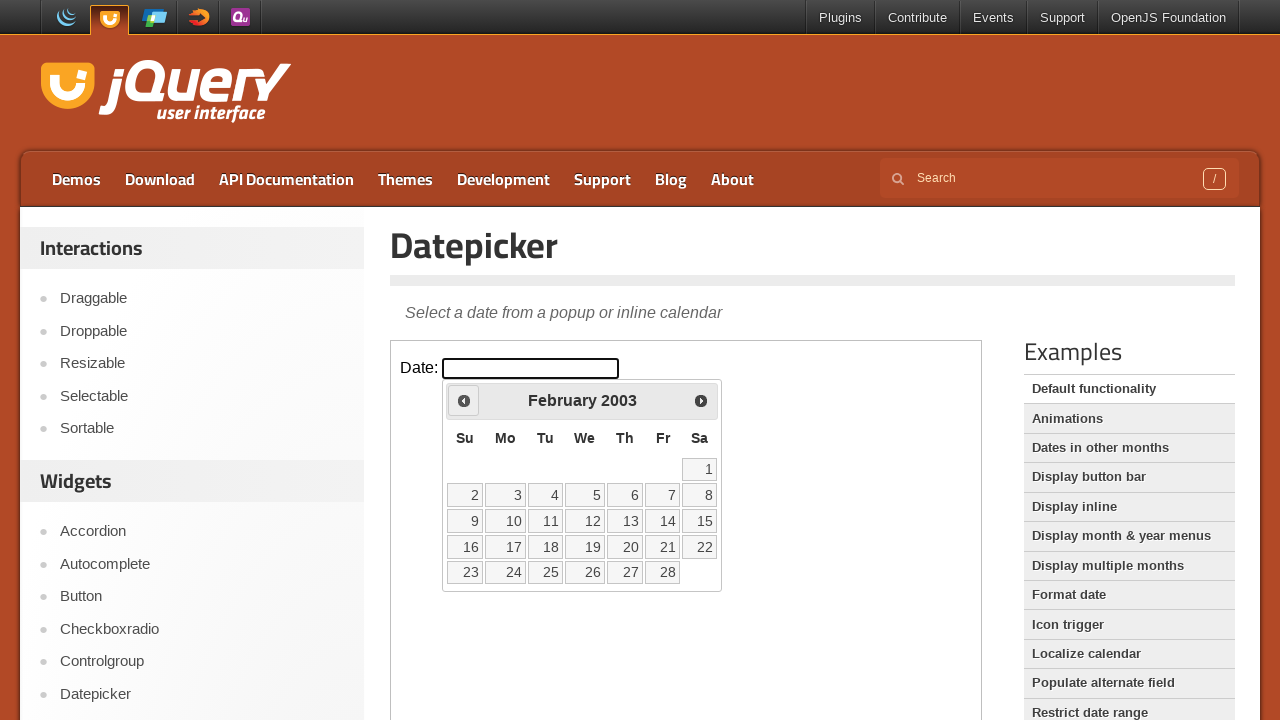

Clicked previous month button (currently at February 2003) at (464, 400) on iframe >> internal:control=enter-frame >> xpath=//span[text()='Prev']
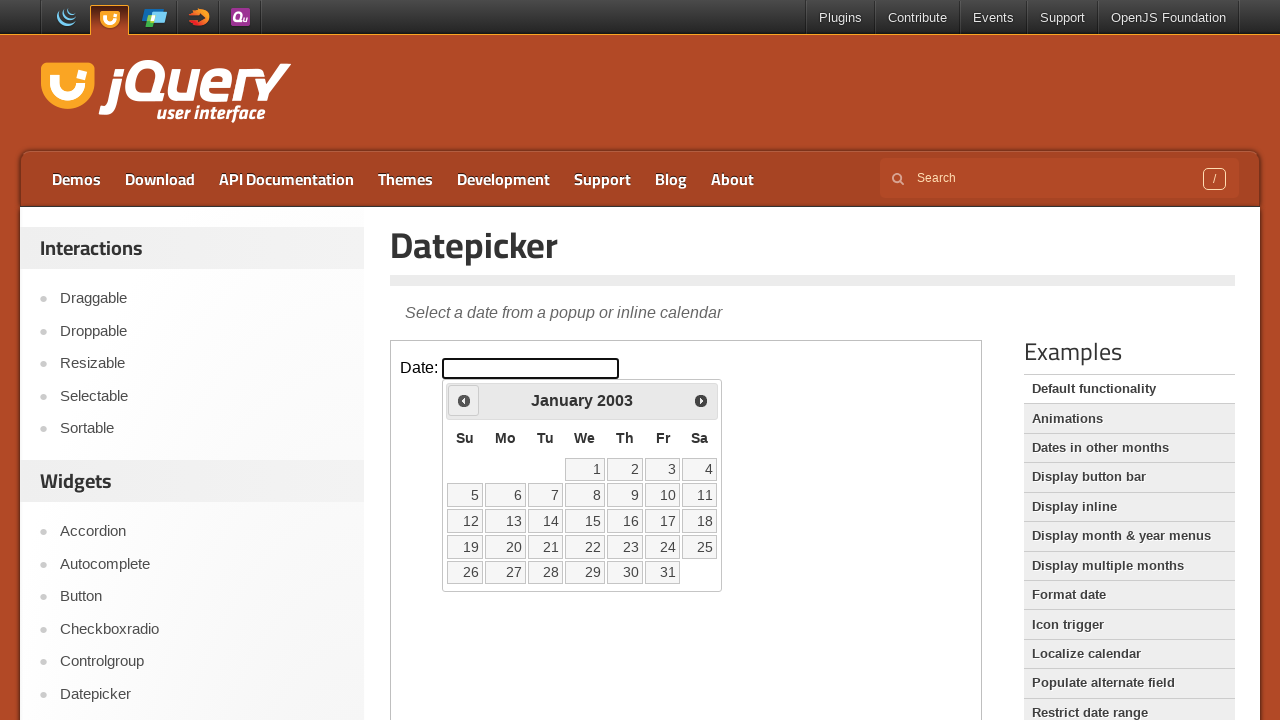

Clicked previous month button (currently at January 2003) at (464, 400) on iframe >> internal:control=enter-frame >> xpath=//span[text()='Prev']
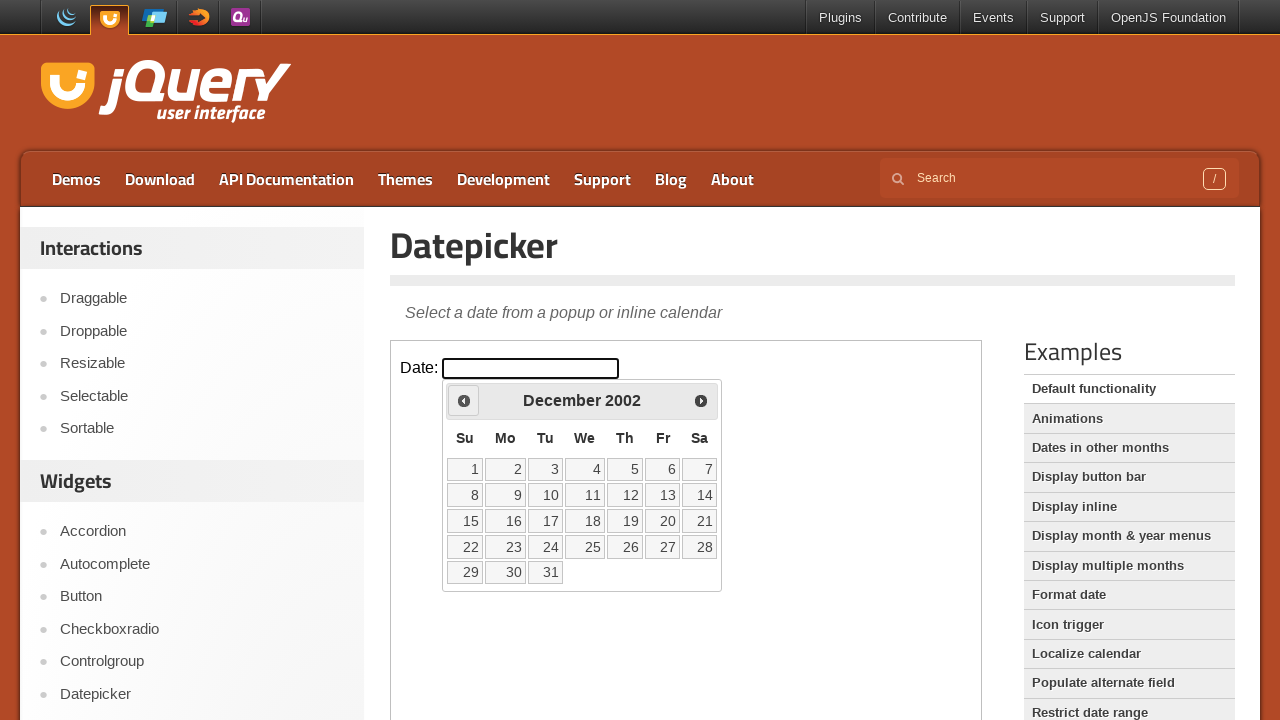

Clicked previous month button (currently at December 2002) at (464, 400) on iframe >> internal:control=enter-frame >> xpath=//span[text()='Prev']
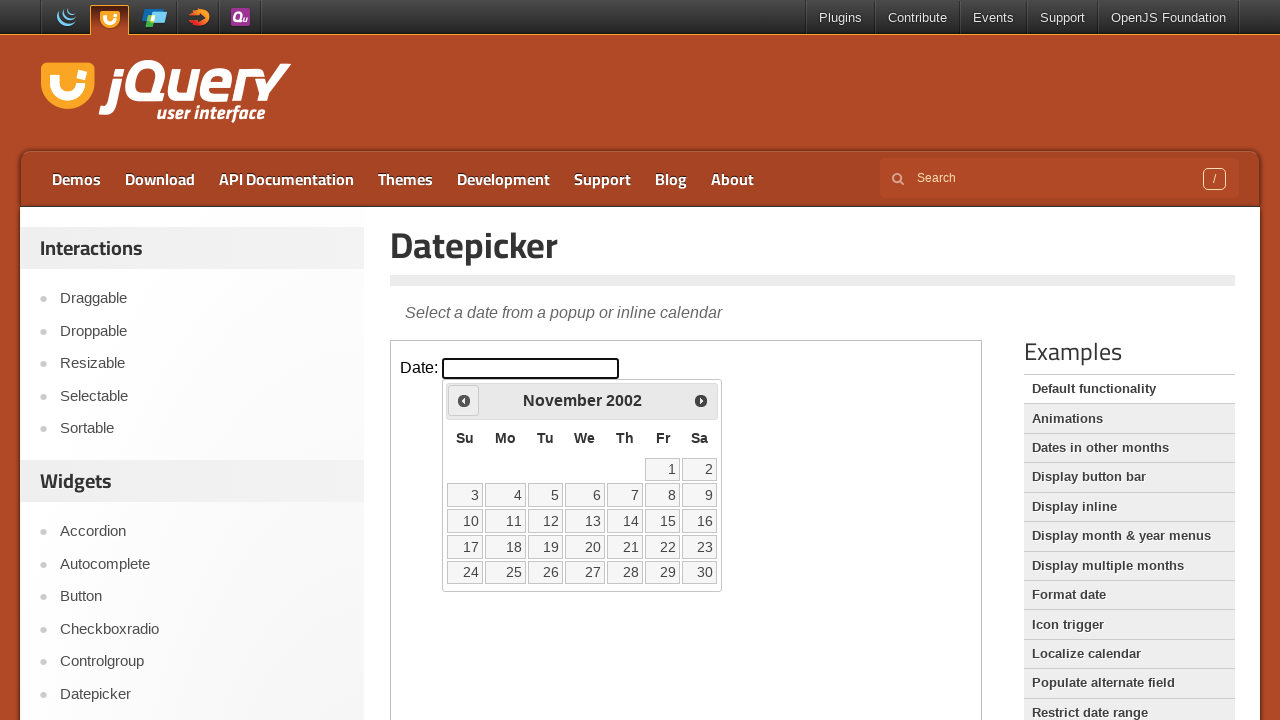

Clicked previous month button (currently at November 2002) at (464, 400) on iframe >> internal:control=enter-frame >> xpath=//span[text()='Prev']
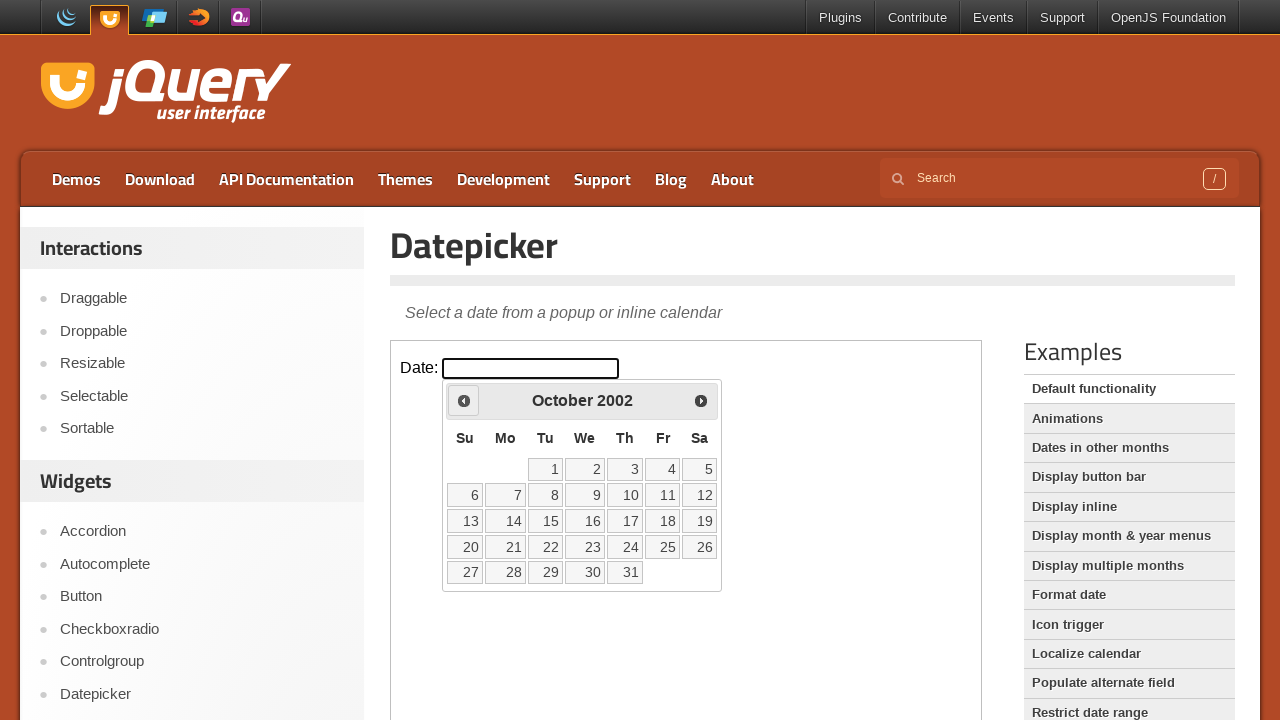

Clicked previous month button (currently at October 2002) at (464, 400) on iframe >> internal:control=enter-frame >> xpath=//span[text()='Prev']
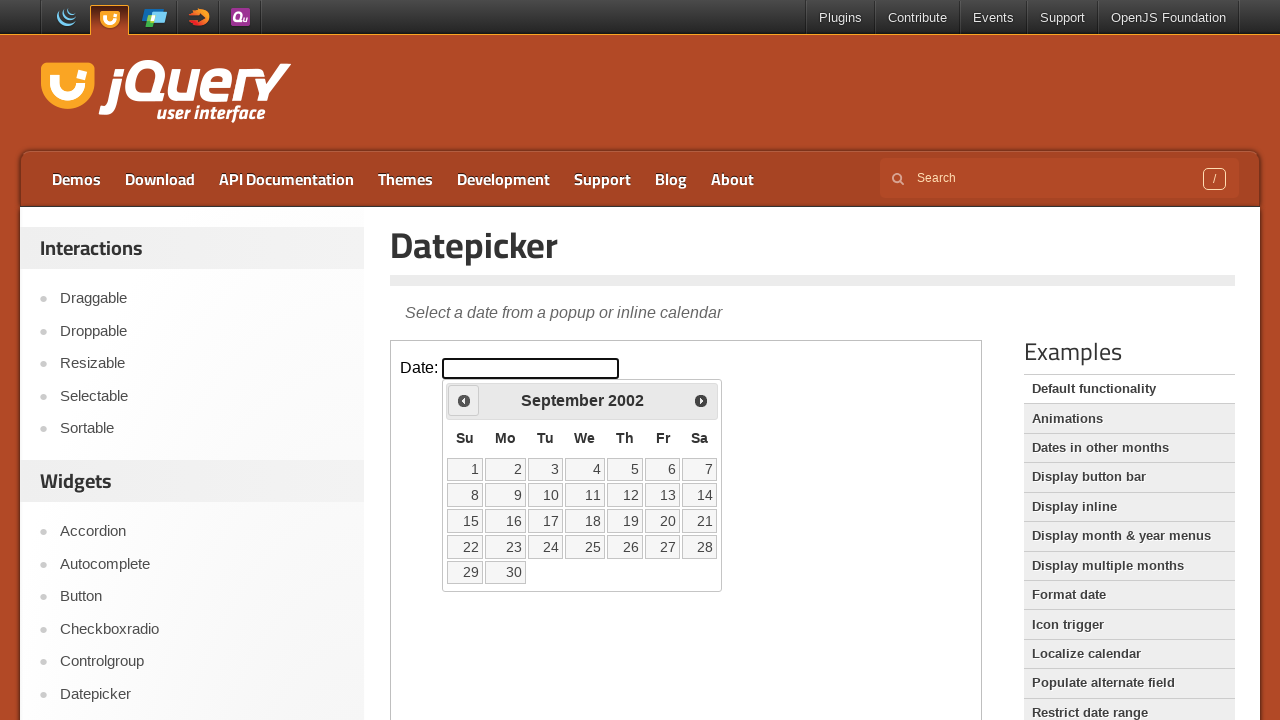

Clicked previous month button (currently at September 2002) at (464, 400) on iframe >> internal:control=enter-frame >> xpath=//span[text()='Prev']
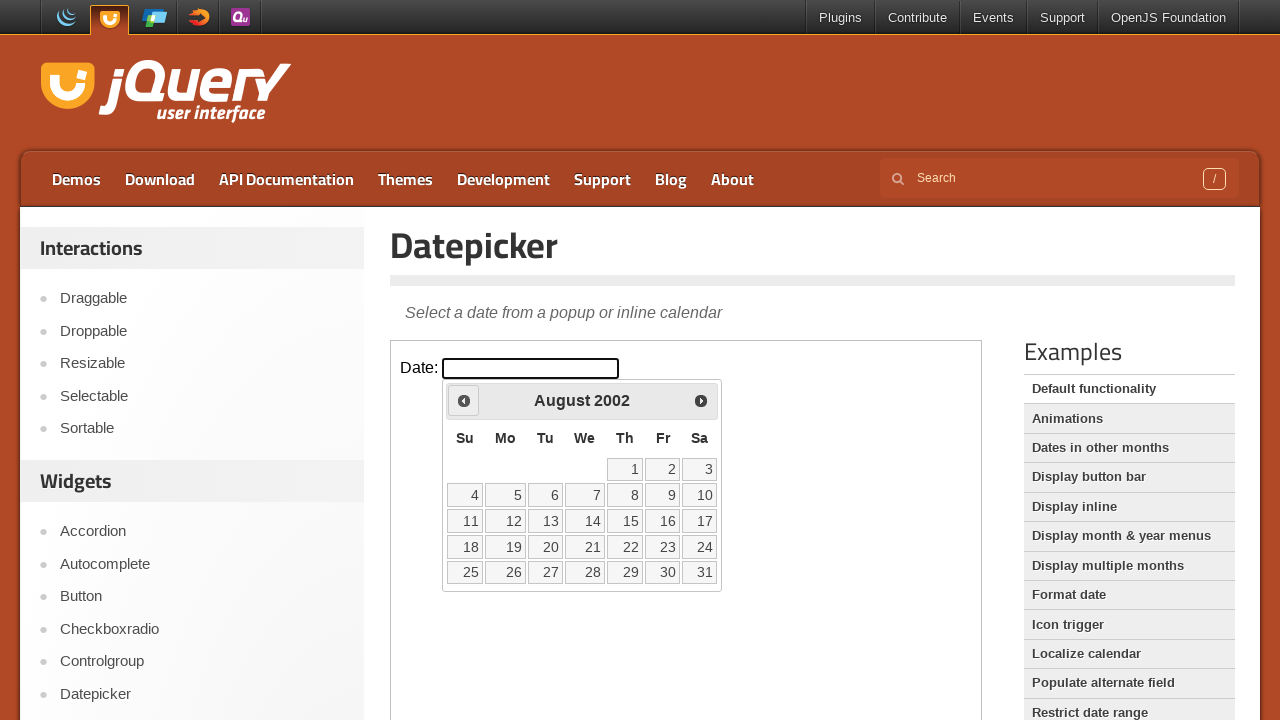

Clicked previous month button (currently at August 2002) at (464, 400) on iframe >> internal:control=enter-frame >> xpath=//span[text()='Prev']
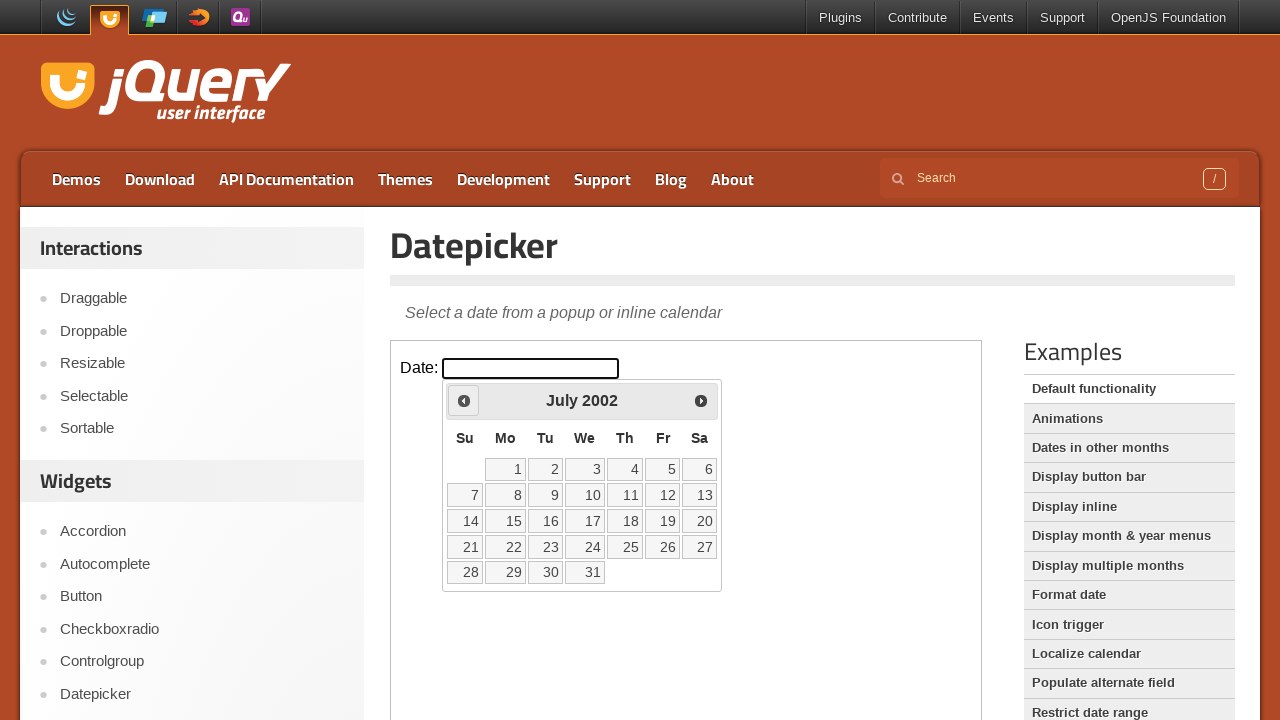

Clicked previous month button (currently at July 2002) at (464, 400) on iframe >> internal:control=enter-frame >> xpath=//span[text()='Prev']
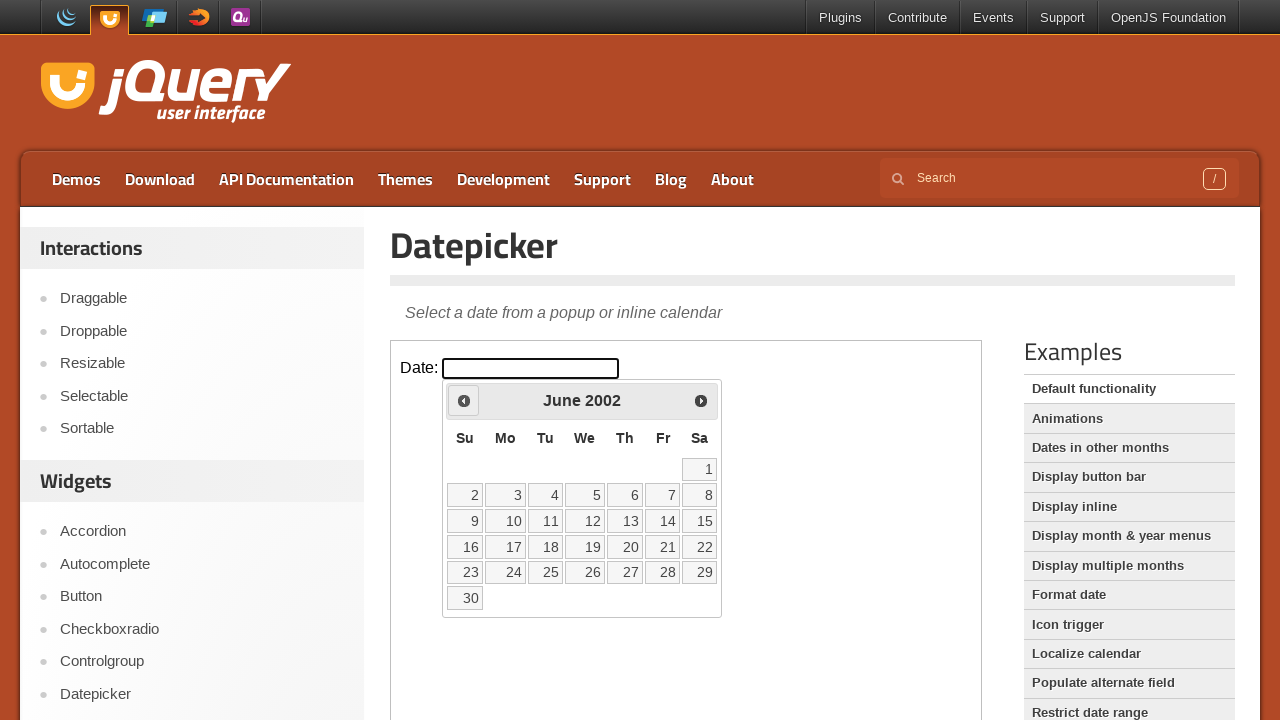

Clicked previous month button (currently at June 2002) at (464, 400) on iframe >> internal:control=enter-frame >> xpath=//span[text()='Prev']
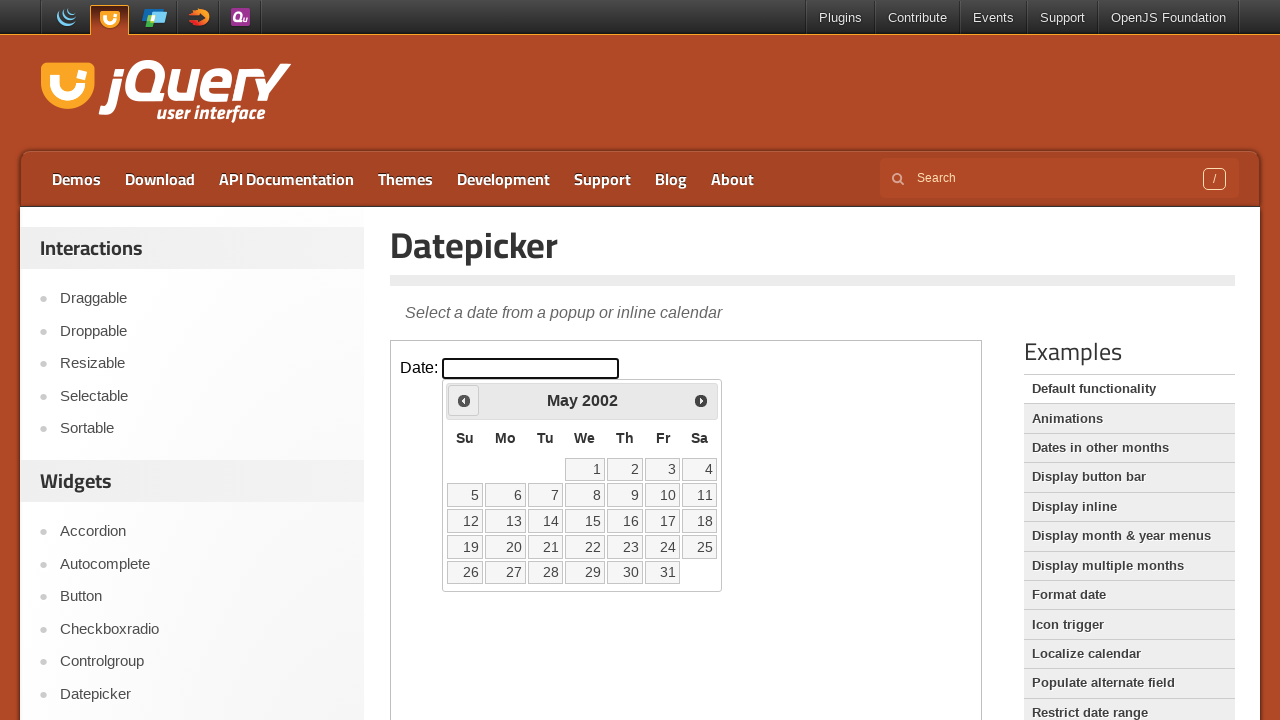

Clicked previous month button (currently at May 2002) at (464, 400) on iframe >> internal:control=enter-frame >> xpath=//span[text()='Prev']
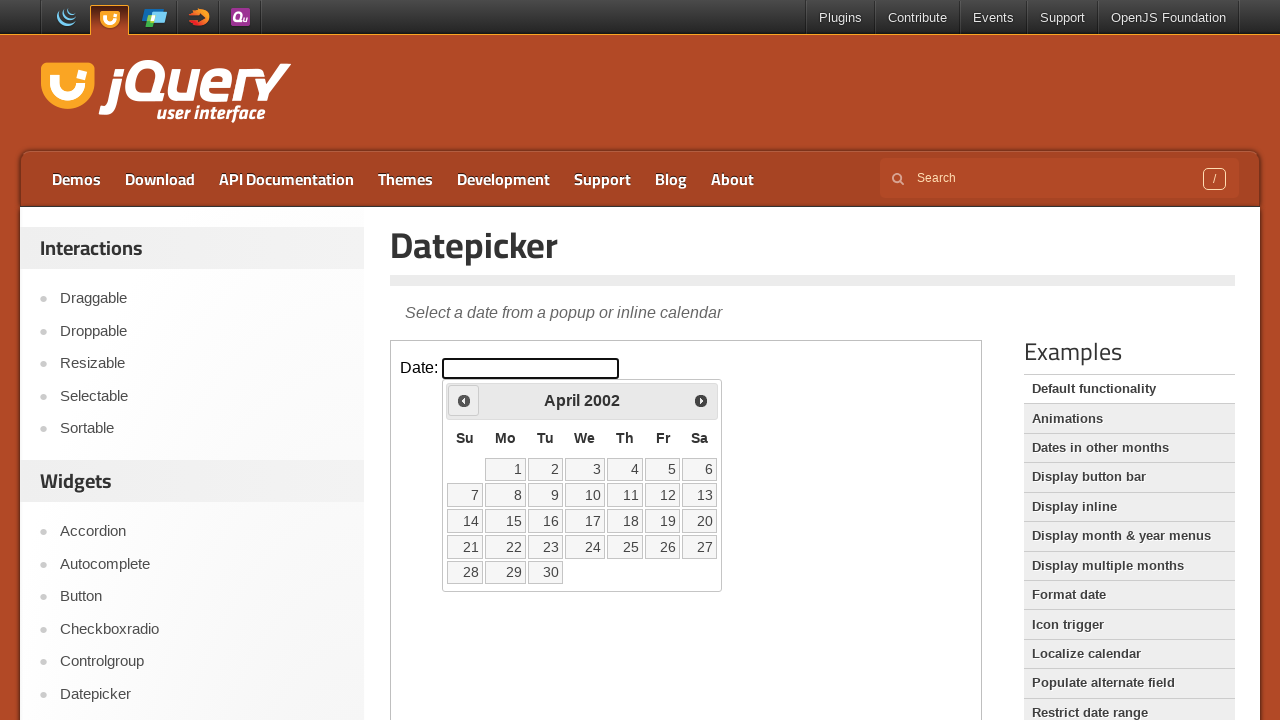

Clicked previous month button (currently at April 2002) at (464, 400) on iframe >> internal:control=enter-frame >> xpath=//span[text()='Prev']
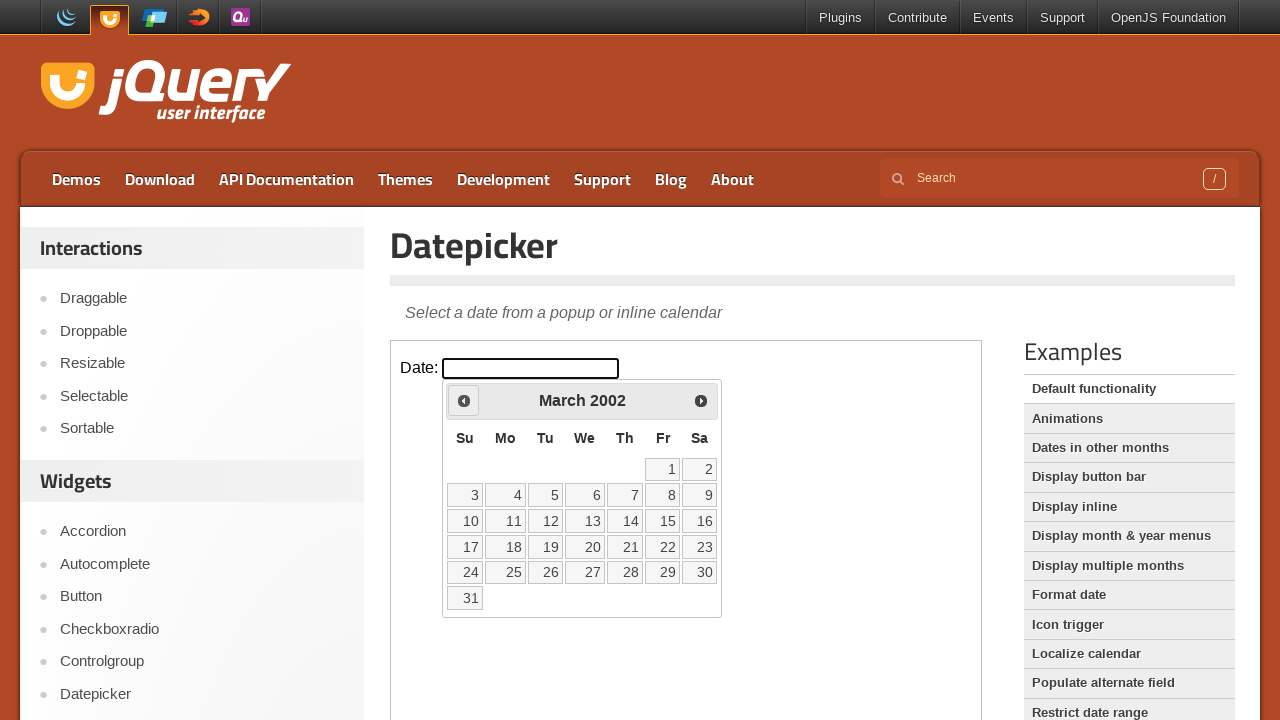

Clicked previous month button (currently at March 2002) at (464, 400) on iframe >> internal:control=enter-frame >> xpath=//span[text()='Prev']
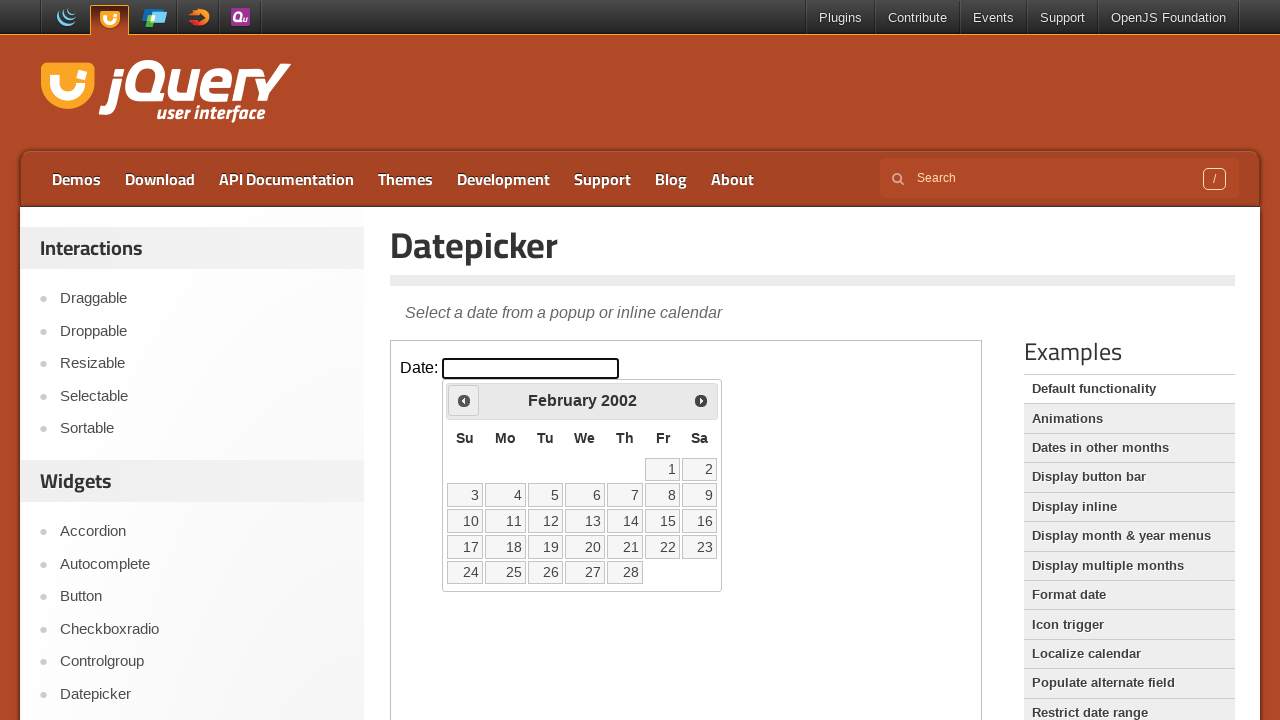

Clicked previous month button (currently at February 2002) at (464, 400) on iframe >> internal:control=enter-frame >> xpath=//span[text()='Prev']
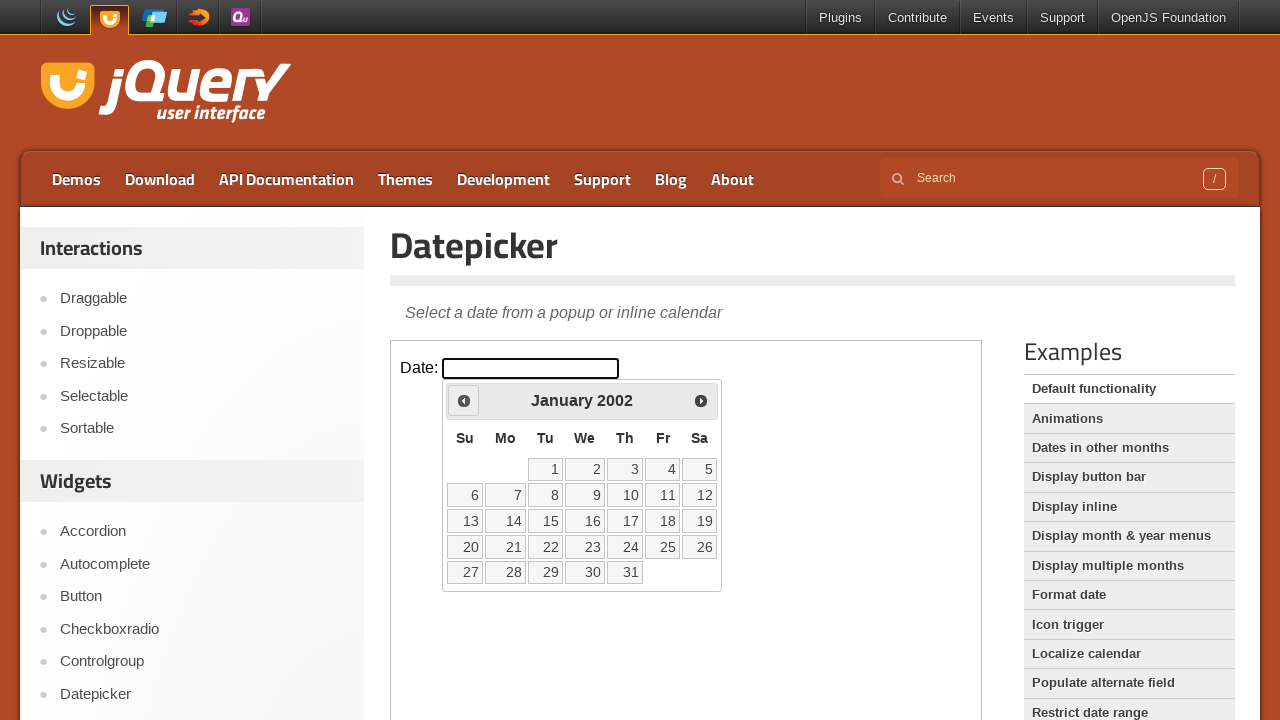

Clicked previous month button (currently at January 2002) at (464, 400) on iframe >> internal:control=enter-frame >> xpath=//span[text()='Prev']
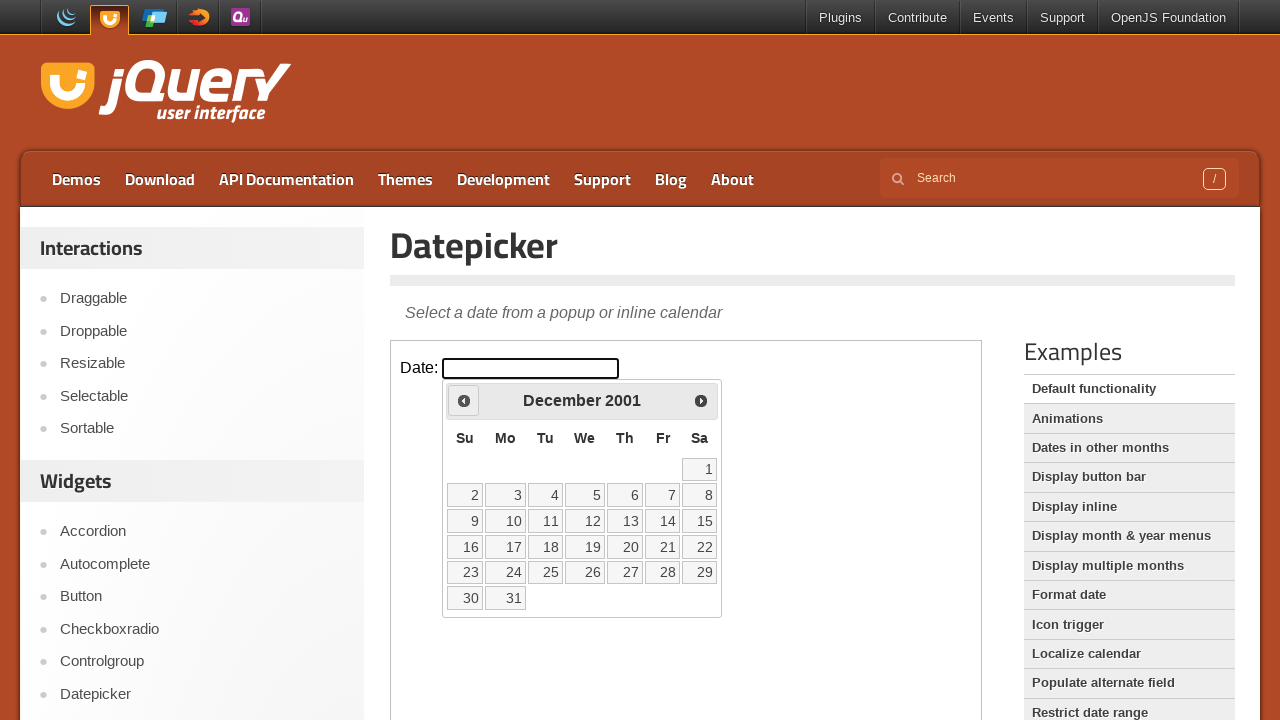

Clicked previous month button (currently at December 2001) at (464, 400) on iframe >> internal:control=enter-frame >> xpath=//span[text()='Prev']
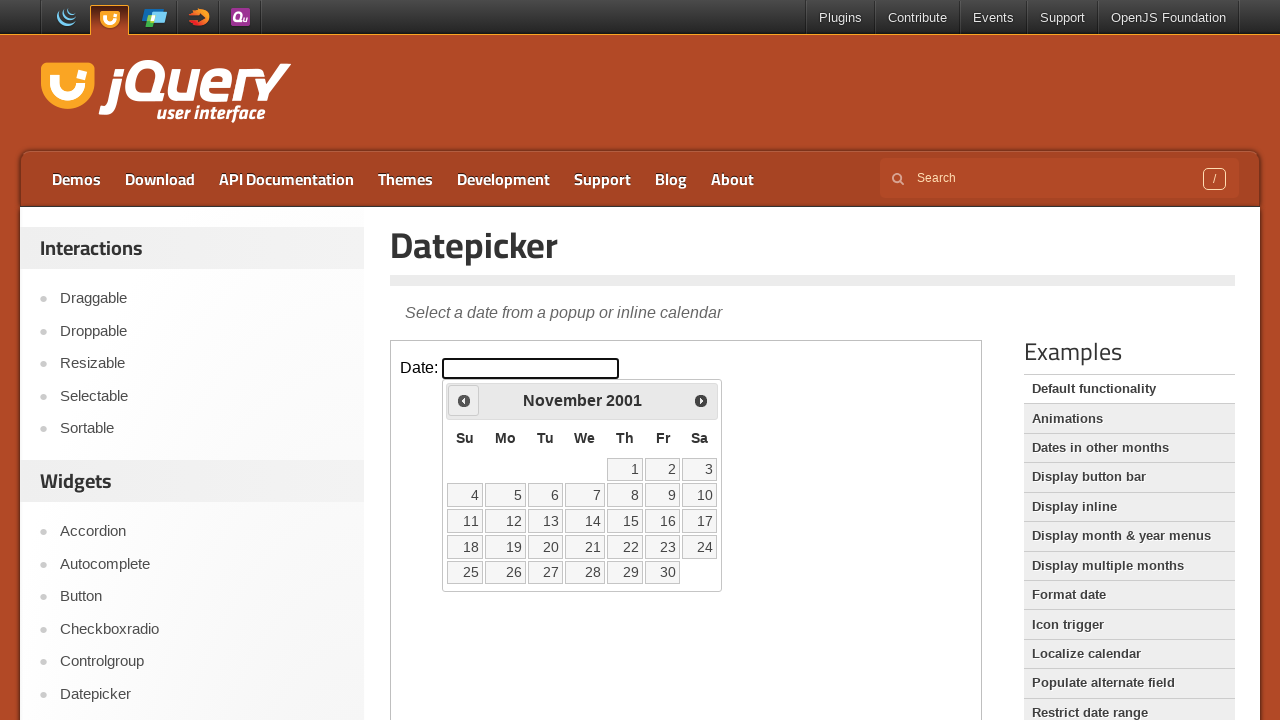

Clicked previous month button (currently at November 2001) at (464, 400) on iframe >> internal:control=enter-frame >> xpath=//span[text()='Prev']
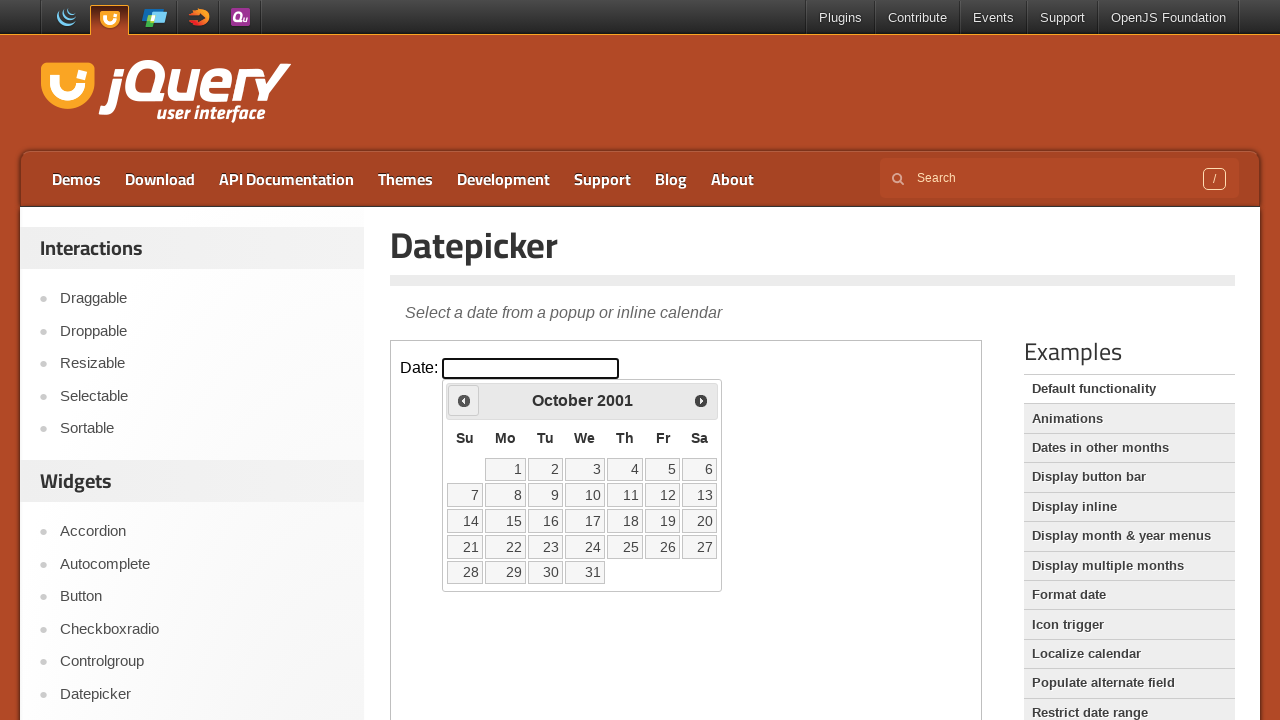

Clicked previous month button (currently at October 2001) at (464, 400) on iframe >> internal:control=enter-frame >> xpath=//span[text()='Prev']
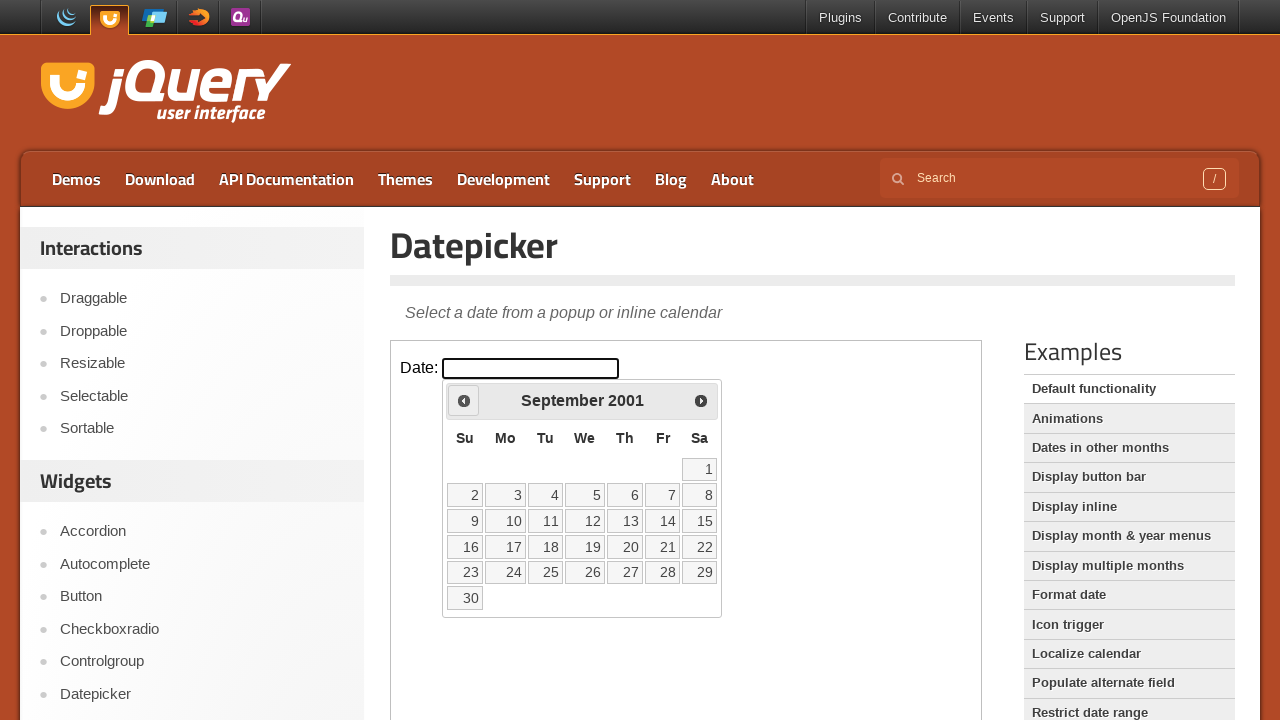

Clicked previous month button (currently at September 2001) at (464, 400) on iframe >> internal:control=enter-frame >> xpath=//span[text()='Prev']
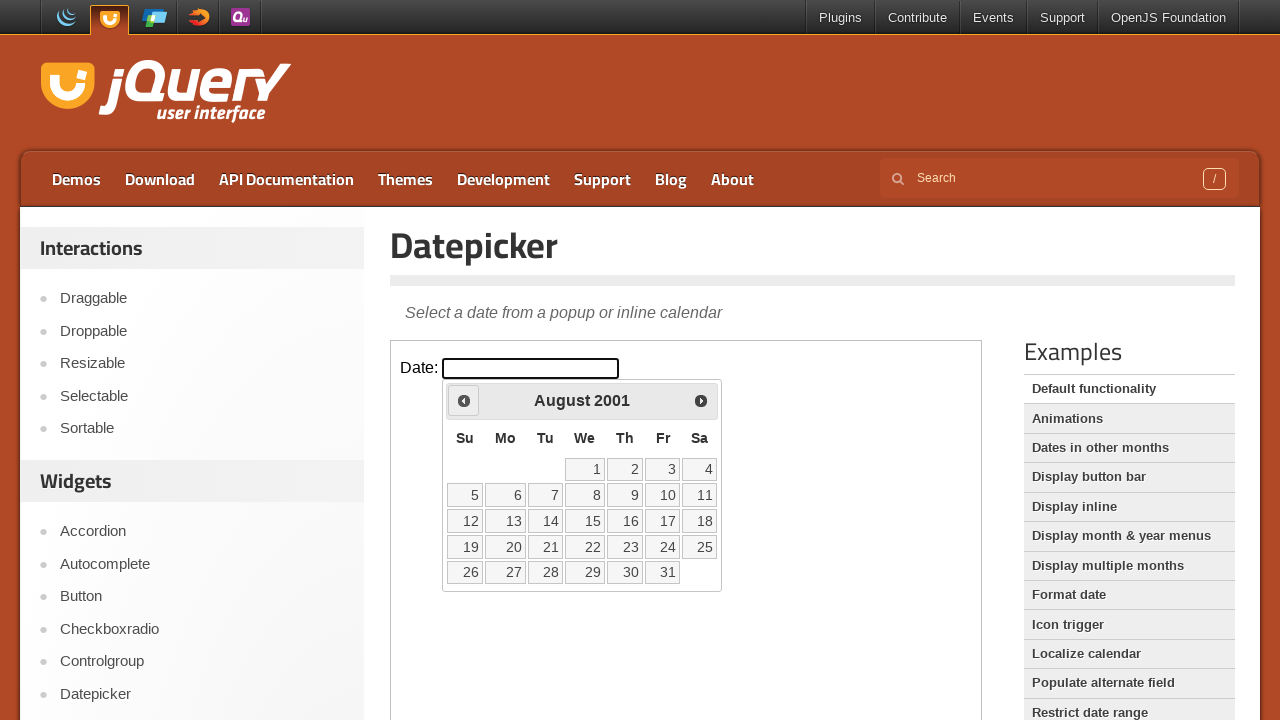

Clicked previous month button (currently at August 2001) at (464, 400) on iframe >> internal:control=enter-frame >> xpath=//span[text()='Prev']
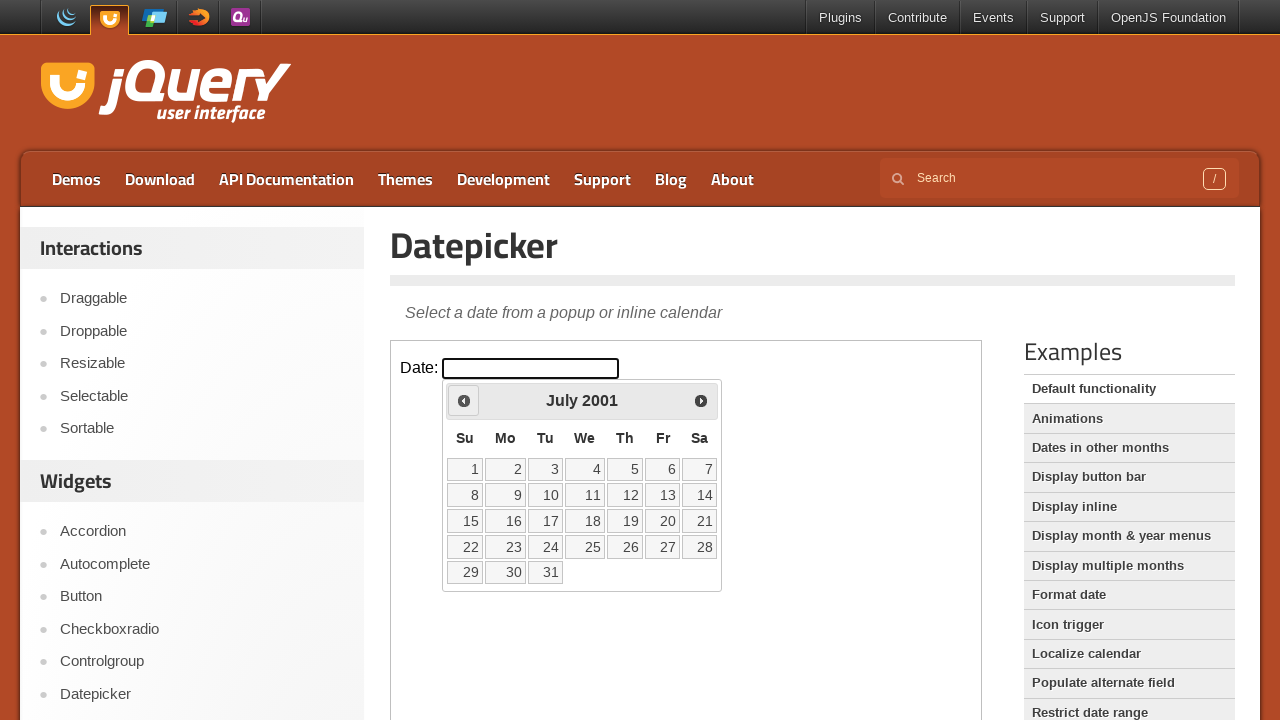

Clicked previous month button (currently at July 2001) at (464, 400) on iframe >> internal:control=enter-frame >> xpath=//span[text()='Prev']
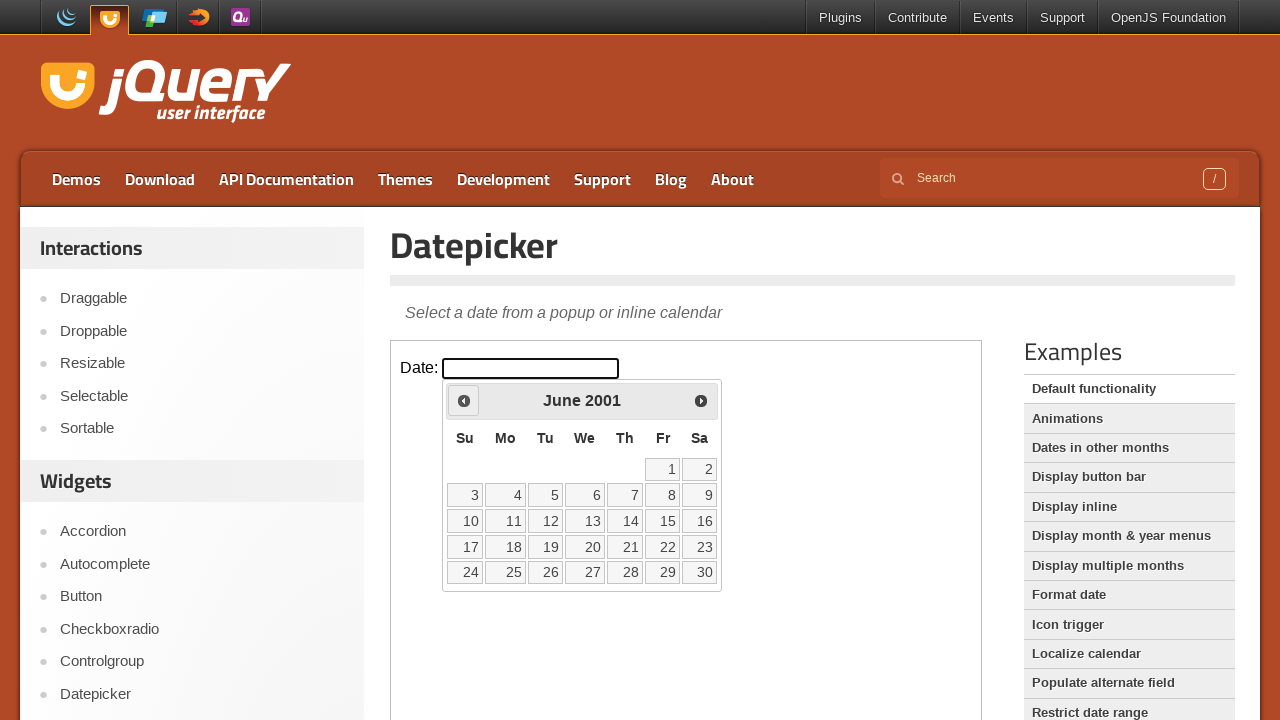

Clicked previous month button (currently at June 2001) at (464, 400) on iframe >> internal:control=enter-frame >> xpath=//span[text()='Prev']
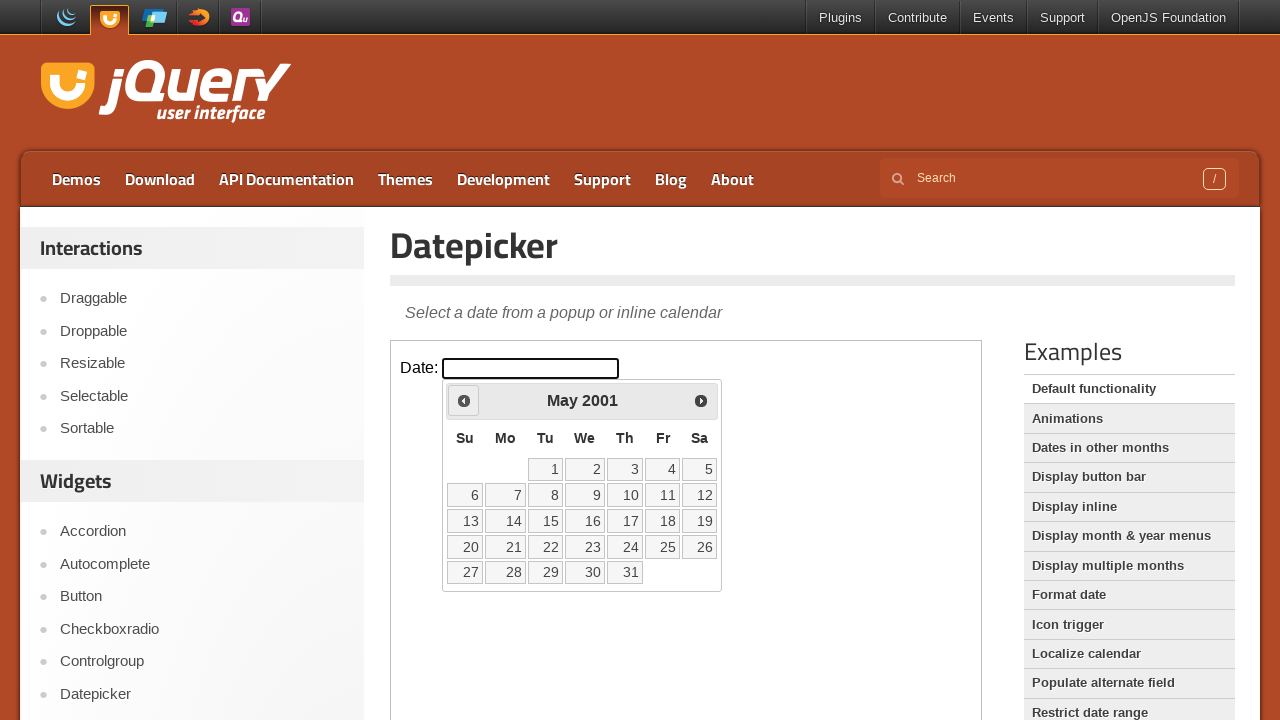

Clicked previous month button (currently at May 2001) at (464, 400) on iframe >> internal:control=enter-frame >> xpath=//span[text()='Prev']
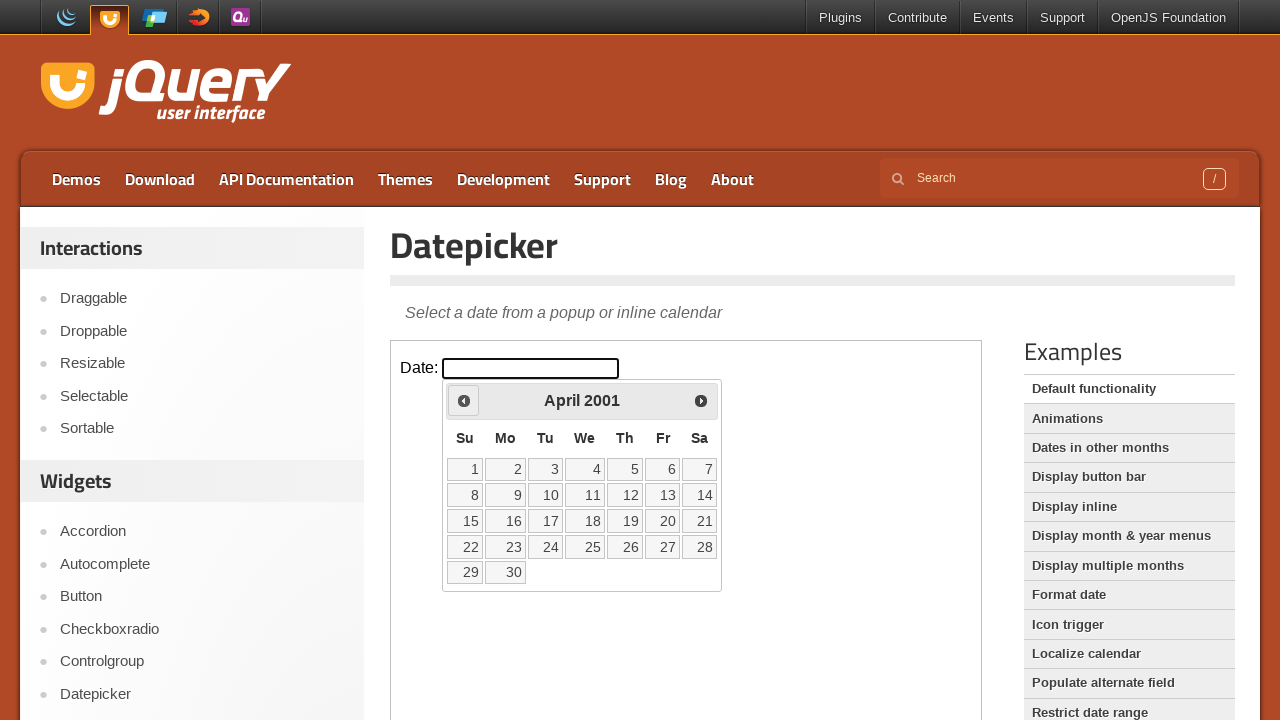

Clicked previous month button (currently at April 2001) at (464, 400) on iframe >> internal:control=enter-frame >> xpath=//span[text()='Prev']
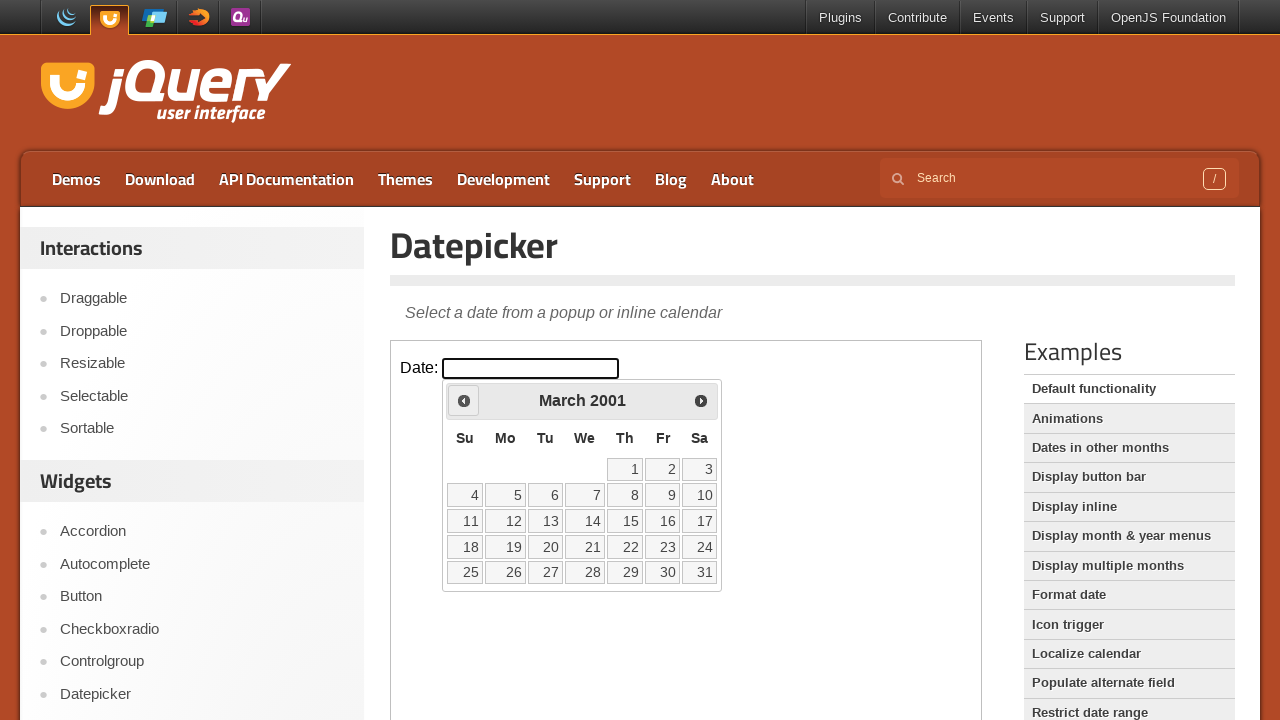

Clicked previous month button (currently at March 2001) at (464, 400) on iframe >> internal:control=enter-frame >> xpath=//span[text()='Prev']
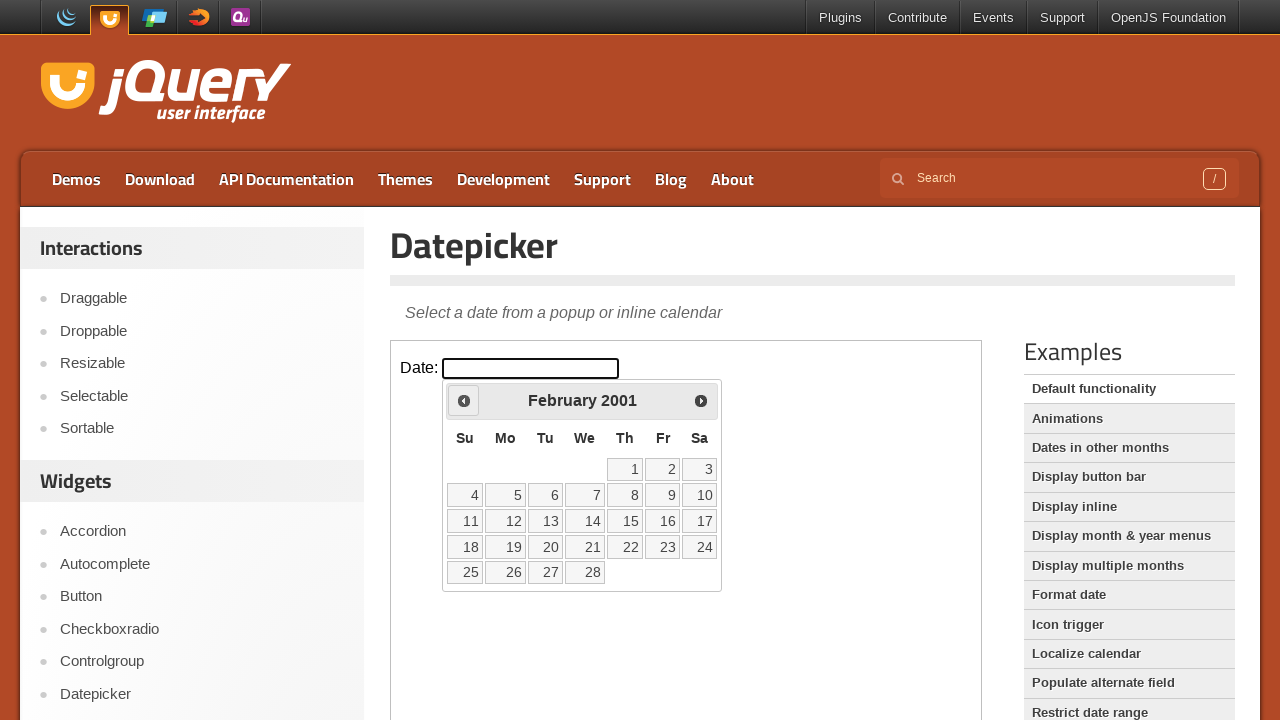

Clicked previous month button (currently at February 2001) at (464, 400) on iframe >> internal:control=enter-frame >> xpath=//span[text()='Prev']
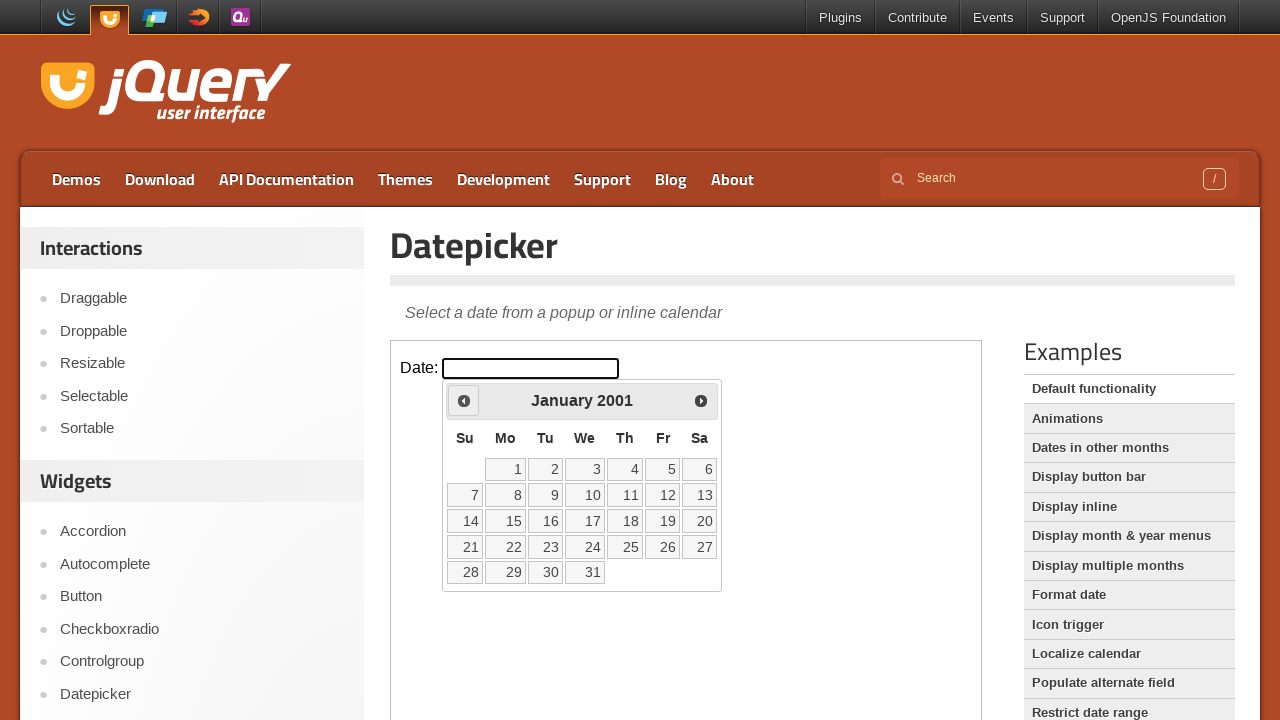

Clicked previous month button (currently at January 2001) at (464, 400) on iframe >> internal:control=enter-frame >> xpath=//span[text()='Prev']
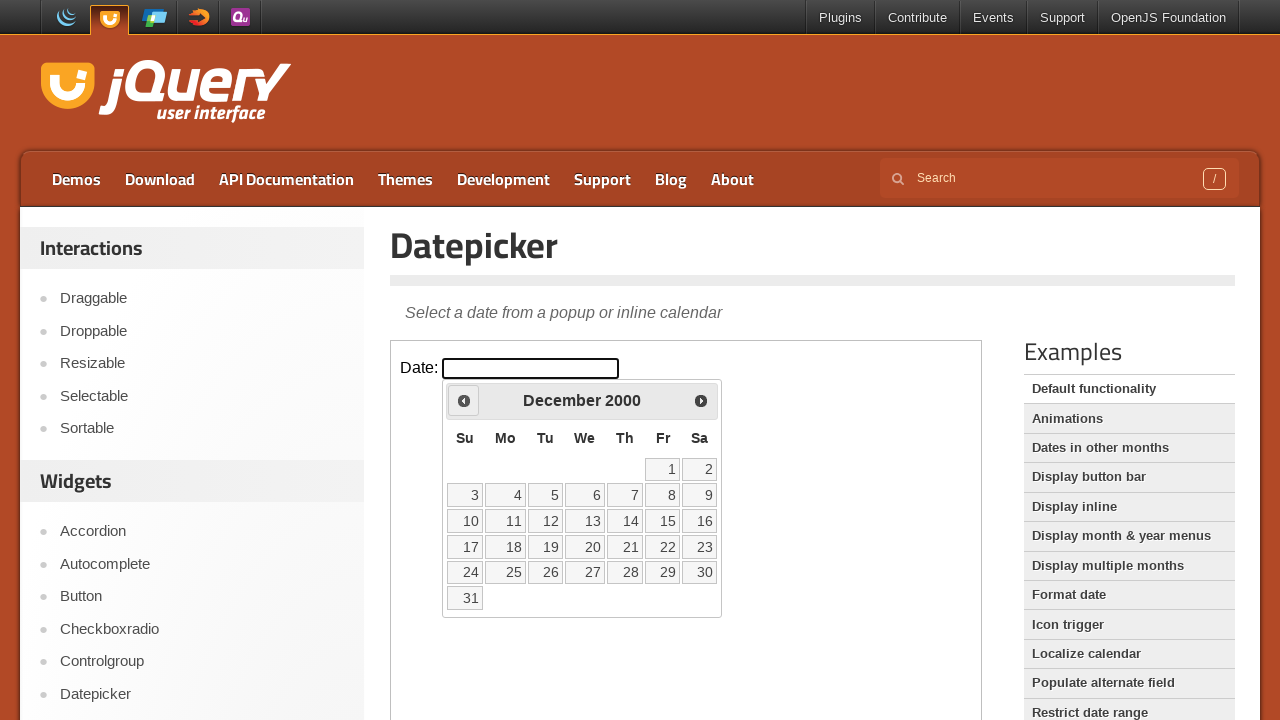

Clicked previous month button (currently at December 2000) at (464, 400) on iframe >> internal:control=enter-frame >> xpath=//span[text()='Prev']
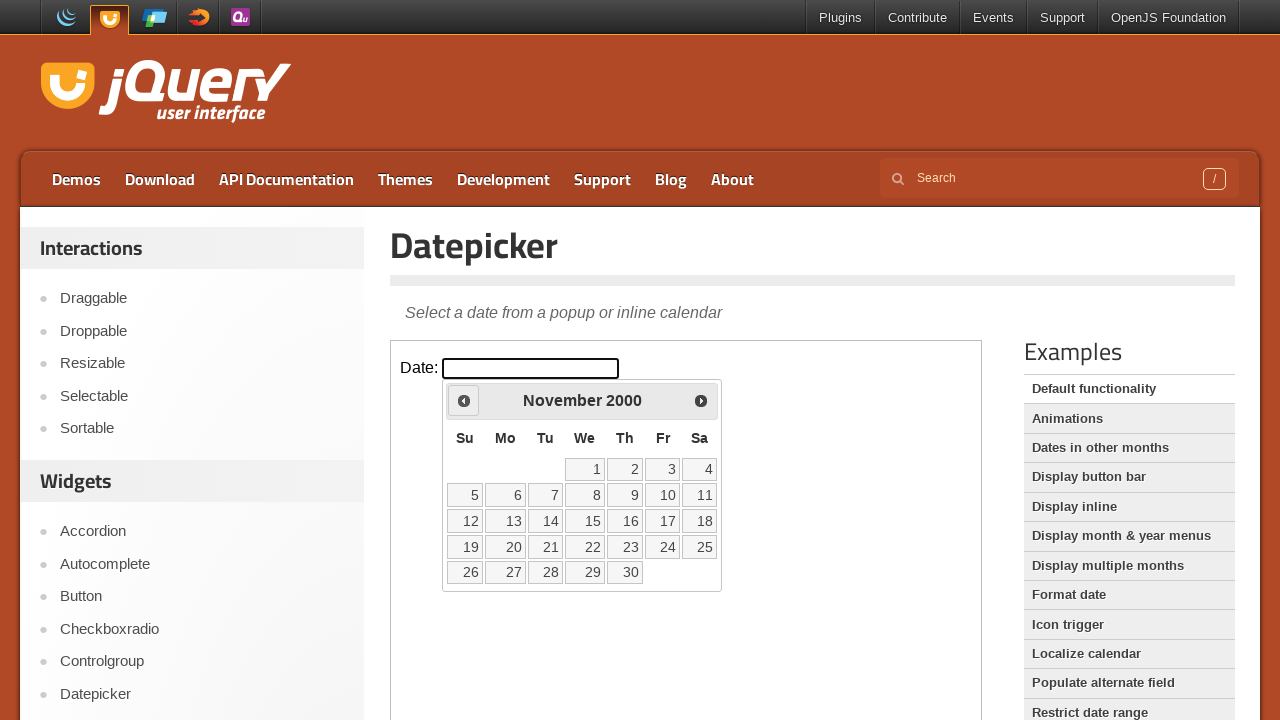

Clicked previous month button (currently at November 2000) at (464, 400) on iframe >> internal:control=enter-frame >> xpath=//span[text()='Prev']
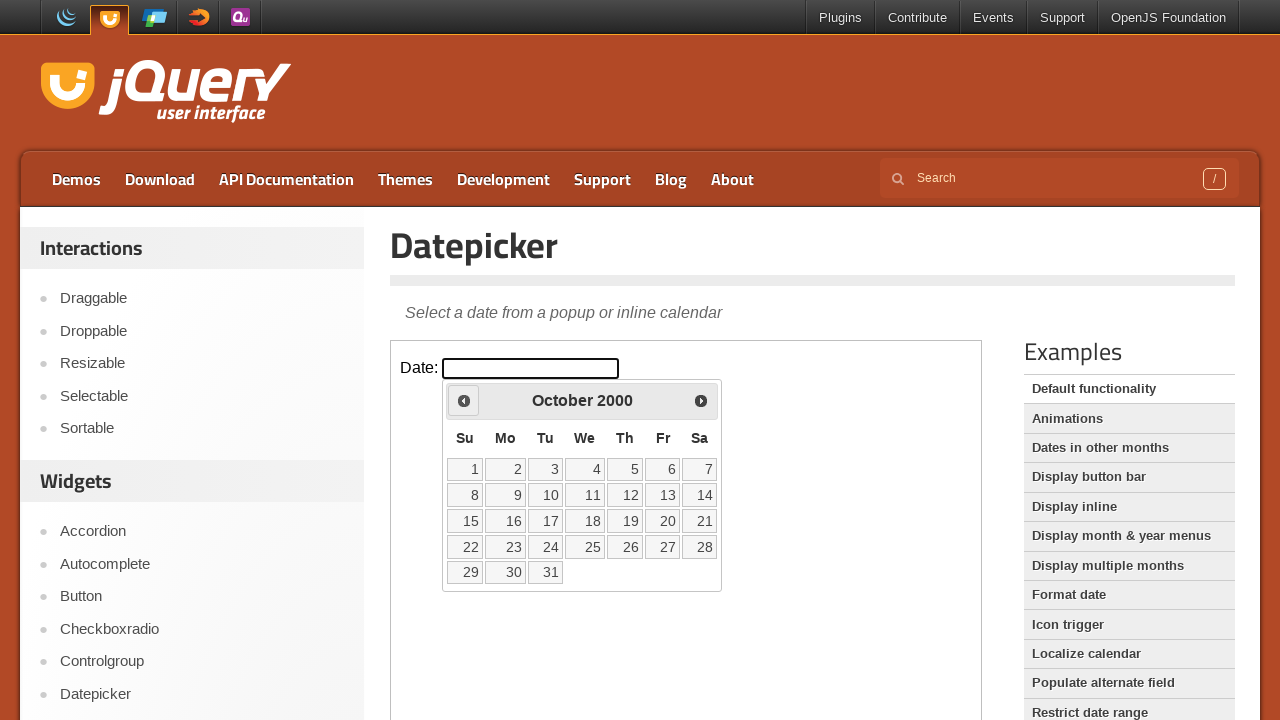

Clicked previous month button (currently at October 2000) at (464, 400) on iframe >> internal:control=enter-frame >> xpath=//span[text()='Prev']
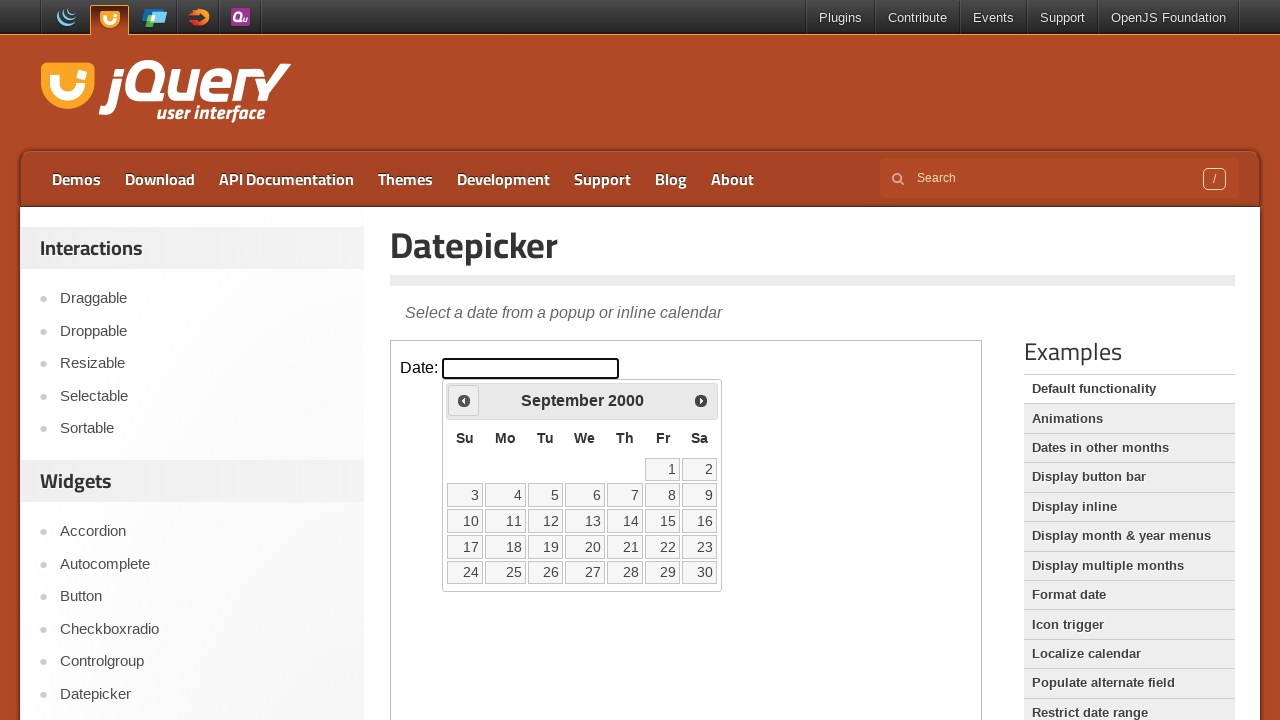

Clicked previous month button (currently at September 2000) at (464, 400) on iframe >> internal:control=enter-frame >> xpath=//span[text()='Prev']
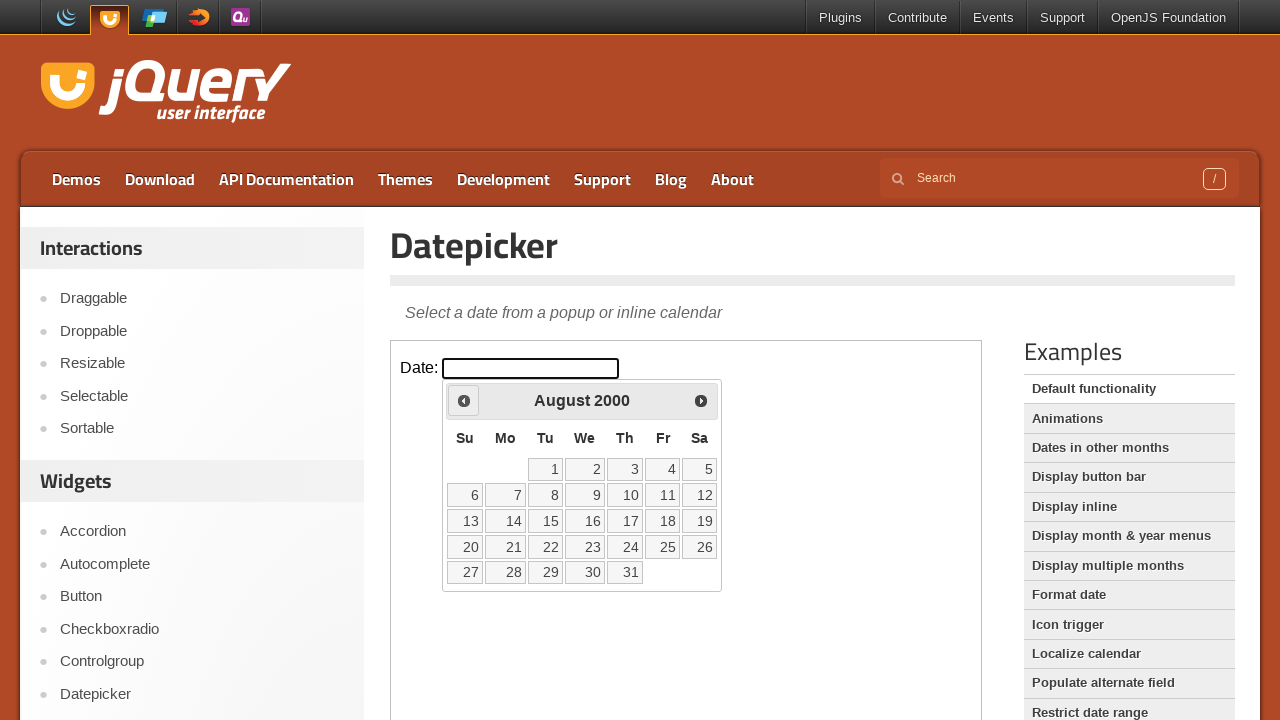

Clicked previous month button (currently at August 2000) at (464, 400) on iframe >> internal:control=enter-frame >> xpath=//span[text()='Prev']
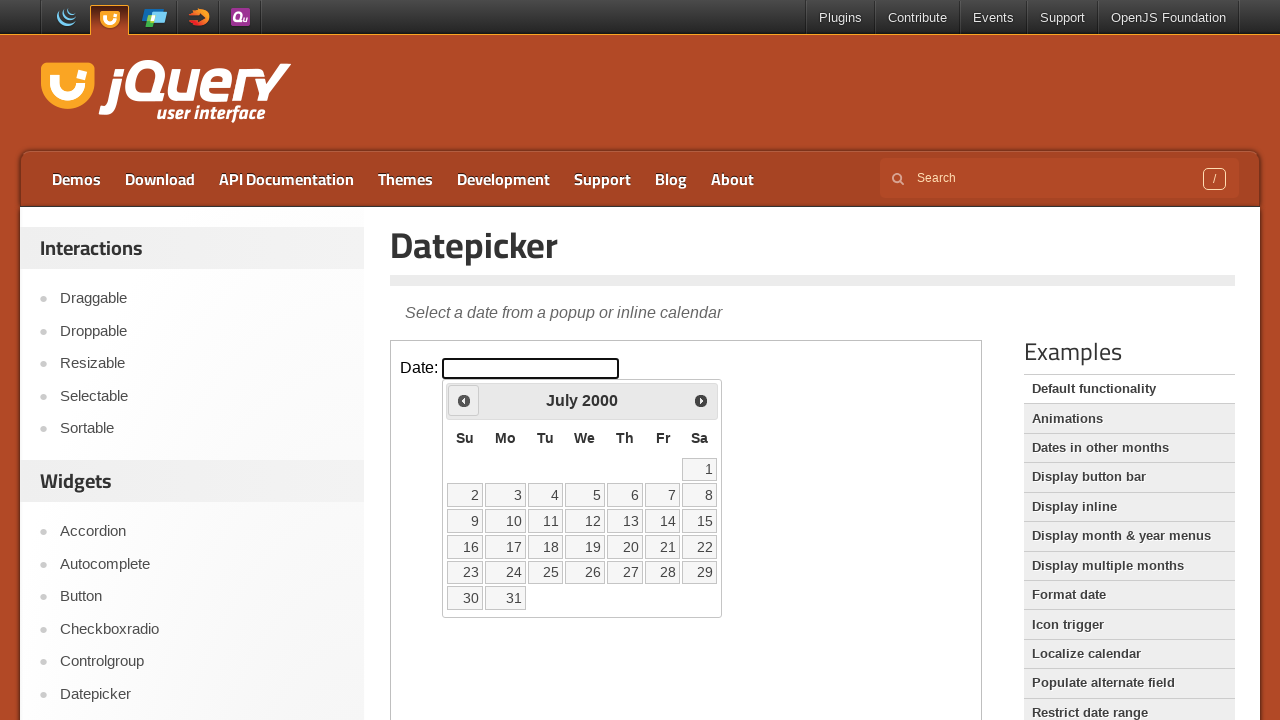

Clicked previous month button (currently at July 2000) at (464, 400) on iframe >> internal:control=enter-frame >> xpath=//span[text()='Prev']
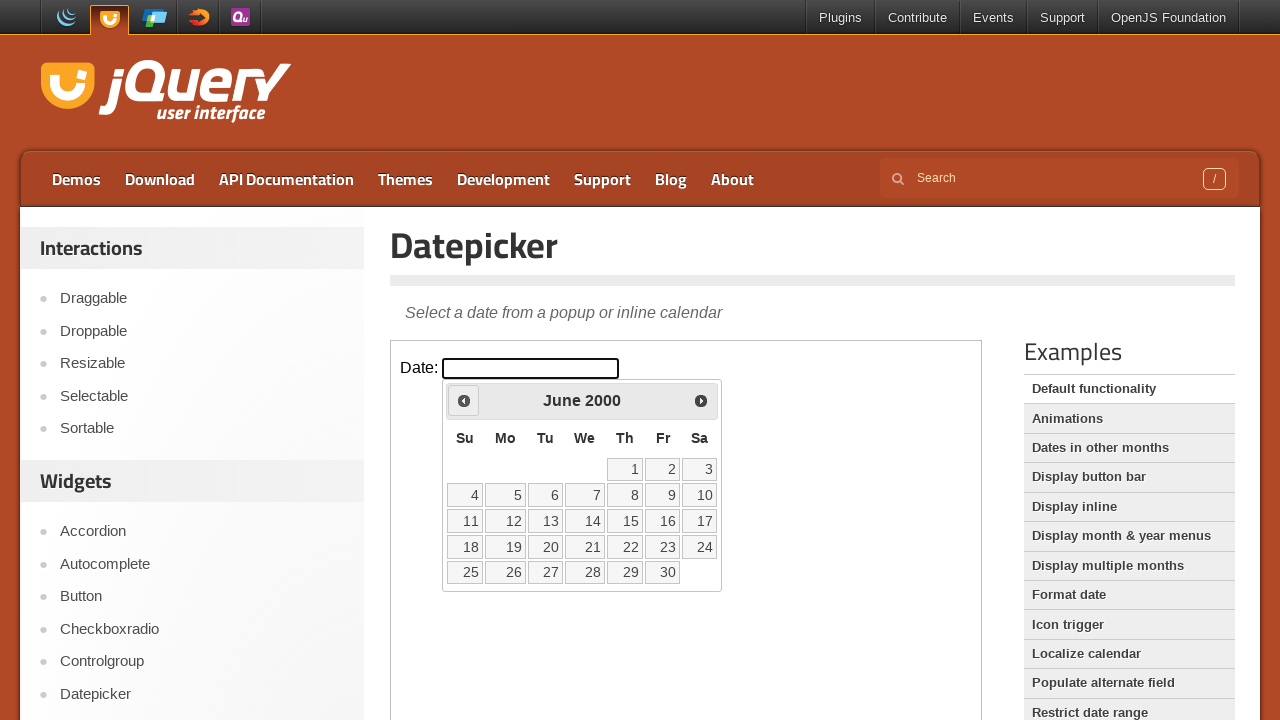

Clicked previous month button (currently at June 2000) at (464, 400) on iframe >> internal:control=enter-frame >> xpath=//span[text()='Prev']
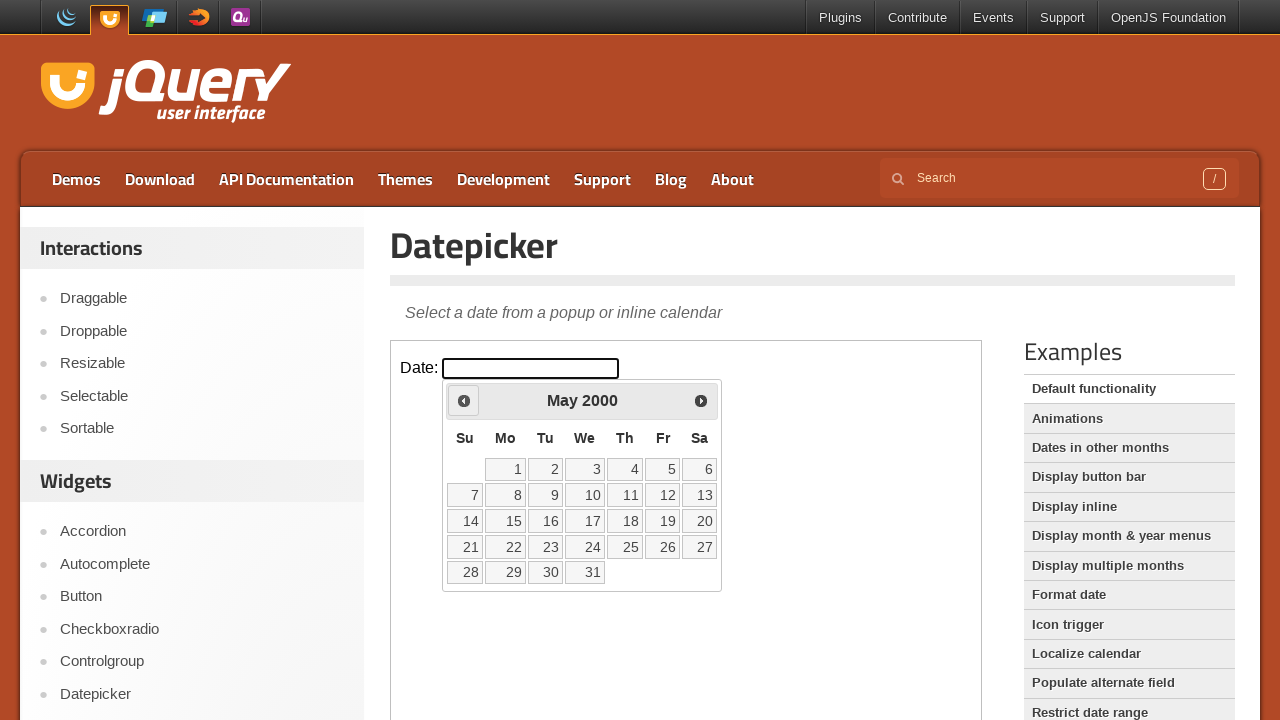

Reached target month: May 2000
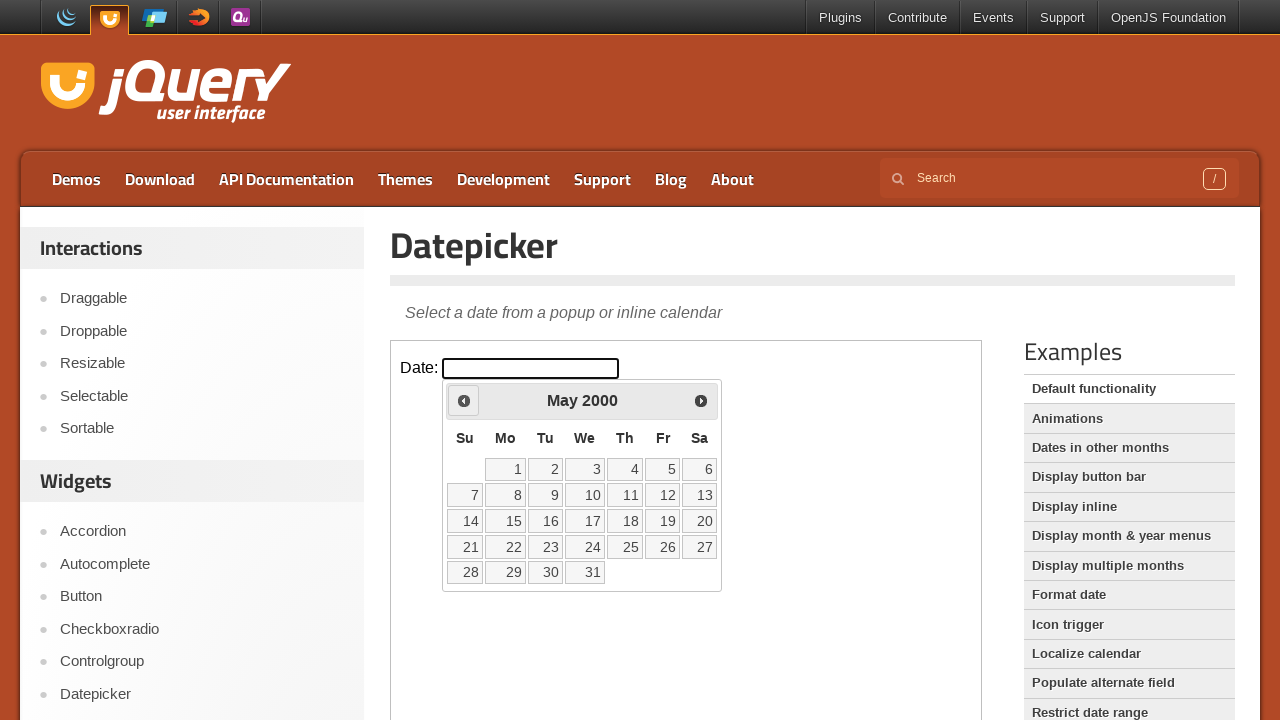

Selected date 12 from the calendar at (663, 495) on iframe >> internal:control=enter-frame >> xpath=//a[@class='ui-state-default'] >
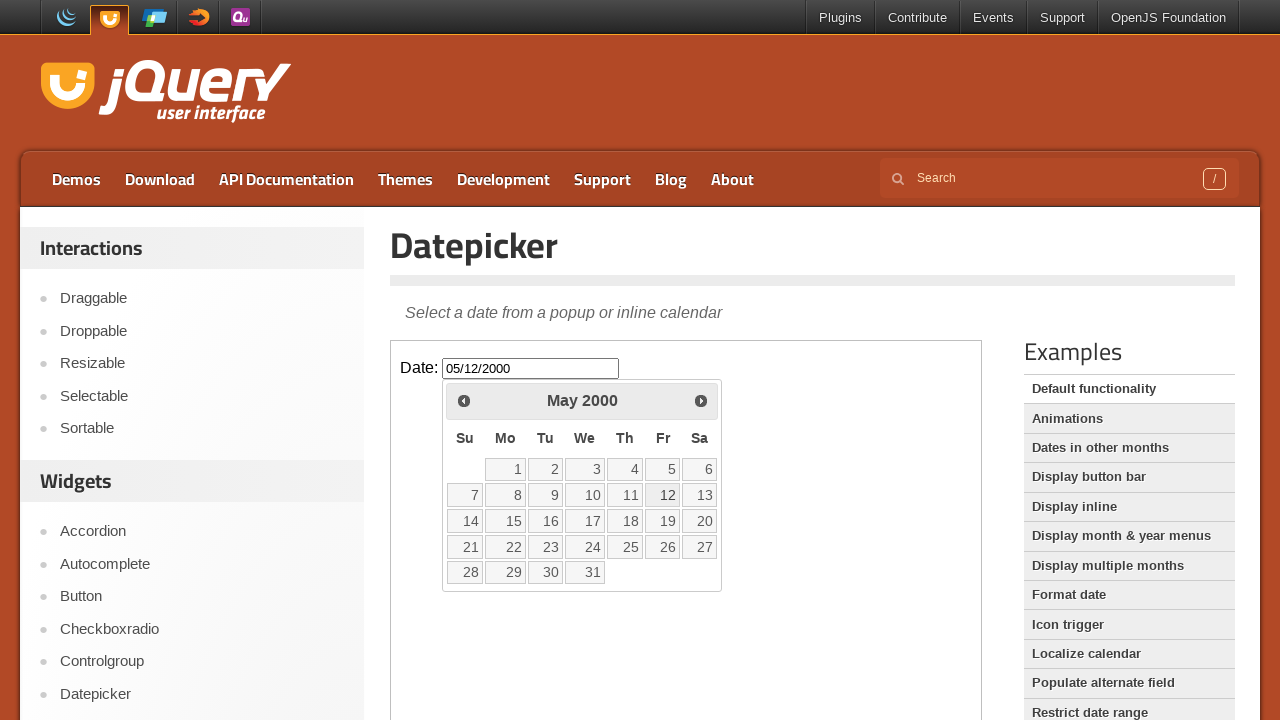

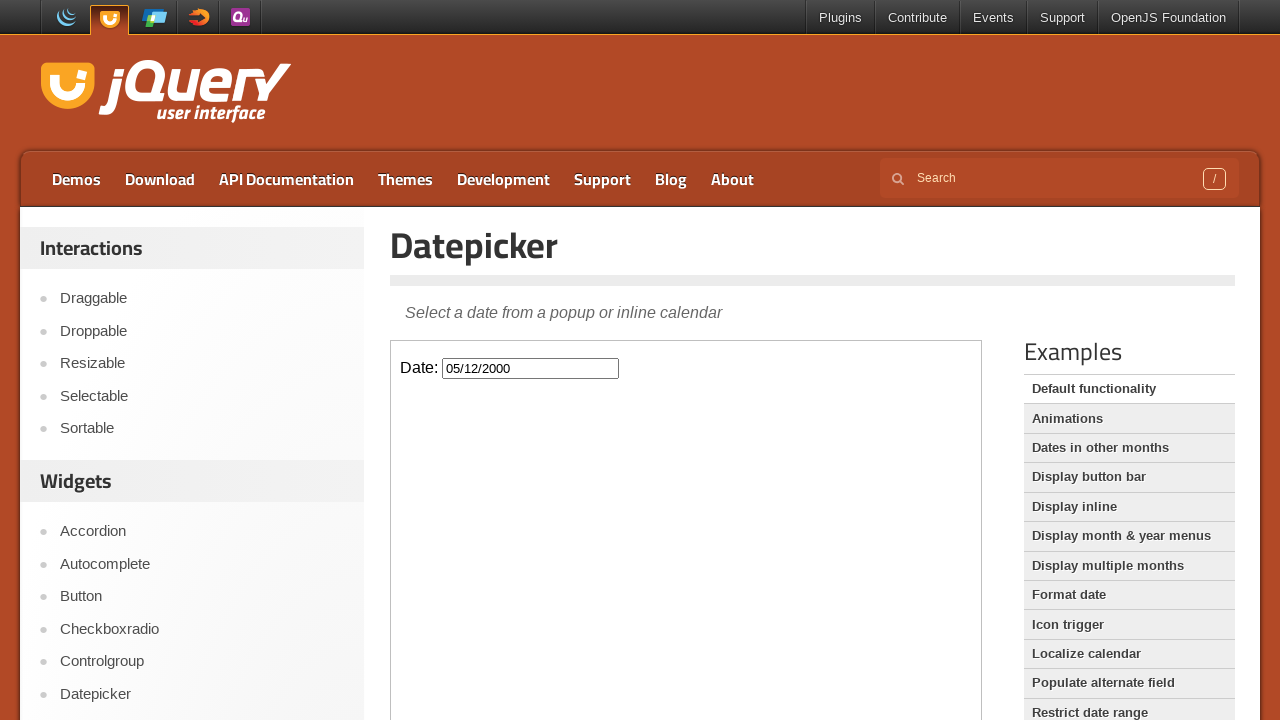